Tests a drag and drop slider by navigating to the slider page and dragging the slider until it reaches a target value of 95.

Starting URL: https://www.lambdatest.com/selenium-playground/

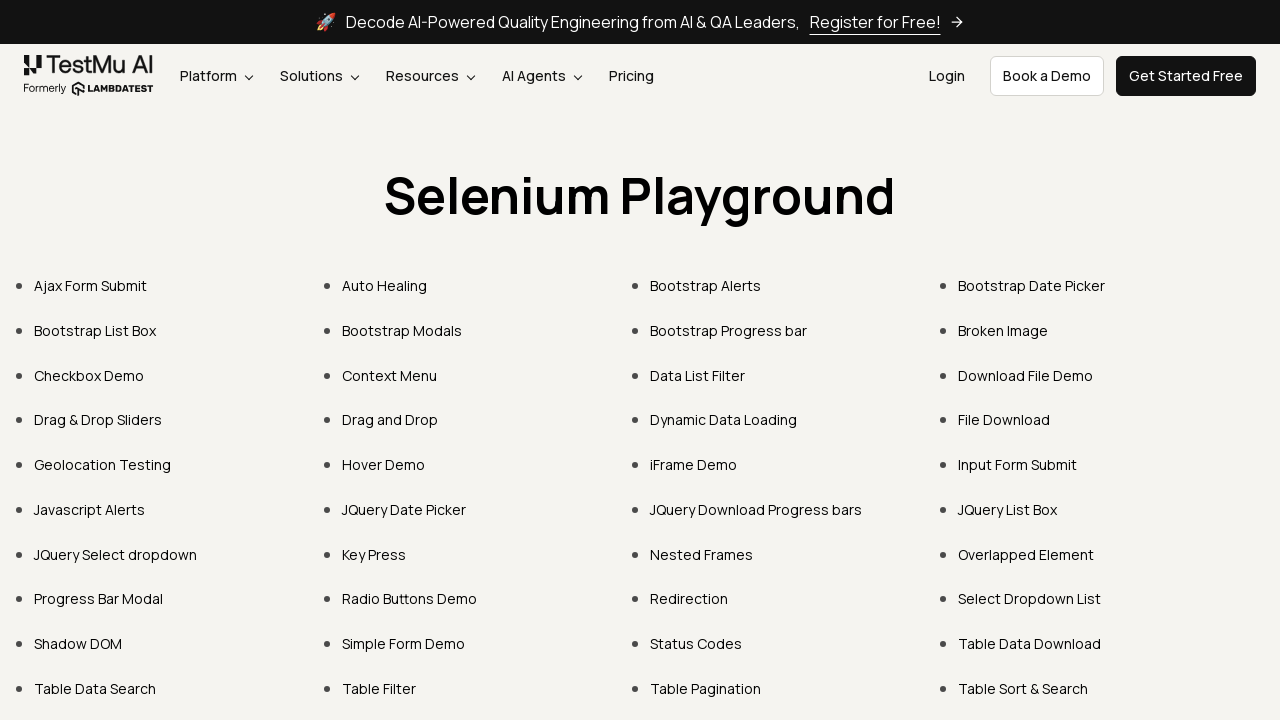

Clicked on 'Drag & Drop Sliders' link at (98, 420) on internal:role=link[name="Drag & Drop Sliders"i]
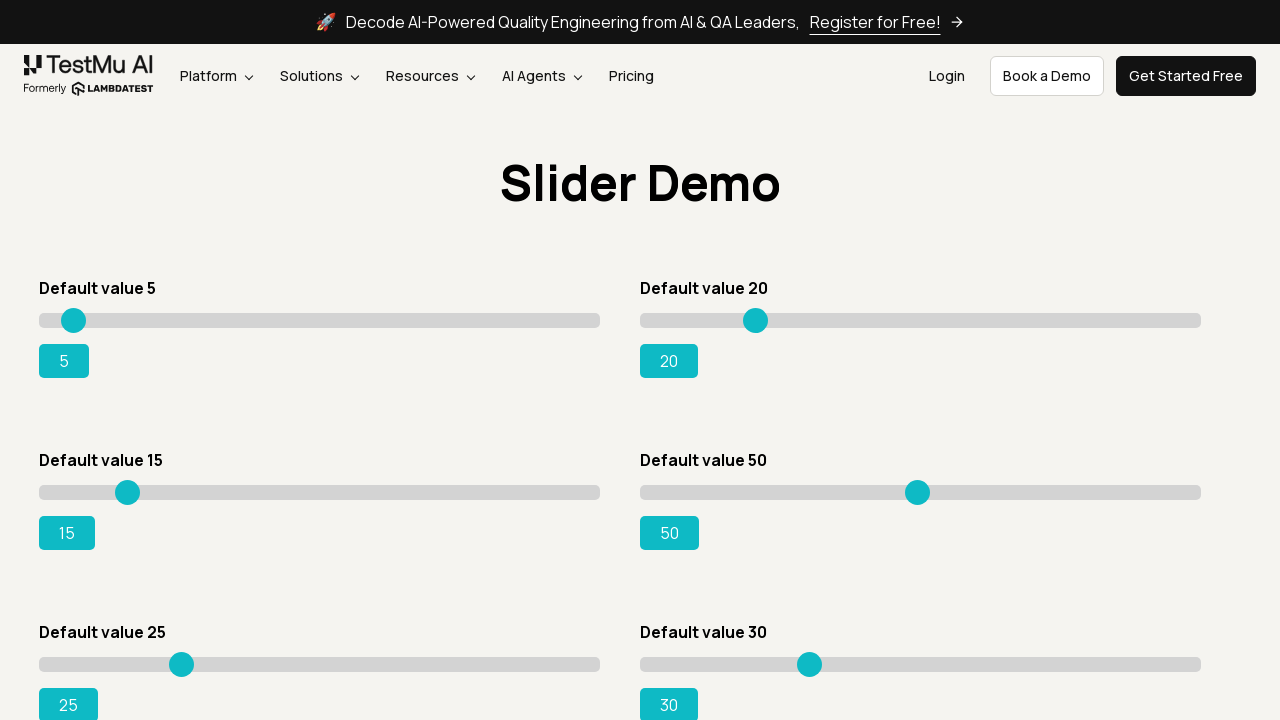

Slider element loaded and became visible
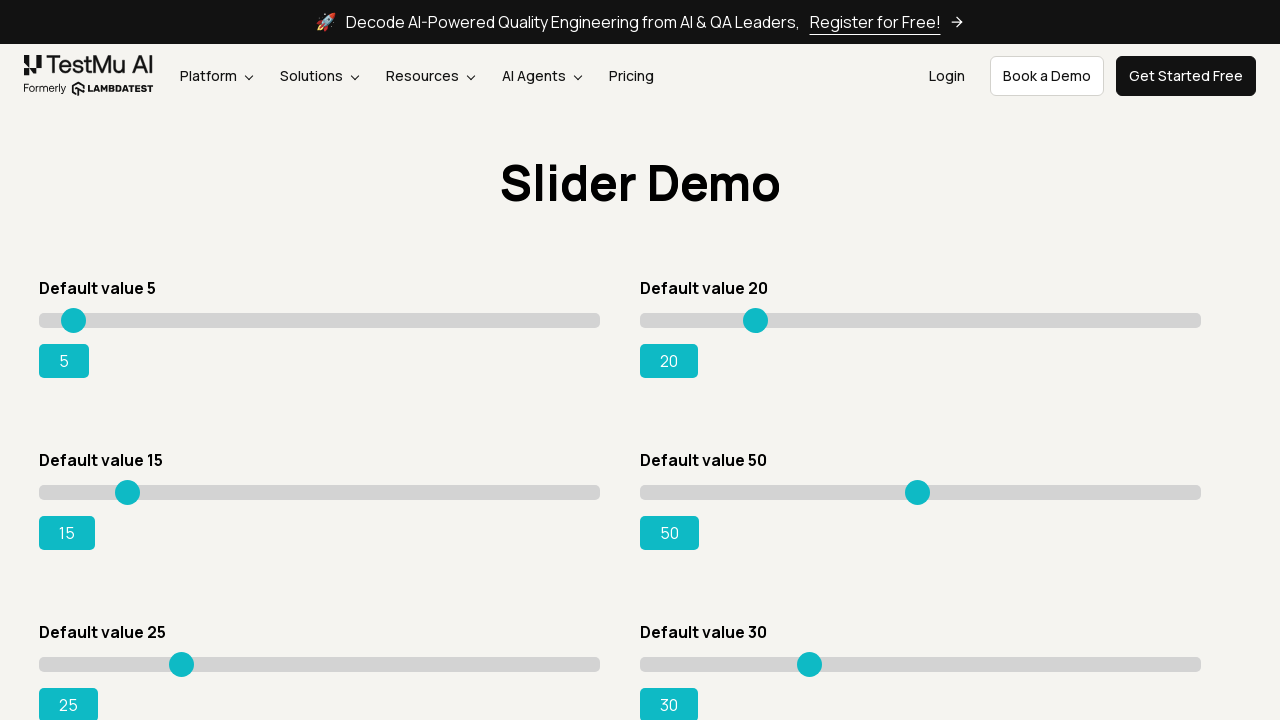

Hovered over slider at position x=0 at (39, 485) on xpath=//*[@id='rangeSuccess']/preceding-sibling::*
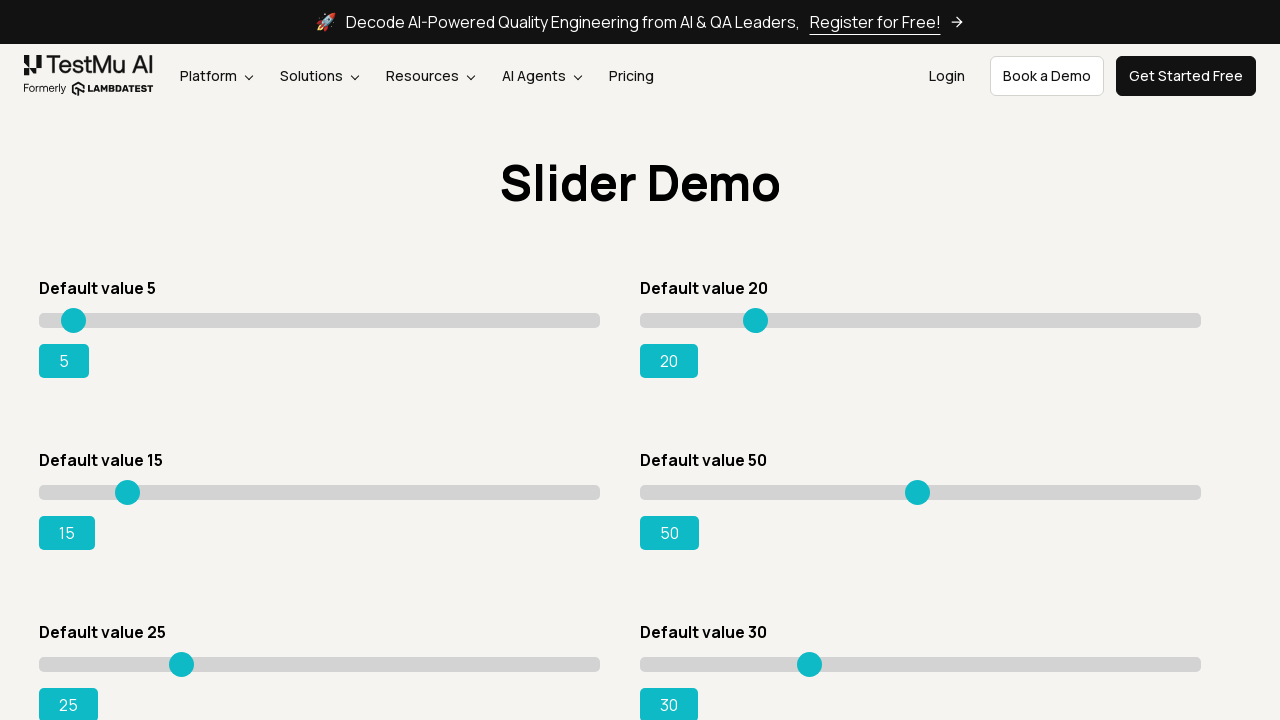

Pressed mouse button down on slider at (39, 485)
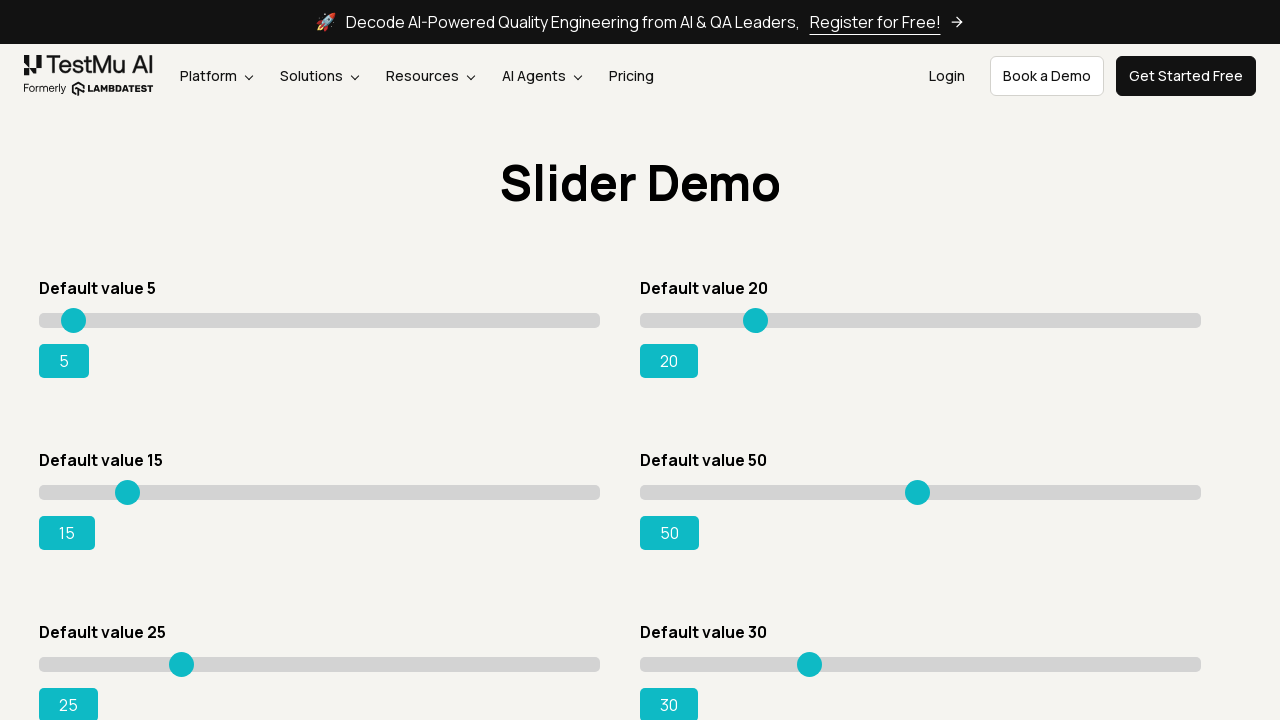

Moved slider to position x=5 at (44, 485) on xpath=//*[@id='rangeSuccess']/preceding-sibling::*
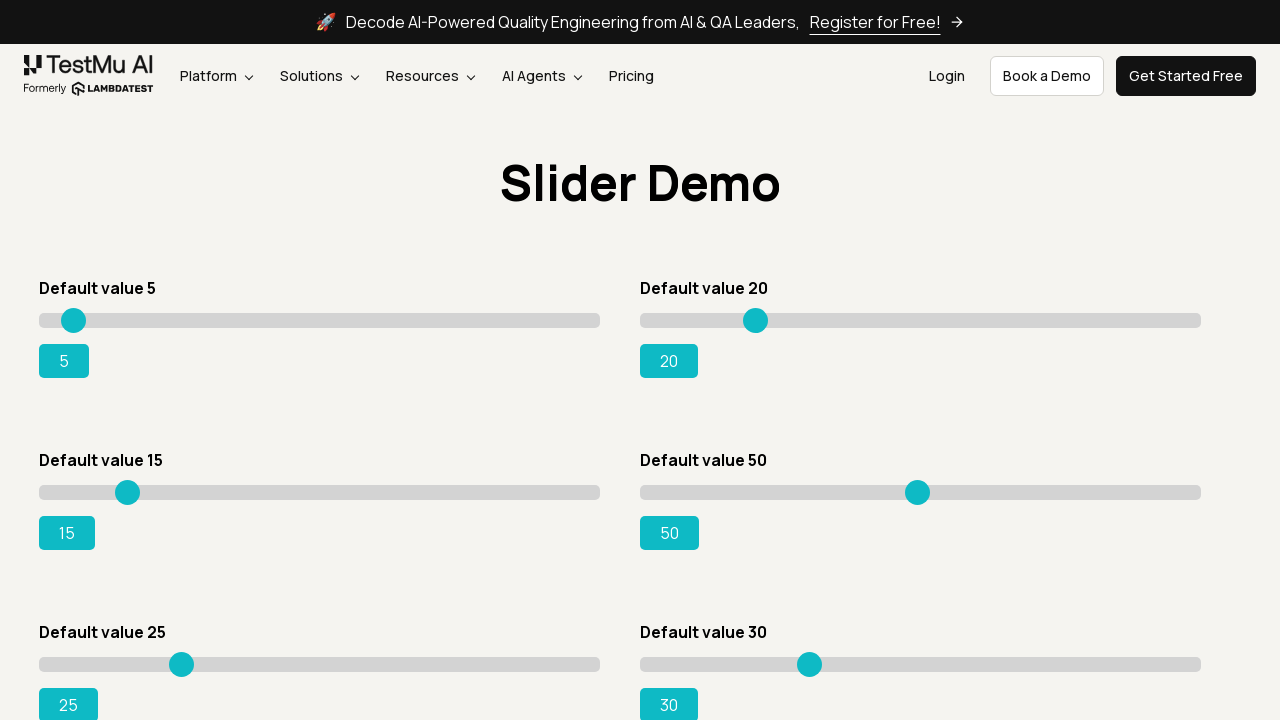

Released mouse button to complete drag at (44, 485)
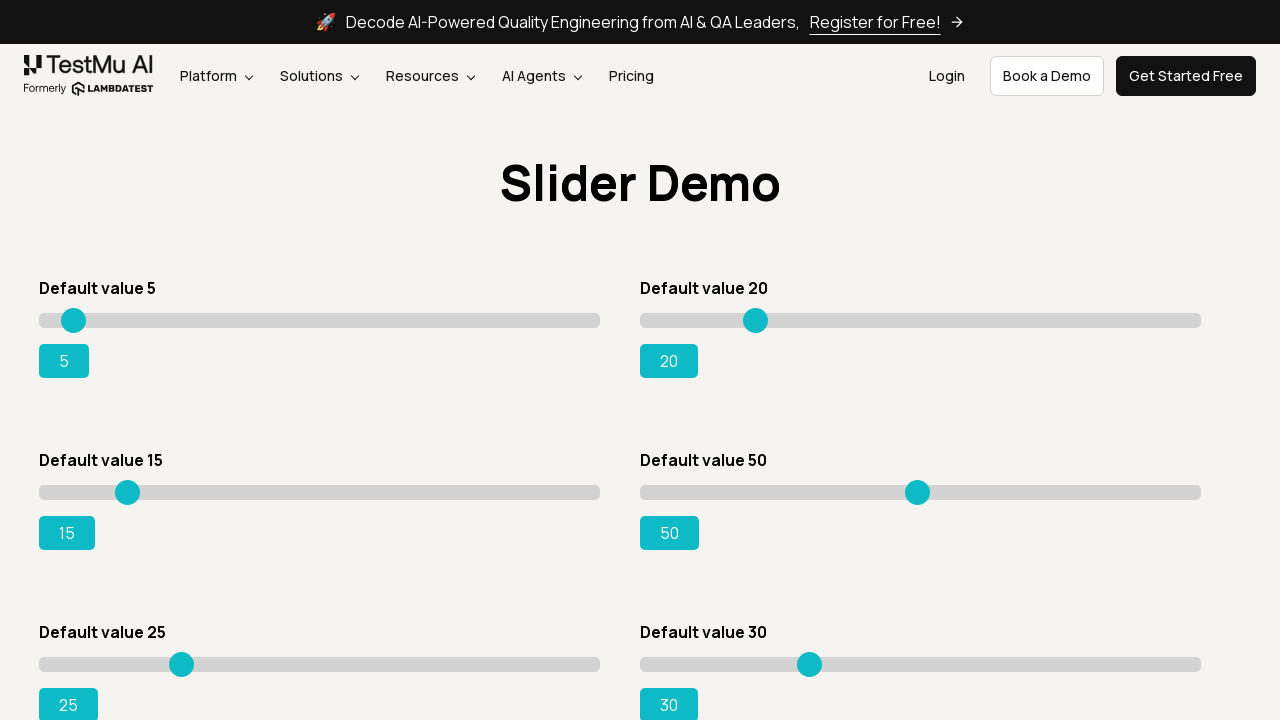

Retrieved current slider value: 15
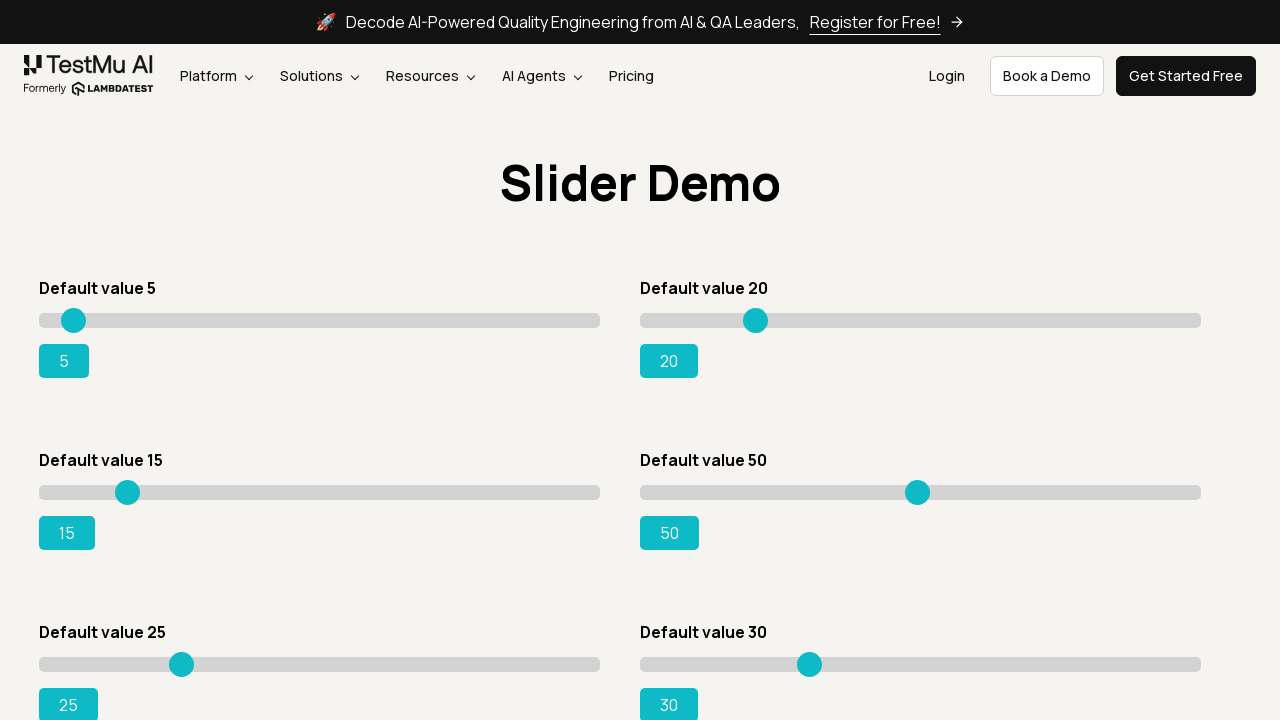

Hovered over slider at position x=5 at (44, 485) on xpath=//*[@id='rangeSuccess']/preceding-sibling::*
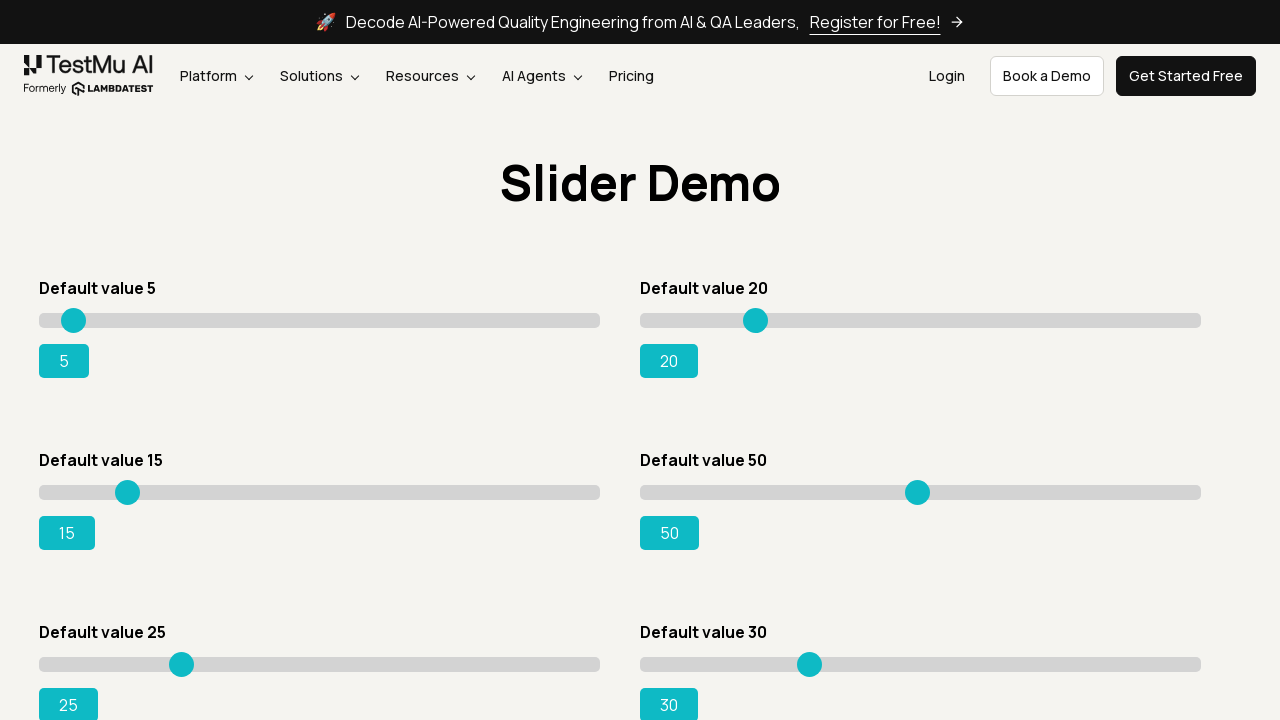

Pressed mouse button down on slider at (44, 485)
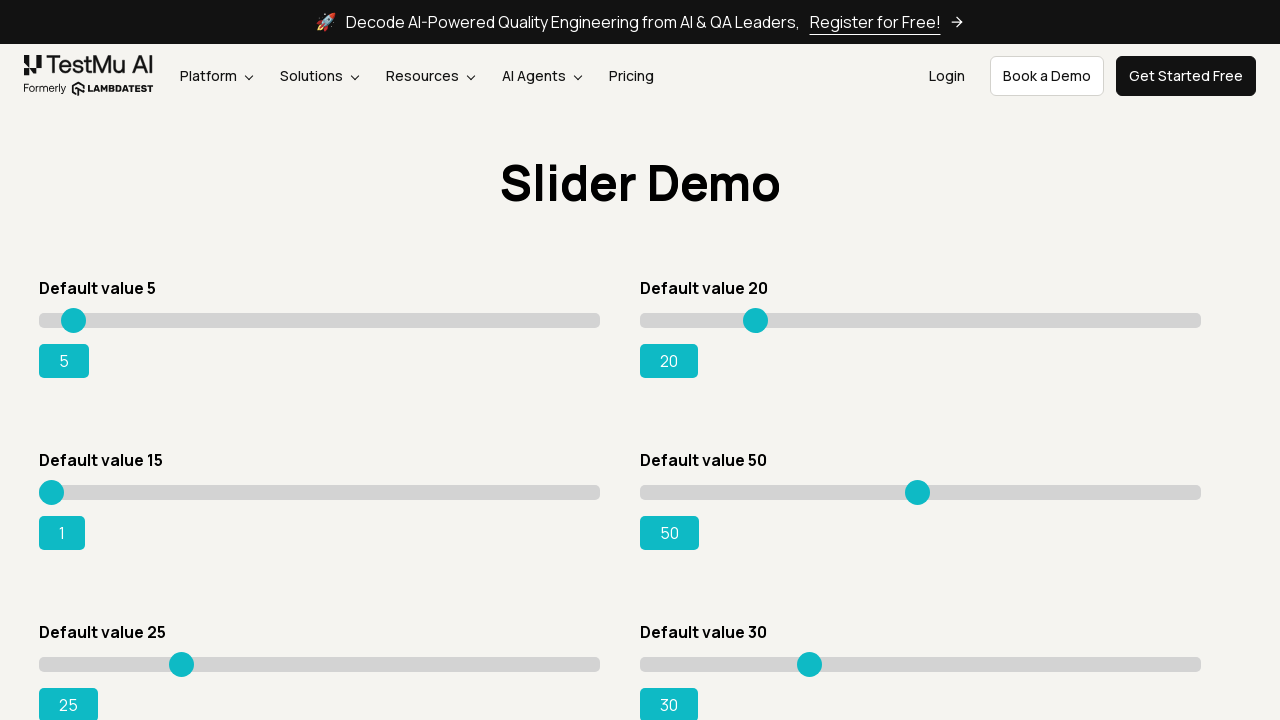

Moved slider to position x=10 at (49, 485) on xpath=//*[@id='rangeSuccess']/preceding-sibling::*
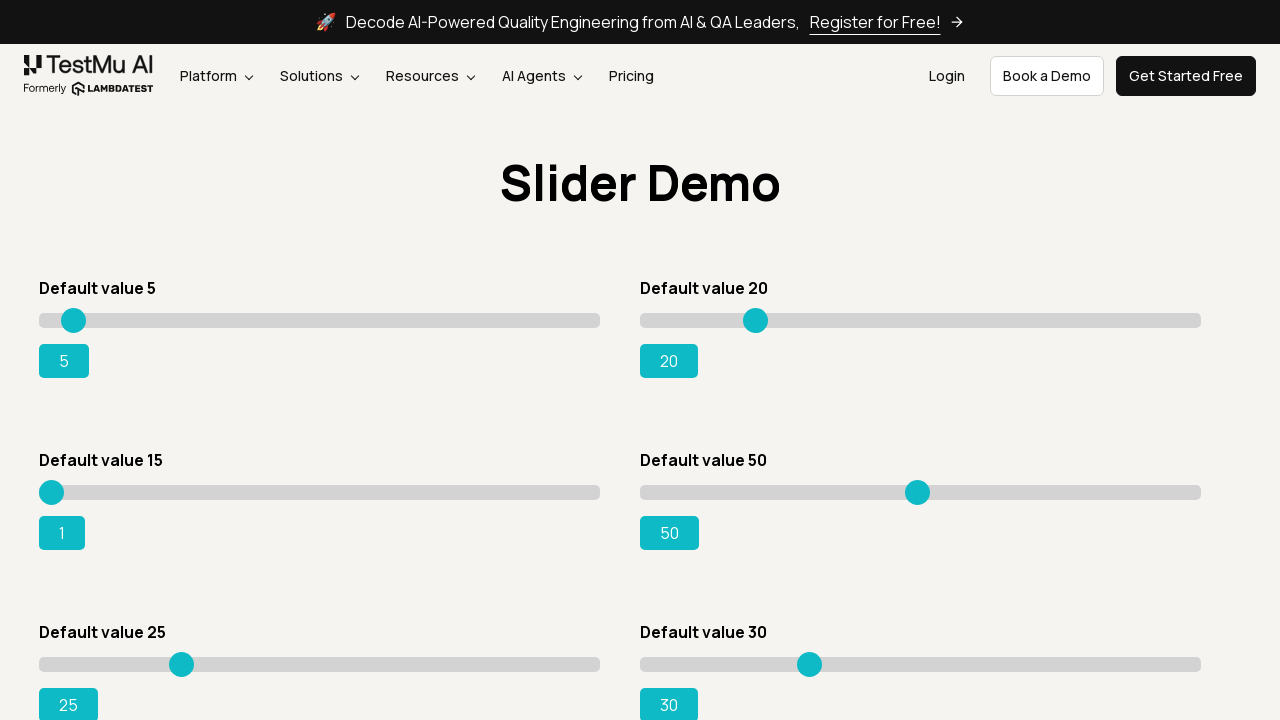

Released mouse button to complete drag at (49, 485)
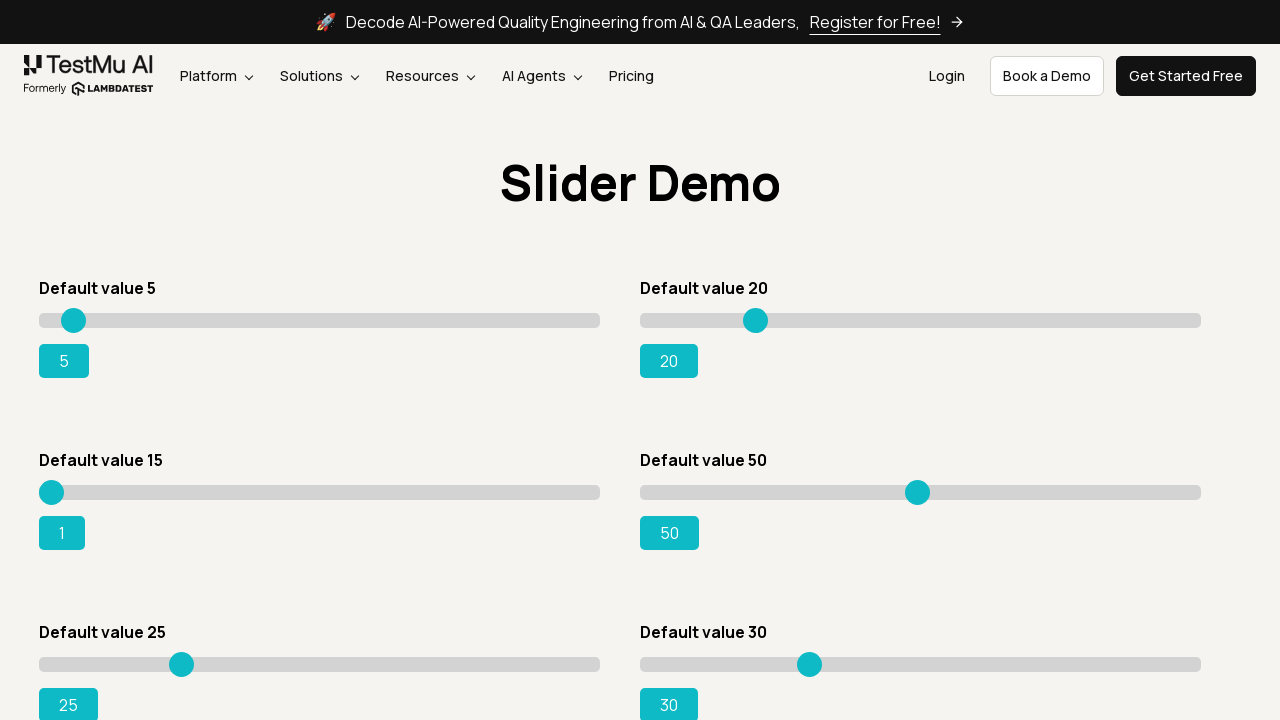

Retrieved current slider value: 1
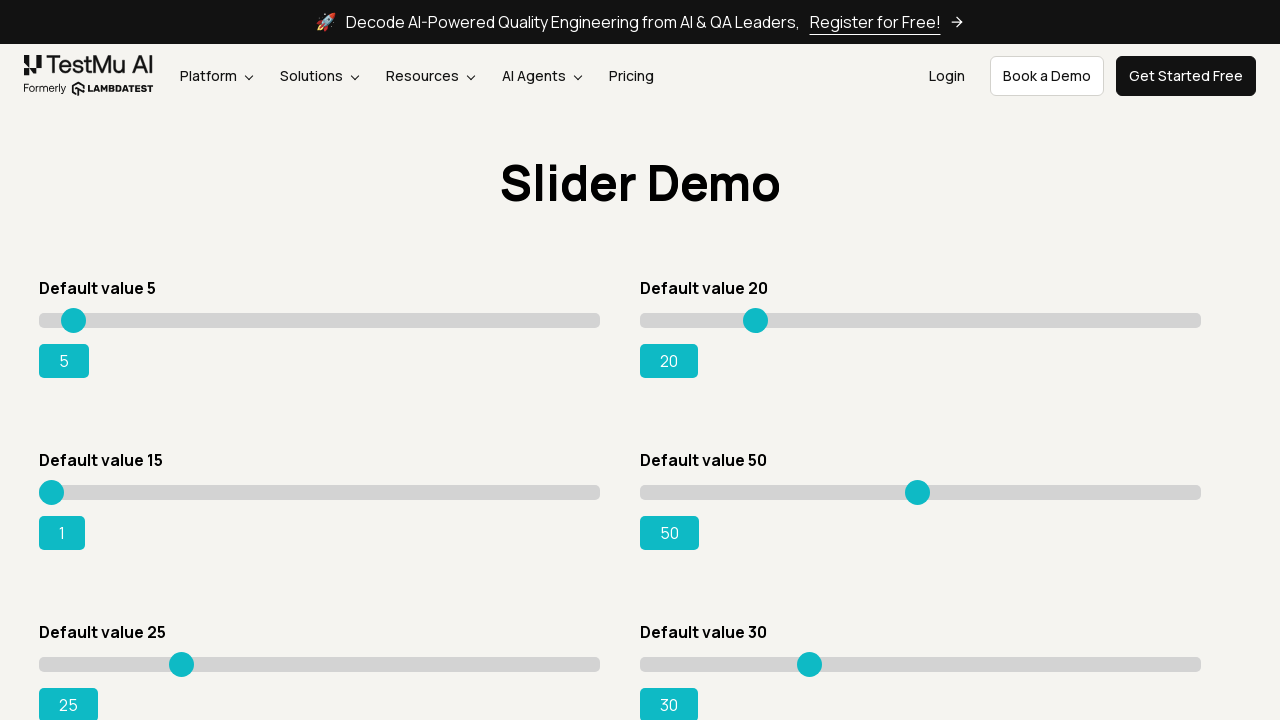

Hovered over slider at position x=10 at (49, 485) on xpath=//*[@id='rangeSuccess']/preceding-sibling::*
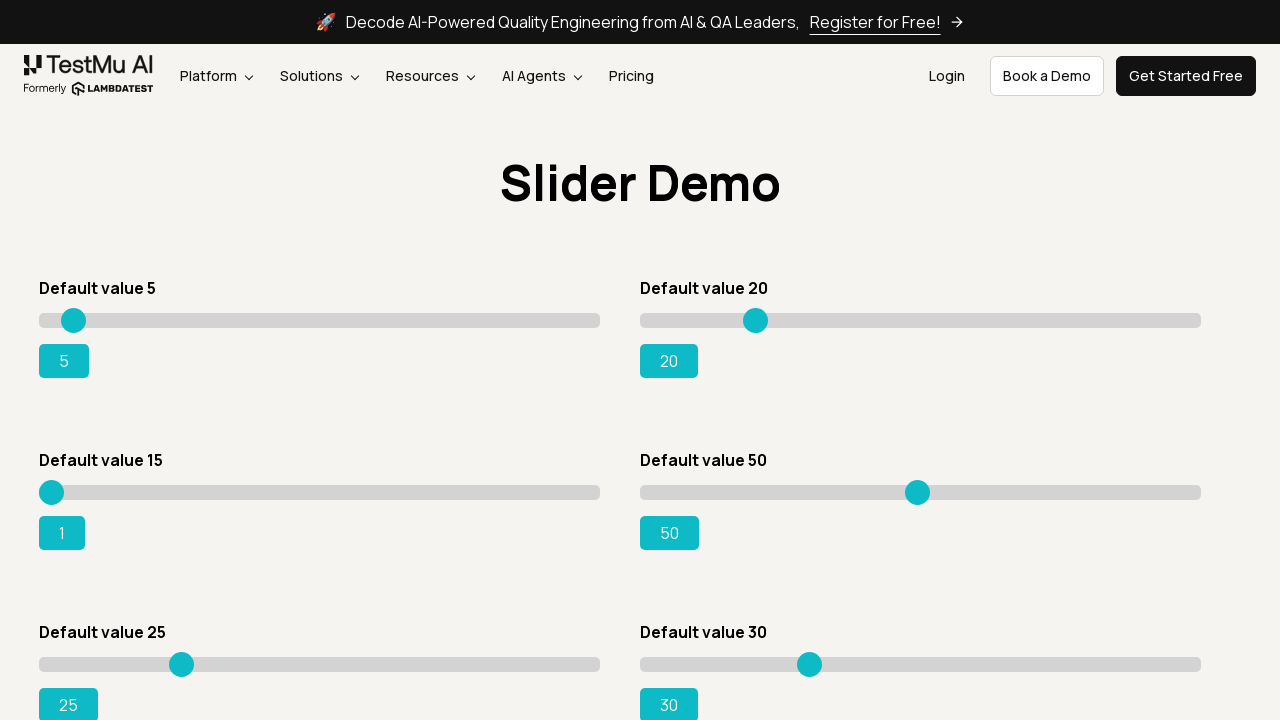

Pressed mouse button down on slider at (49, 485)
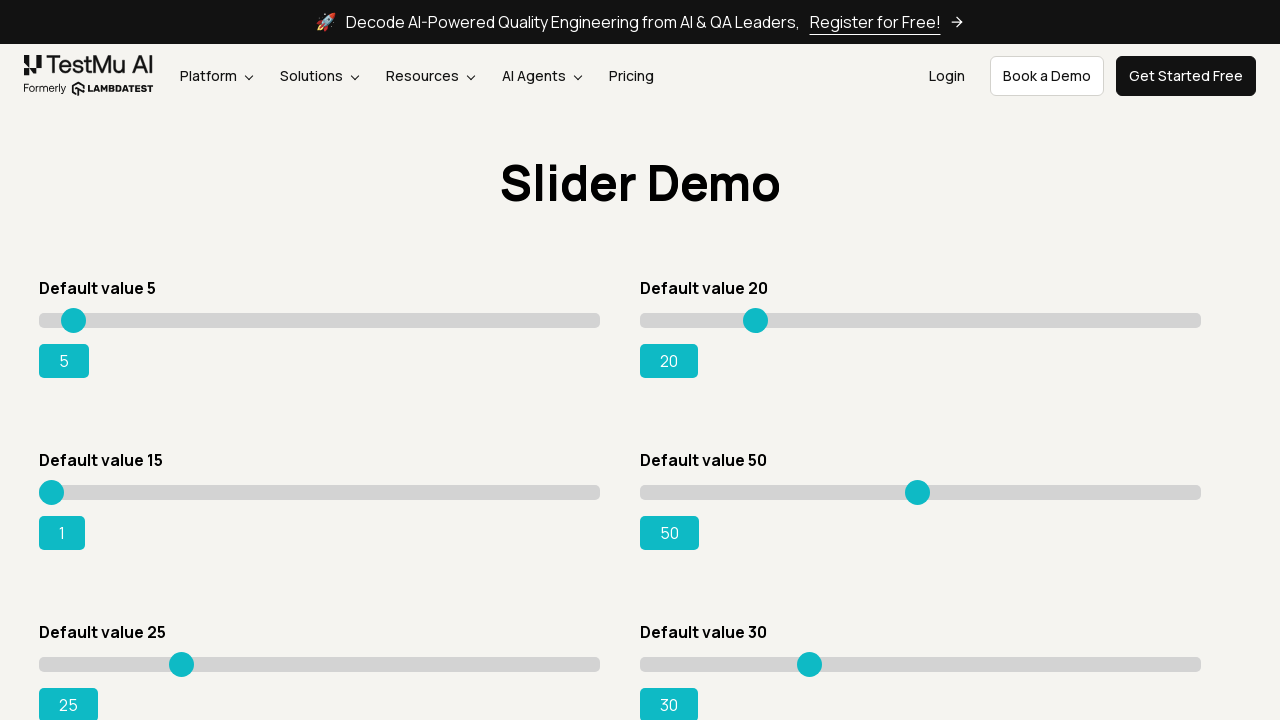

Moved slider to position x=15 at (54, 485) on xpath=//*[@id='rangeSuccess']/preceding-sibling::*
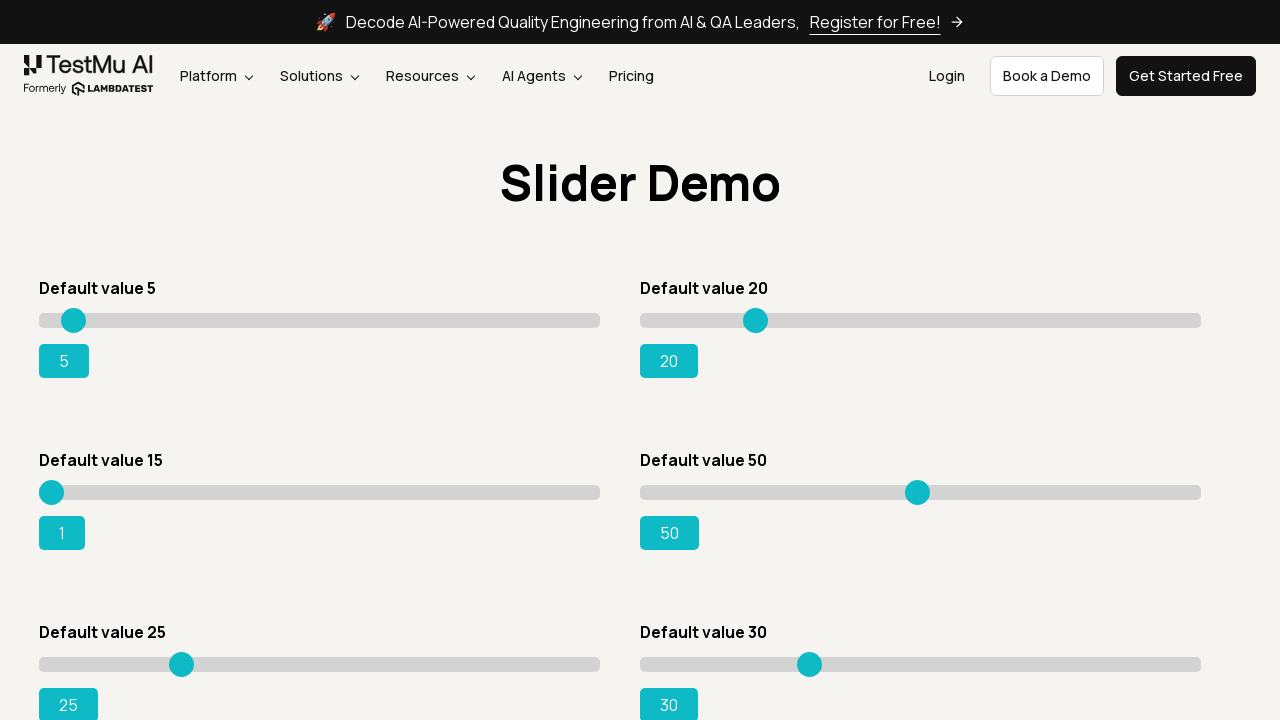

Released mouse button to complete drag at (54, 485)
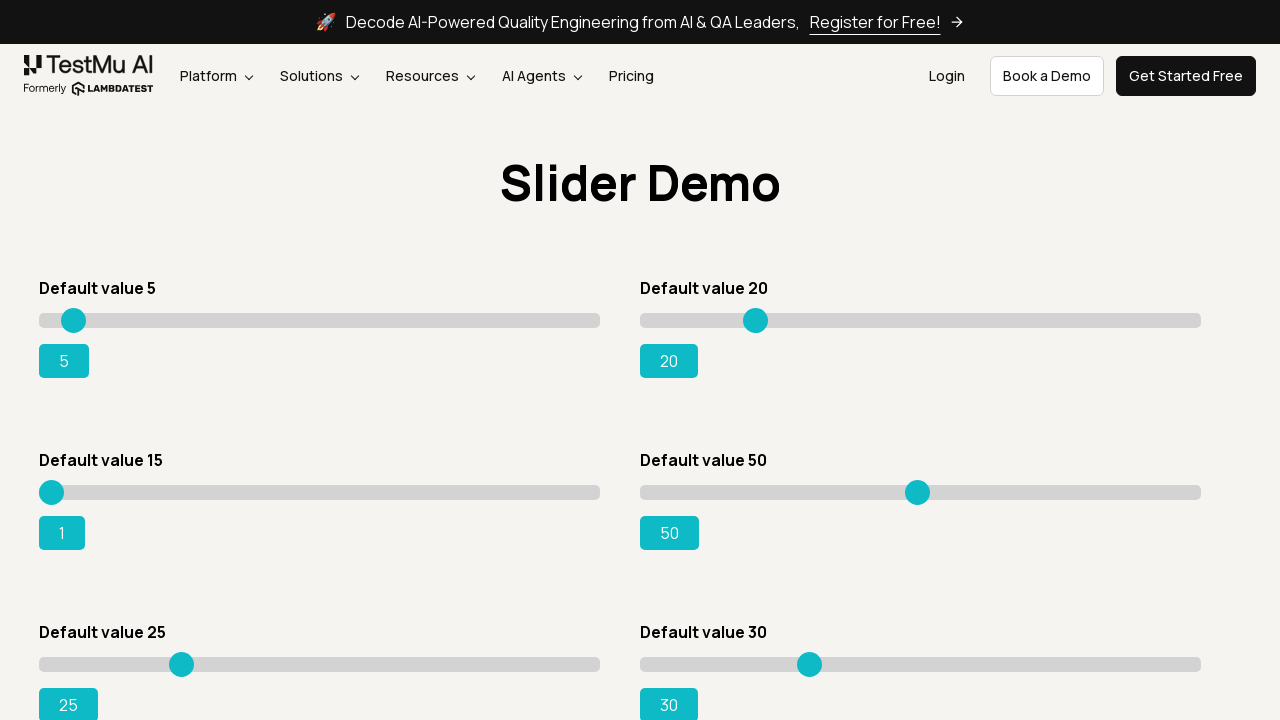

Retrieved current slider value: 1
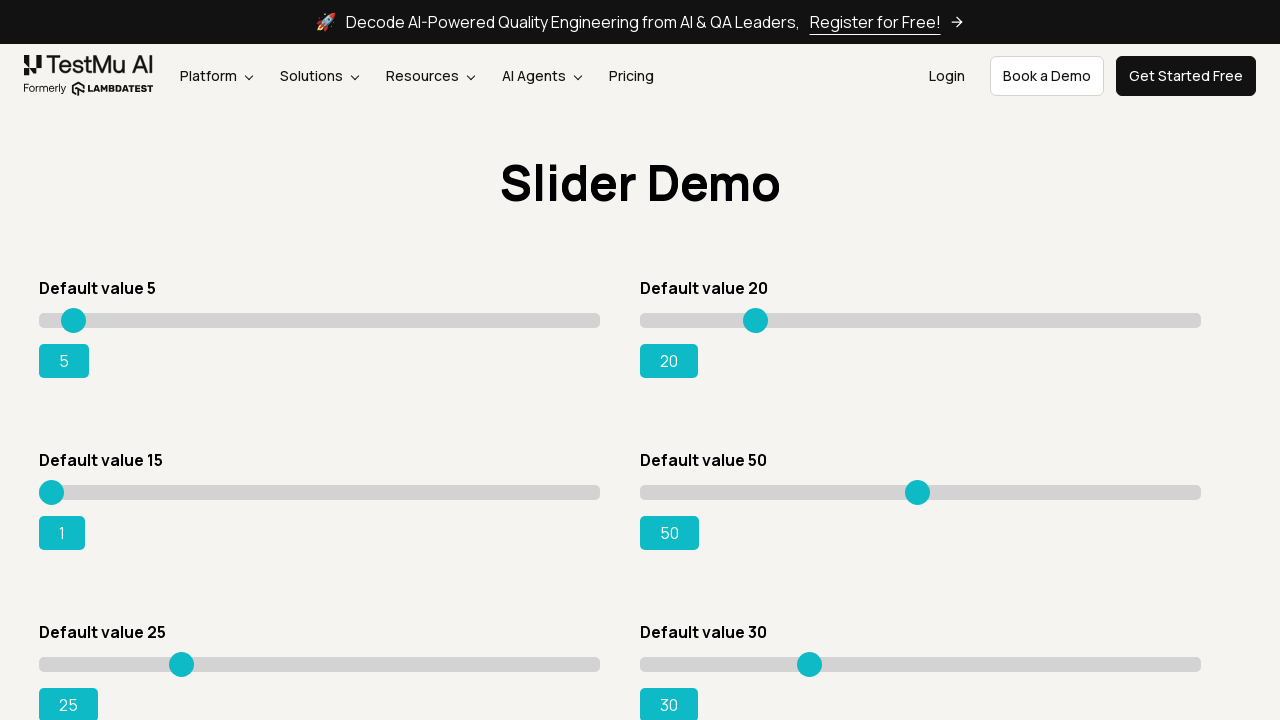

Hovered over slider at position x=15 at (54, 485) on xpath=//*[@id='rangeSuccess']/preceding-sibling::*
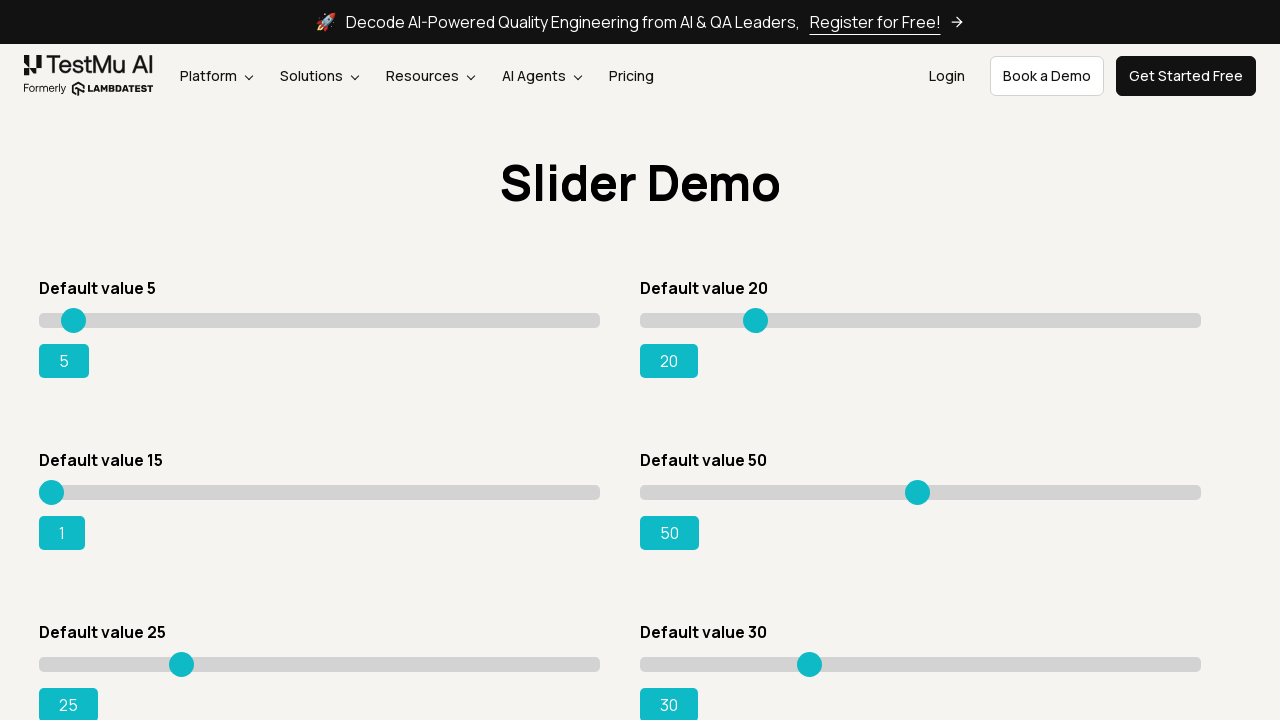

Pressed mouse button down on slider at (54, 485)
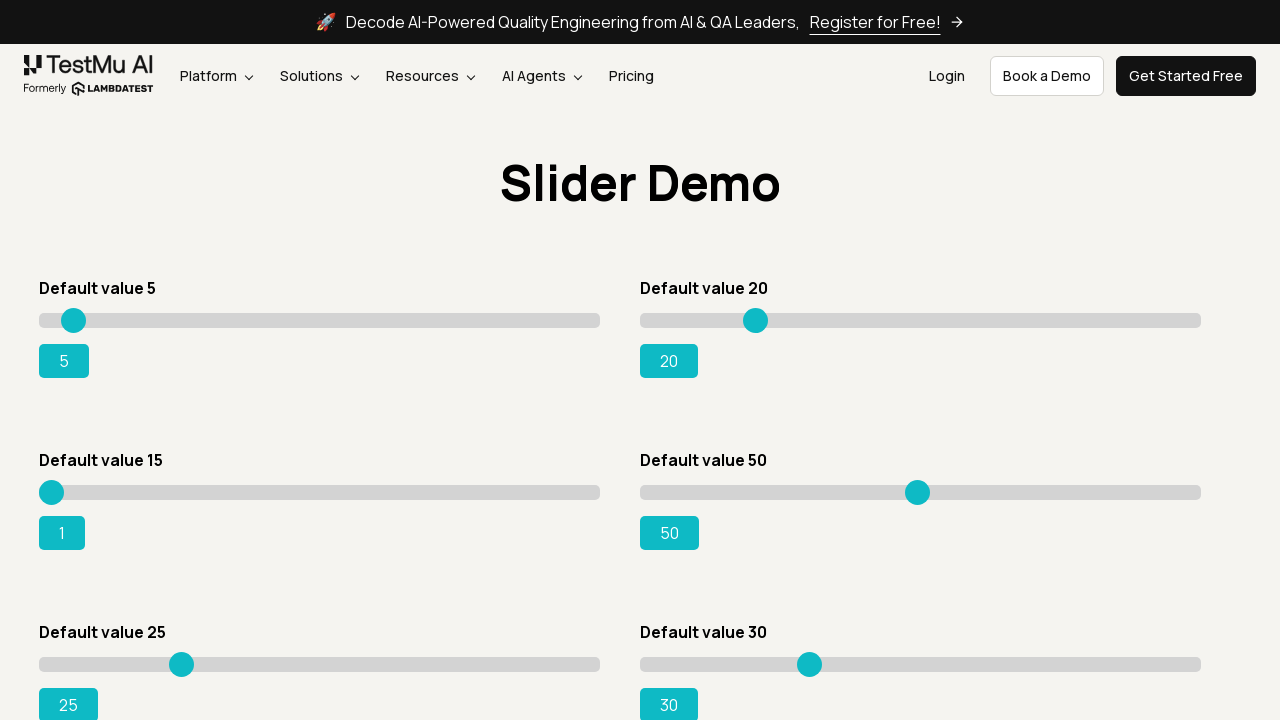

Moved slider to position x=20 at (59, 485) on xpath=//*[@id='rangeSuccess']/preceding-sibling::*
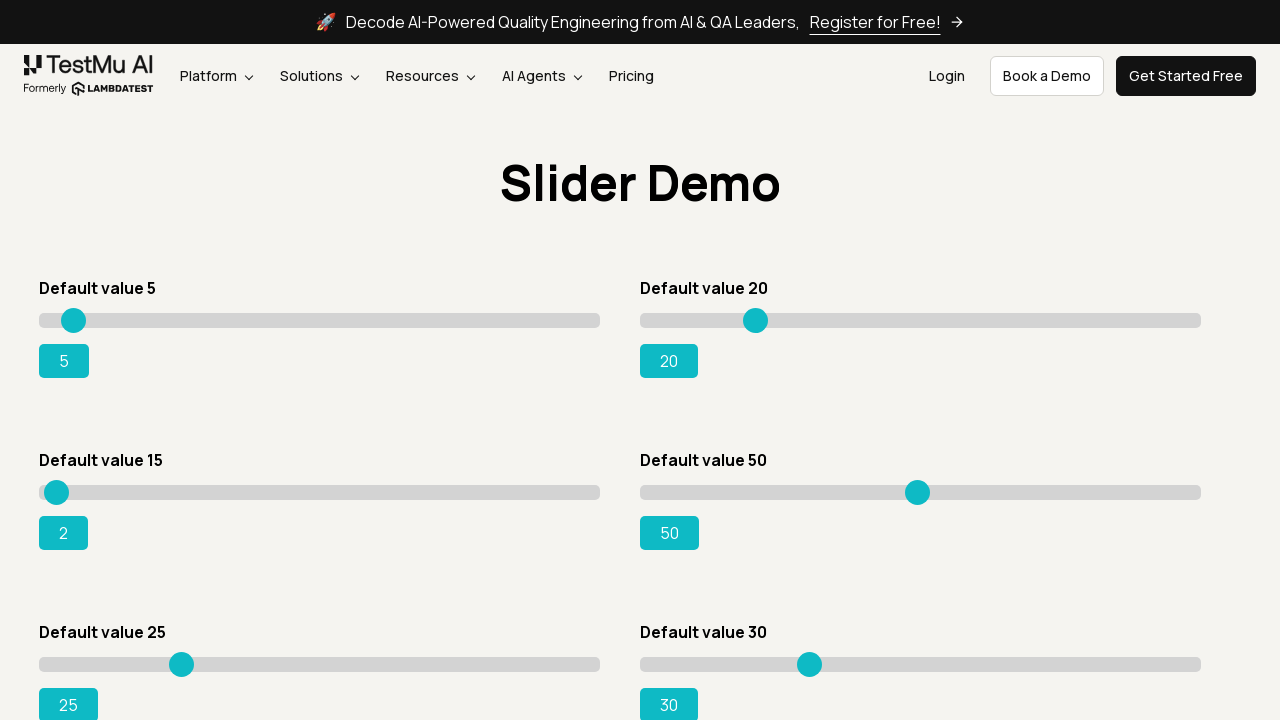

Released mouse button to complete drag at (59, 485)
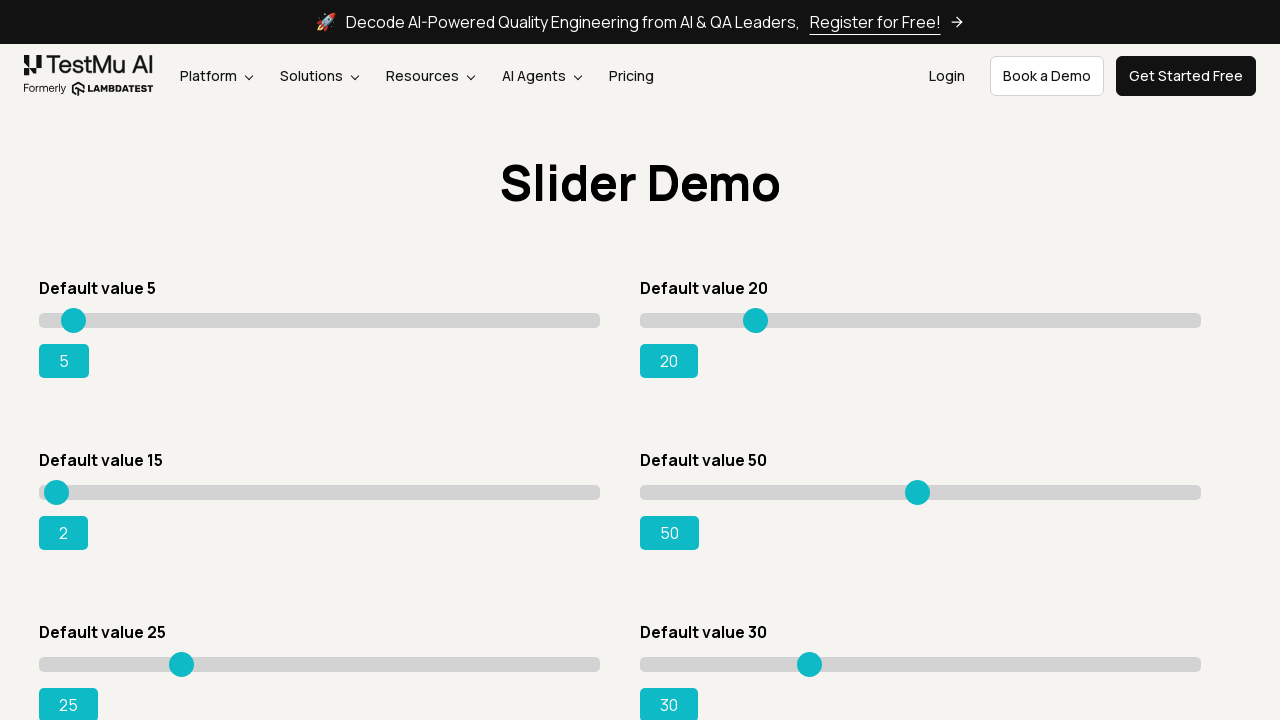

Retrieved current slider value: 2
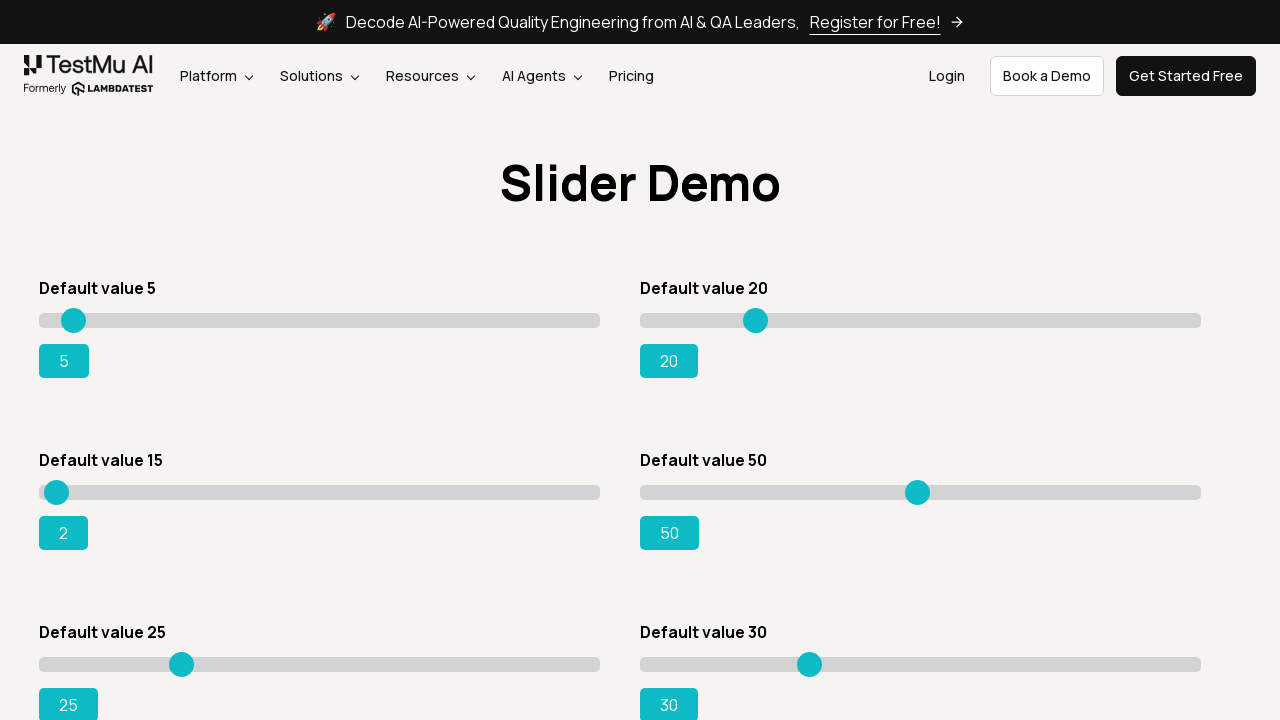

Hovered over slider at position x=20 at (59, 485) on xpath=//*[@id='rangeSuccess']/preceding-sibling::*
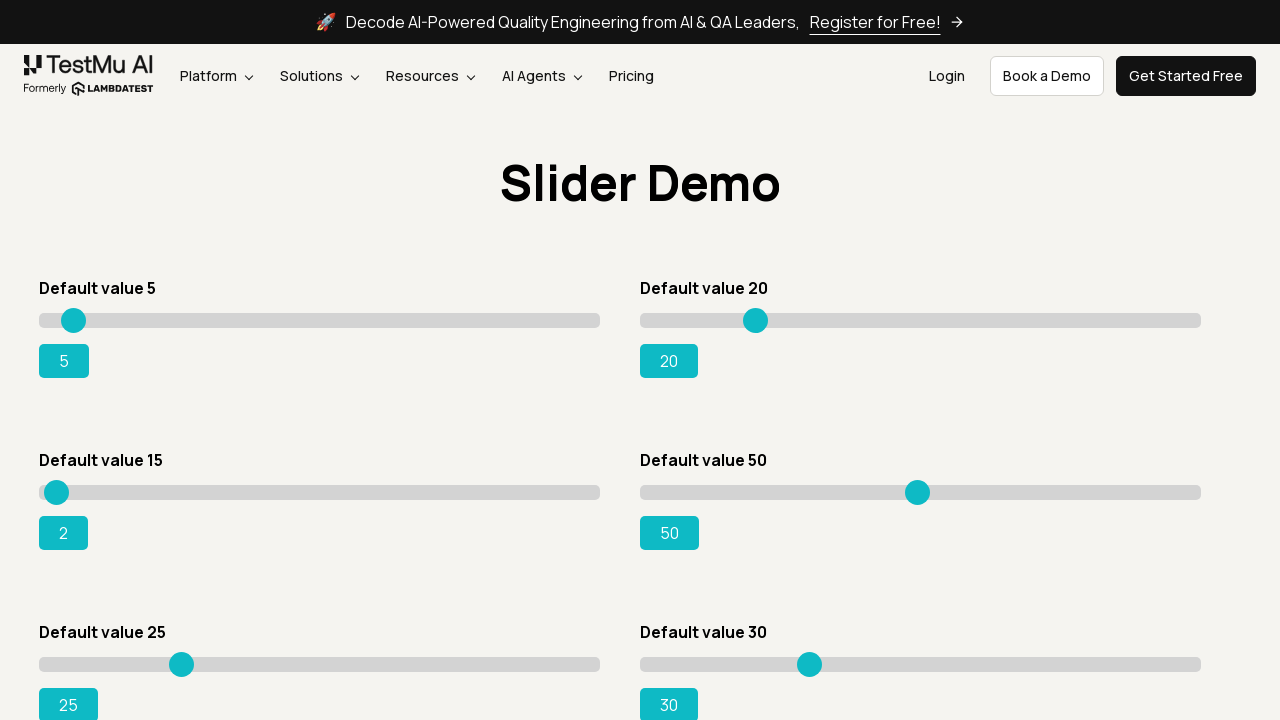

Pressed mouse button down on slider at (59, 485)
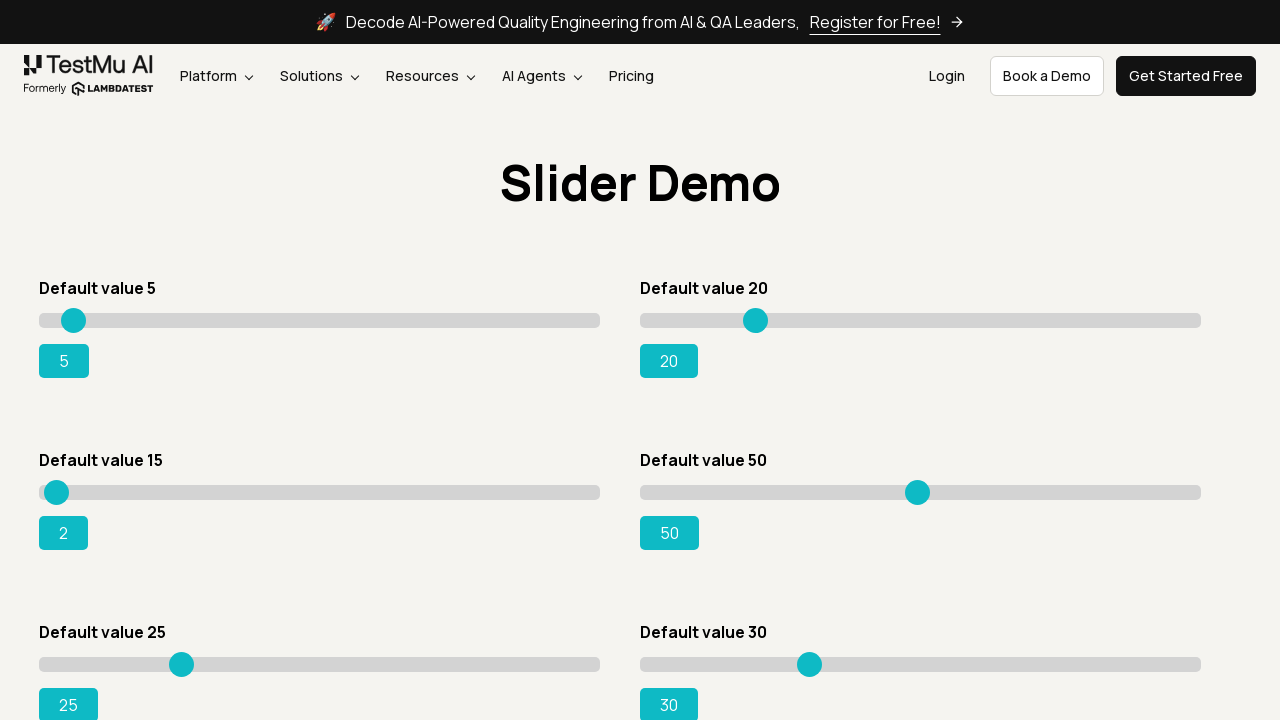

Moved slider to position x=25 at (64, 485) on xpath=//*[@id='rangeSuccess']/preceding-sibling::*
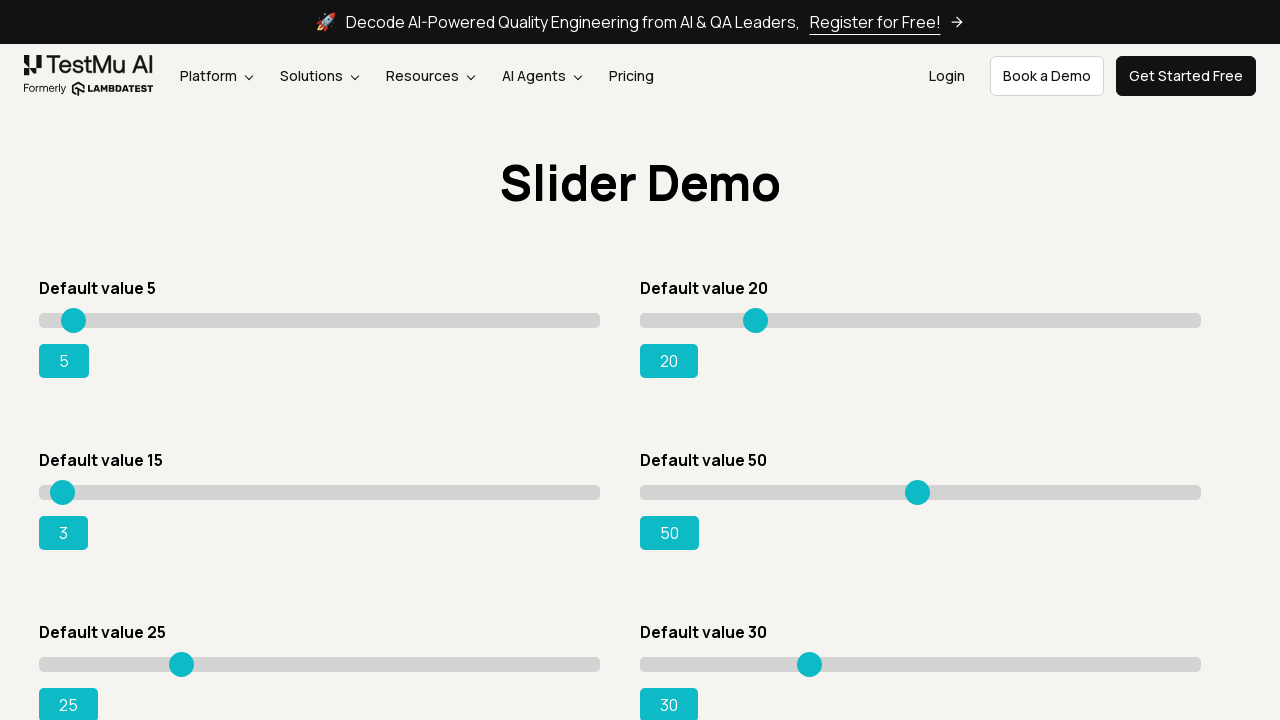

Released mouse button to complete drag at (64, 485)
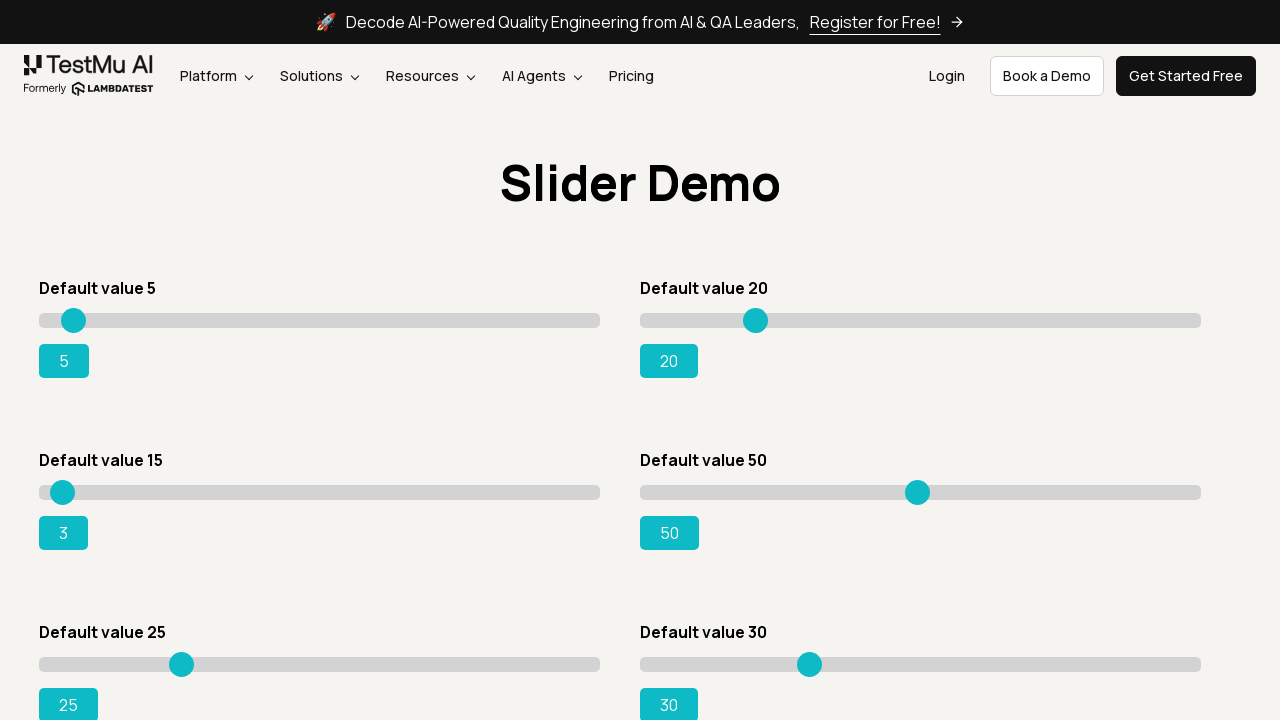

Retrieved current slider value: 3
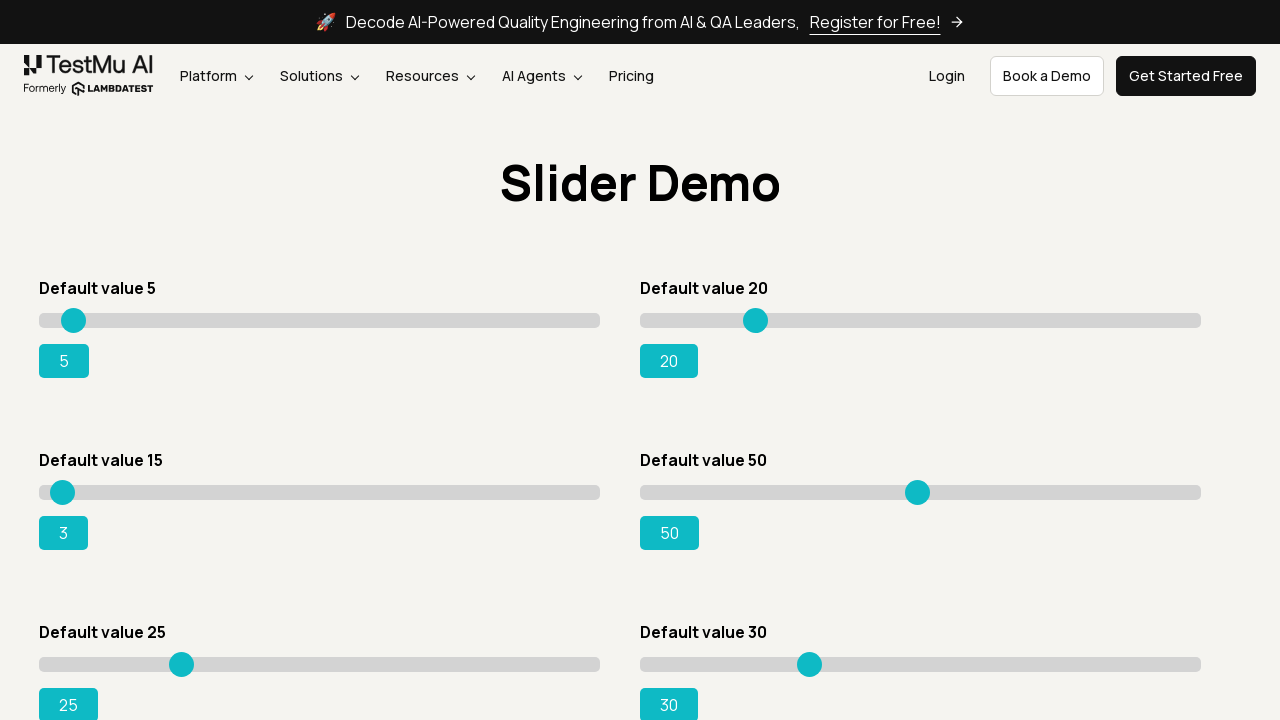

Hovered over slider at position x=25 at (64, 485) on xpath=//*[@id='rangeSuccess']/preceding-sibling::*
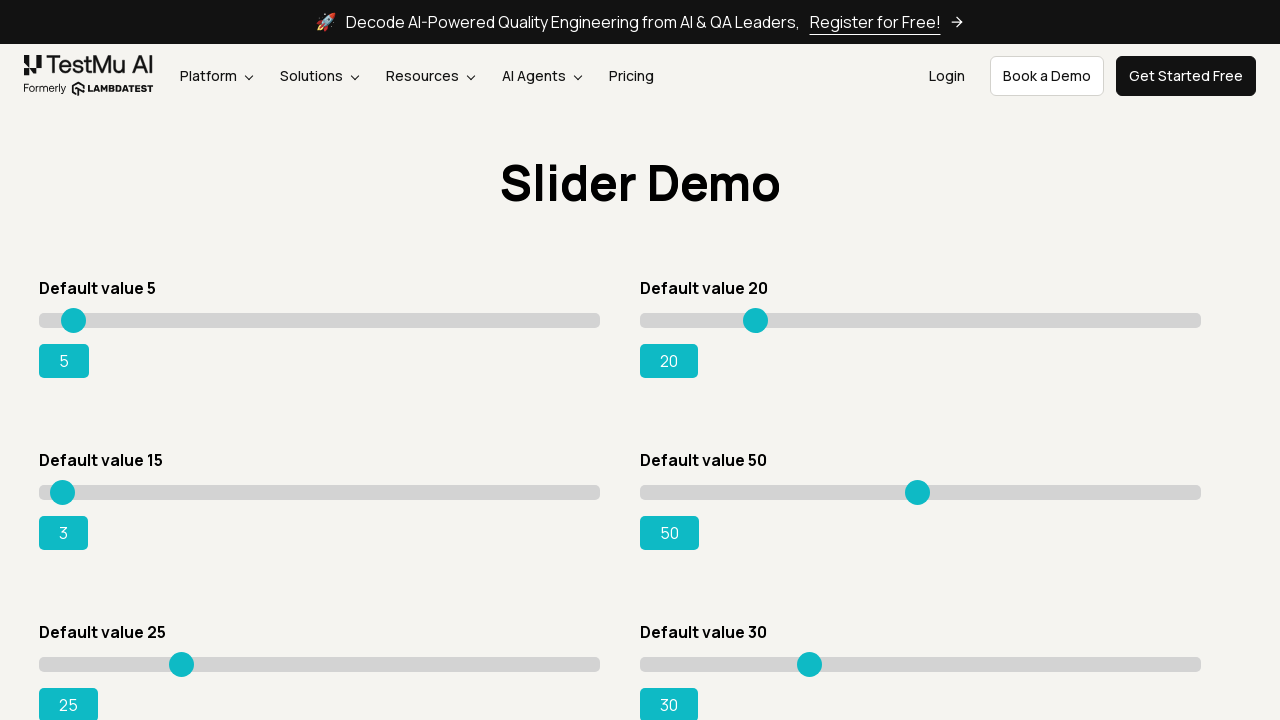

Pressed mouse button down on slider at (64, 485)
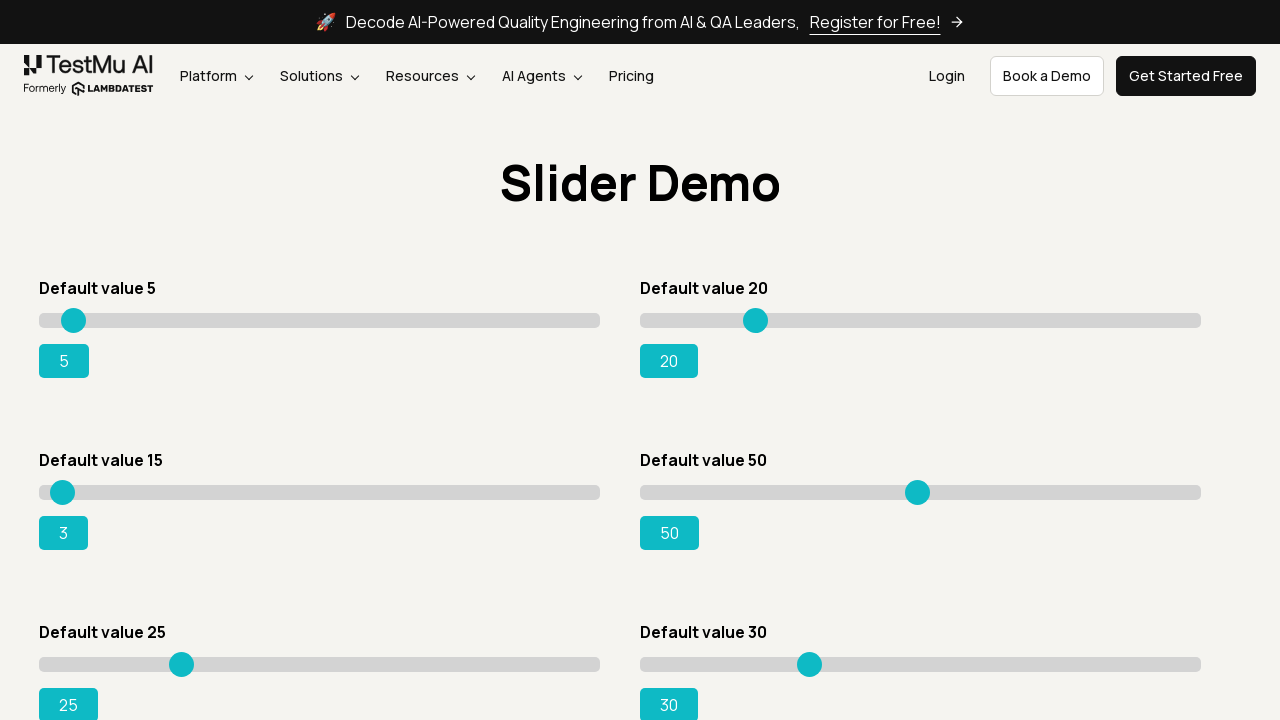

Moved slider to position x=30 at (69, 485) on xpath=//*[@id='rangeSuccess']/preceding-sibling::*
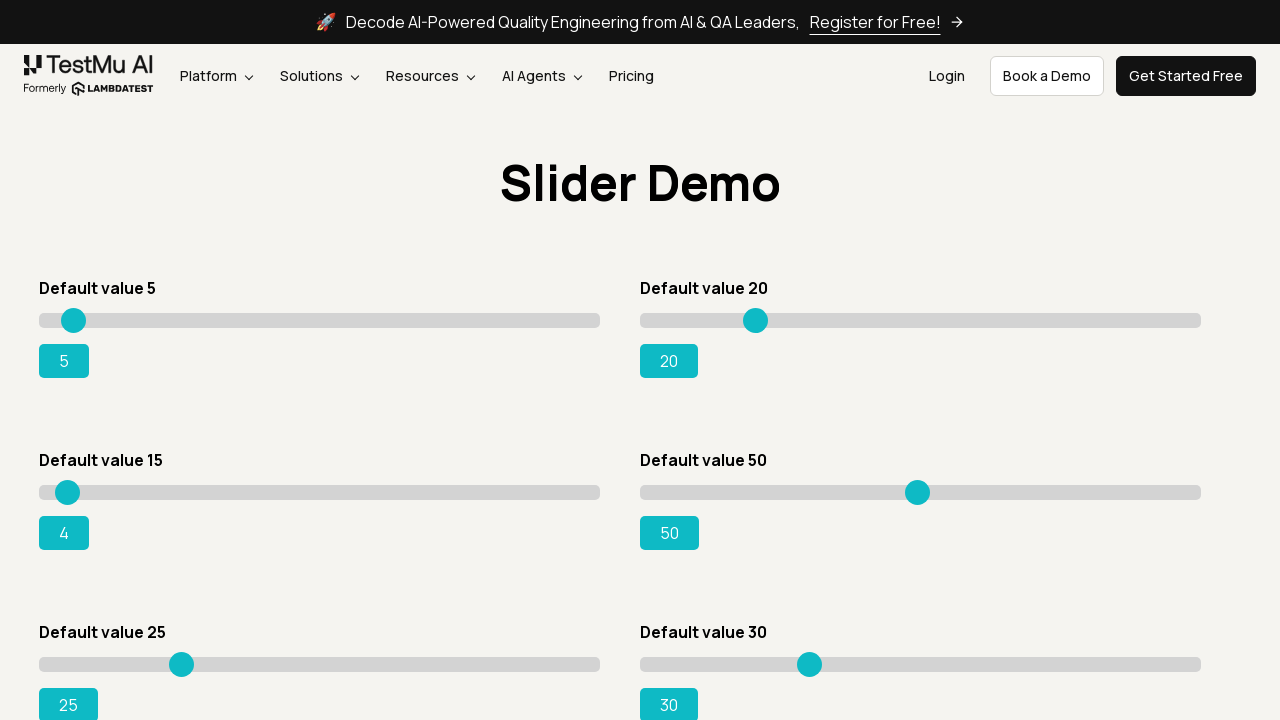

Released mouse button to complete drag at (69, 485)
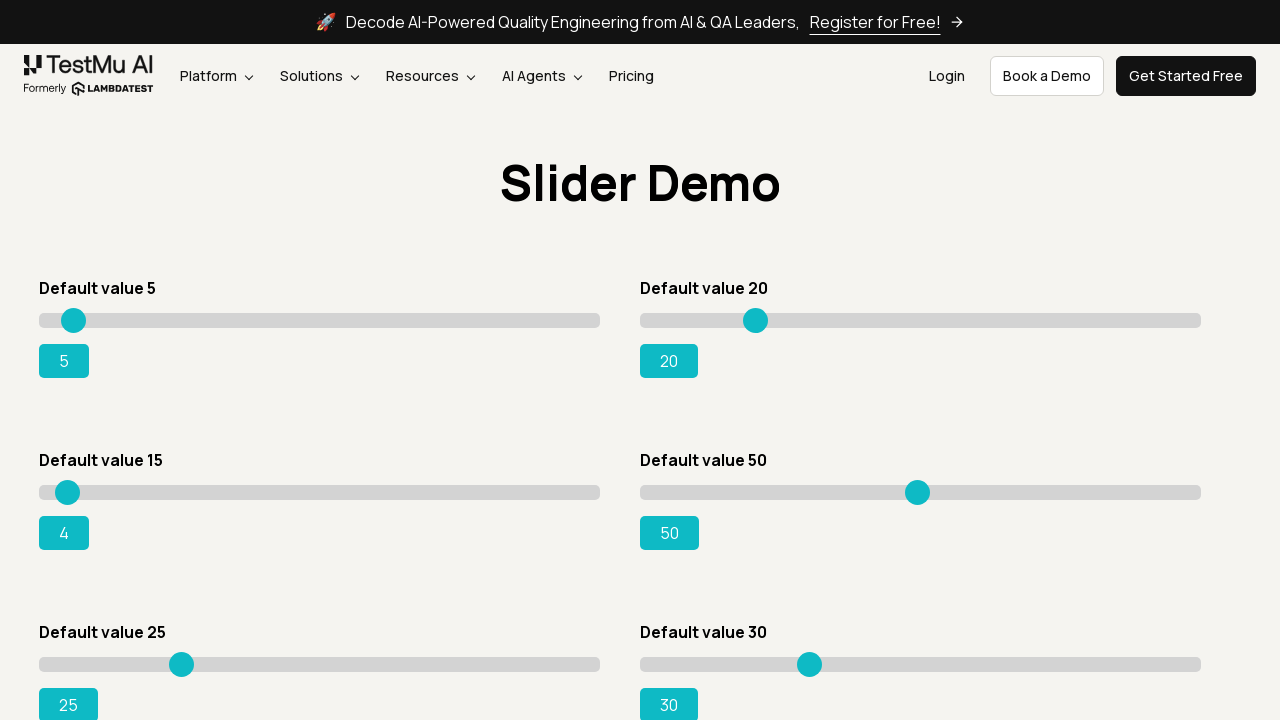

Retrieved current slider value: 4
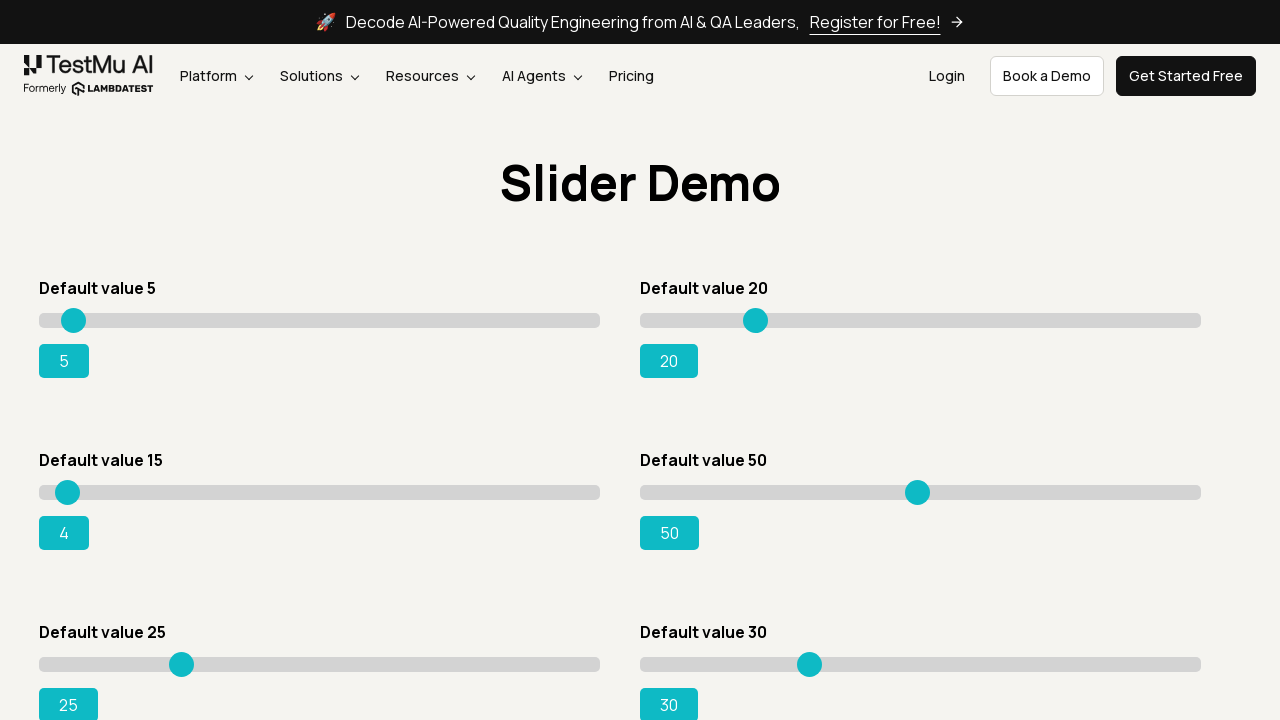

Hovered over slider at position x=30 at (69, 485) on xpath=//*[@id='rangeSuccess']/preceding-sibling::*
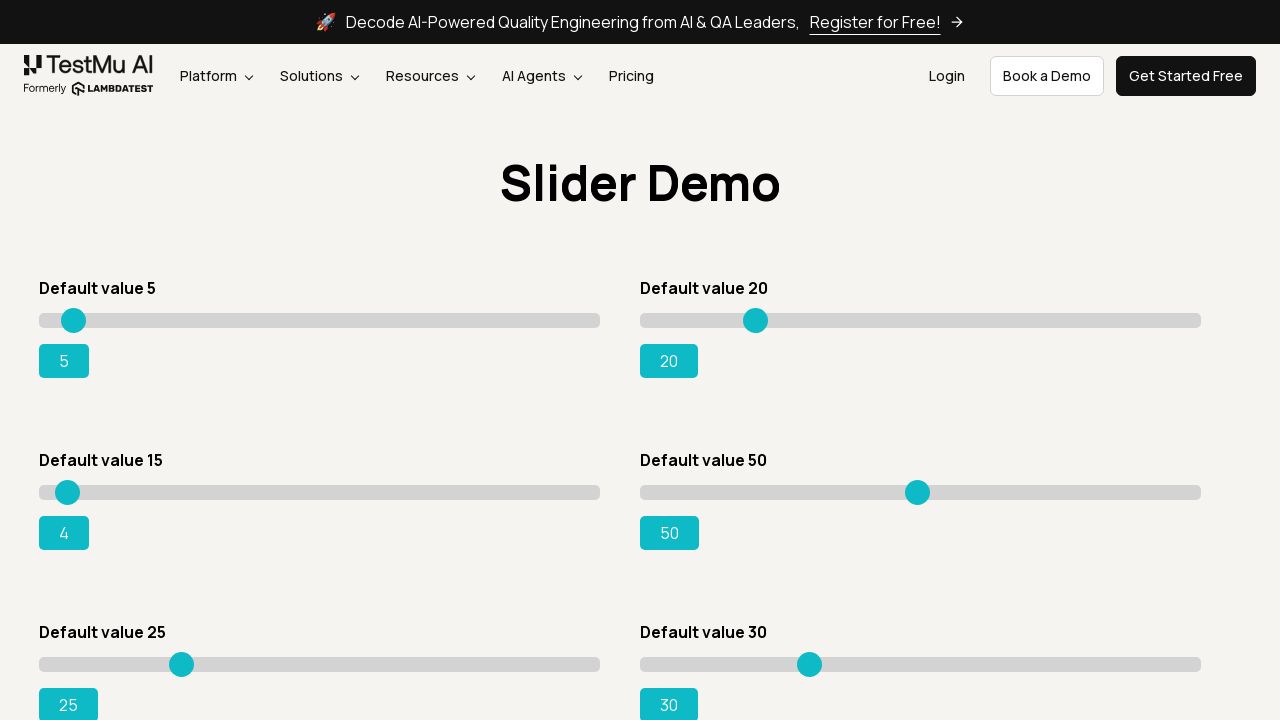

Pressed mouse button down on slider at (69, 485)
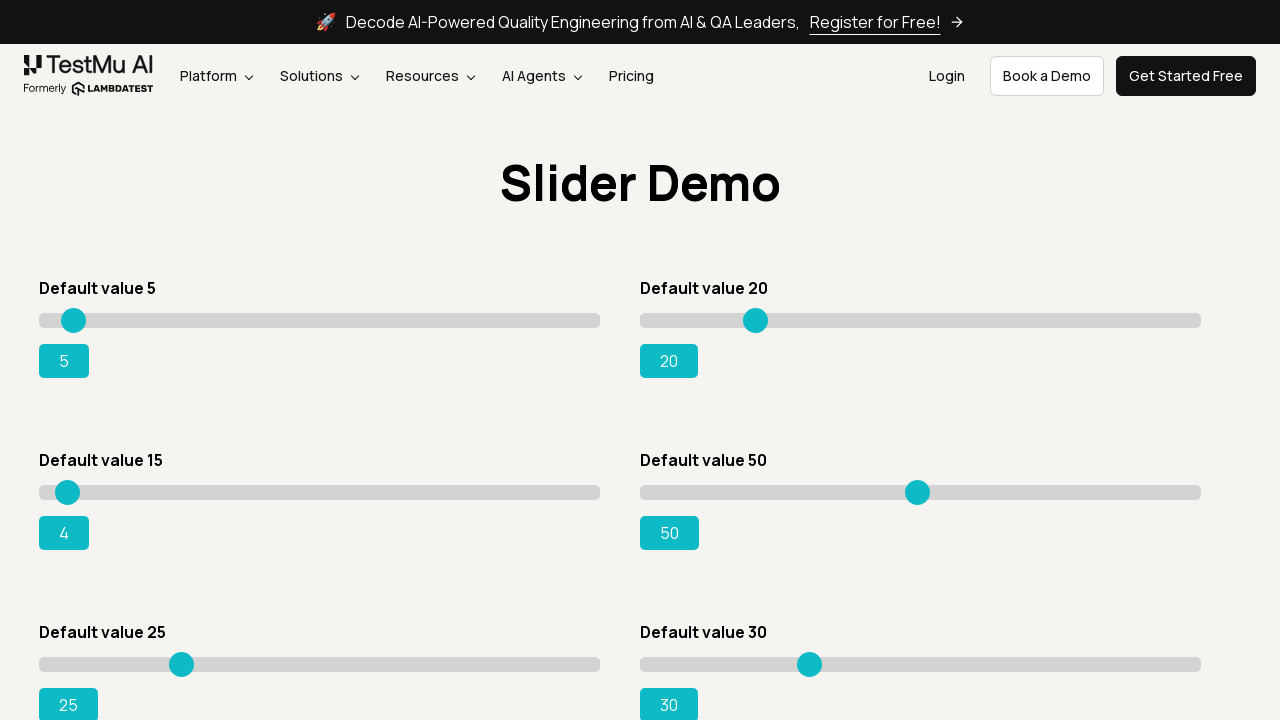

Moved slider to position x=35 at (74, 485) on xpath=//*[@id='rangeSuccess']/preceding-sibling::*
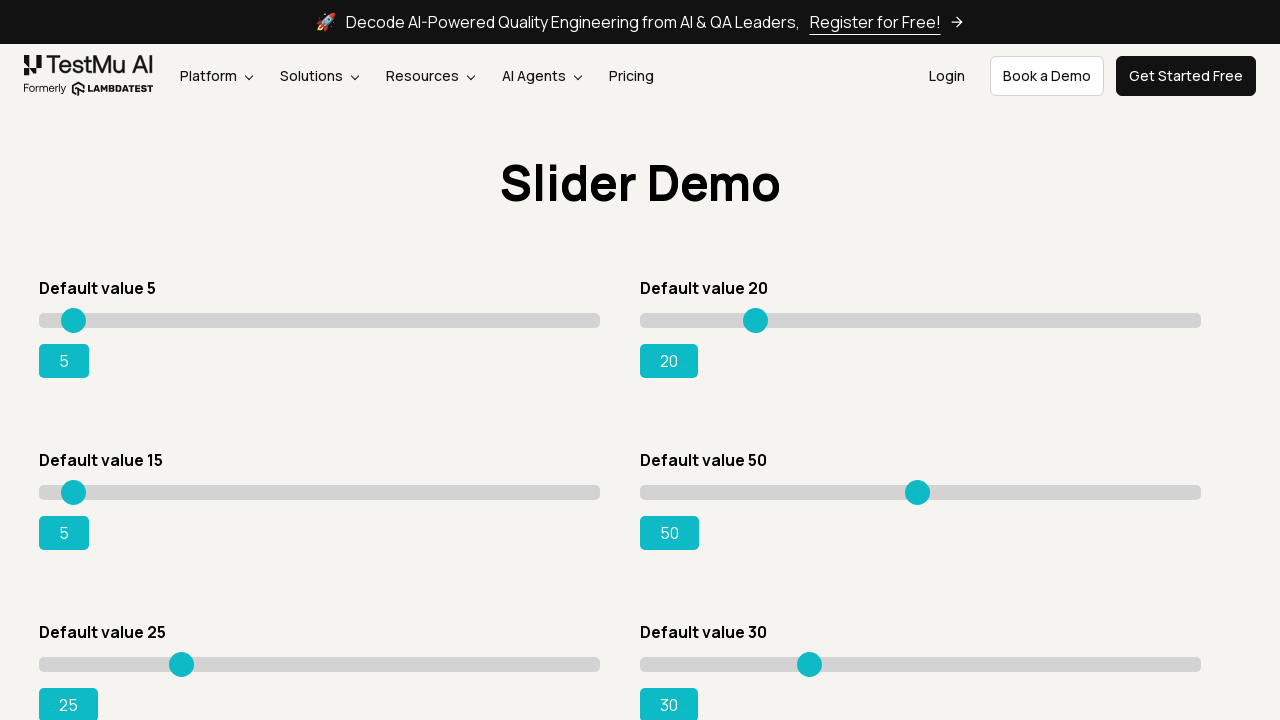

Released mouse button to complete drag at (74, 485)
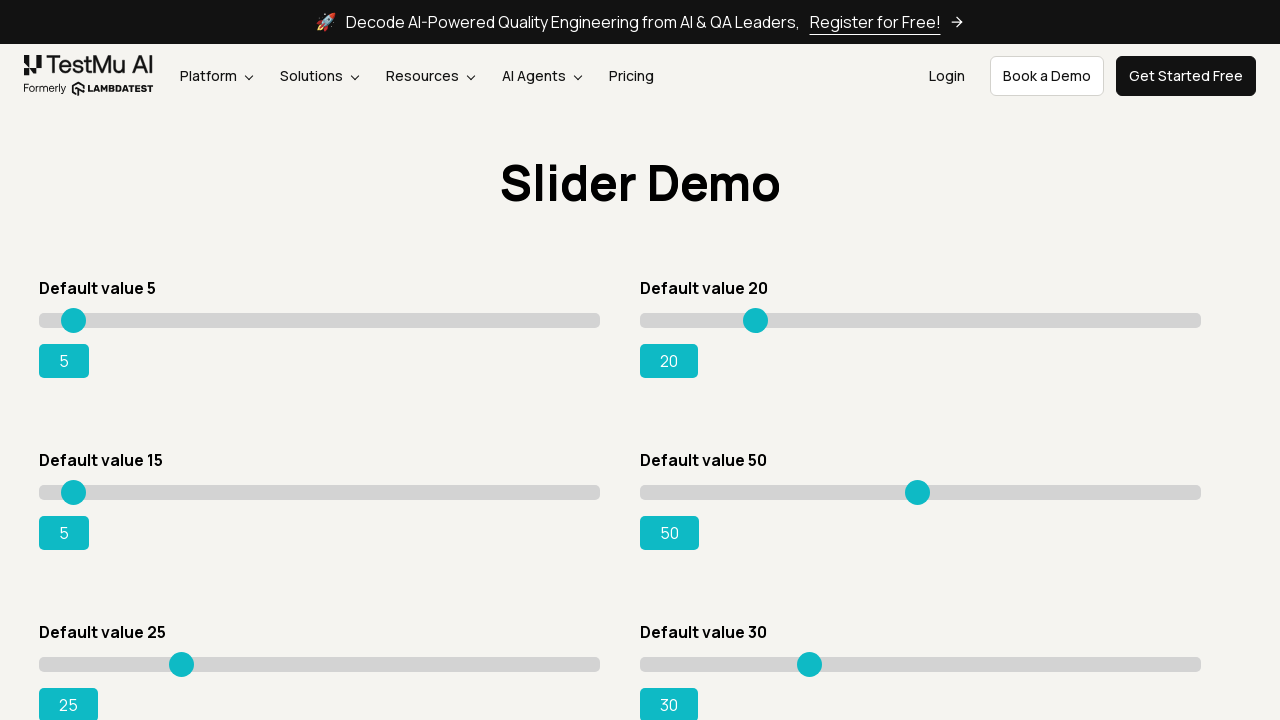

Retrieved current slider value: 5
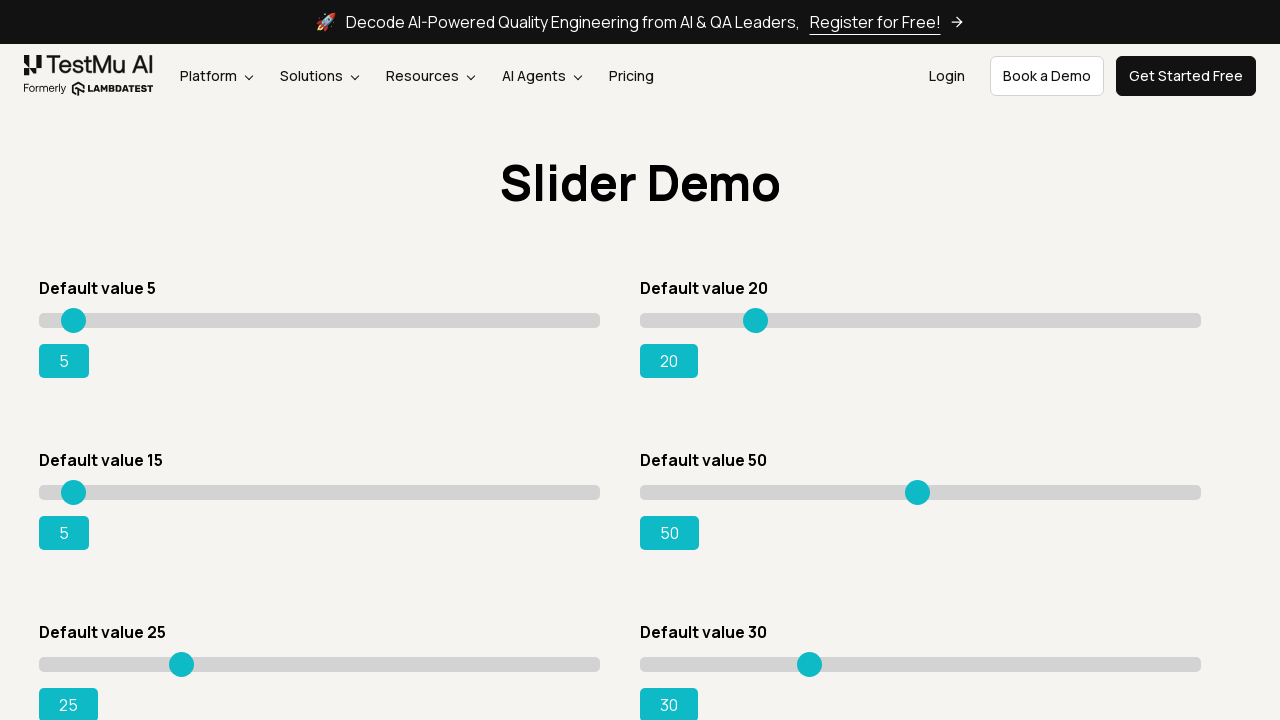

Hovered over slider at position x=35 at (74, 485) on xpath=//*[@id='rangeSuccess']/preceding-sibling::*
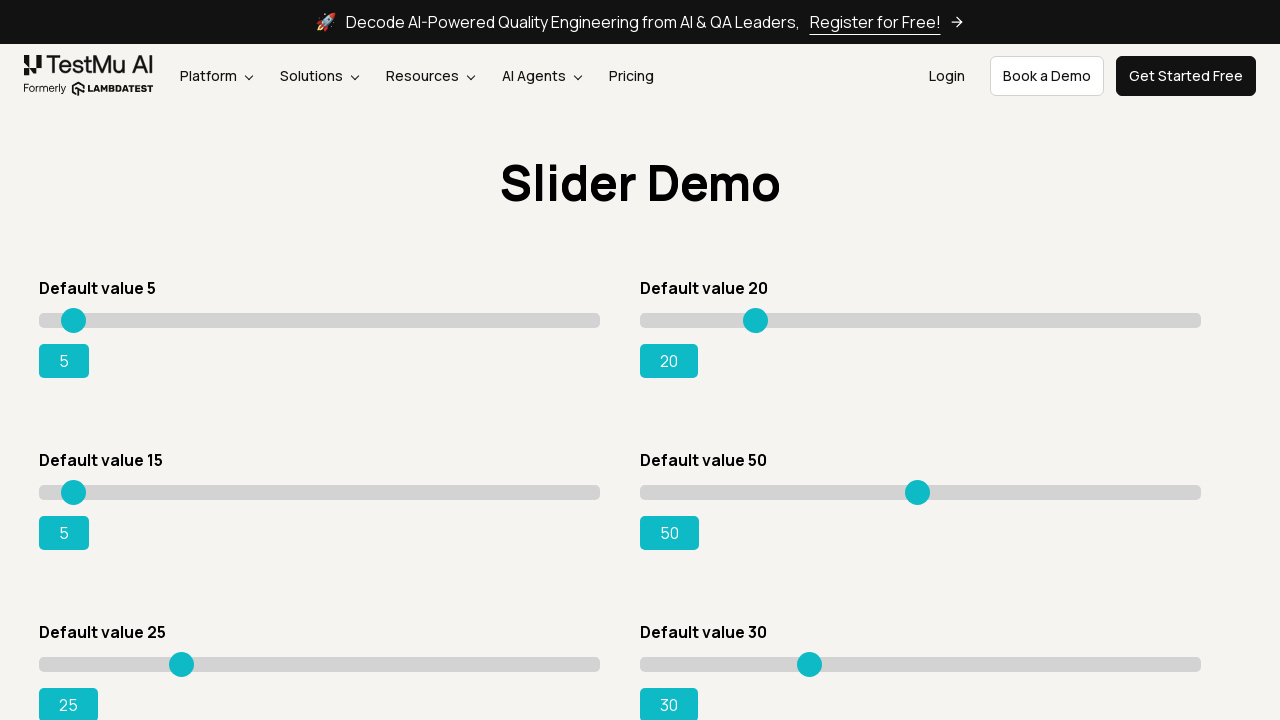

Pressed mouse button down on slider at (74, 485)
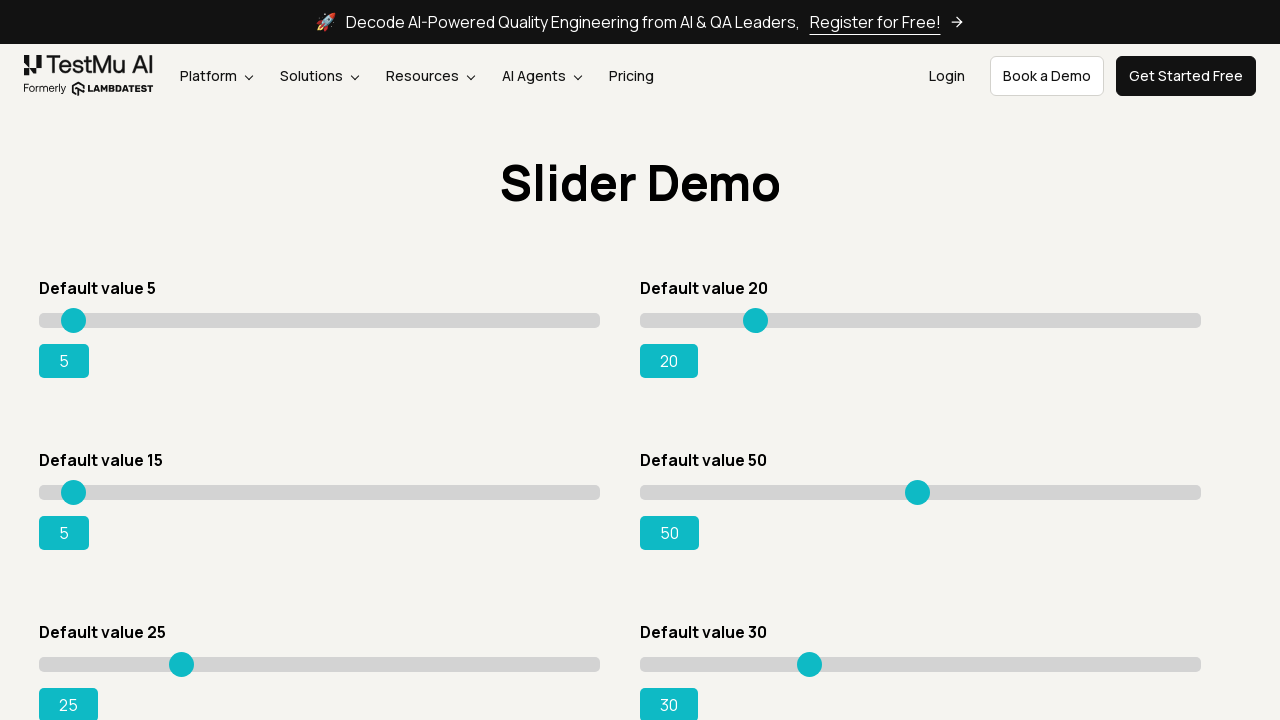

Moved slider to position x=40 at (79, 485) on xpath=//*[@id='rangeSuccess']/preceding-sibling::*
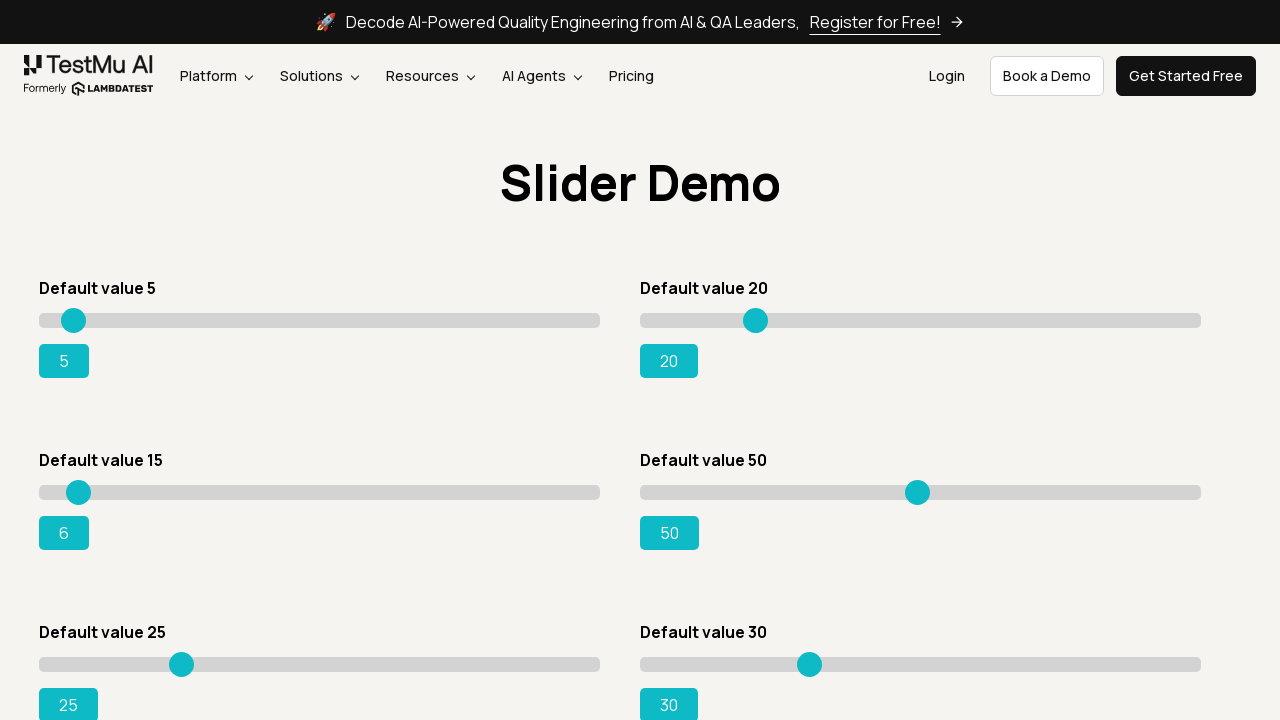

Released mouse button to complete drag at (79, 485)
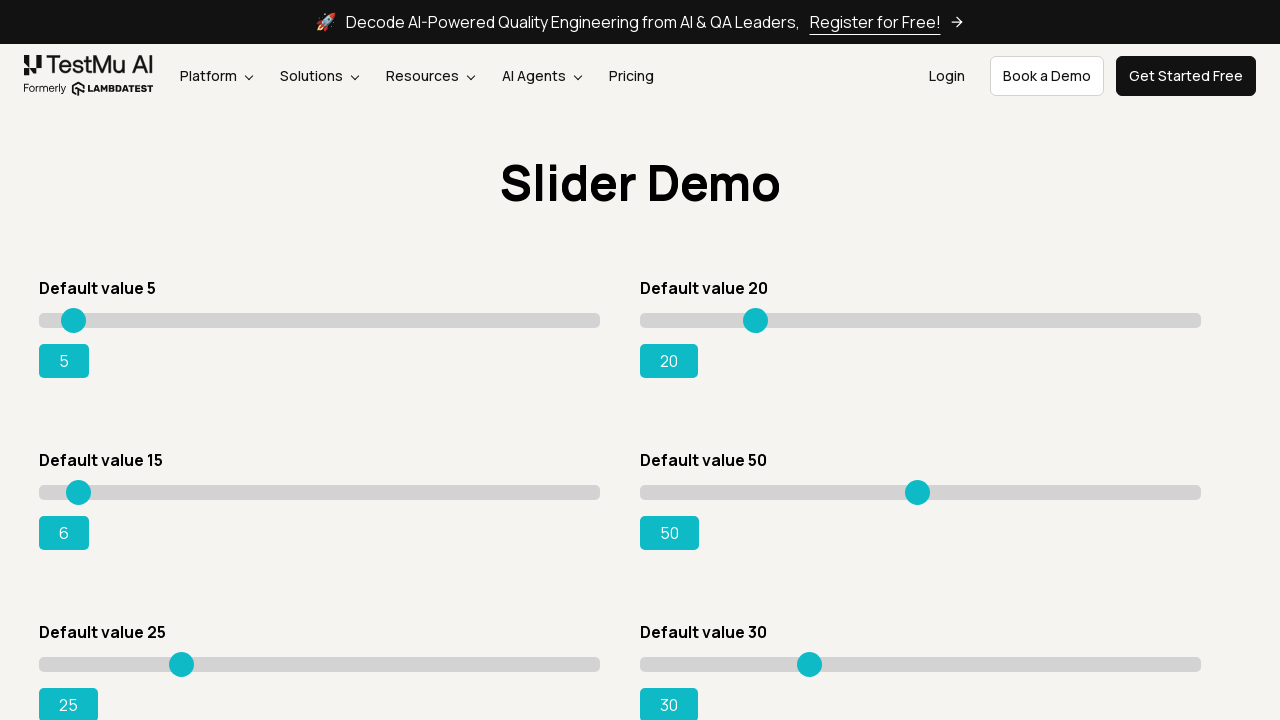

Retrieved current slider value: 6
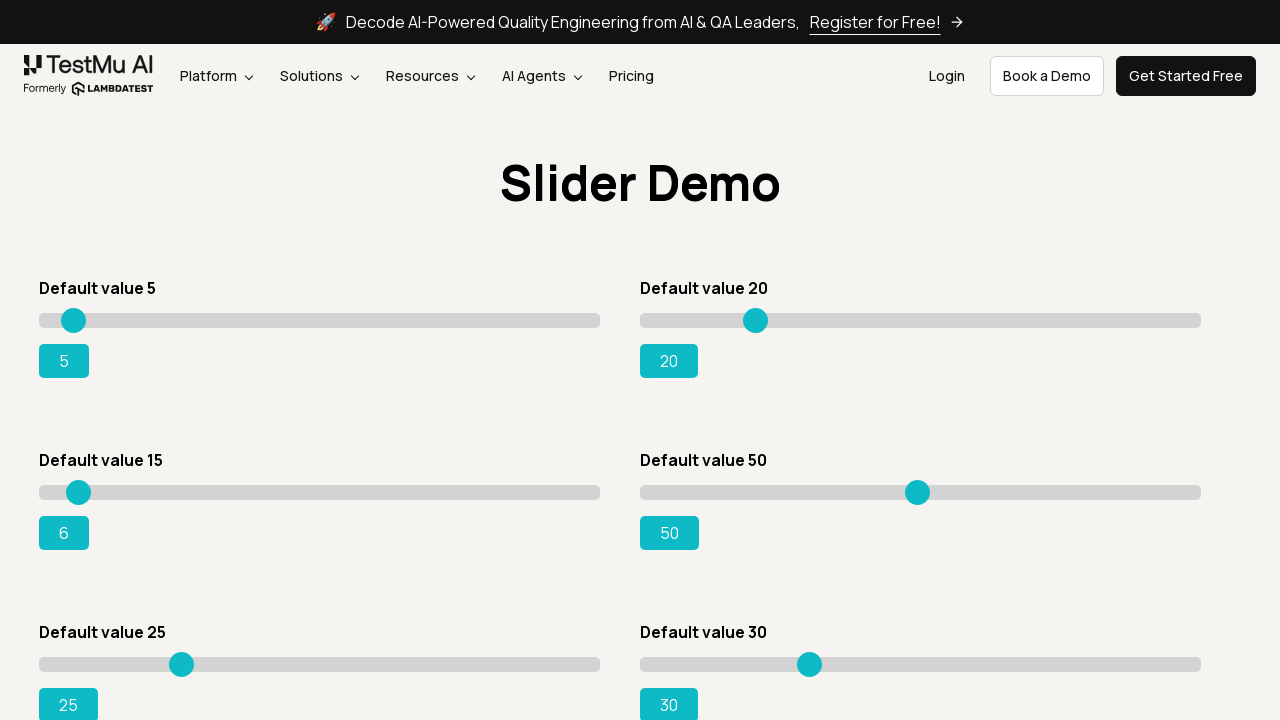

Hovered over slider at position x=40 at (79, 485) on xpath=//*[@id='rangeSuccess']/preceding-sibling::*
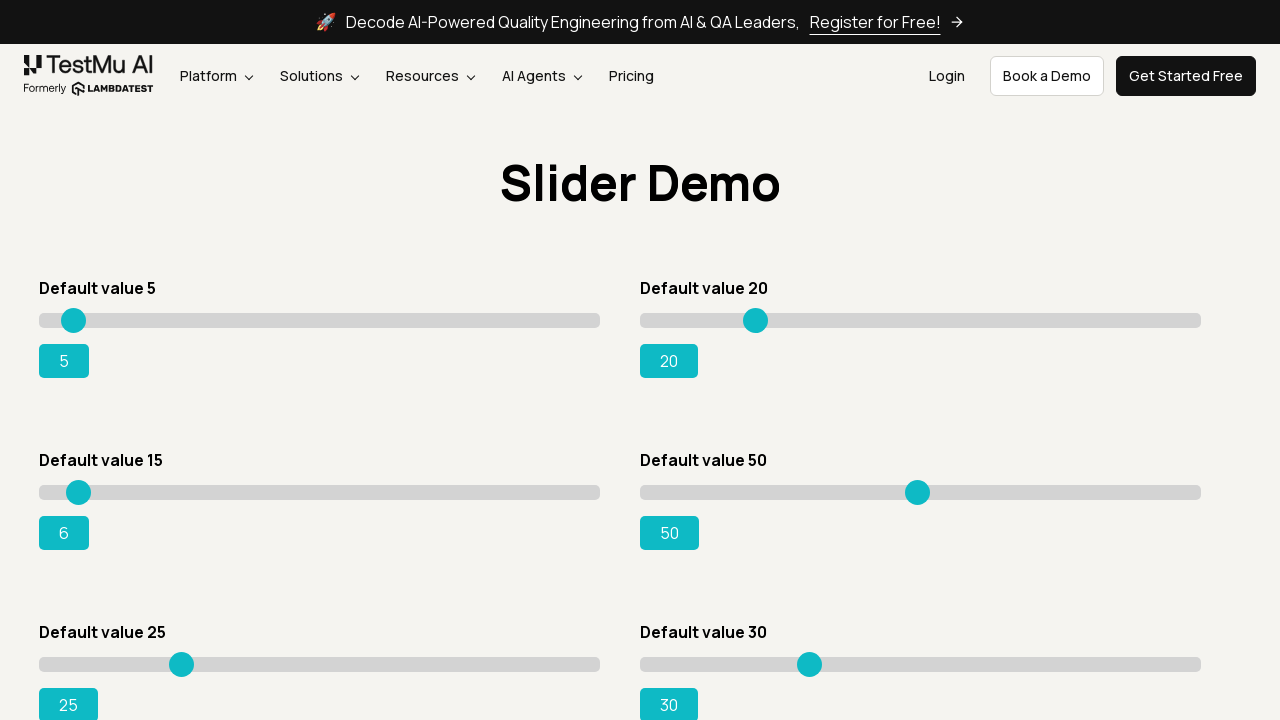

Pressed mouse button down on slider at (79, 485)
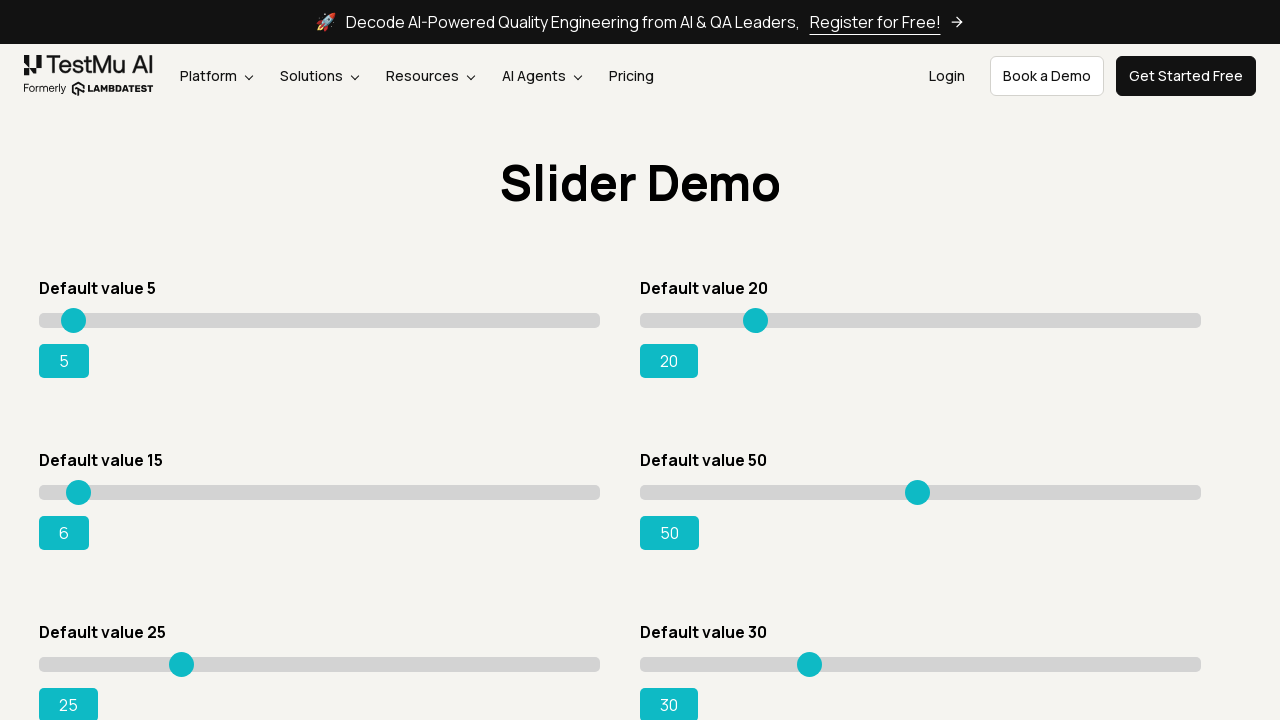

Moved slider to position x=45 at (84, 485) on xpath=//*[@id='rangeSuccess']/preceding-sibling::*
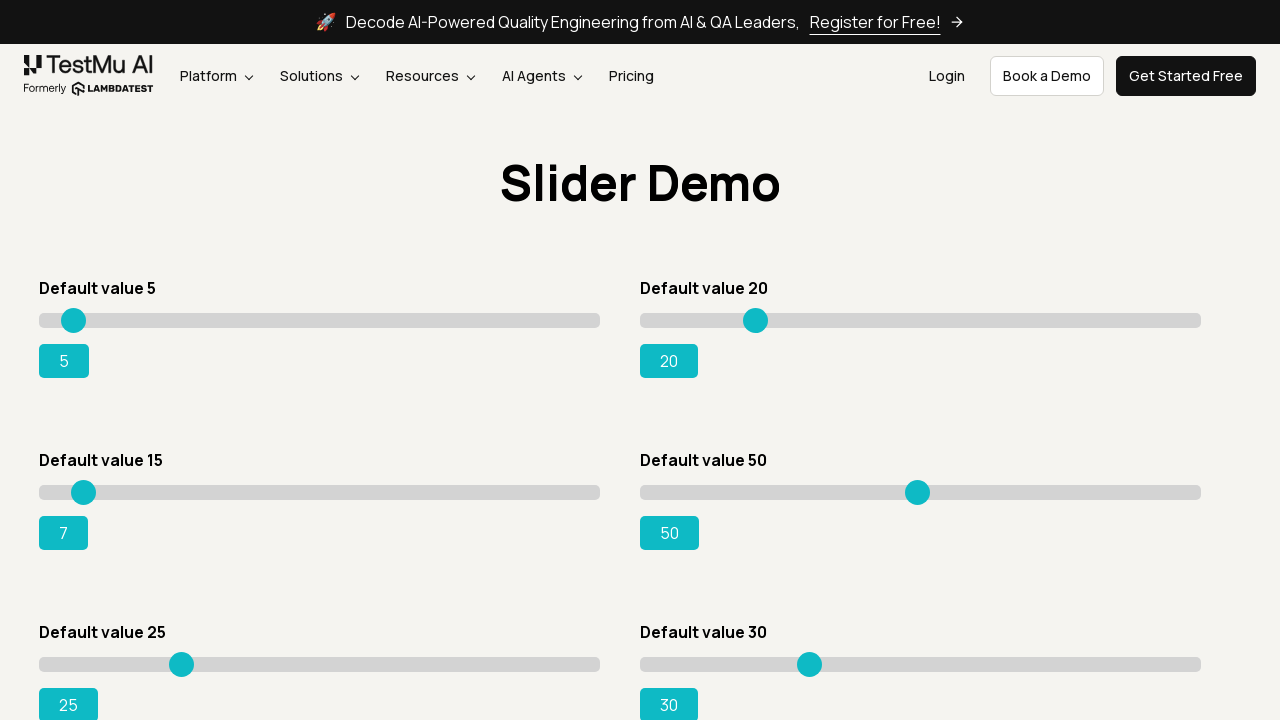

Released mouse button to complete drag at (84, 485)
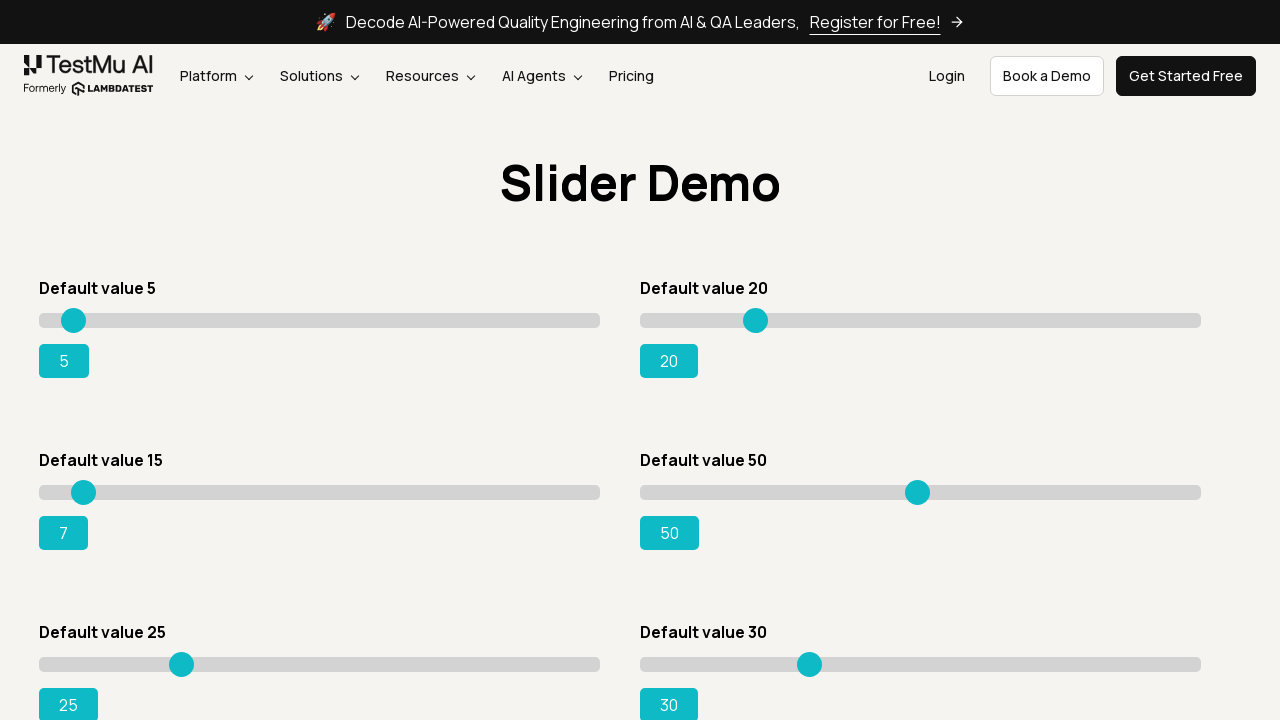

Retrieved current slider value: 7
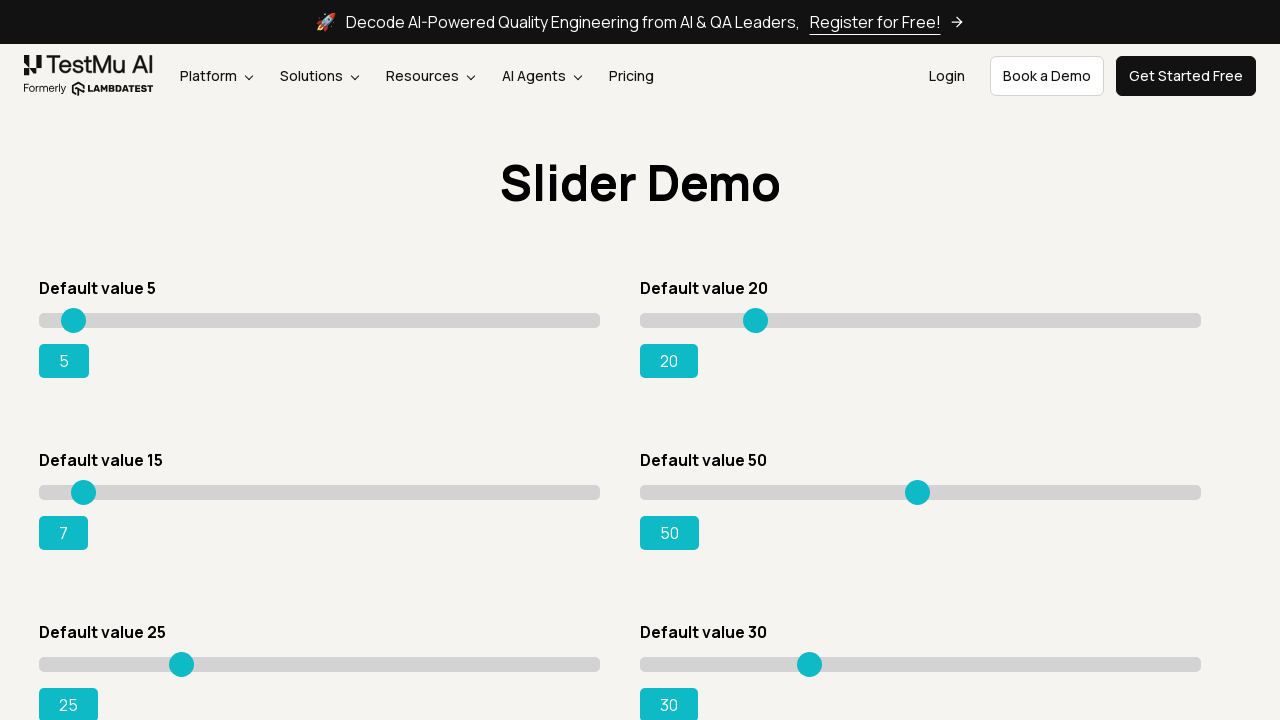

Hovered over slider at position x=45 at (84, 485) on xpath=//*[@id='rangeSuccess']/preceding-sibling::*
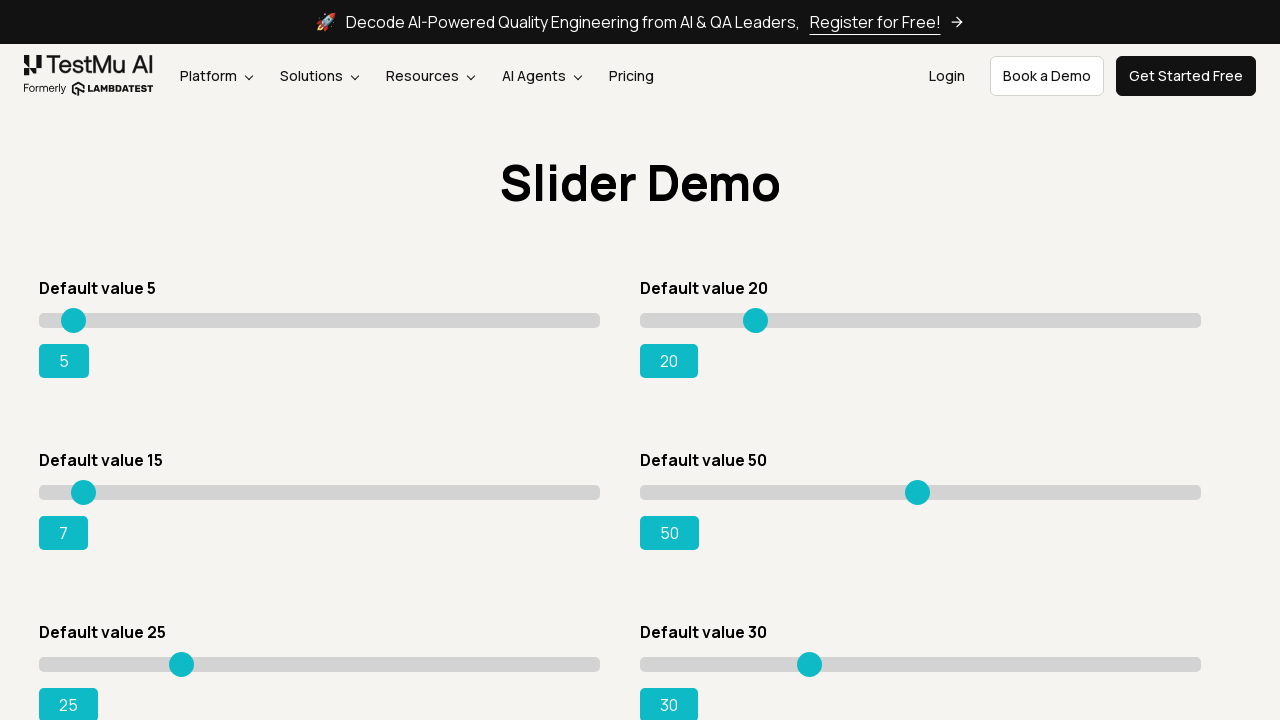

Pressed mouse button down on slider at (84, 485)
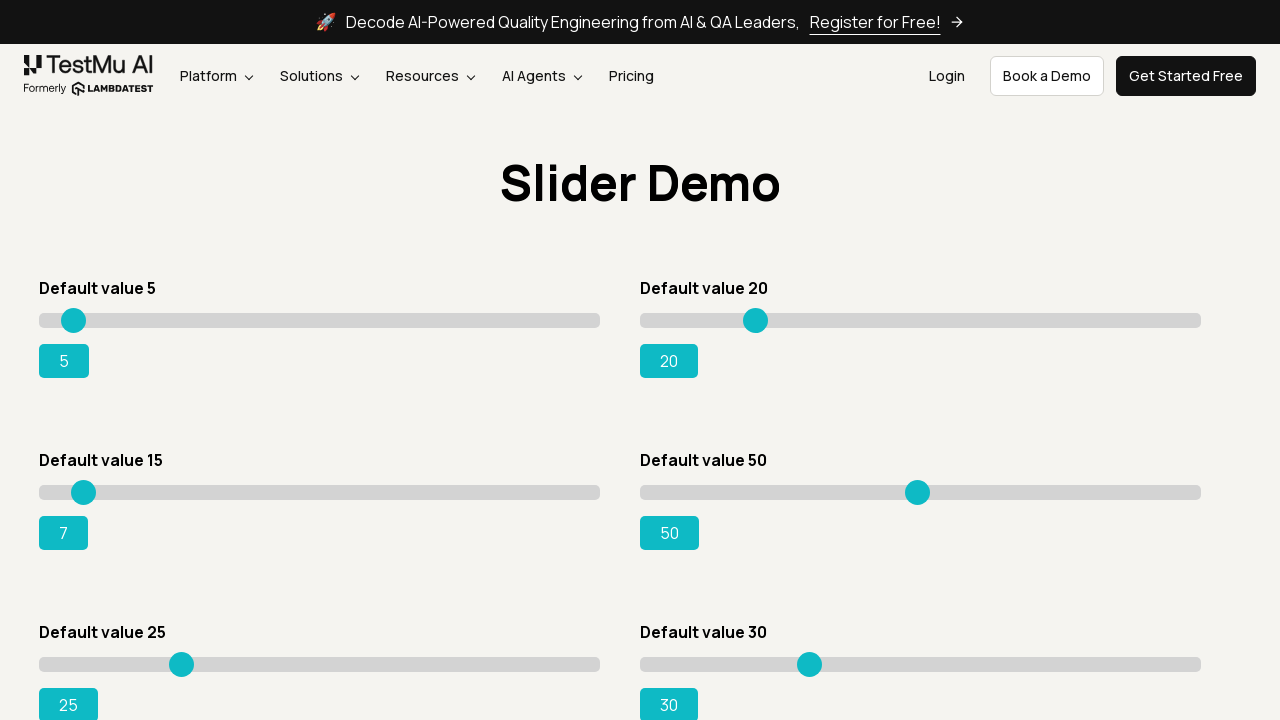

Moved slider to position x=50 at (89, 485) on xpath=//*[@id='rangeSuccess']/preceding-sibling::*
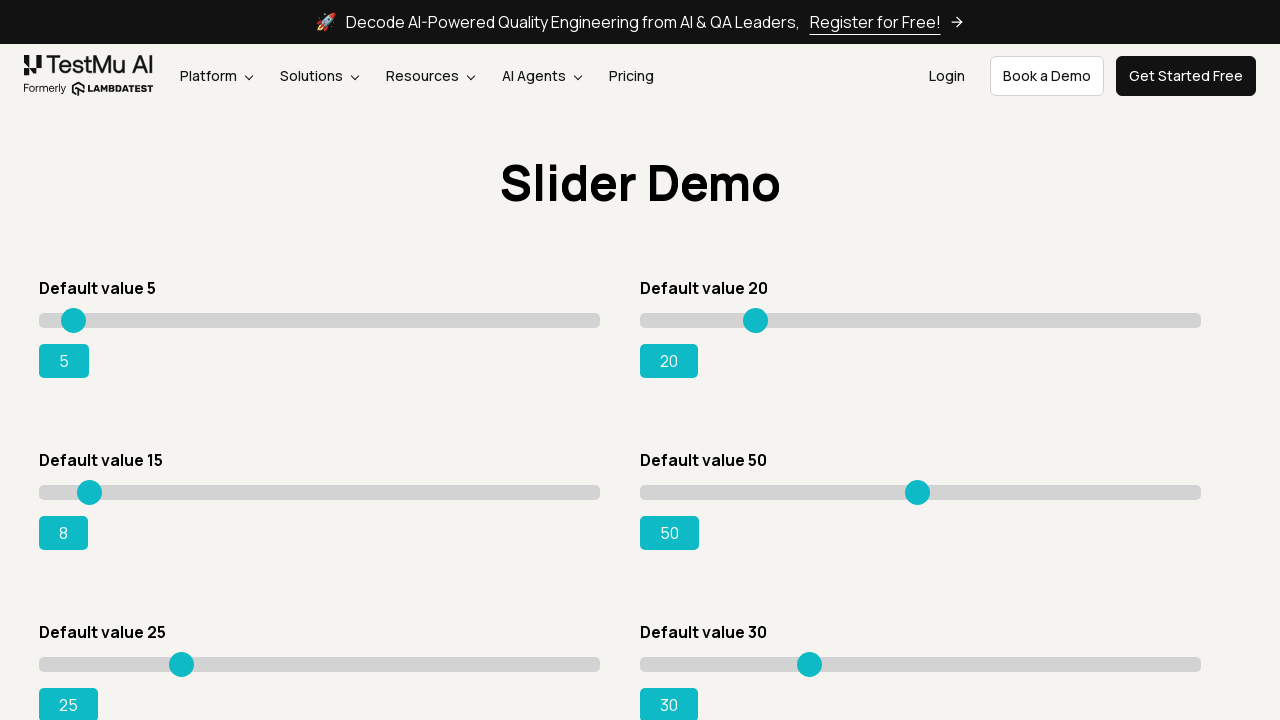

Released mouse button to complete drag at (89, 485)
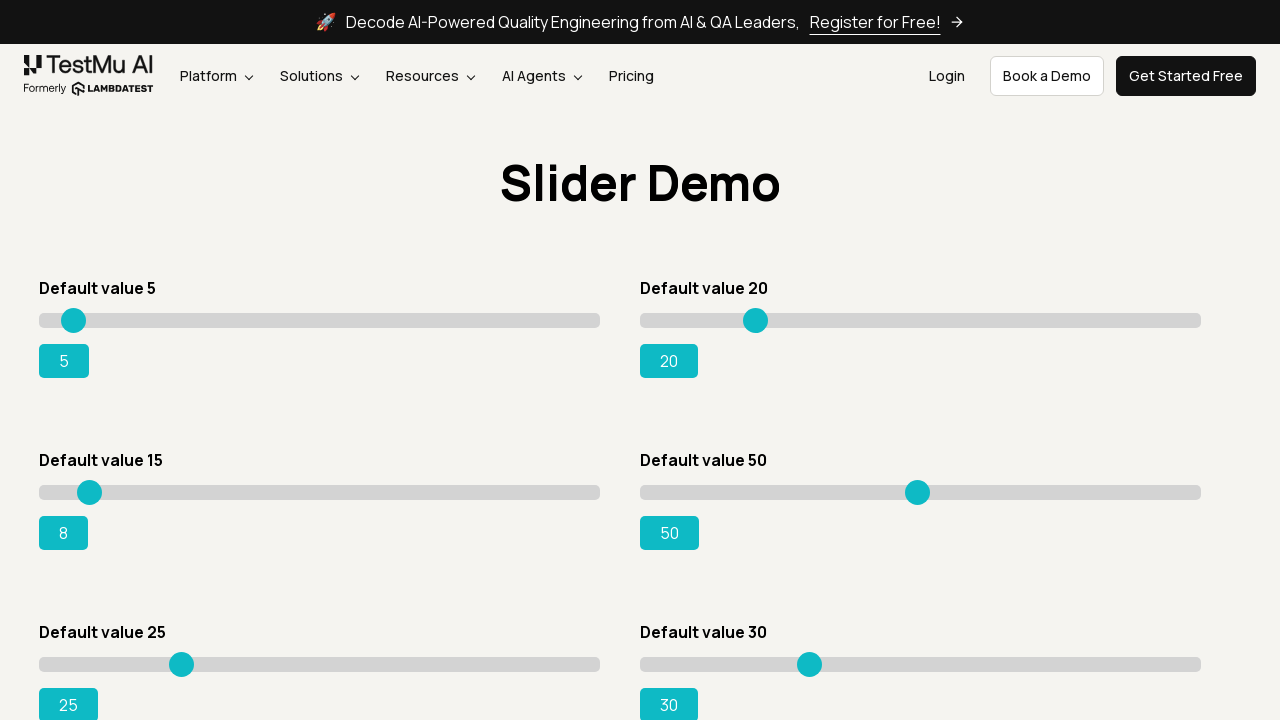

Retrieved current slider value: 8
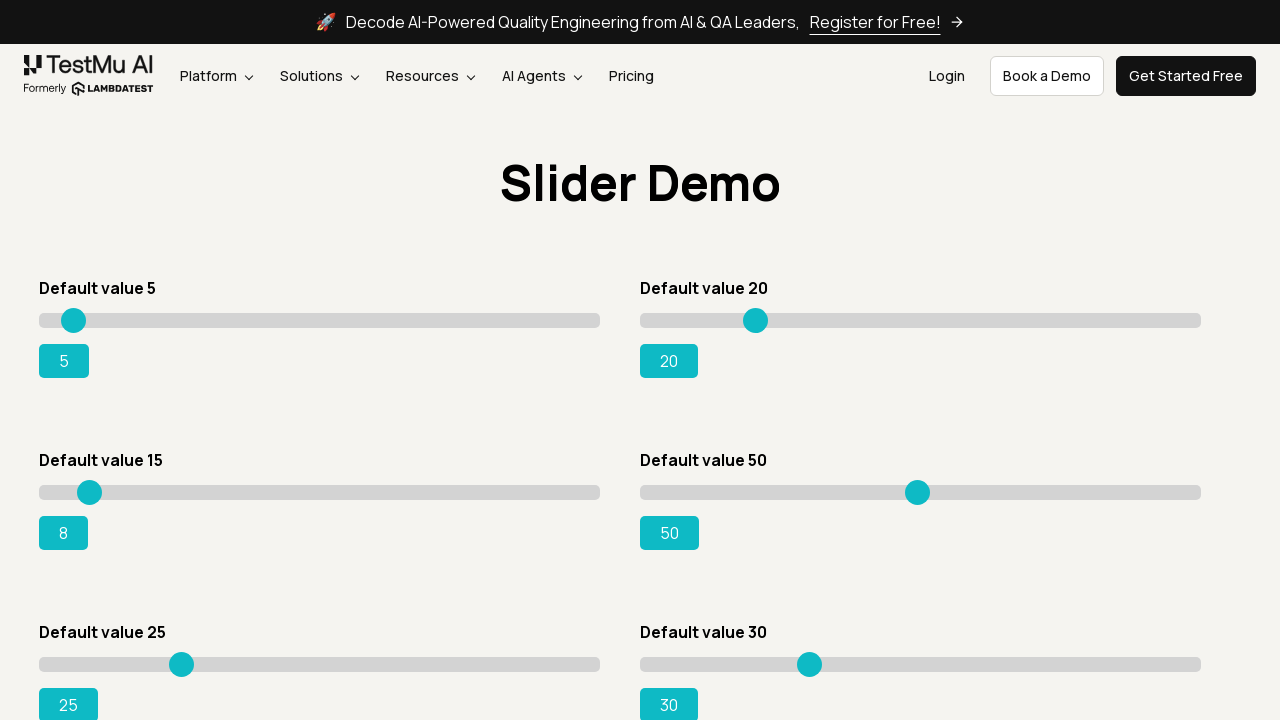

Hovered over slider at position x=50 at (89, 485) on xpath=//*[@id='rangeSuccess']/preceding-sibling::*
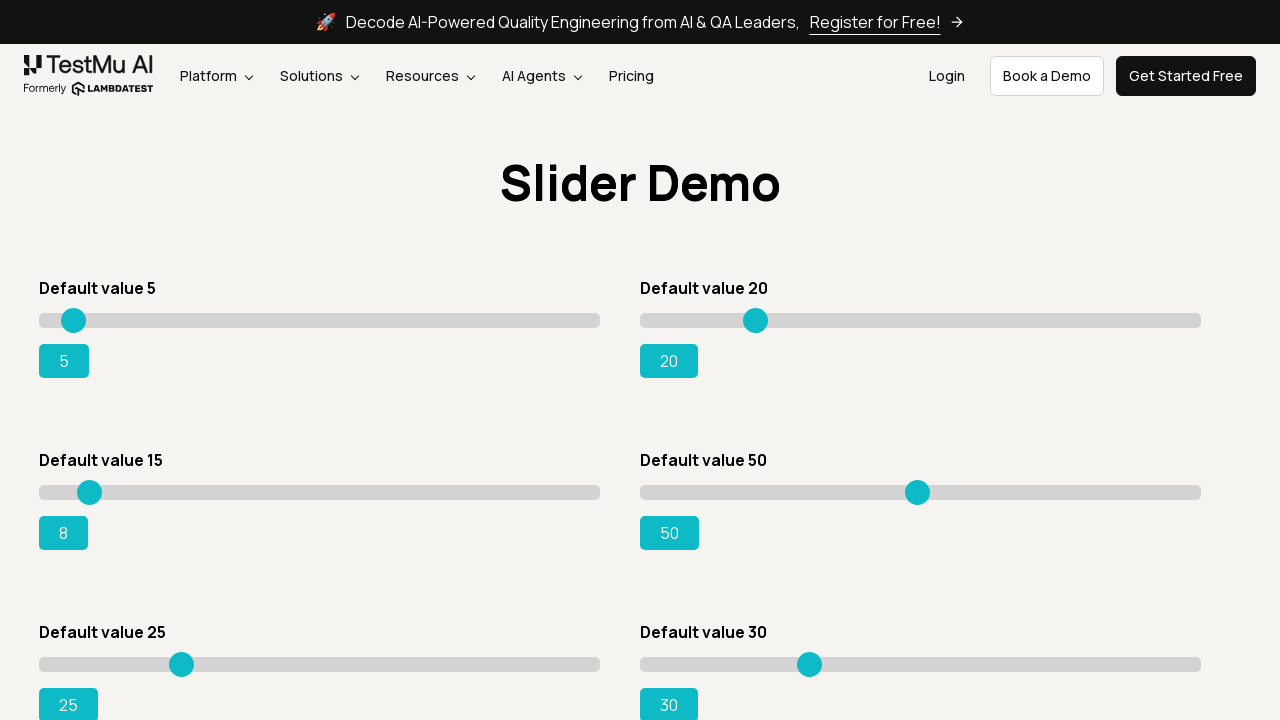

Pressed mouse button down on slider at (89, 485)
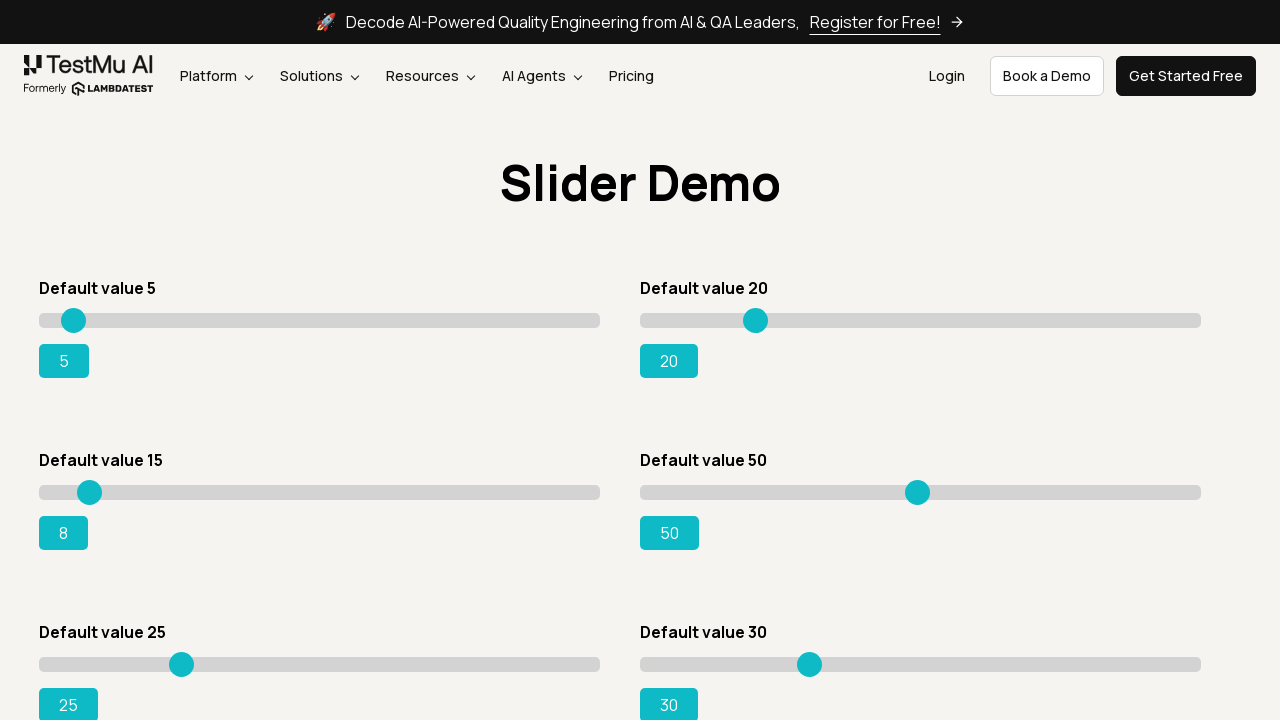

Moved slider to position x=55 at (94, 485) on xpath=//*[@id='rangeSuccess']/preceding-sibling::*
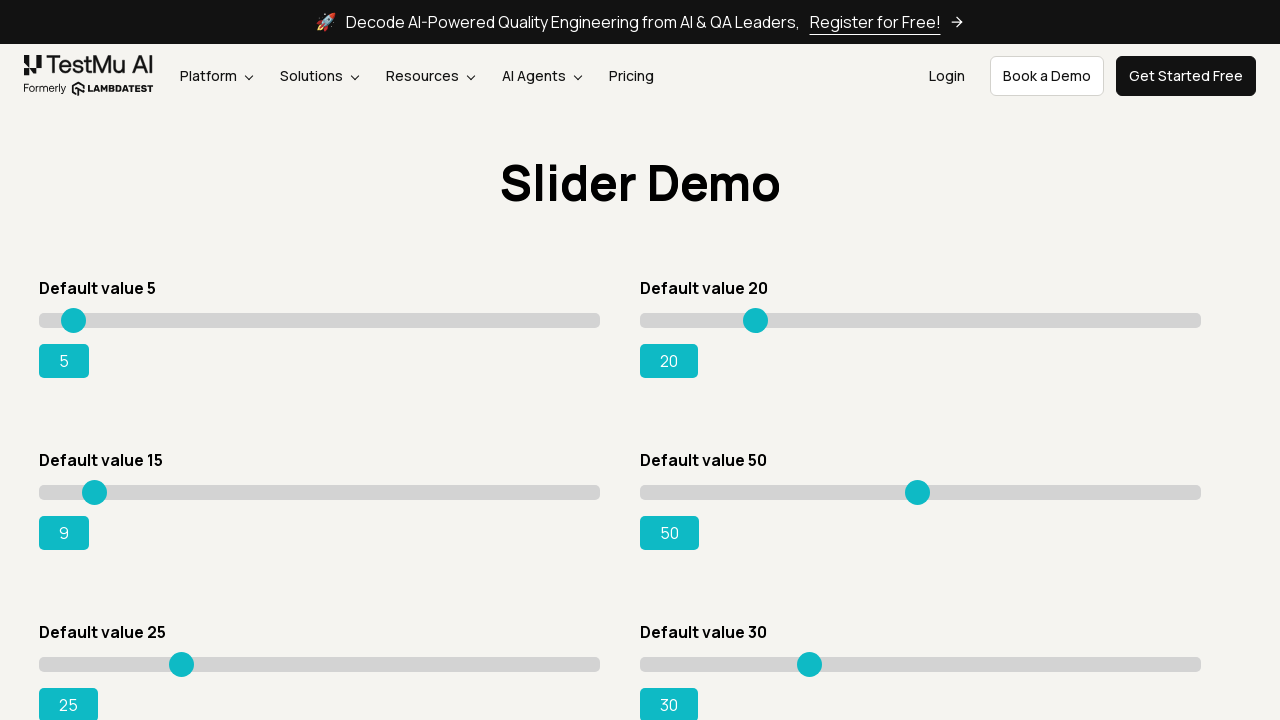

Released mouse button to complete drag at (94, 485)
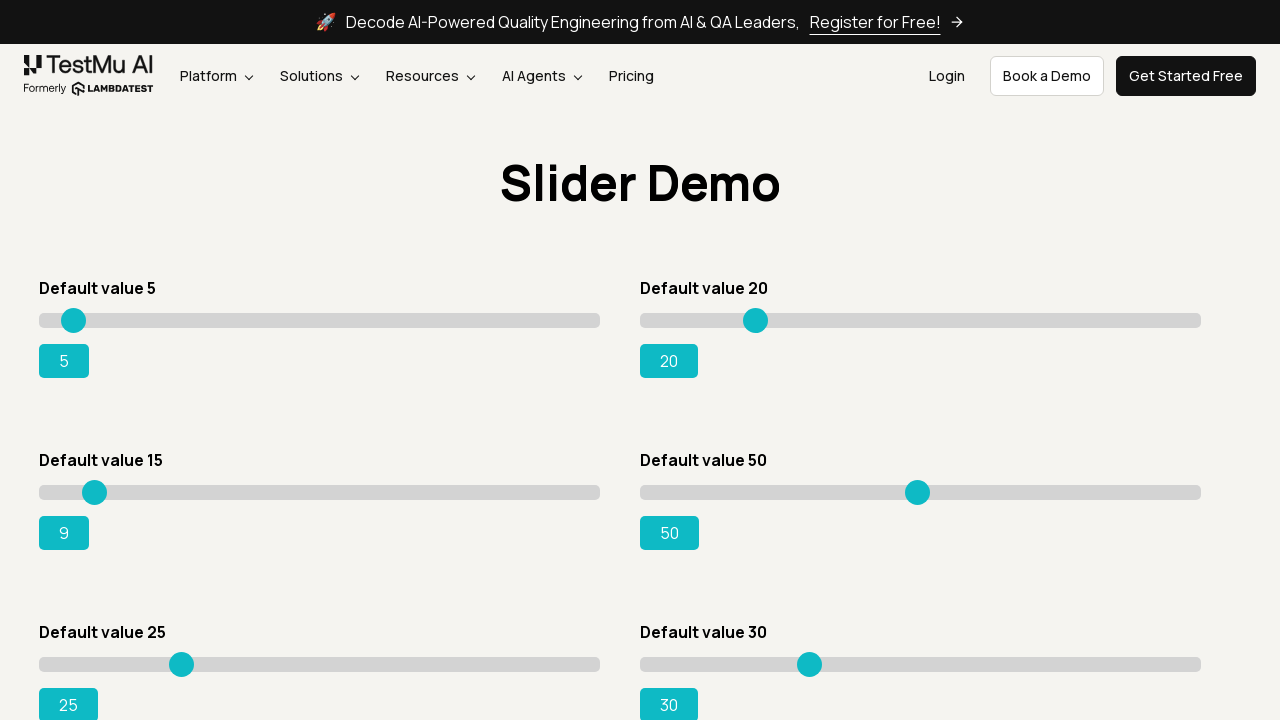

Retrieved current slider value: 9
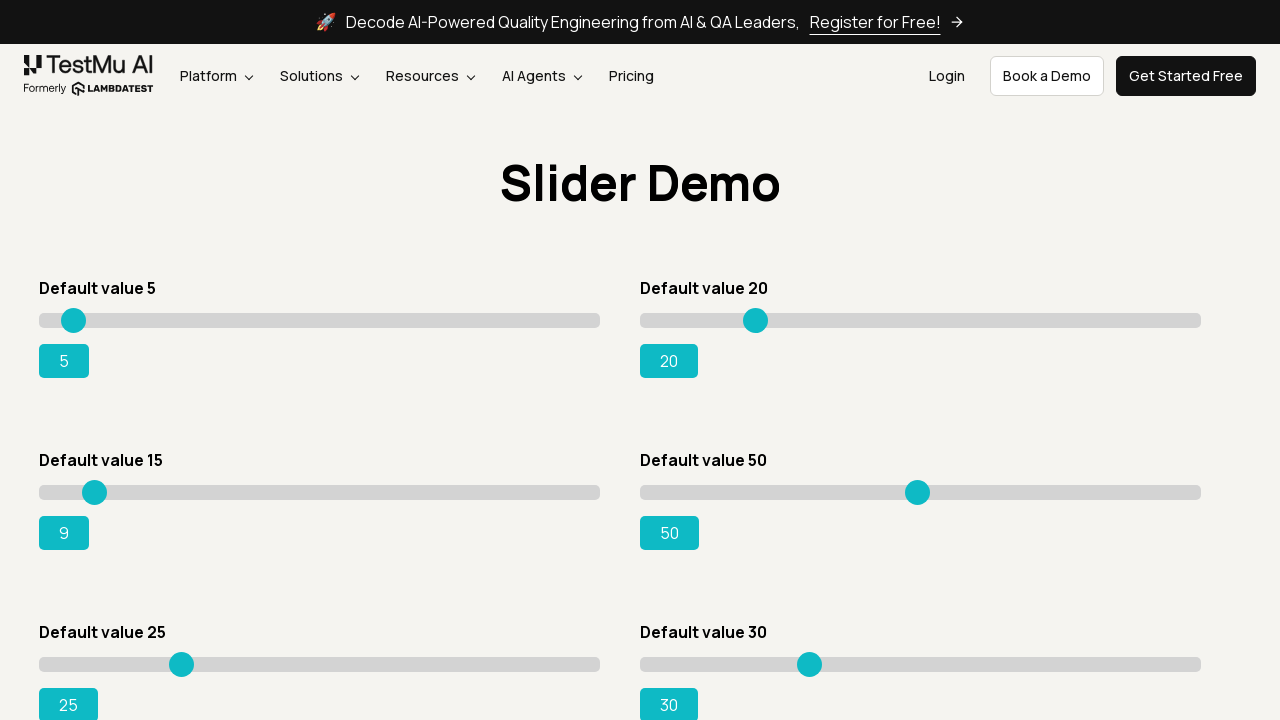

Hovered over slider at position x=55 at (94, 485) on xpath=//*[@id='rangeSuccess']/preceding-sibling::*
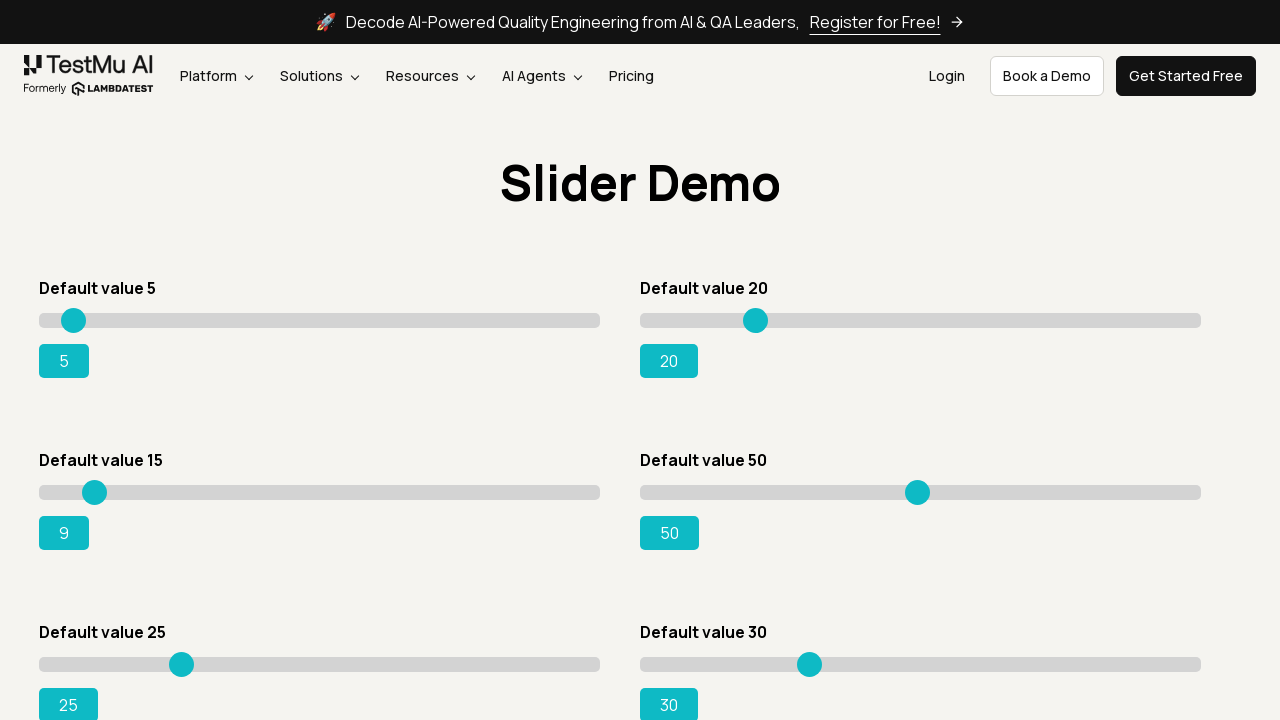

Pressed mouse button down on slider at (94, 485)
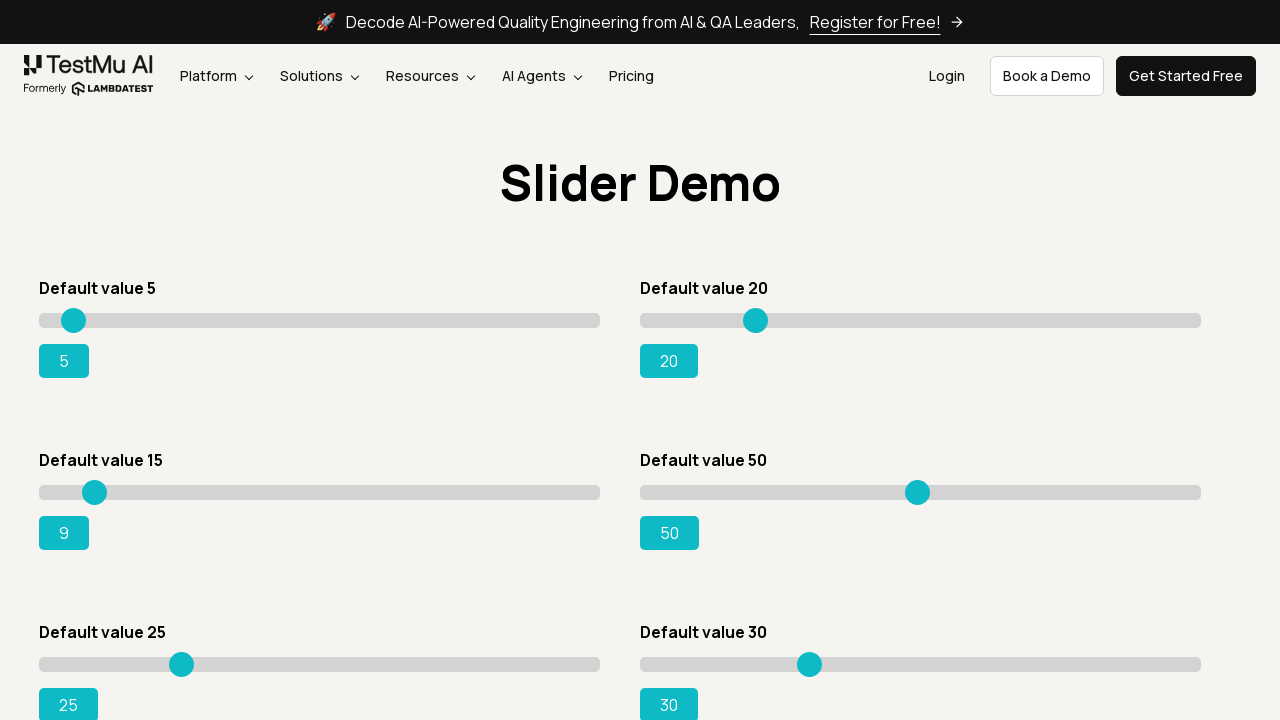

Moved slider to position x=60 at (99, 485) on xpath=//*[@id='rangeSuccess']/preceding-sibling::*
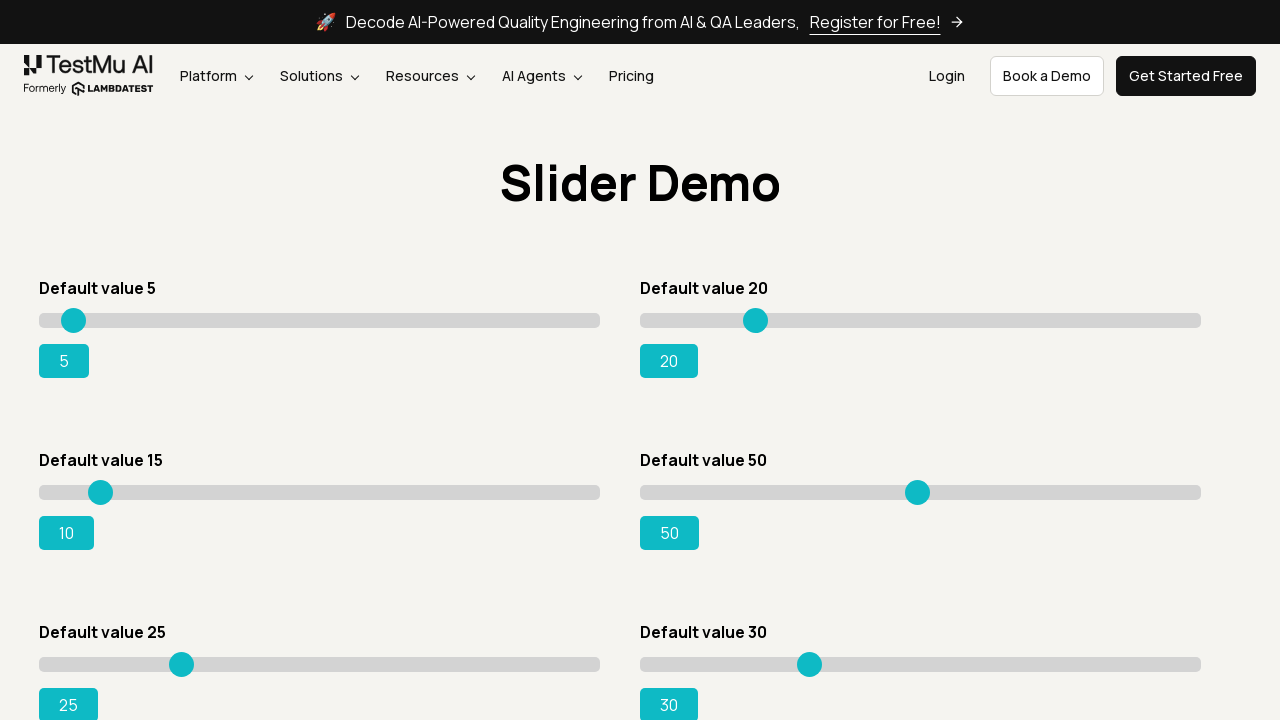

Released mouse button to complete drag at (99, 485)
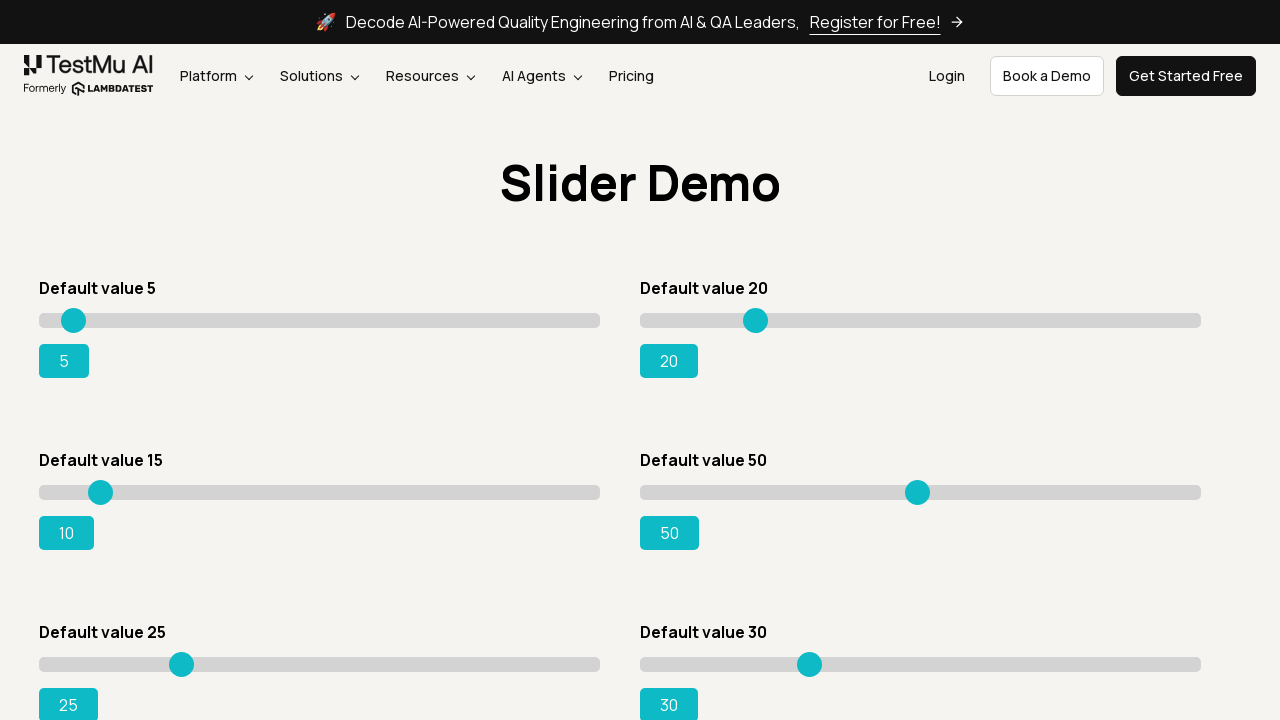

Retrieved current slider value: 10
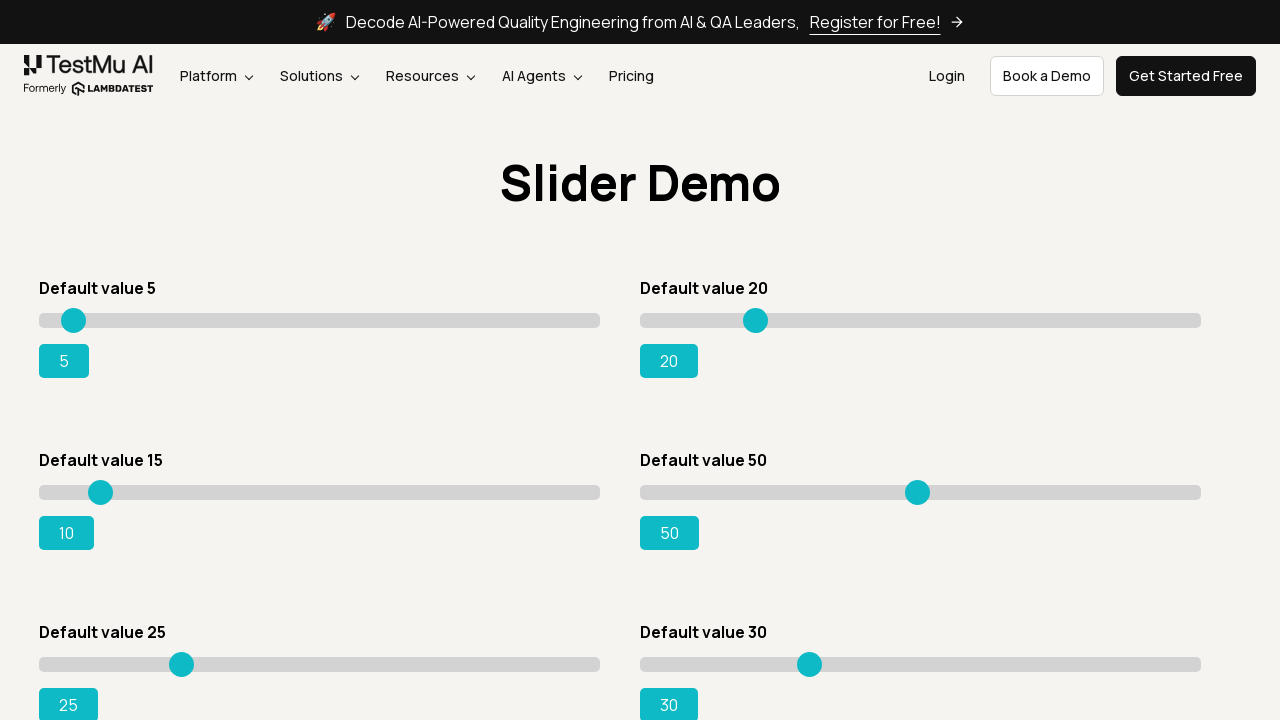

Hovered over slider at position x=60 at (99, 485) on xpath=//*[@id='rangeSuccess']/preceding-sibling::*
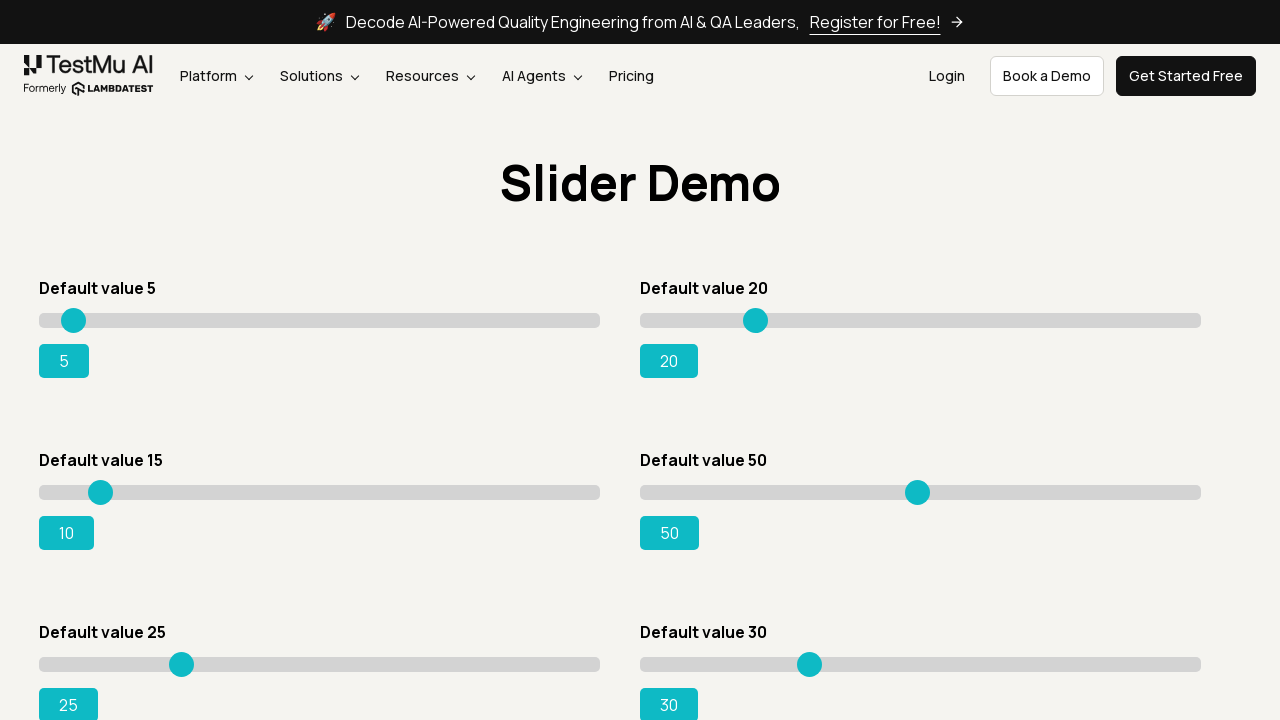

Pressed mouse button down on slider at (99, 485)
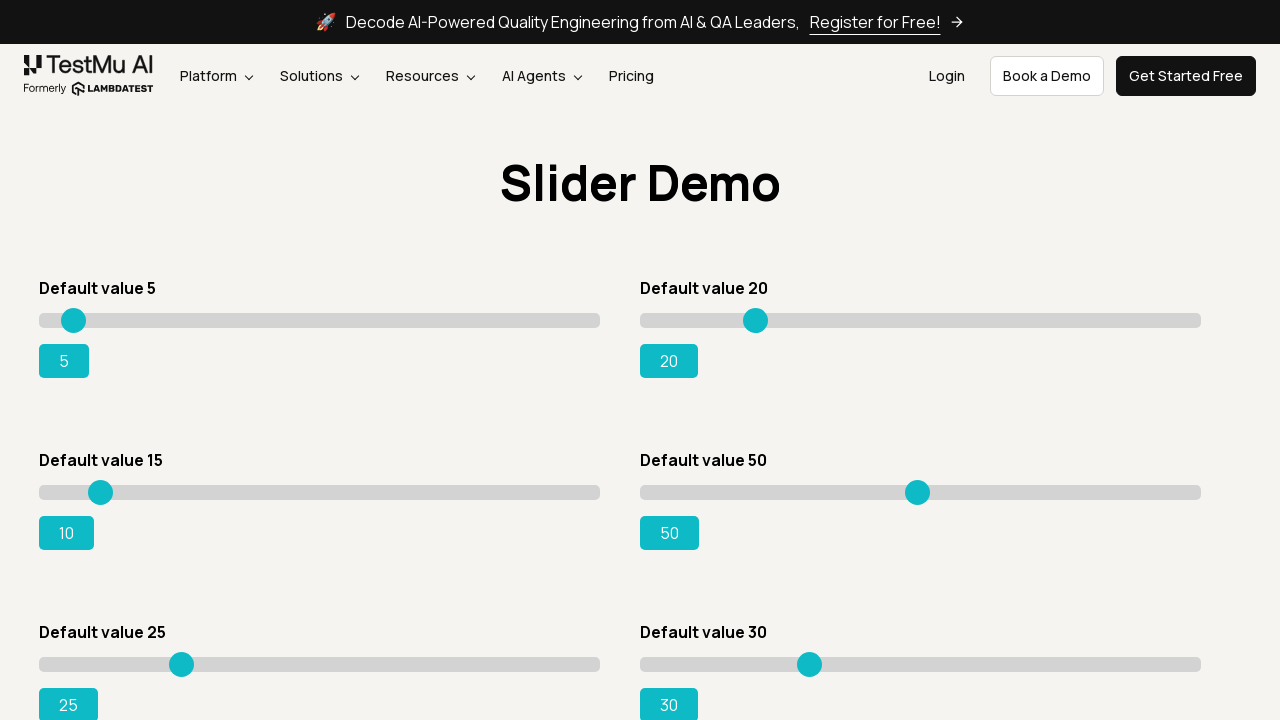

Moved slider to position x=65 at (104, 485) on xpath=//*[@id='rangeSuccess']/preceding-sibling::*
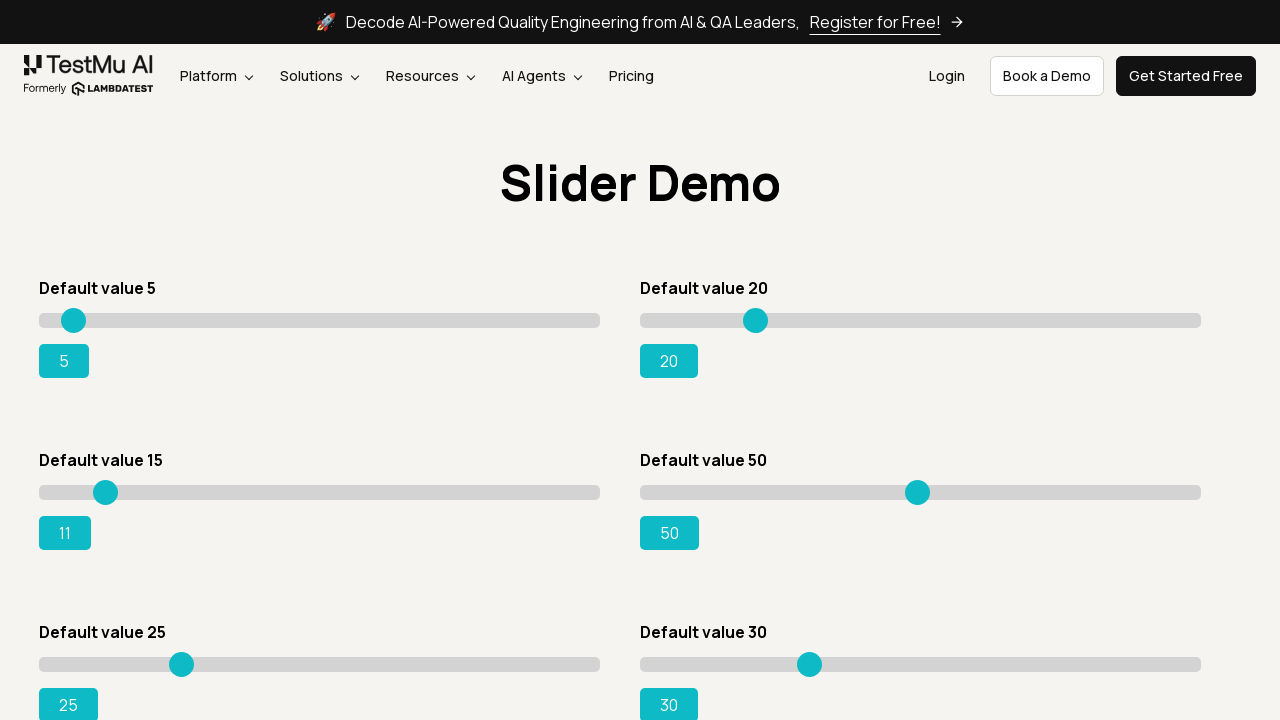

Released mouse button to complete drag at (104, 485)
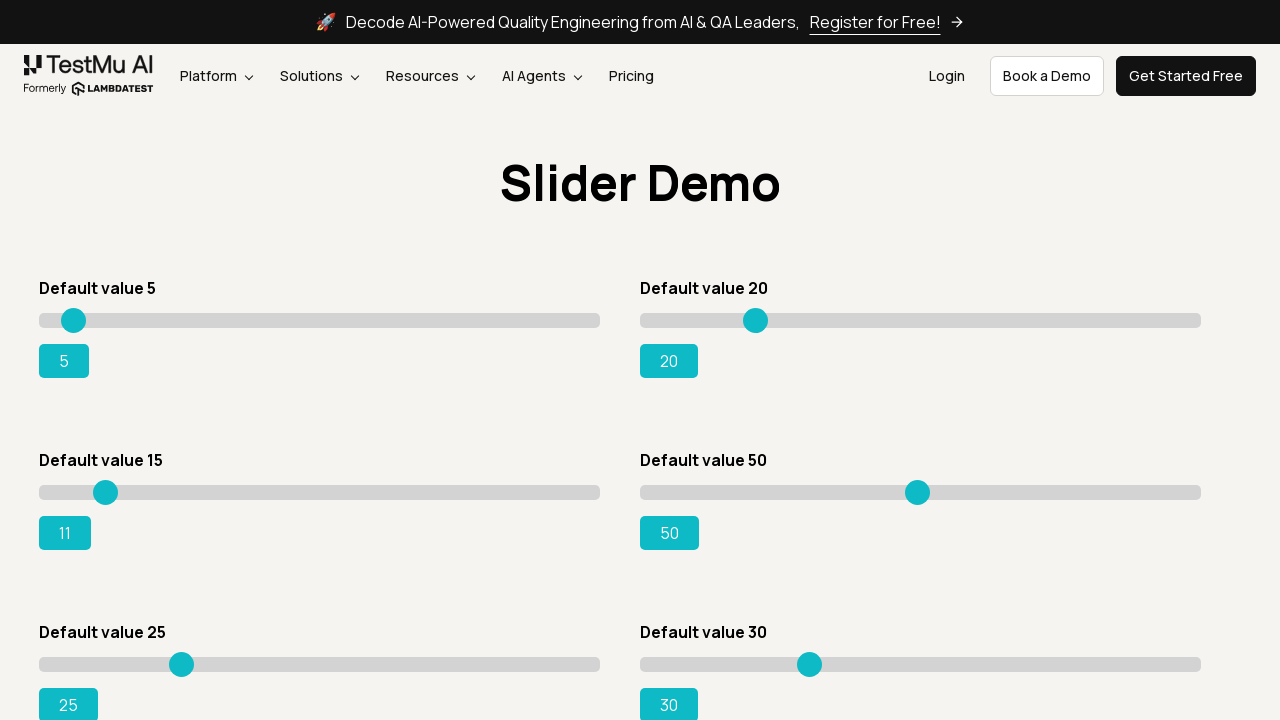

Retrieved current slider value: 11
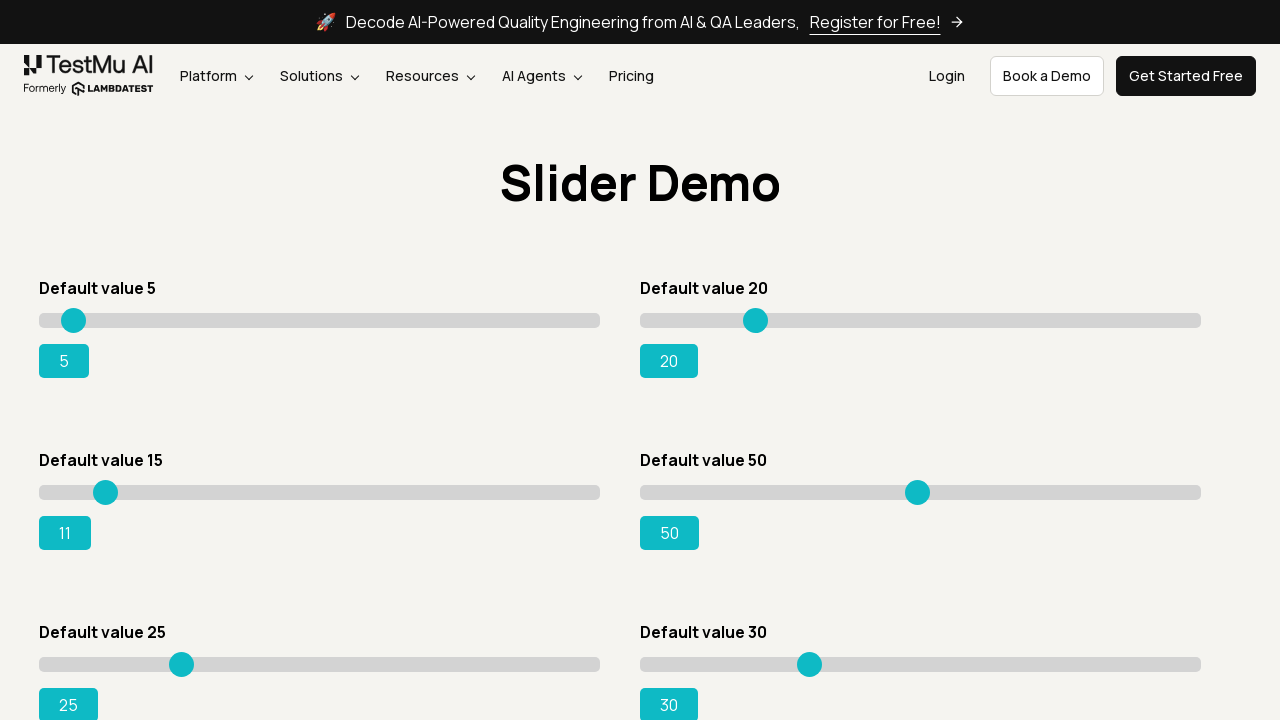

Hovered over slider at position x=65 at (104, 485) on xpath=//*[@id='rangeSuccess']/preceding-sibling::*
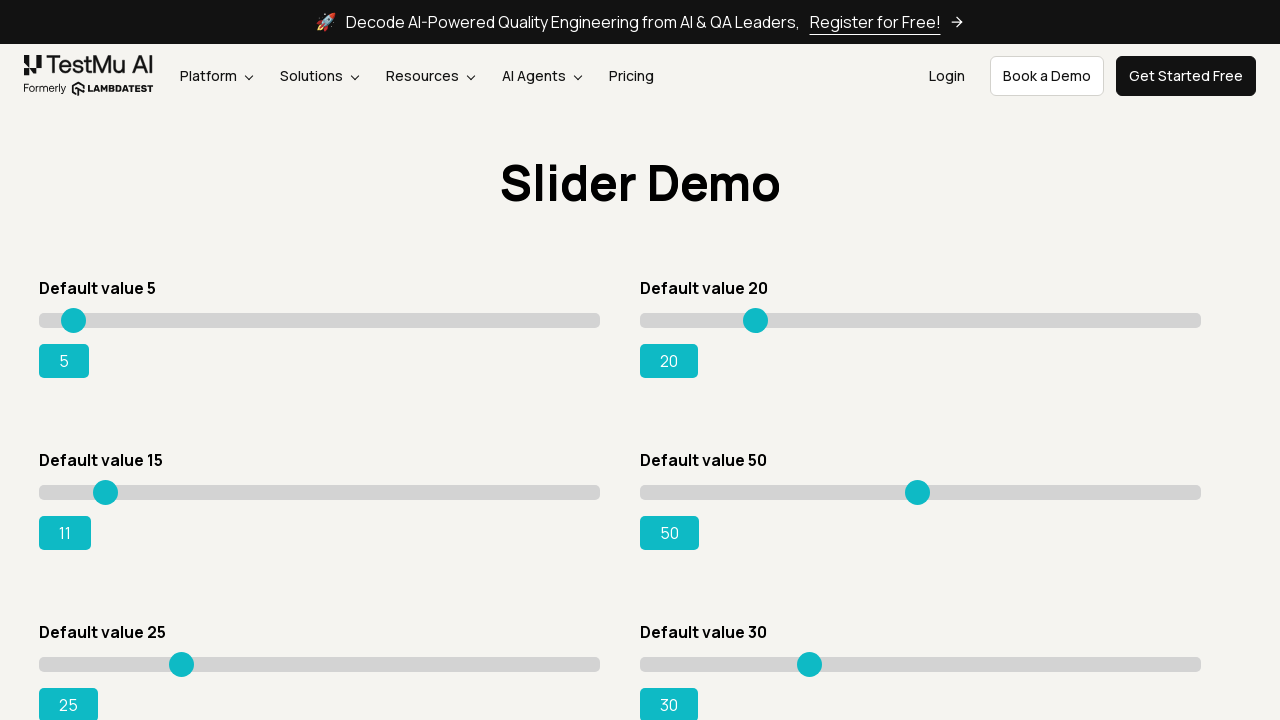

Pressed mouse button down on slider at (104, 485)
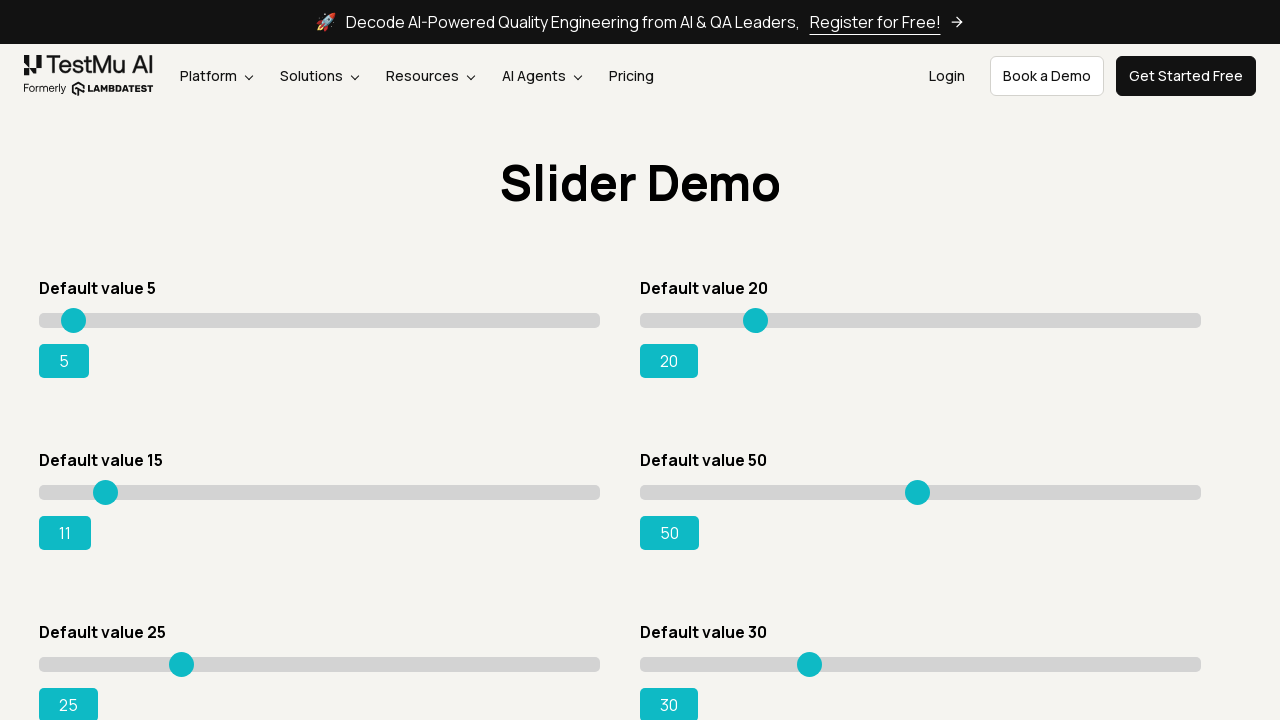

Moved slider to position x=70 at (109, 485) on xpath=//*[@id='rangeSuccess']/preceding-sibling::*
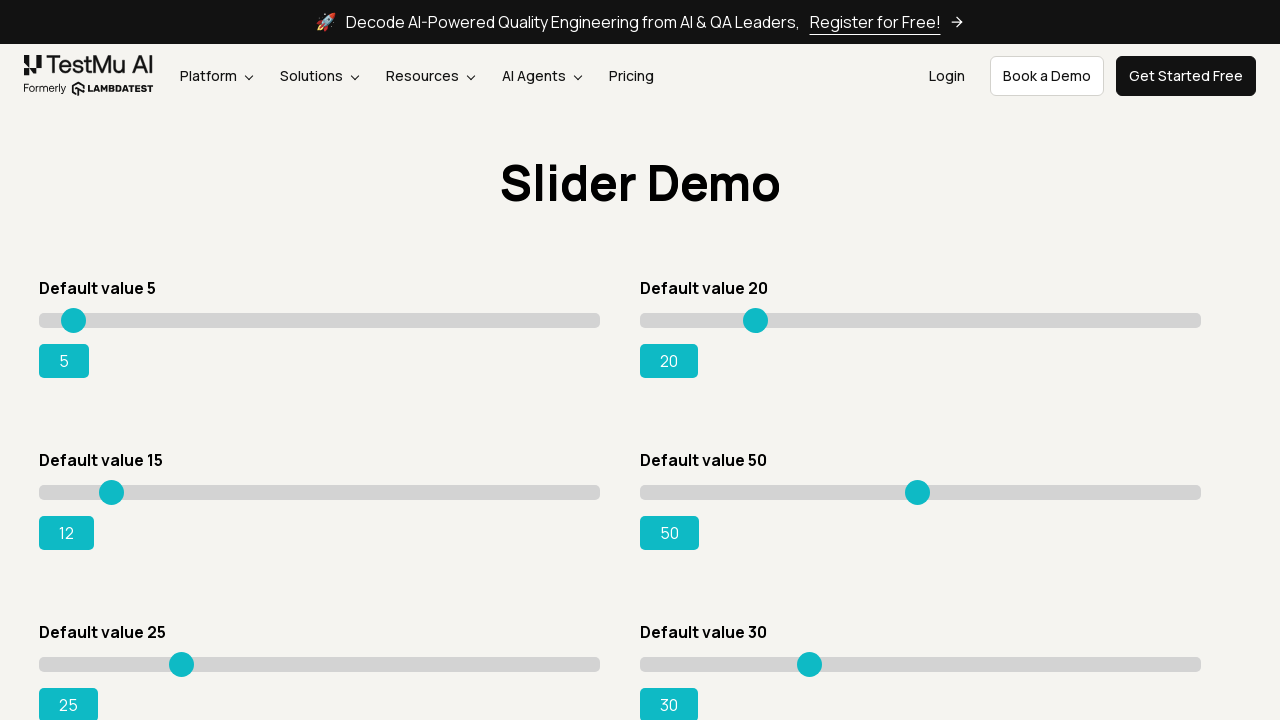

Released mouse button to complete drag at (109, 485)
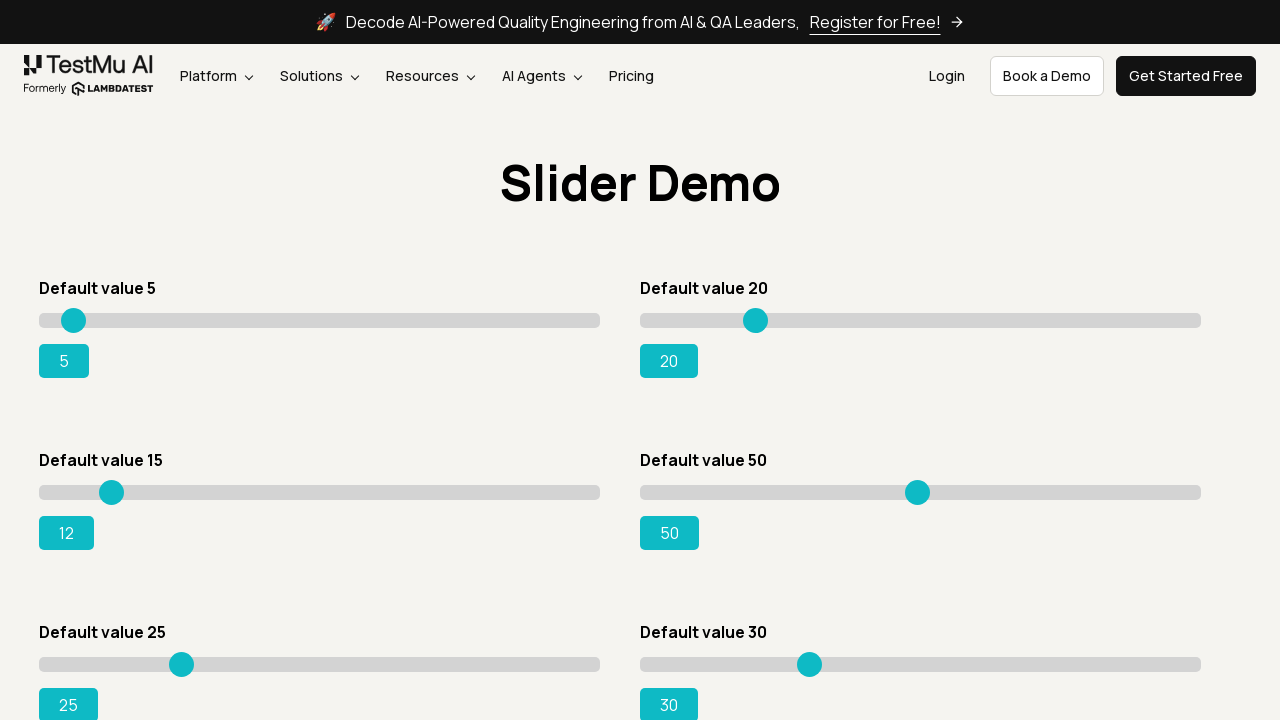

Retrieved current slider value: 12
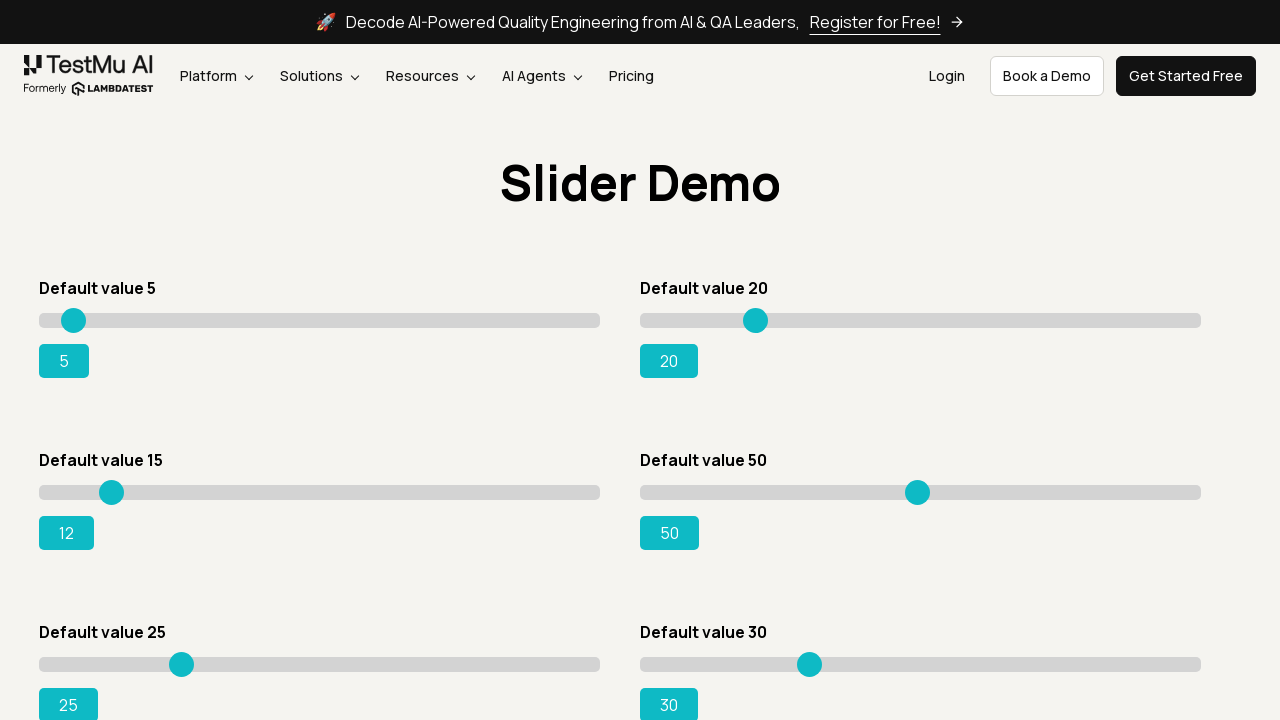

Hovered over slider at position x=70 at (109, 485) on xpath=//*[@id='rangeSuccess']/preceding-sibling::*
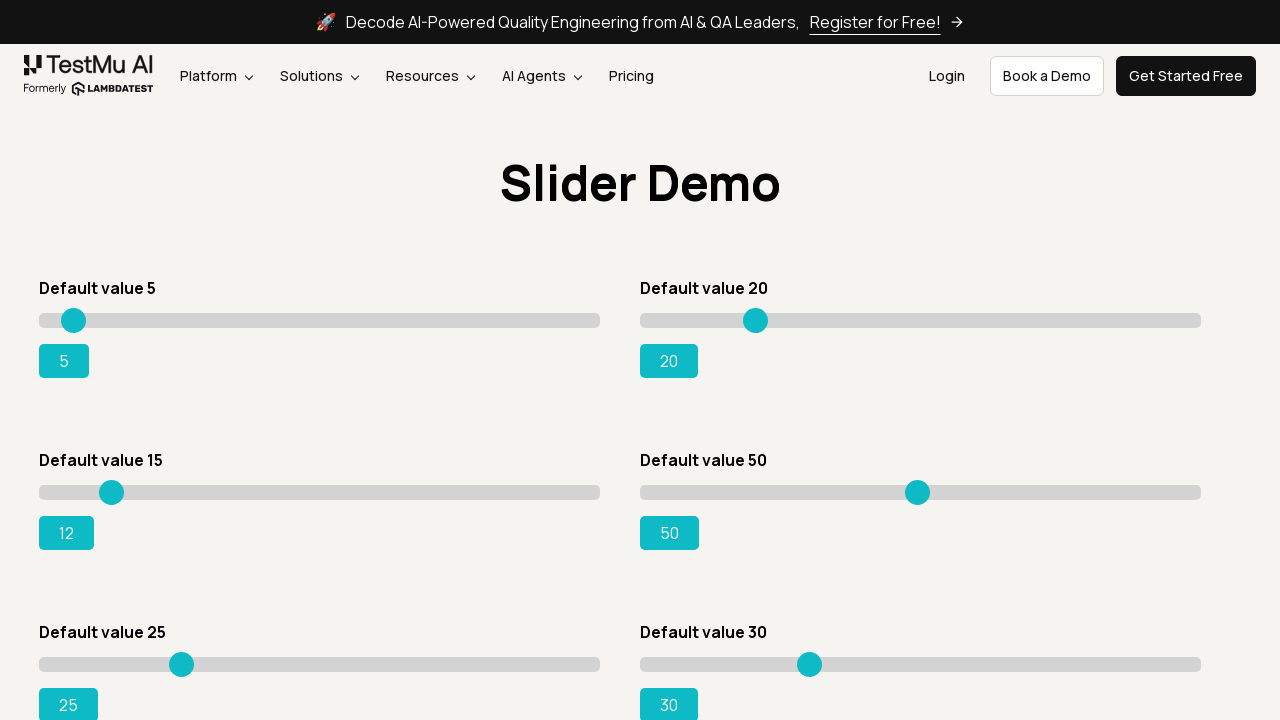

Pressed mouse button down on slider at (109, 485)
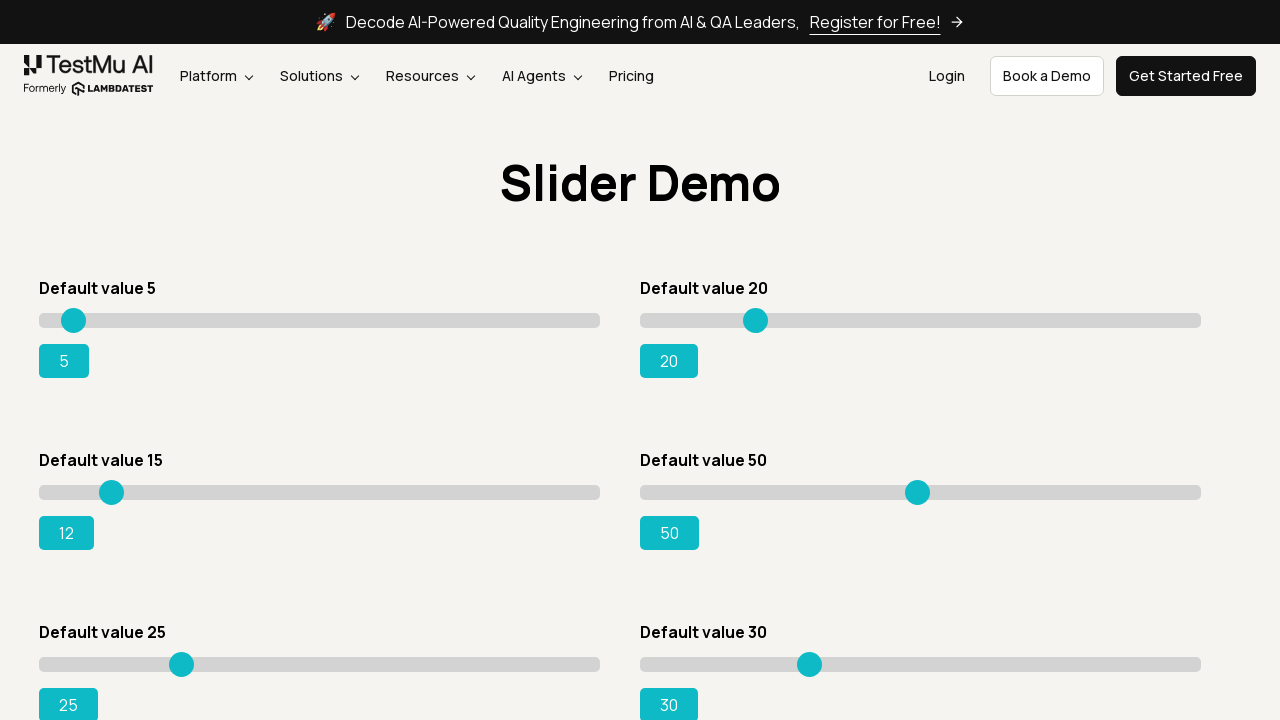

Moved slider to position x=75 at (114, 485) on xpath=//*[@id='rangeSuccess']/preceding-sibling::*
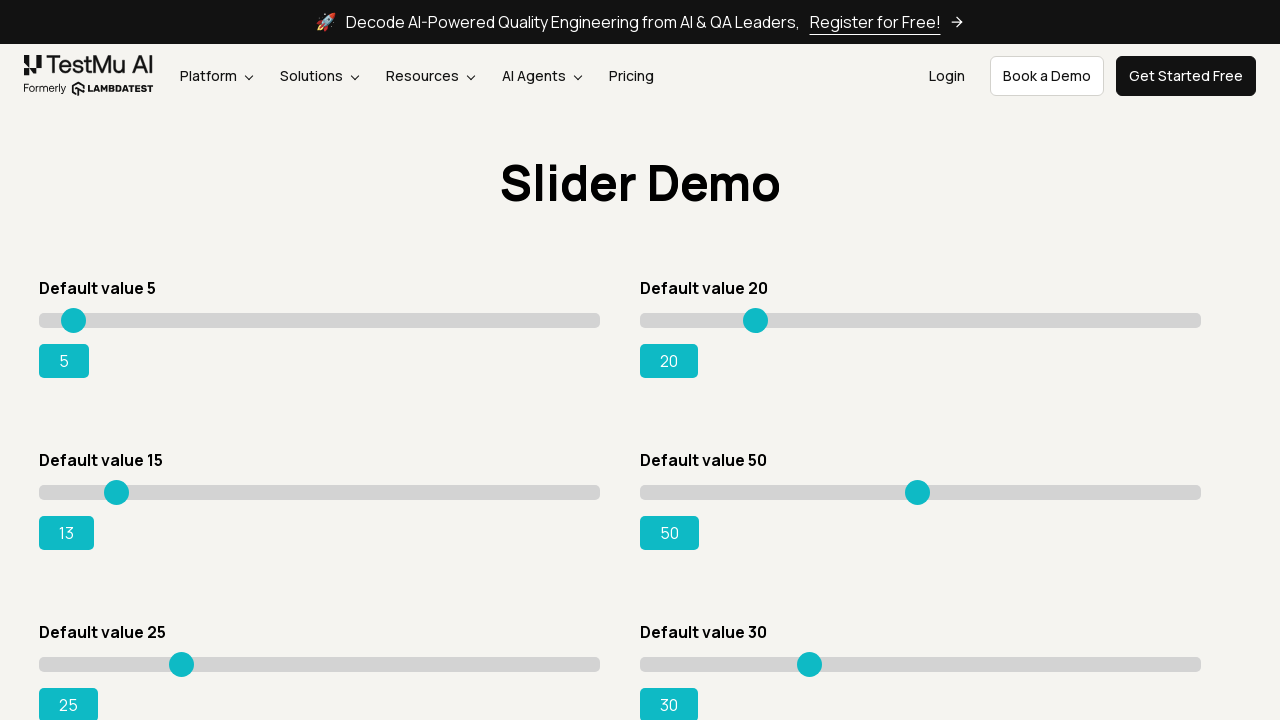

Released mouse button to complete drag at (114, 485)
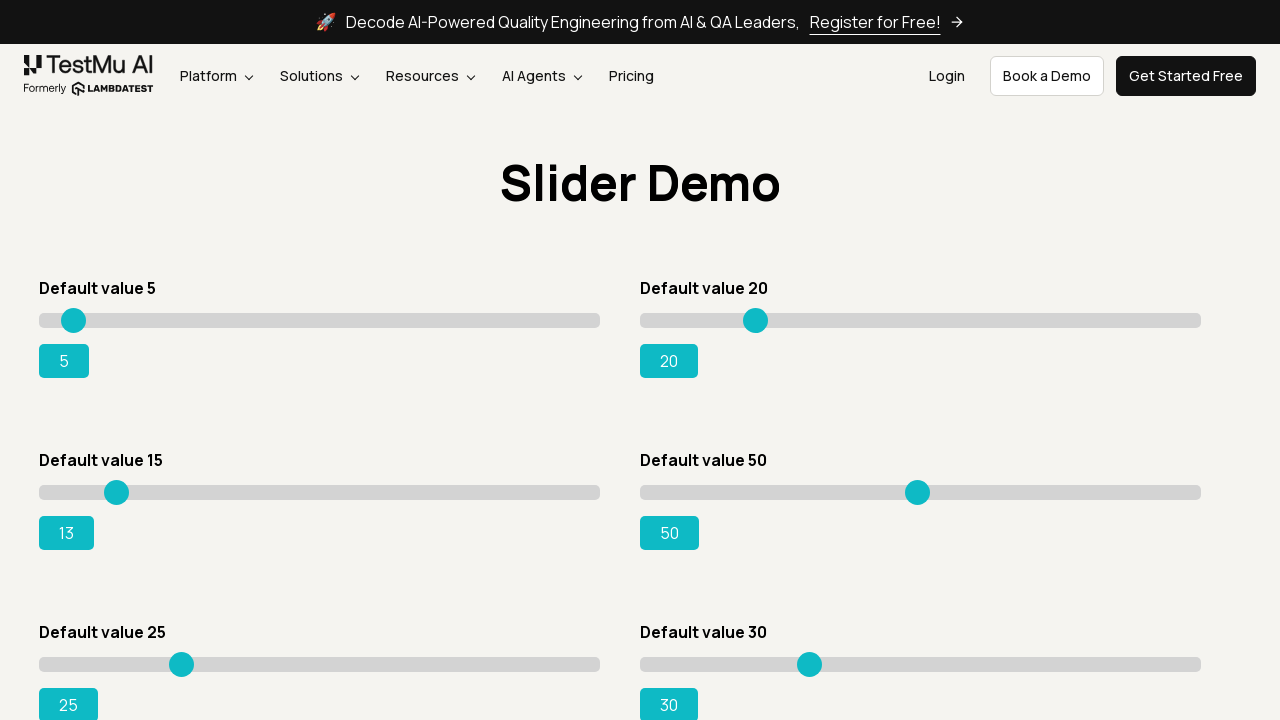

Retrieved current slider value: 13
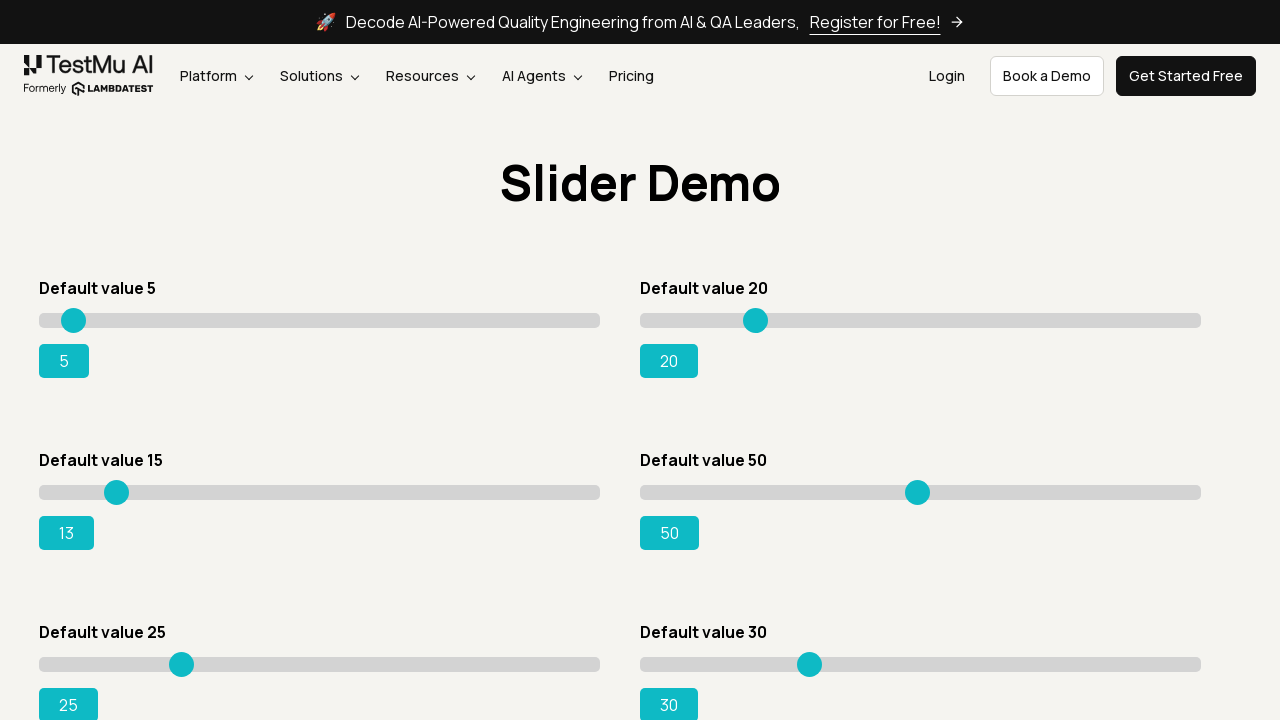

Hovered over slider at position x=75 at (114, 485) on xpath=//*[@id='rangeSuccess']/preceding-sibling::*
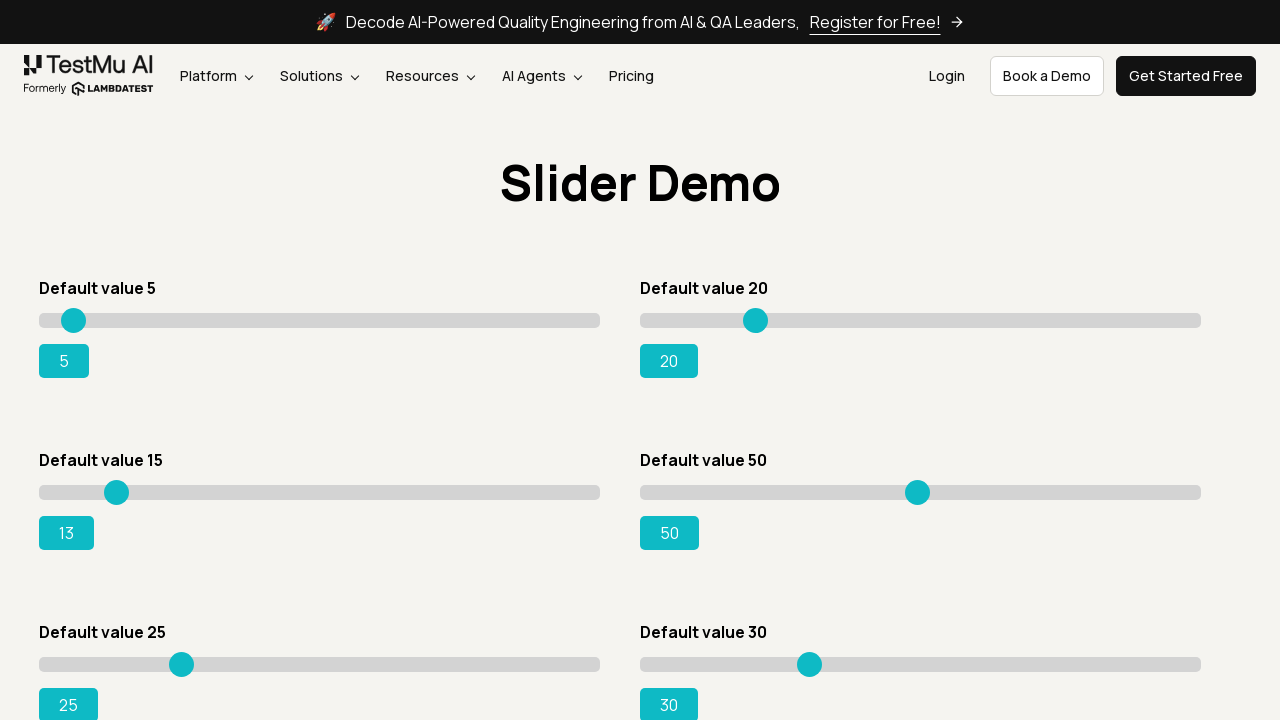

Pressed mouse button down on slider at (114, 485)
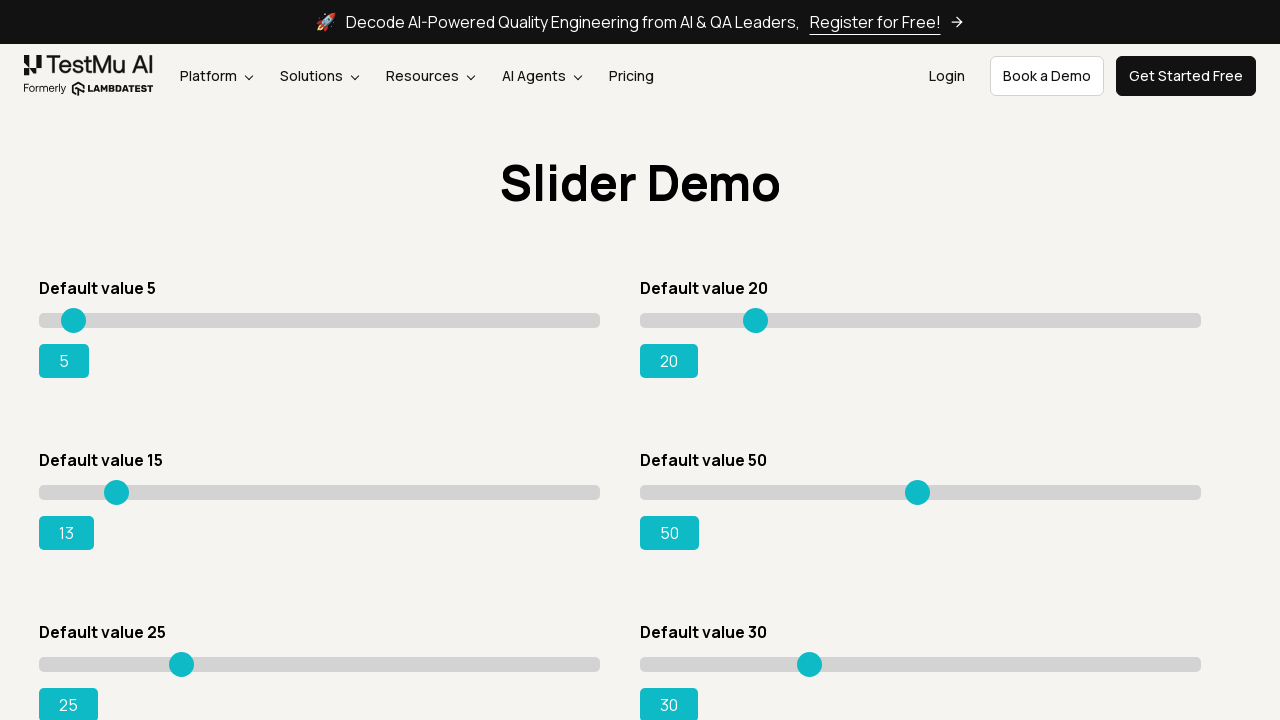

Moved slider to position x=80 at (119, 485) on xpath=//*[@id='rangeSuccess']/preceding-sibling::*
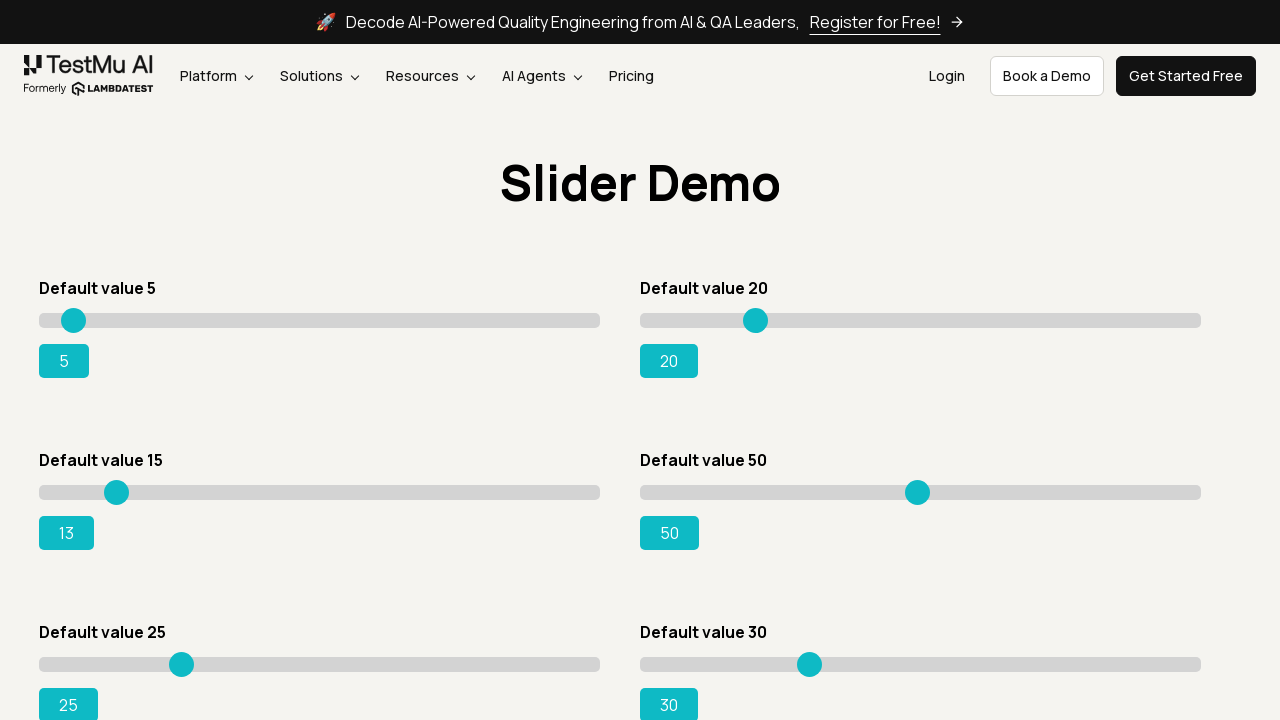

Released mouse button to complete drag at (119, 485)
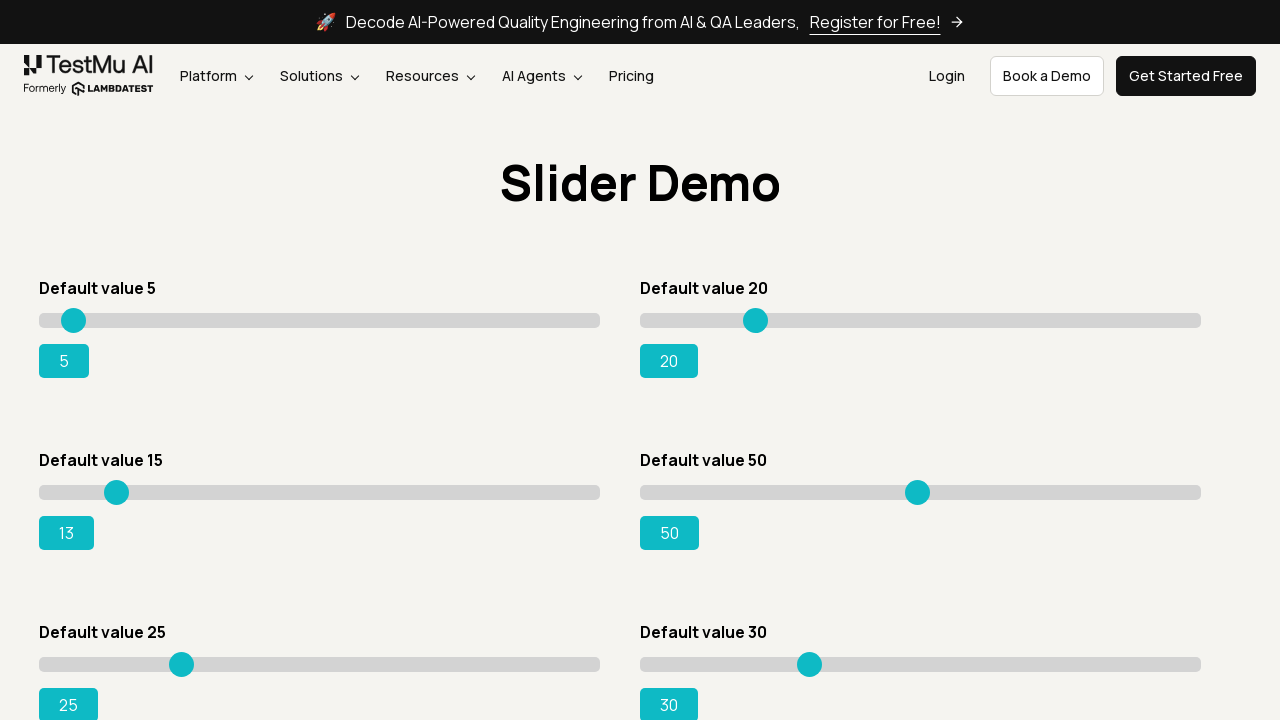

Retrieved current slider value: 13
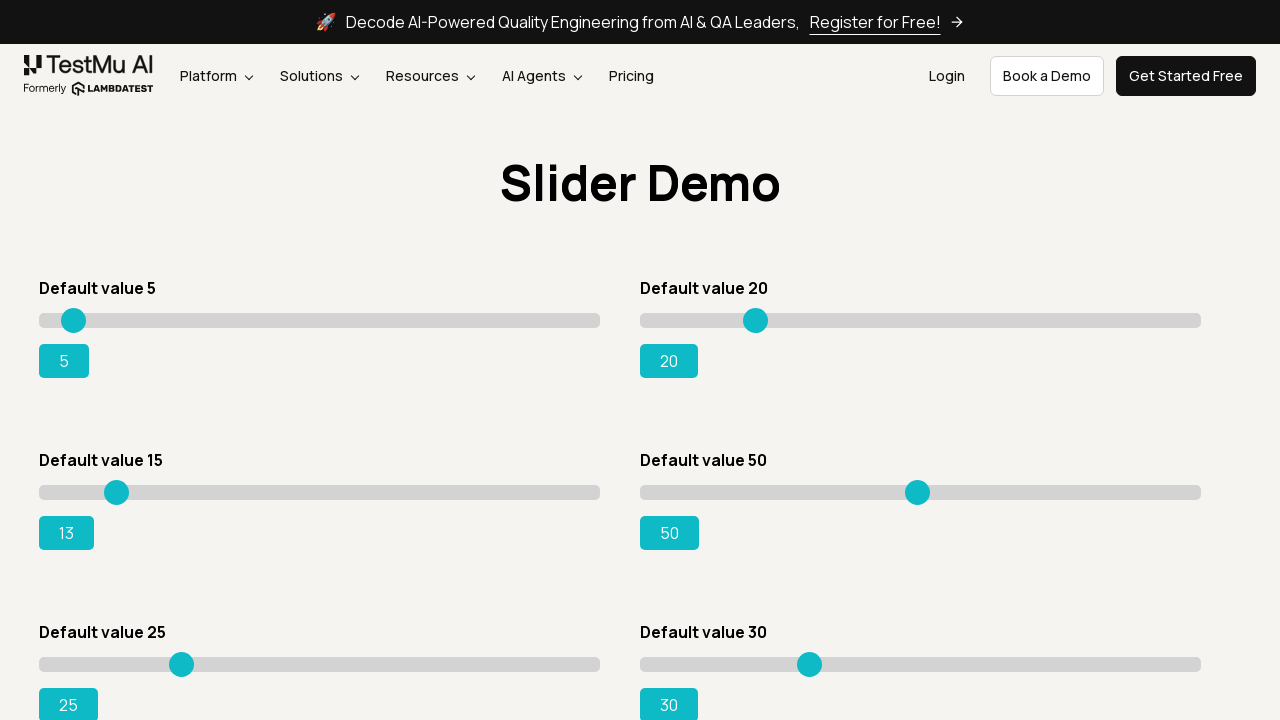

Hovered over slider at position x=80 at (119, 485) on xpath=//*[@id='rangeSuccess']/preceding-sibling::*
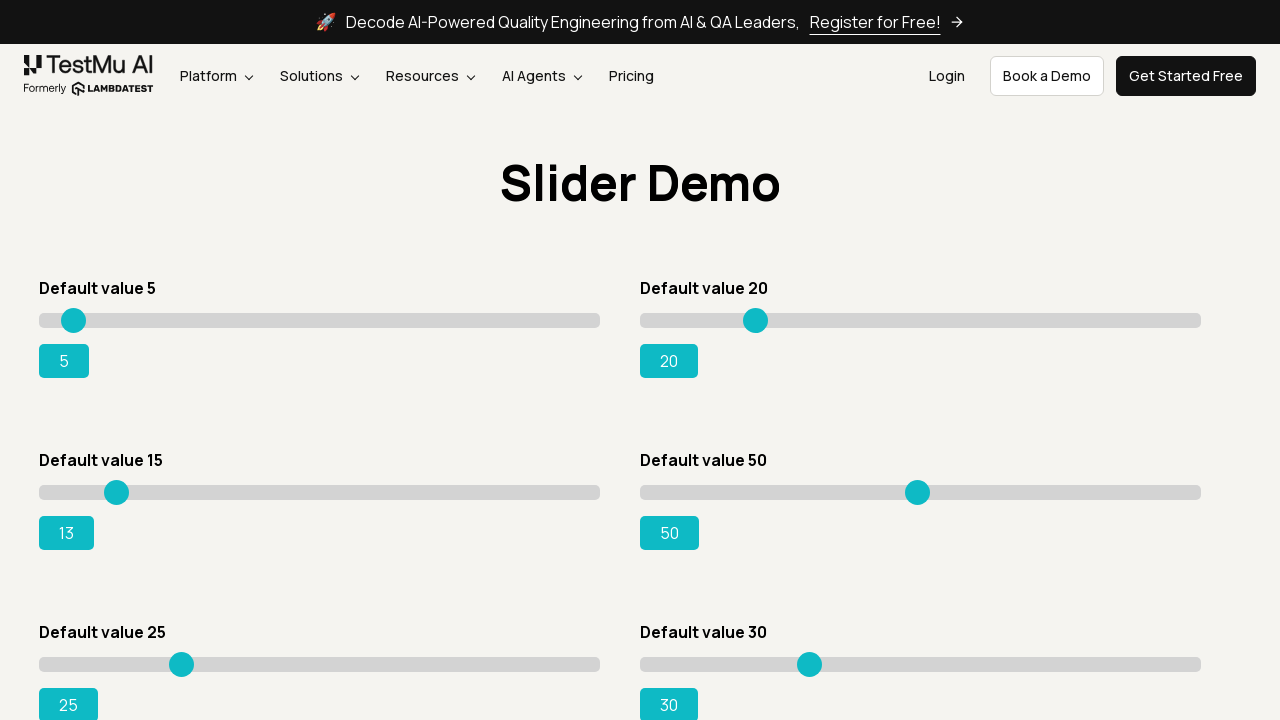

Pressed mouse button down on slider at (119, 485)
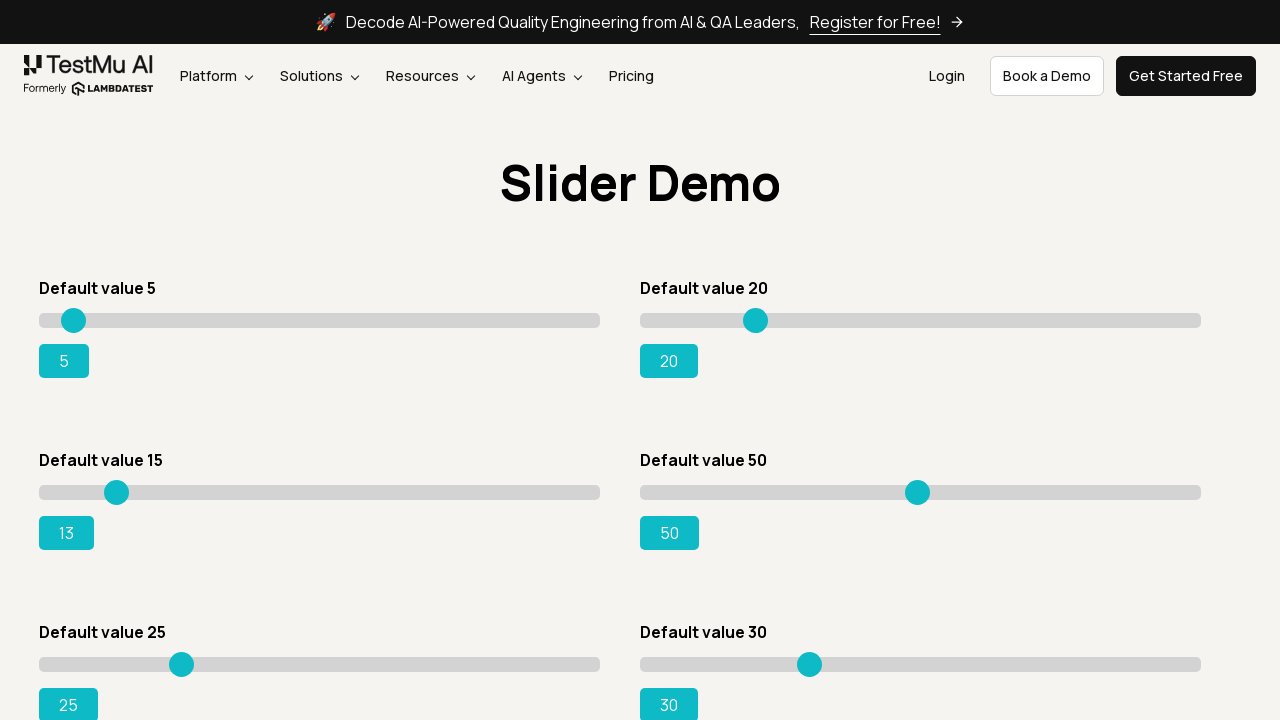

Moved slider to position x=85 at (124, 485) on xpath=//*[@id='rangeSuccess']/preceding-sibling::*
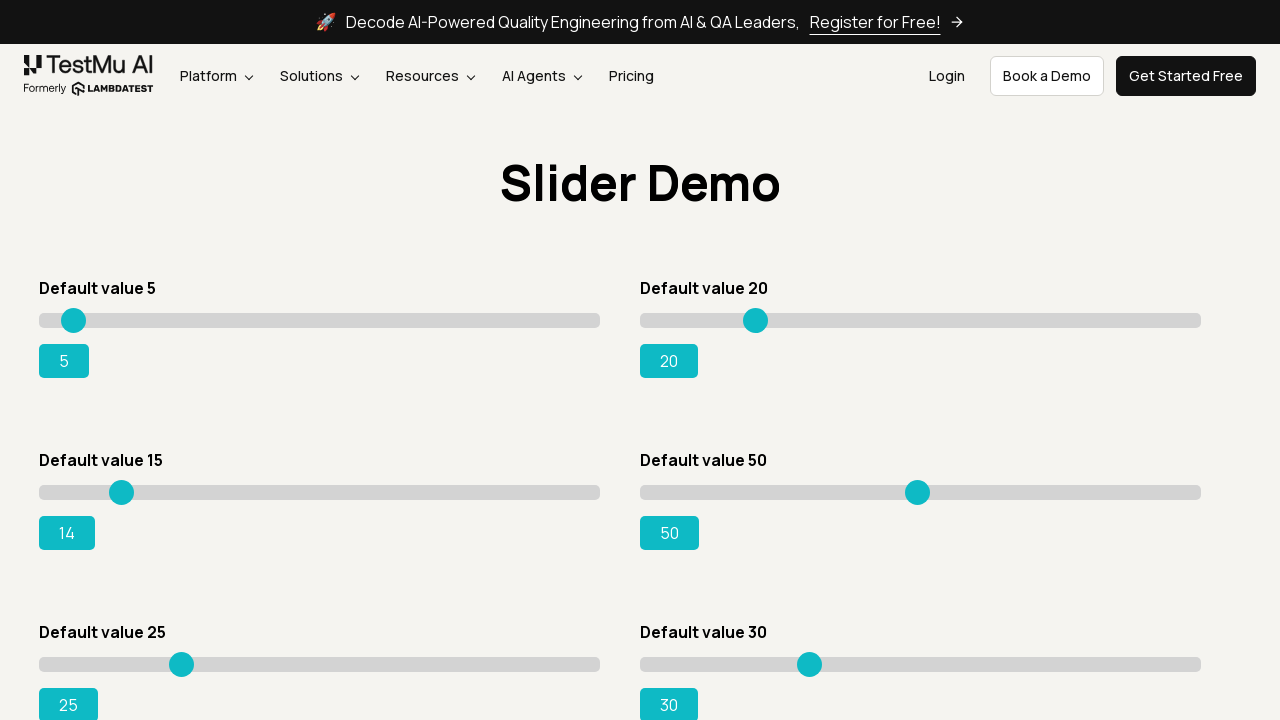

Released mouse button to complete drag at (124, 485)
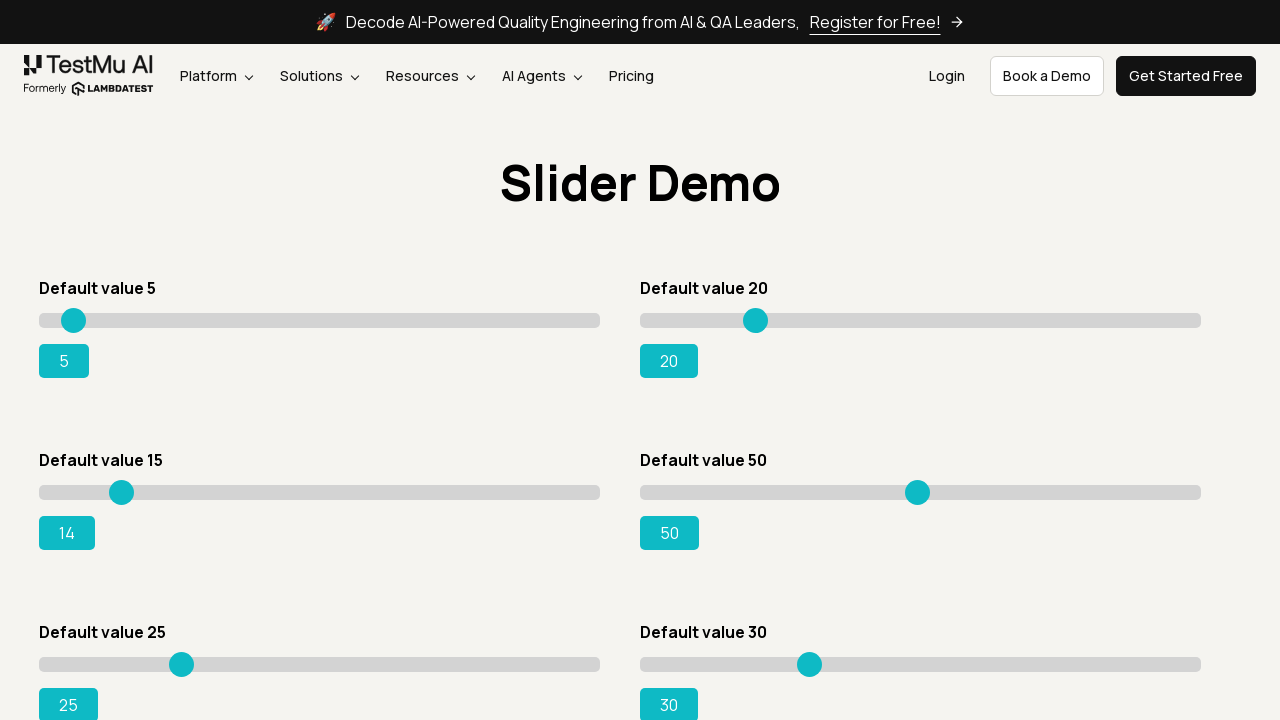

Retrieved current slider value: 14
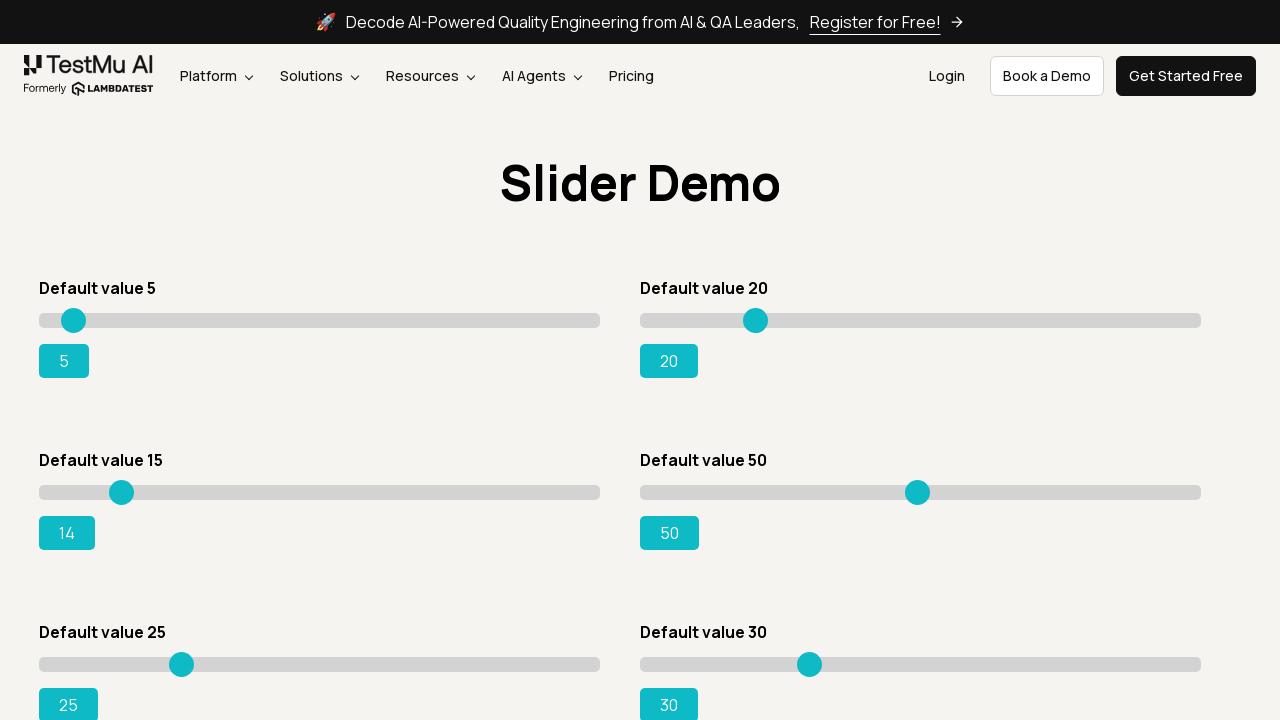

Hovered over slider at position x=85 at (124, 485) on xpath=//*[@id='rangeSuccess']/preceding-sibling::*
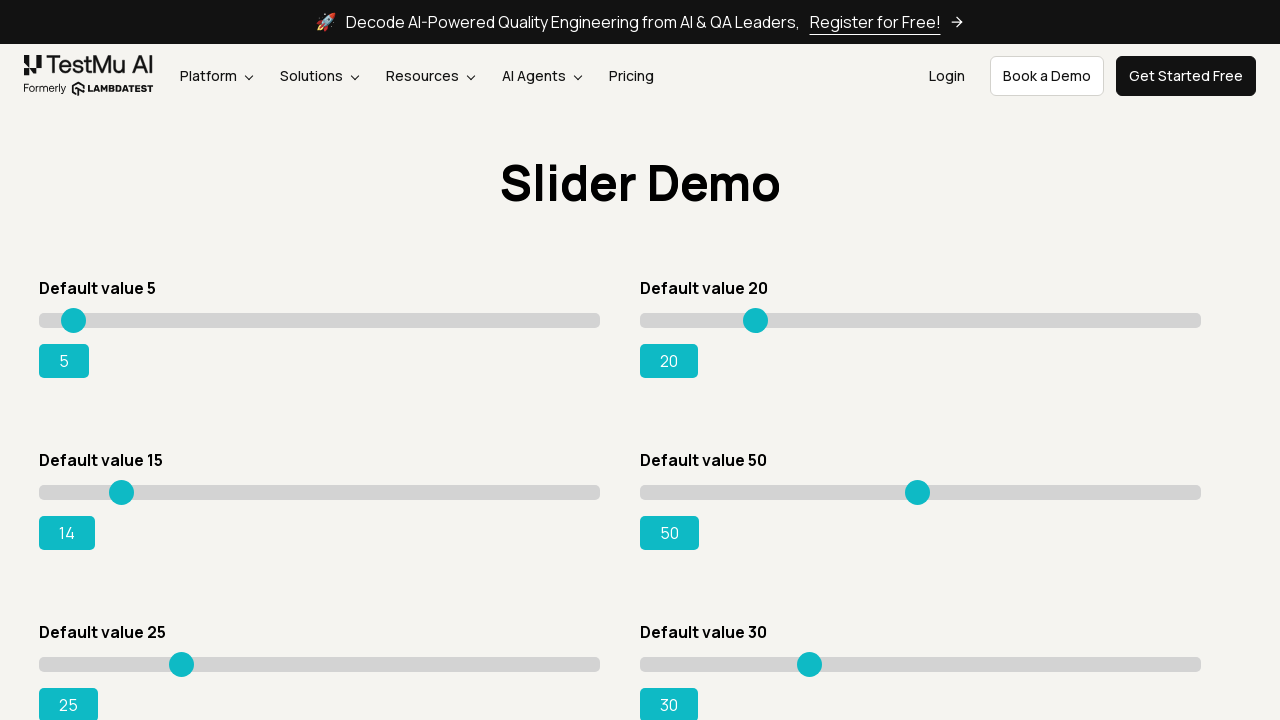

Pressed mouse button down on slider at (124, 485)
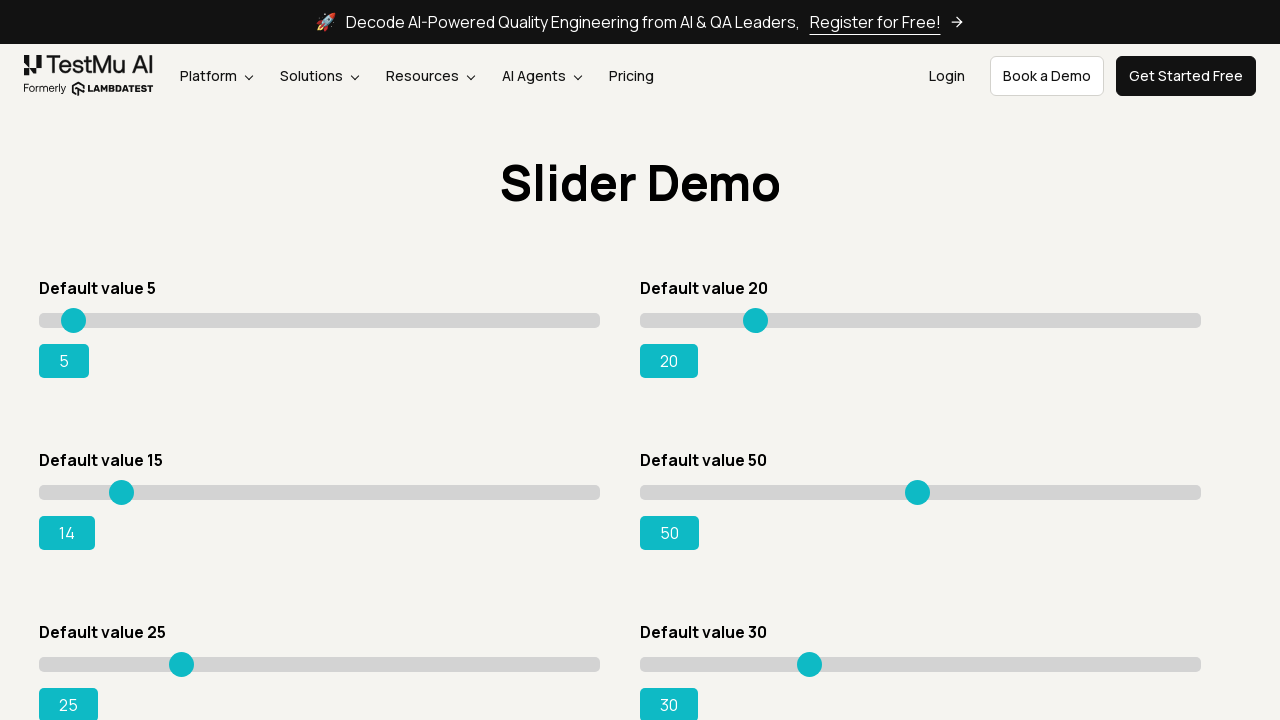

Moved slider to position x=90 at (129, 485) on xpath=//*[@id='rangeSuccess']/preceding-sibling::*
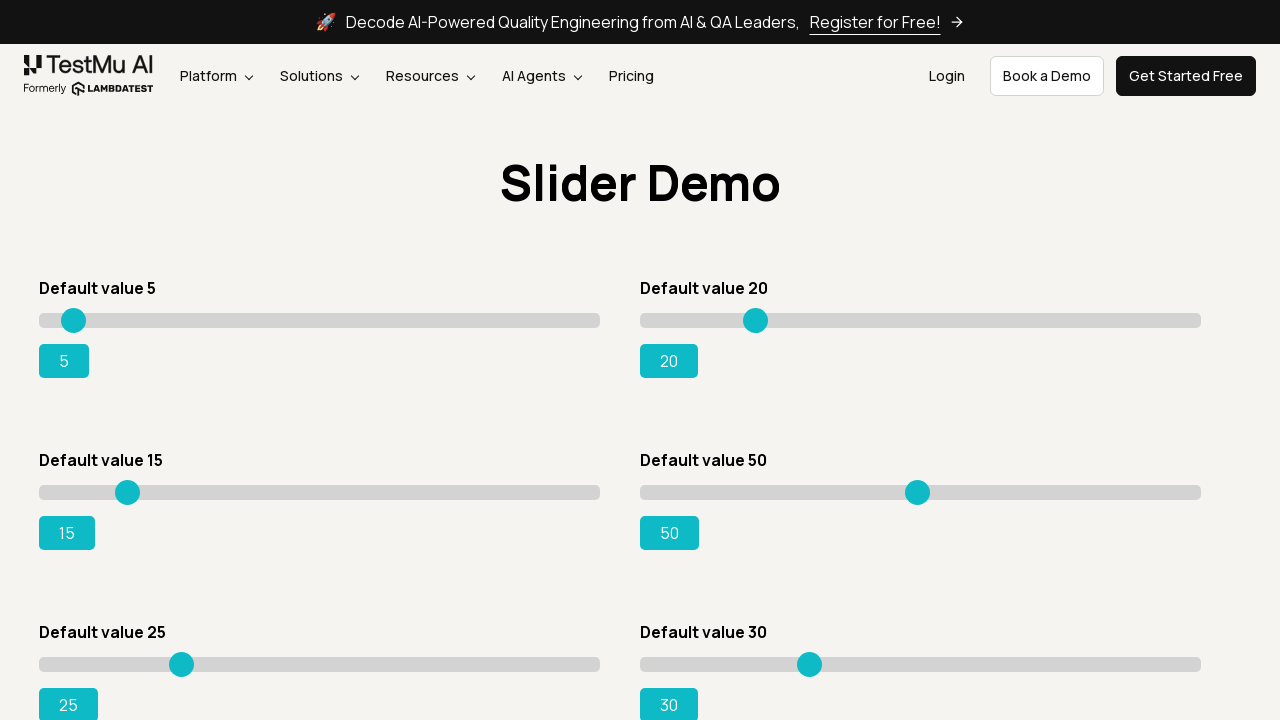

Released mouse button to complete drag at (129, 485)
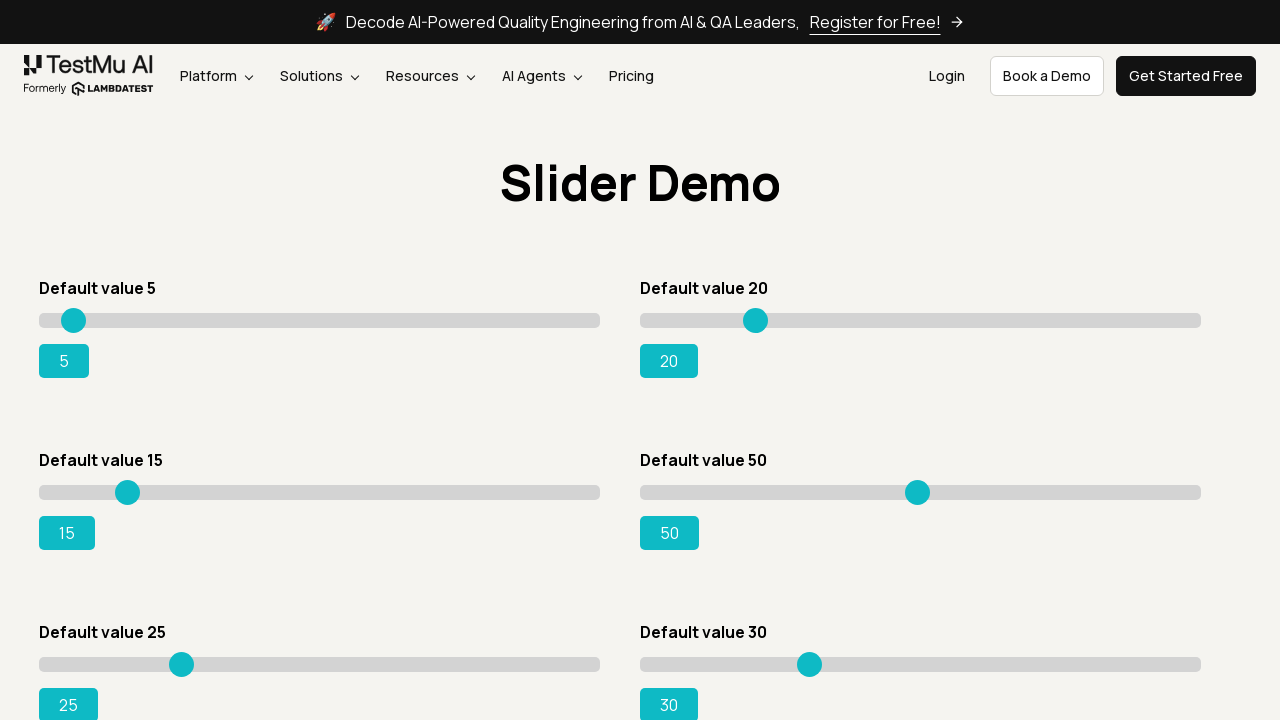

Retrieved current slider value: 15
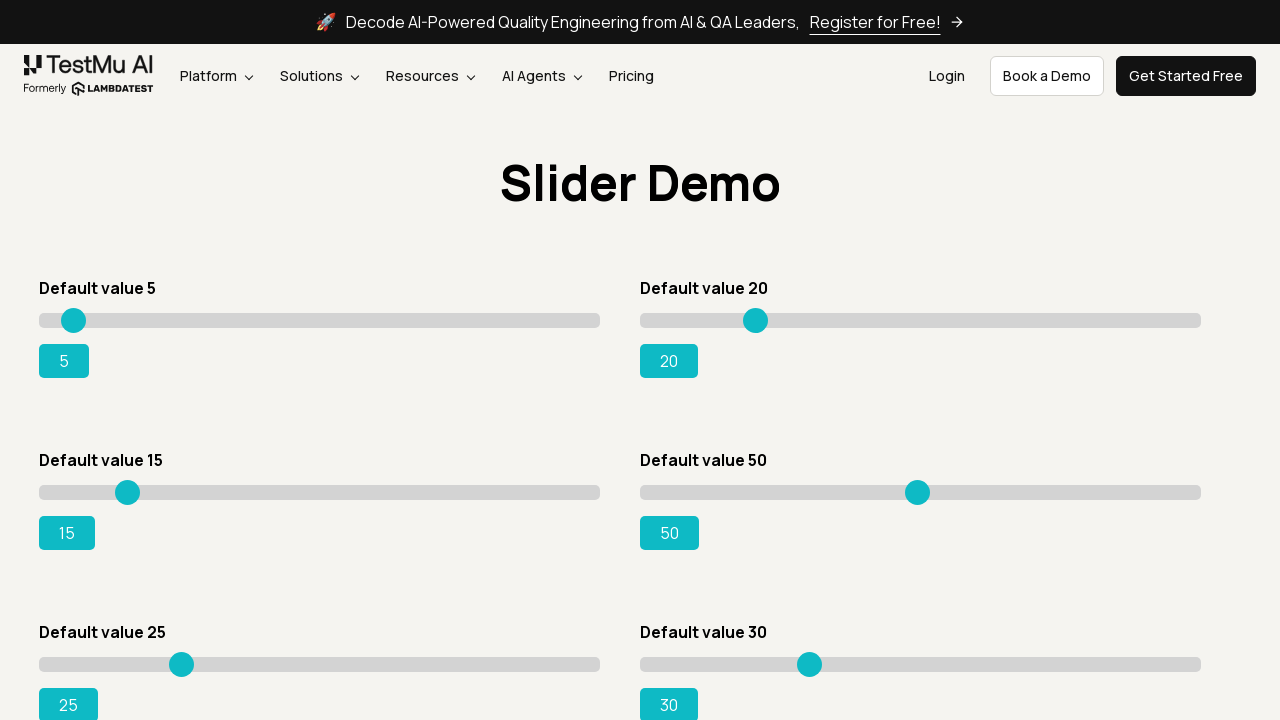

Hovered over slider at position x=90 at (129, 485) on xpath=//*[@id='rangeSuccess']/preceding-sibling::*
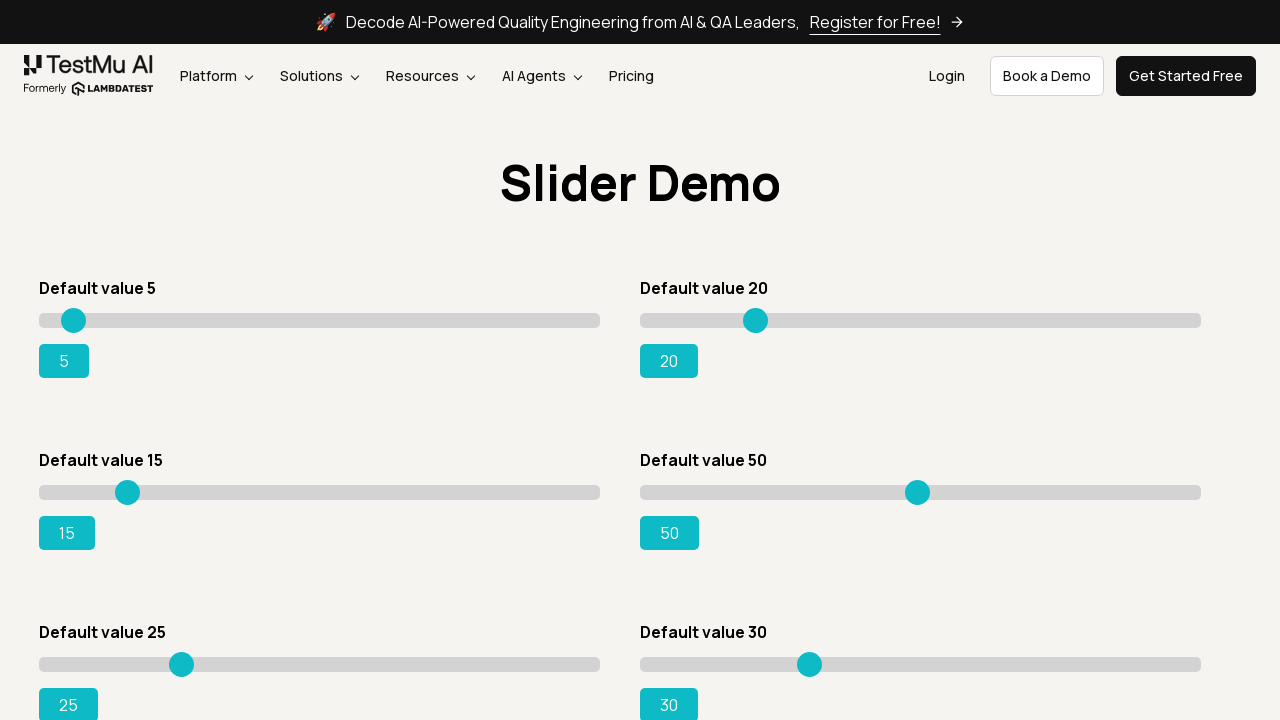

Pressed mouse button down on slider at (129, 485)
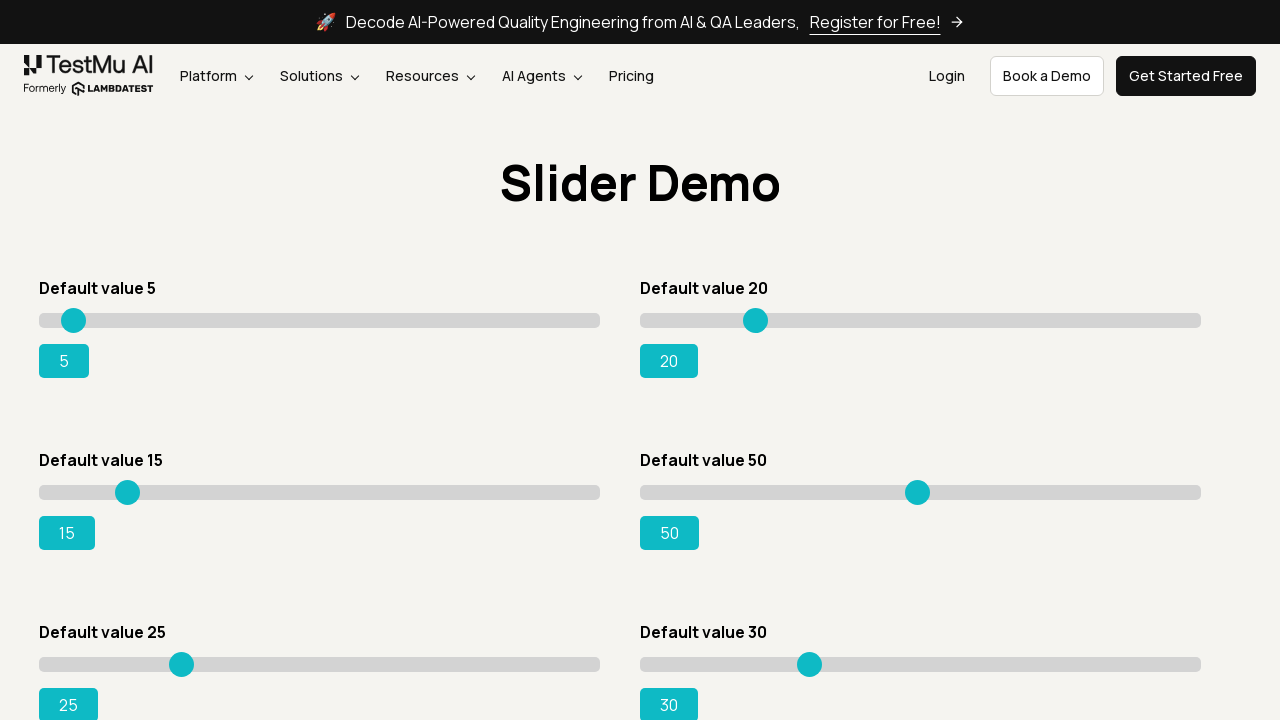

Moved slider to position x=95 at (134, 485) on xpath=//*[@id='rangeSuccess']/preceding-sibling::*
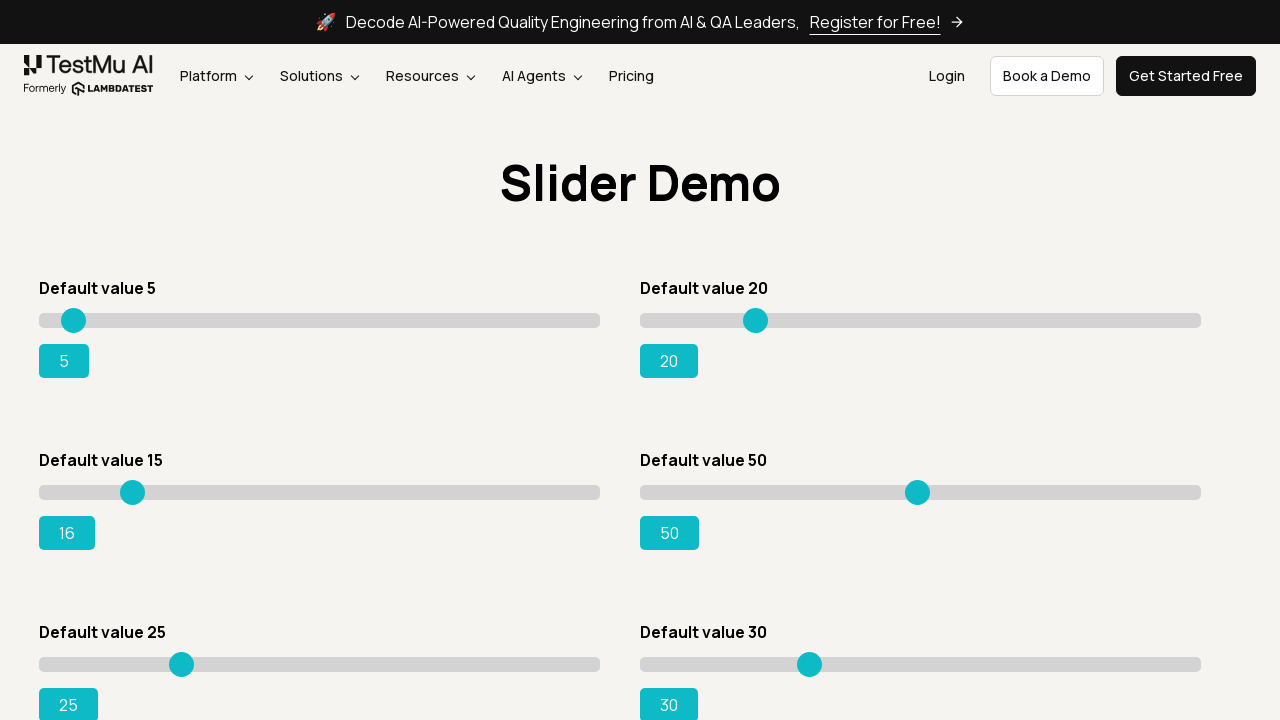

Released mouse button to complete drag at (134, 485)
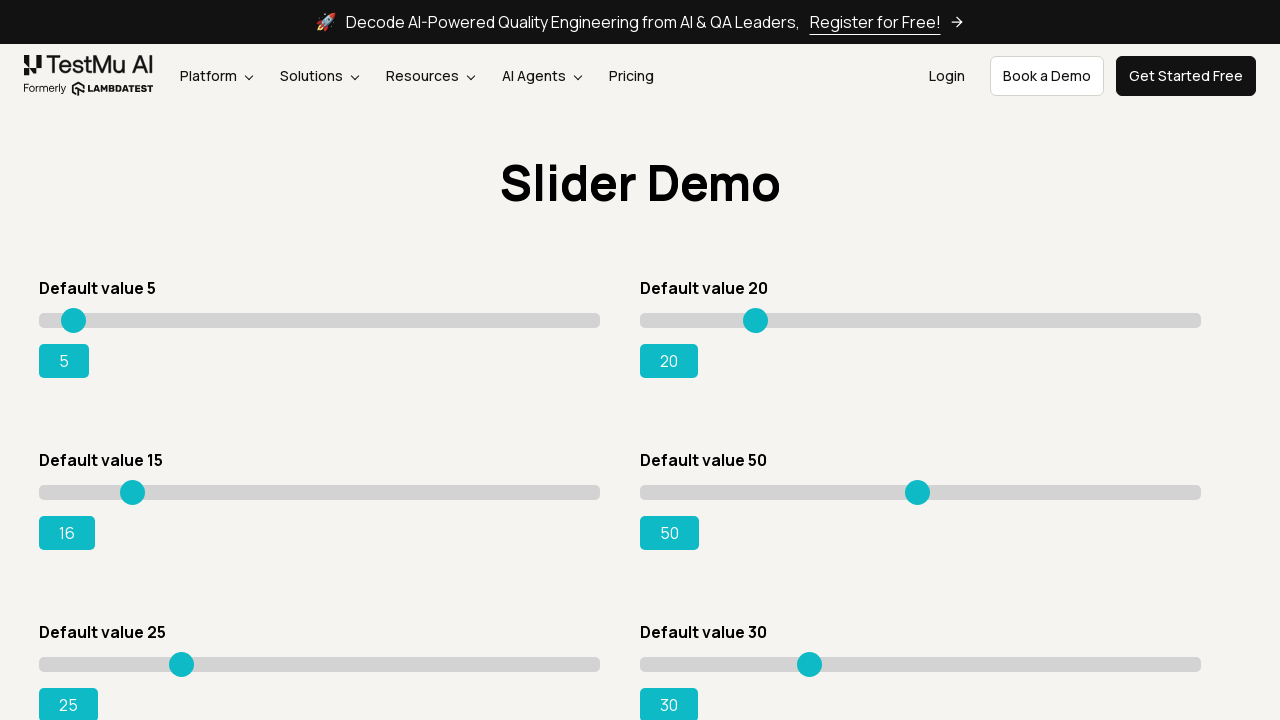

Retrieved current slider value: 16
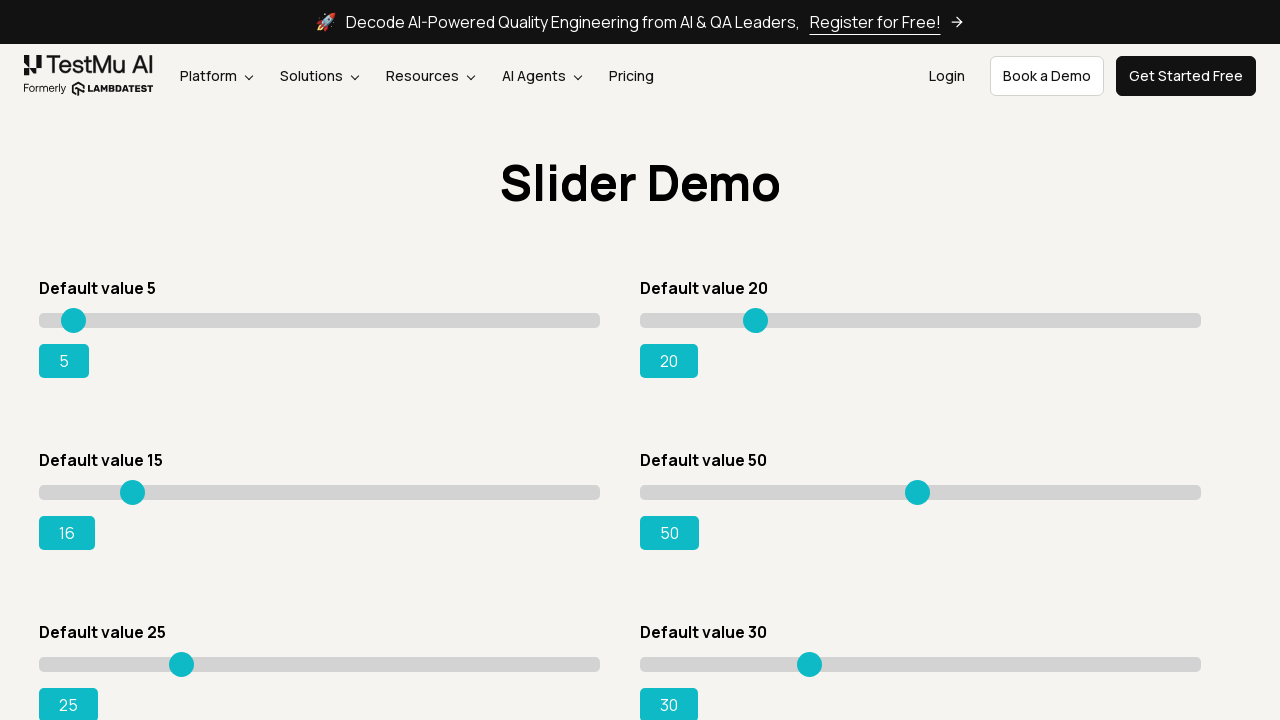

Hovered over slider at position x=95 at (134, 485) on xpath=//*[@id='rangeSuccess']/preceding-sibling::*
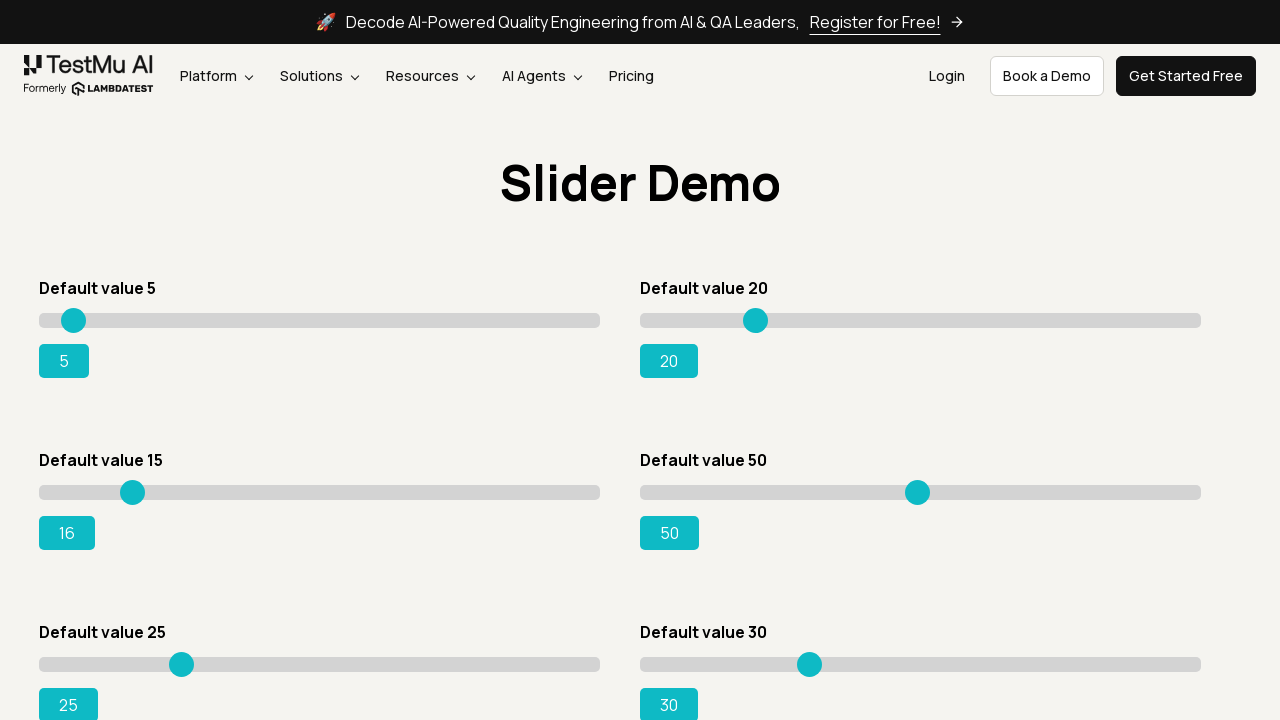

Pressed mouse button down on slider at (134, 485)
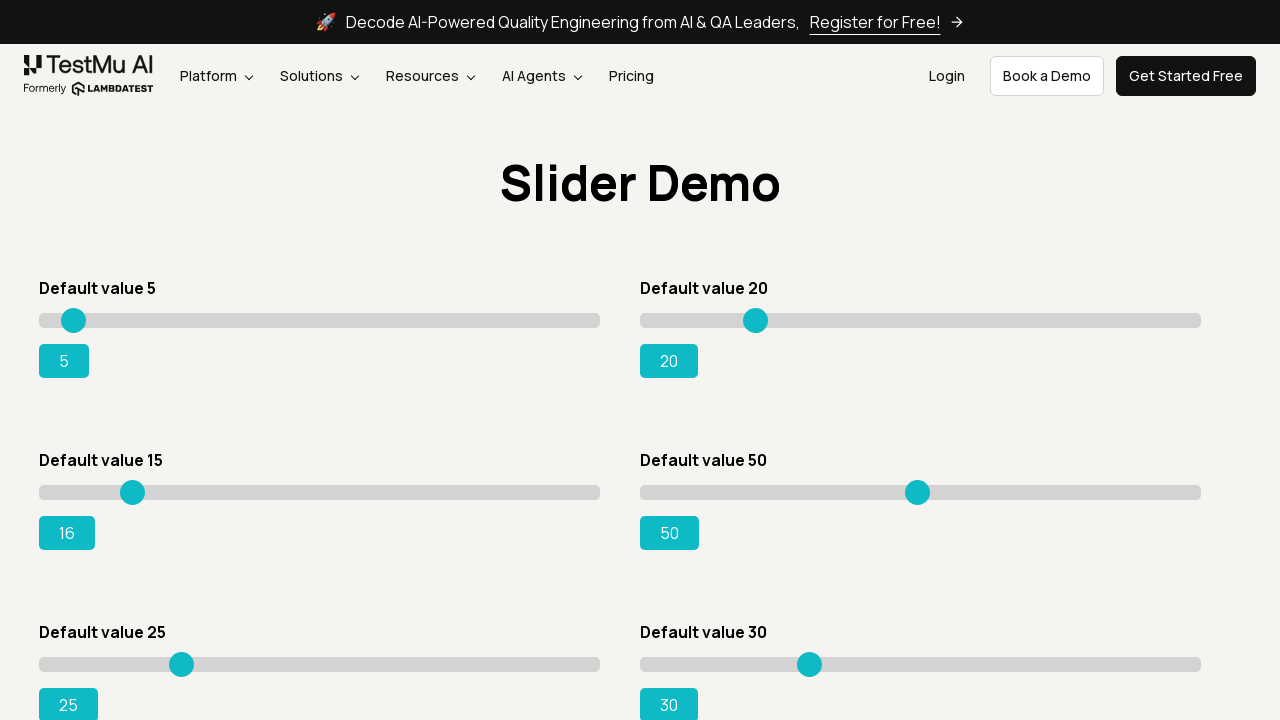

Moved slider to position x=100 at (139, 485) on xpath=//*[@id='rangeSuccess']/preceding-sibling::*
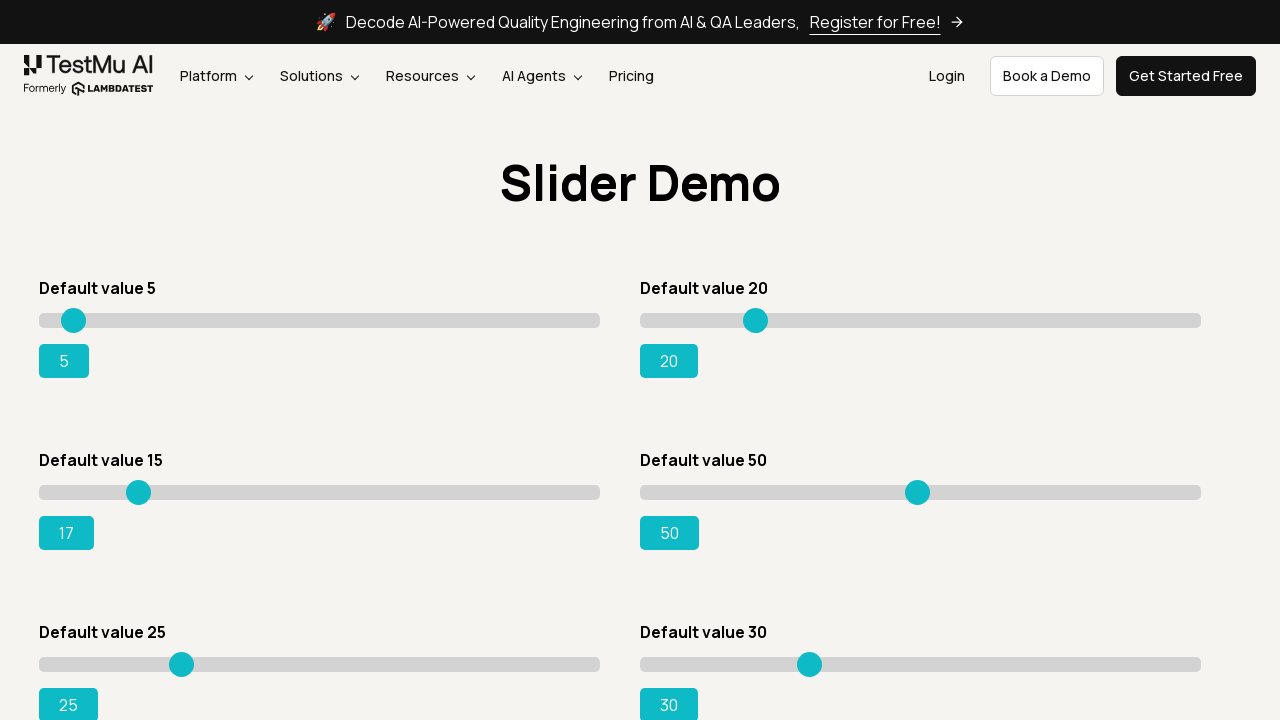

Released mouse button to complete drag at (139, 485)
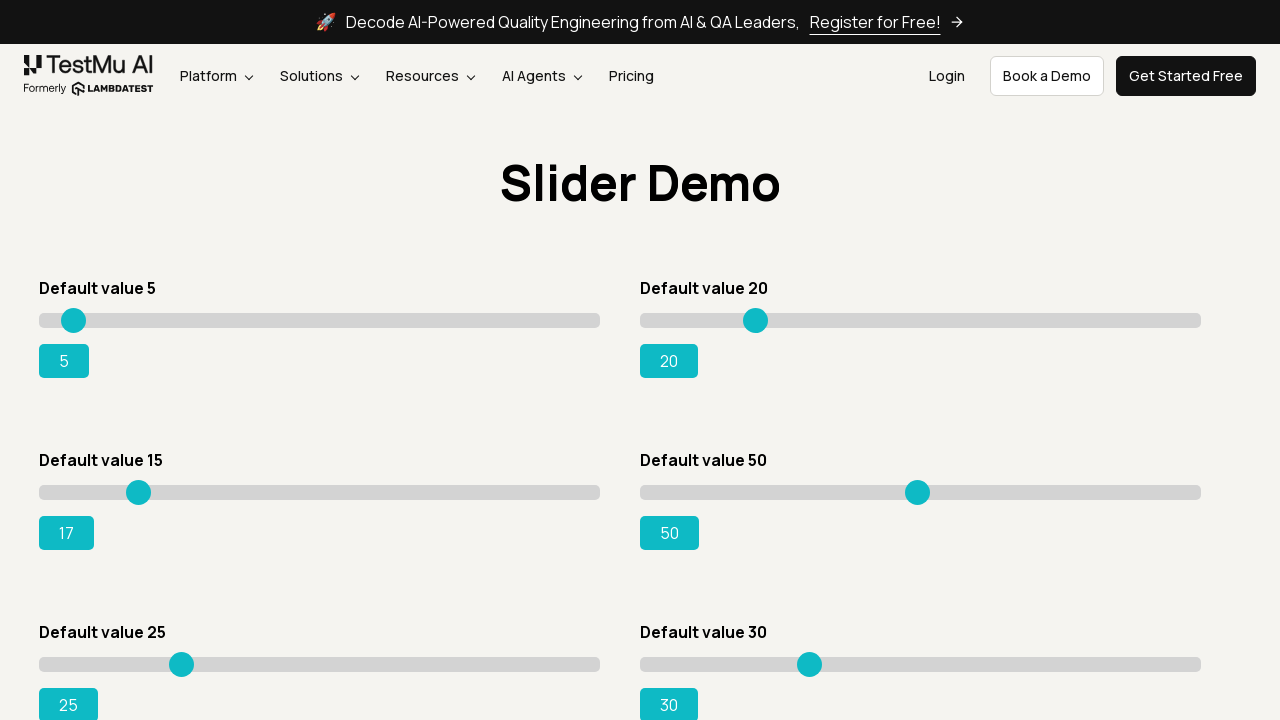

Retrieved current slider value: 17
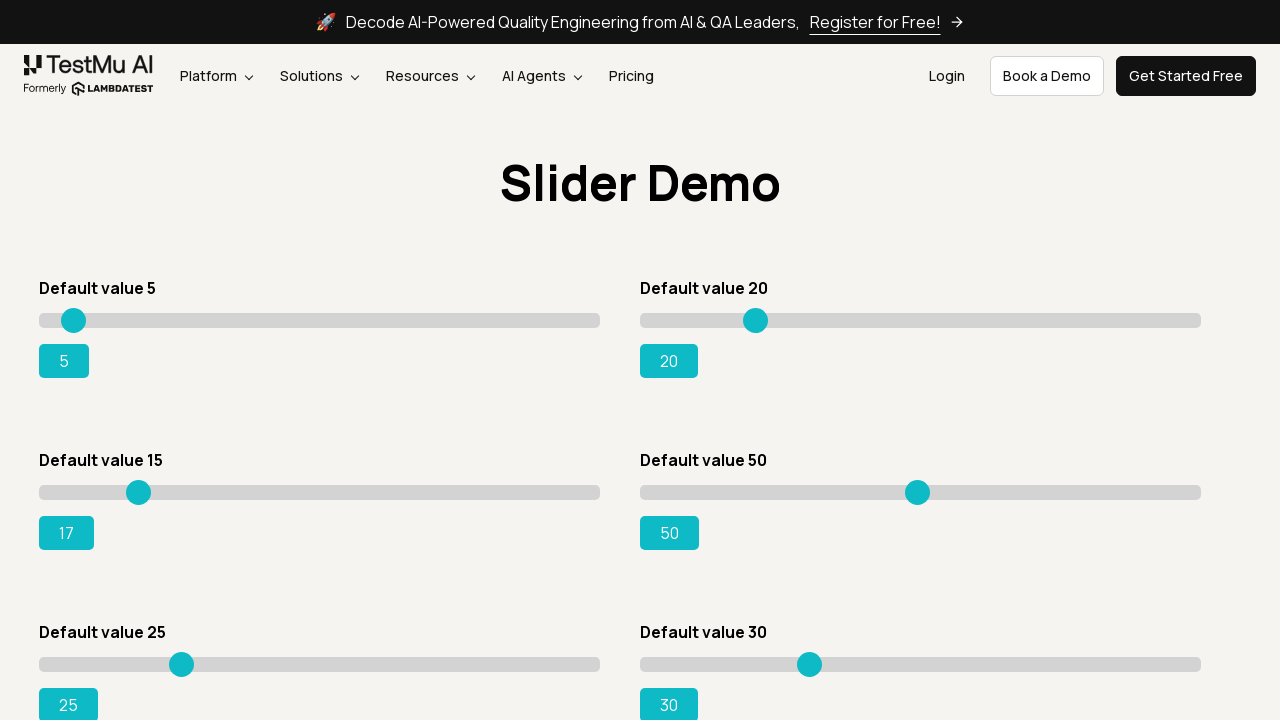

Hovered over slider at position x=100 at (139, 485) on xpath=//*[@id='rangeSuccess']/preceding-sibling::*
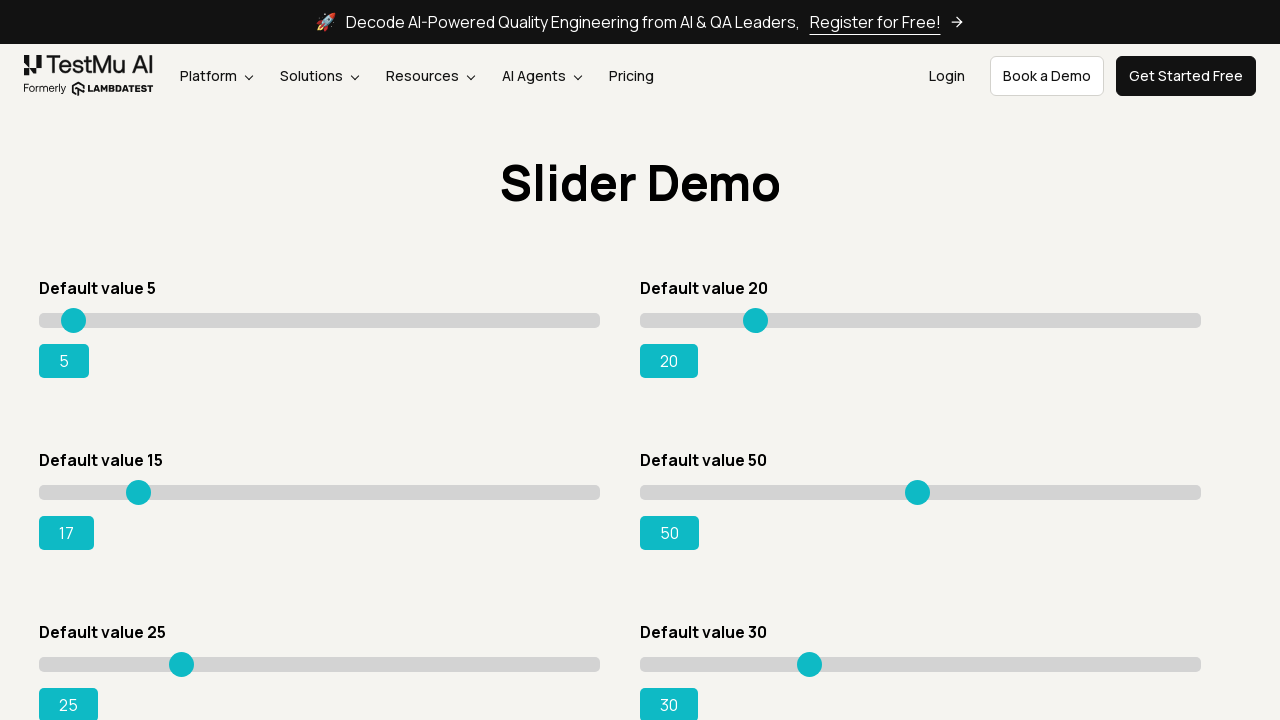

Pressed mouse button down on slider at (139, 485)
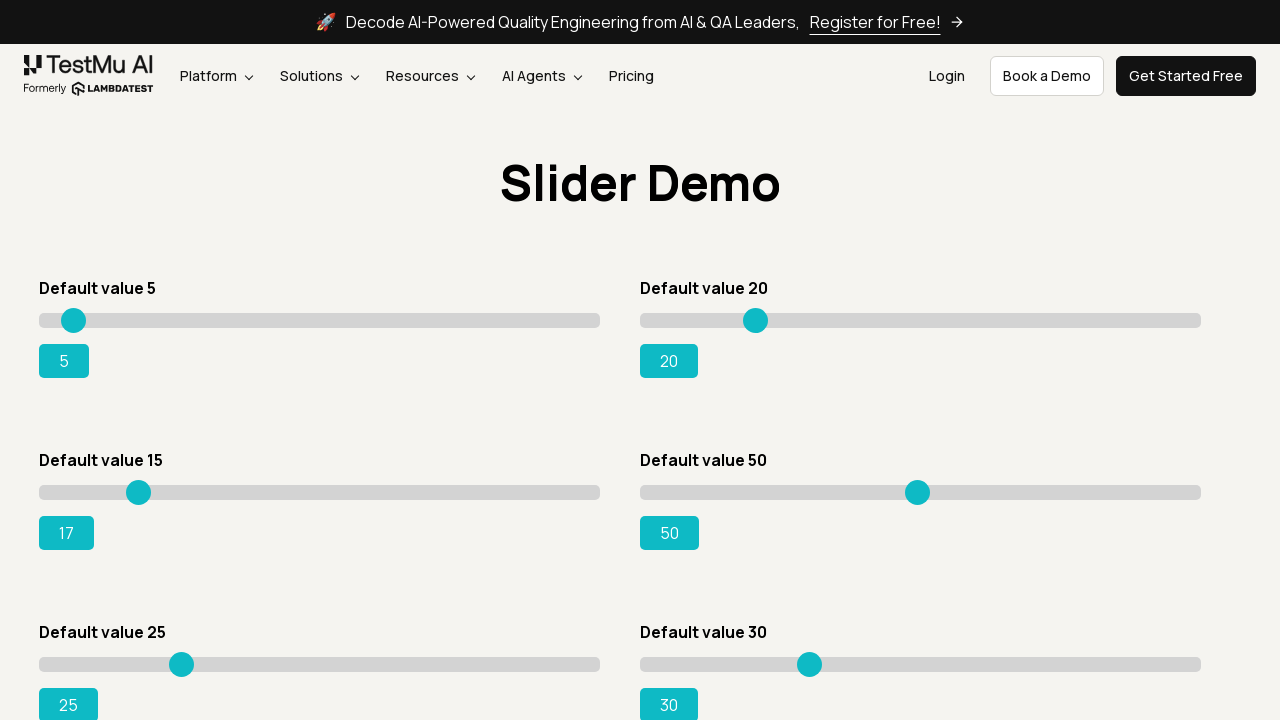

Moved slider to position x=105 at (144, 485) on xpath=//*[@id='rangeSuccess']/preceding-sibling::*
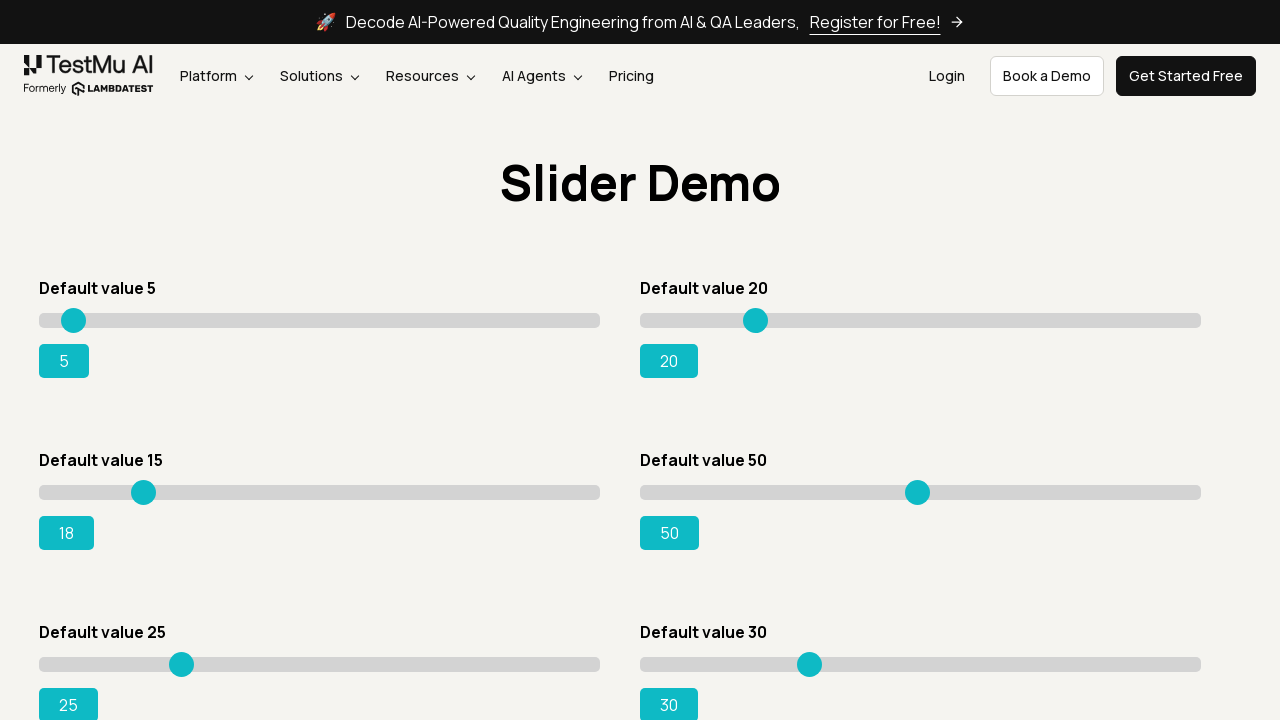

Released mouse button to complete drag at (144, 485)
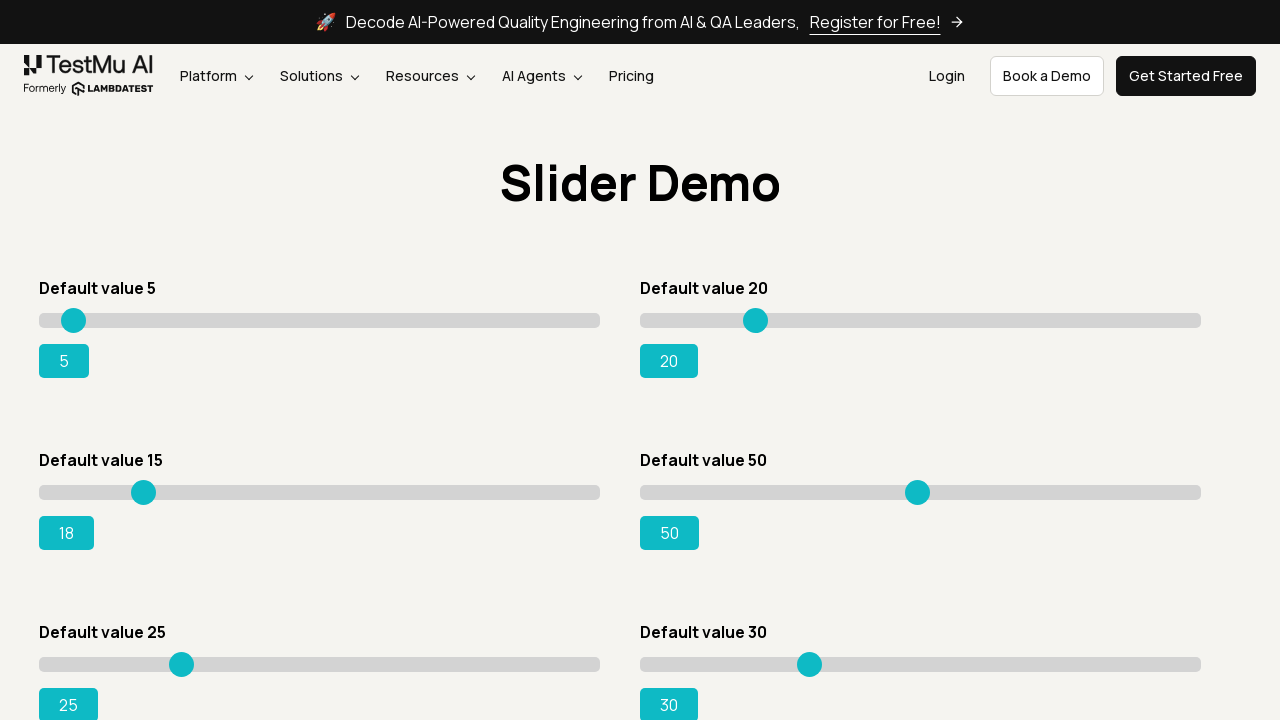

Retrieved current slider value: 18
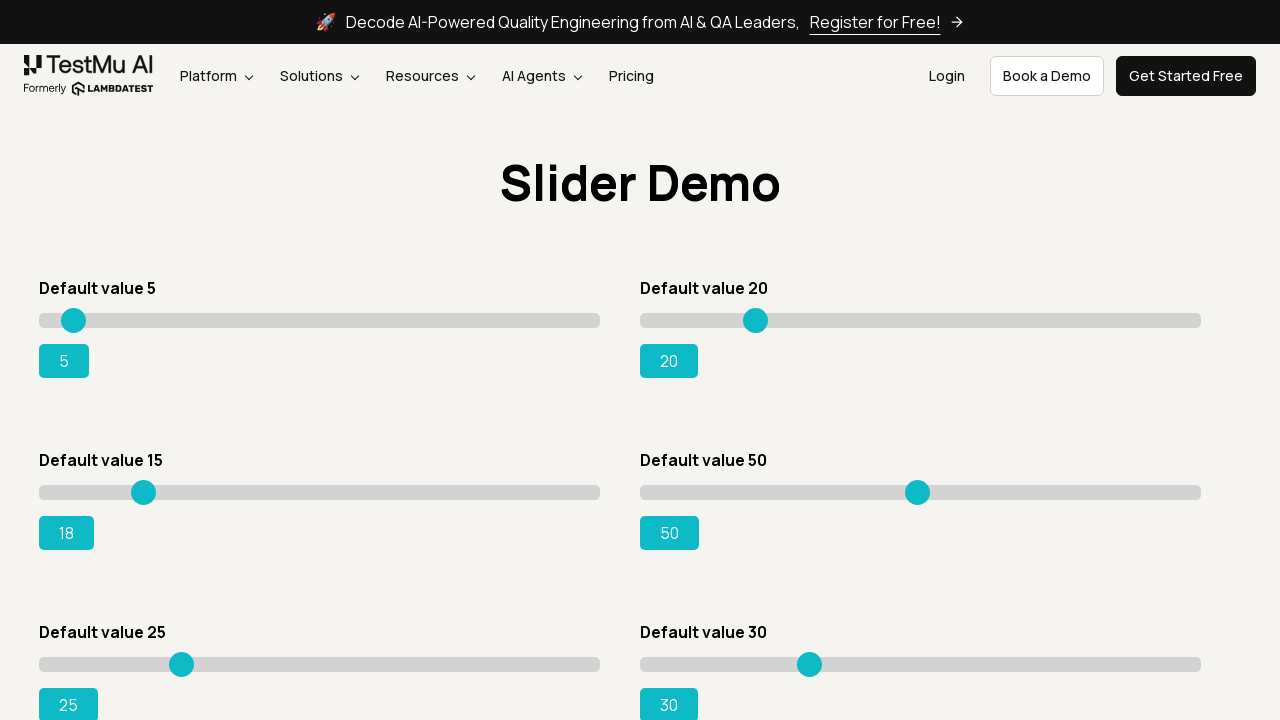

Hovered over slider at position x=105 at (144, 485) on xpath=//*[@id='rangeSuccess']/preceding-sibling::*
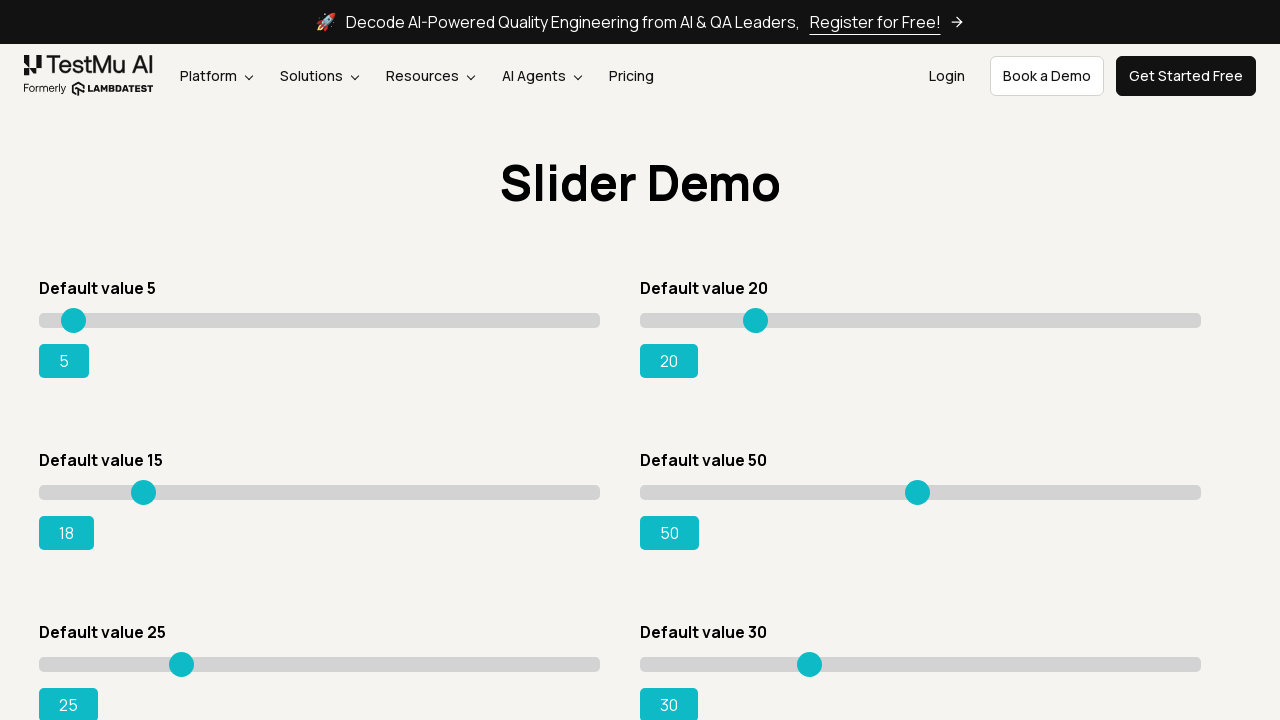

Pressed mouse button down on slider at (144, 485)
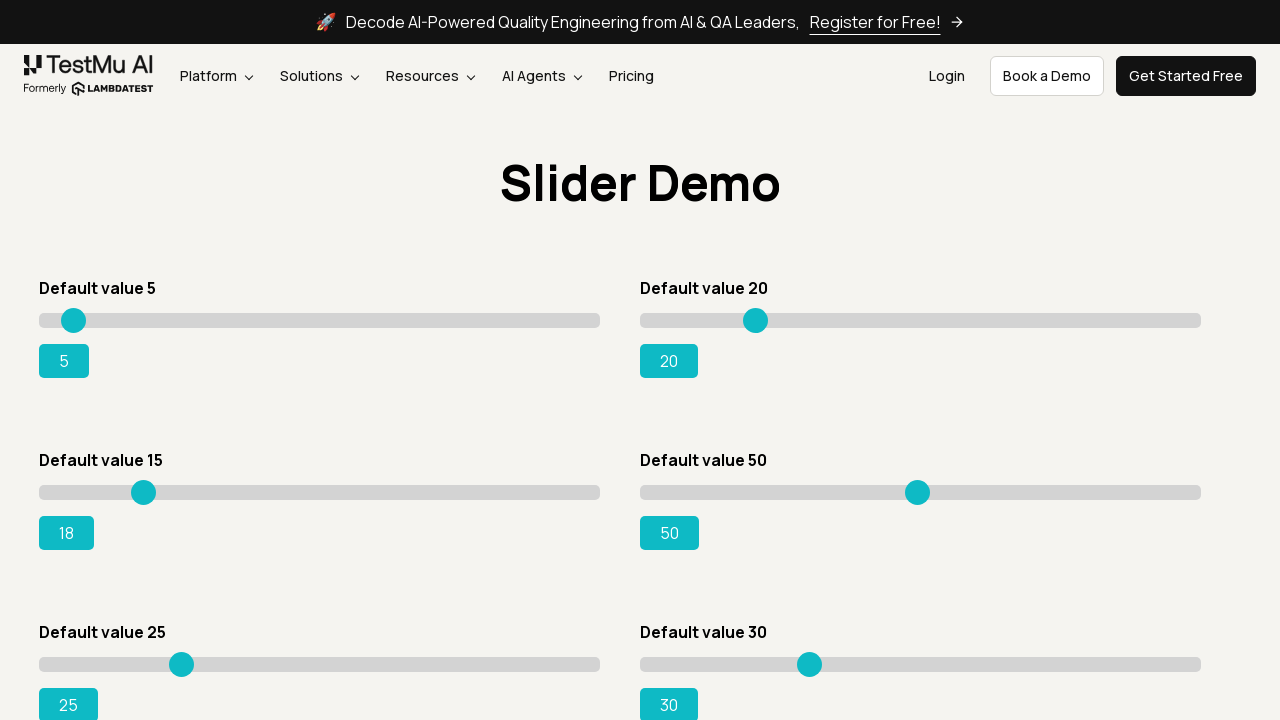

Moved slider to position x=110 at (149, 485) on xpath=//*[@id='rangeSuccess']/preceding-sibling::*
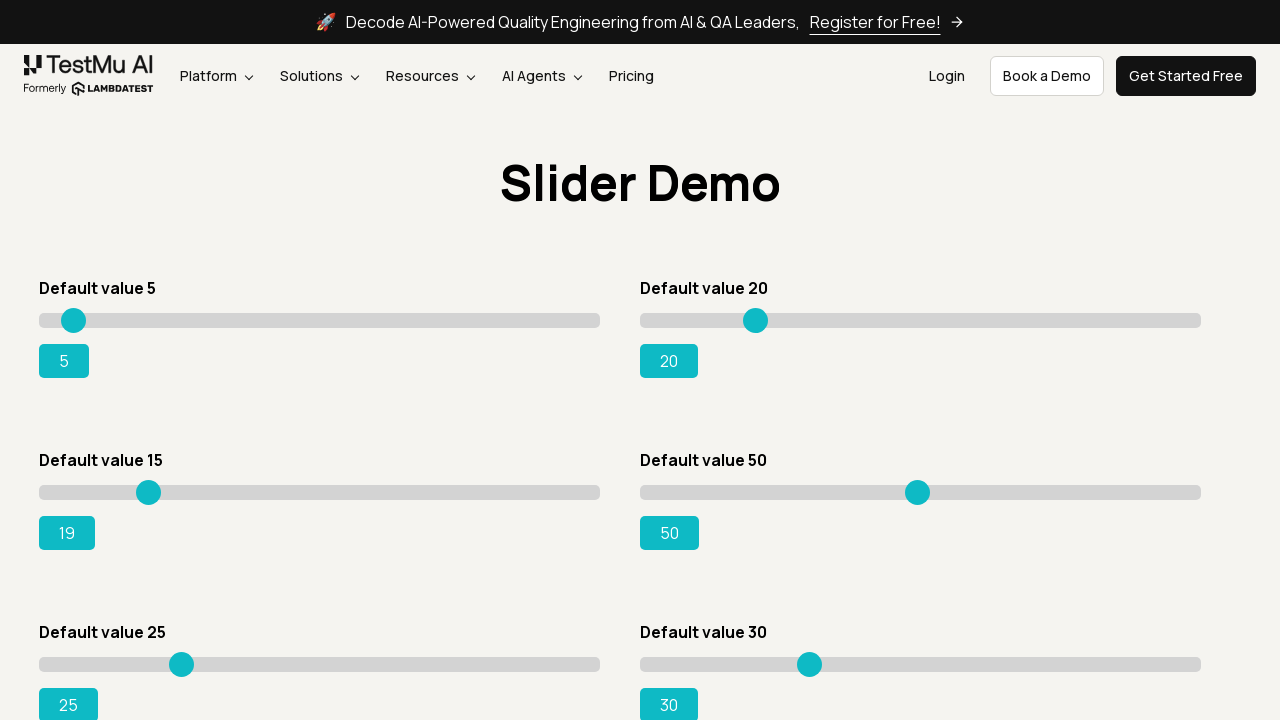

Released mouse button to complete drag at (149, 485)
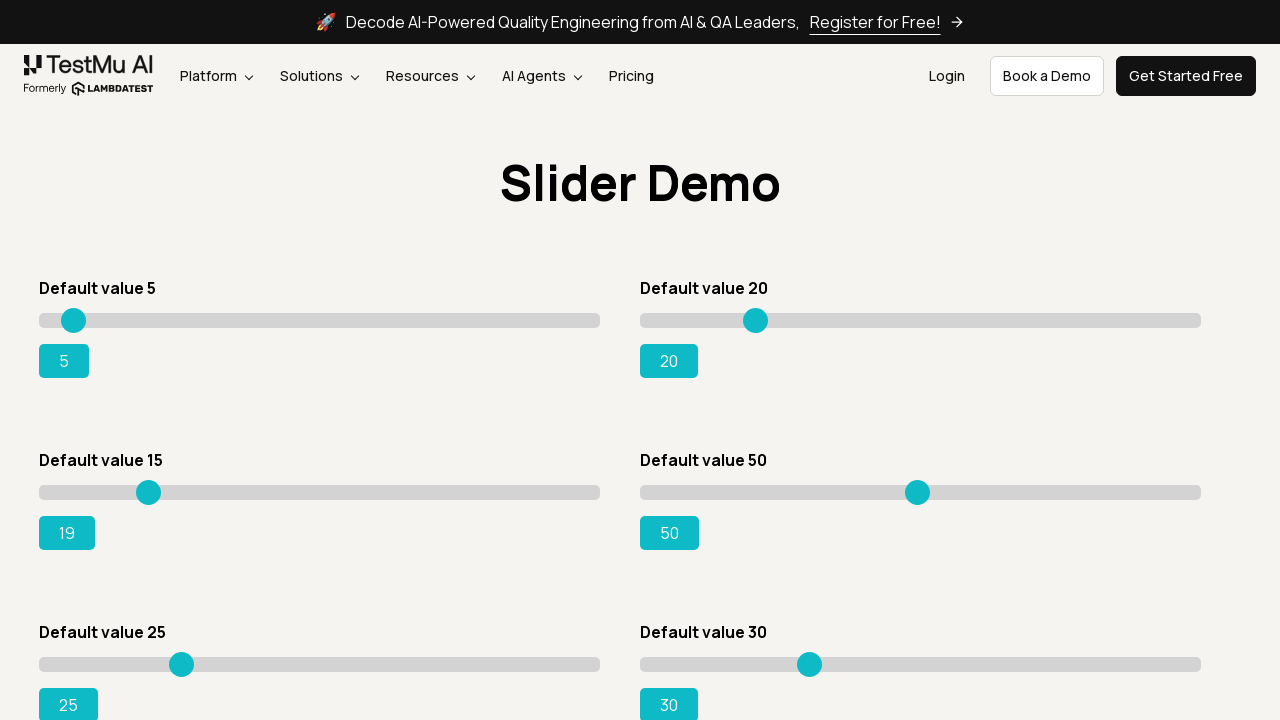

Retrieved current slider value: 19
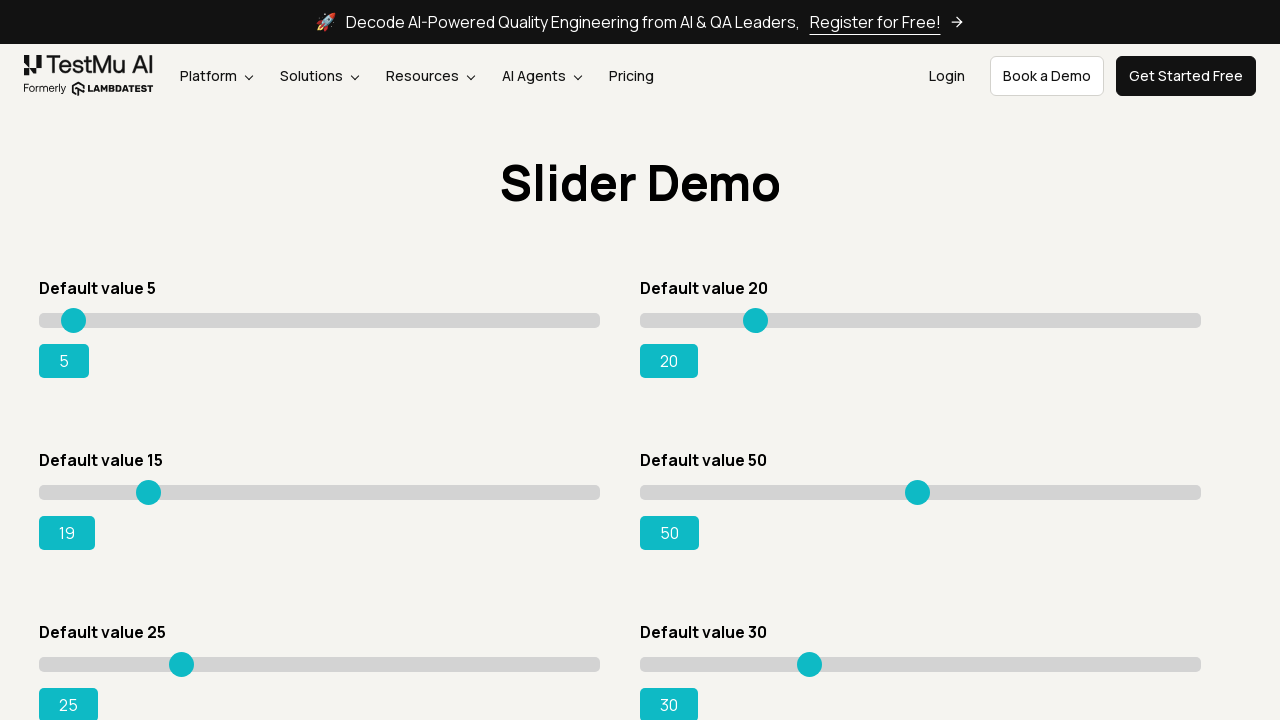

Hovered over slider at position x=110 at (149, 485) on xpath=//*[@id='rangeSuccess']/preceding-sibling::*
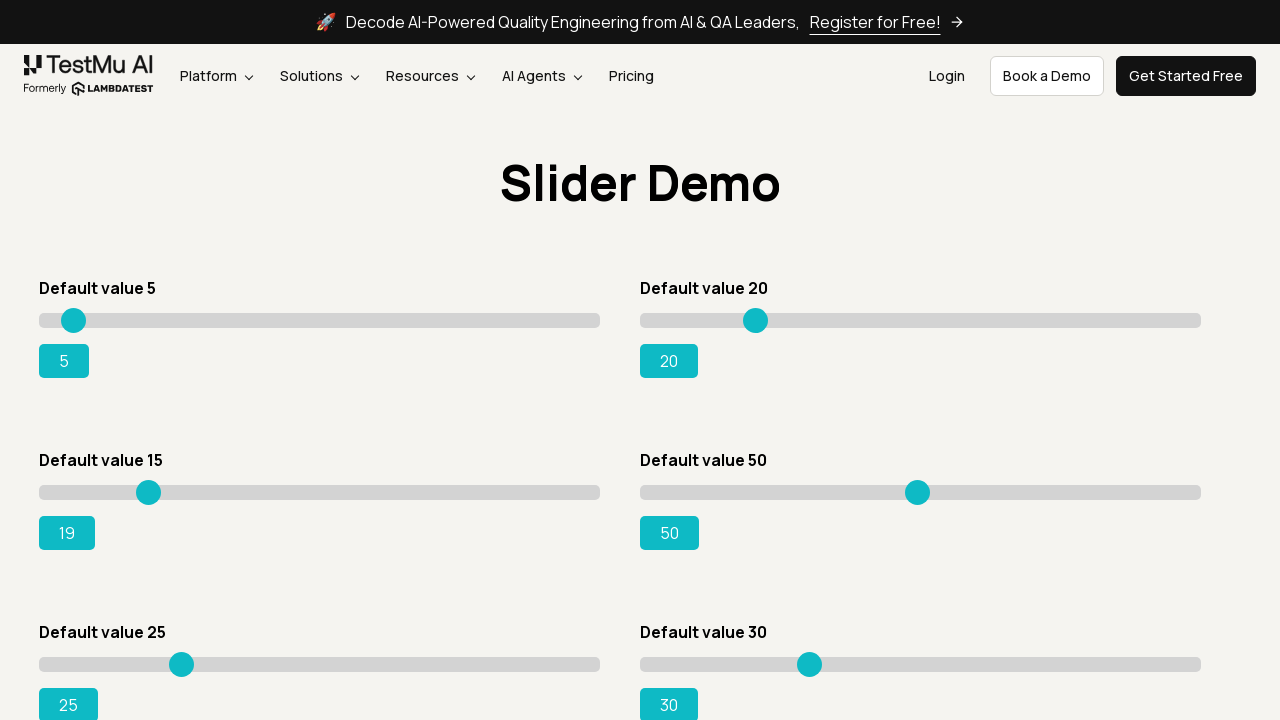

Pressed mouse button down on slider at (149, 485)
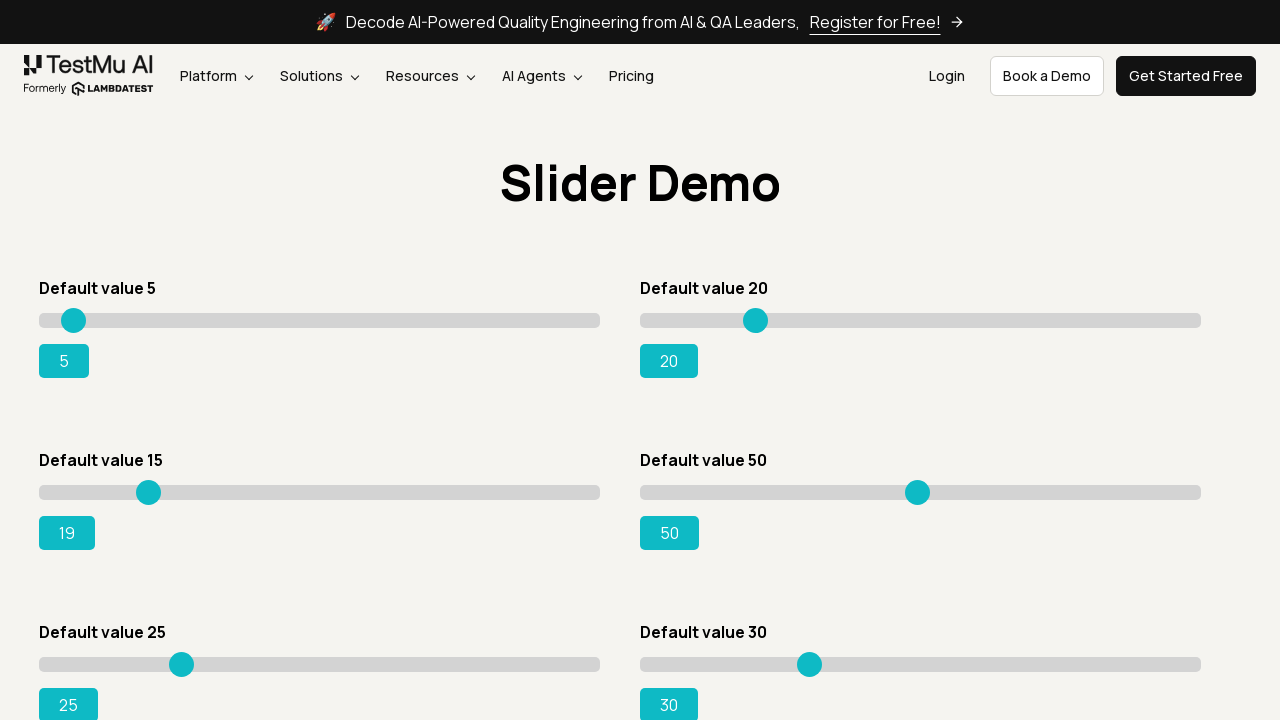

Moved slider to position x=115 at (154, 485) on xpath=//*[@id='rangeSuccess']/preceding-sibling::*
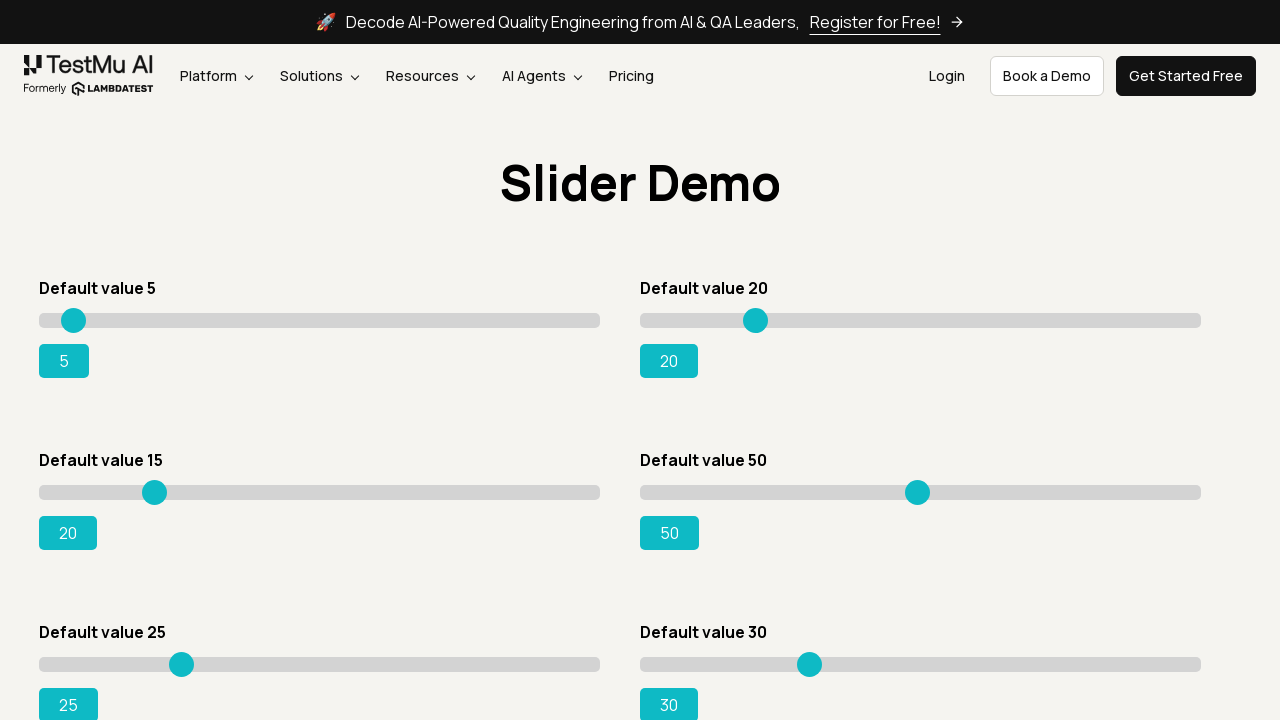

Released mouse button to complete drag at (154, 485)
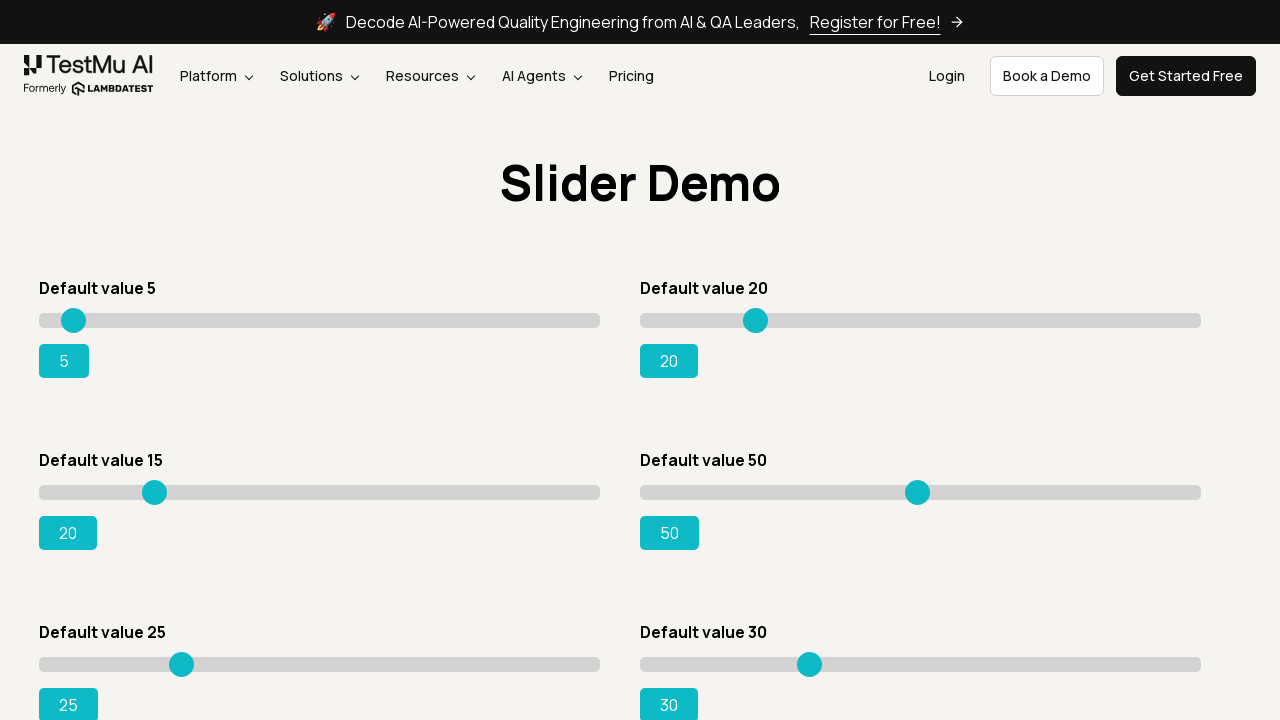

Retrieved current slider value: 20
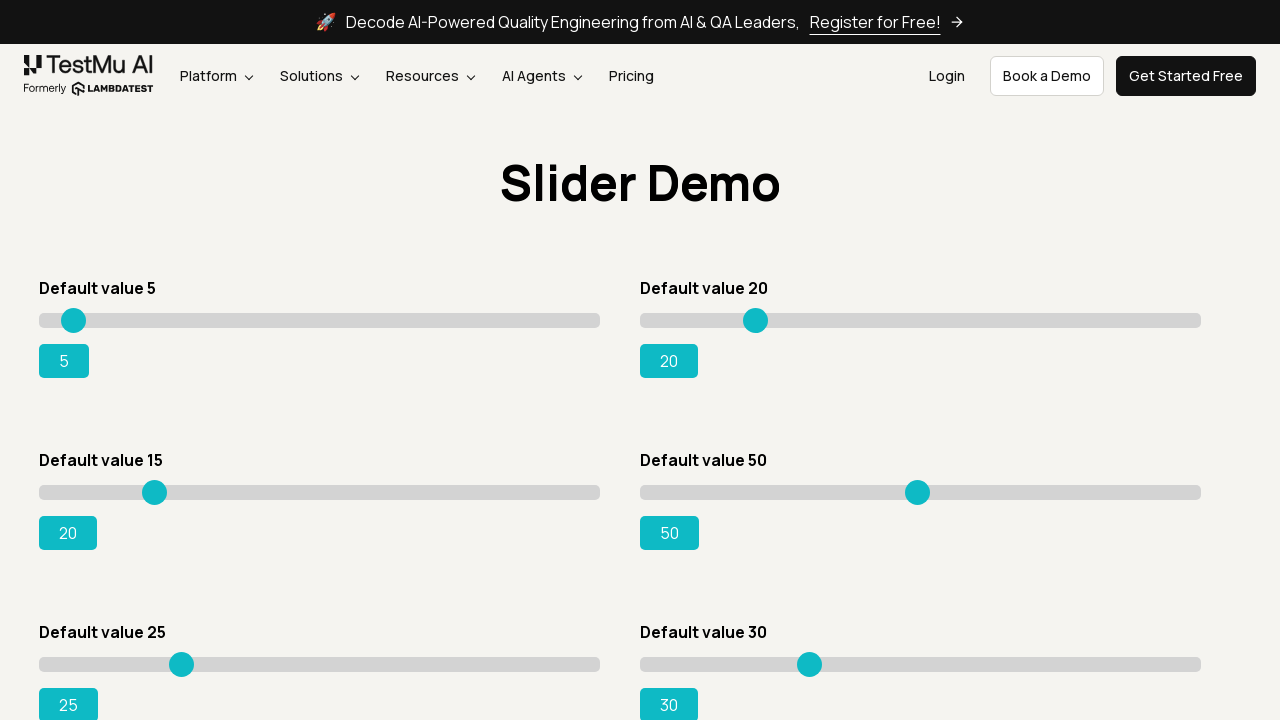

Hovered over slider at position x=115 at (154, 485) on xpath=//*[@id='rangeSuccess']/preceding-sibling::*
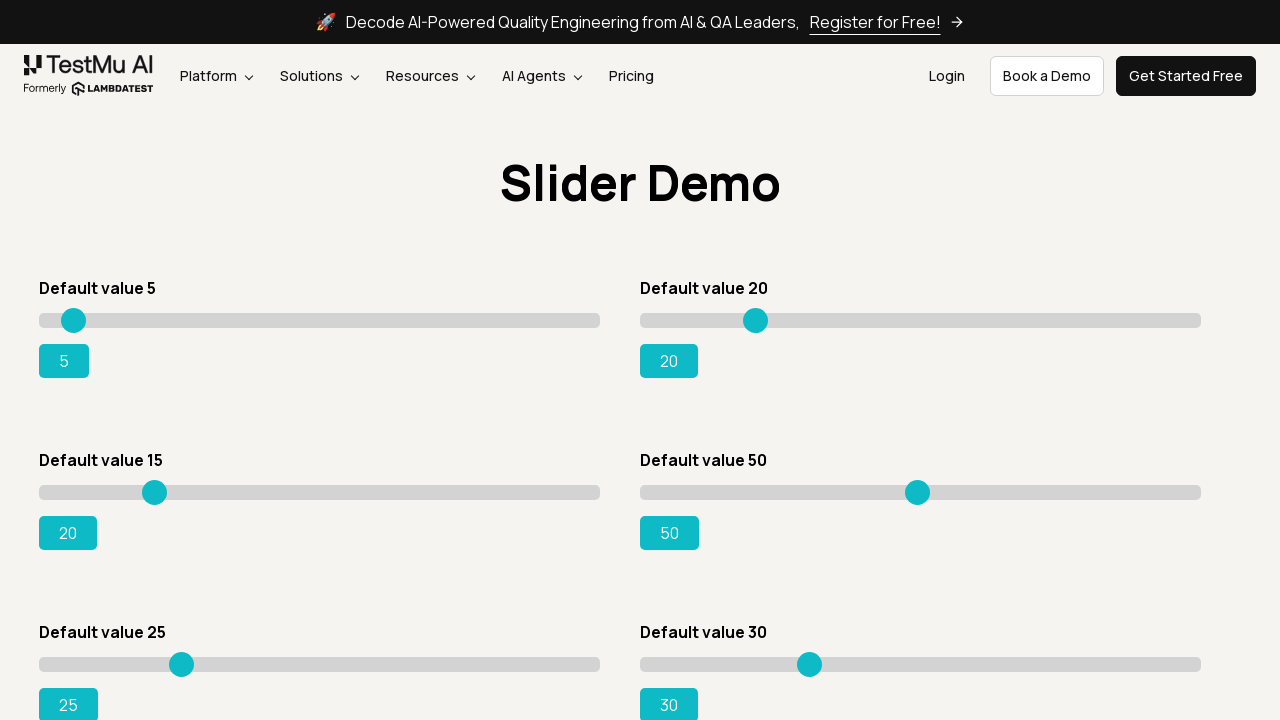

Pressed mouse button down on slider at (154, 485)
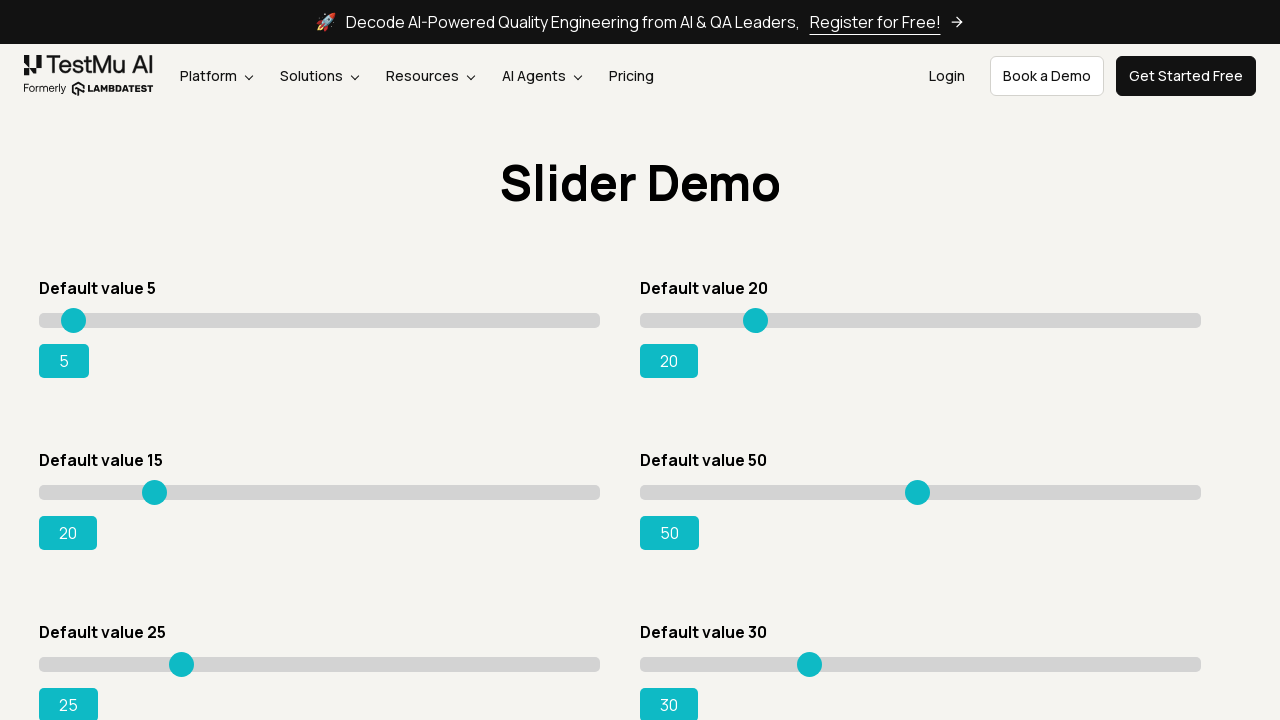

Moved slider to position x=120 at (159, 485) on xpath=//*[@id='rangeSuccess']/preceding-sibling::*
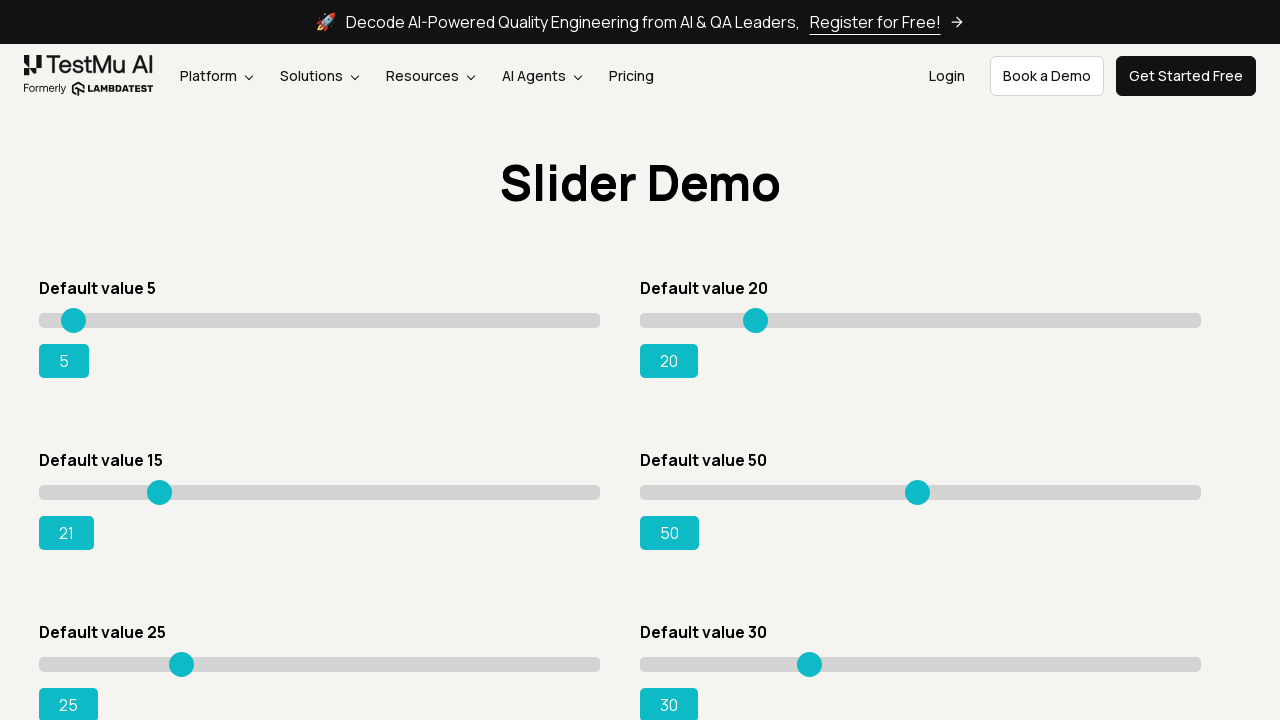

Released mouse button to complete drag at (159, 485)
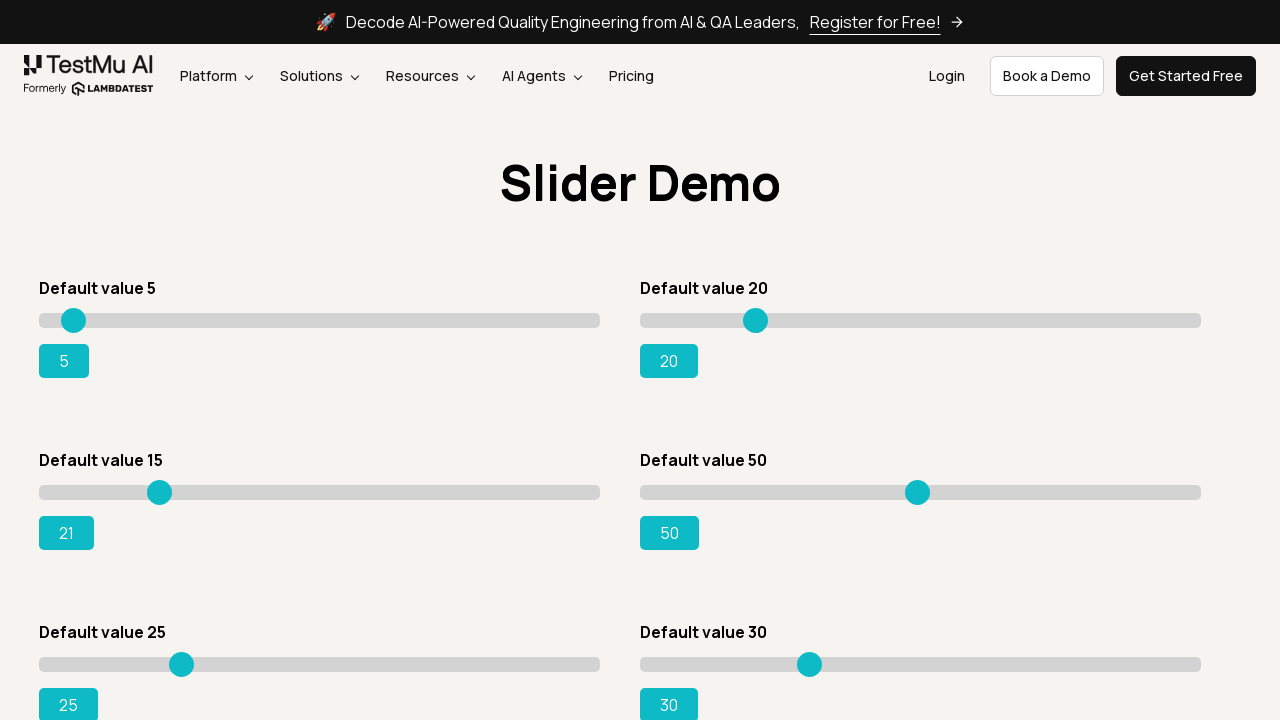

Retrieved current slider value: 21
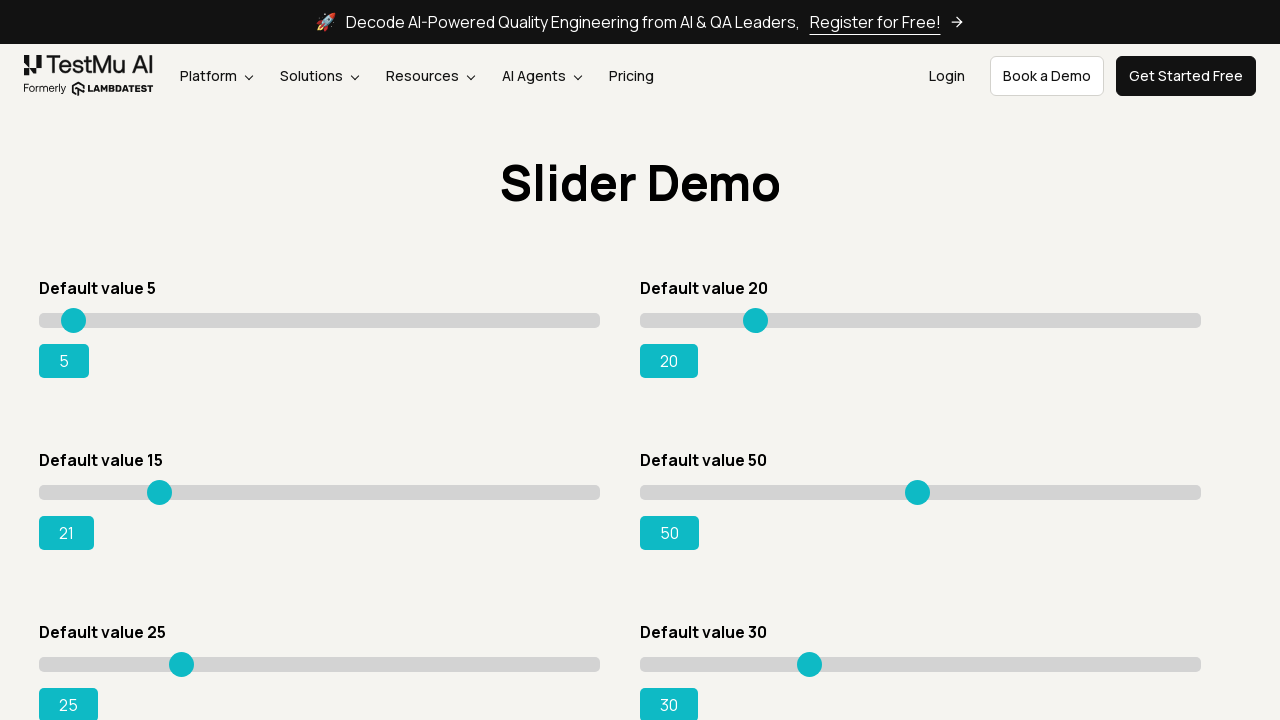

Hovered over slider at position x=120 at (159, 485) on xpath=//*[@id='rangeSuccess']/preceding-sibling::*
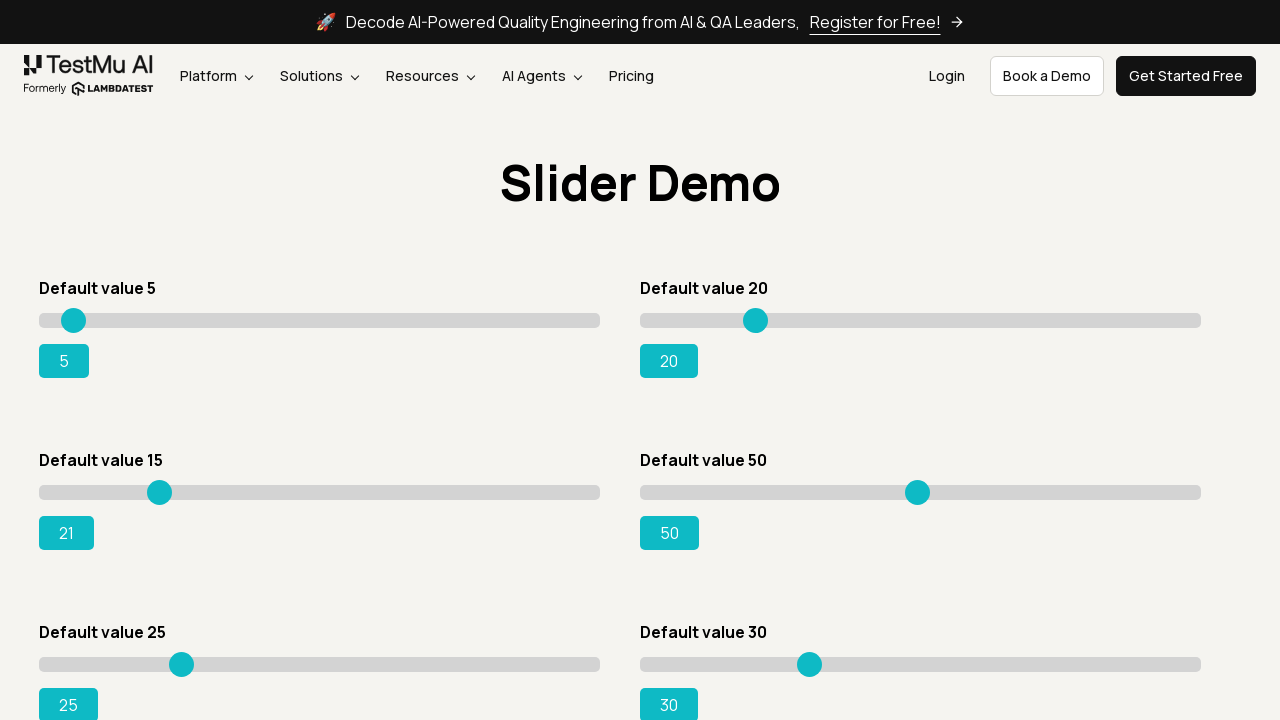

Pressed mouse button down on slider at (159, 485)
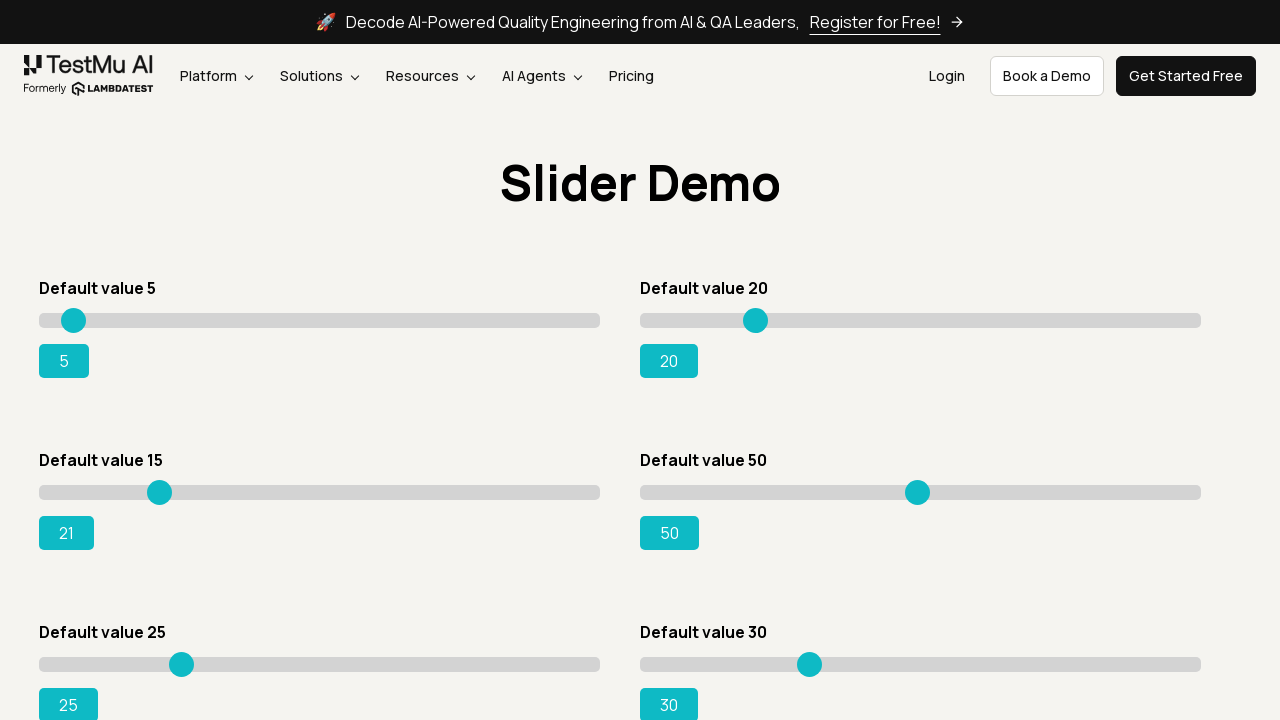

Moved slider to position x=125 at (164, 485) on xpath=//*[@id='rangeSuccess']/preceding-sibling::*
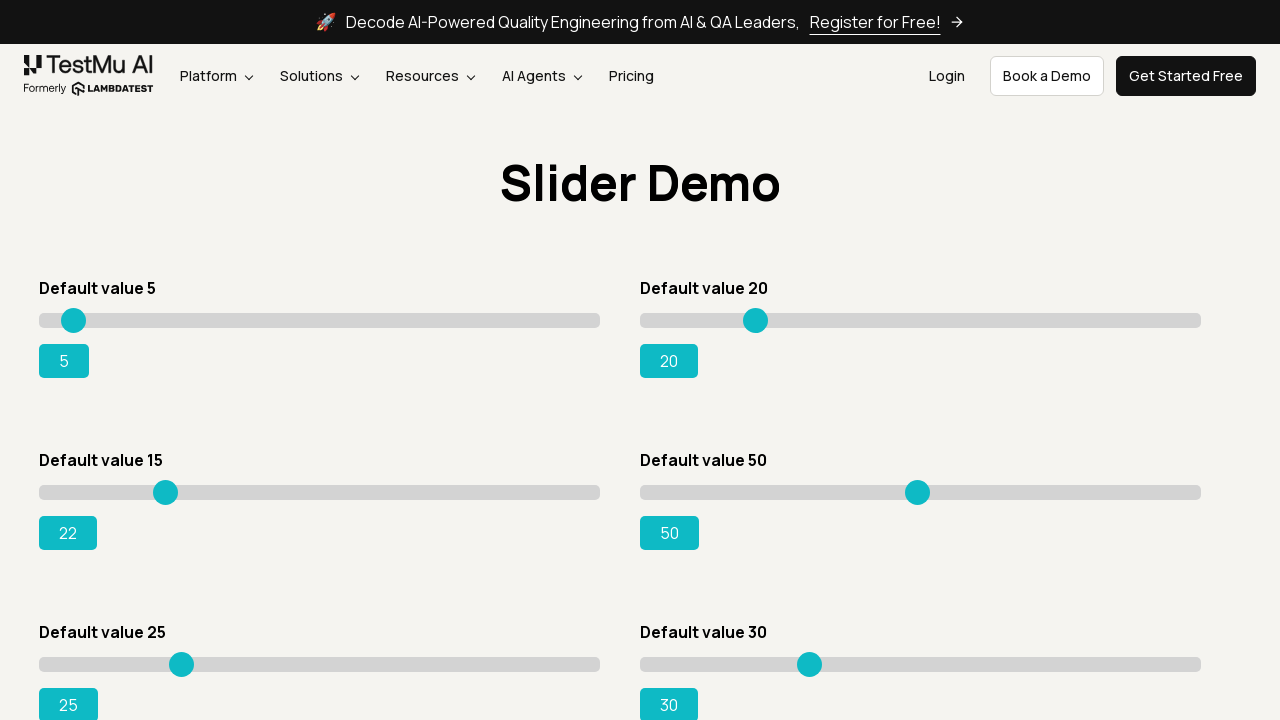

Released mouse button to complete drag at (164, 485)
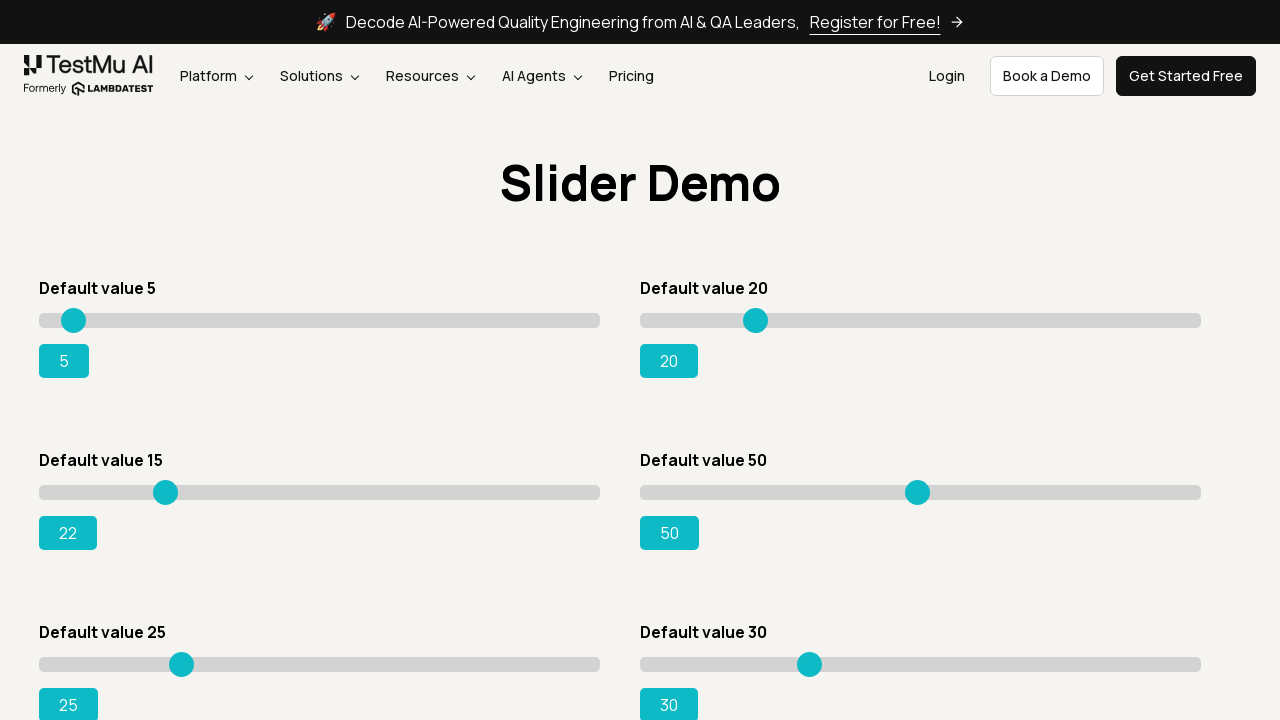

Retrieved current slider value: 22
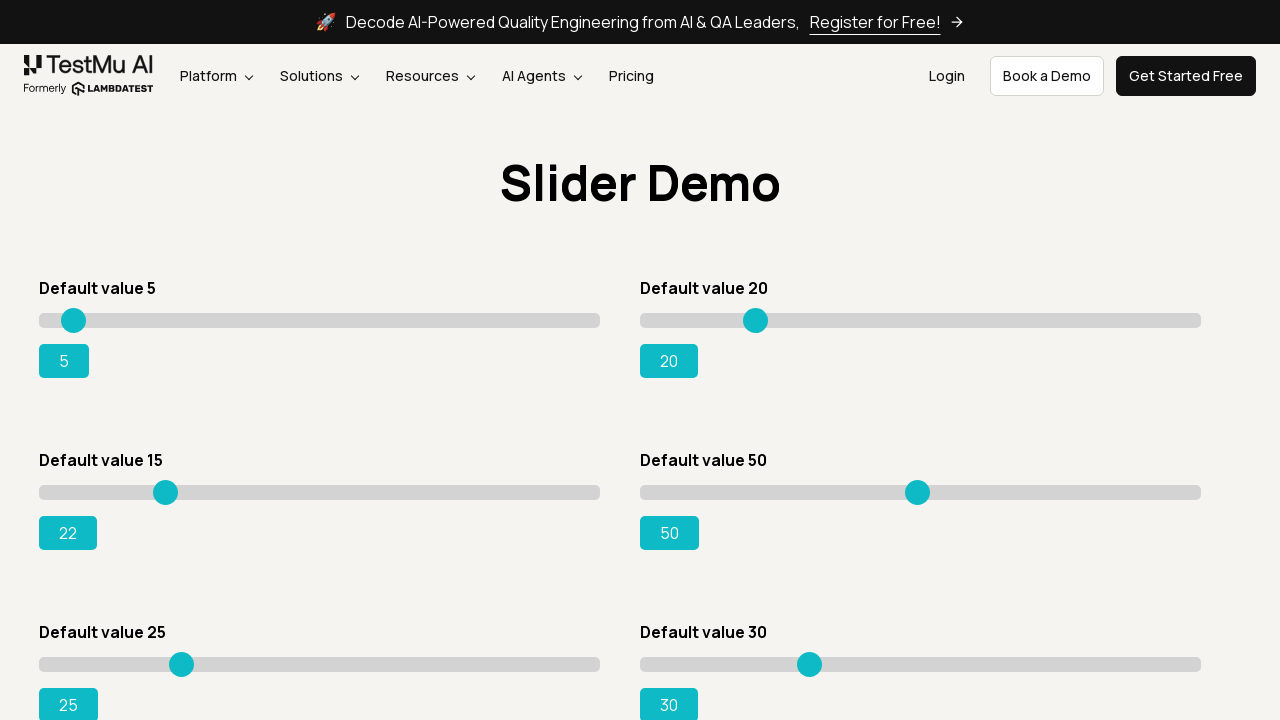

Hovered over slider at position x=125 at (164, 485) on xpath=//*[@id='rangeSuccess']/preceding-sibling::*
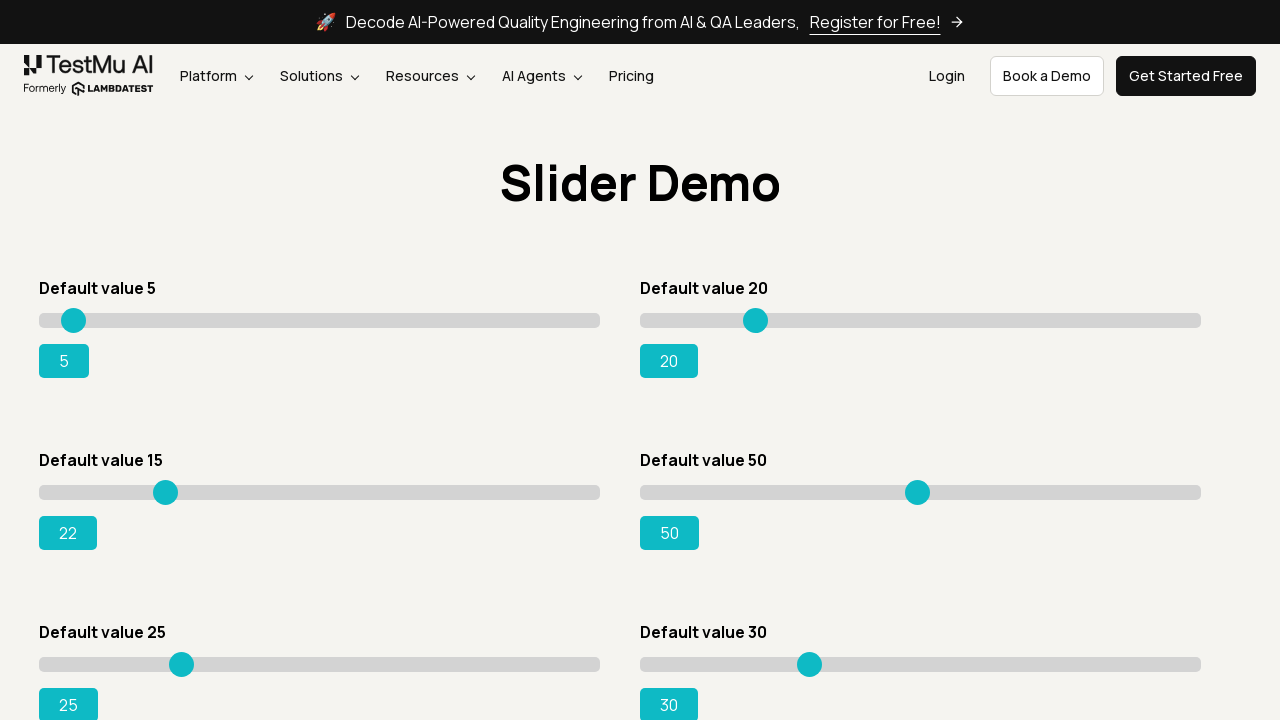

Pressed mouse button down on slider at (164, 485)
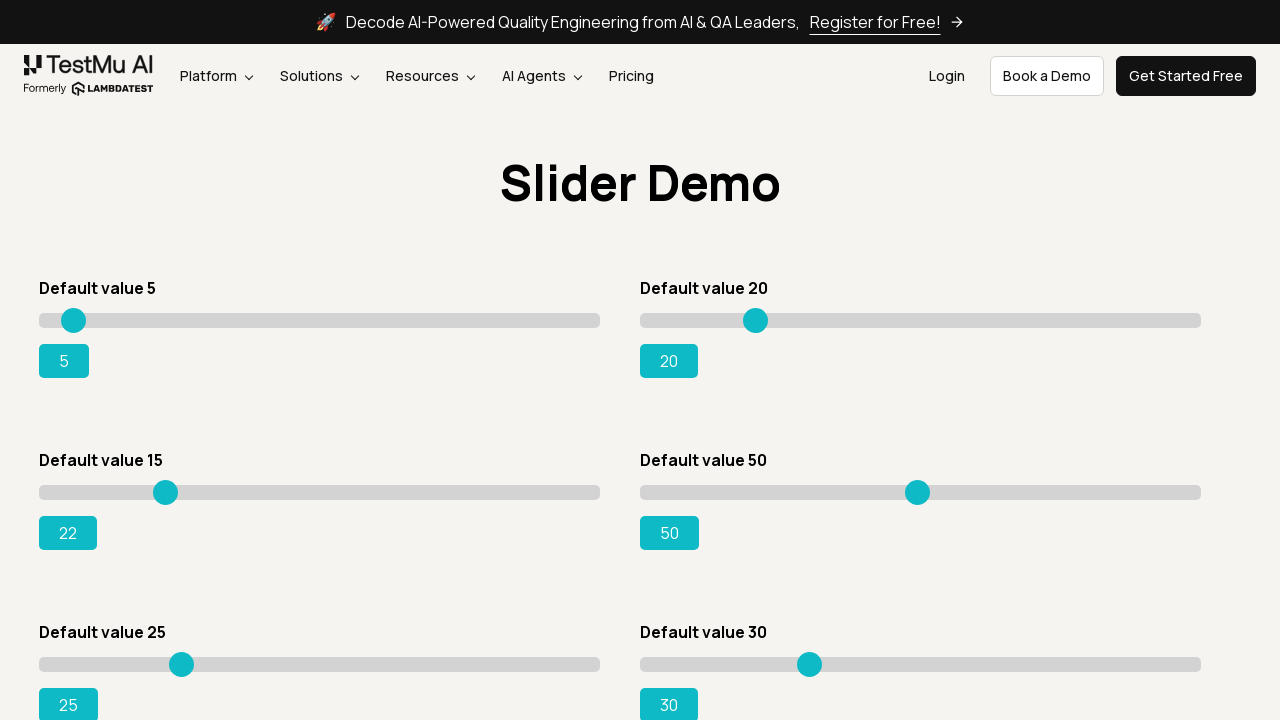

Moved slider to position x=130 at (169, 485) on xpath=//*[@id='rangeSuccess']/preceding-sibling::*
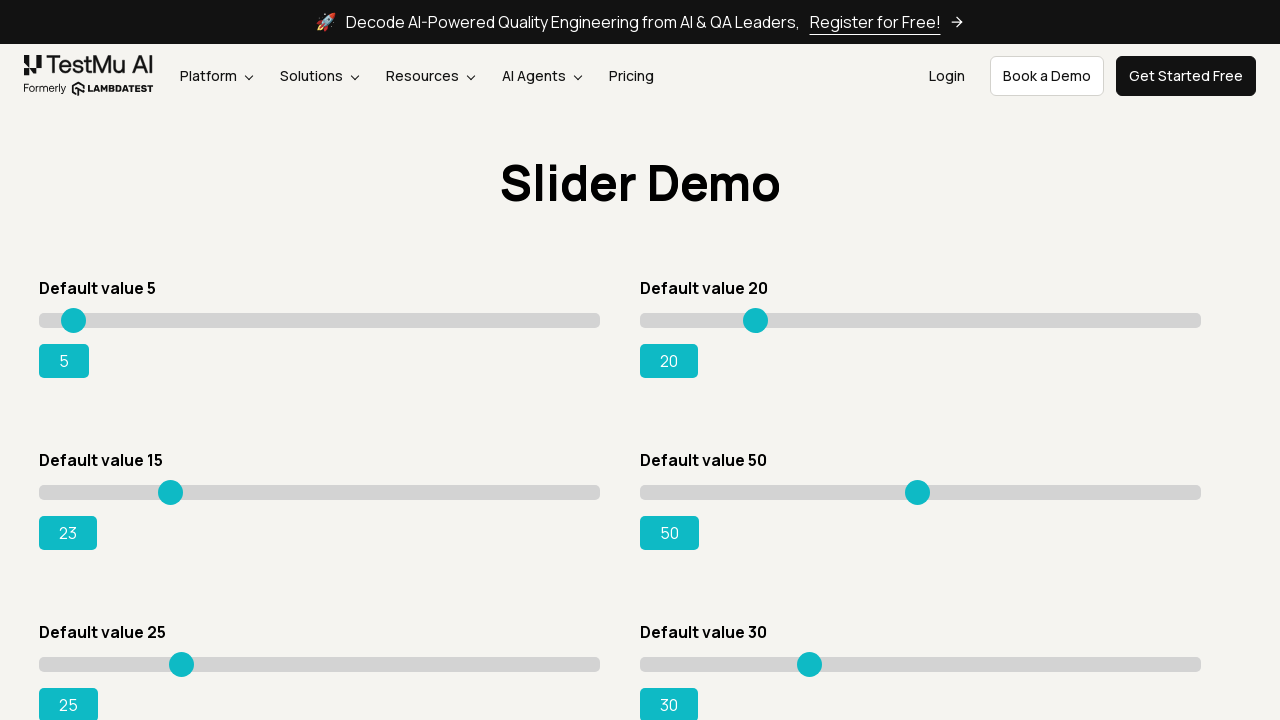

Released mouse button to complete drag at (169, 485)
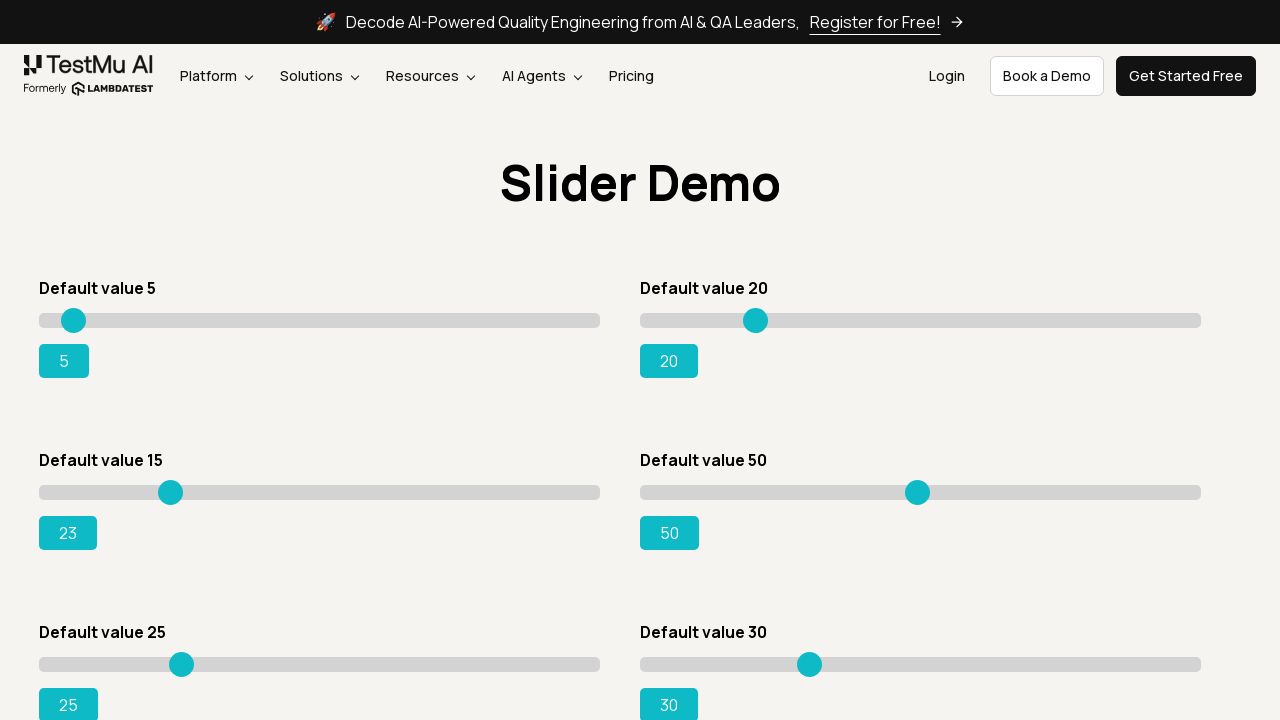

Retrieved current slider value: 23
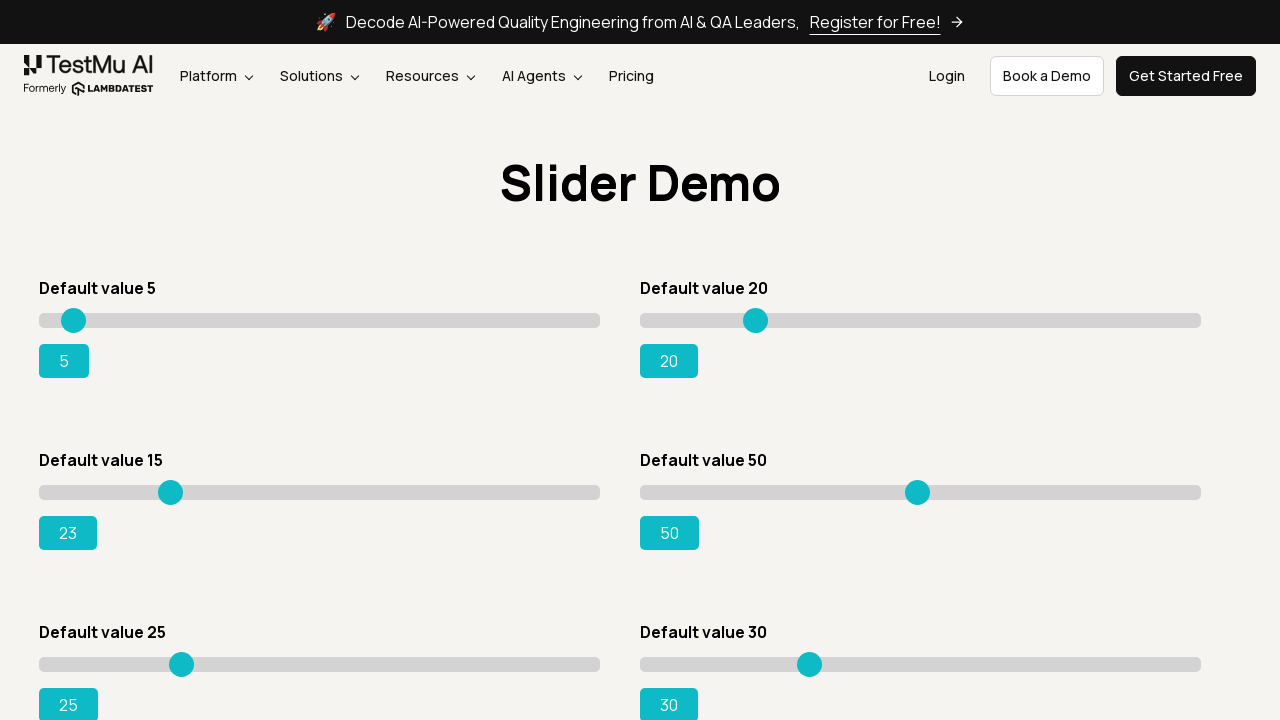

Hovered over slider at position x=130 at (169, 485) on xpath=//*[@id='rangeSuccess']/preceding-sibling::*
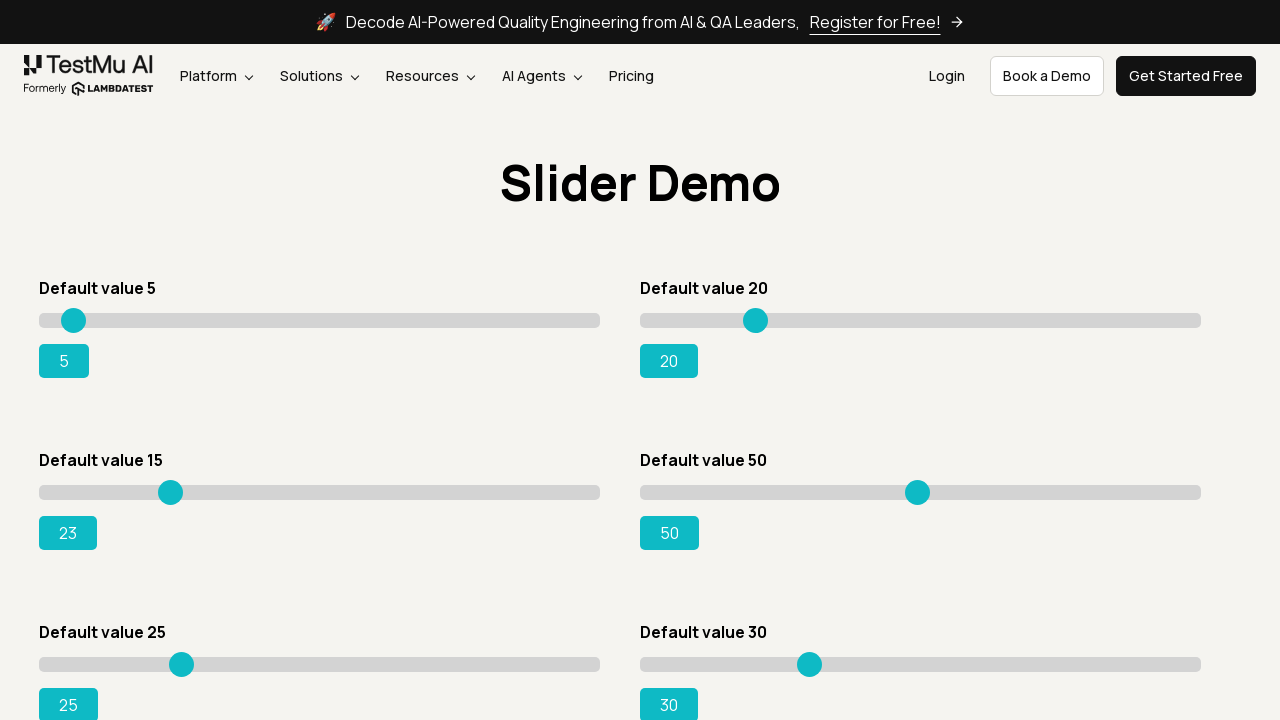

Pressed mouse button down on slider at (169, 485)
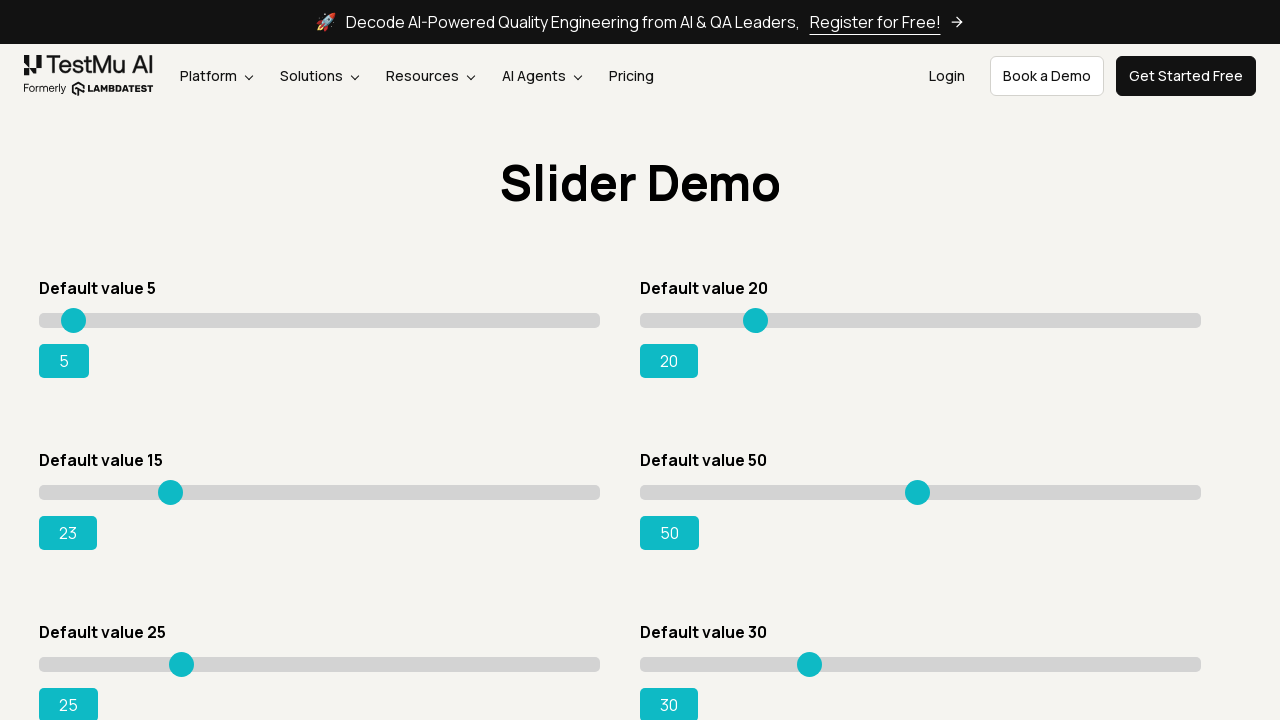

Moved slider to position x=135 at (174, 485) on xpath=//*[@id='rangeSuccess']/preceding-sibling::*
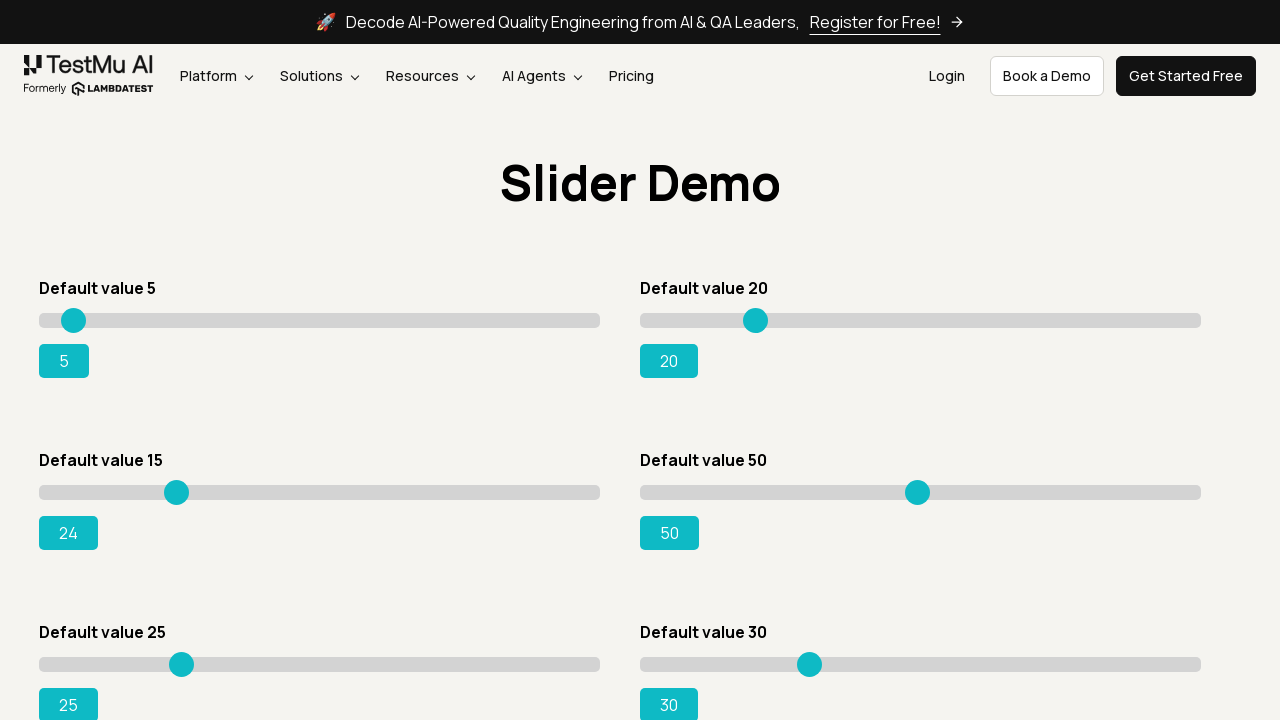

Released mouse button to complete drag at (174, 485)
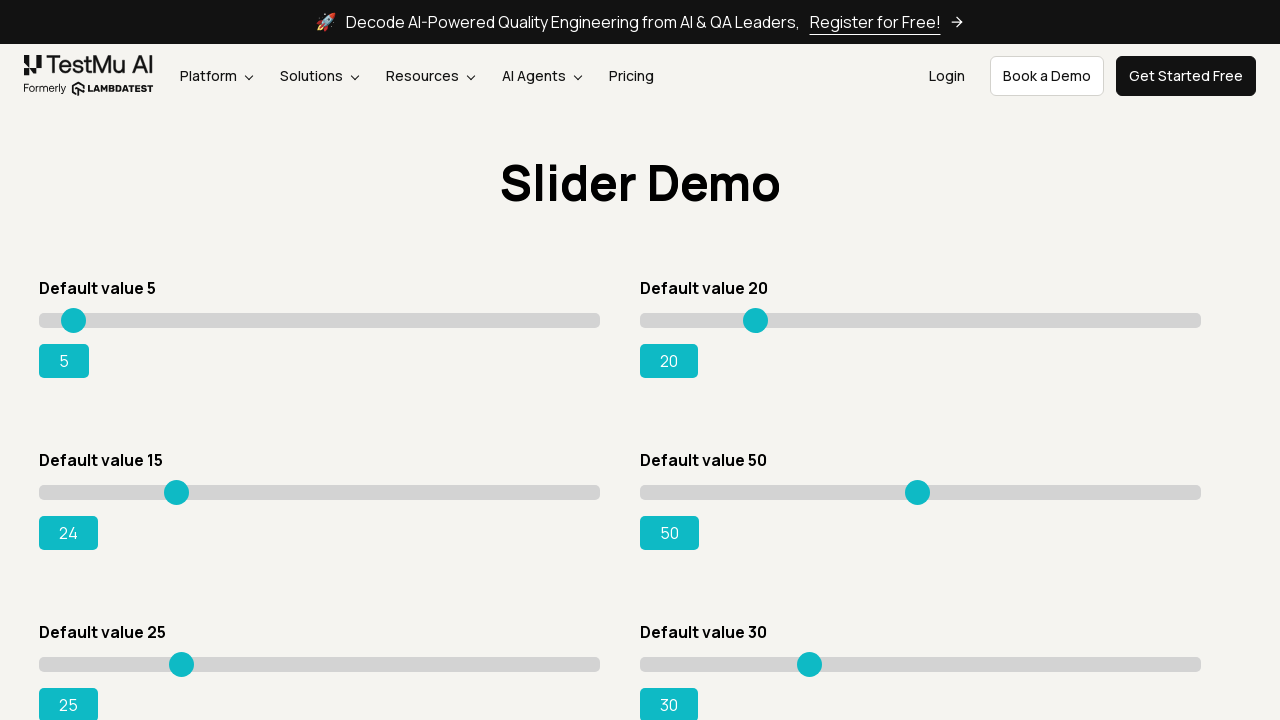

Retrieved current slider value: 24
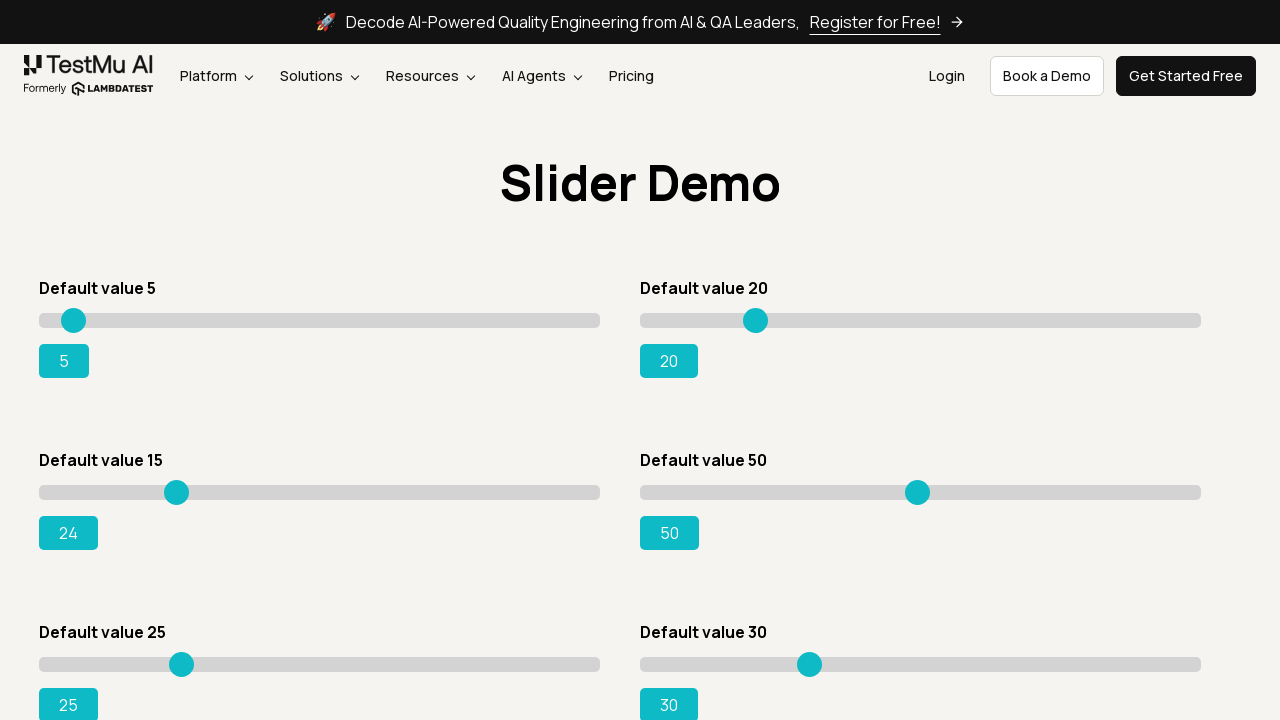

Hovered over slider at position x=135 at (174, 485) on xpath=//*[@id='rangeSuccess']/preceding-sibling::*
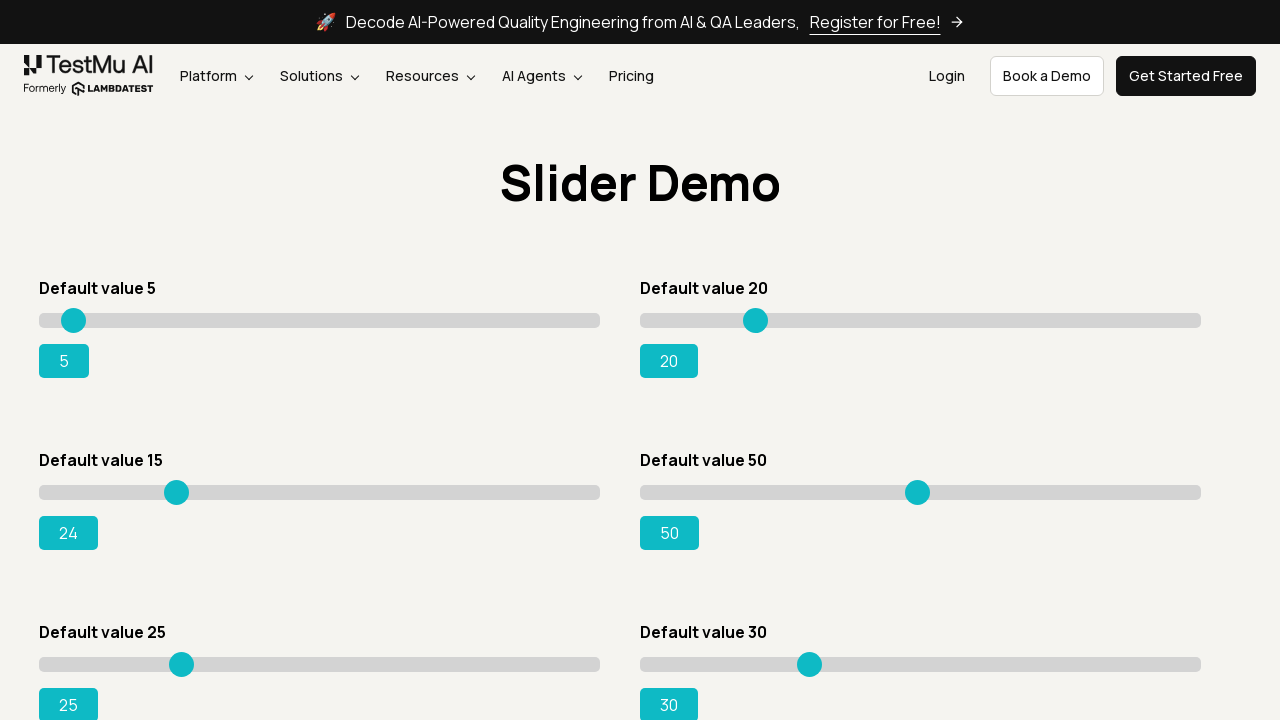

Pressed mouse button down on slider at (174, 485)
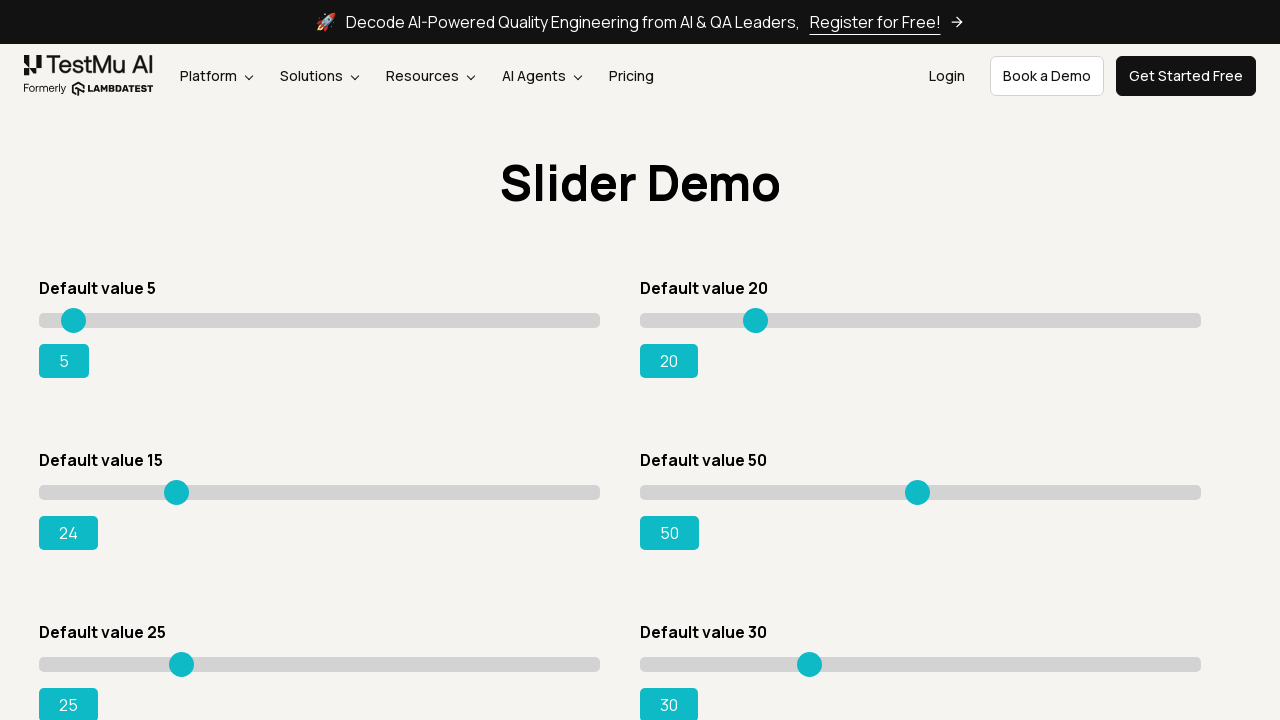

Moved slider to position x=140 at (179, 485) on xpath=//*[@id='rangeSuccess']/preceding-sibling::*
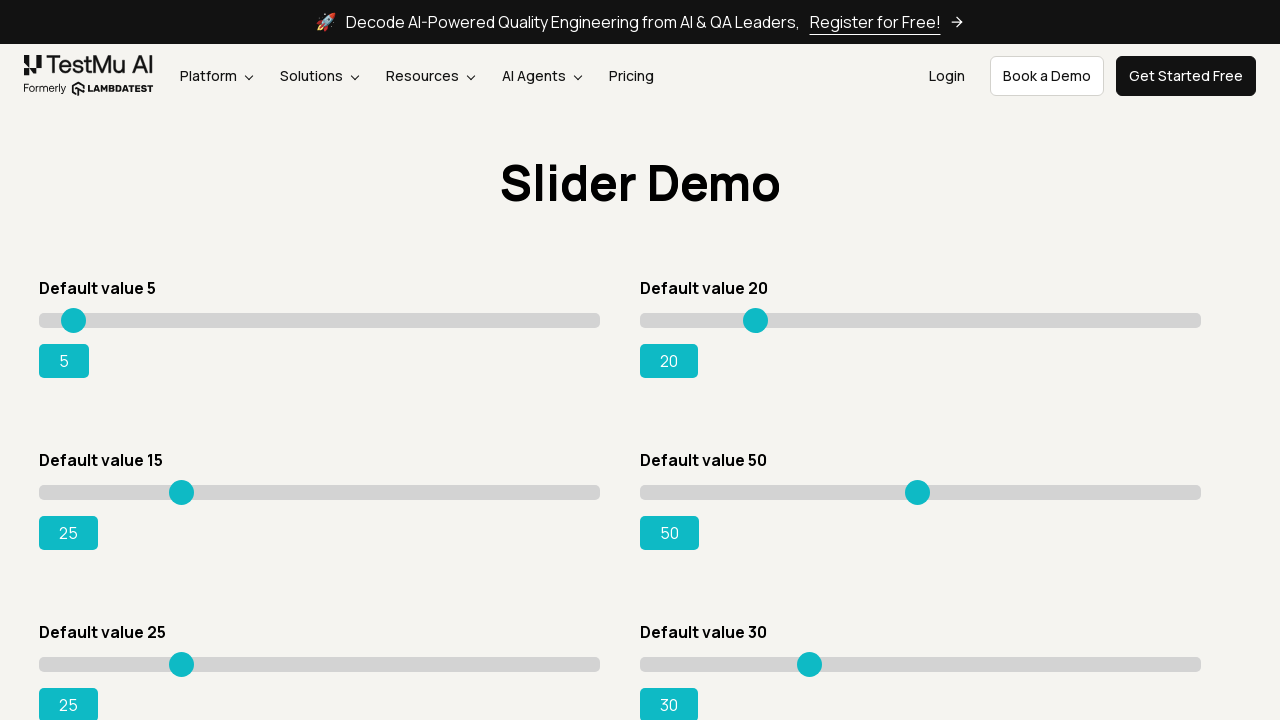

Released mouse button to complete drag at (179, 485)
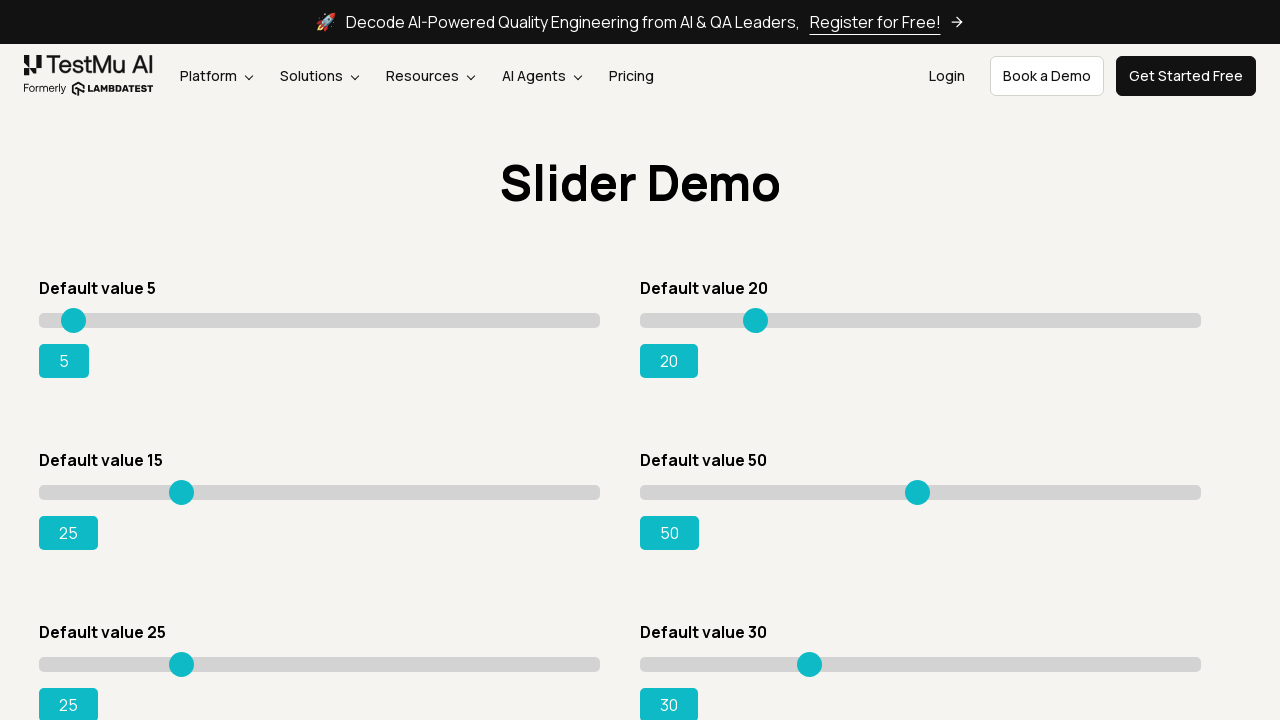

Retrieved current slider value: 25
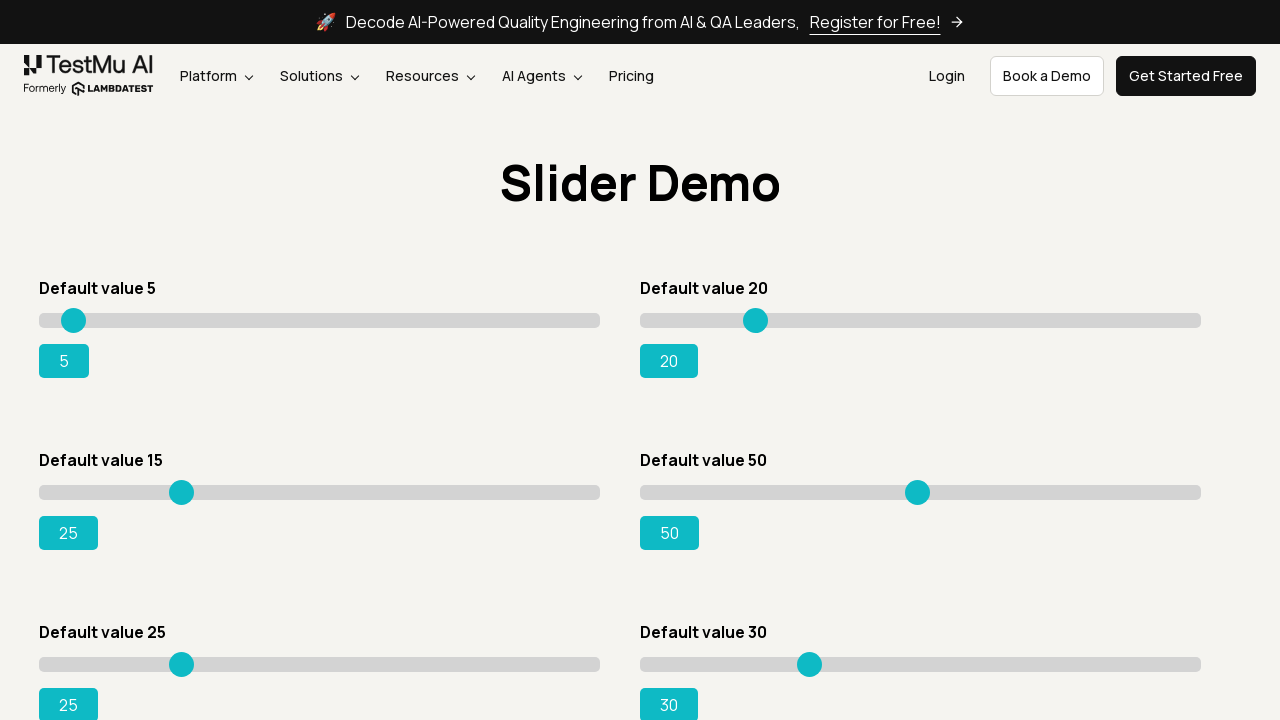

Hovered over slider at position x=140 at (179, 485) on xpath=//*[@id='rangeSuccess']/preceding-sibling::*
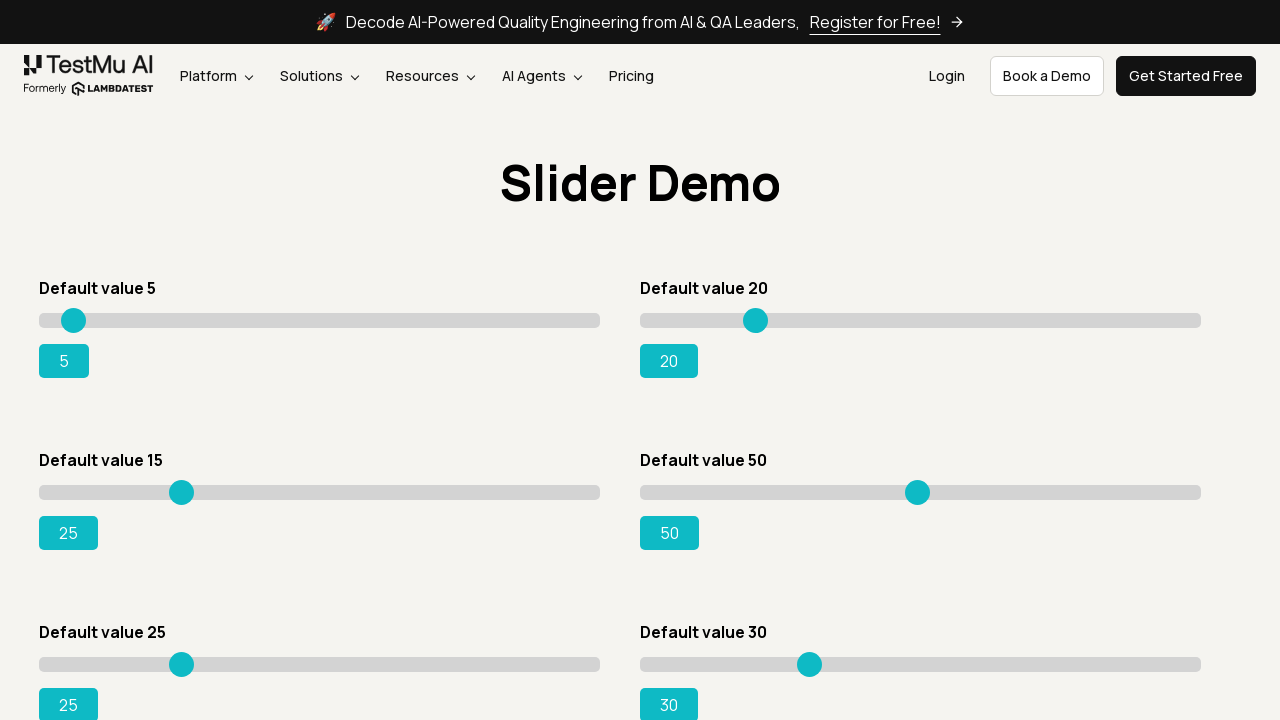

Pressed mouse button down on slider at (179, 485)
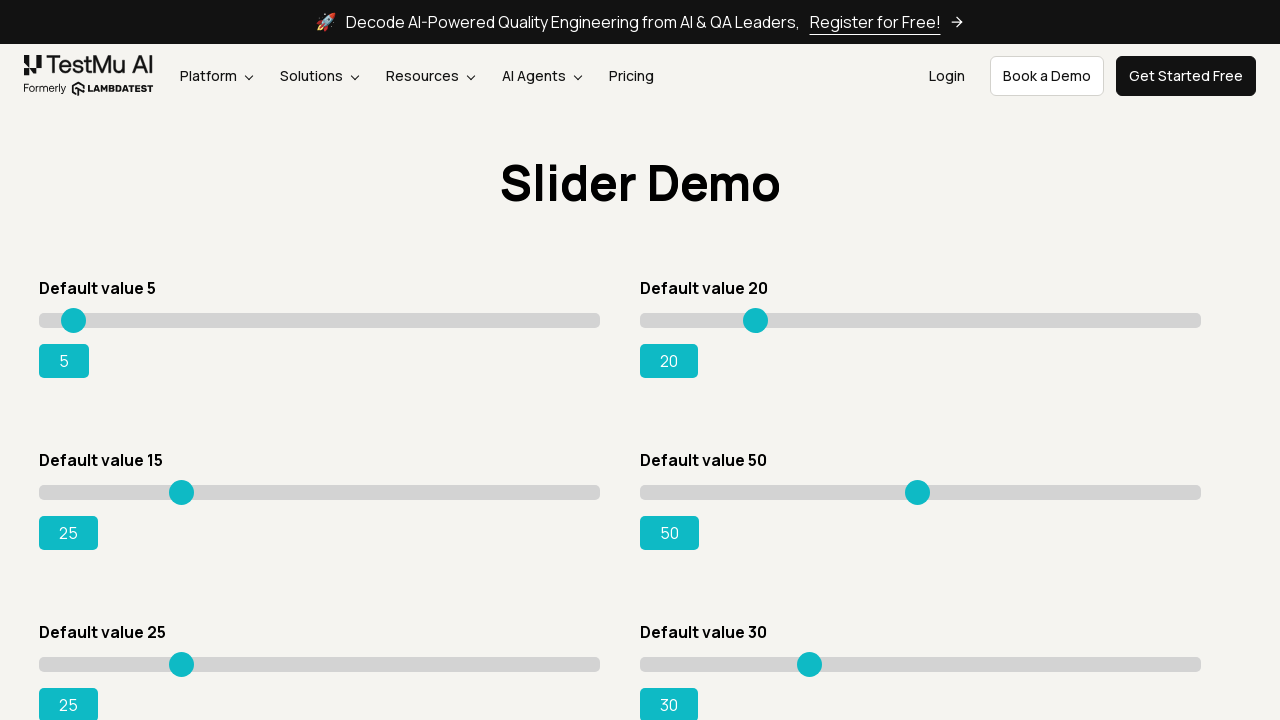

Moved slider to position x=145 at (184, 485) on xpath=//*[@id='rangeSuccess']/preceding-sibling::*
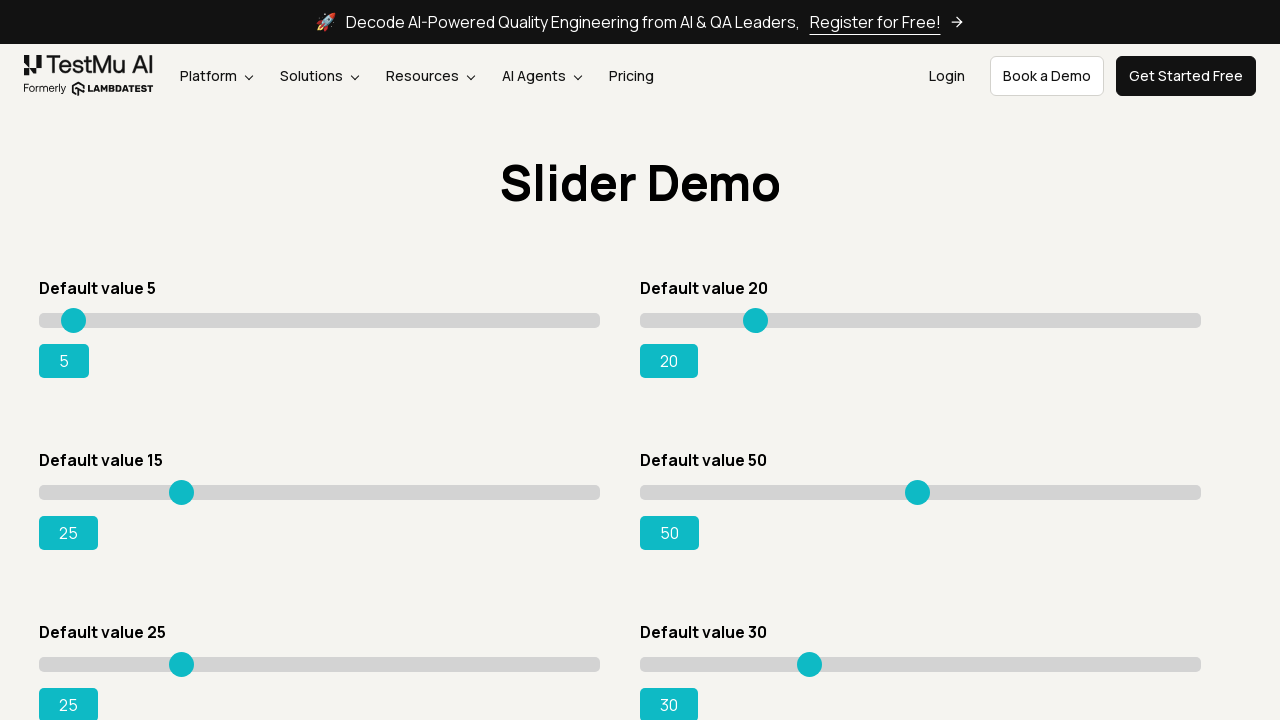

Released mouse button to complete drag at (184, 485)
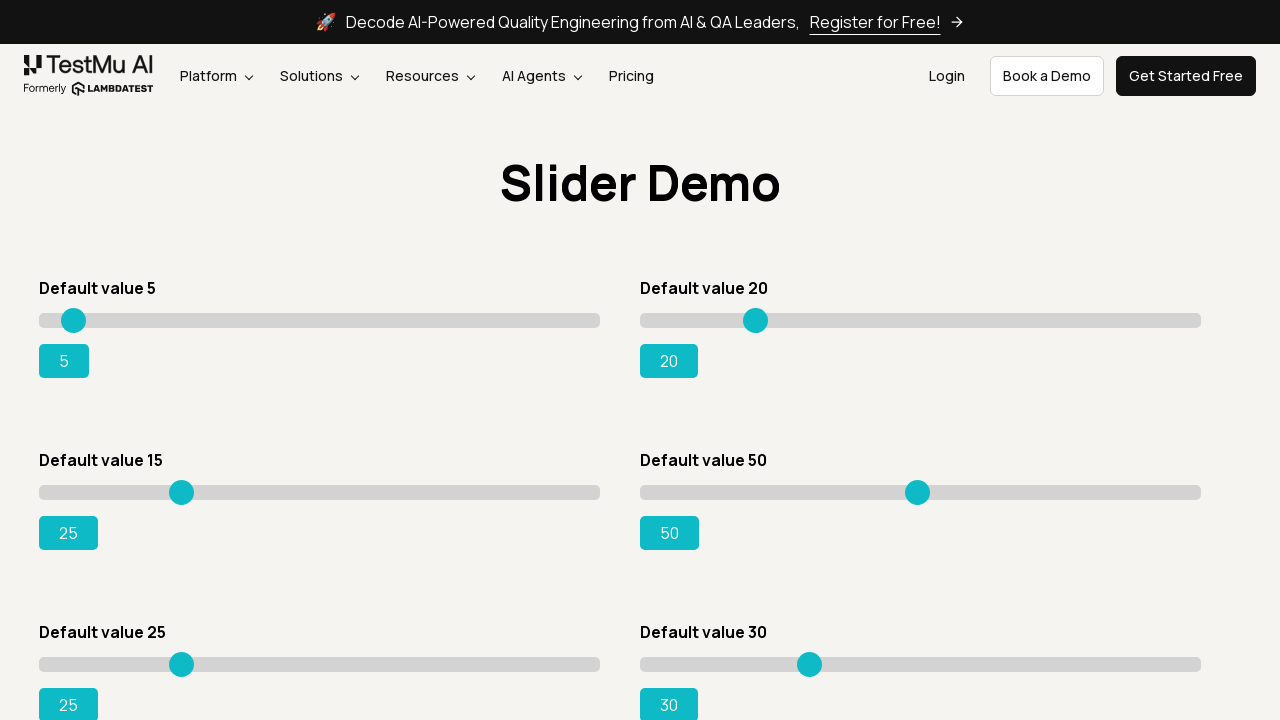

Retrieved current slider value: 25
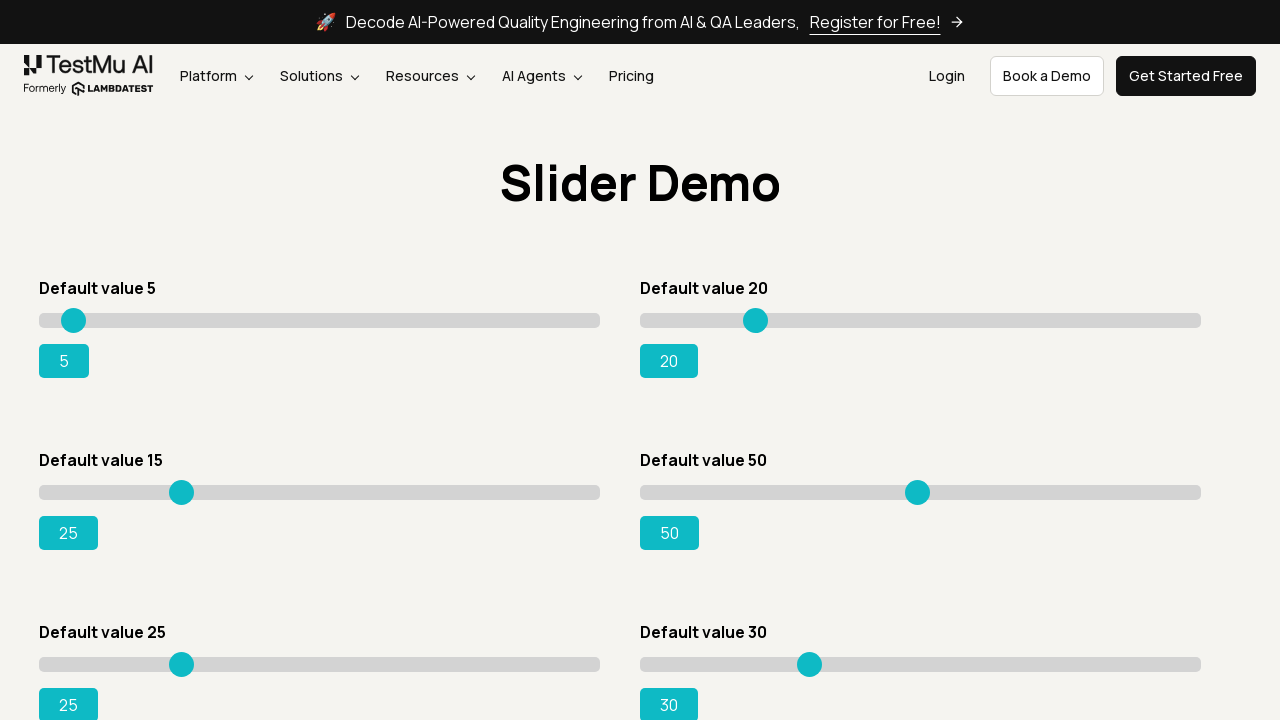

Hovered over slider at position x=145 at (184, 485) on xpath=//*[@id='rangeSuccess']/preceding-sibling::*
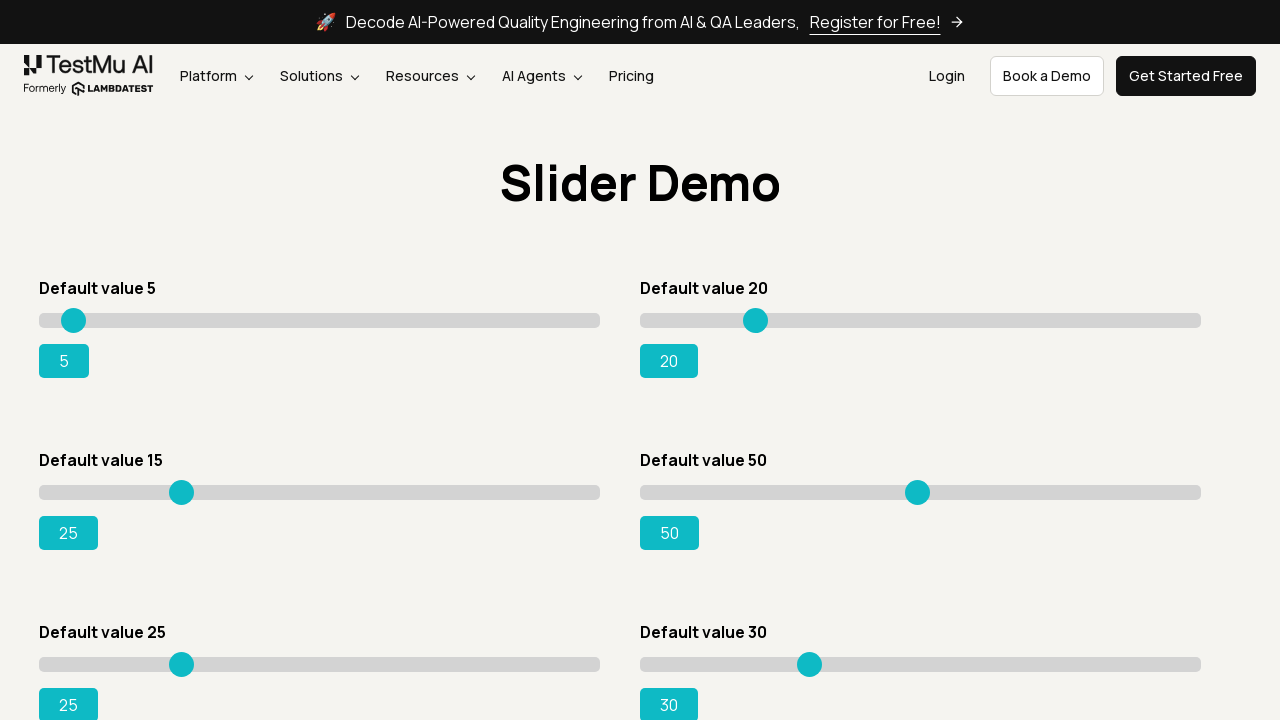

Pressed mouse button down on slider at (184, 485)
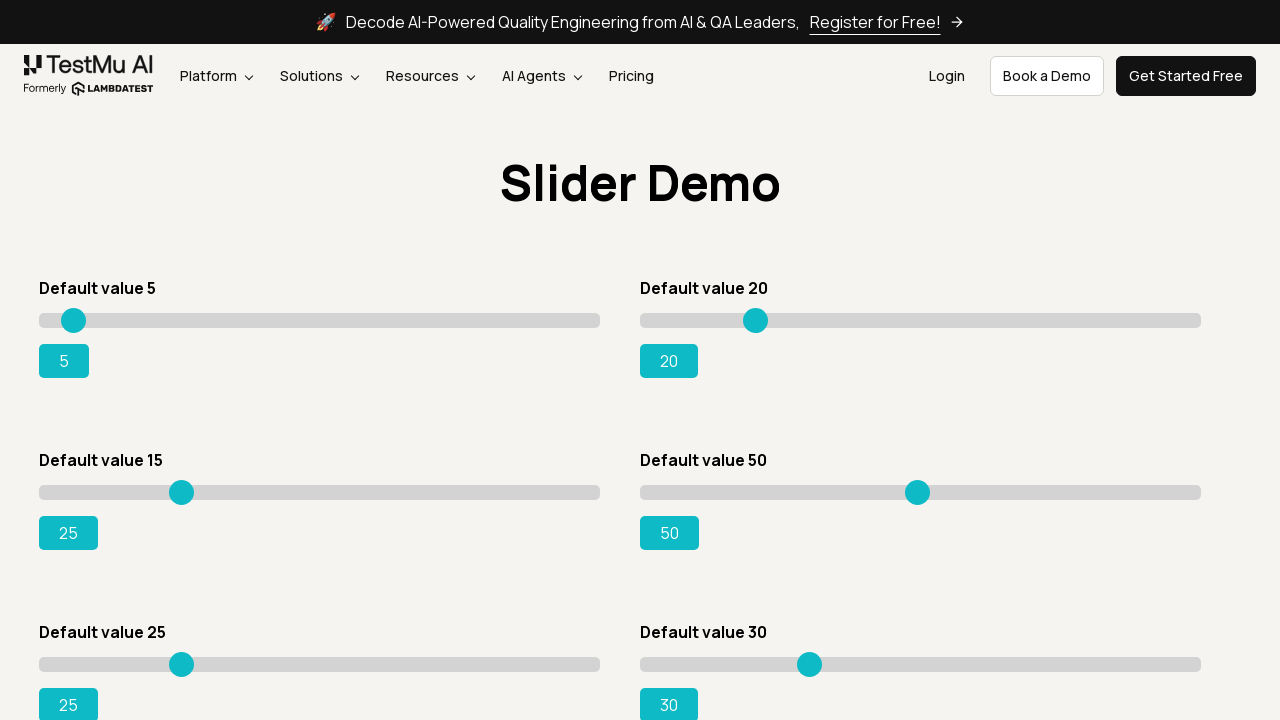

Moved slider to position x=150 at (189, 485) on xpath=//*[@id='rangeSuccess']/preceding-sibling::*
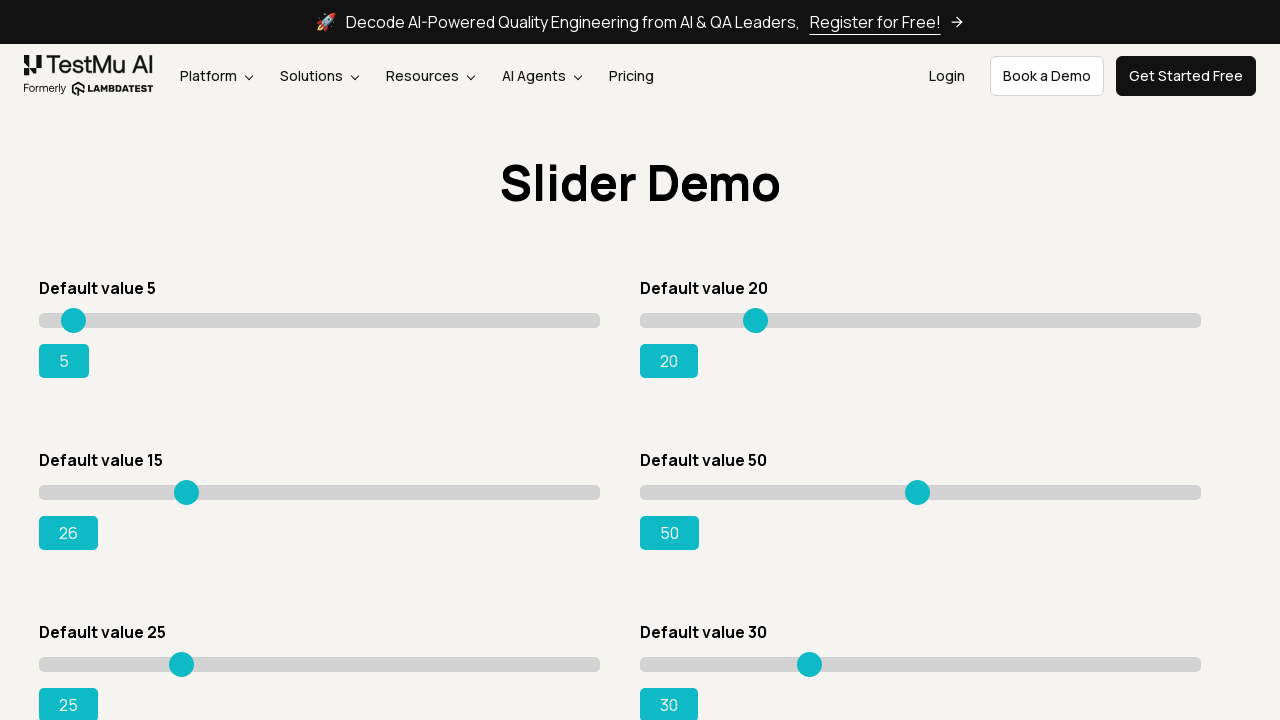

Released mouse button to complete drag at (189, 485)
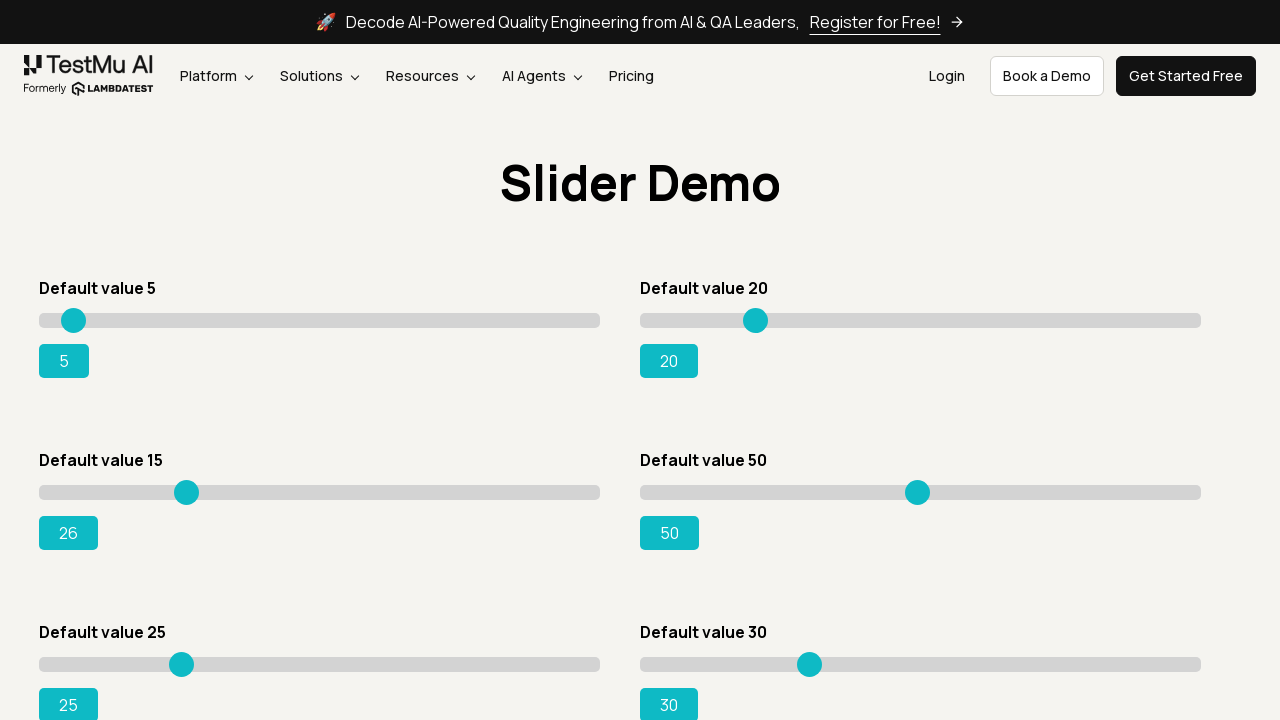

Retrieved current slider value: 26
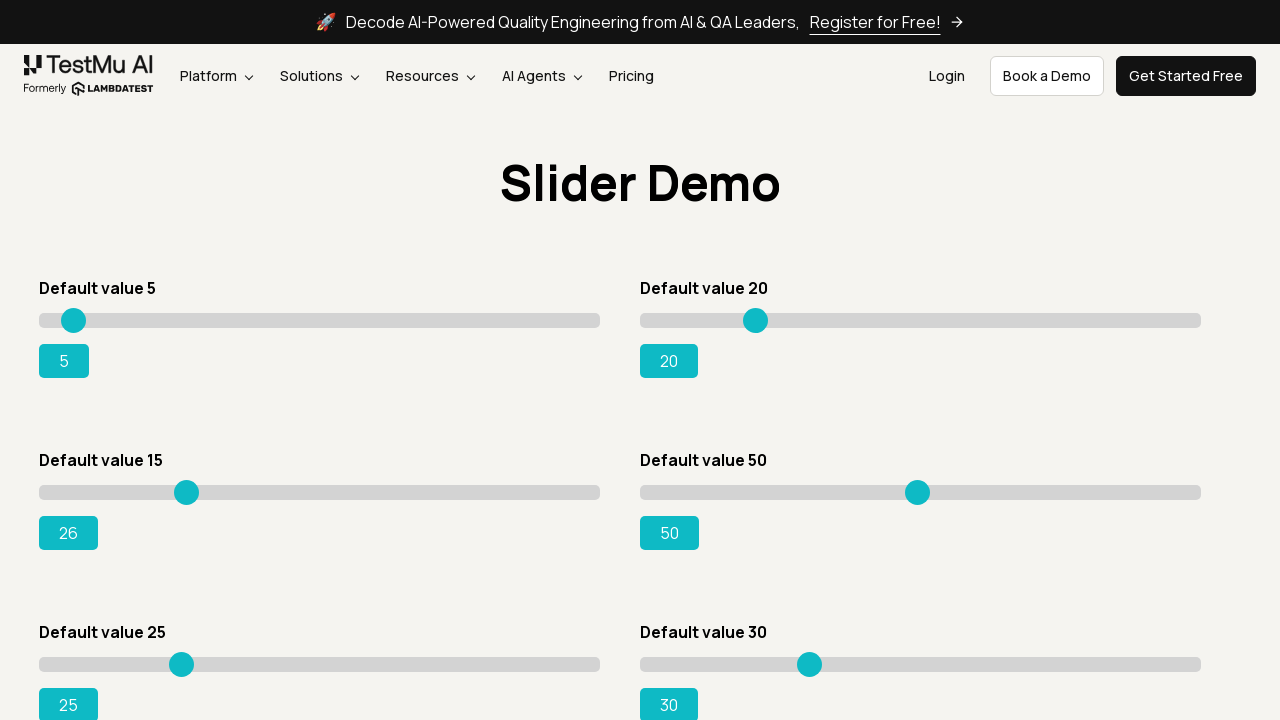

Hovered over slider at position x=150 at (189, 485) on xpath=//*[@id='rangeSuccess']/preceding-sibling::*
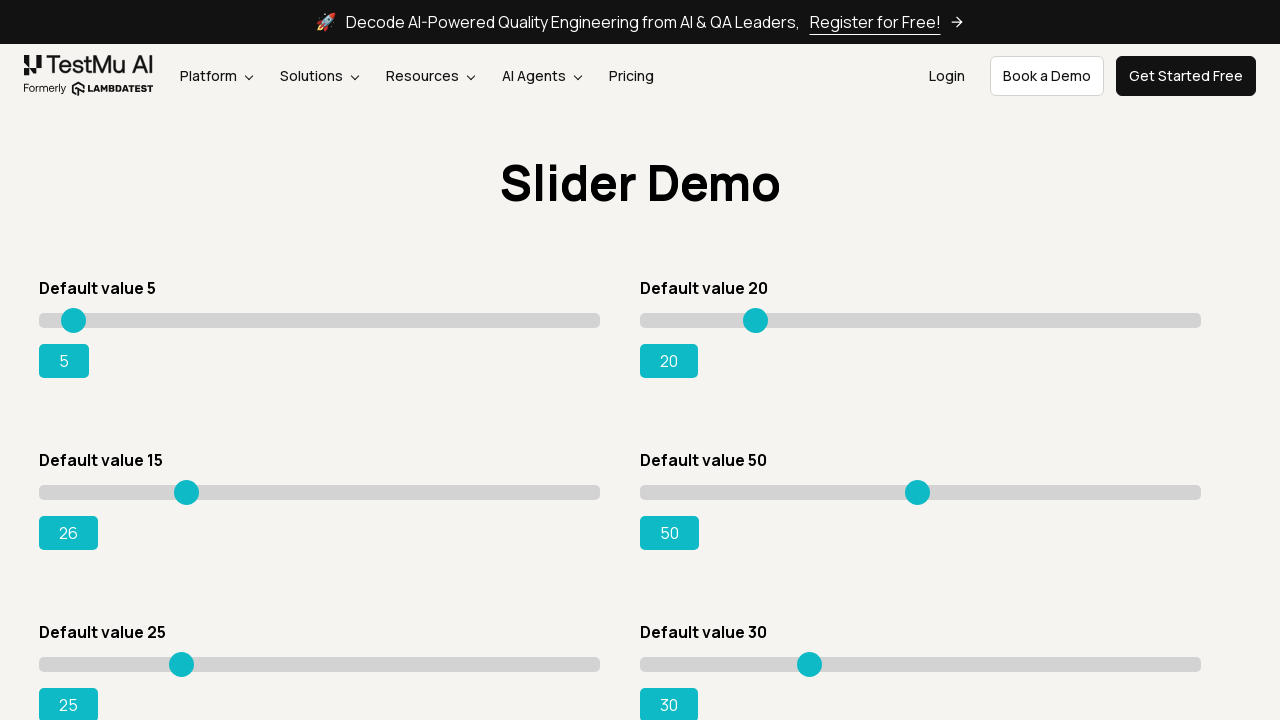

Pressed mouse button down on slider at (189, 485)
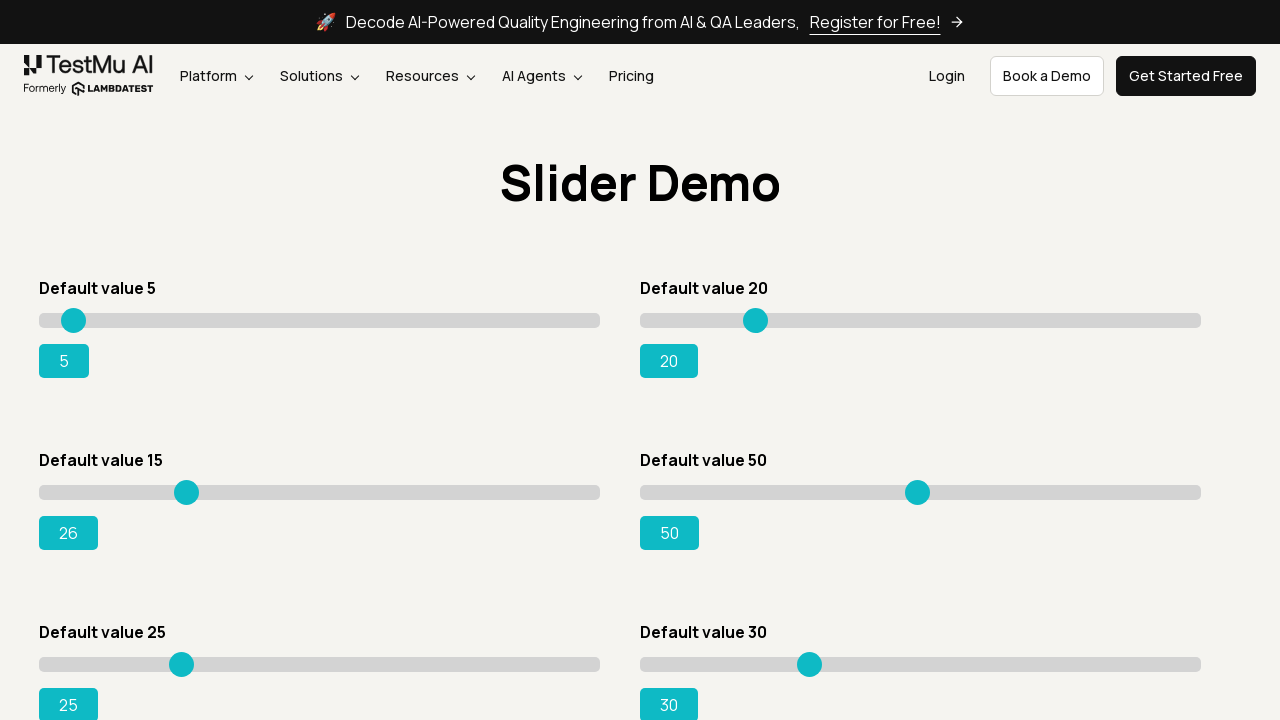

Moved slider to position x=155 at (194, 485) on xpath=//*[@id='rangeSuccess']/preceding-sibling::*
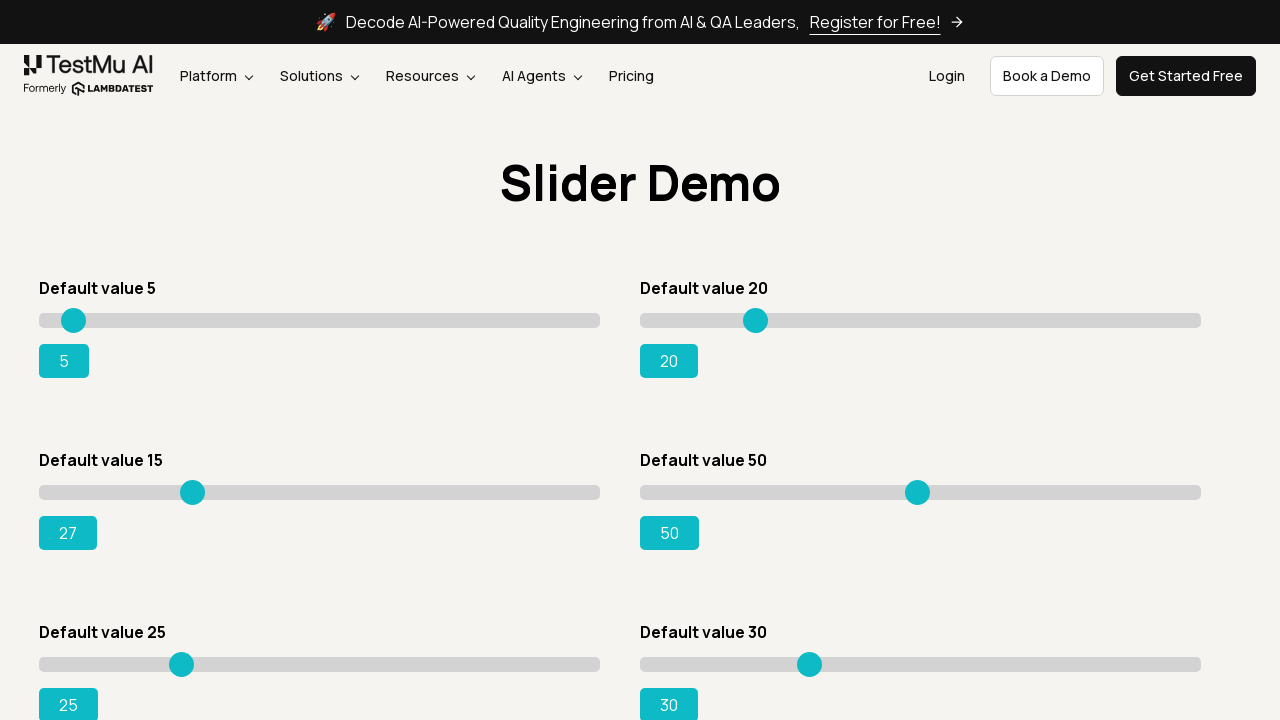

Released mouse button to complete drag at (194, 485)
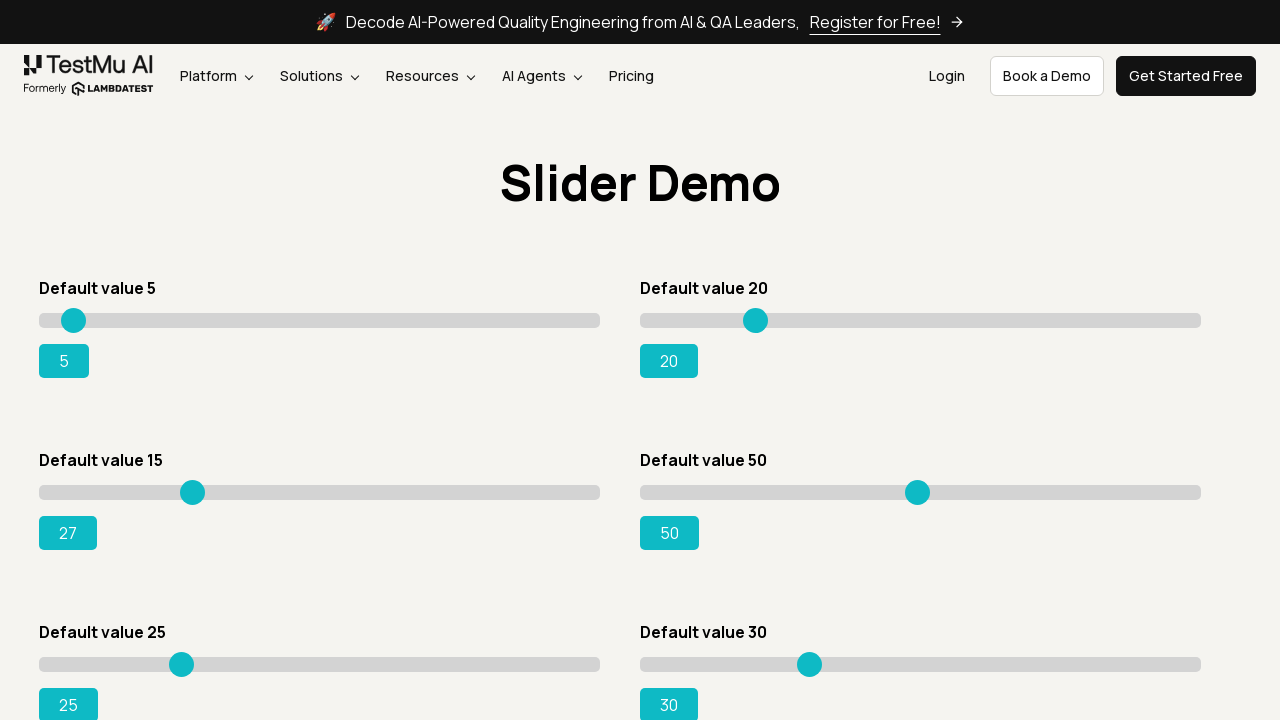

Retrieved current slider value: 27
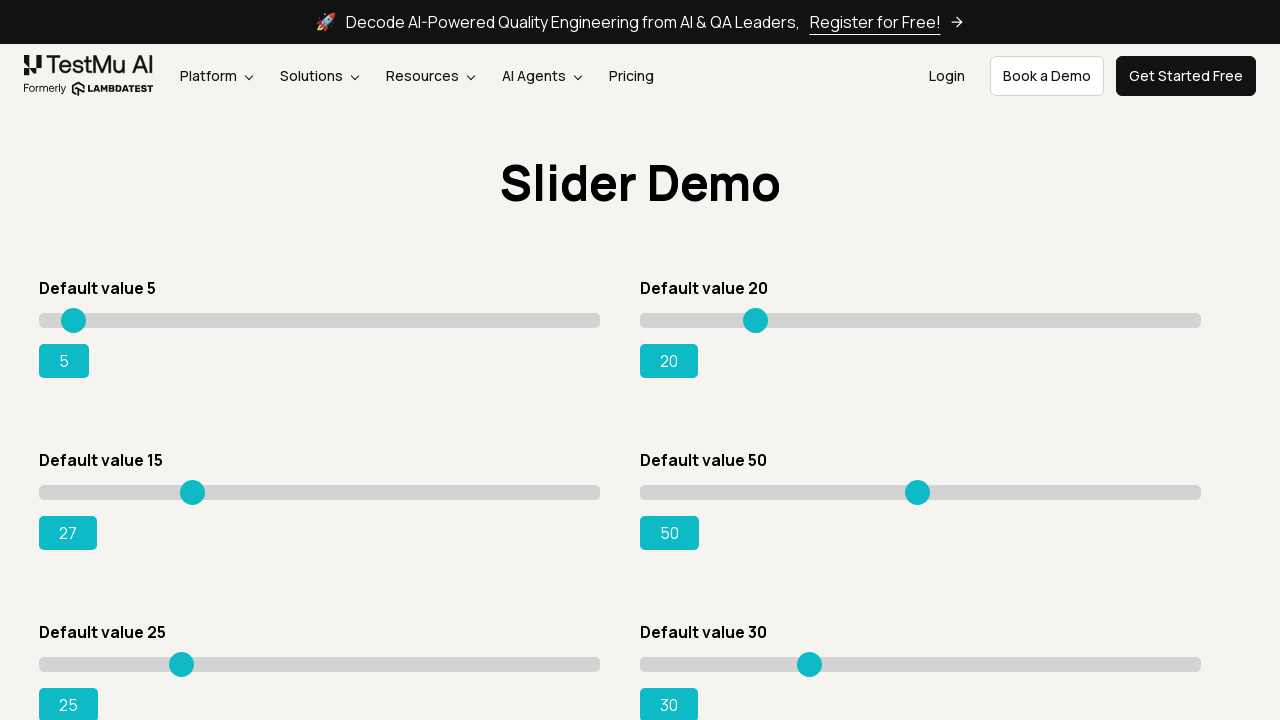

Hovered over slider at position x=155 at (194, 485) on xpath=//*[@id='rangeSuccess']/preceding-sibling::*
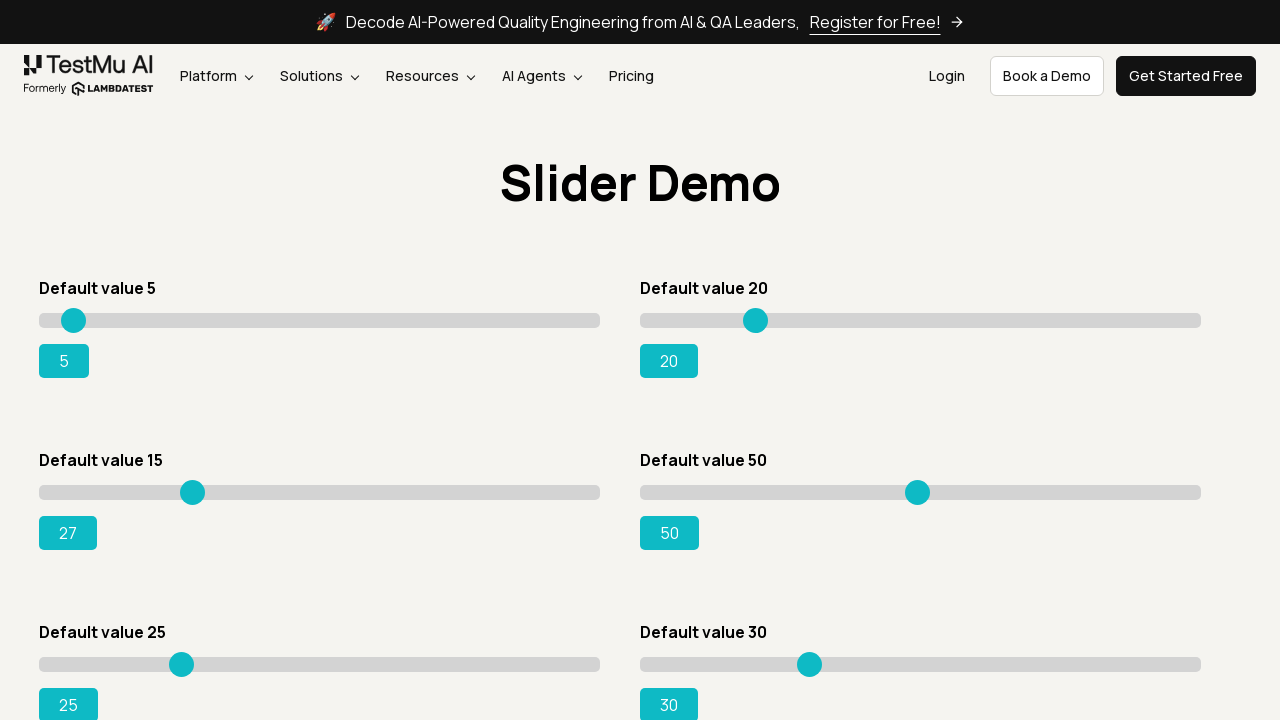

Pressed mouse button down on slider at (194, 485)
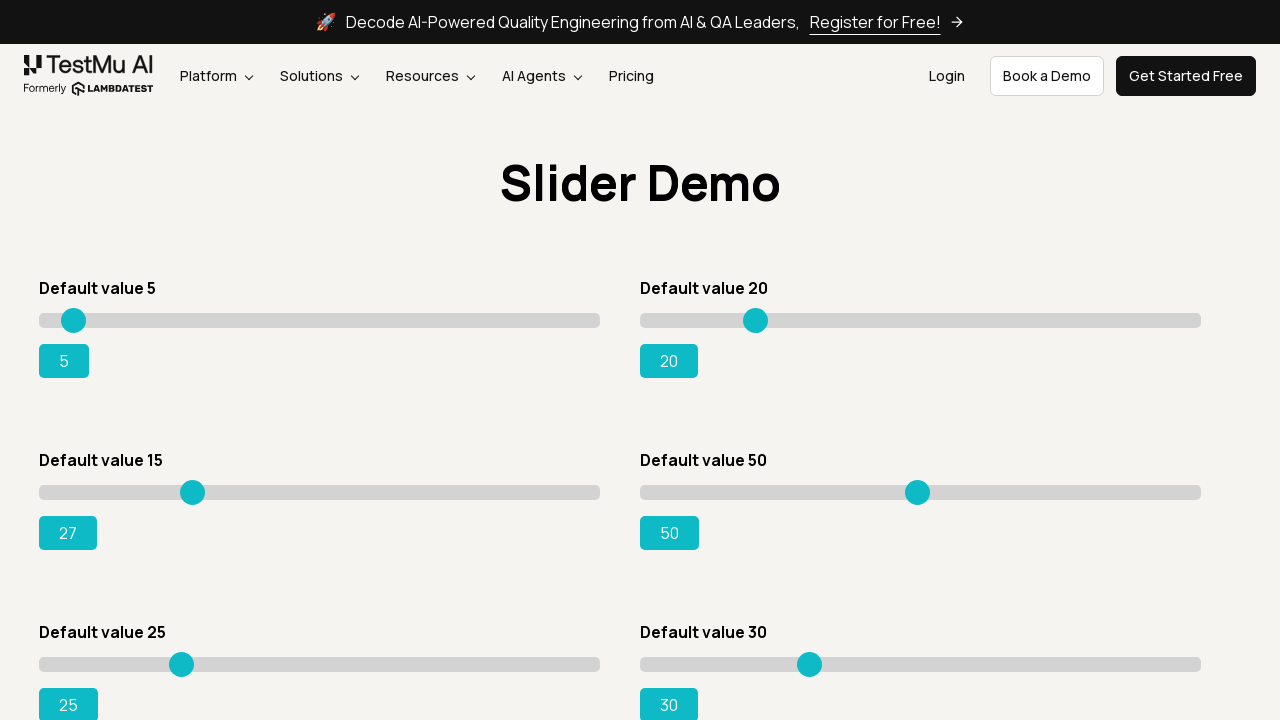

Moved slider to position x=160 at (199, 485) on xpath=//*[@id='rangeSuccess']/preceding-sibling::*
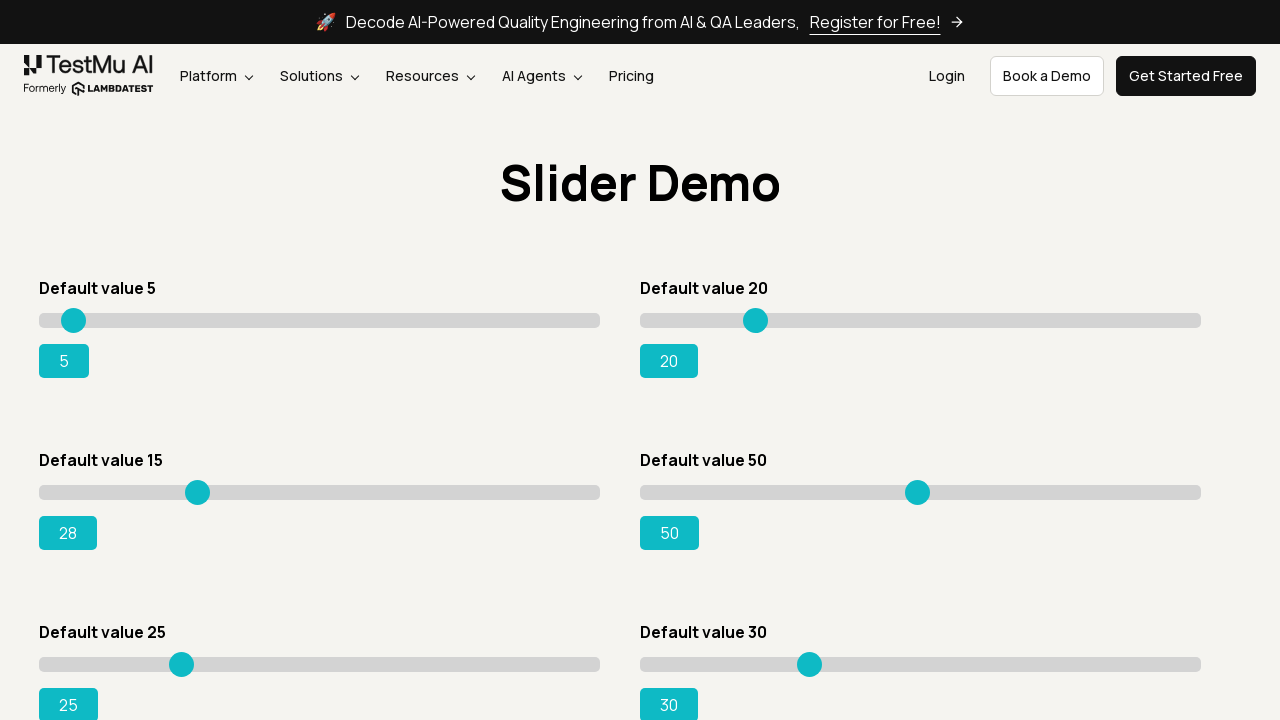

Released mouse button to complete drag at (199, 485)
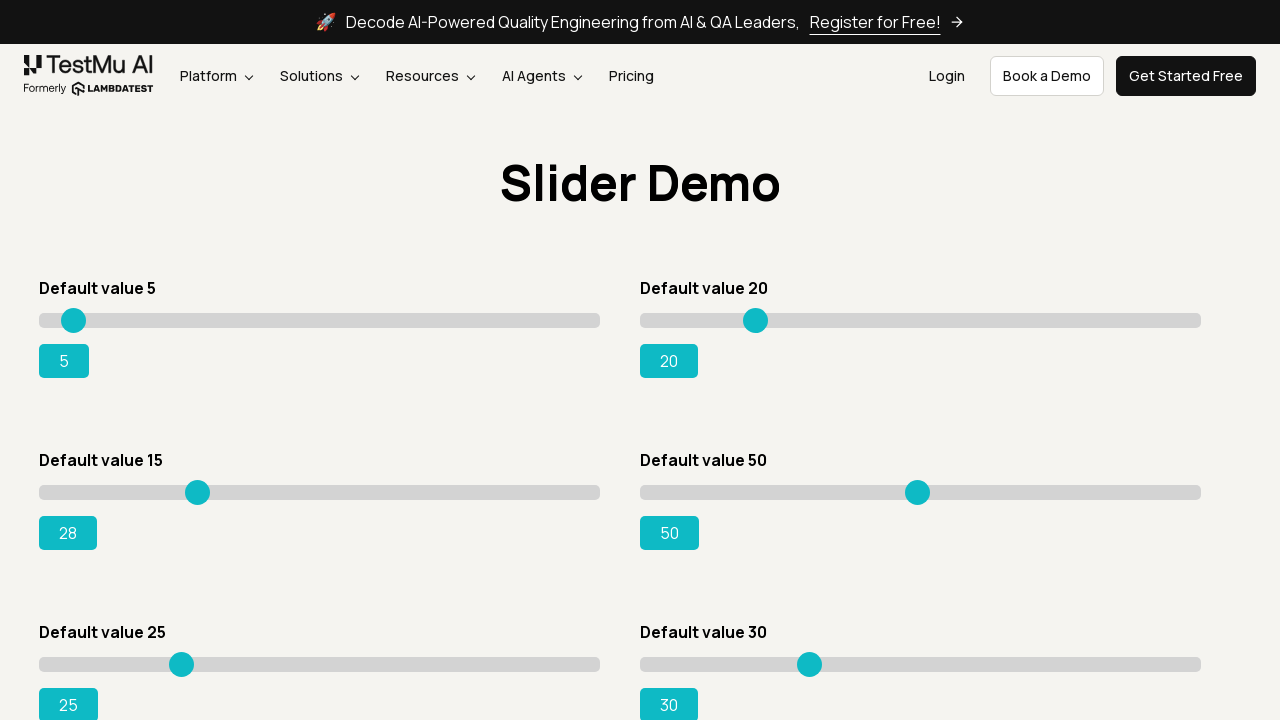

Retrieved current slider value: 28
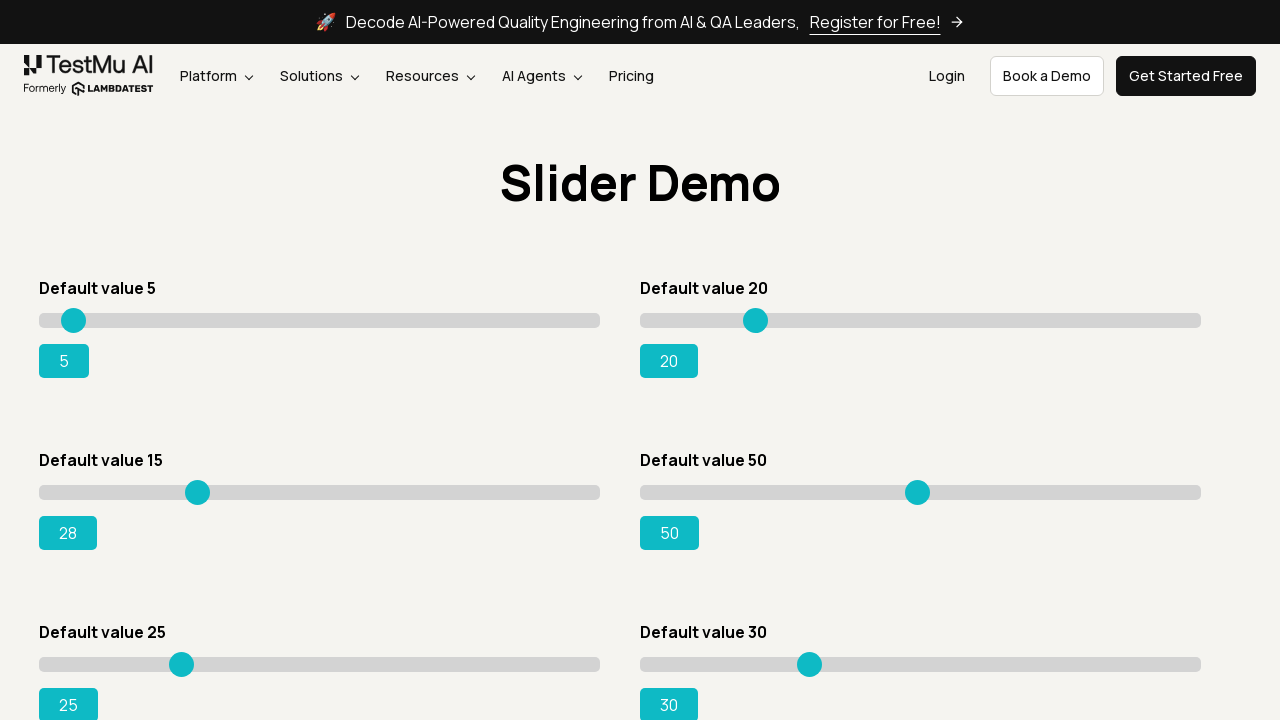

Hovered over slider at position x=160 at (199, 485) on xpath=//*[@id='rangeSuccess']/preceding-sibling::*
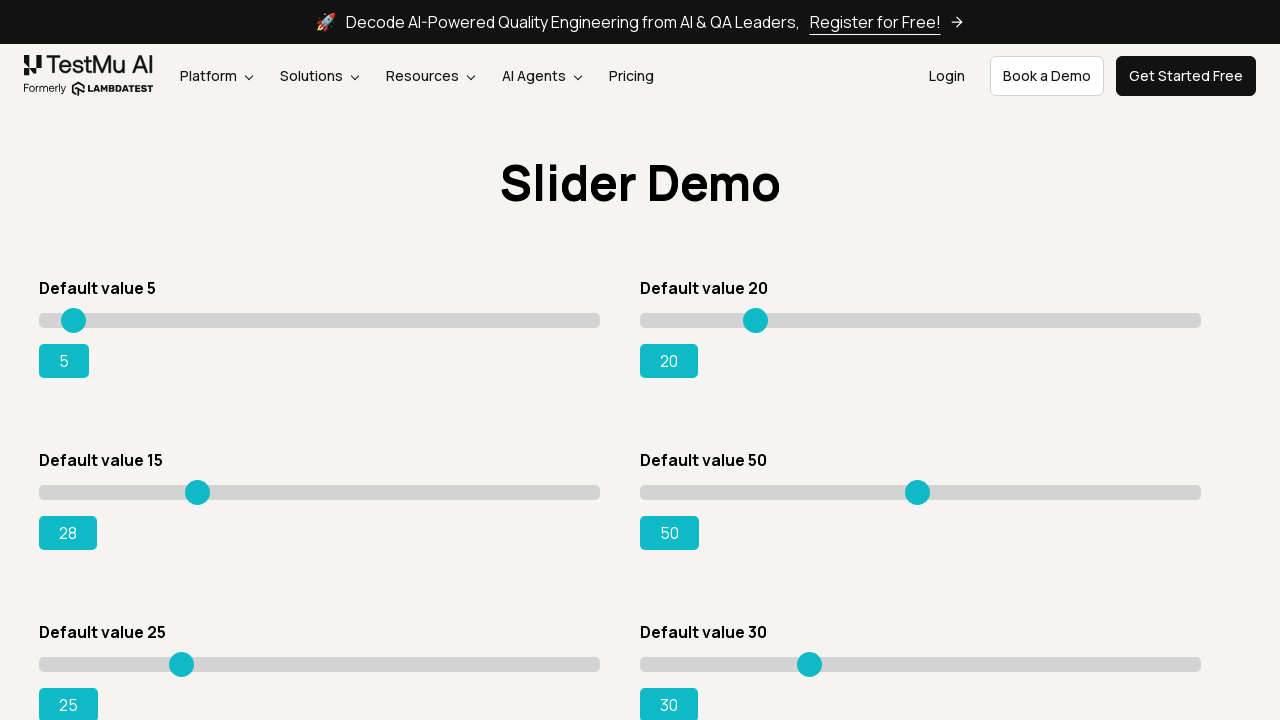

Pressed mouse button down on slider at (199, 485)
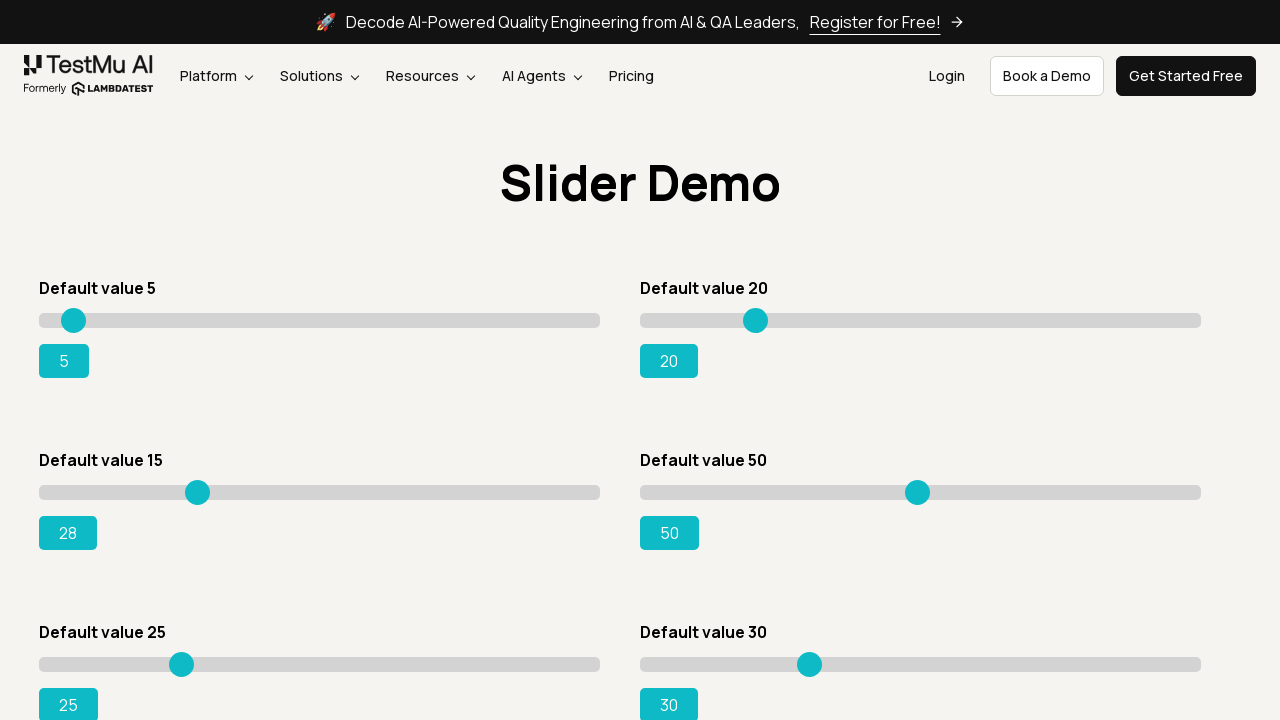

Moved slider to position x=165 at (204, 485) on xpath=//*[@id='rangeSuccess']/preceding-sibling::*
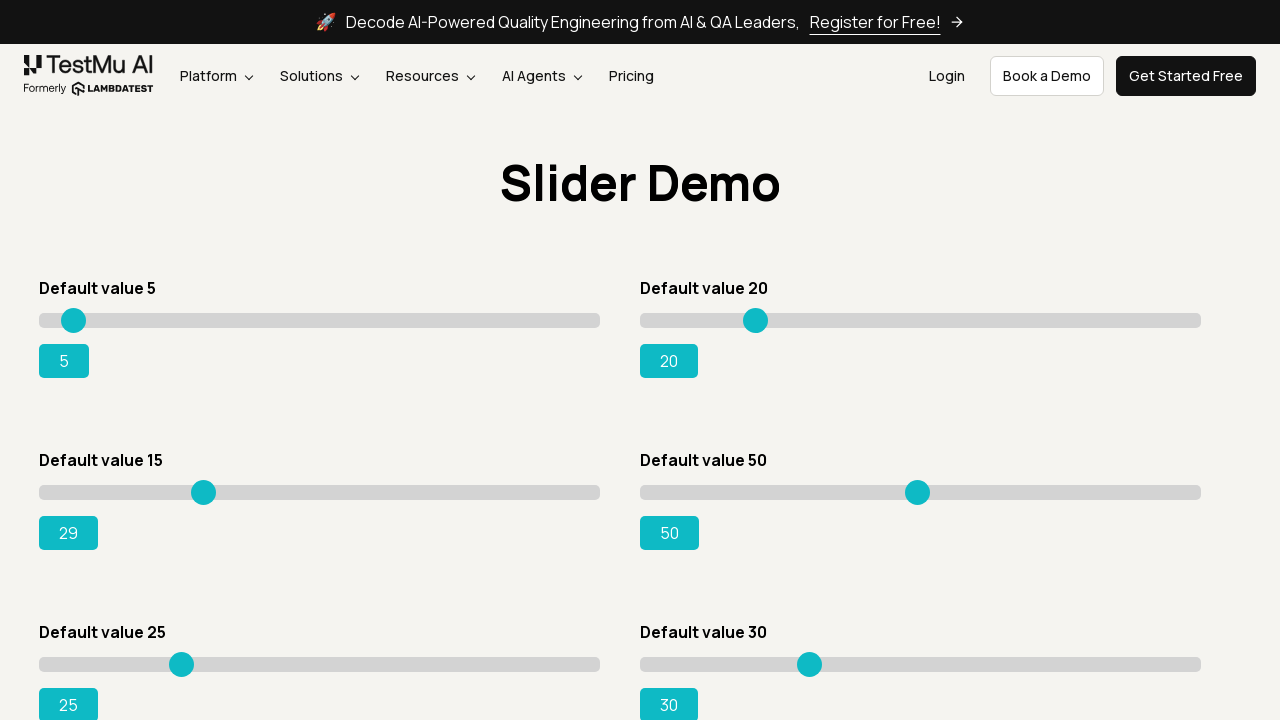

Released mouse button to complete drag at (204, 485)
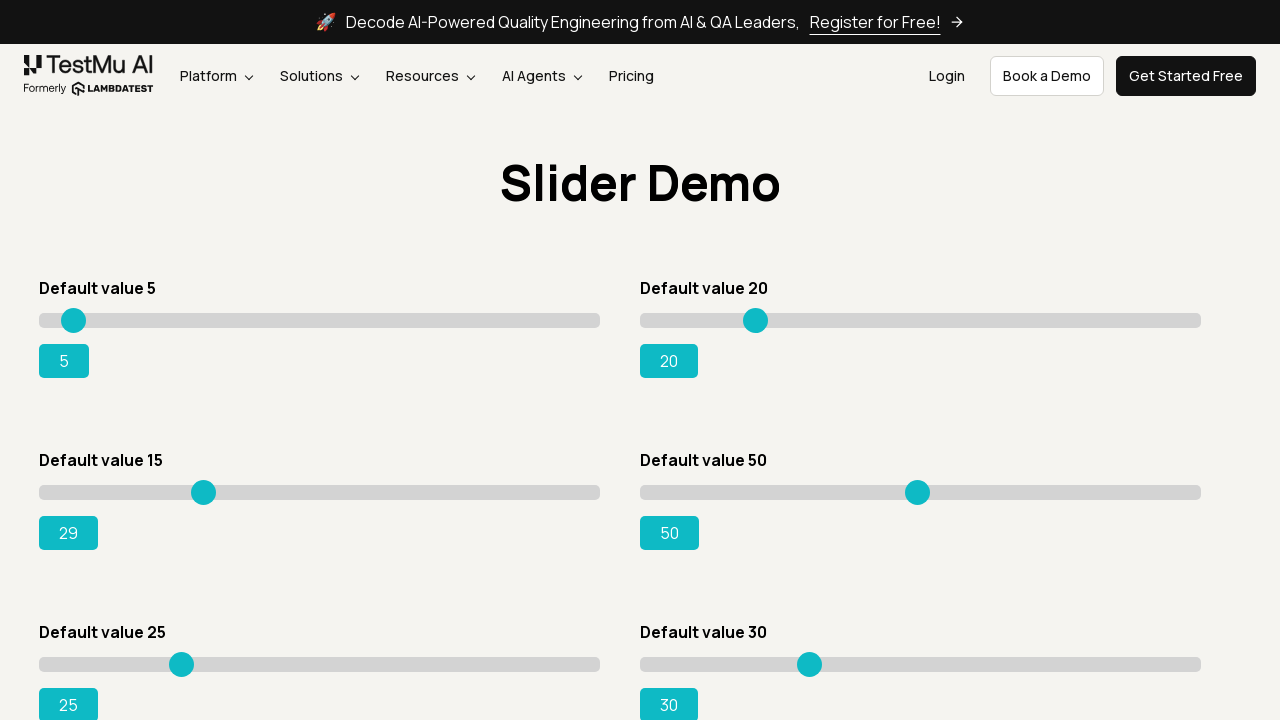

Retrieved current slider value: 29
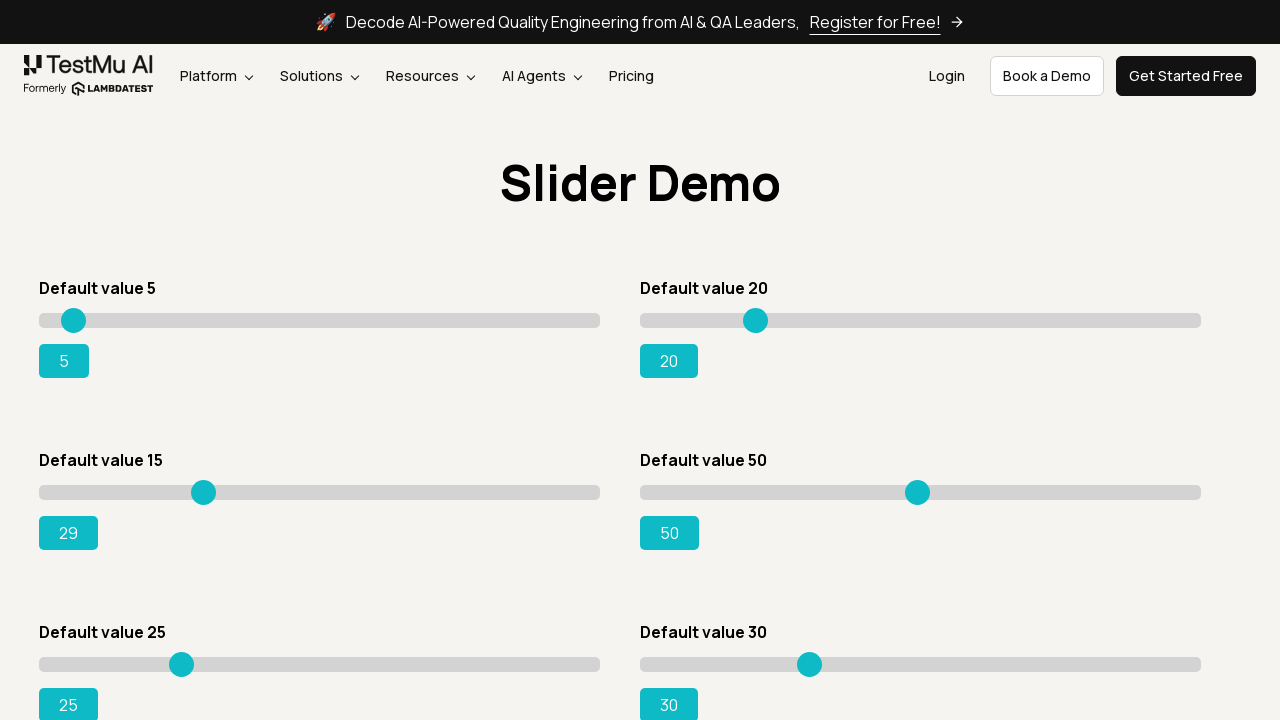

Hovered over slider at position x=165 at (204, 485) on xpath=//*[@id='rangeSuccess']/preceding-sibling::*
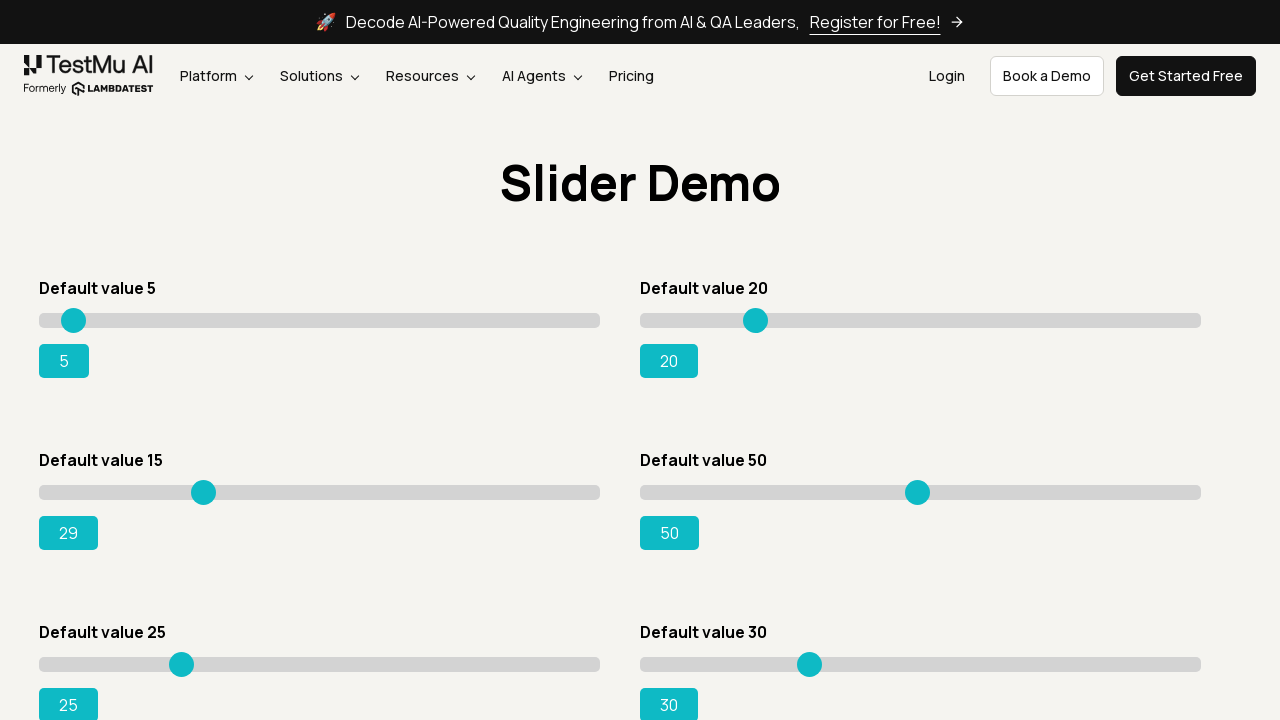

Pressed mouse button down on slider at (204, 485)
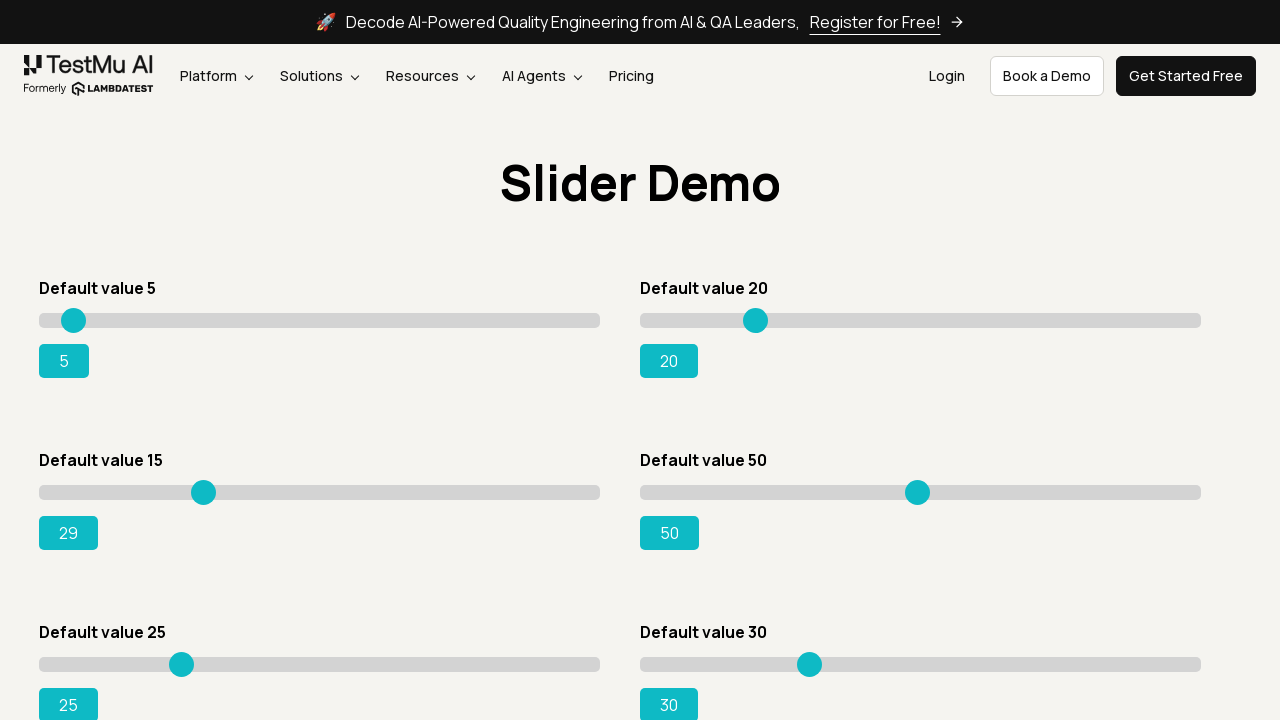

Moved slider to position x=170 at (209, 485) on xpath=//*[@id='rangeSuccess']/preceding-sibling::*
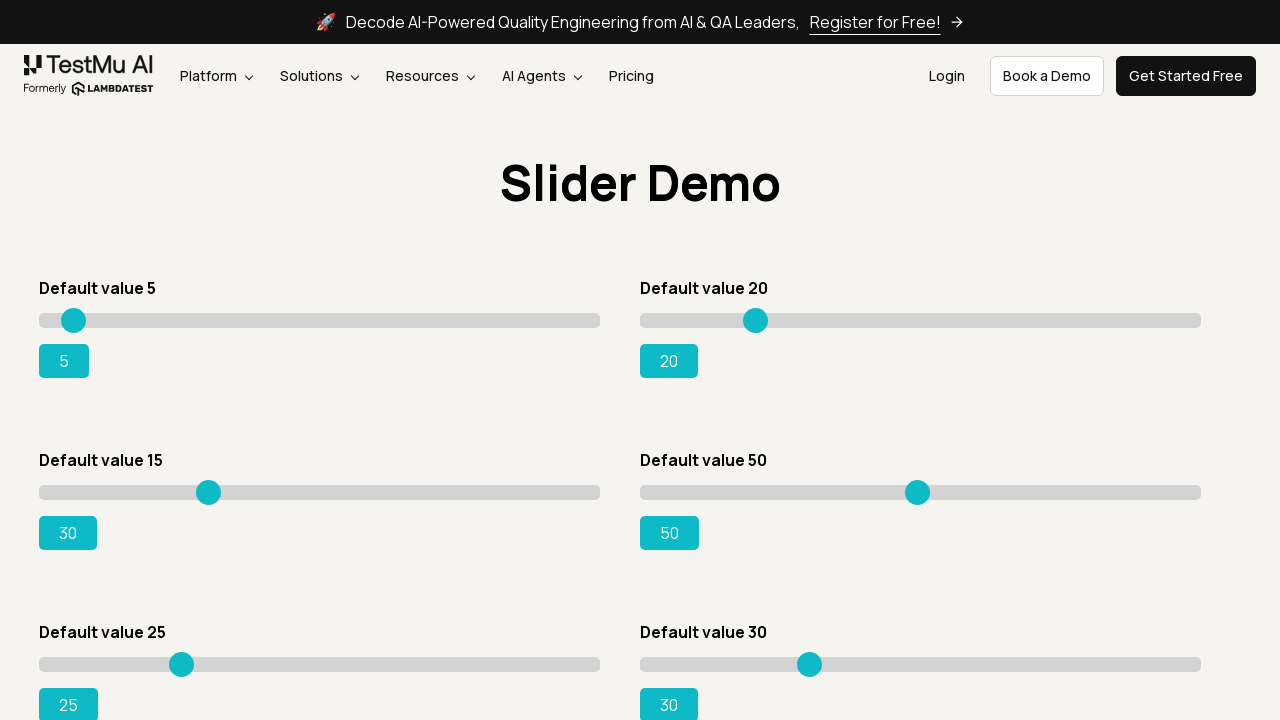

Released mouse button to complete drag at (209, 485)
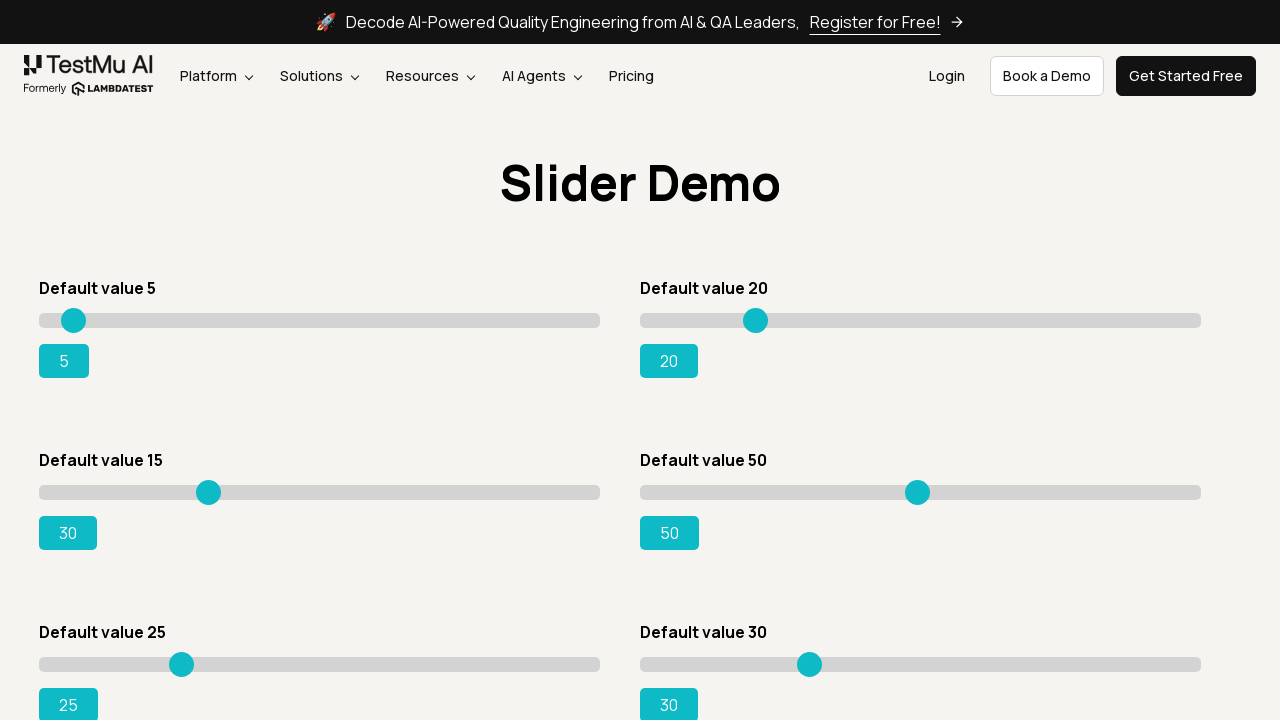

Retrieved current slider value: 30
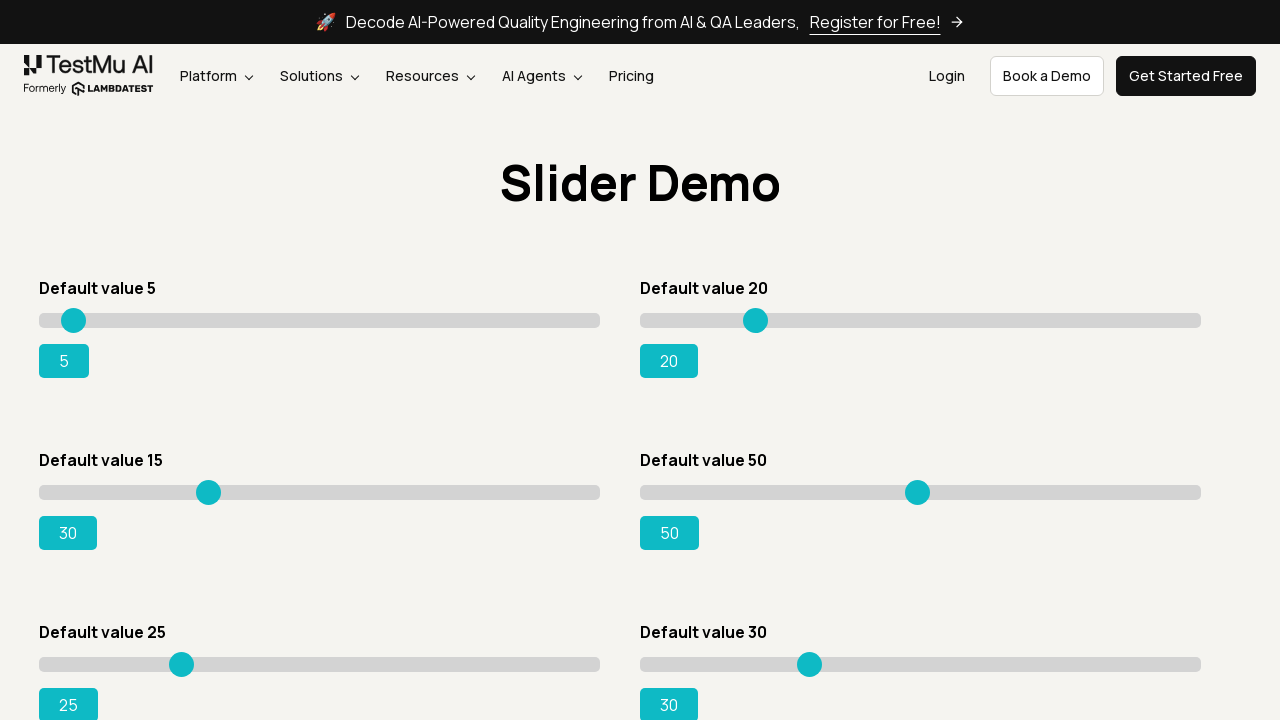

Hovered over slider at position x=170 at (209, 485) on xpath=//*[@id='rangeSuccess']/preceding-sibling::*
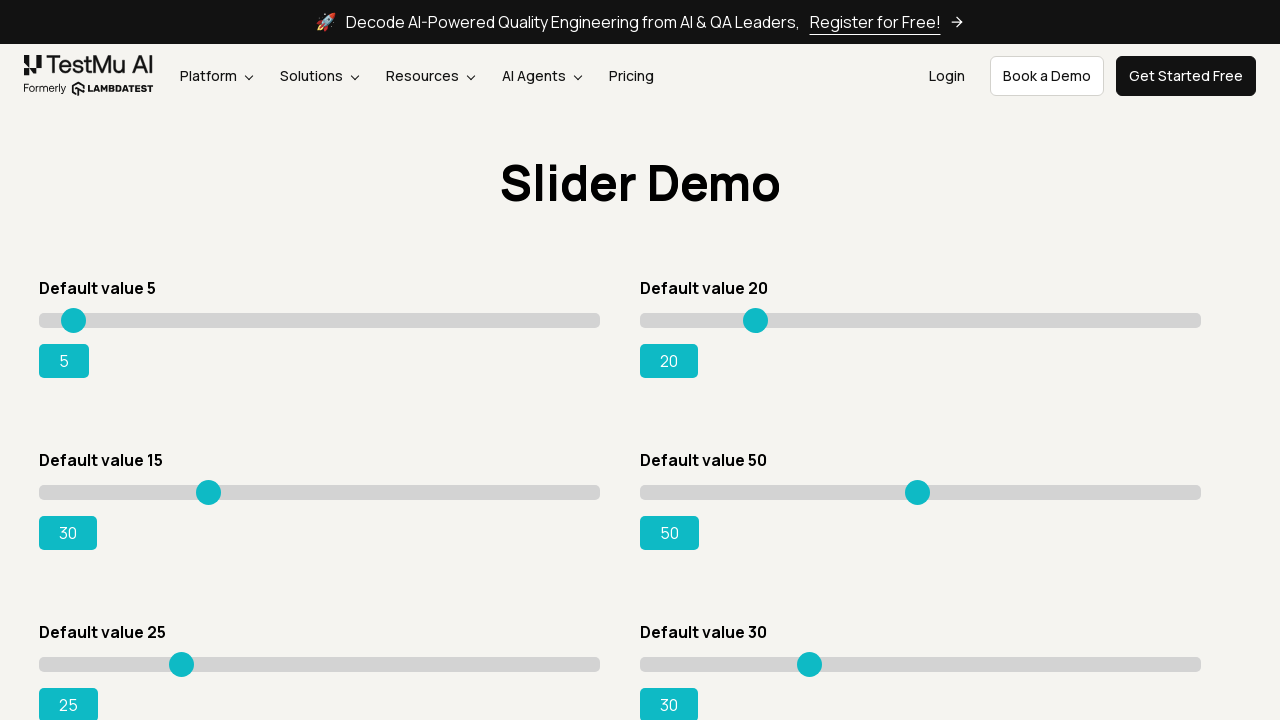

Pressed mouse button down on slider at (209, 485)
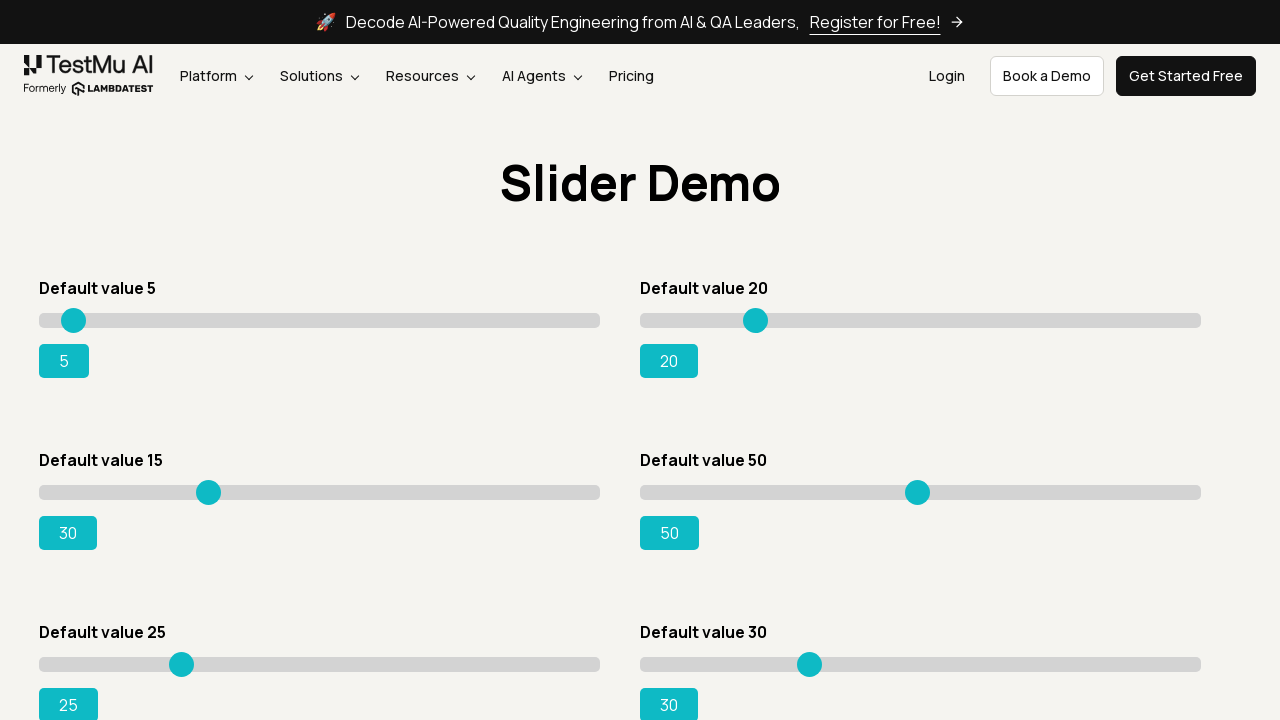

Moved slider to position x=175 at (214, 485) on xpath=//*[@id='rangeSuccess']/preceding-sibling::*
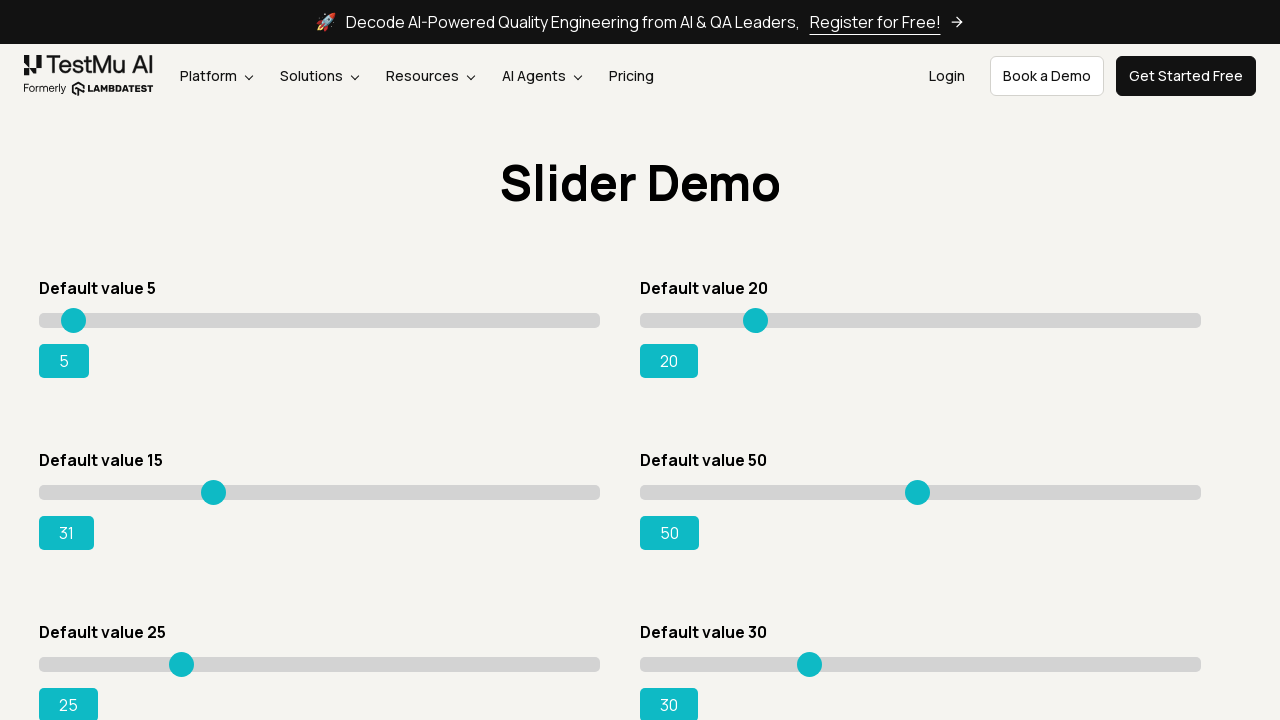

Released mouse button to complete drag at (214, 485)
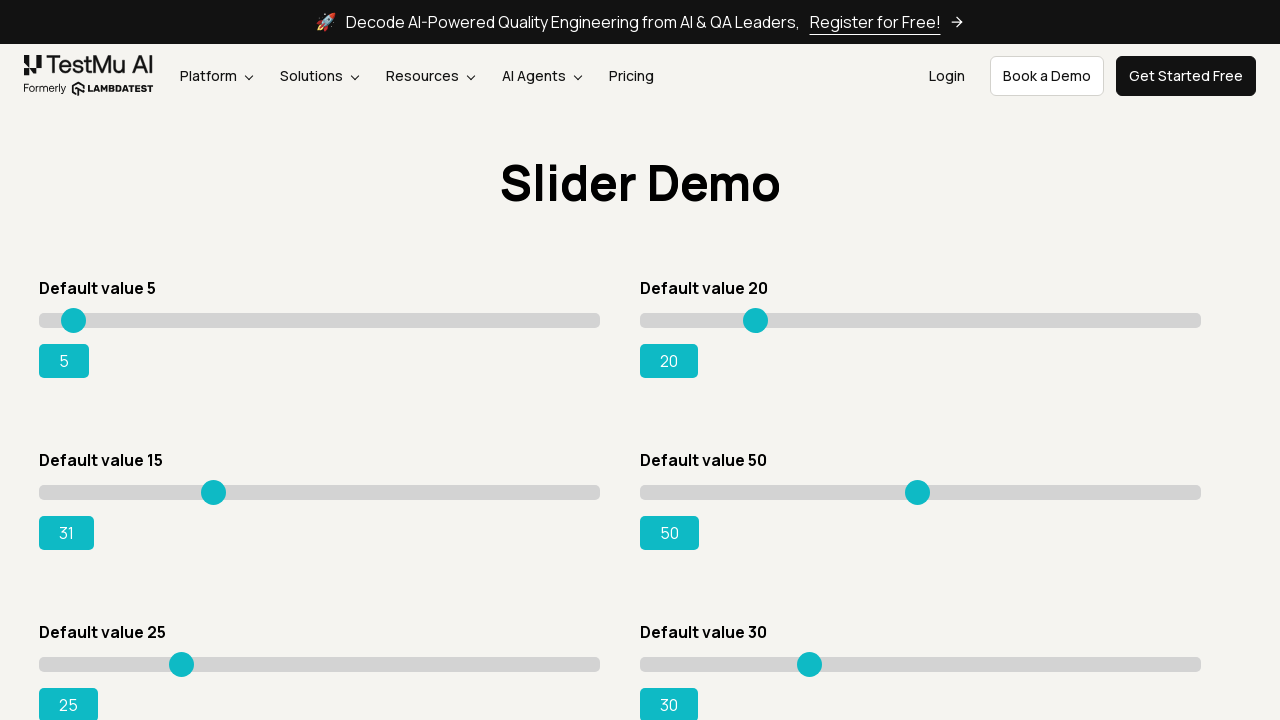

Retrieved current slider value: 31
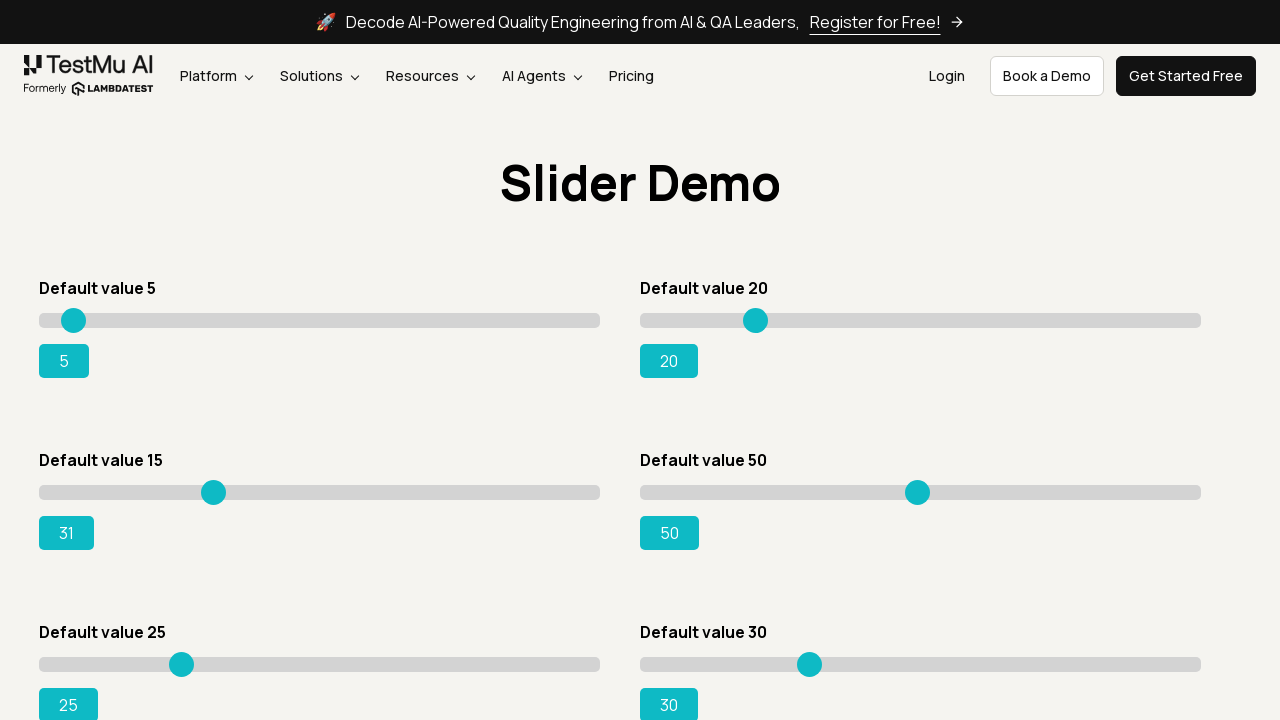

Hovered over slider at position x=175 at (214, 485) on xpath=//*[@id='rangeSuccess']/preceding-sibling::*
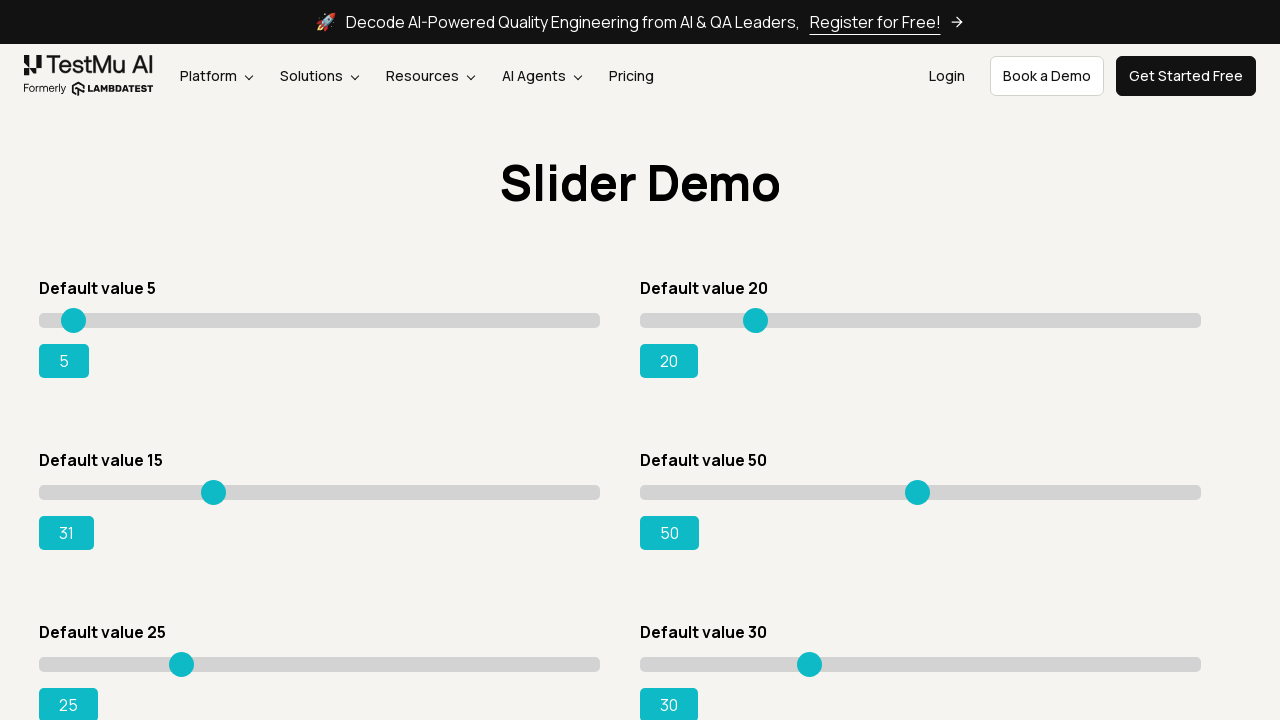

Pressed mouse button down on slider at (214, 485)
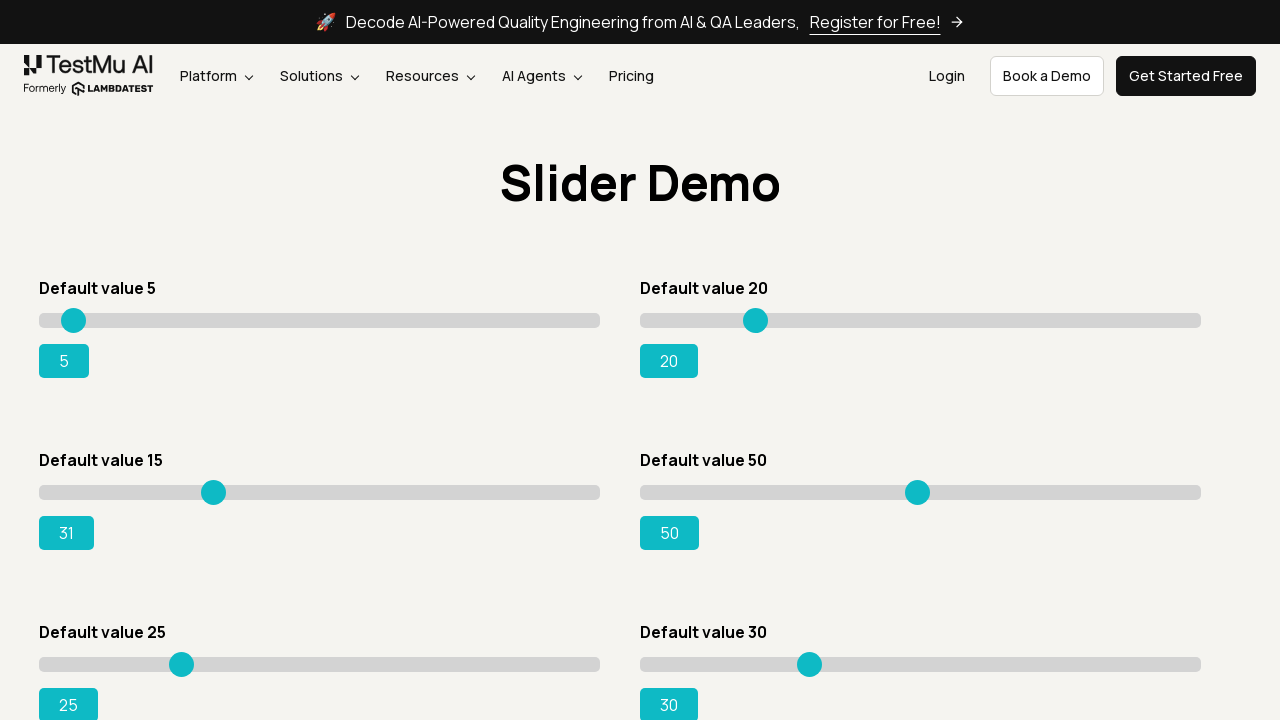

Moved slider to position x=180 at (219, 485) on xpath=//*[@id='rangeSuccess']/preceding-sibling::*
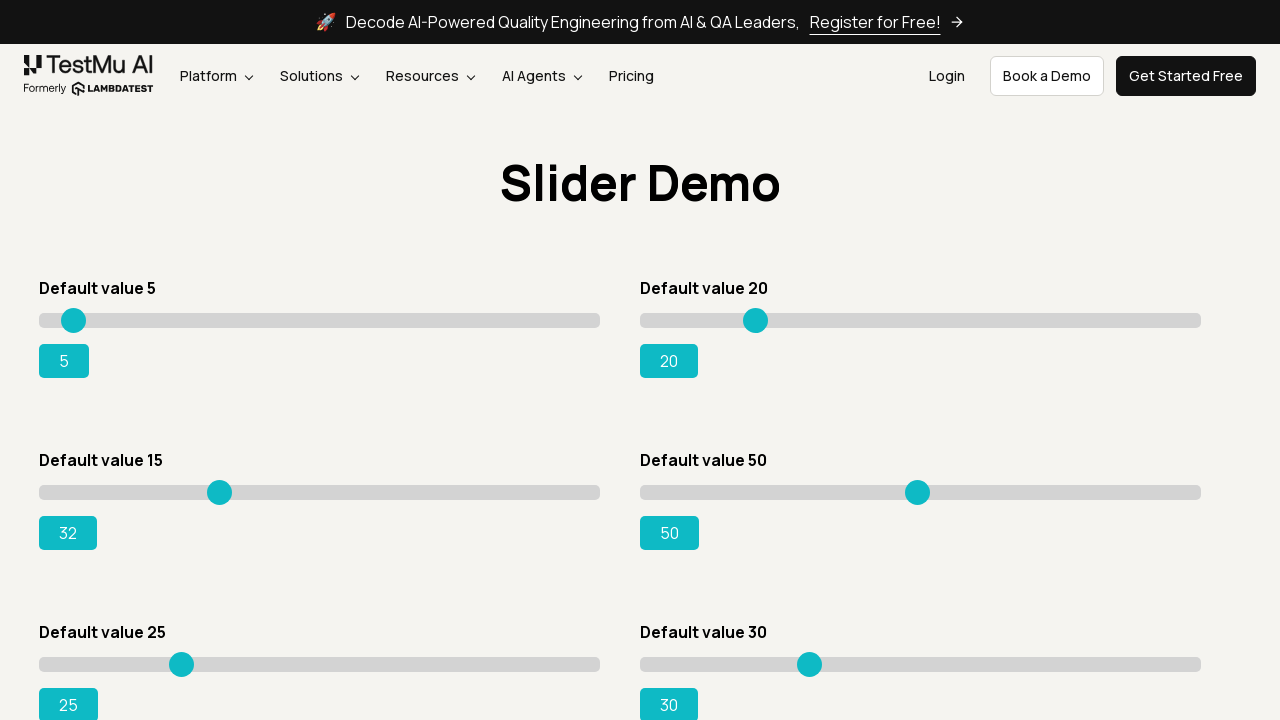

Released mouse button to complete drag at (219, 485)
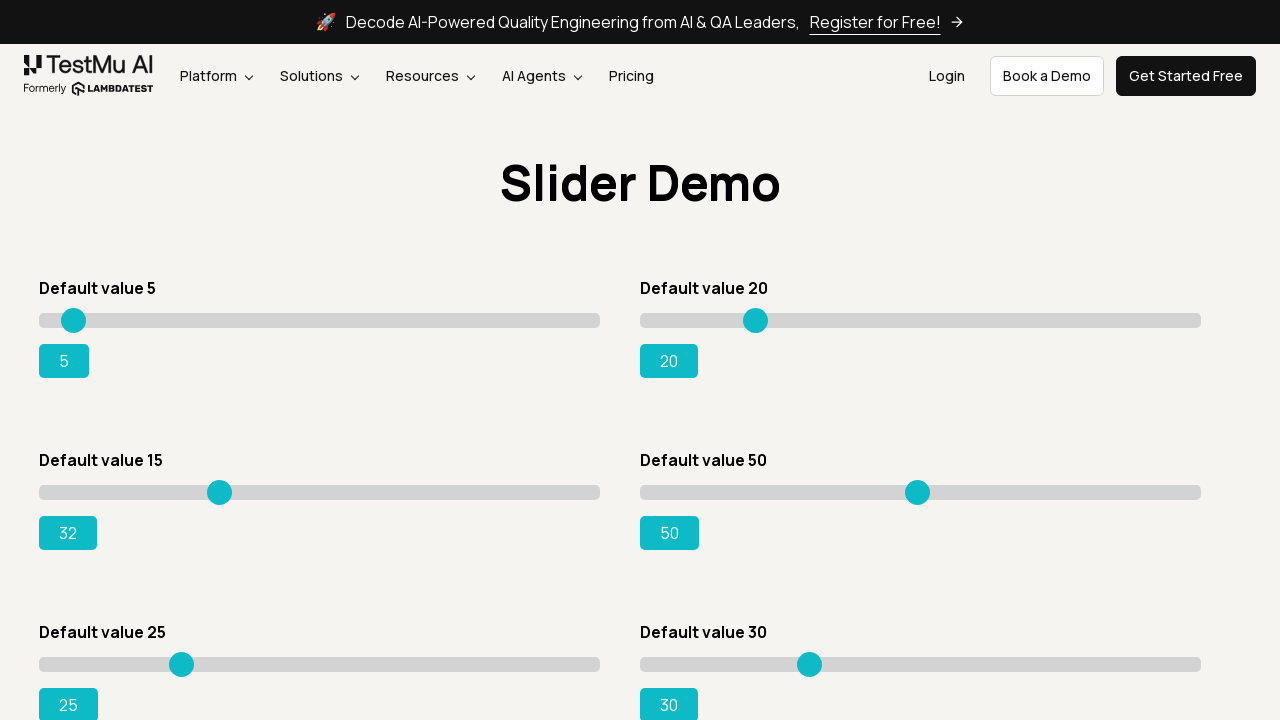

Retrieved current slider value: 32
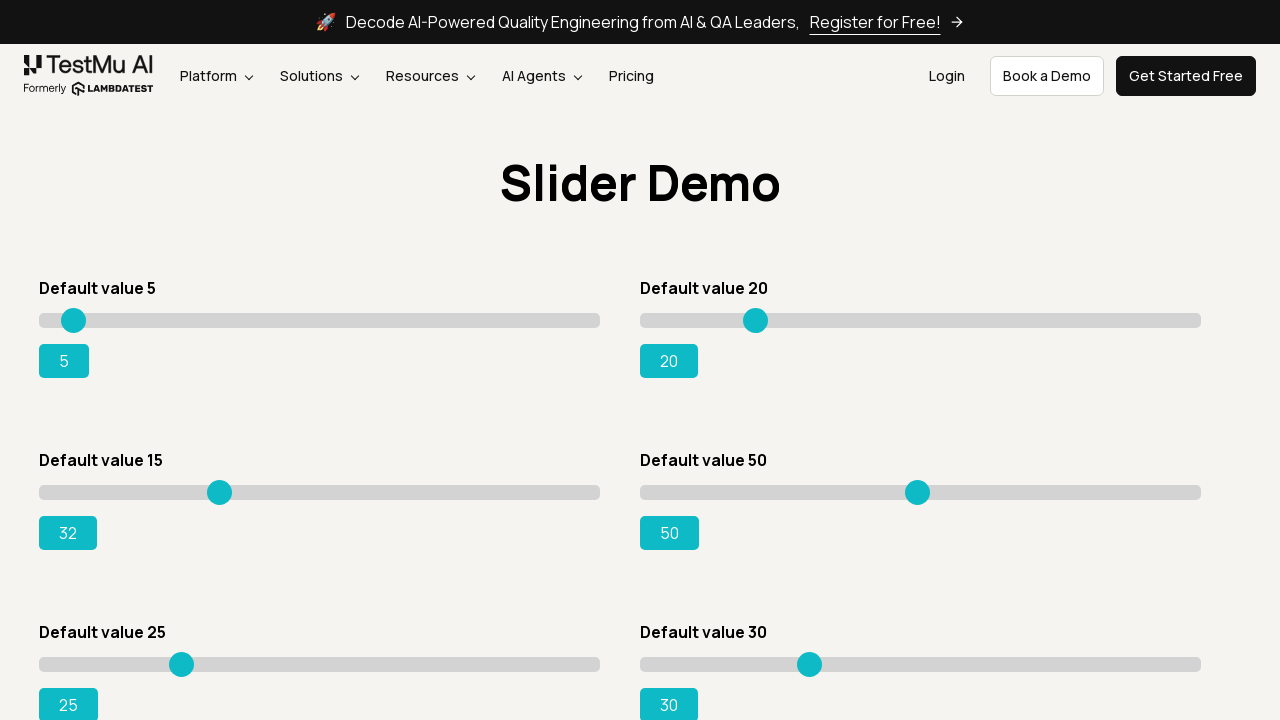

Hovered over slider at position x=180 at (219, 485) on xpath=//*[@id='rangeSuccess']/preceding-sibling::*
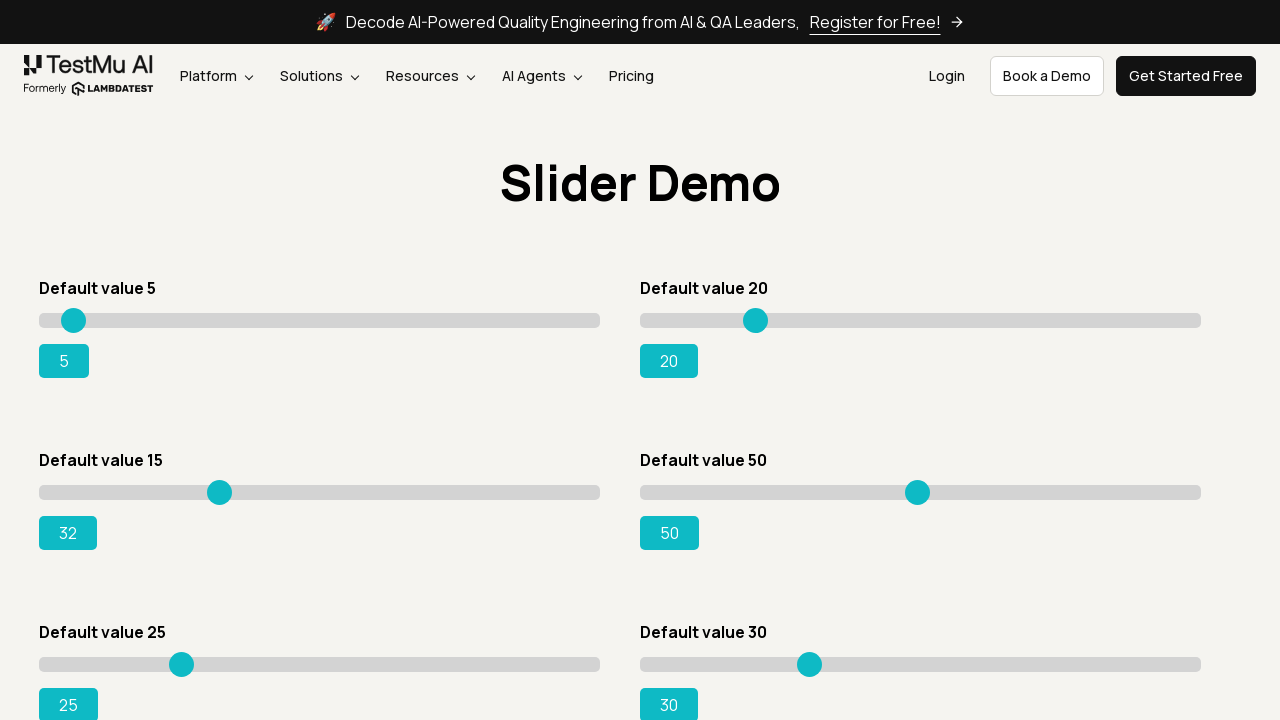

Pressed mouse button down on slider at (219, 485)
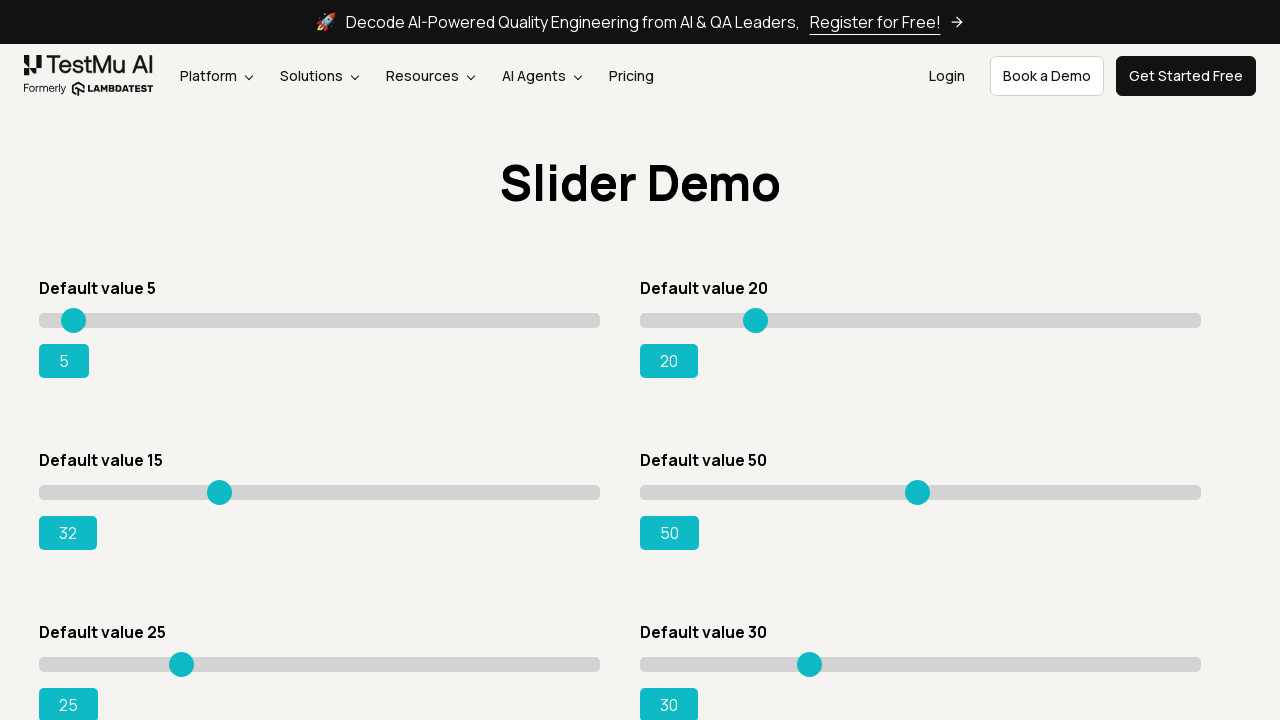

Moved slider to position x=185 at (224, 485) on xpath=//*[@id='rangeSuccess']/preceding-sibling::*
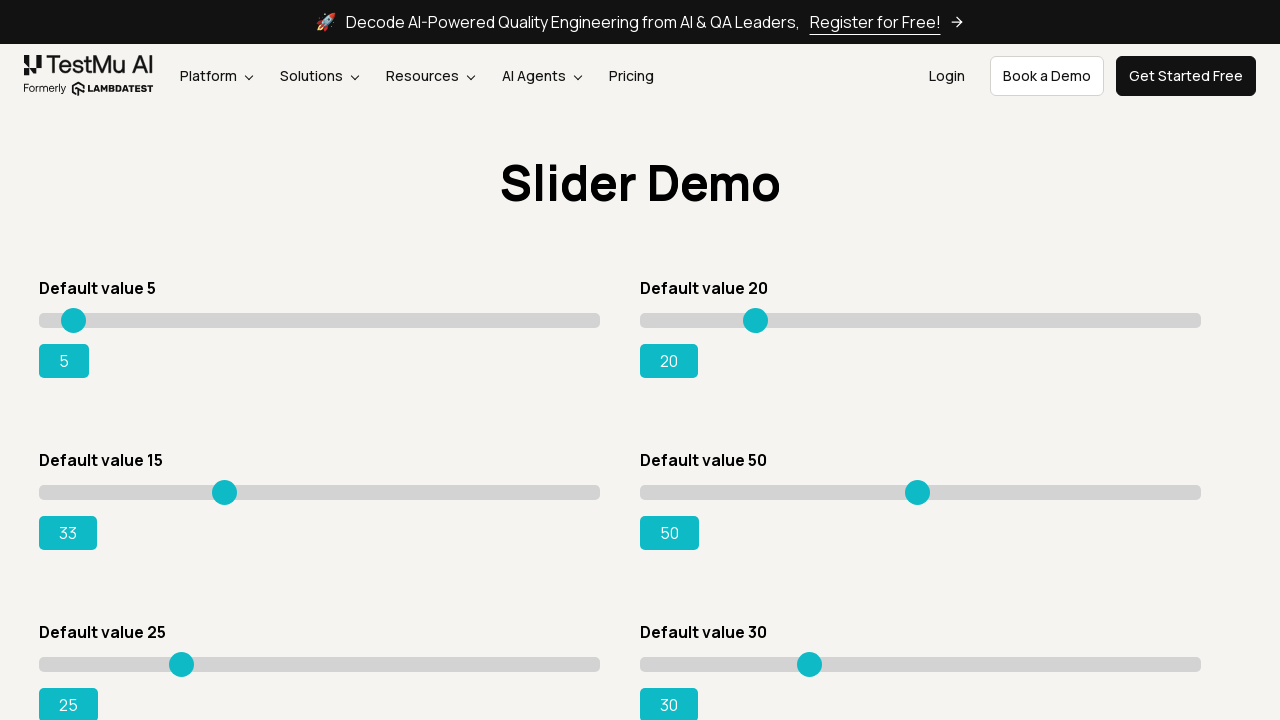

Released mouse button to complete drag at (224, 485)
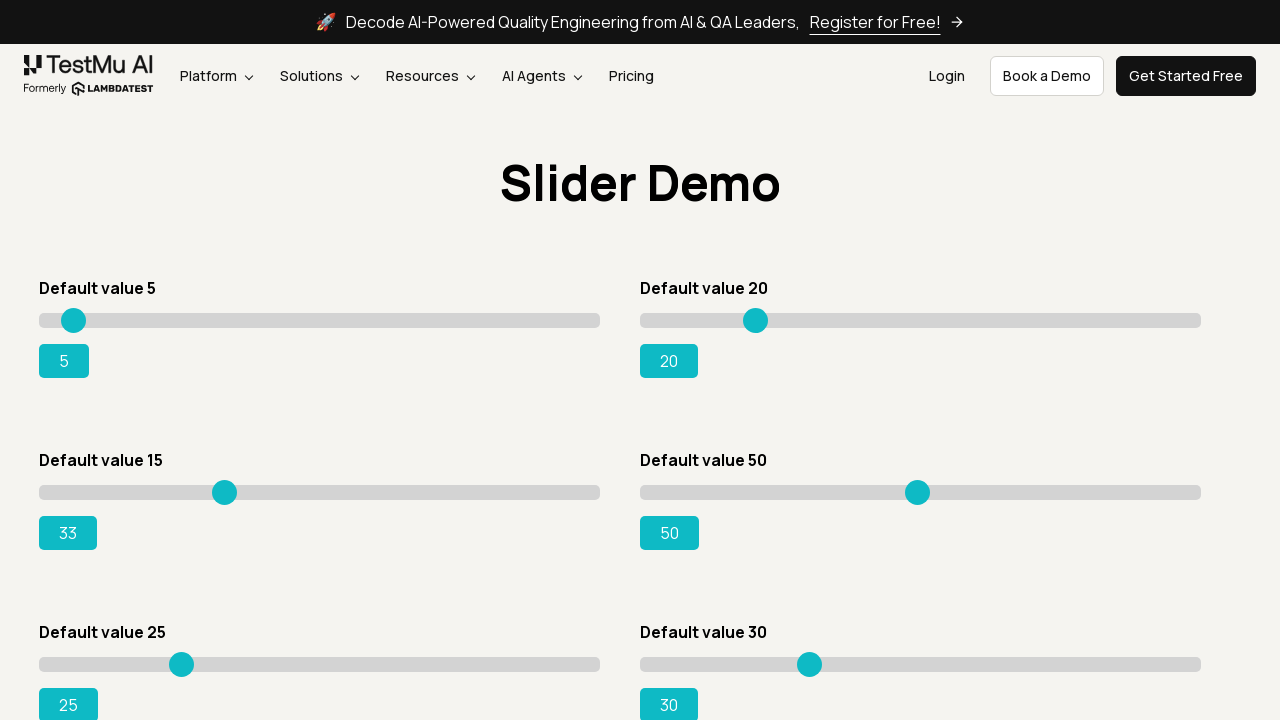

Retrieved current slider value: 33
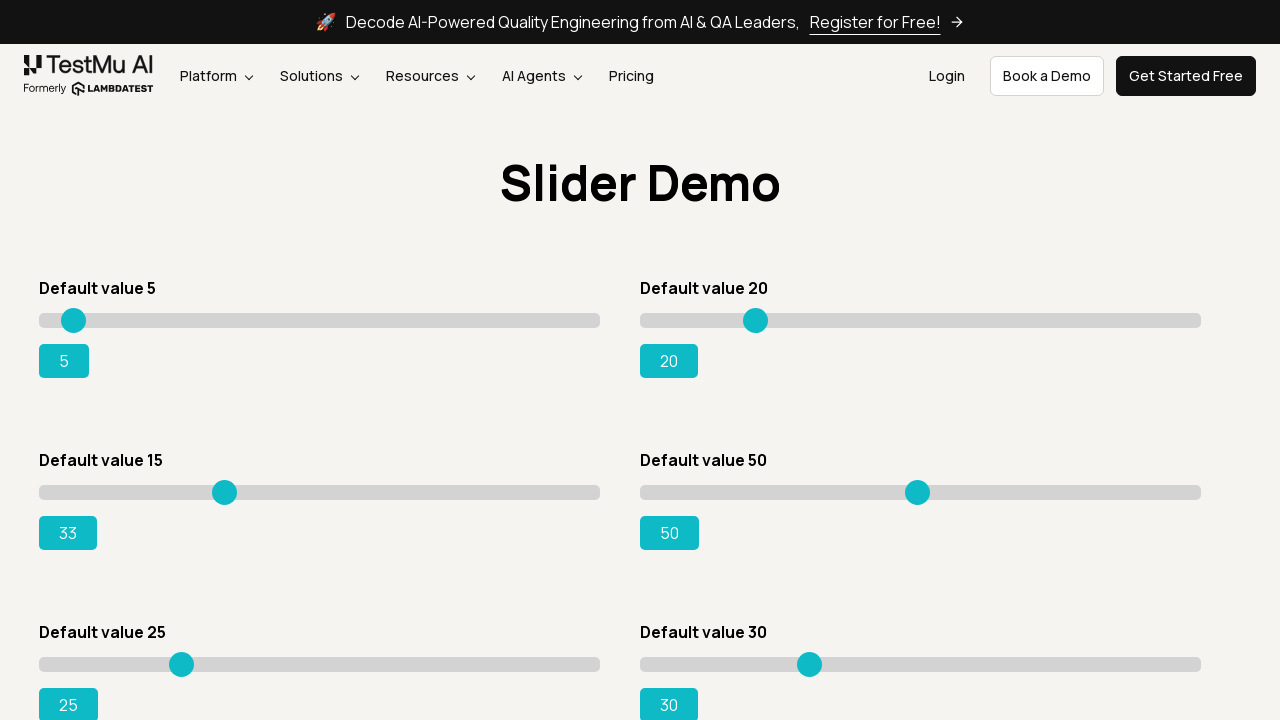

Hovered over slider at position x=185 at (224, 485) on xpath=//*[@id='rangeSuccess']/preceding-sibling::*
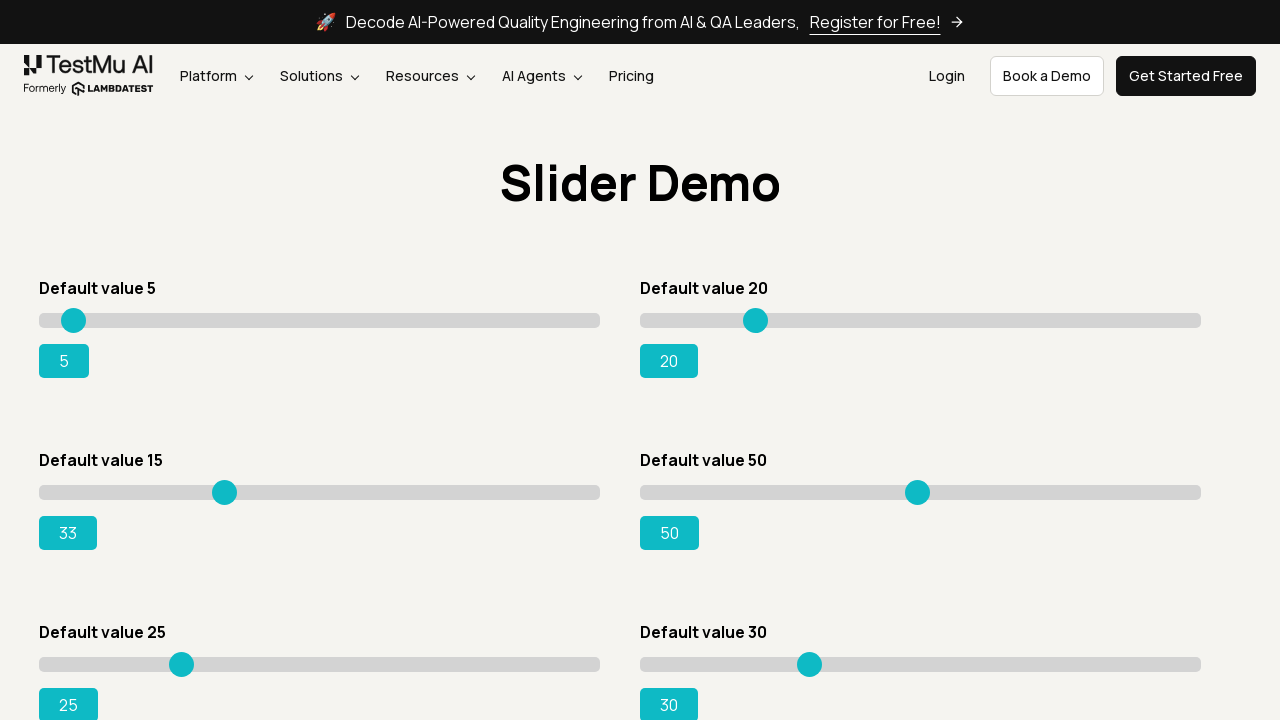

Pressed mouse button down on slider at (224, 485)
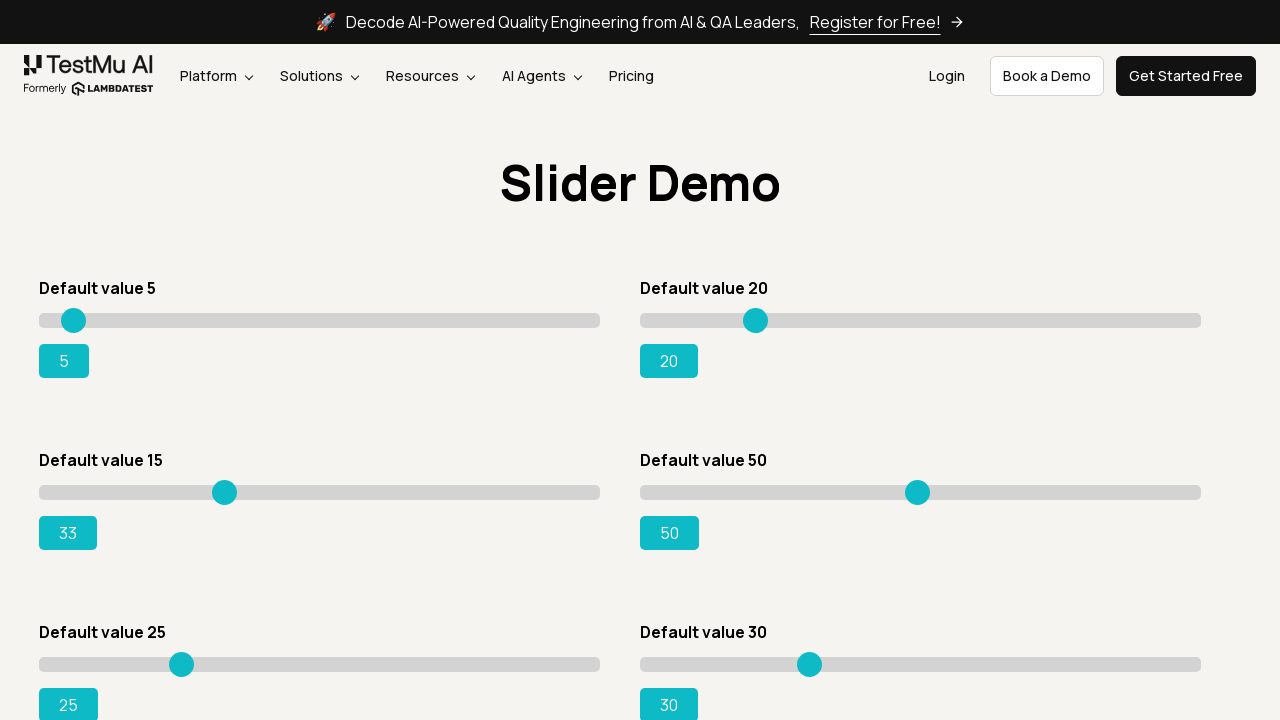

Moved slider to position x=190 at (229, 485) on xpath=//*[@id='rangeSuccess']/preceding-sibling::*
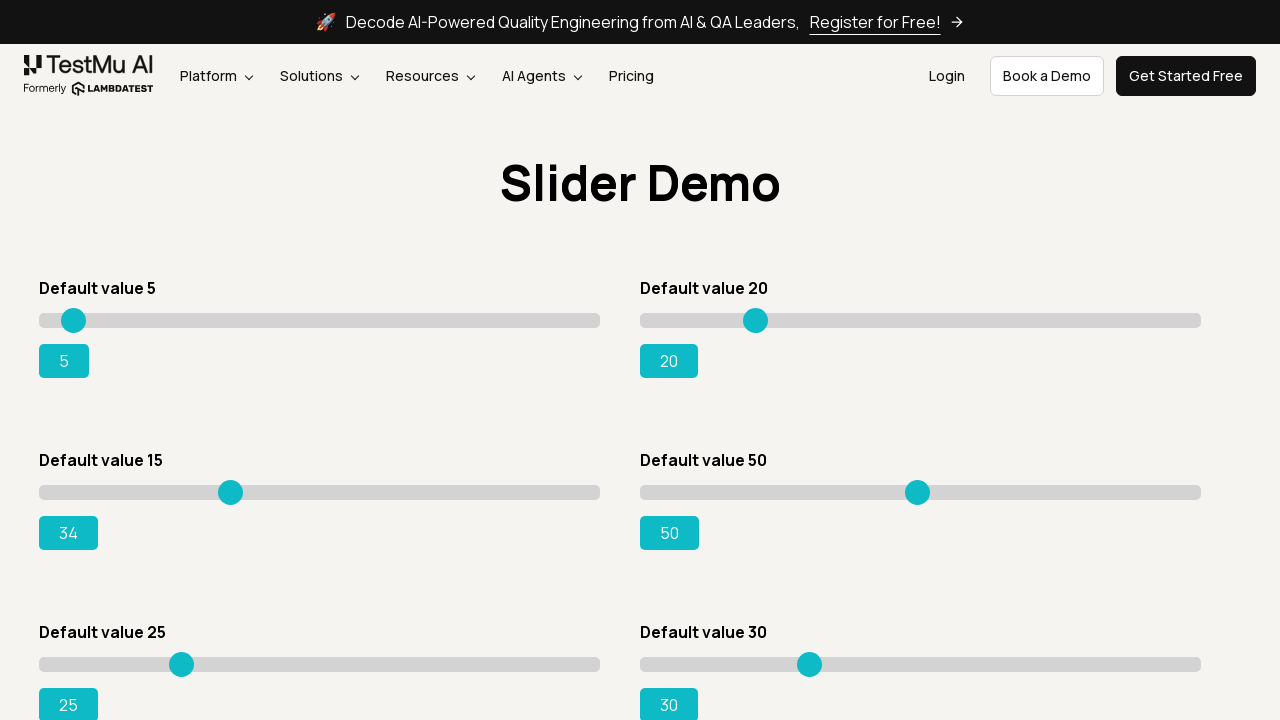

Released mouse button to complete drag at (229, 485)
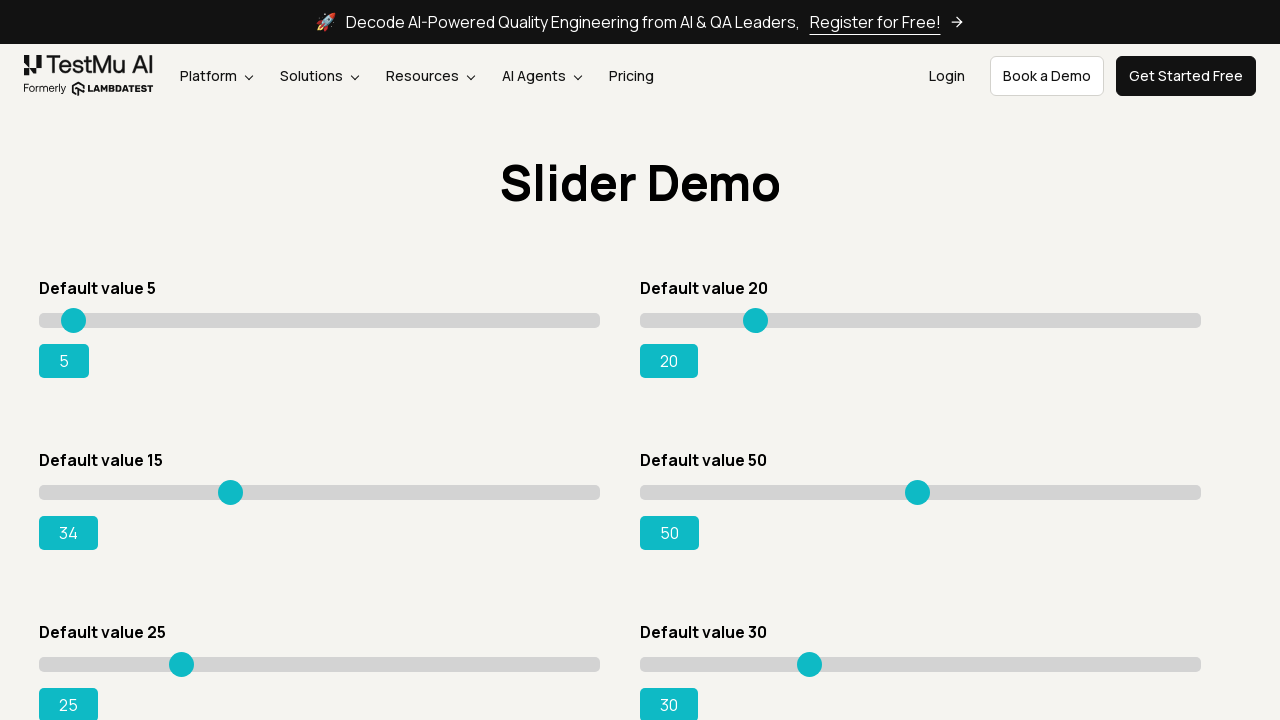

Retrieved current slider value: 34
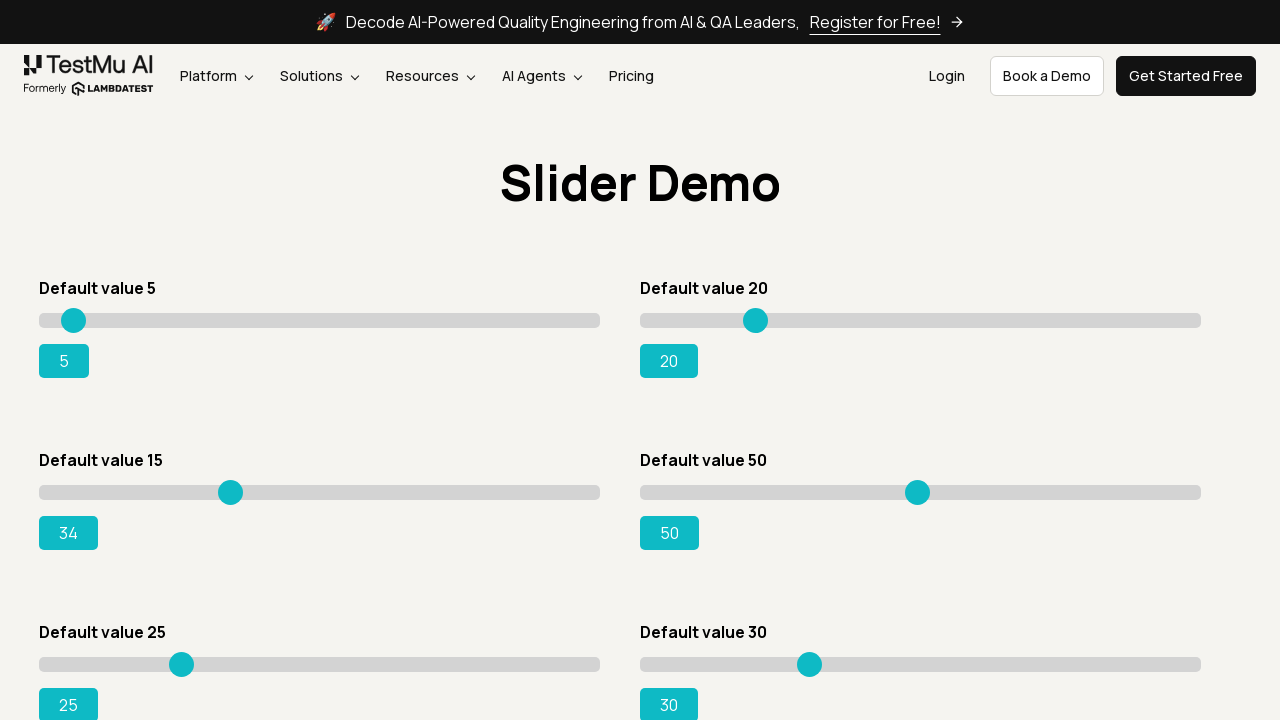

Hovered over slider at position x=190 at (229, 485) on xpath=//*[@id='rangeSuccess']/preceding-sibling::*
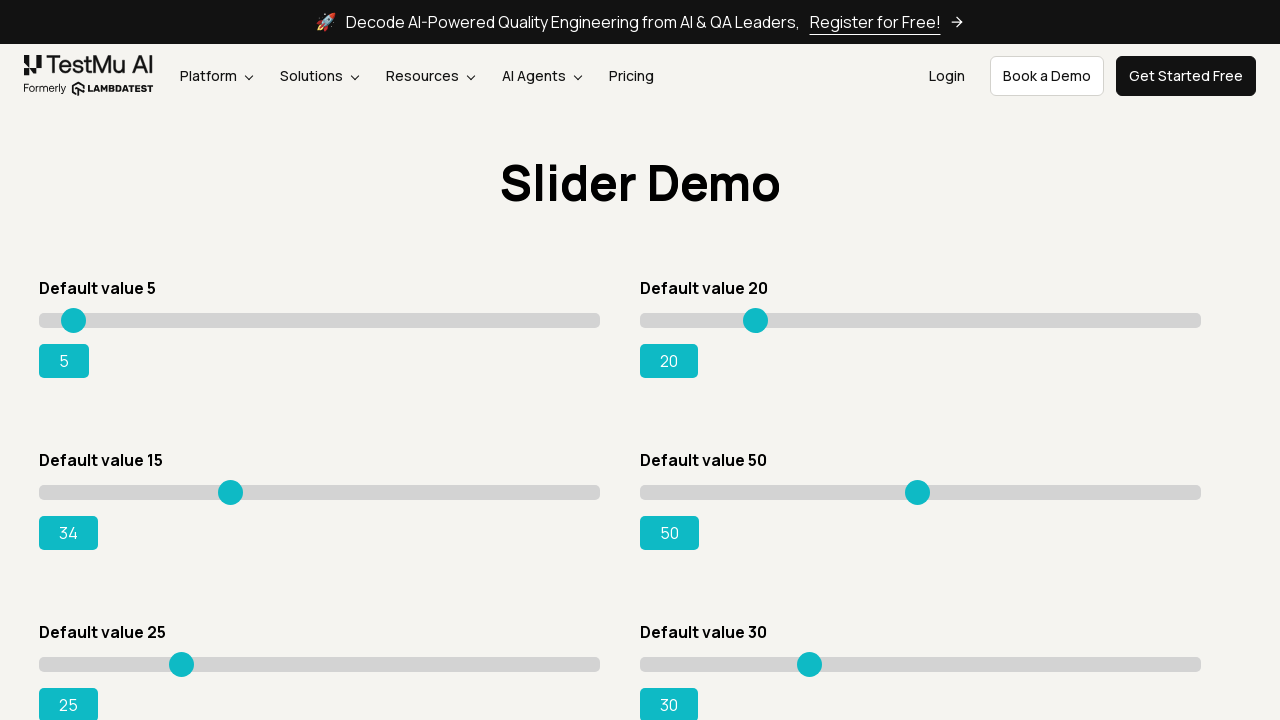

Pressed mouse button down on slider at (229, 485)
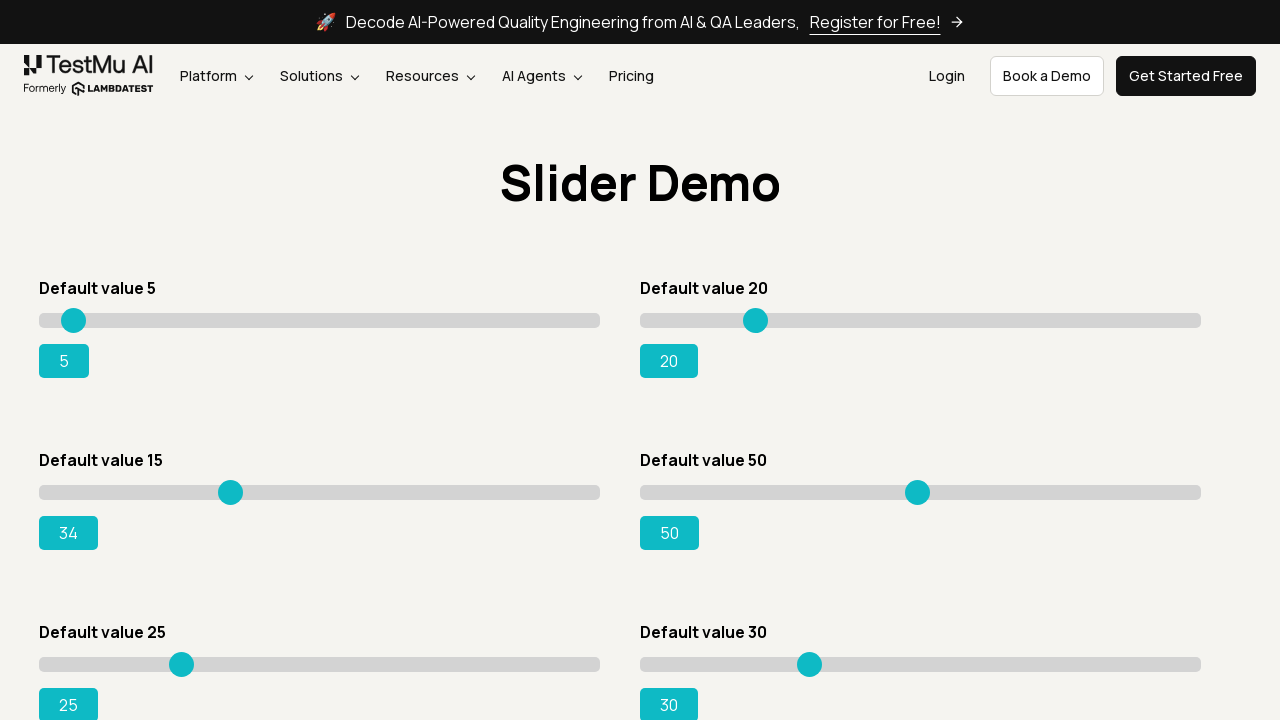

Moved slider to position x=195 at (234, 485) on xpath=//*[@id='rangeSuccess']/preceding-sibling::*
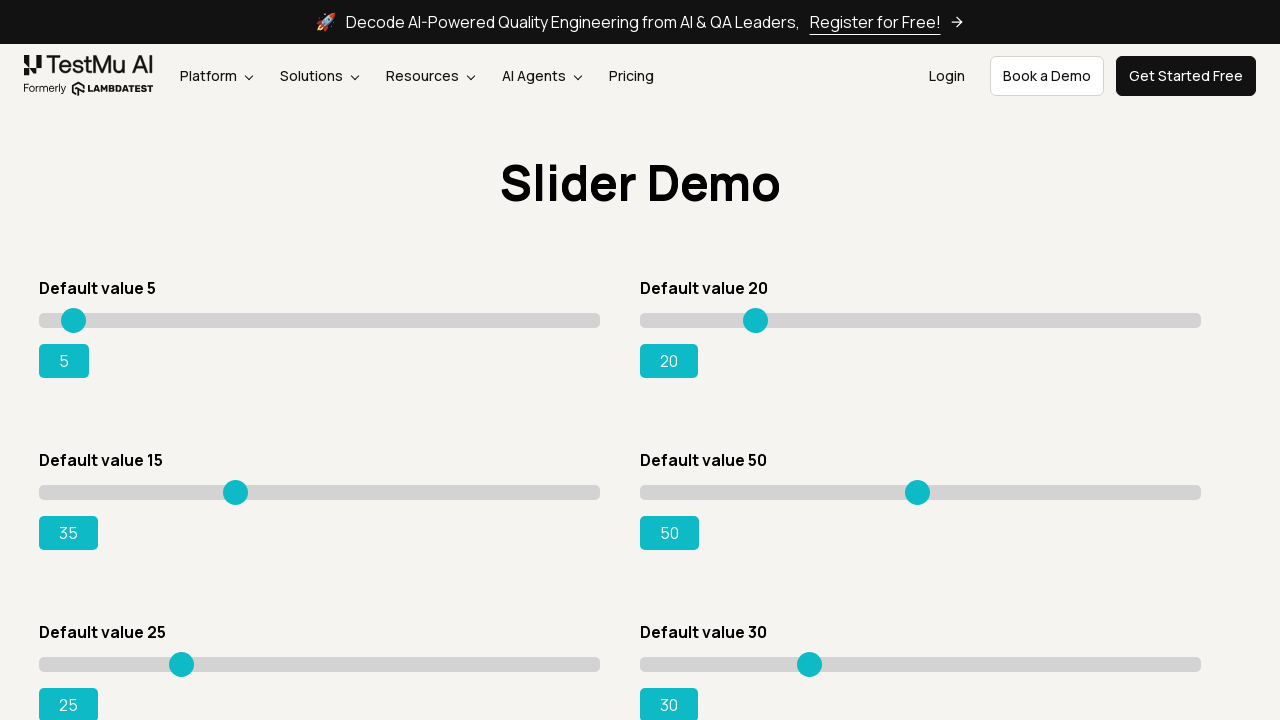

Released mouse button to complete drag at (234, 485)
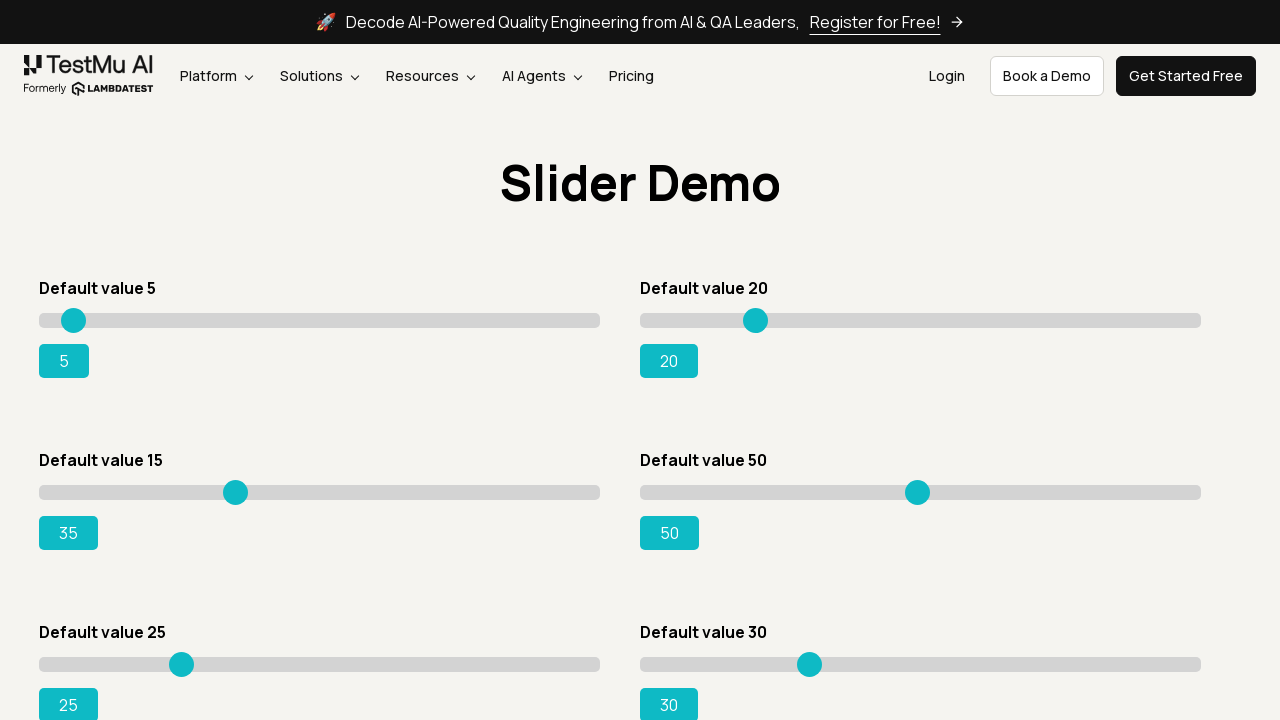

Retrieved current slider value: 35
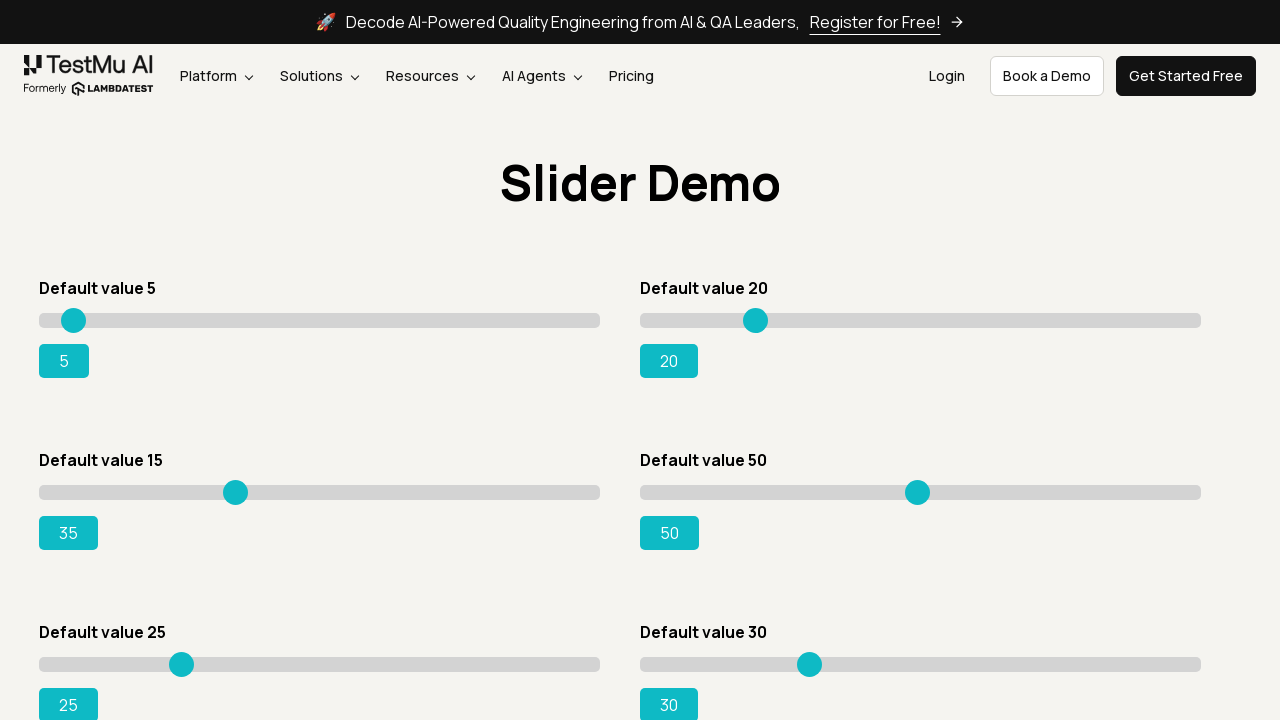

Hovered over slider at position x=195 at (234, 485) on xpath=//*[@id='rangeSuccess']/preceding-sibling::*
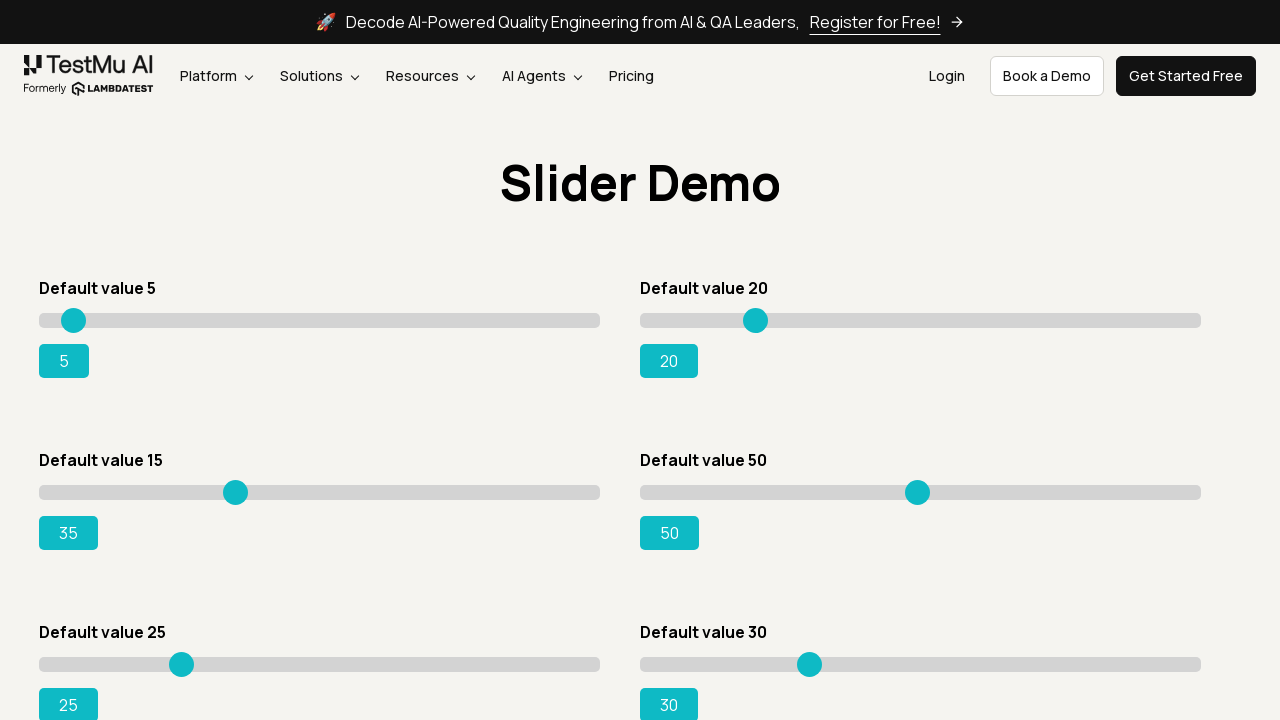

Pressed mouse button down on slider at (234, 485)
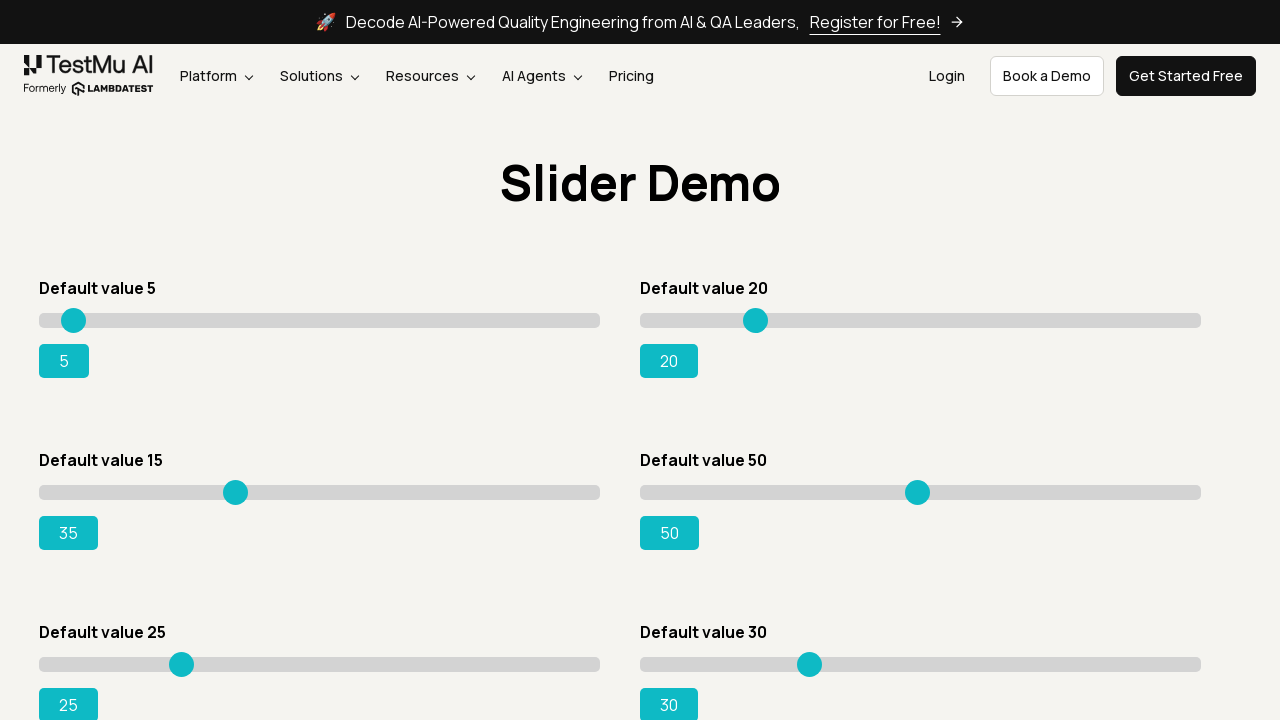

Moved slider to position x=200 at (239, 485) on xpath=//*[@id='rangeSuccess']/preceding-sibling::*
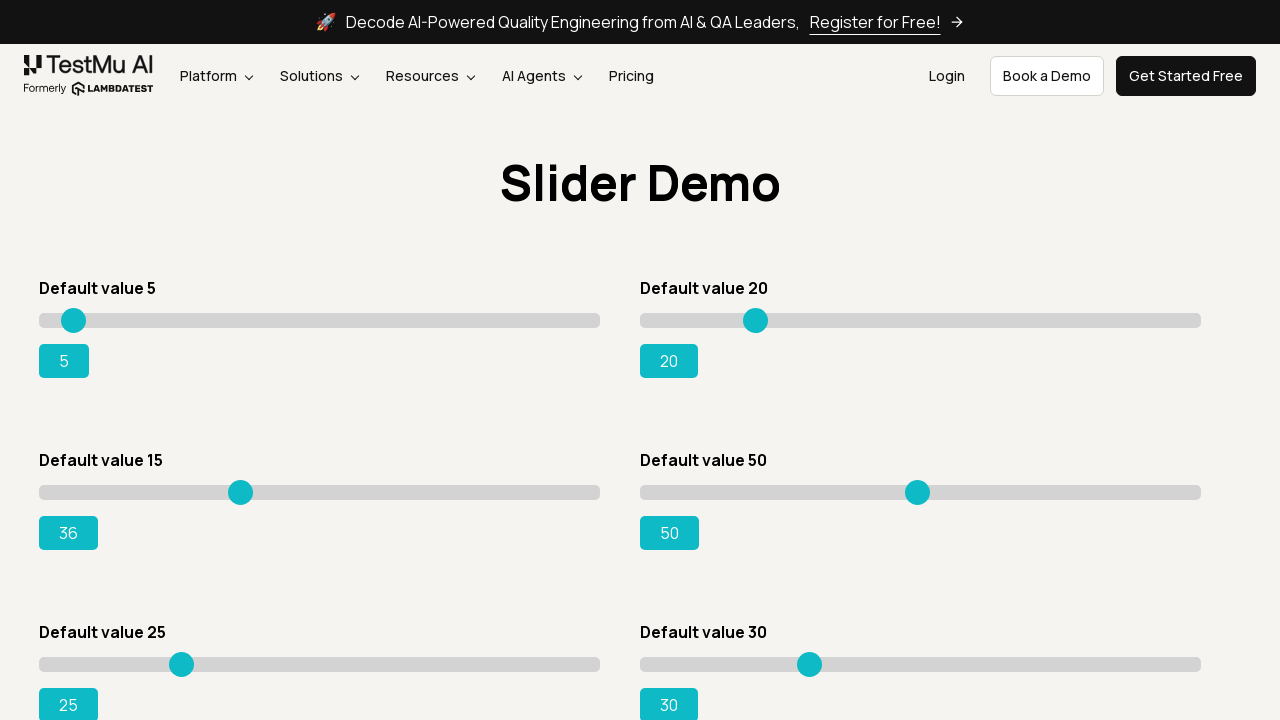

Released mouse button to complete drag at (239, 485)
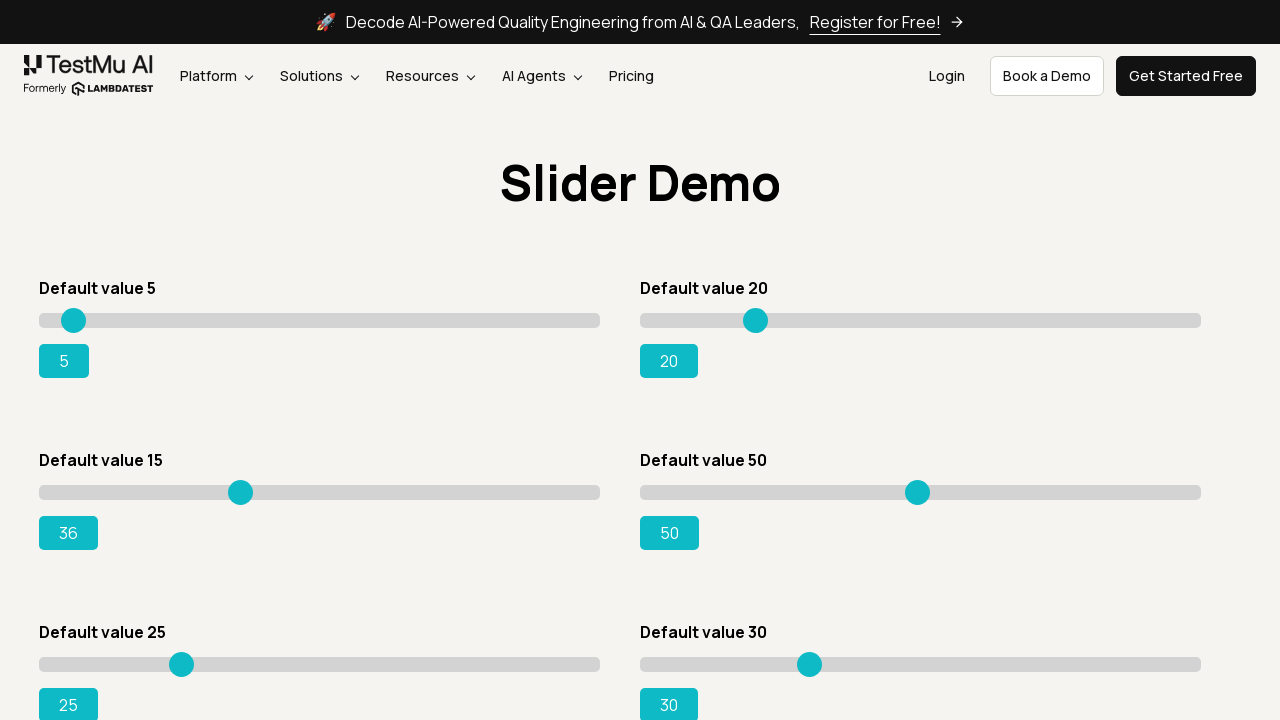

Retrieved current slider value: 36
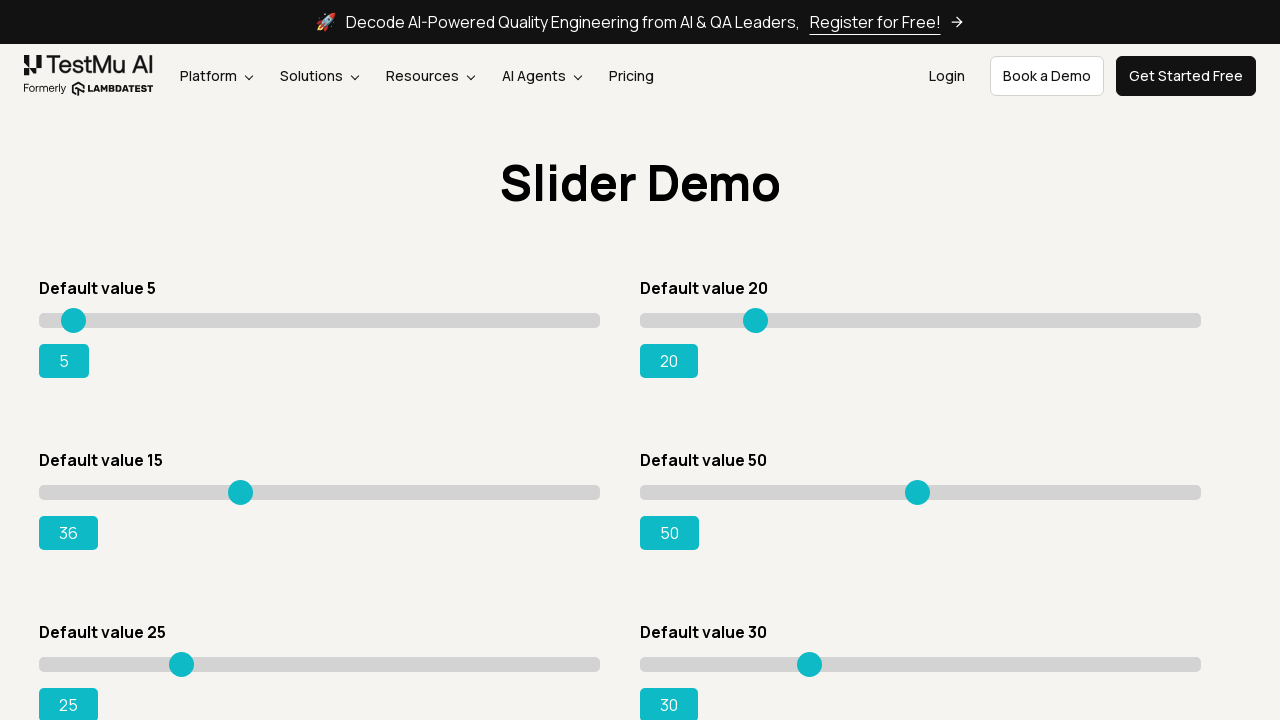

Hovered over slider at position x=200 at (239, 485) on xpath=//*[@id='rangeSuccess']/preceding-sibling::*
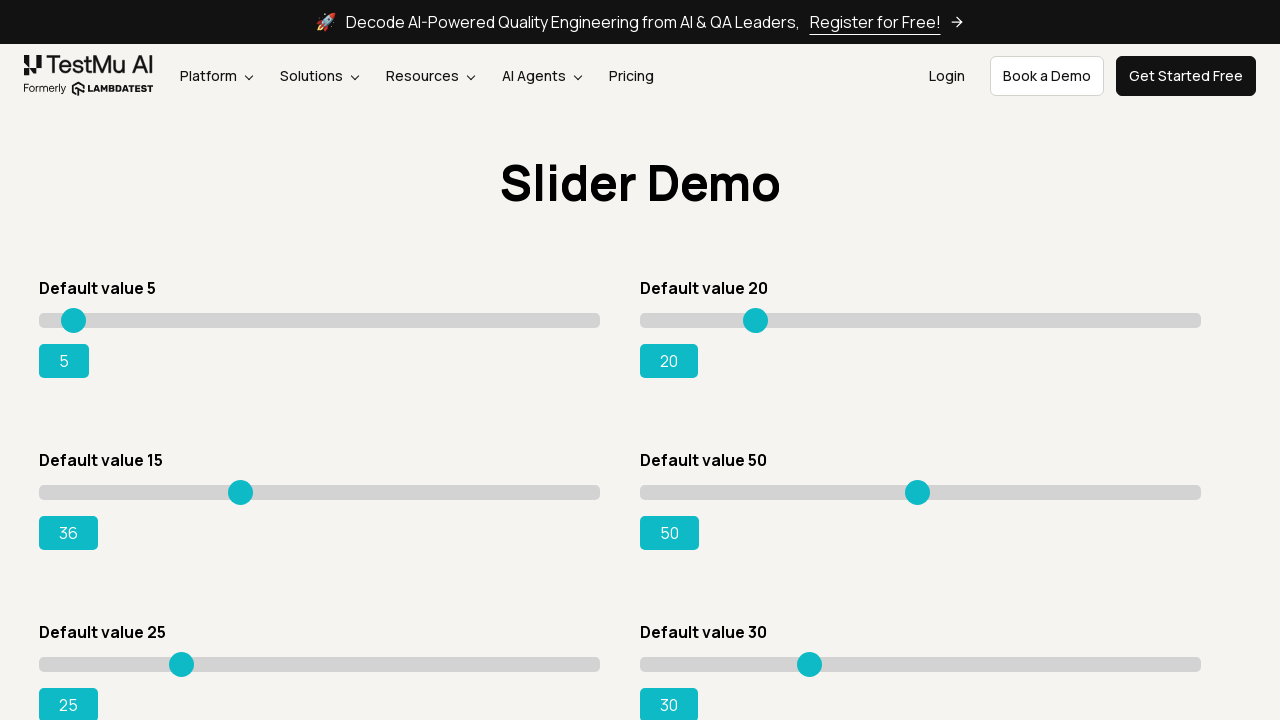

Pressed mouse button down on slider at (239, 485)
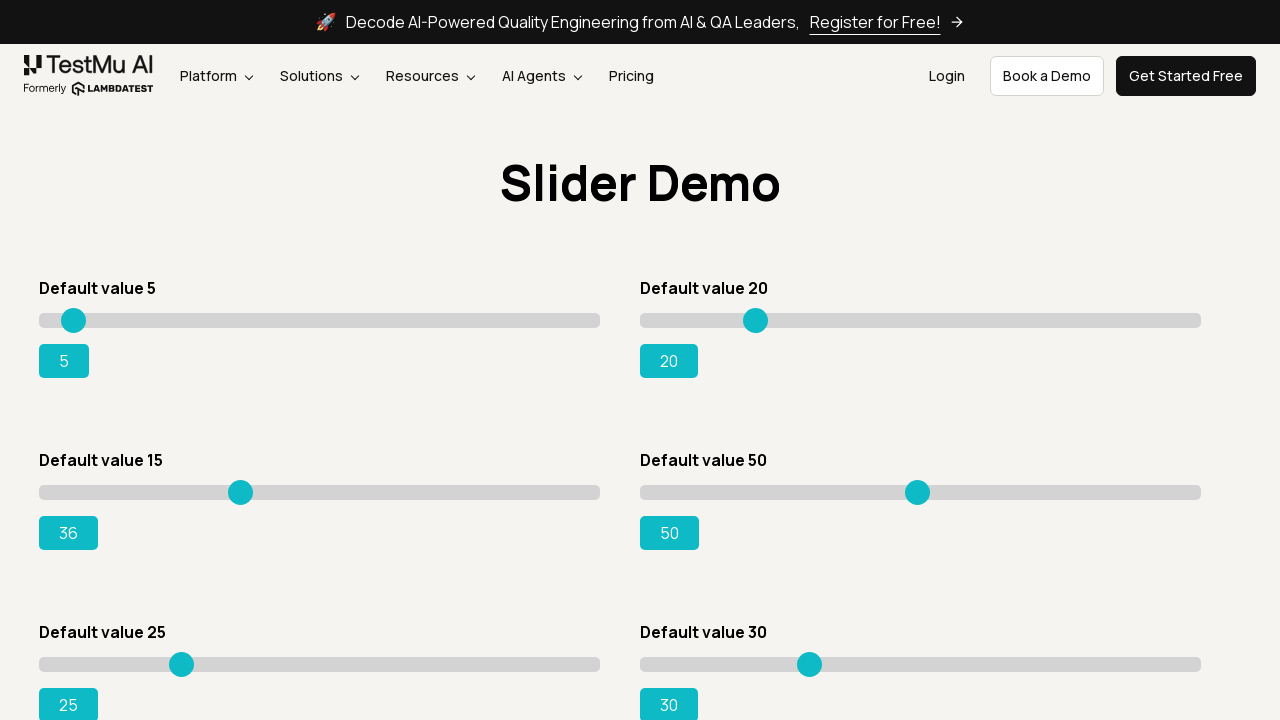

Moved slider to position x=205 at (244, 485) on xpath=//*[@id='rangeSuccess']/preceding-sibling::*
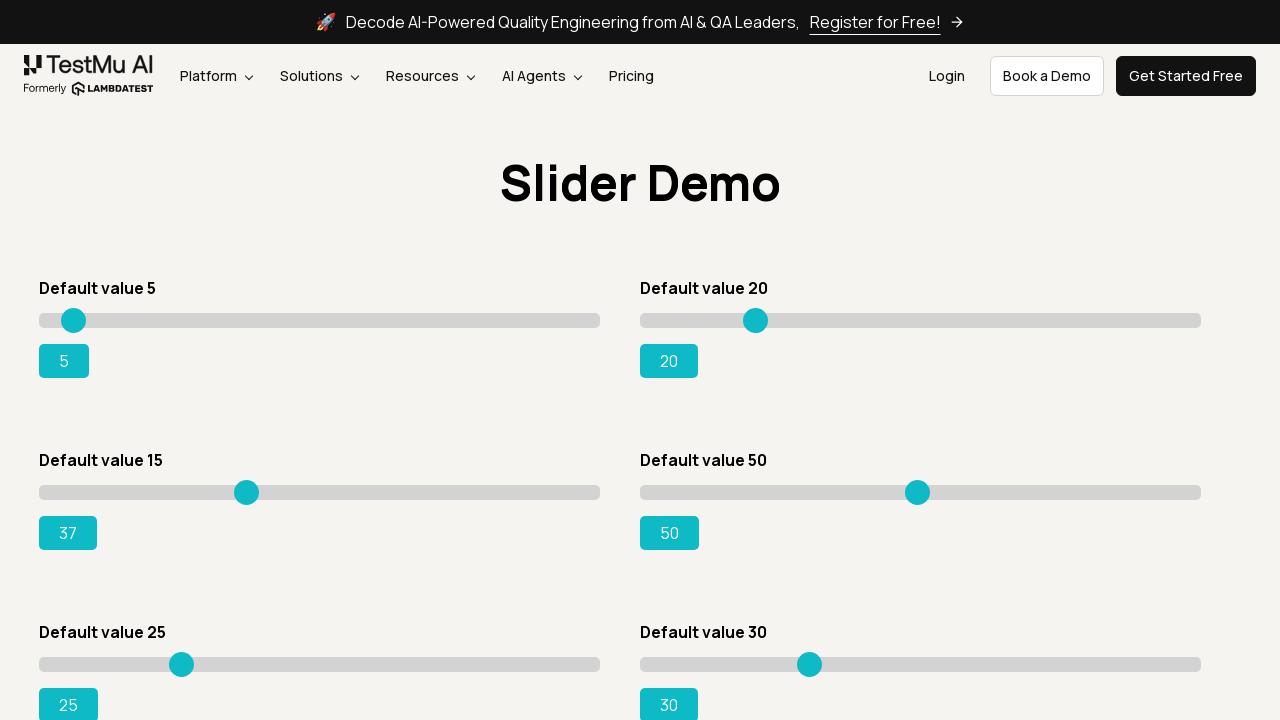

Released mouse button to complete drag at (244, 485)
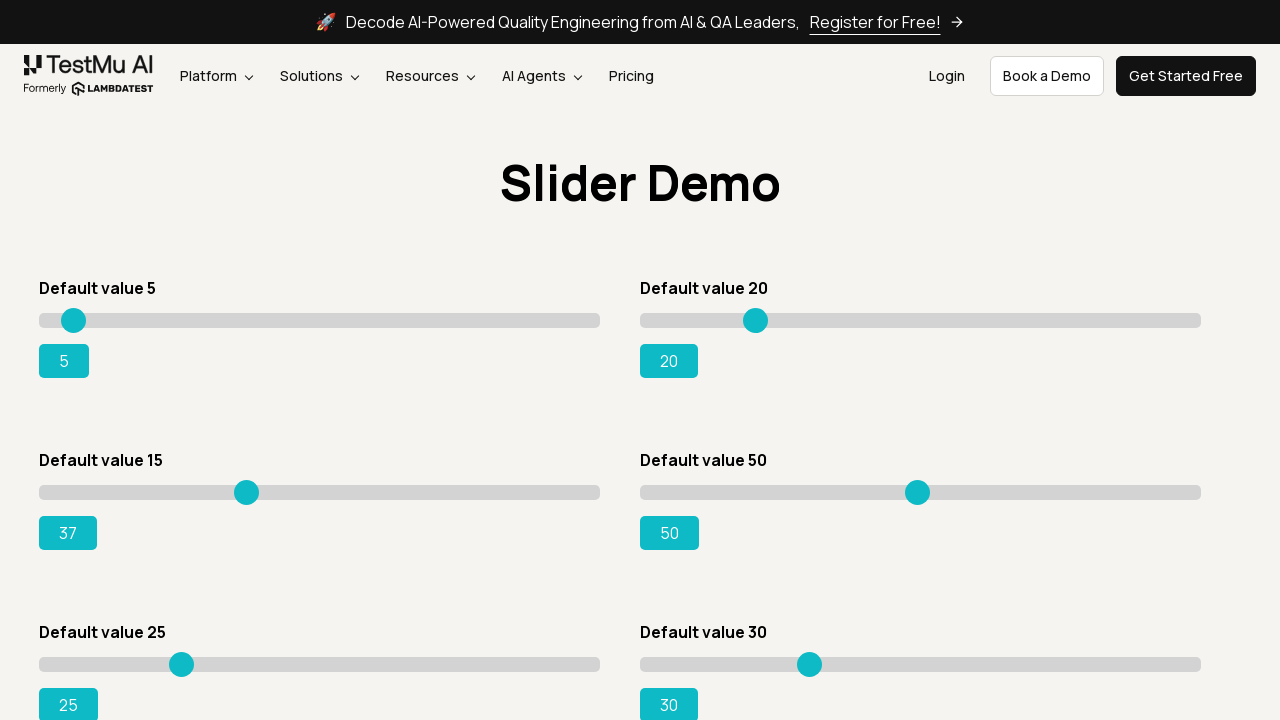

Retrieved current slider value: 37
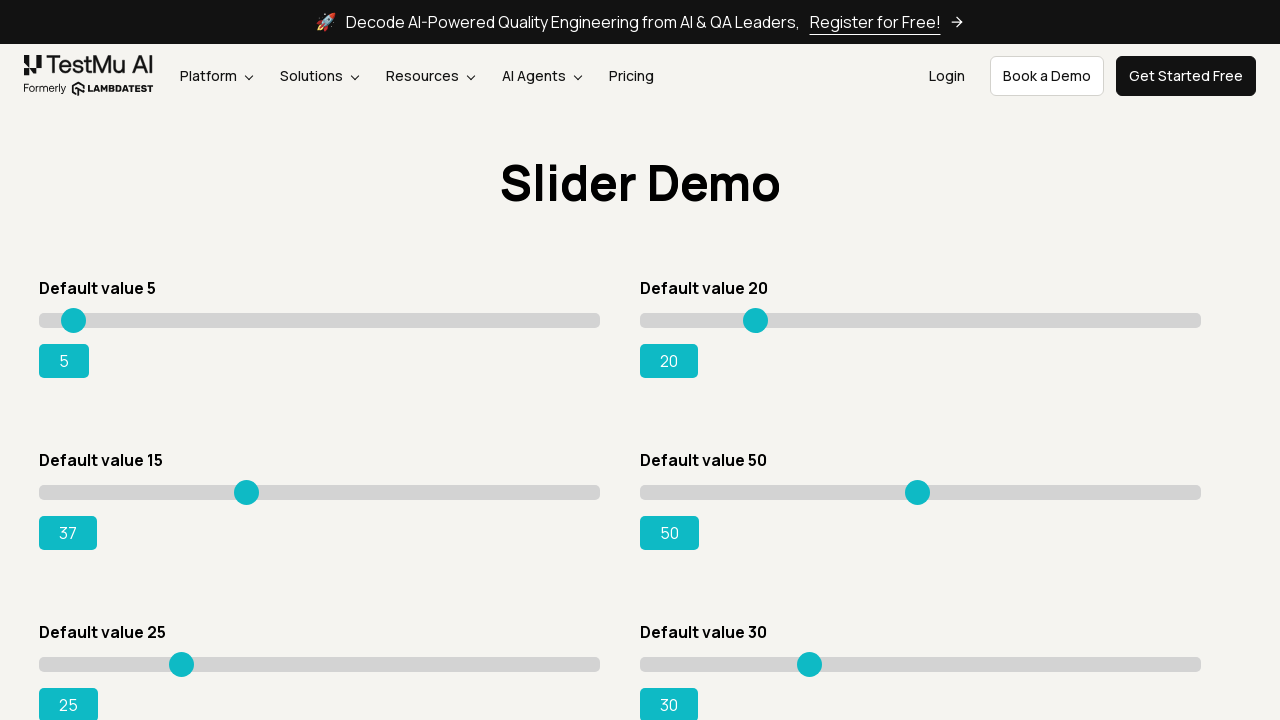

Hovered over slider at position x=205 at (244, 485) on xpath=//*[@id='rangeSuccess']/preceding-sibling::*
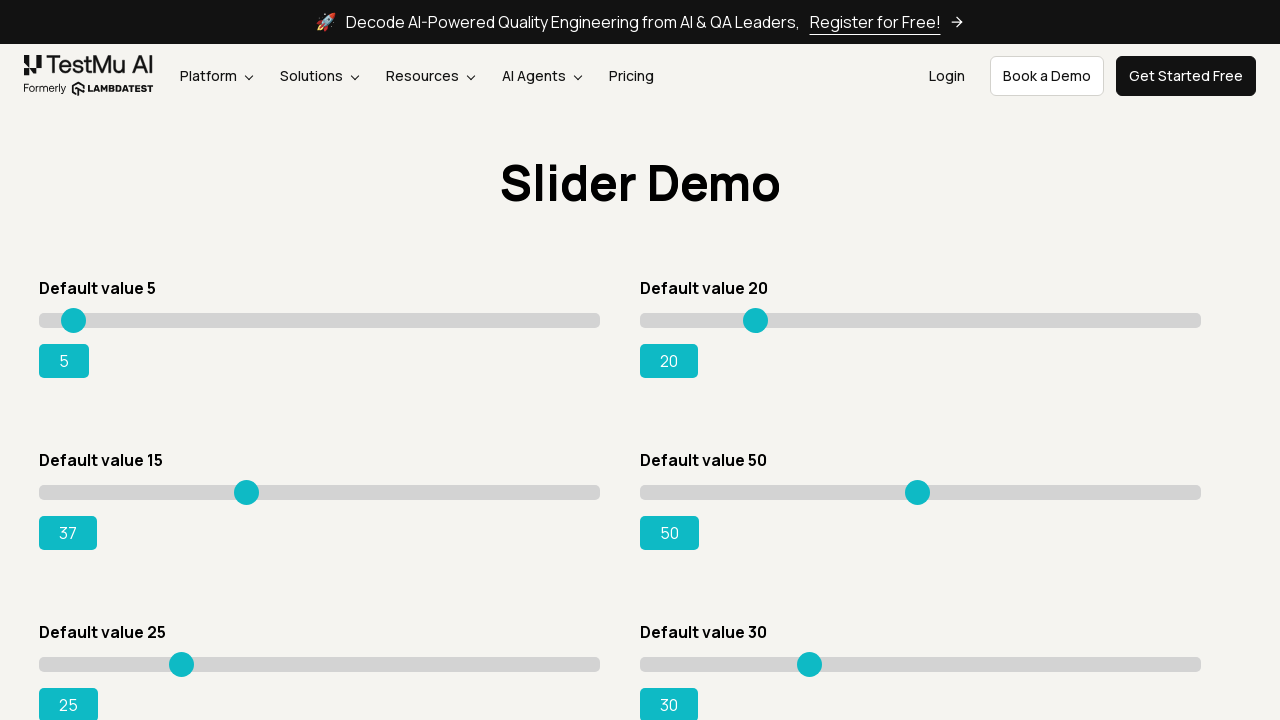

Pressed mouse button down on slider at (244, 485)
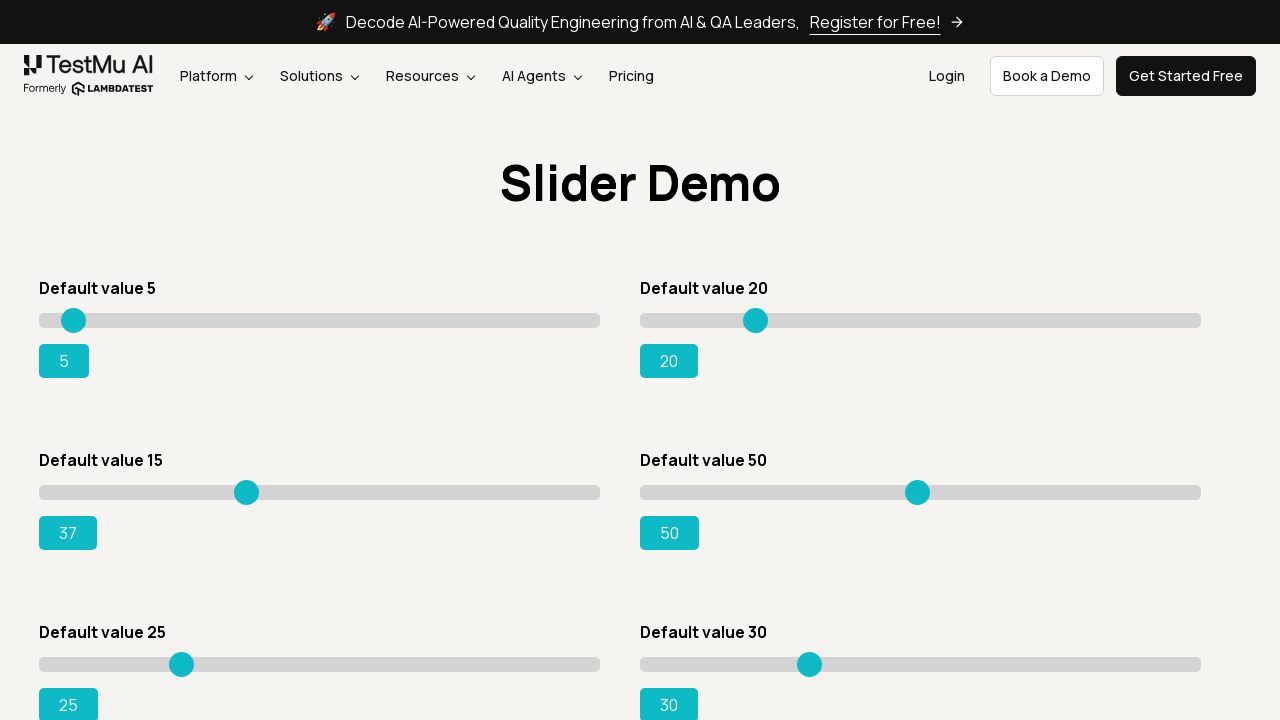

Moved slider to position x=210 at (249, 485) on xpath=//*[@id='rangeSuccess']/preceding-sibling::*
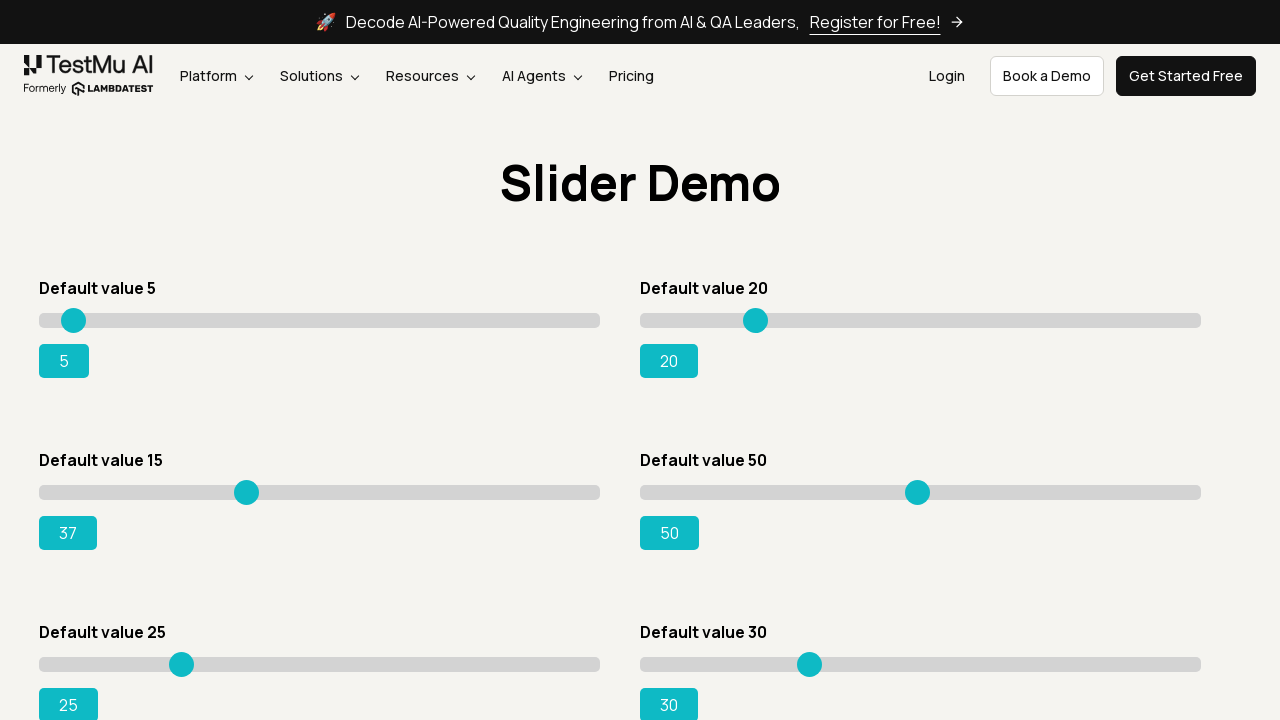

Released mouse button to complete drag at (249, 485)
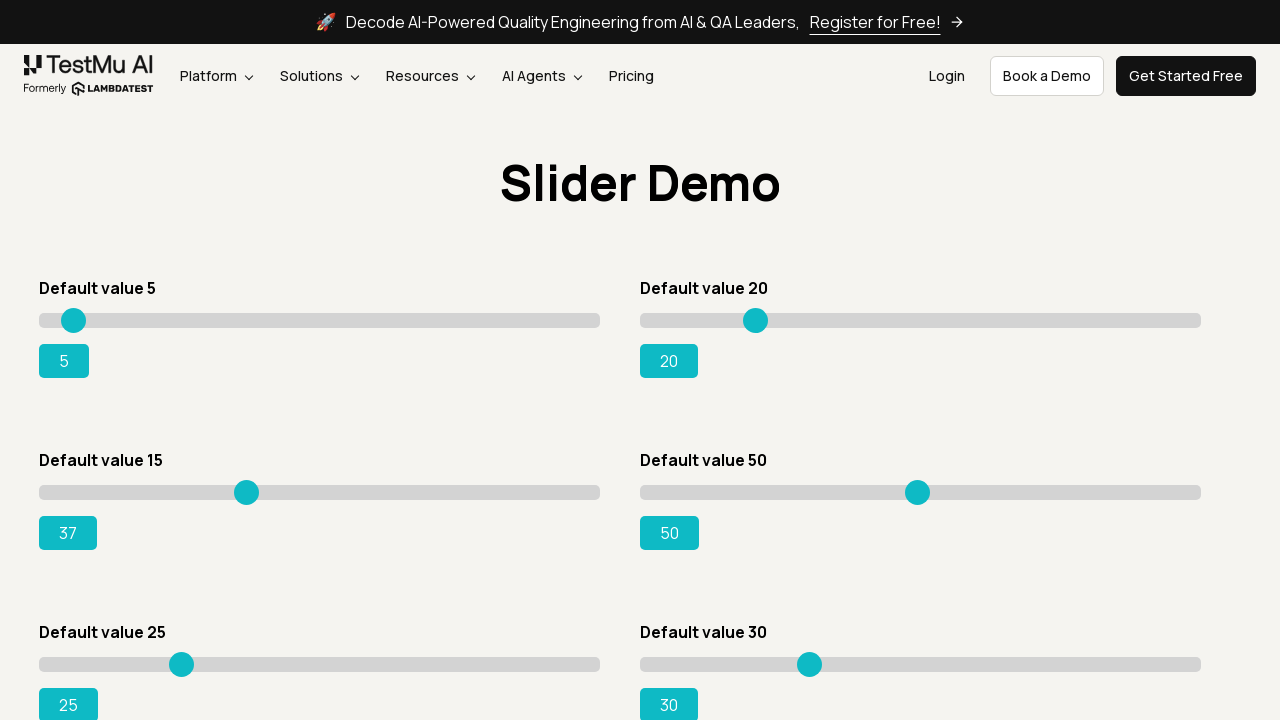

Retrieved current slider value: 37
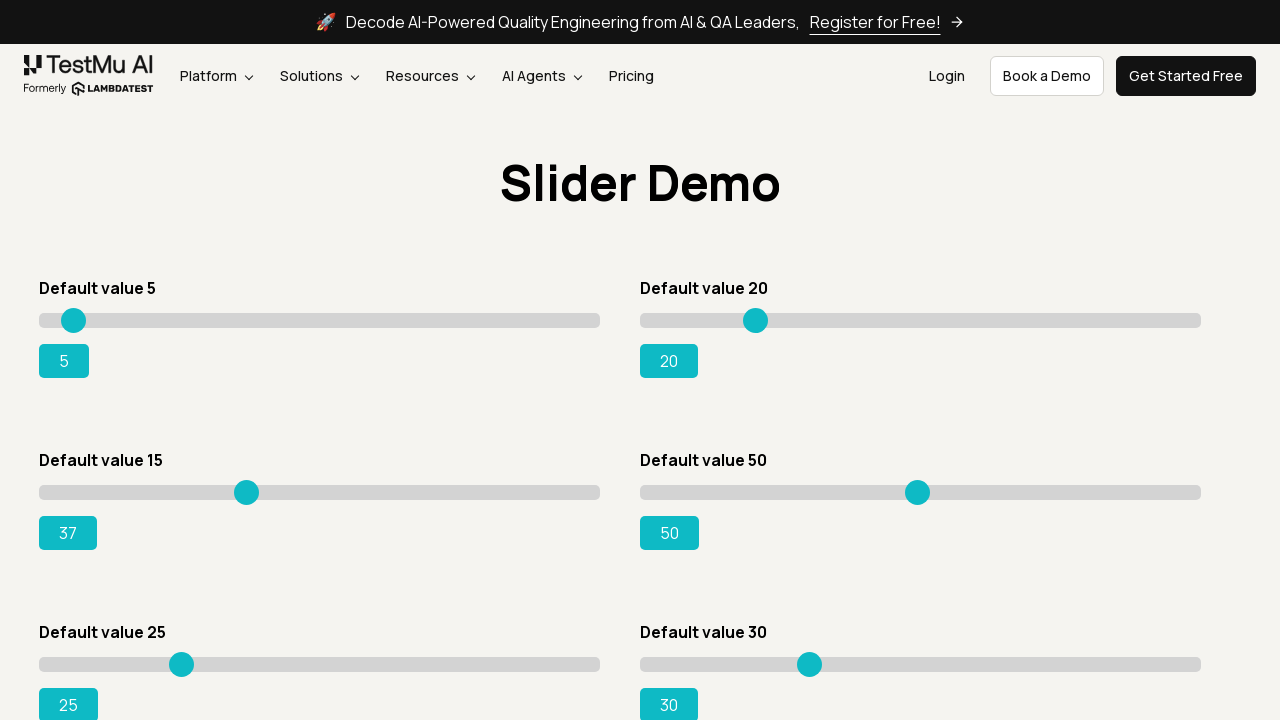

Hovered over slider at position x=210 at (249, 485) on xpath=//*[@id='rangeSuccess']/preceding-sibling::*
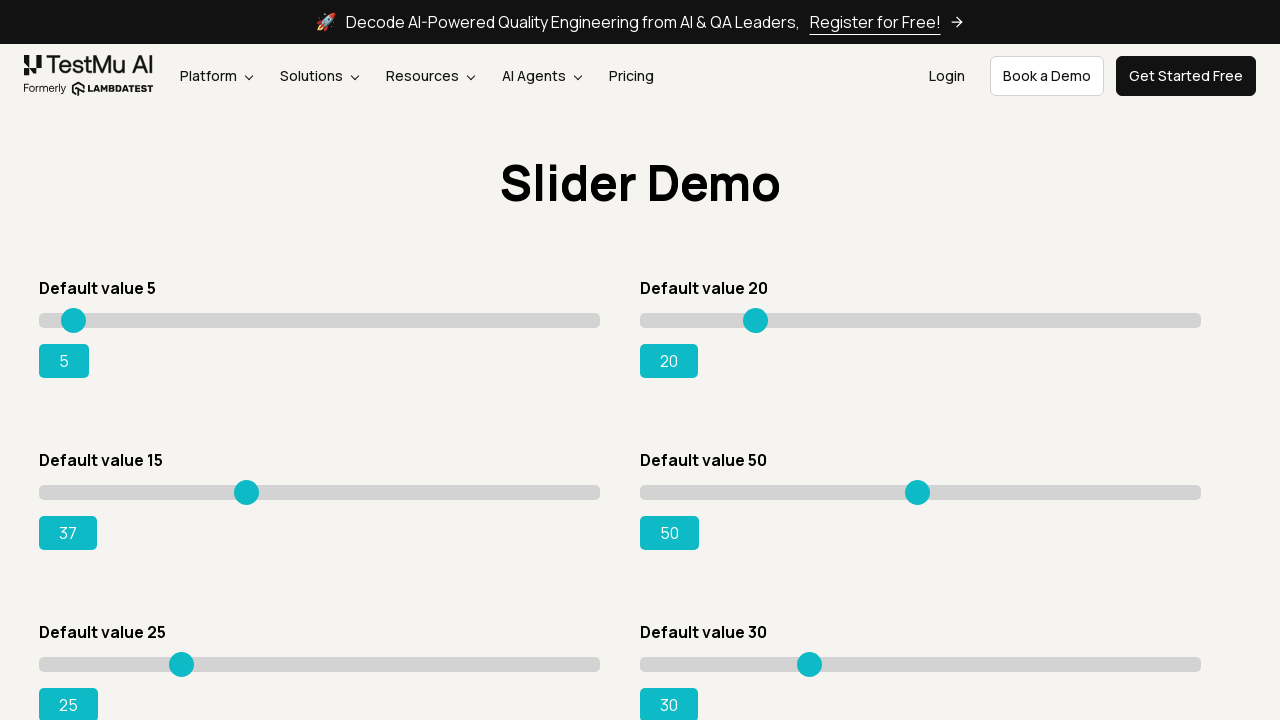

Pressed mouse button down on slider at (249, 485)
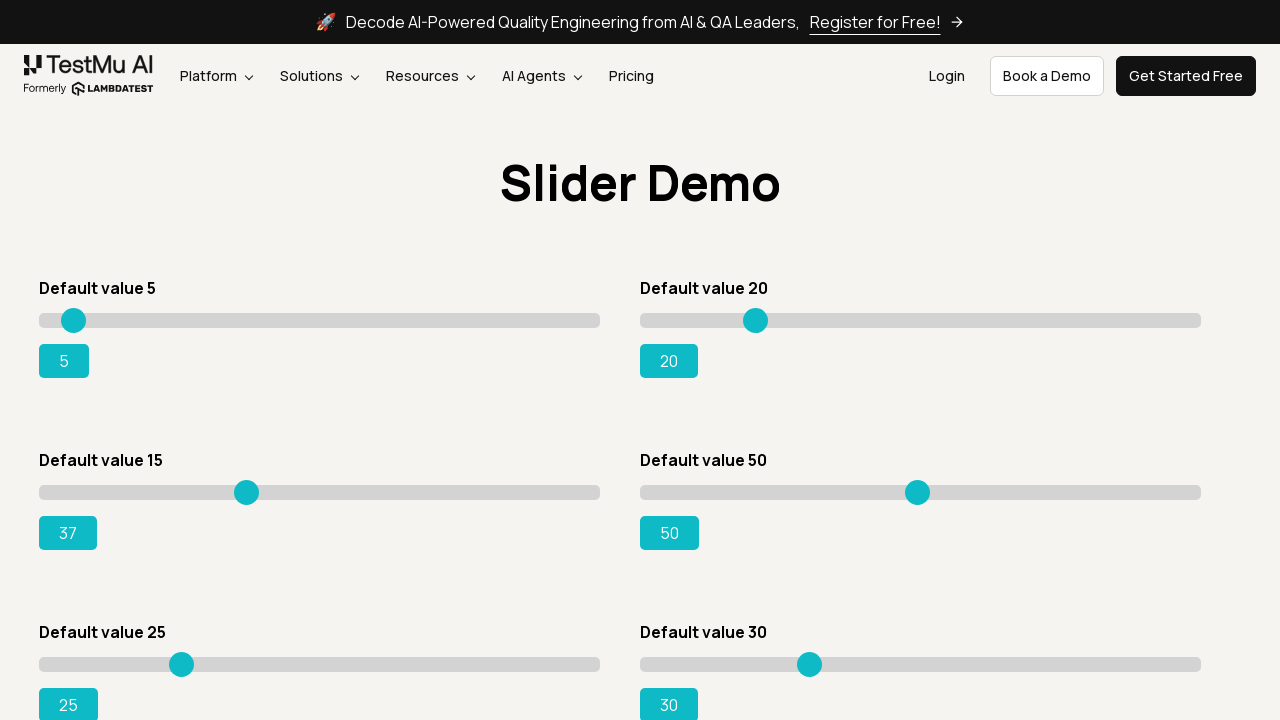

Moved slider to position x=215 at (254, 485) on xpath=//*[@id='rangeSuccess']/preceding-sibling::*
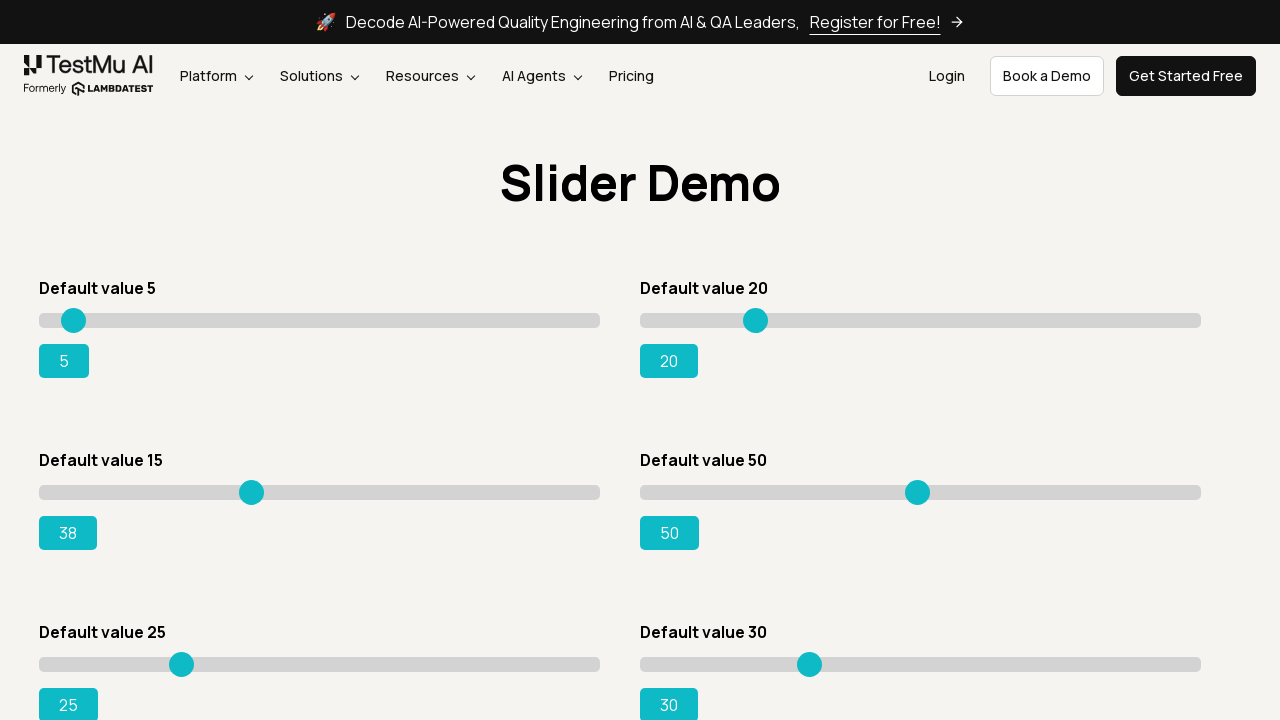

Released mouse button to complete drag at (254, 485)
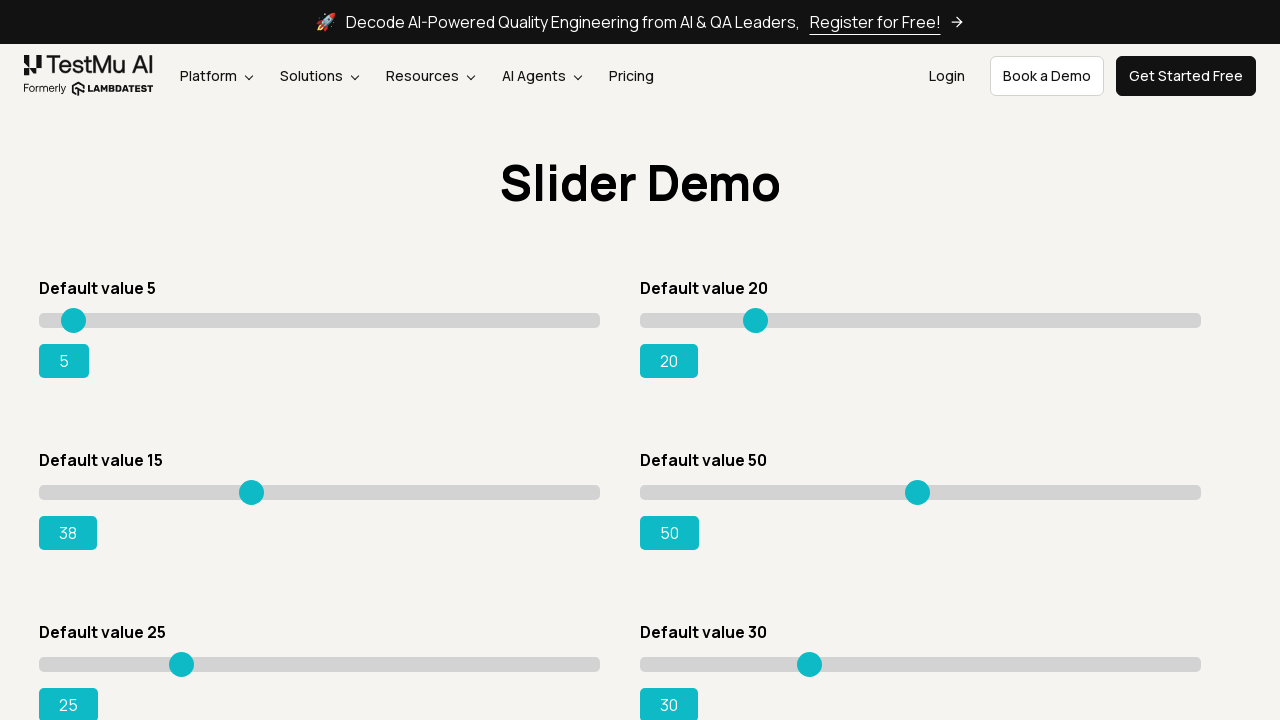

Retrieved current slider value: 38
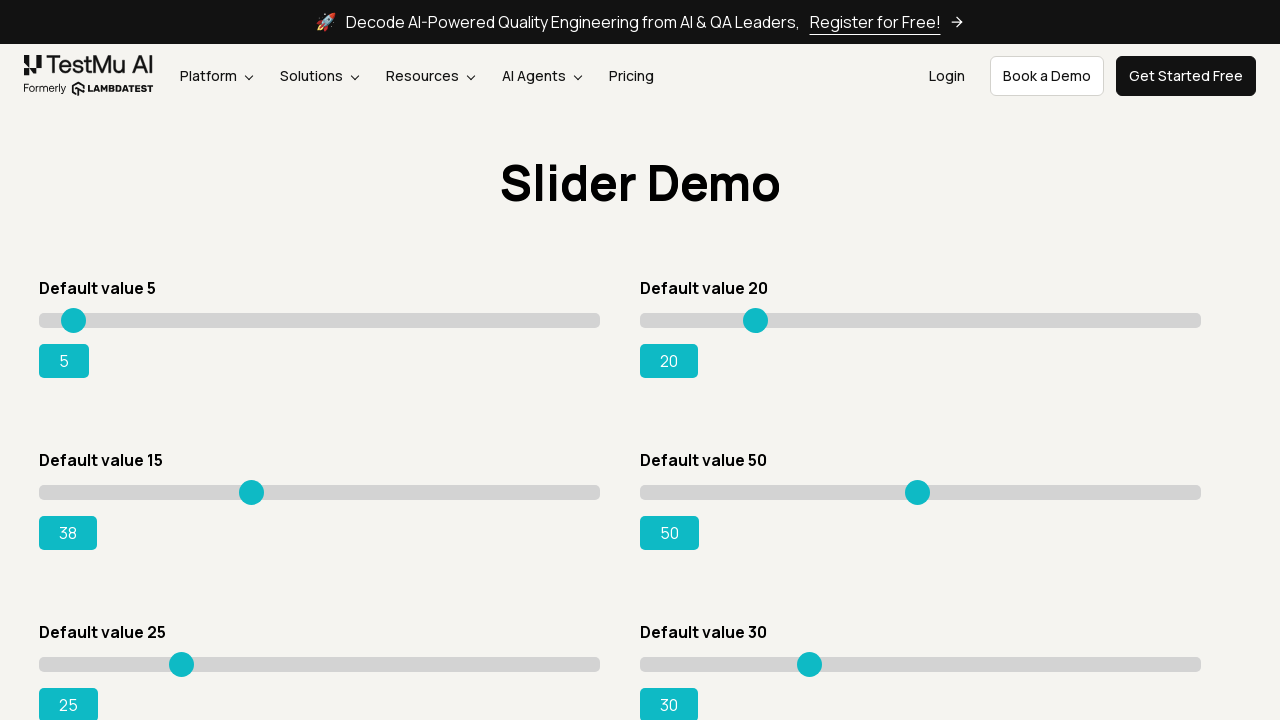

Hovered over slider at position x=215 at (254, 485) on xpath=//*[@id='rangeSuccess']/preceding-sibling::*
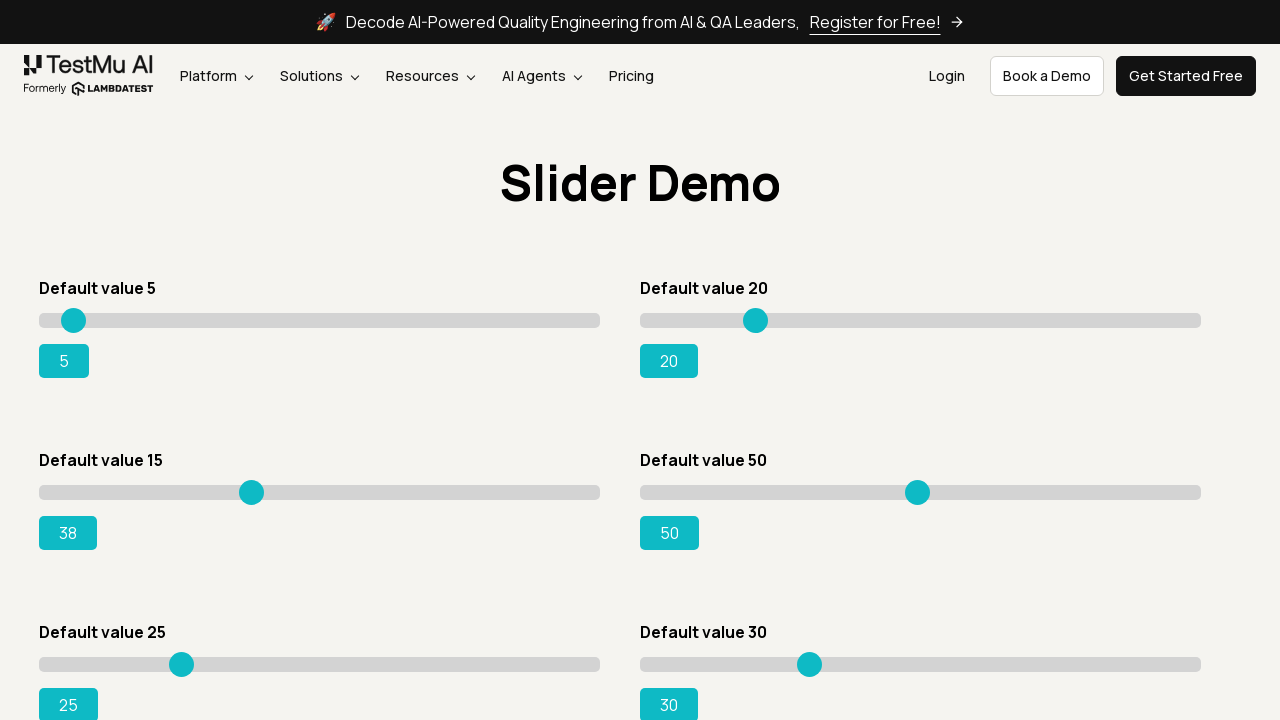

Pressed mouse button down on slider at (254, 485)
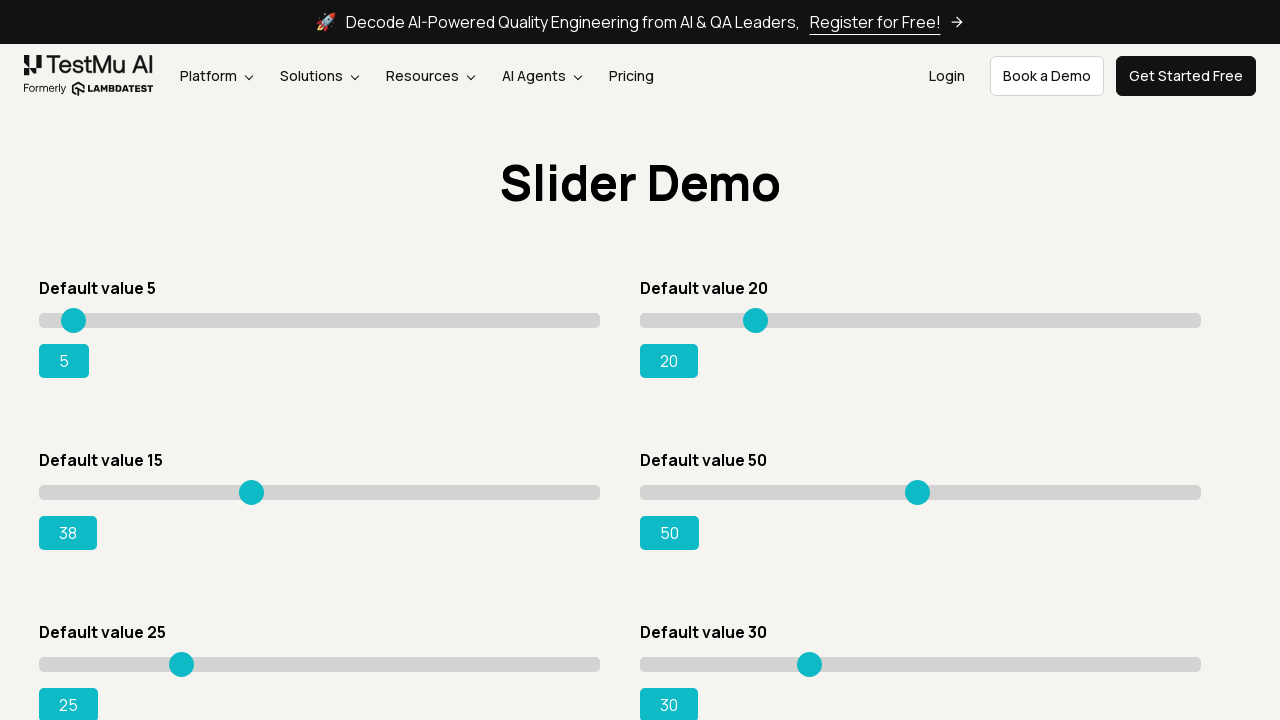

Moved slider to position x=220 at (259, 485) on xpath=//*[@id='rangeSuccess']/preceding-sibling::*
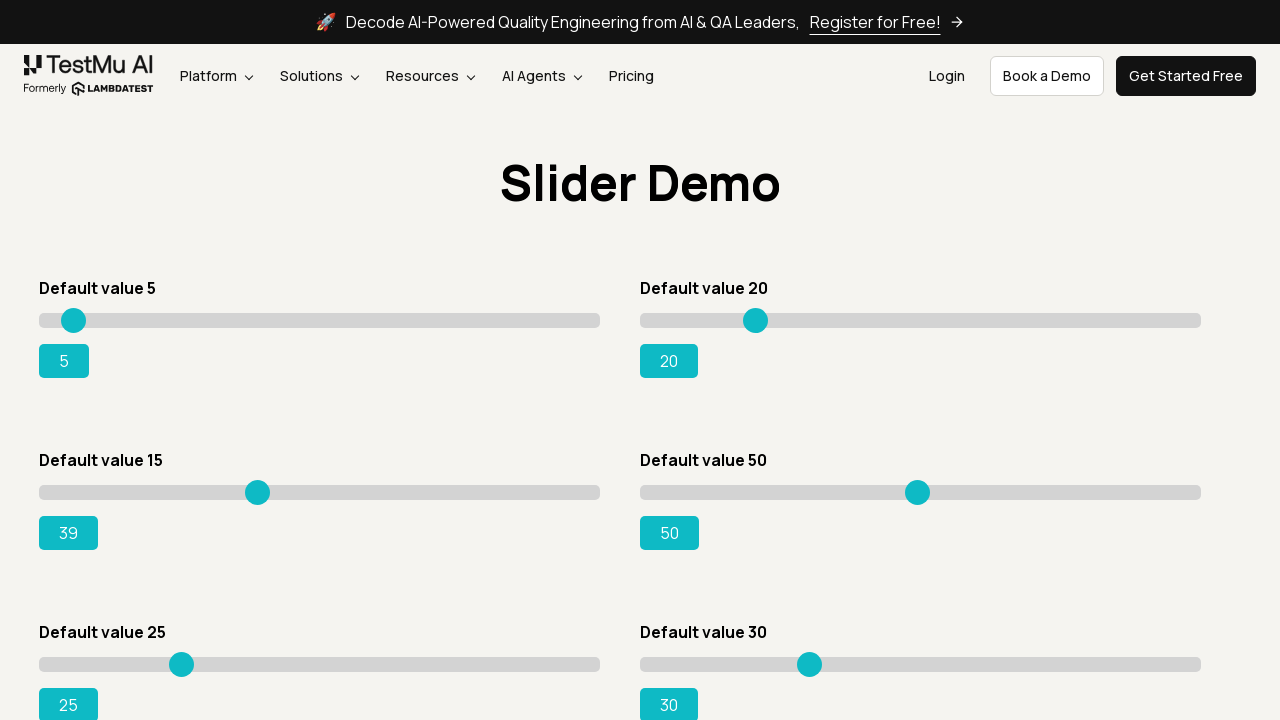

Released mouse button to complete drag at (259, 485)
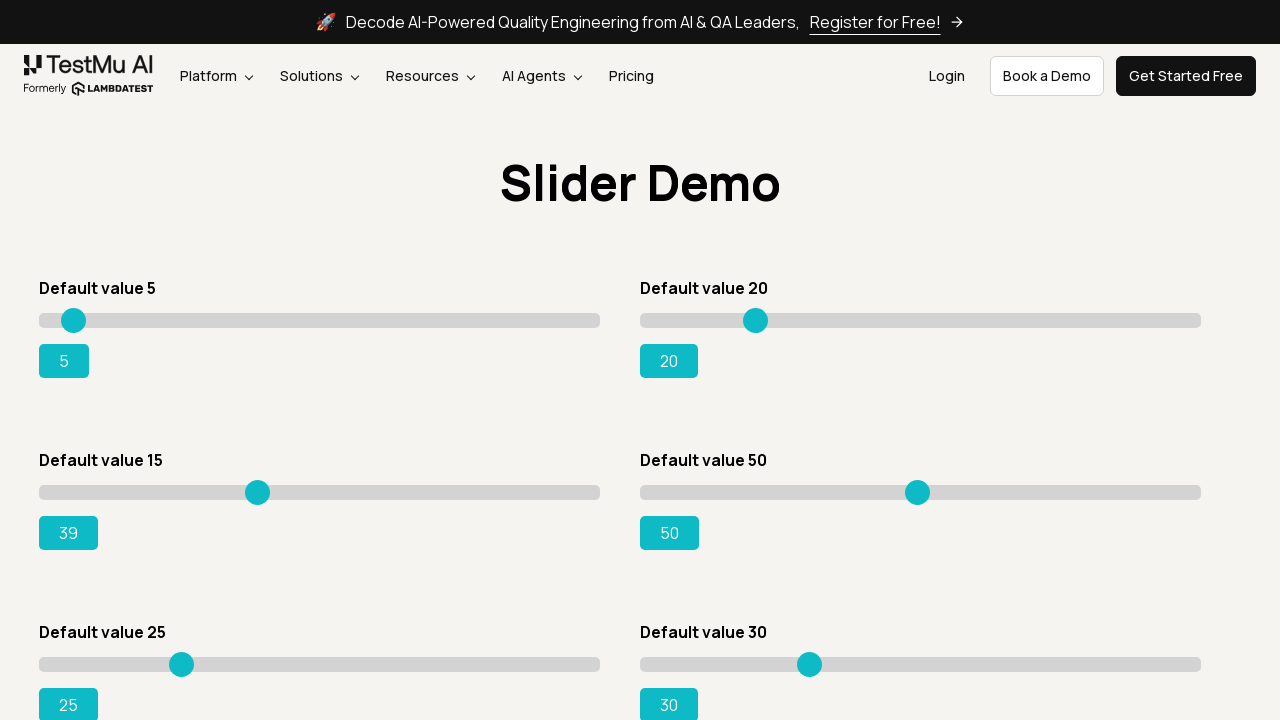

Retrieved current slider value: 39
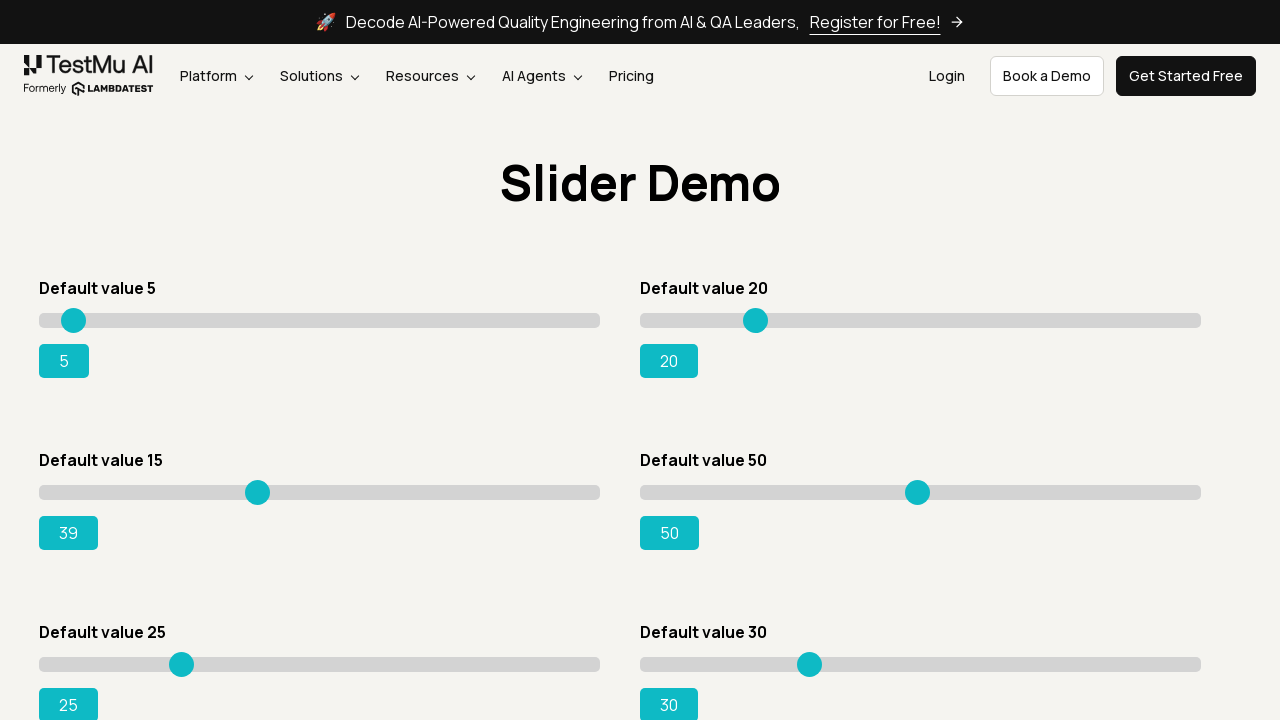

Hovered over slider at position x=220 at (259, 485) on xpath=//*[@id='rangeSuccess']/preceding-sibling::*
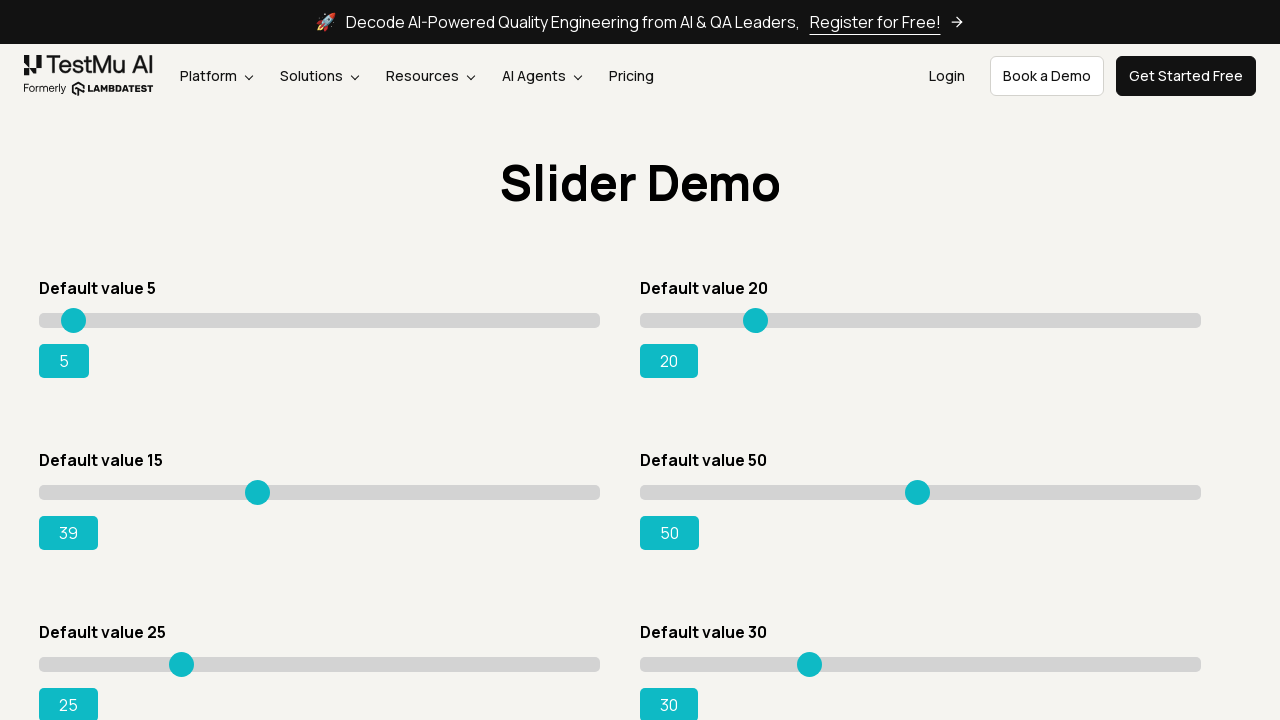

Pressed mouse button down on slider at (259, 485)
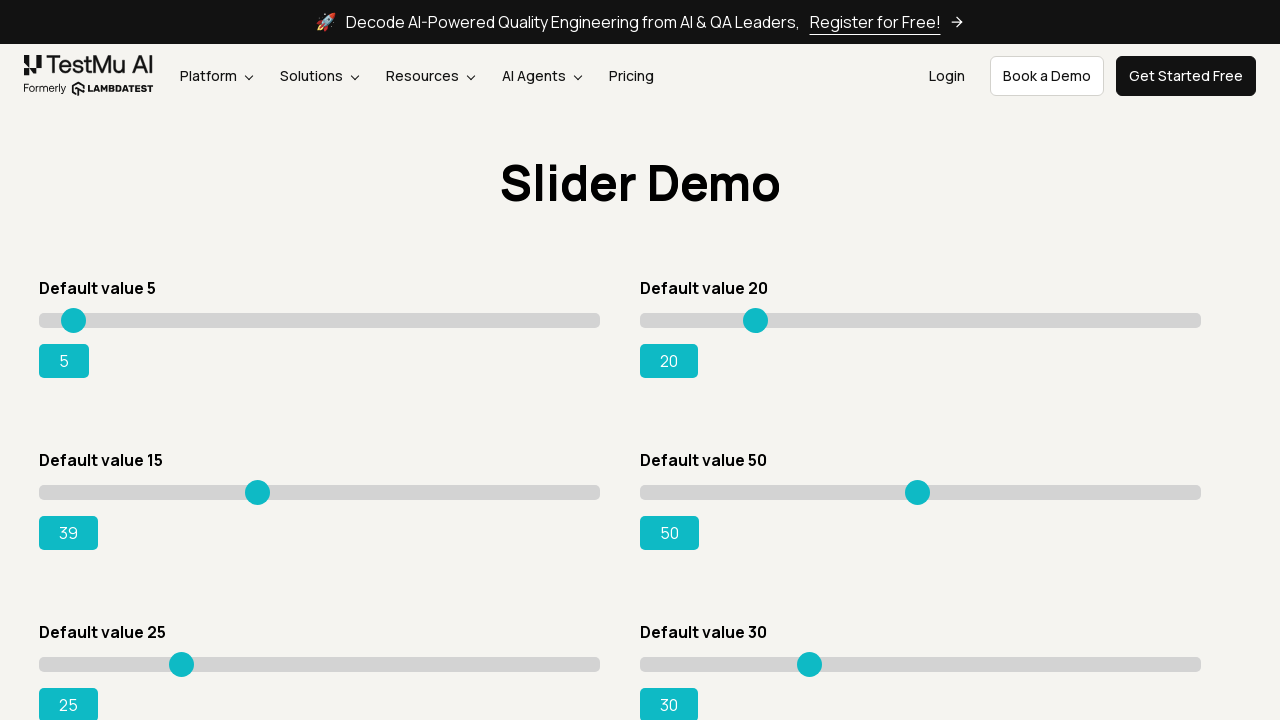

Moved slider to position x=225 at (264, 485) on xpath=//*[@id='rangeSuccess']/preceding-sibling::*
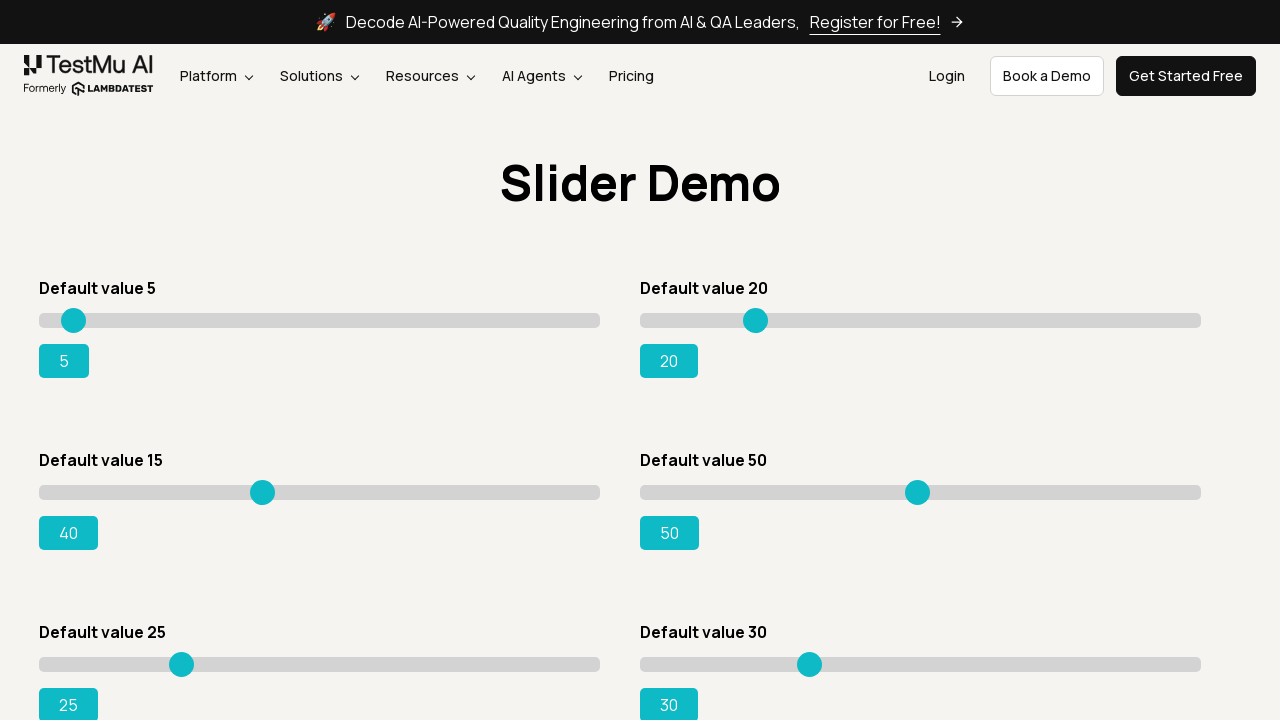

Released mouse button to complete drag at (264, 485)
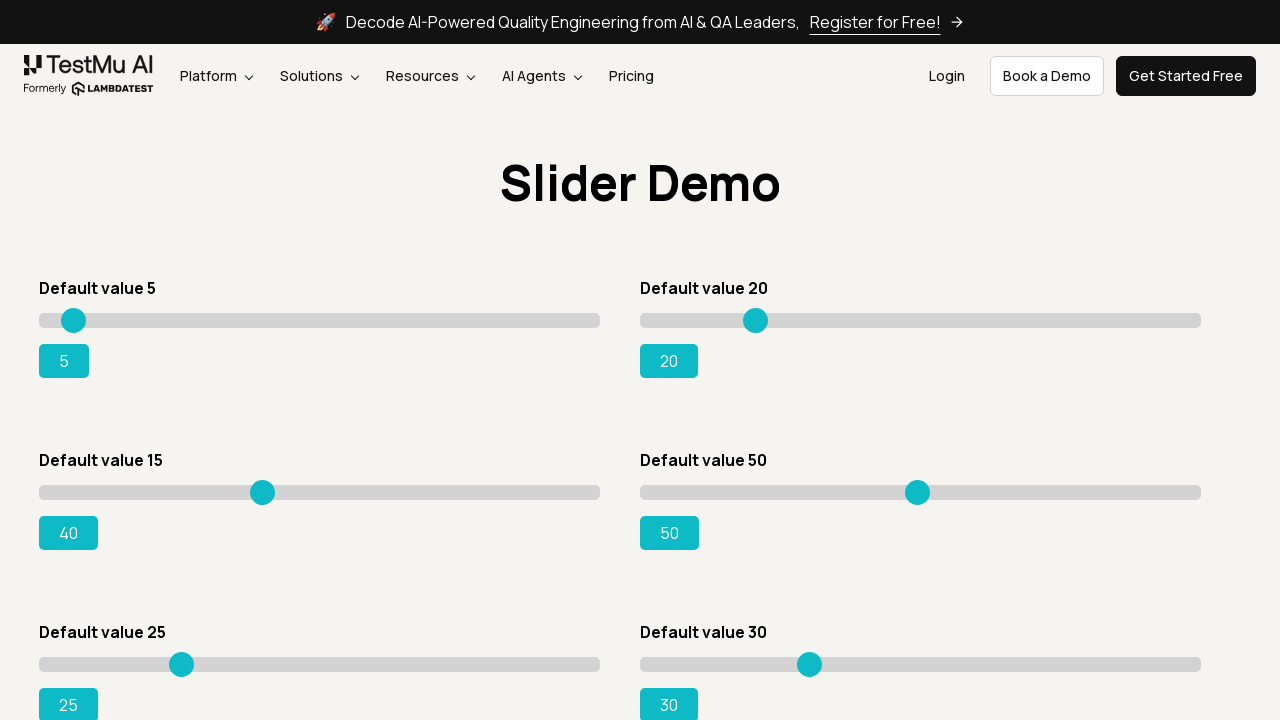

Retrieved current slider value: 40
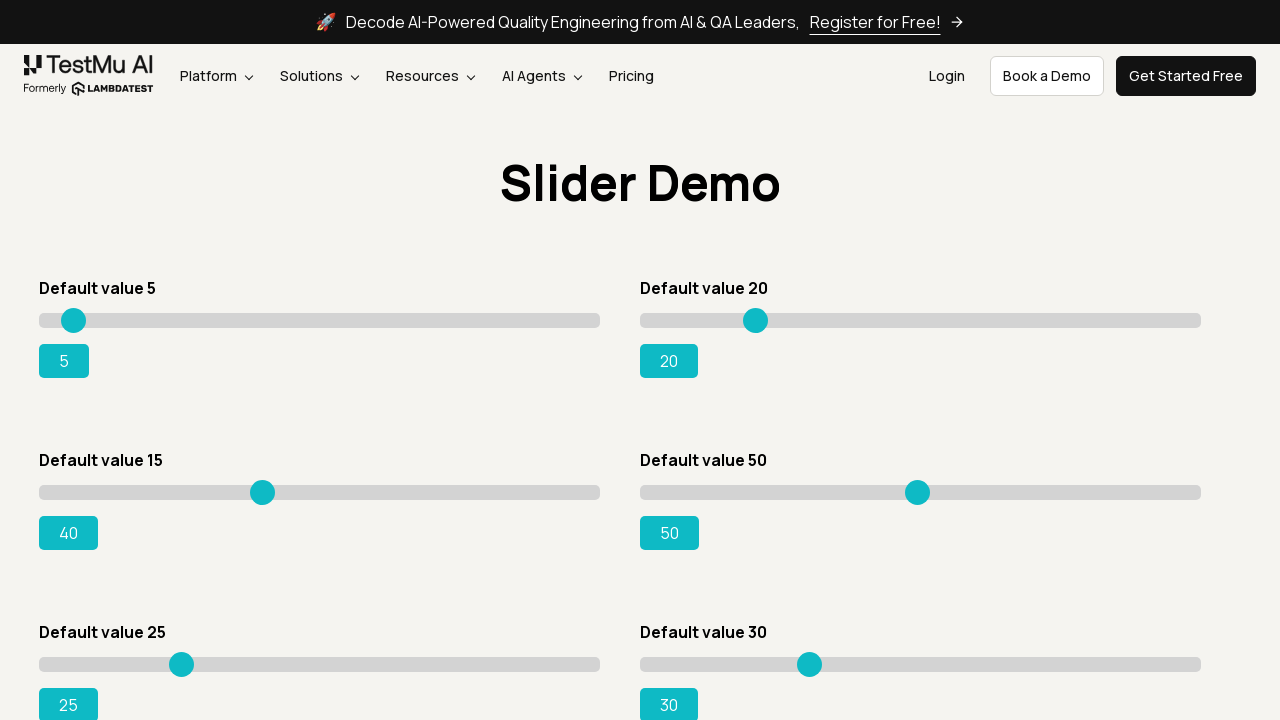

Hovered over slider at position x=225 at (264, 485) on xpath=//*[@id='rangeSuccess']/preceding-sibling::*
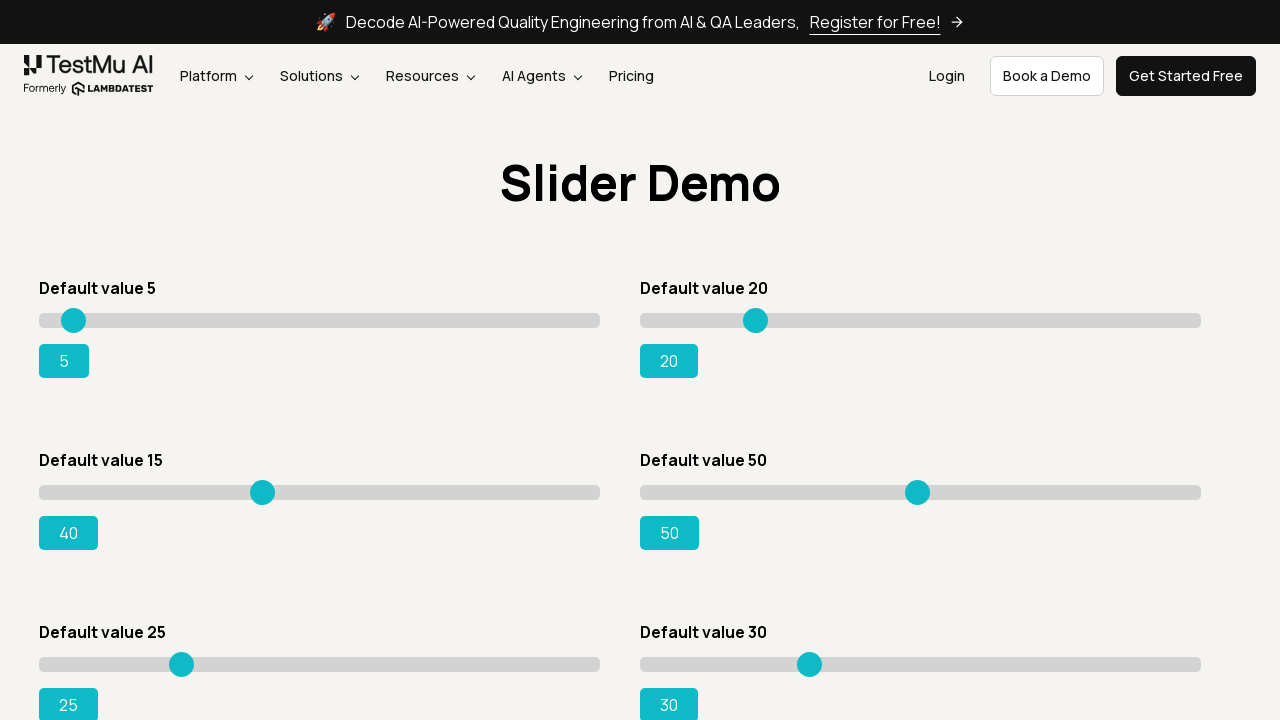

Pressed mouse button down on slider at (264, 485)
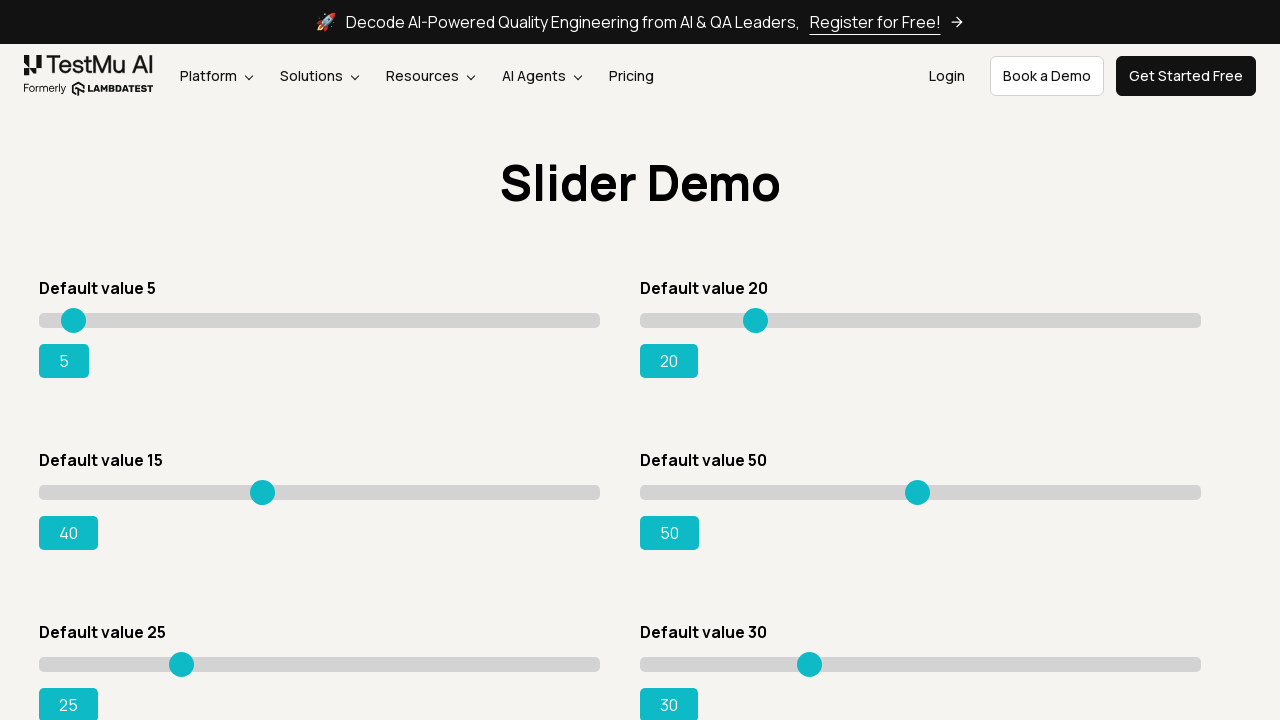

Moved slider to position x=230 at (269, 485) on xpath=//*[@id='rangeSuccess']/preceding-sibling::*
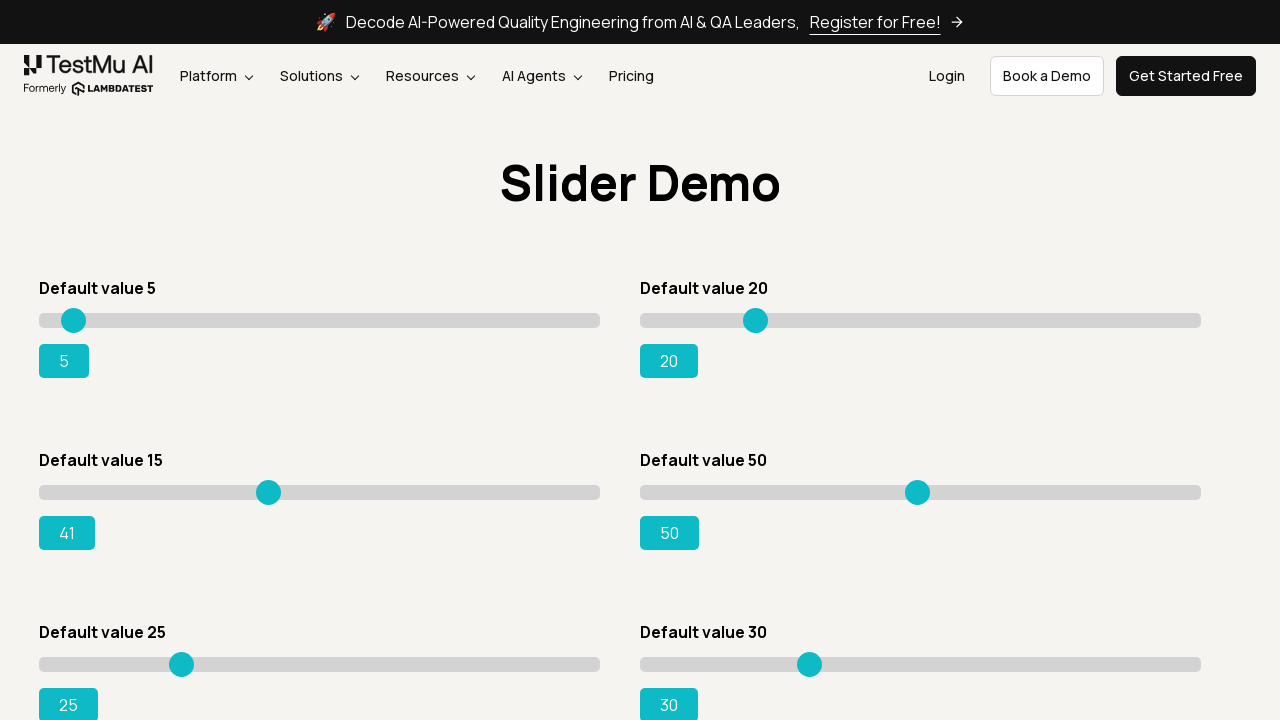

Released mouse button to complete drag at (269, 485)
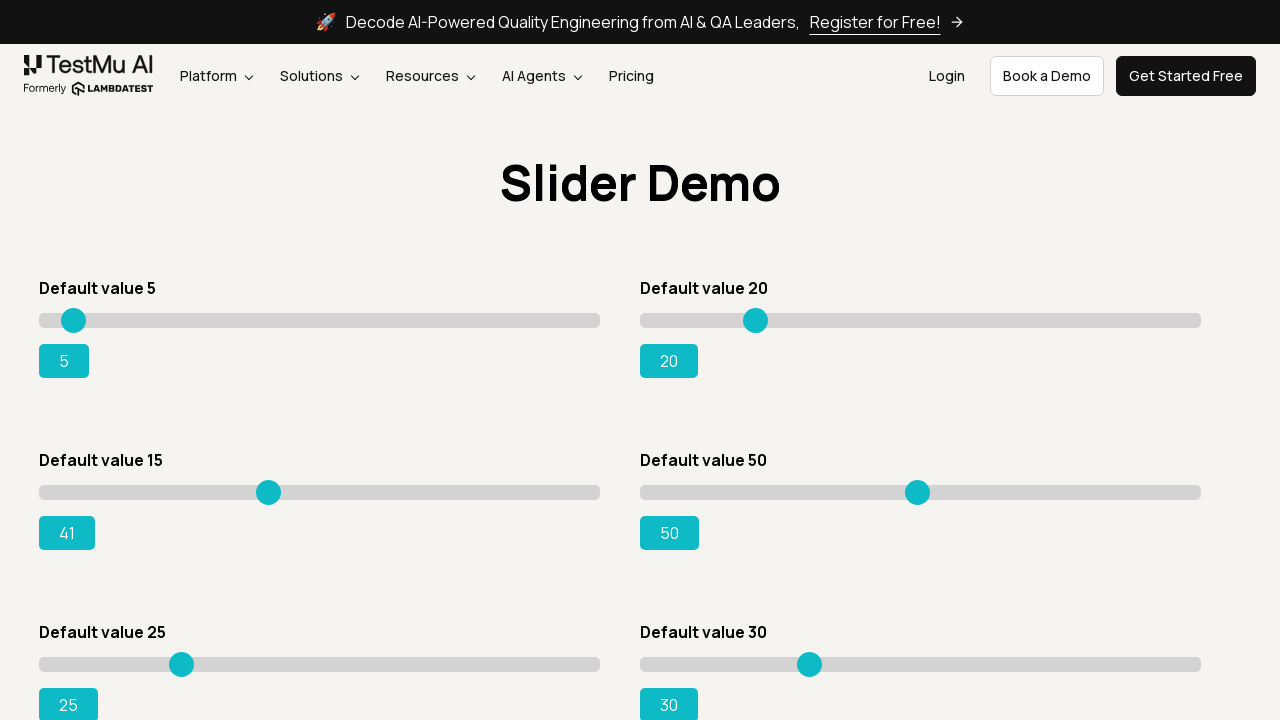

Retrieved current slider value: 41
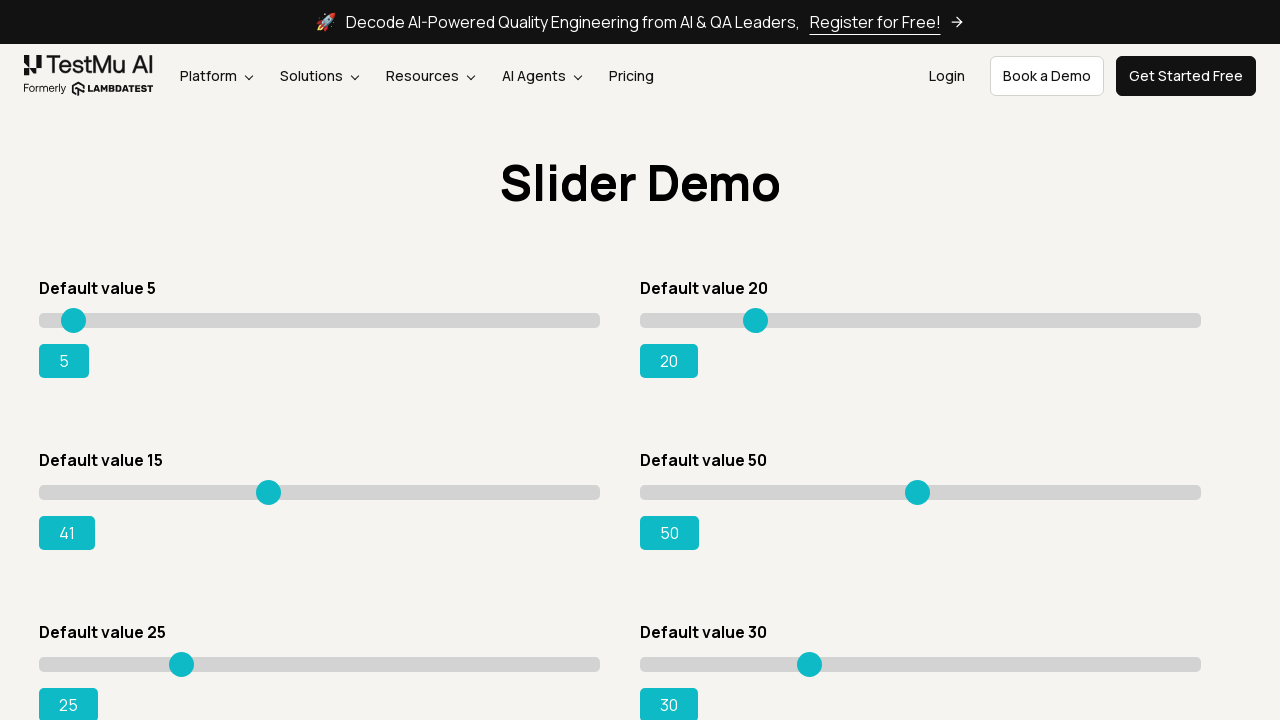

Hovered over slider at position x=230 at (269, 485) on xpath=//*[@id='rangeSuccess']/preceding-sibling::*
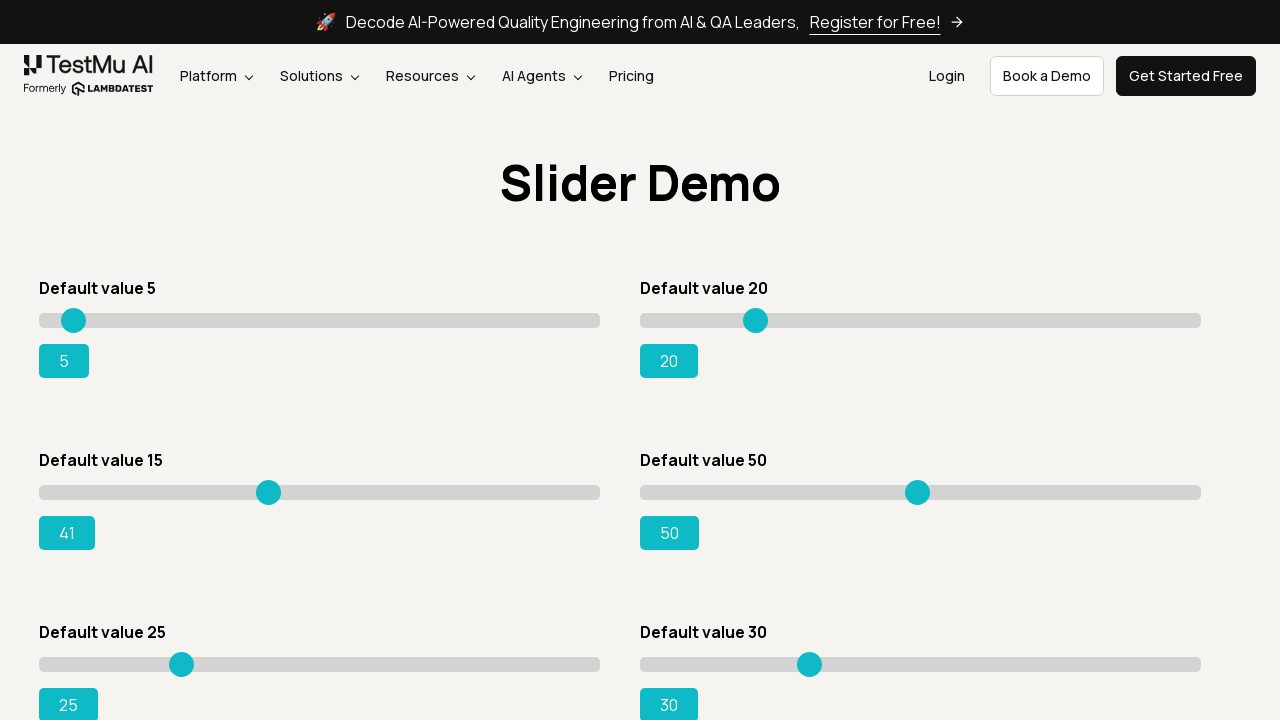

Pressed mouse button down on slider at (269, 485)
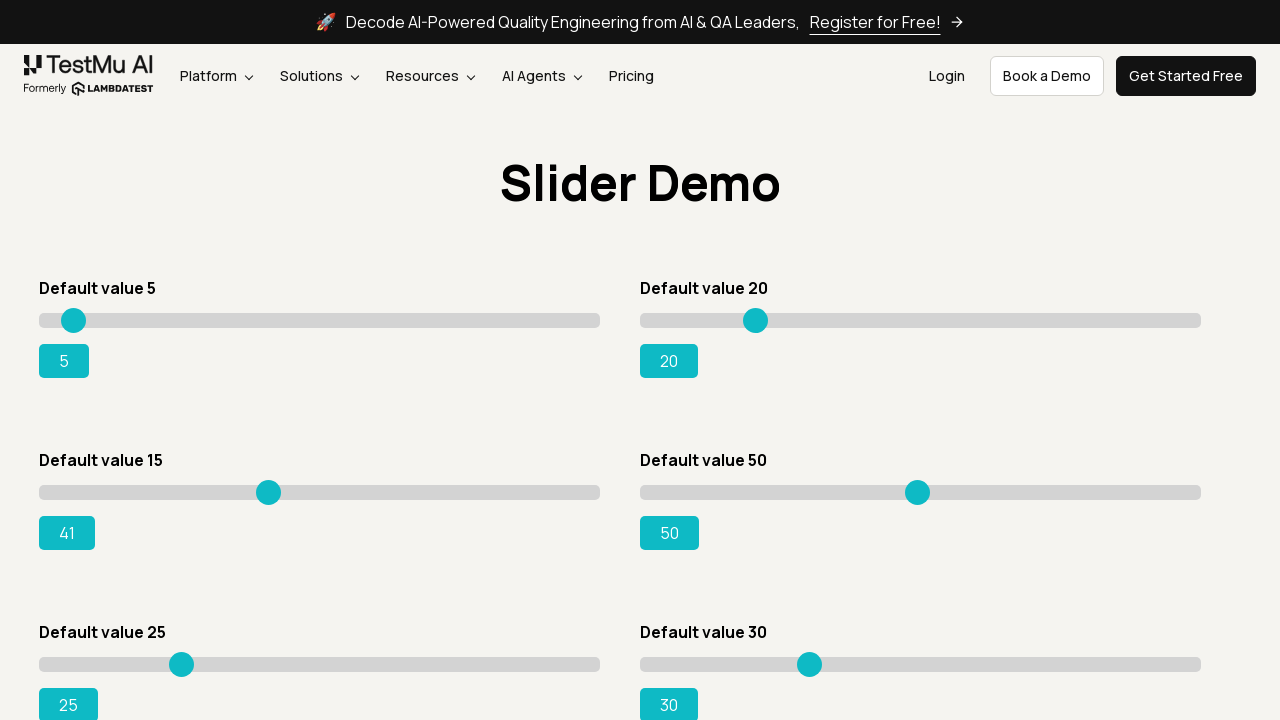

Moved slider to position x=235 at (274, 485) on xpath=//*[@id='rangeSuccess']/preceding-sibling::*
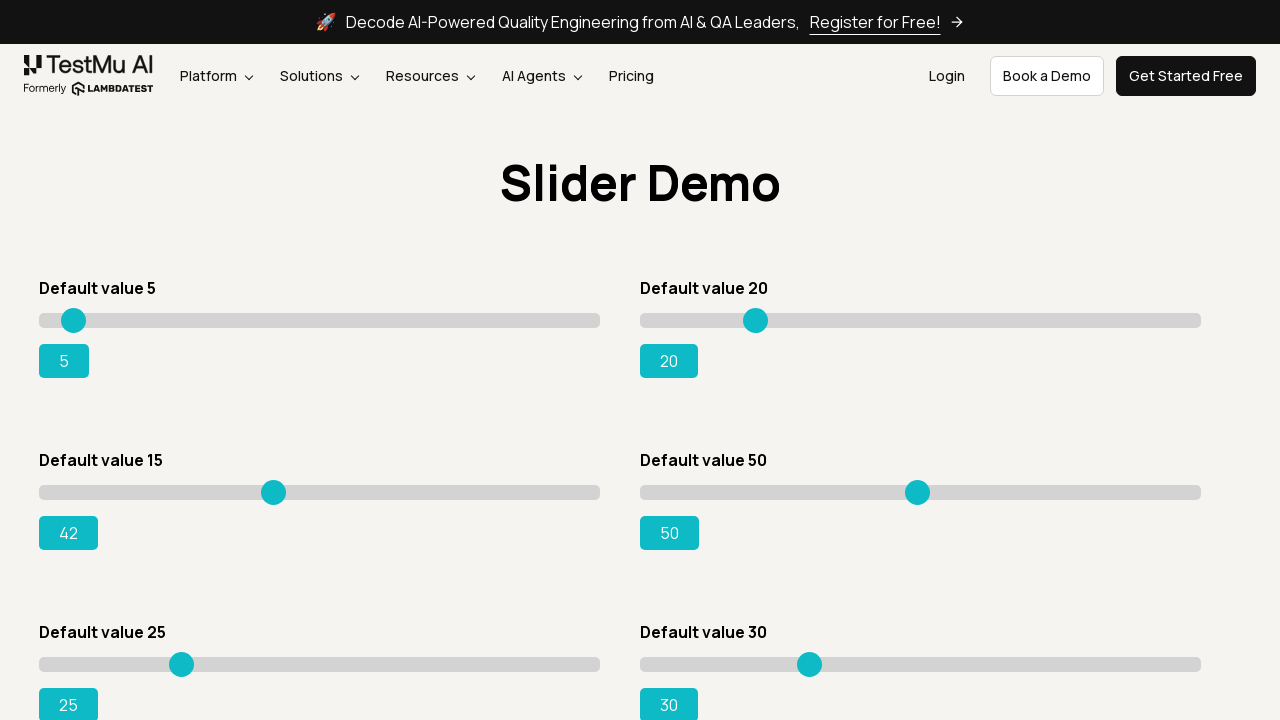

Released mouse button to complete drag at (274, 485)
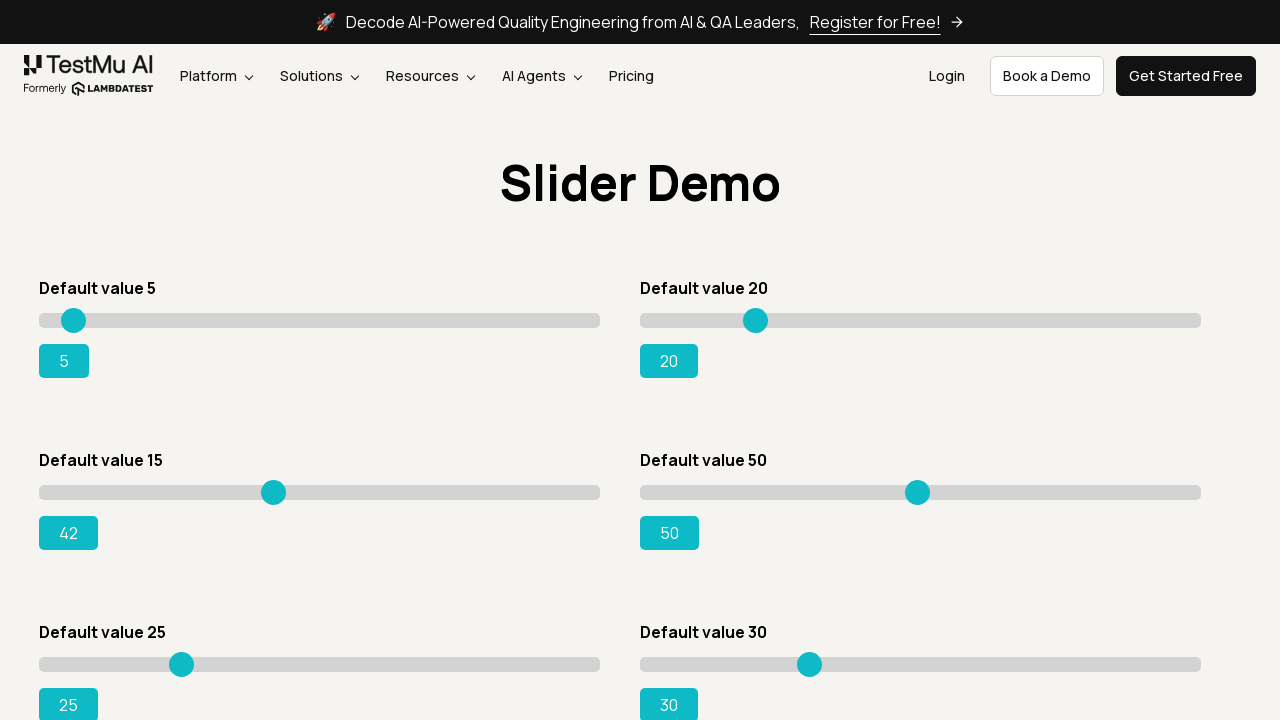

Retrieved current slider value: 42
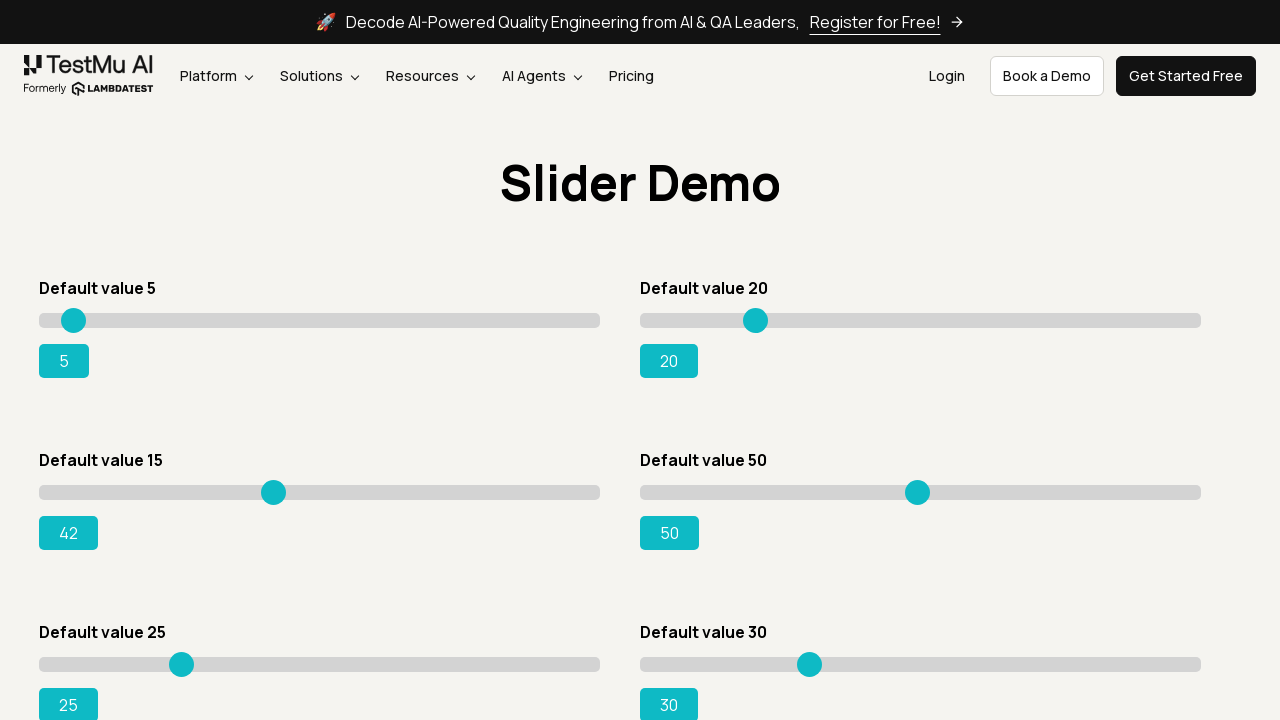

Hovered over slider at position x=235 at (274, 485) on xpath=//*[@id='rangeSuccess']/preceding-sibling::*
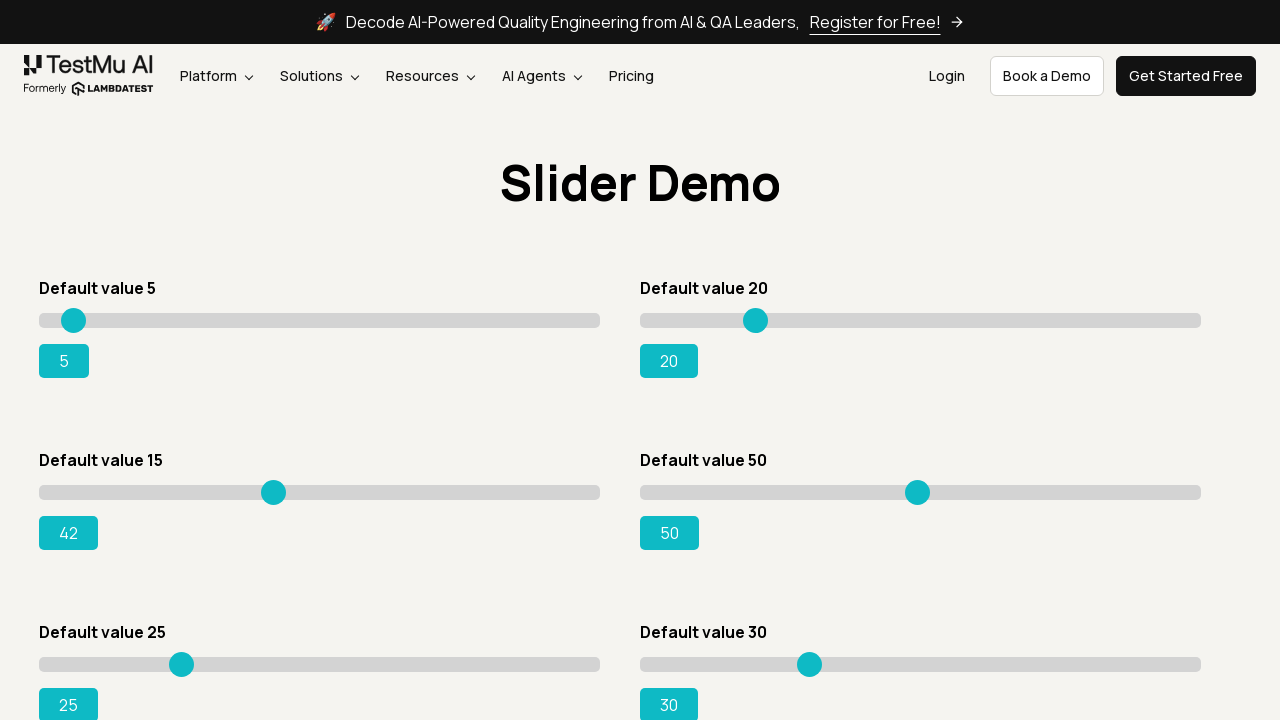

Pressed mouse button down on slider at (274, 485)
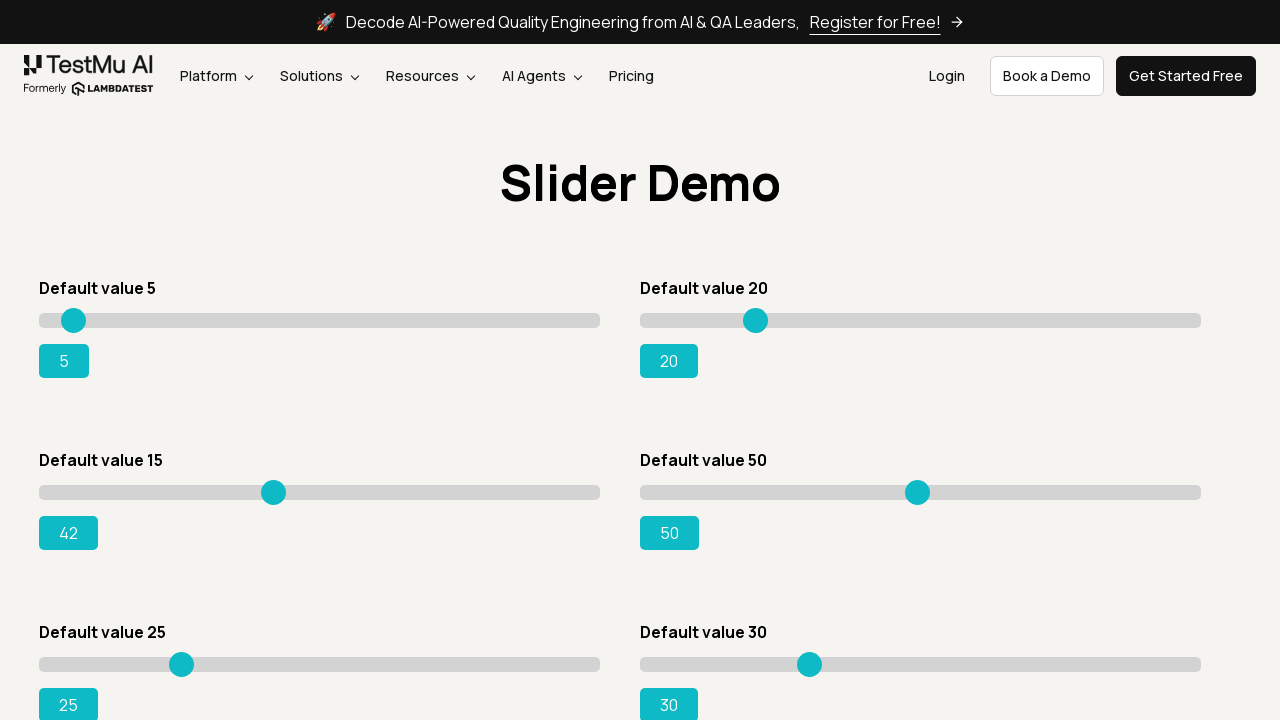

Moved slider to position x=240 at (279, 485) on xpath=//*[@id='rangeSuccess']/preceding-sibling::*
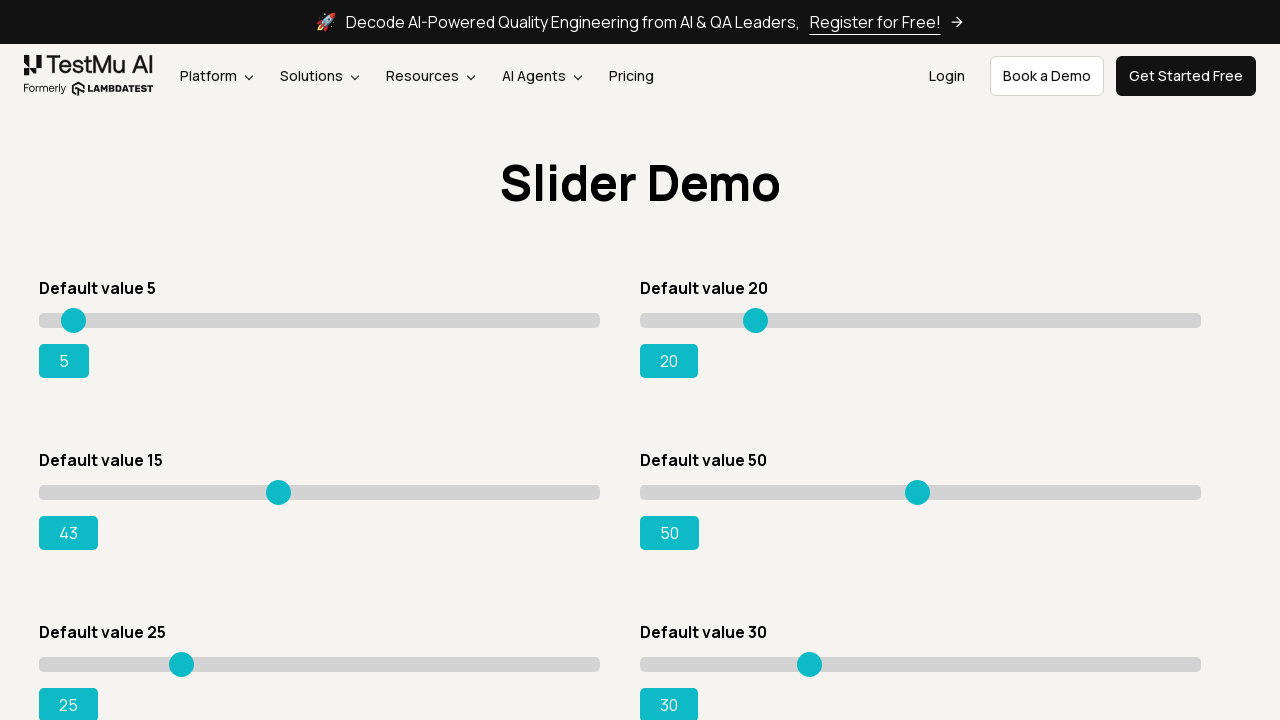

Released mouse button to complete drag at (279, 485)
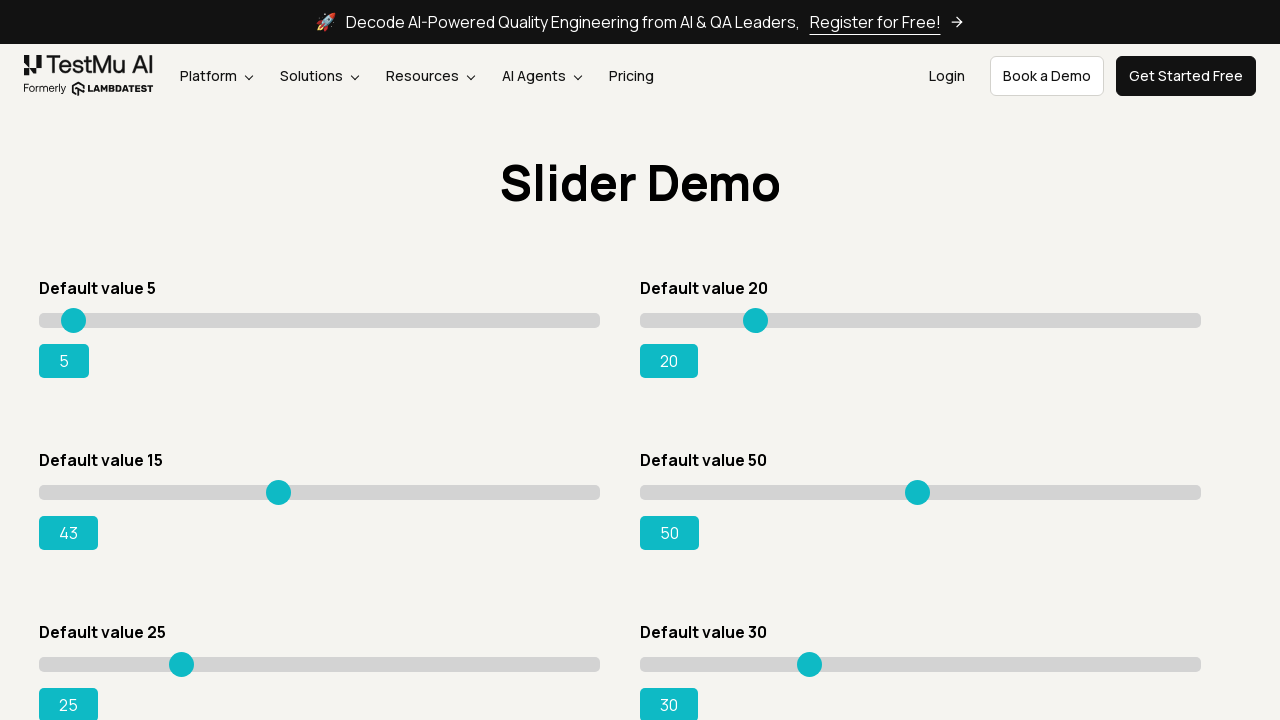

Retrieved current slider value: 43
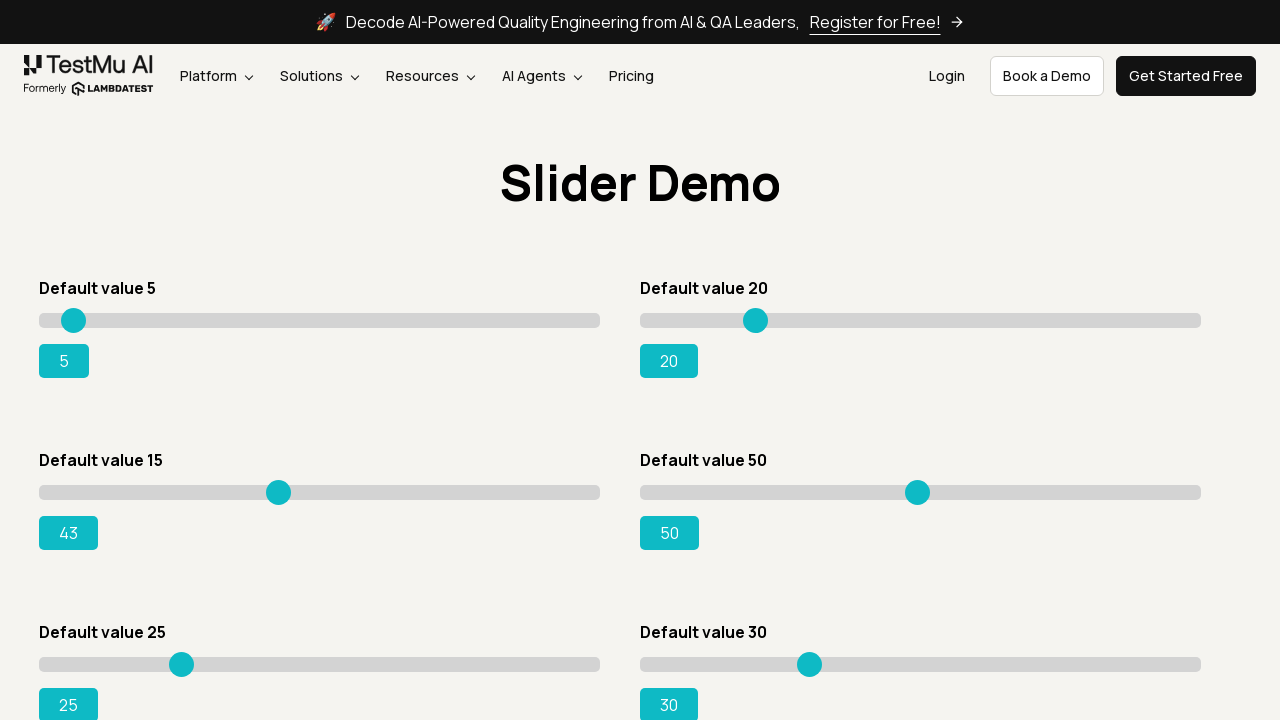

Hovered over slider at position x=240 at (279, 485) on xpath=//*[@id='rangeSuccess']/preceding-sibling::*
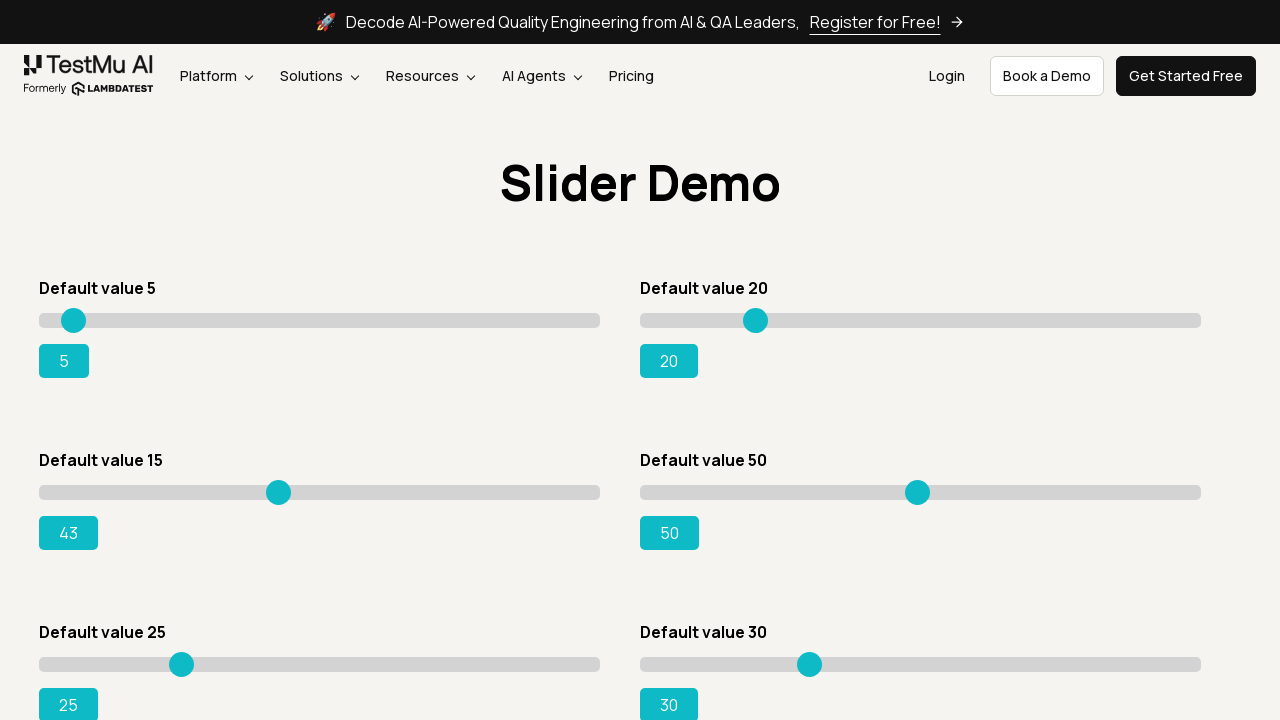

Pressed mouse button down on slider at (279, 485)
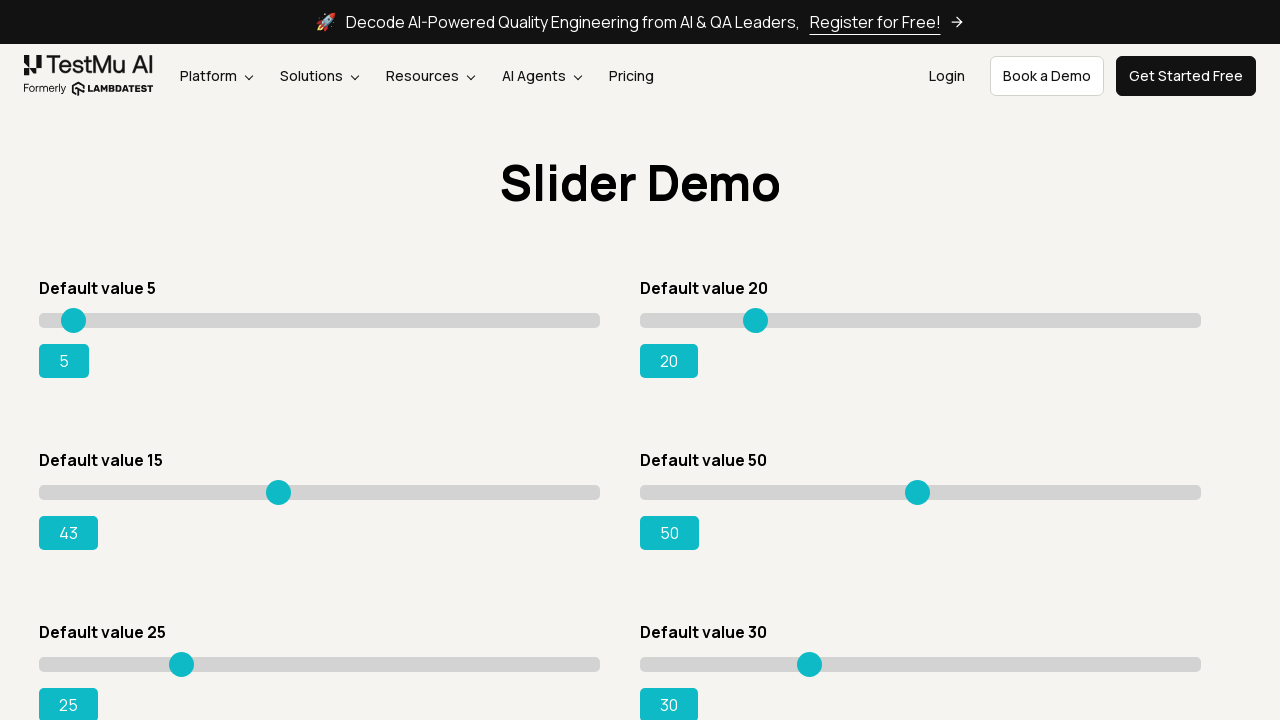

Moved slider to position x=245 at (284, 485) on xpath=//*[@id='rangeSuccess']/preceding-sibling::*
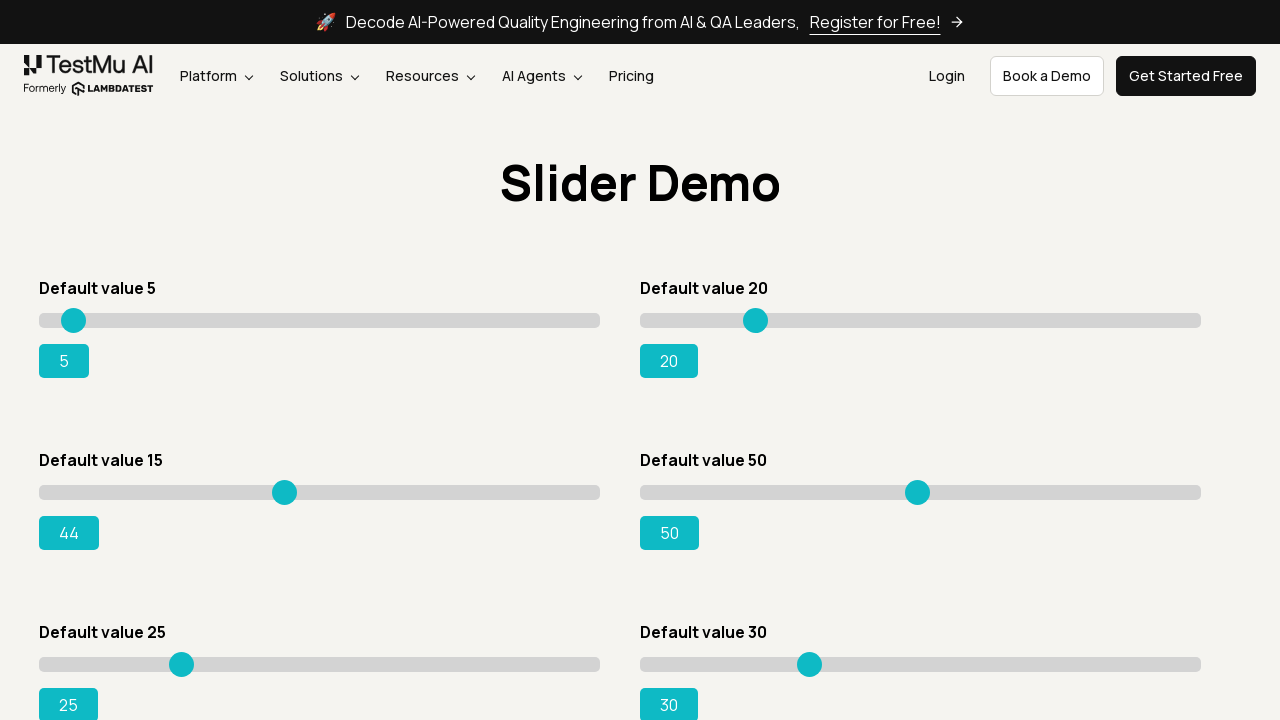

Released mouse button to complete drag at (284, 485)
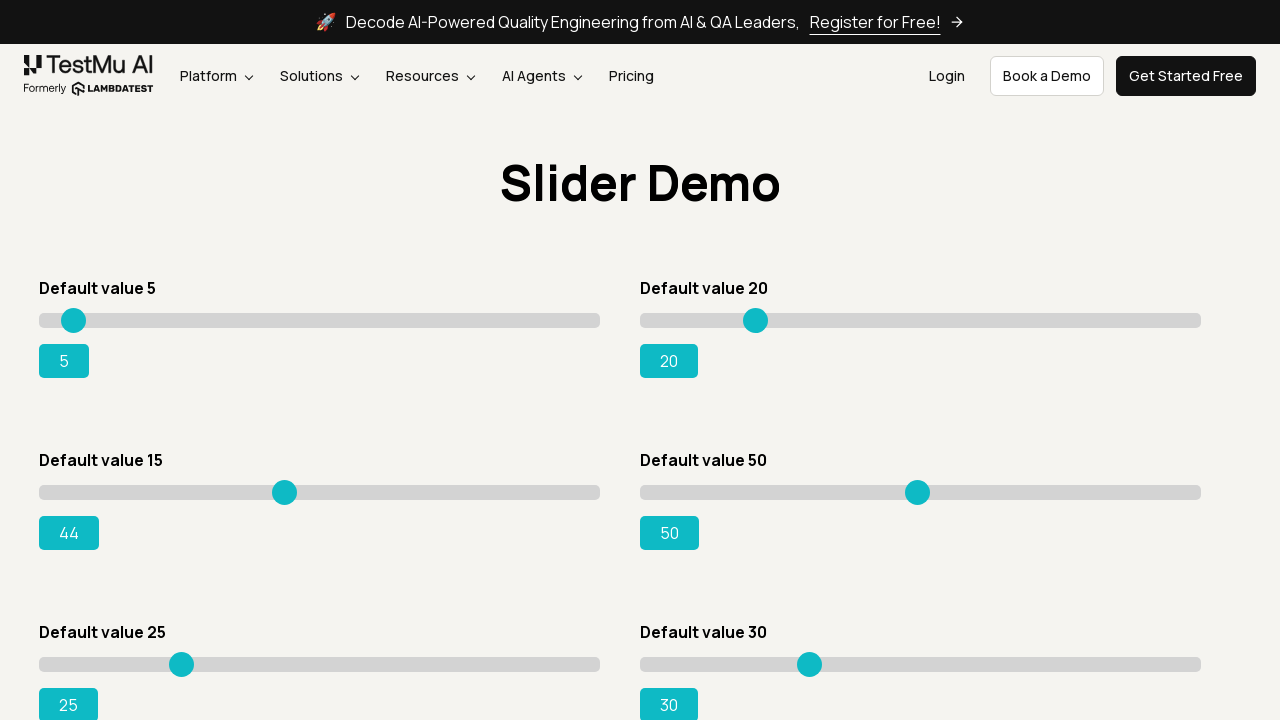

Retrieved current slider value: 44
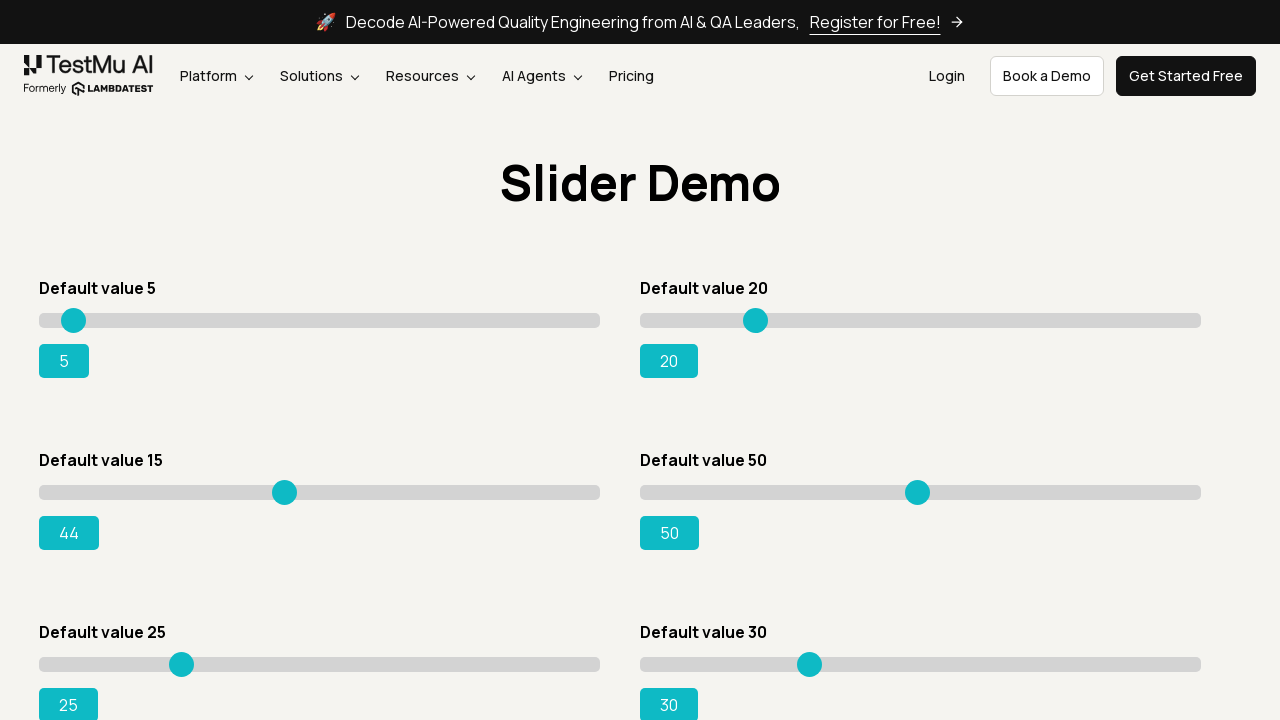

Hovered over slider at position x=245 at (284, 485) on xpath=//*[@id='rangeSuccess']/preceding-sibling::*
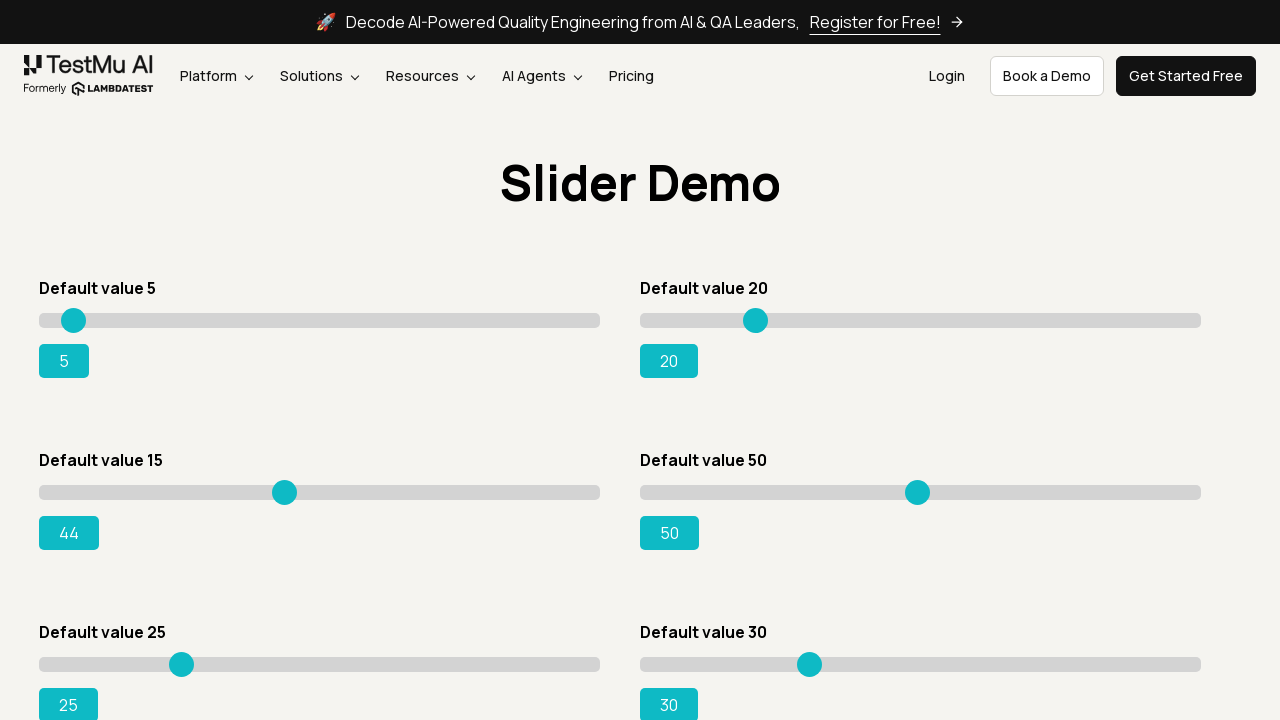

Pressed mouse button down on slider at (284, 485)
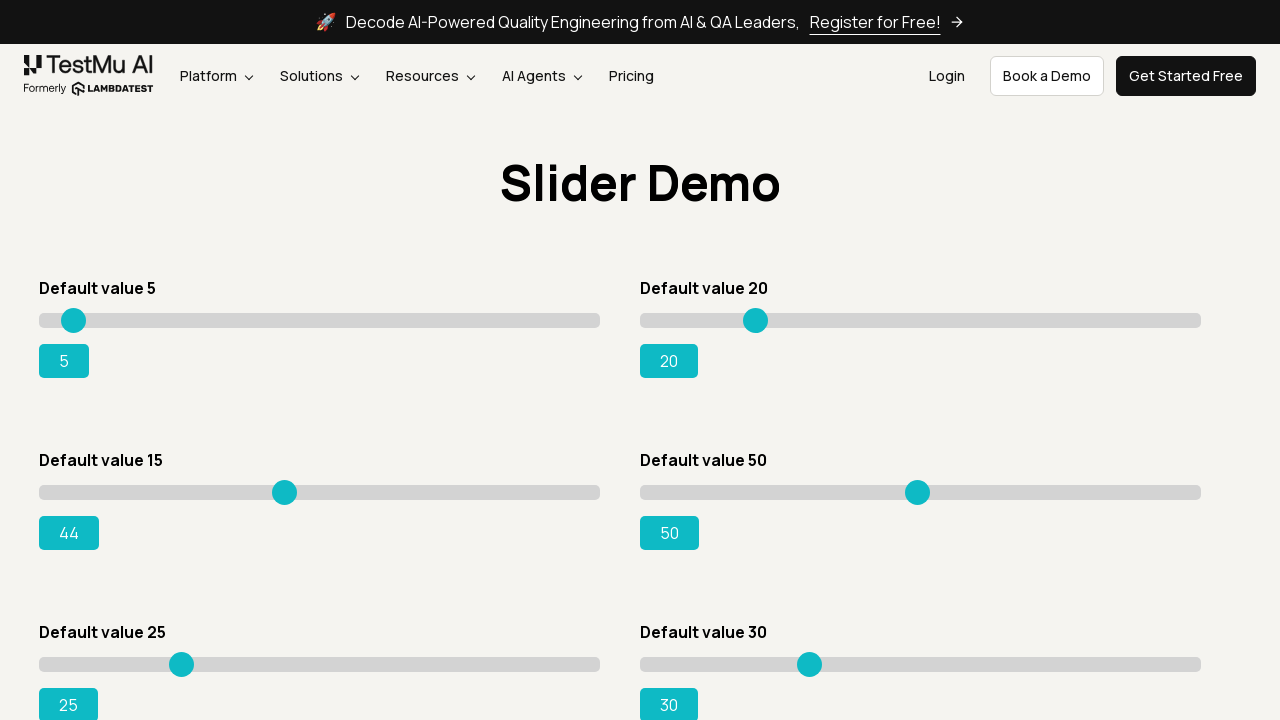

Moved slider to position x=250 at (289, 485) on xpath=//*[@id='rangeSuccess']/preceding-sibling::*
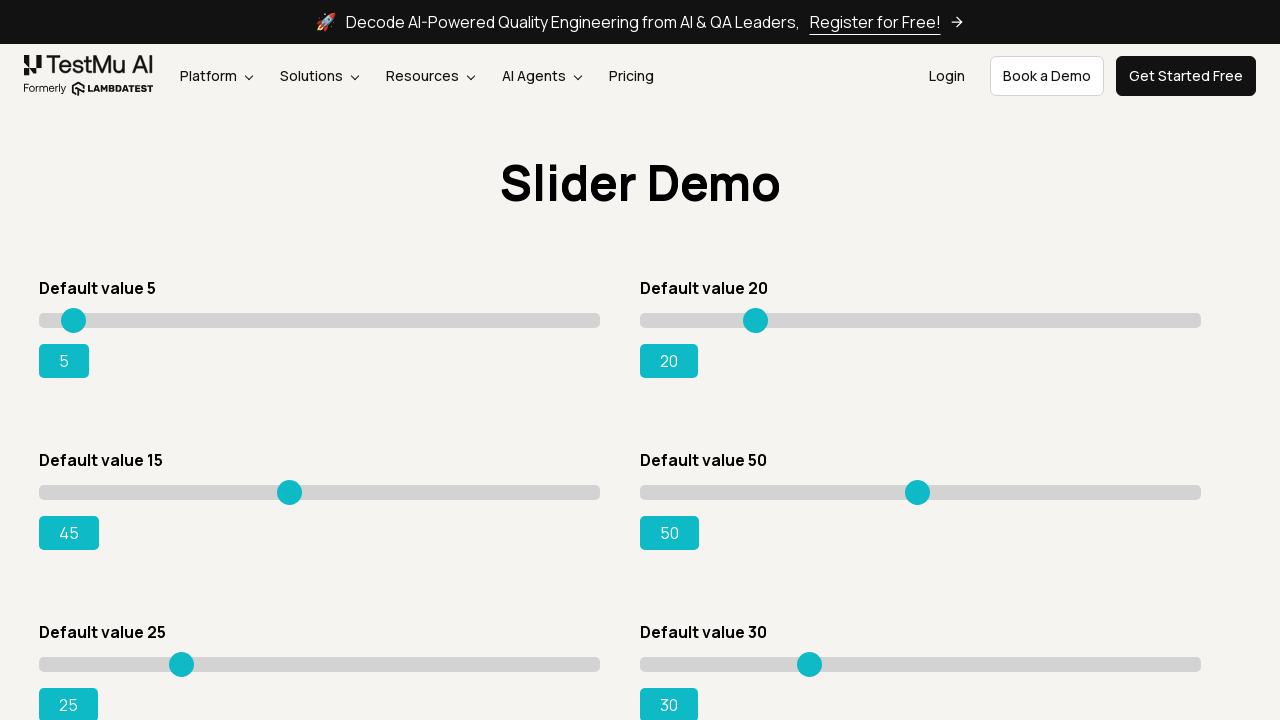

Released mouse button to complete drag at (289, 485)
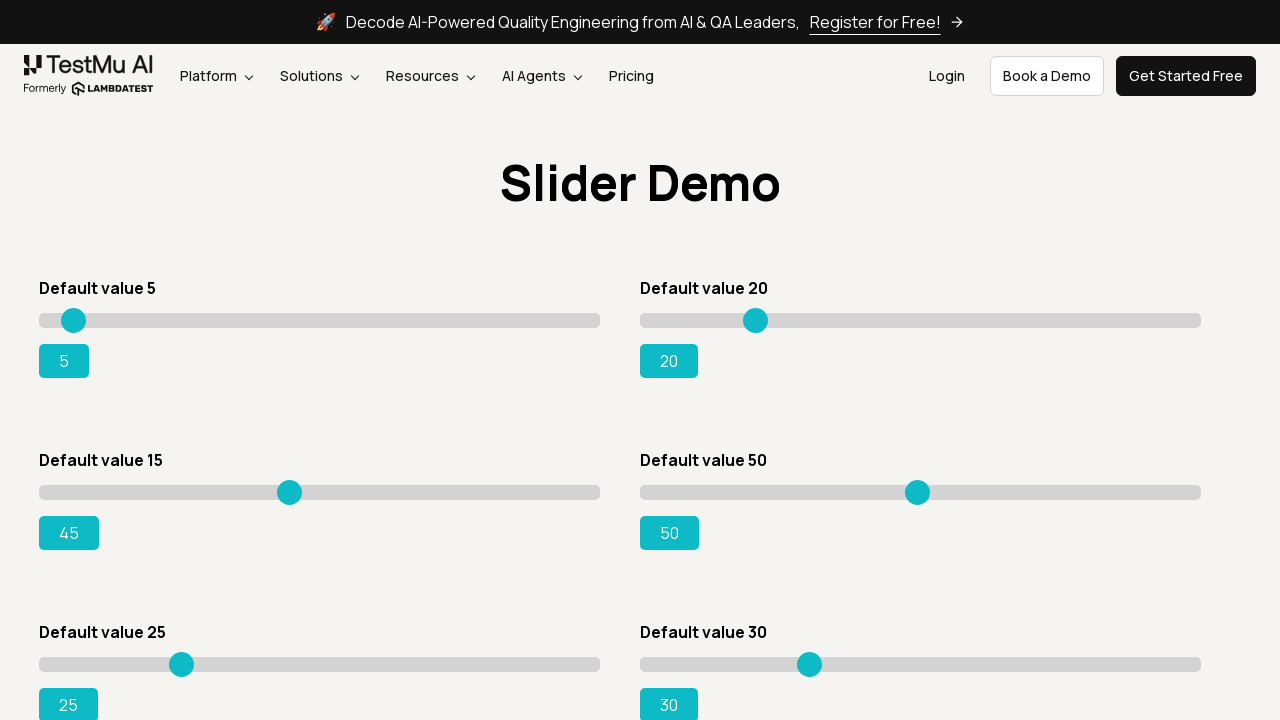

Retrieved current slider value: 45
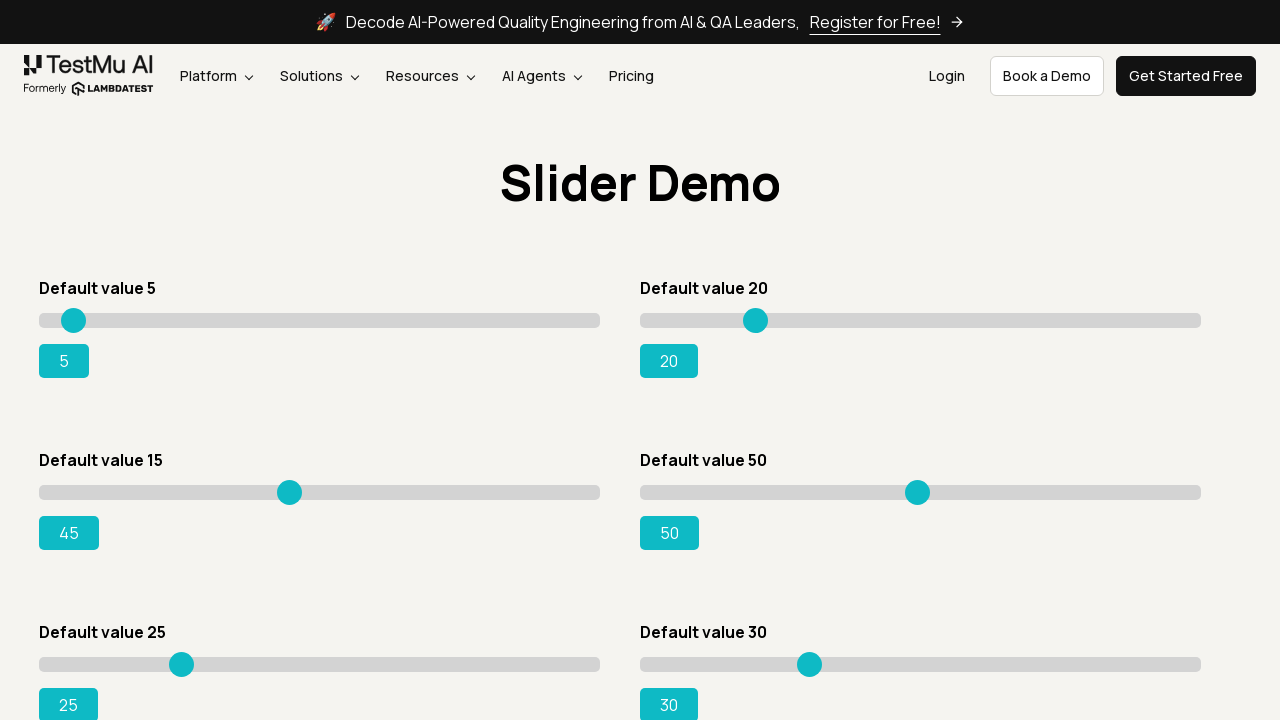

Hovered over slider at position x=250 at (289, 485) on xpath=//*[@id='rangeSuccess']/preceding-sibling::*
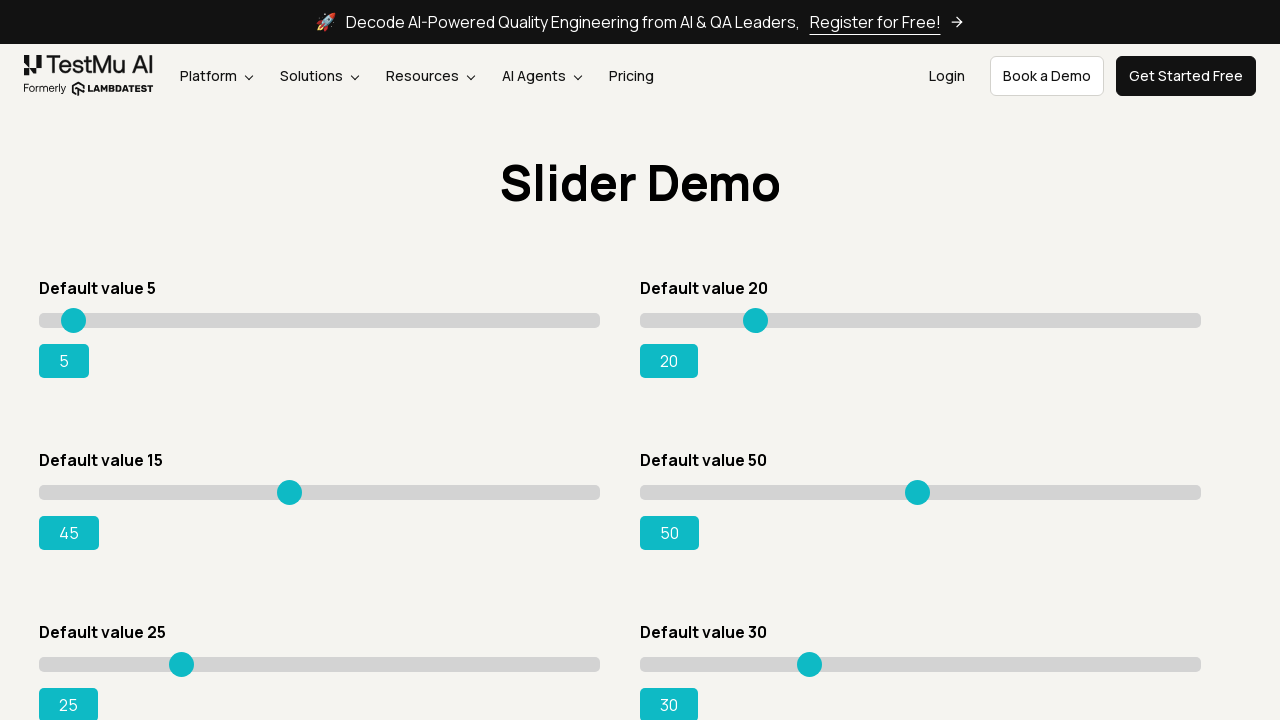

Pressed mouse button down on slider at (289, 485)
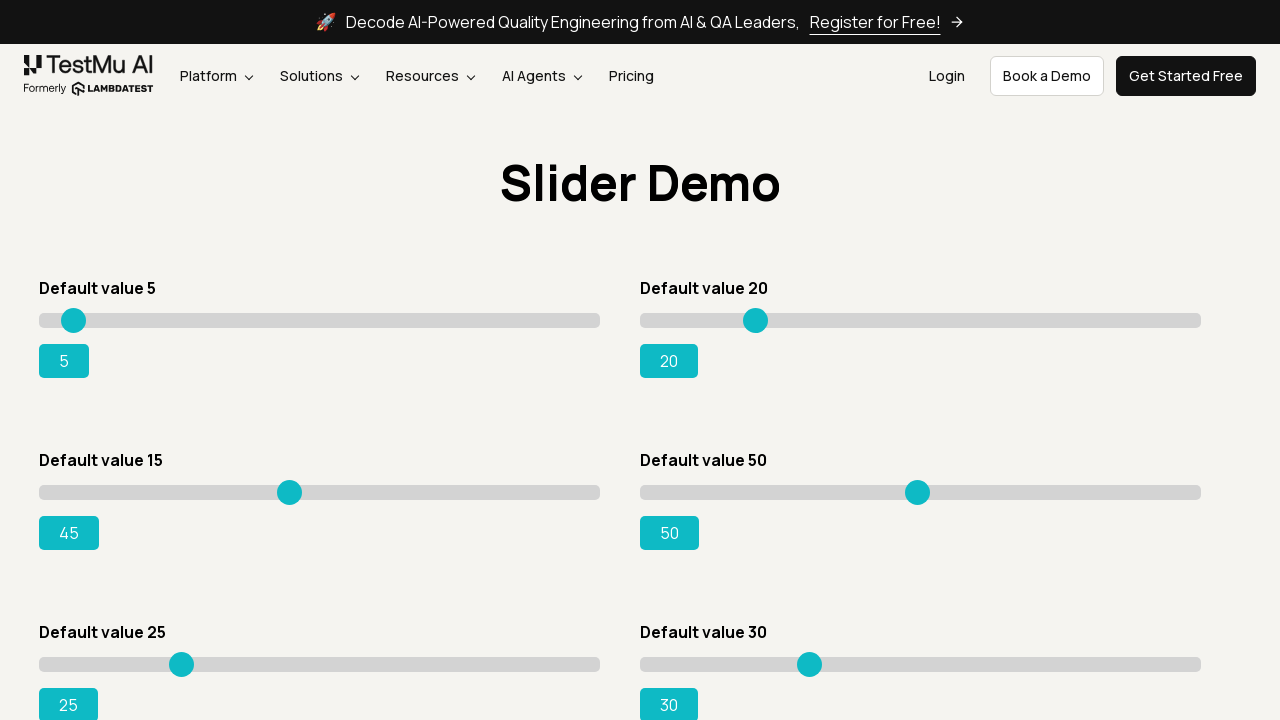

Moved slider to position x=255 at (294, 485) on xpath=//*[@id='rangeSuccess']/preceding-sibling::*
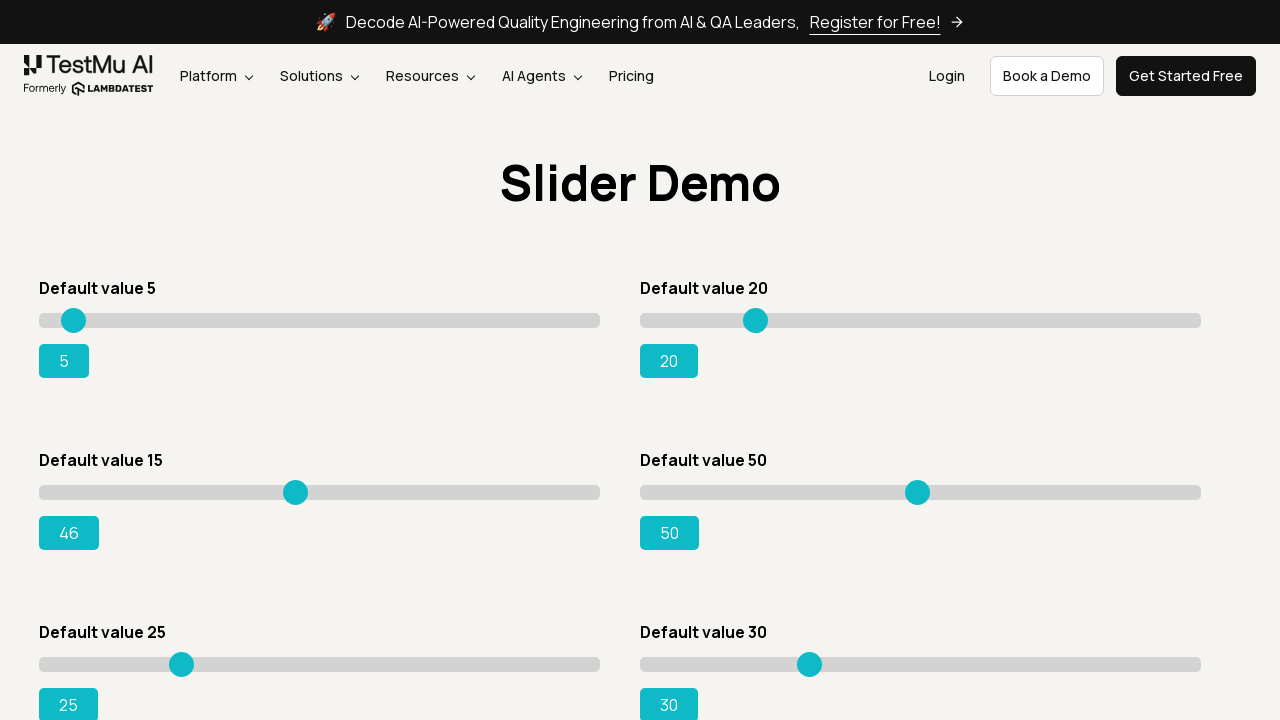

Released mouse button to complete drag at (294, 485)
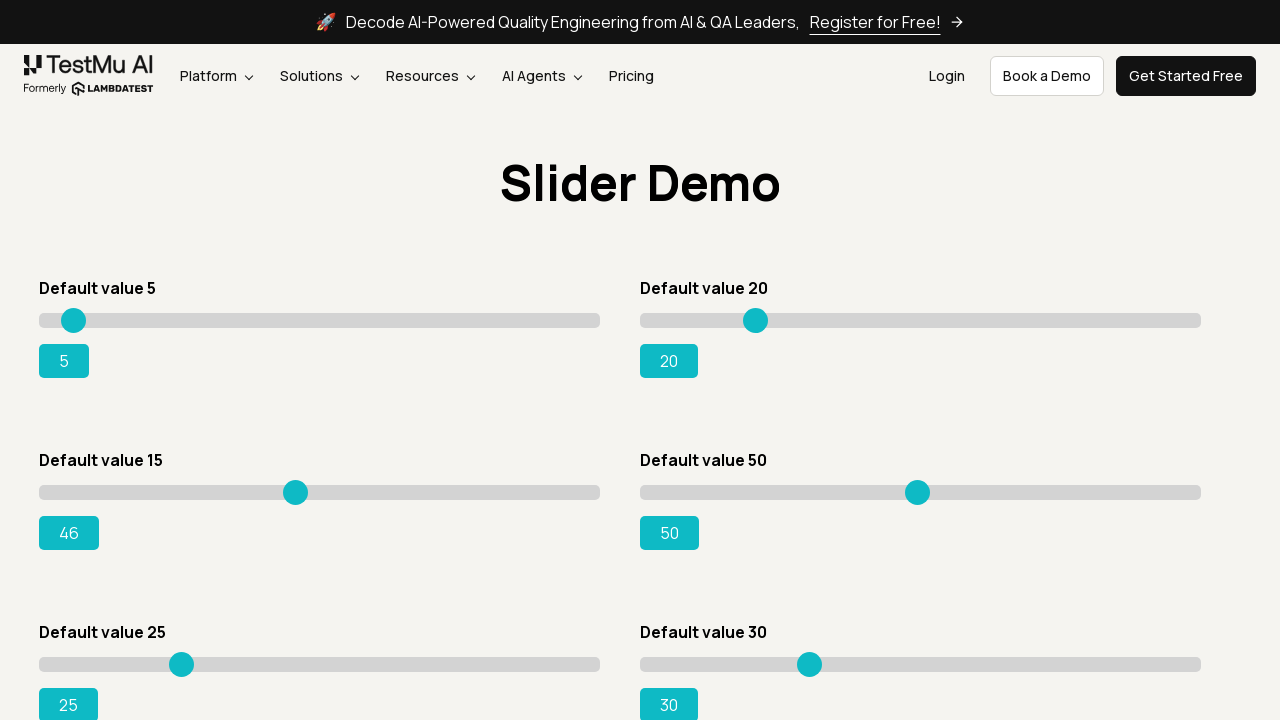

Retrieved current slider value: 46
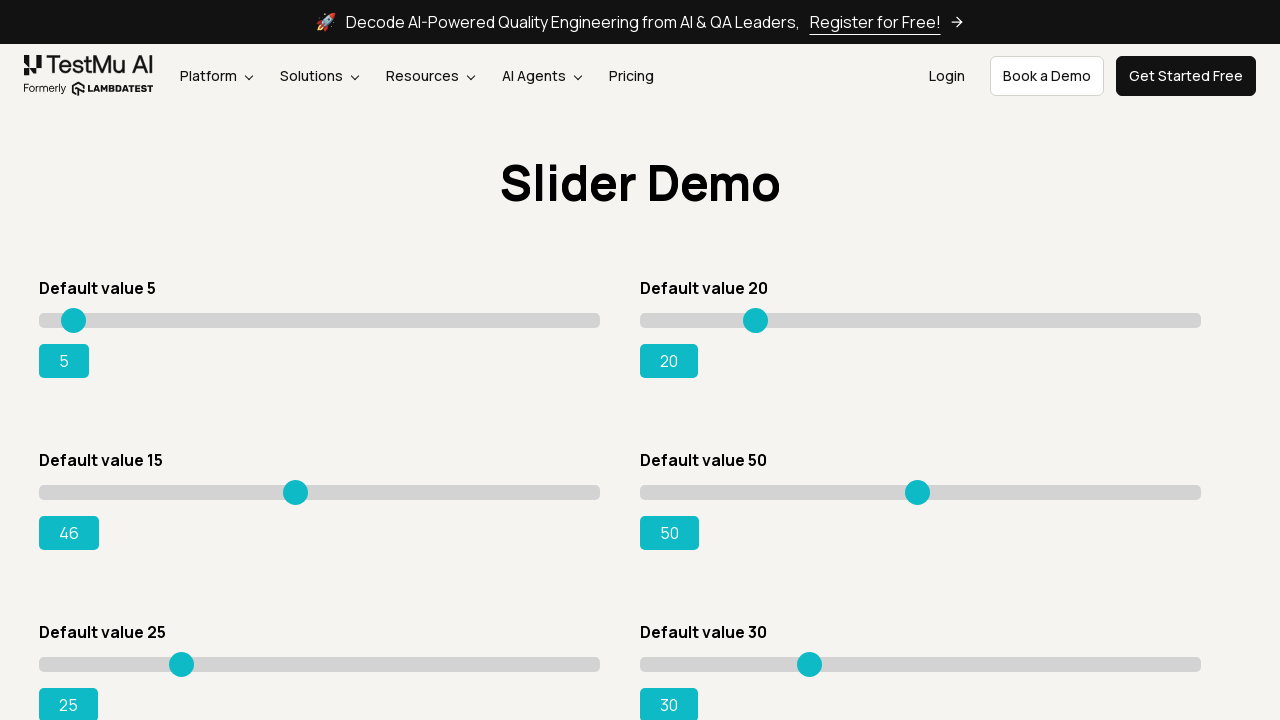

Hovered over slider at position x=255 at (294, 485) on xpath=//*[@id='rangeSuccess']/preceding-sibling::*
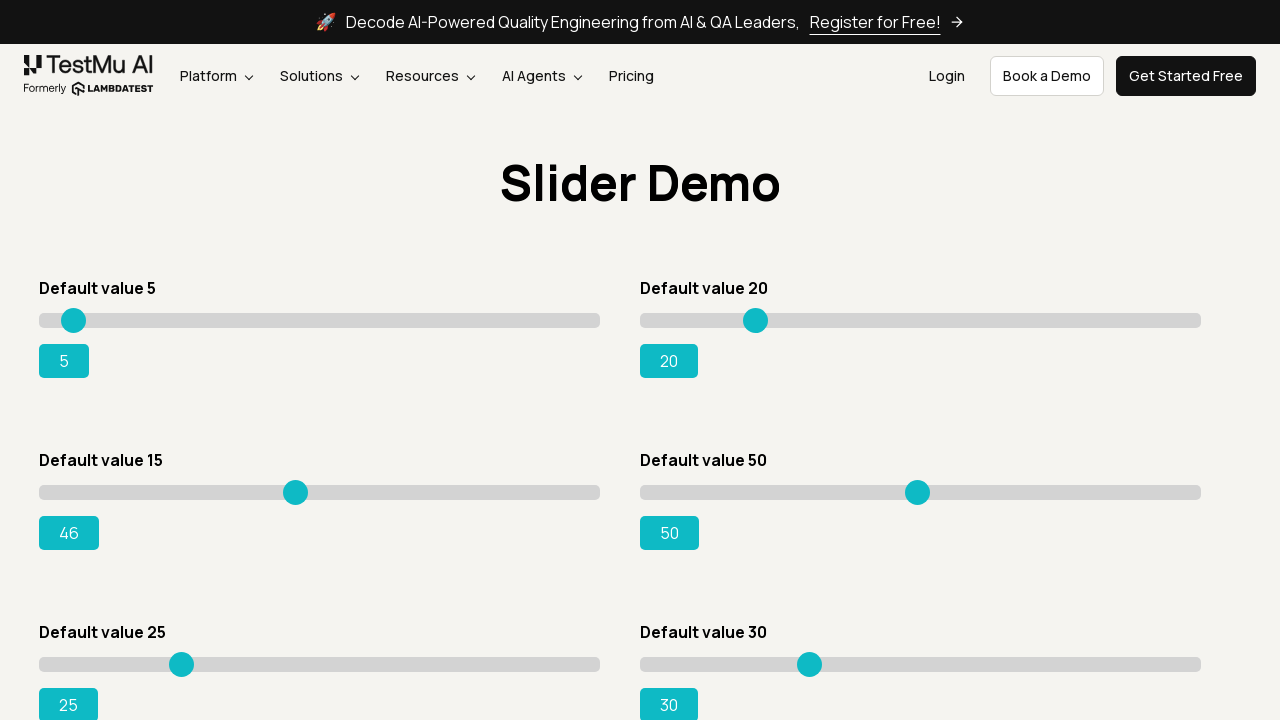

Pressed mouse button down on slider at (294, 485)
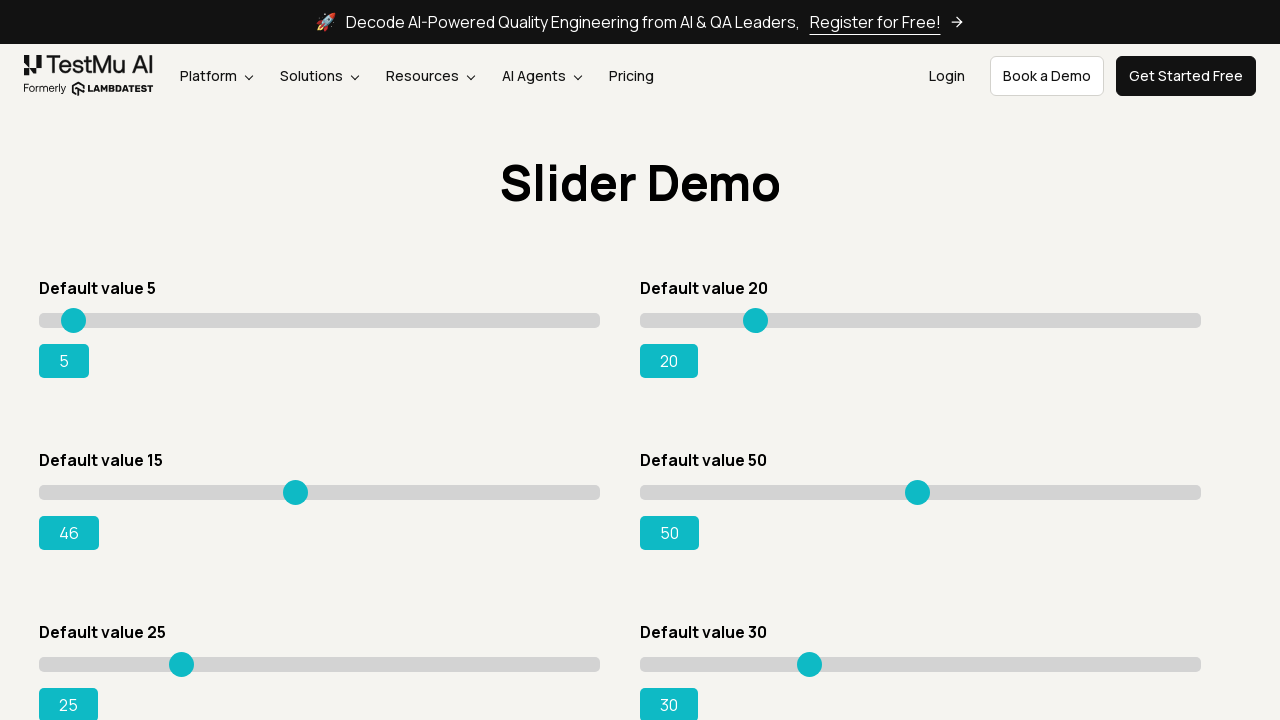

Moved slider to position x=260 at (299, 485) on xpath=//*[@id='rangeSuccess']/preceding-sibling::*
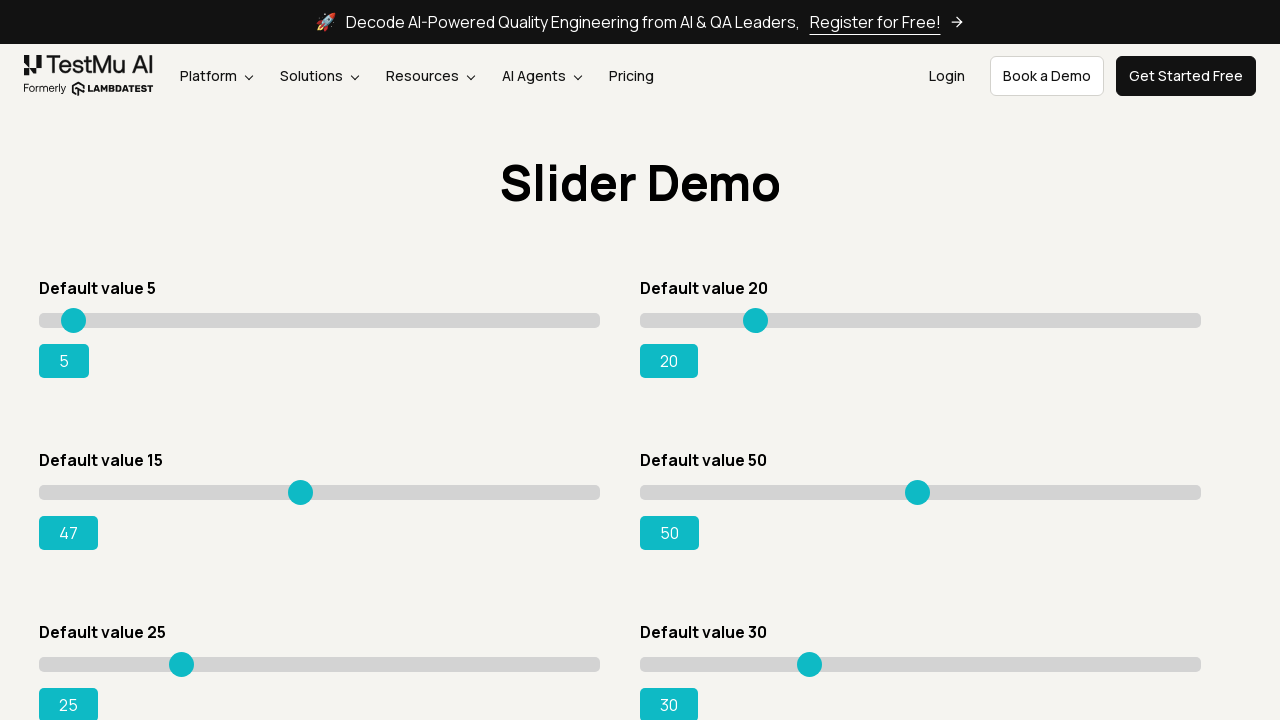

Released mouse button to complete drag at (299, 485)
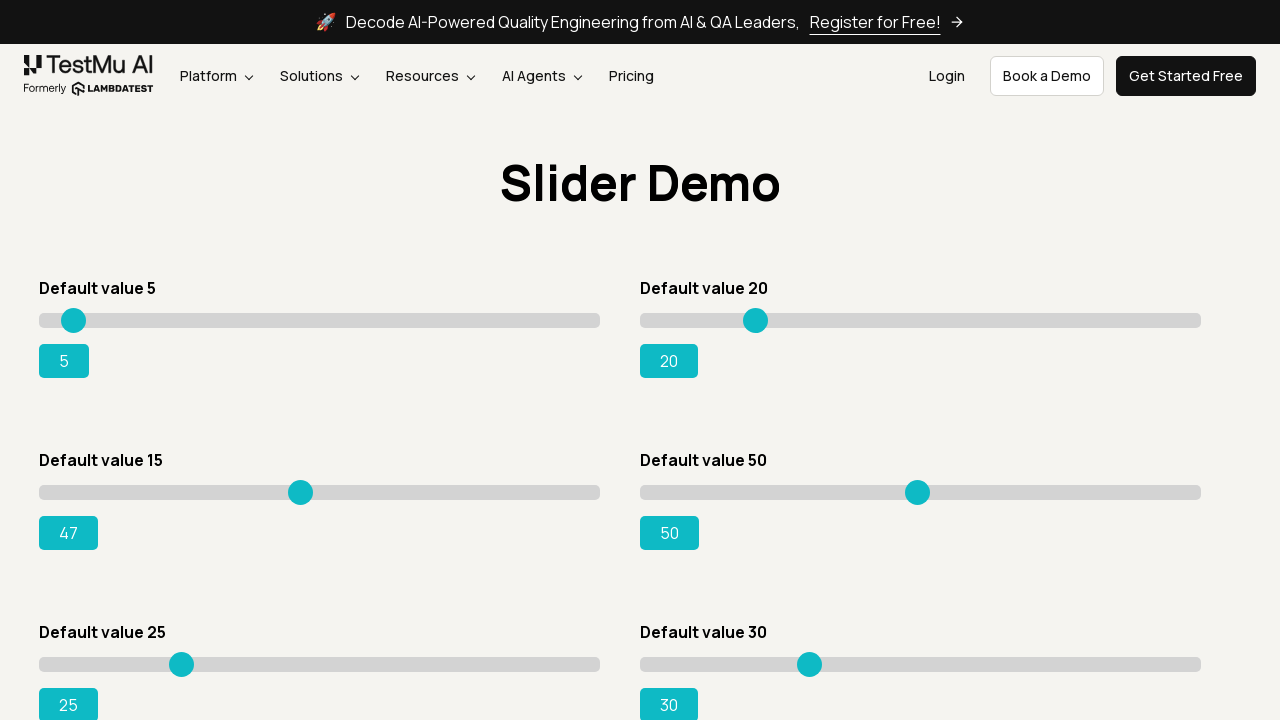

Retrieved current slider value: 47
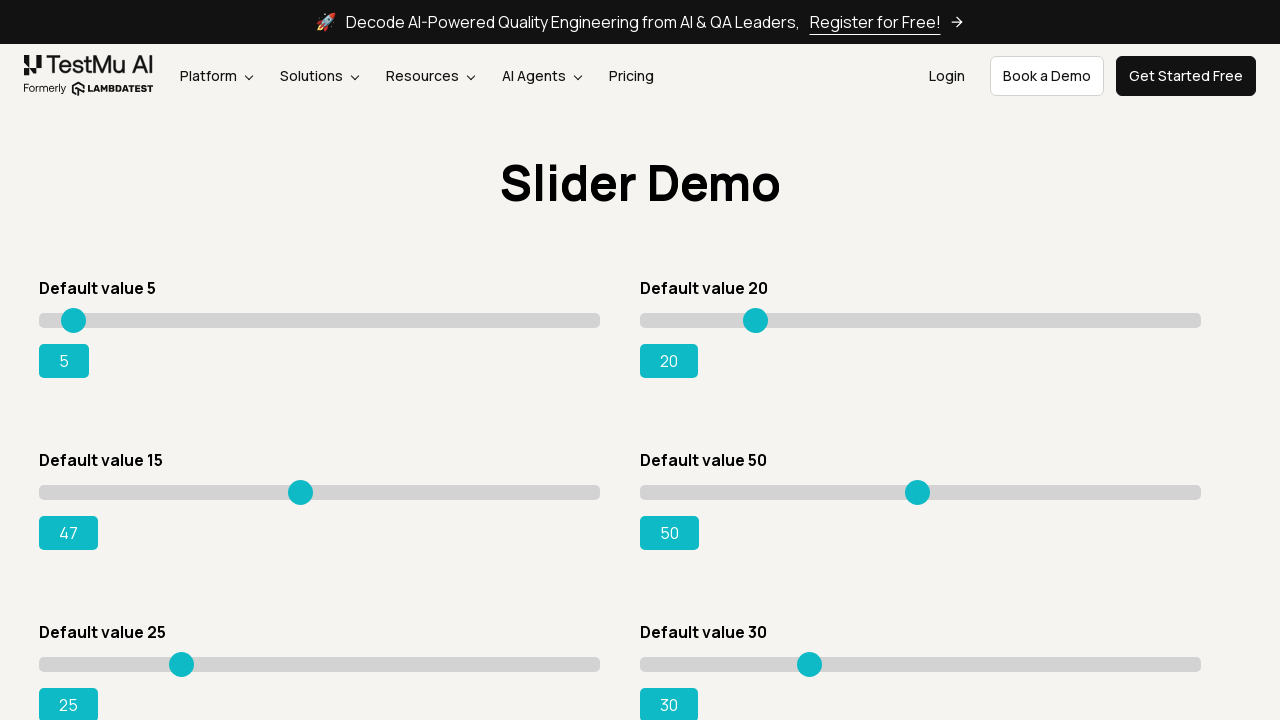

Hovered over slider at position x=260 at (299, 485) on xpath=//*[@id='rangeSuccess']/preceding-sibling::*
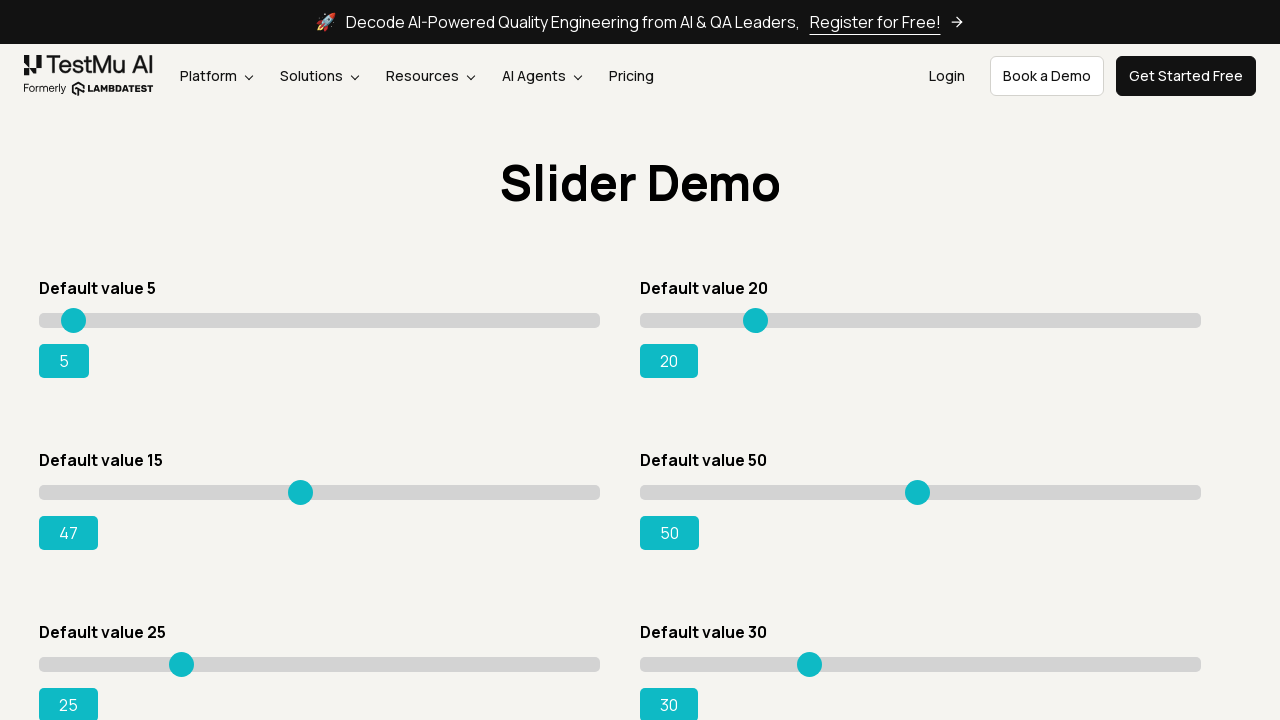

Pressed mouse button down on slider at (299, 485)
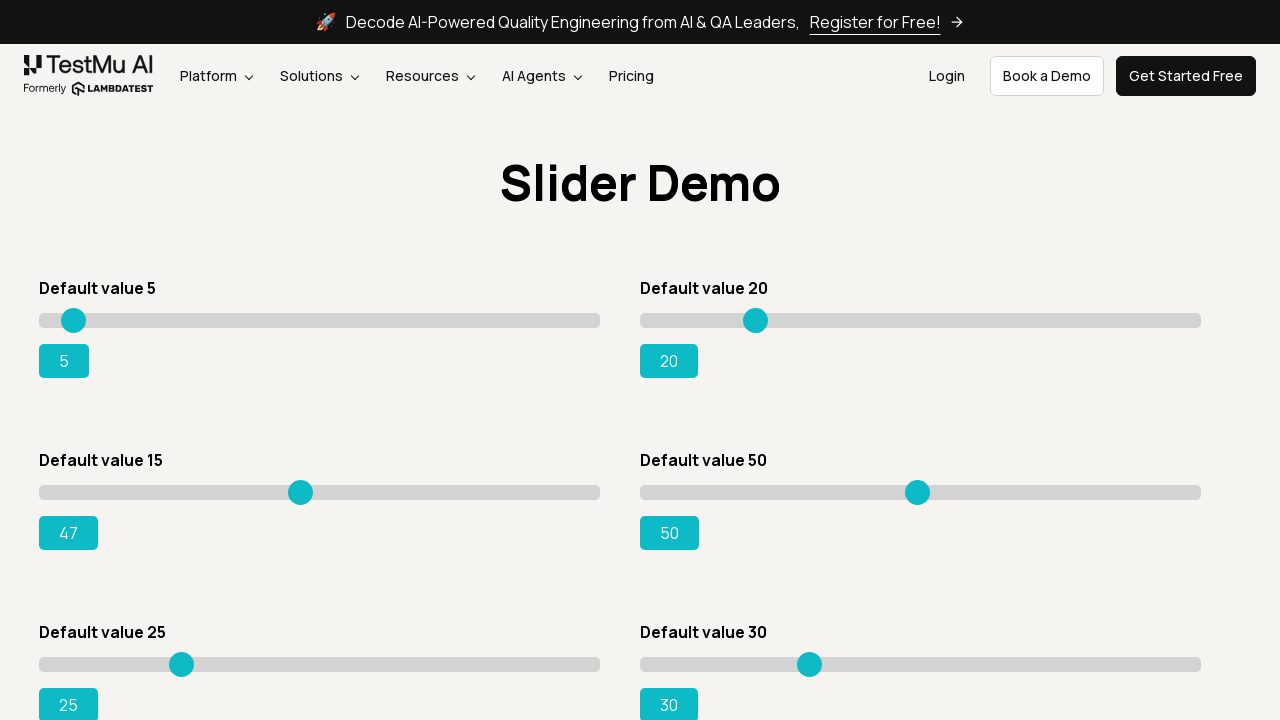

Moved slider to position x=265 at (304, 485) on xpath=//*[@id='rangeSuccess']/preceding-sibling::*
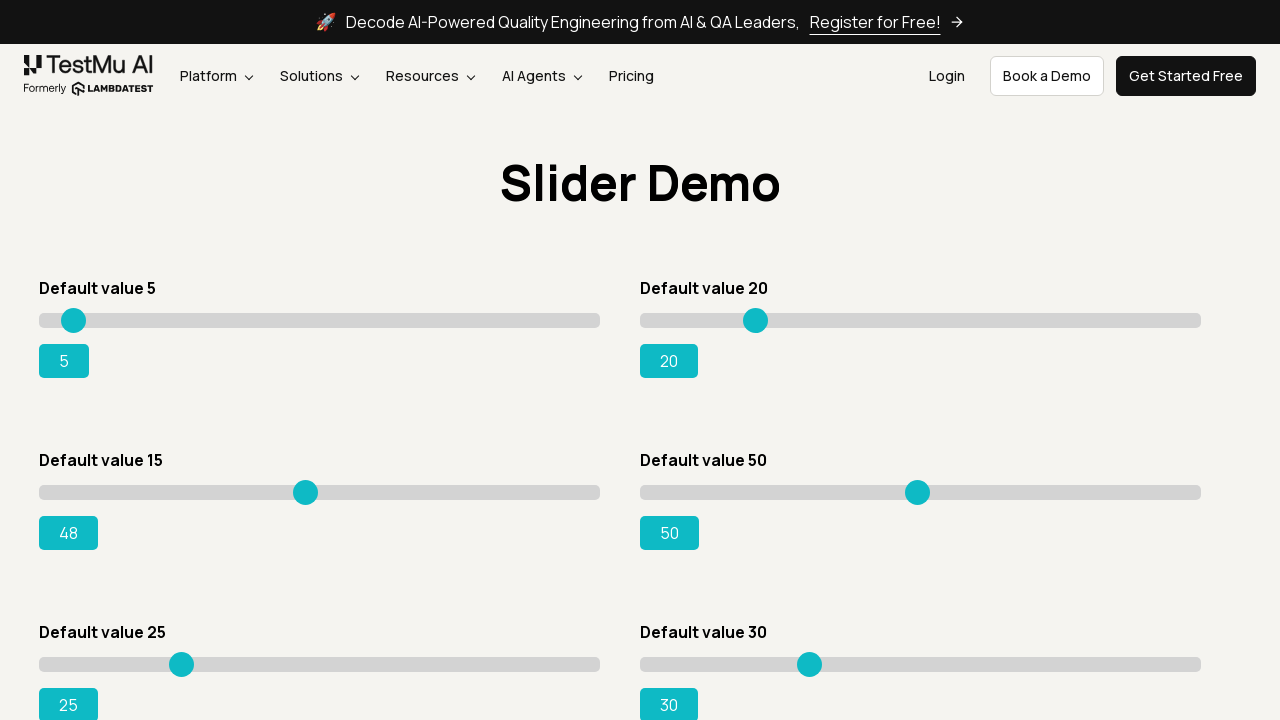

Released mouse button to complete drag at (304, 485)
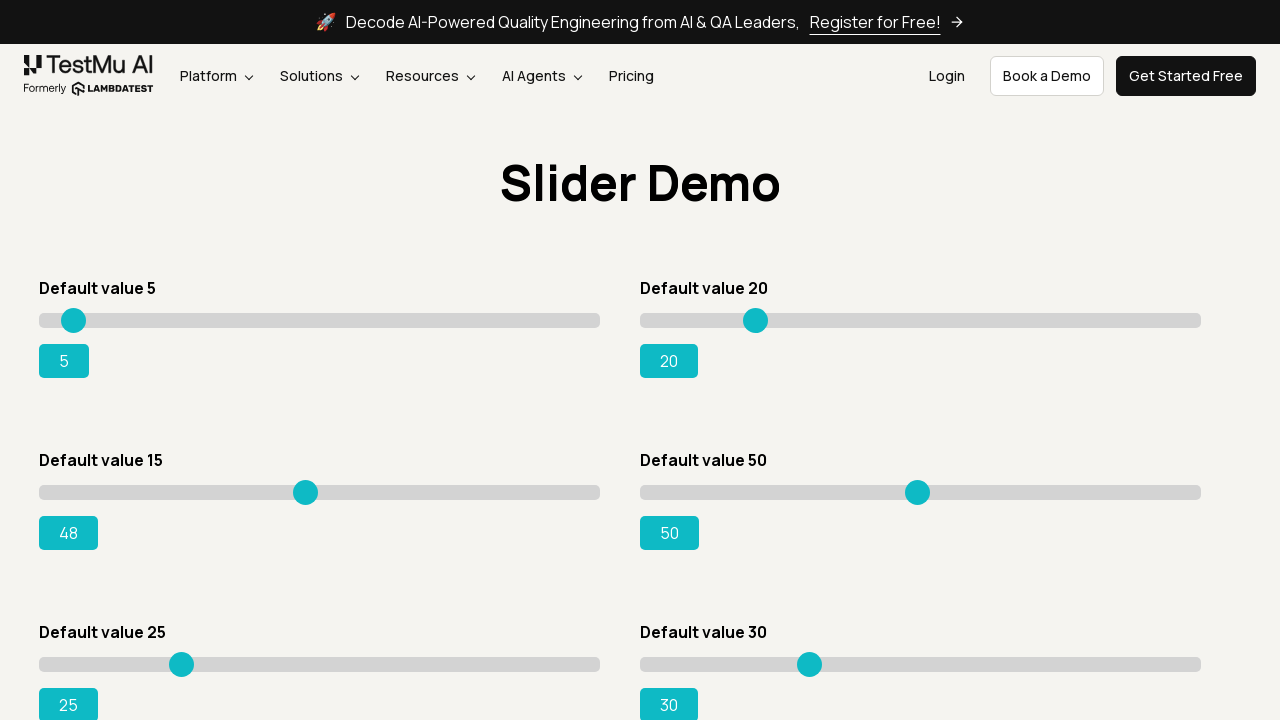

Retrieved current slider value: 48
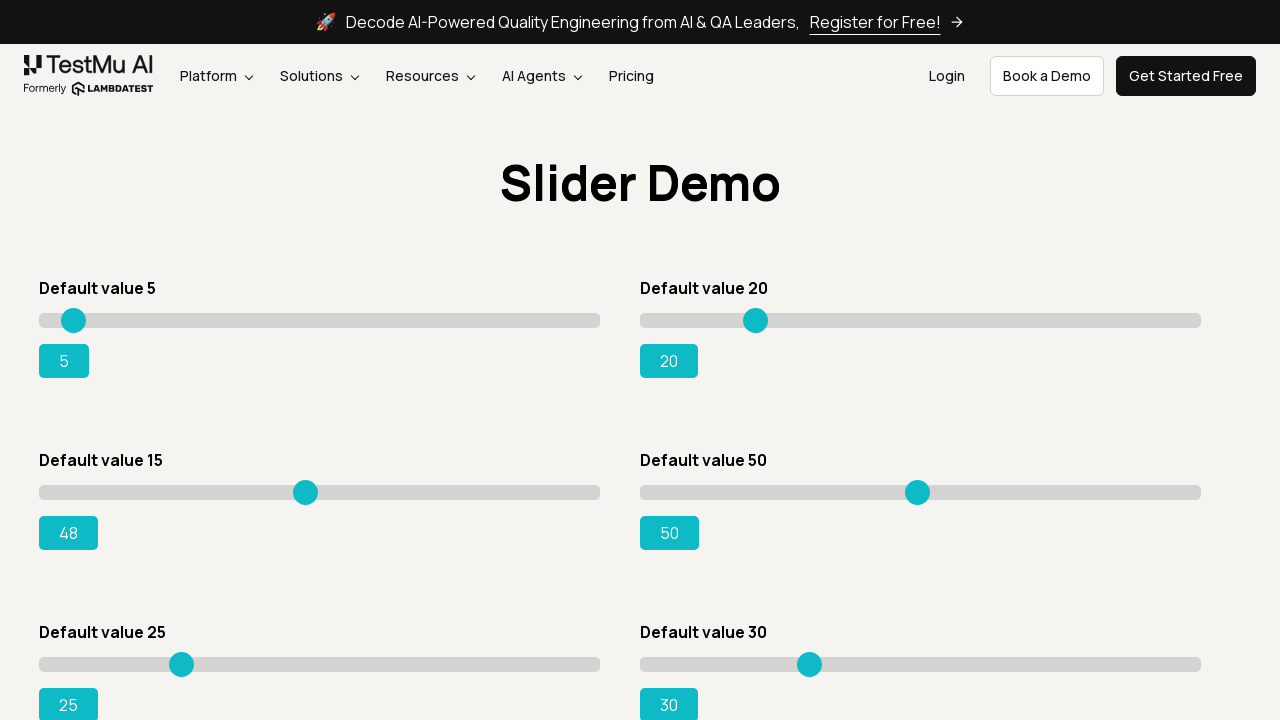

Hovered over slider at position x=265 at (304, 485) on xpath=//*[@id='rangeSuccess']/preceding-sibling::*
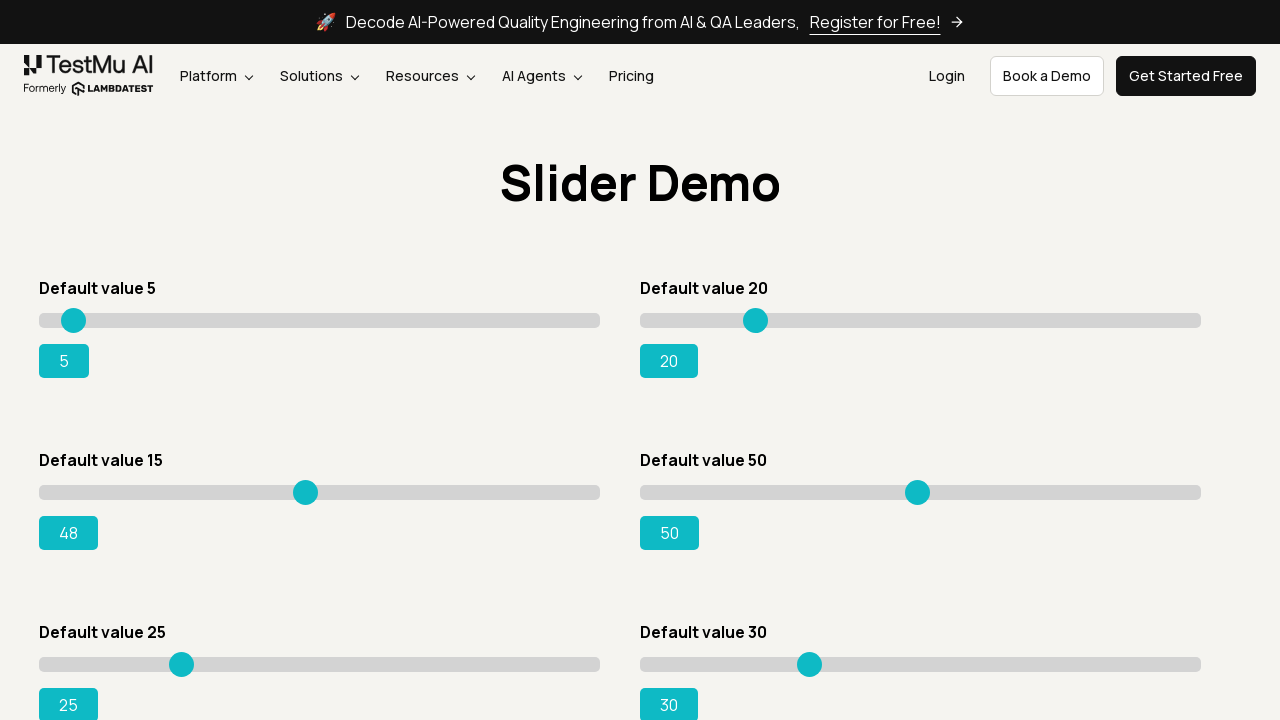

Pressed mouse button down on slider at (304, 485)
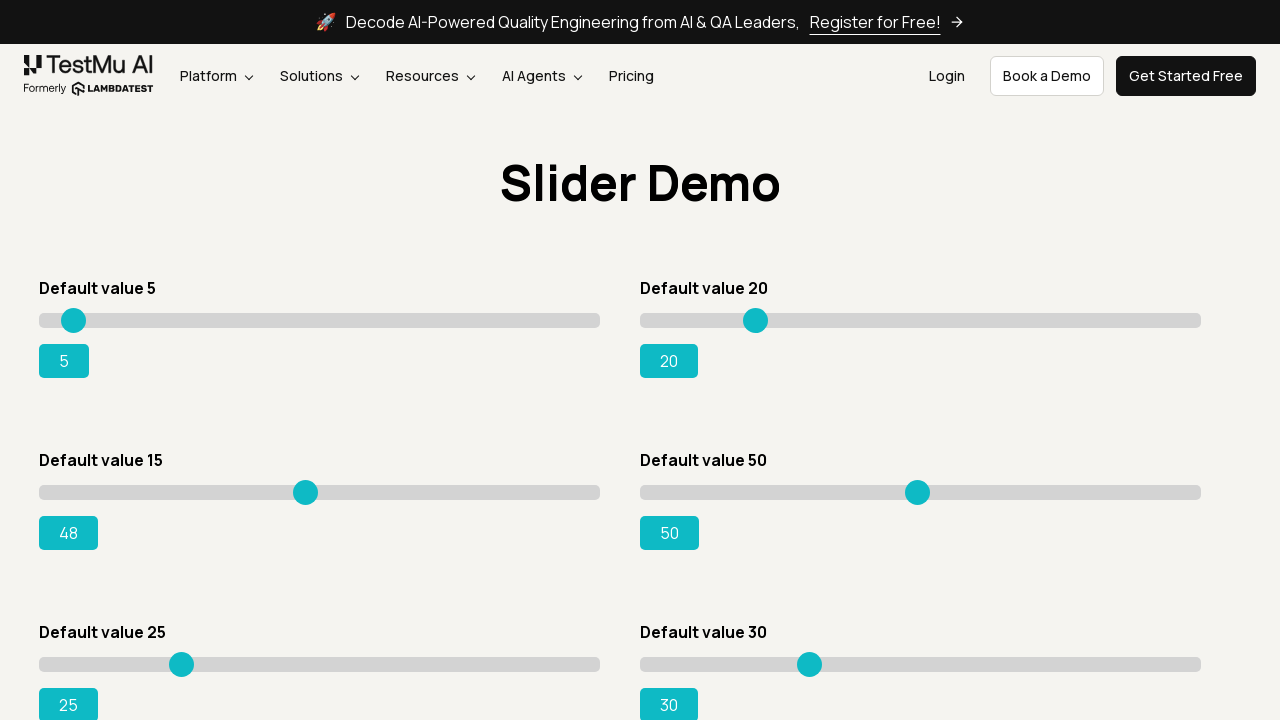

Moved slider to position x=270 at (309, 485) on xpath=//*[@id='rangeSuccess']/preceding-sibling::*
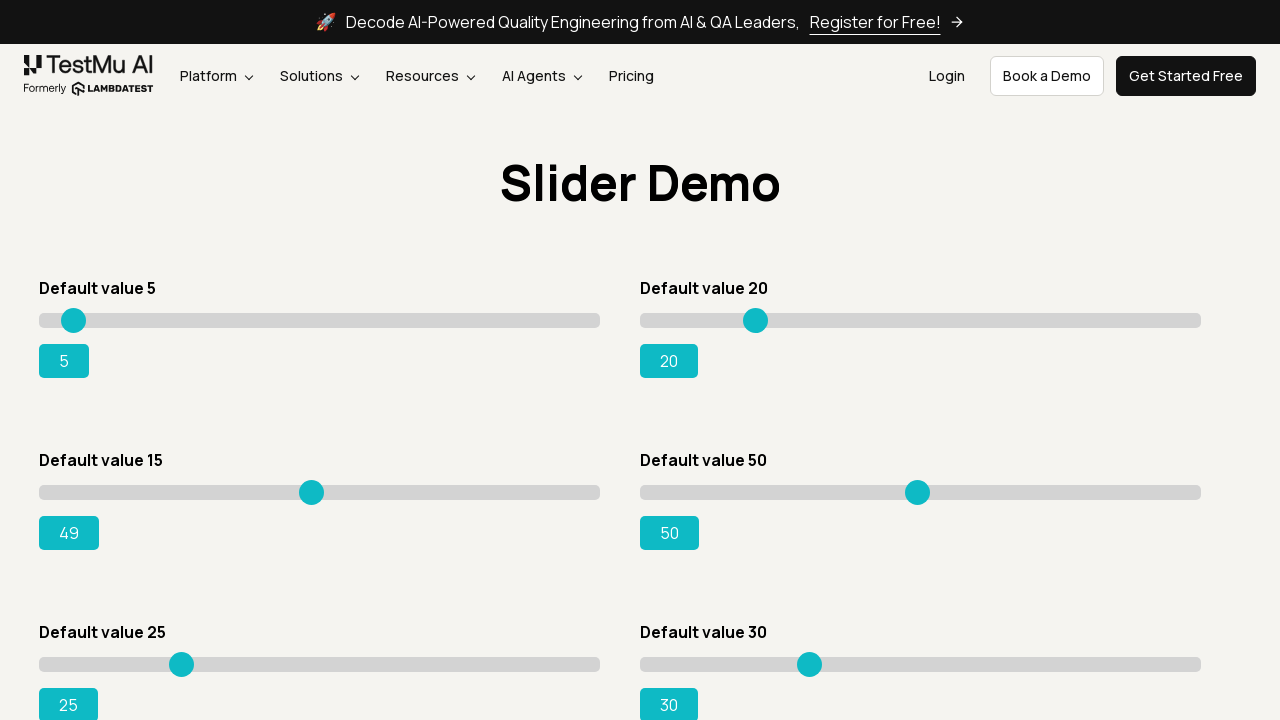

Released mouse button to complete drag at (309, 485)
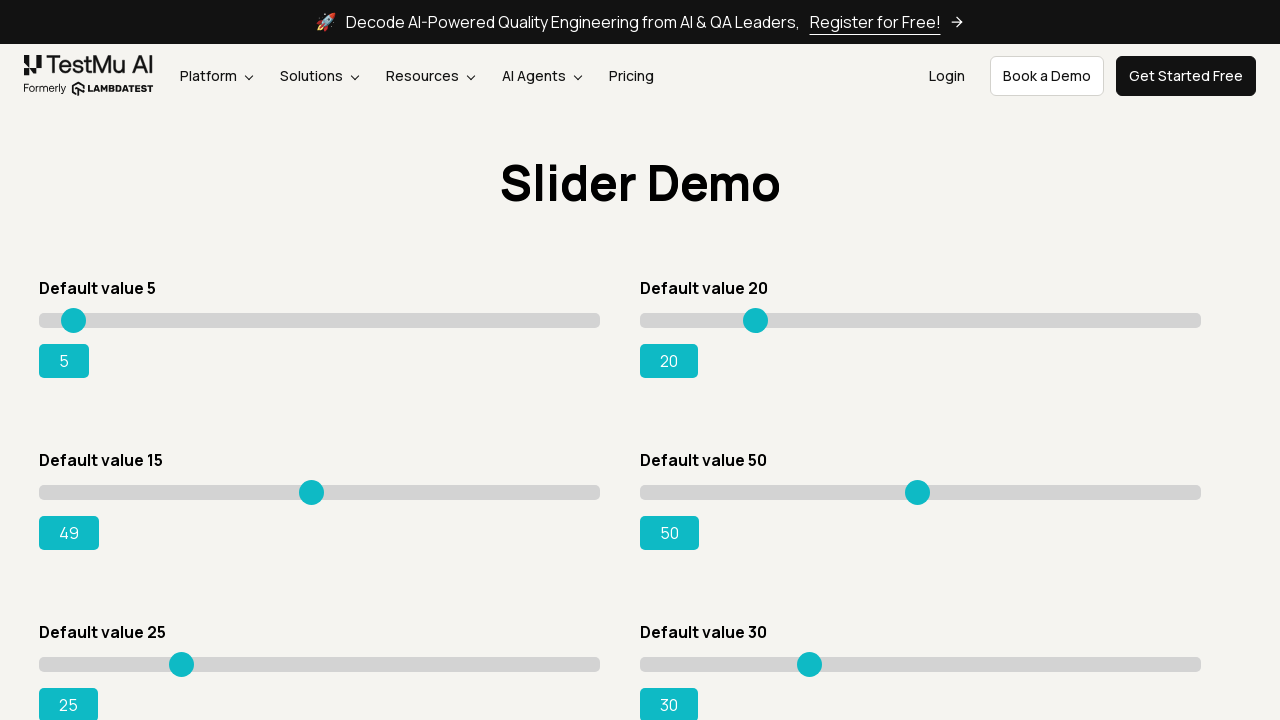

Retrieved current slider value: 49
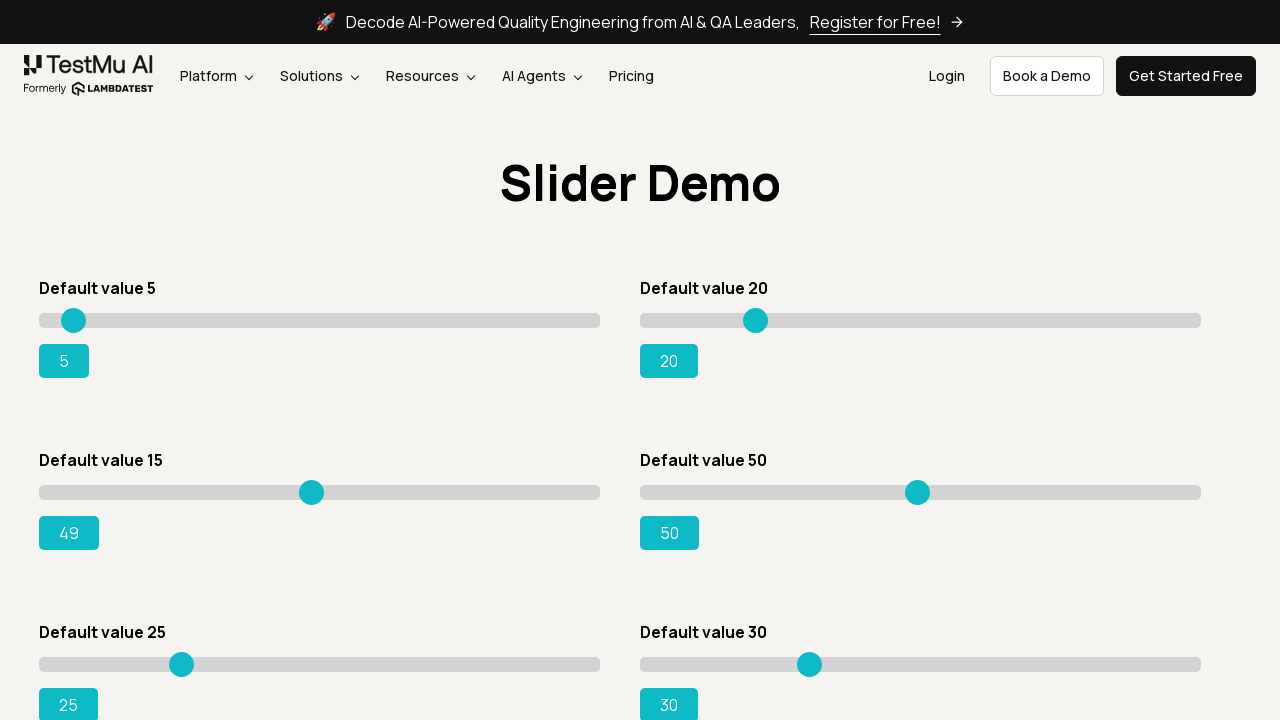

Hovered over slider at position x=270 at (309, 485) on xpath=//*[@id='rangeSuccess']/preceding-sibling::*
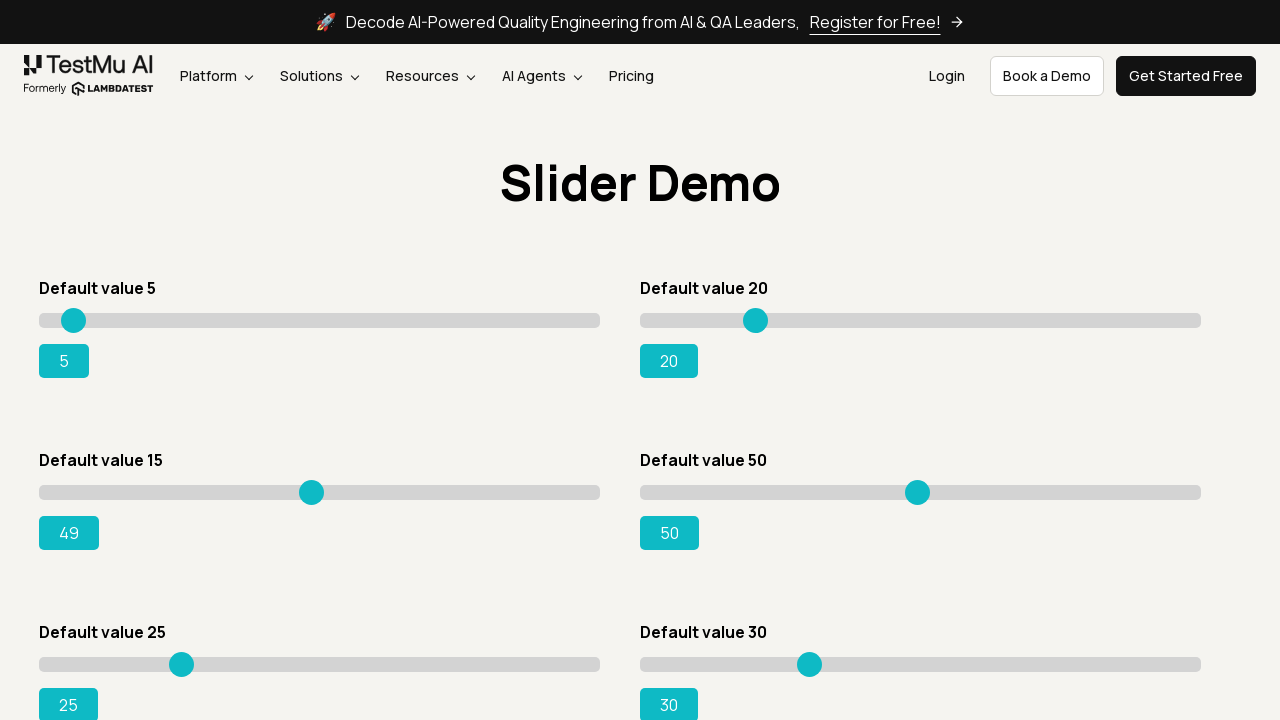

Pressed mouse button down on slider at (309, 485)
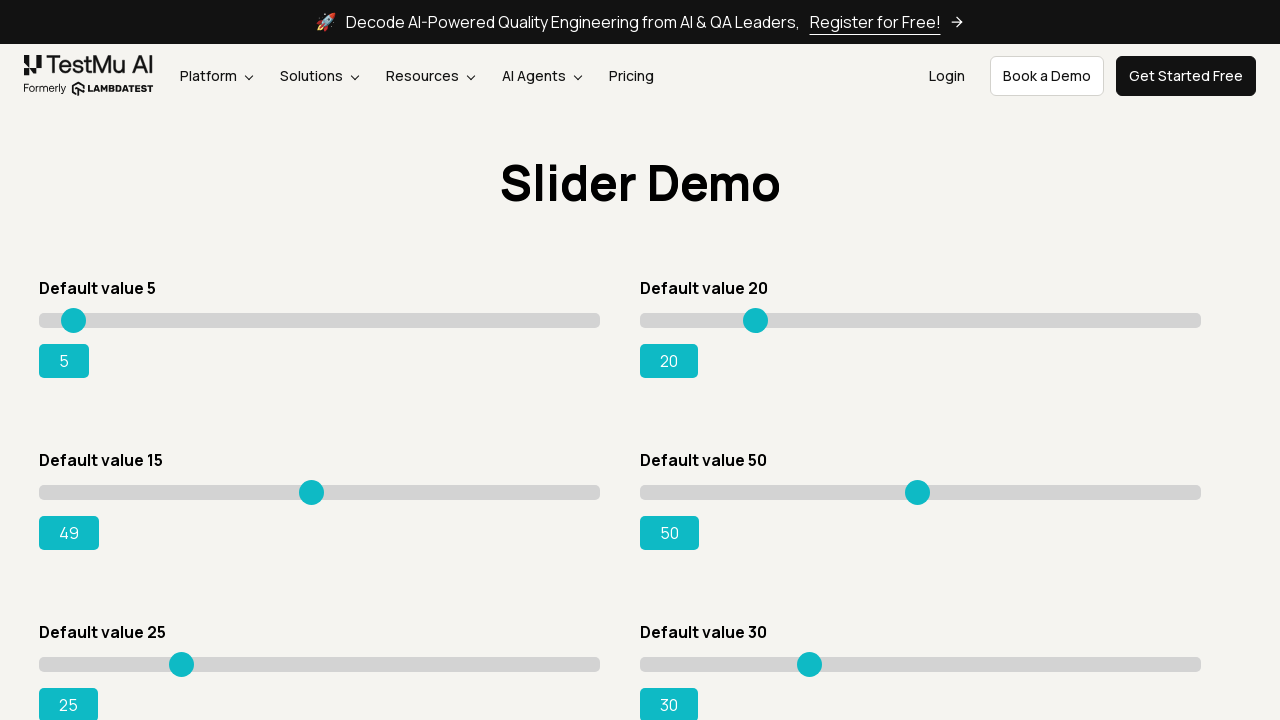

Moved slider to position x=275 at (314, 485) on xpath=//*[@id='rangeSuccess']/preceding-sibling::*
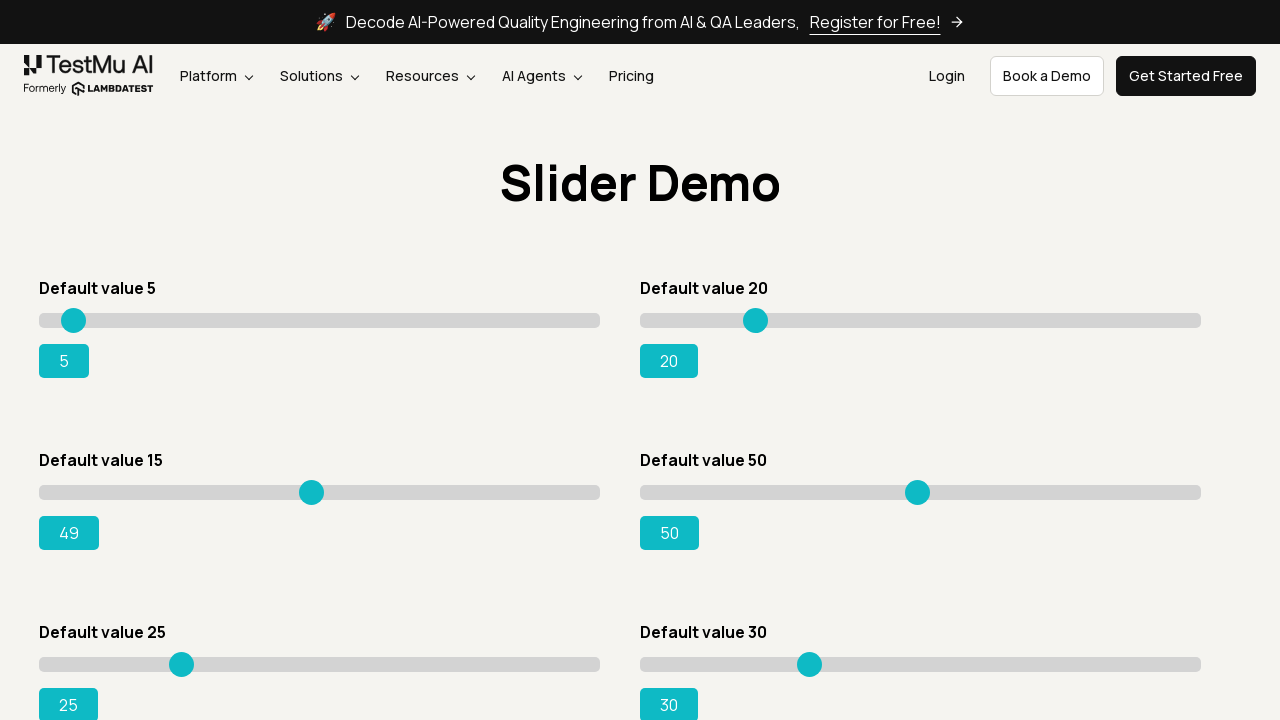

Released mouse button to complete drag at (314, 485)
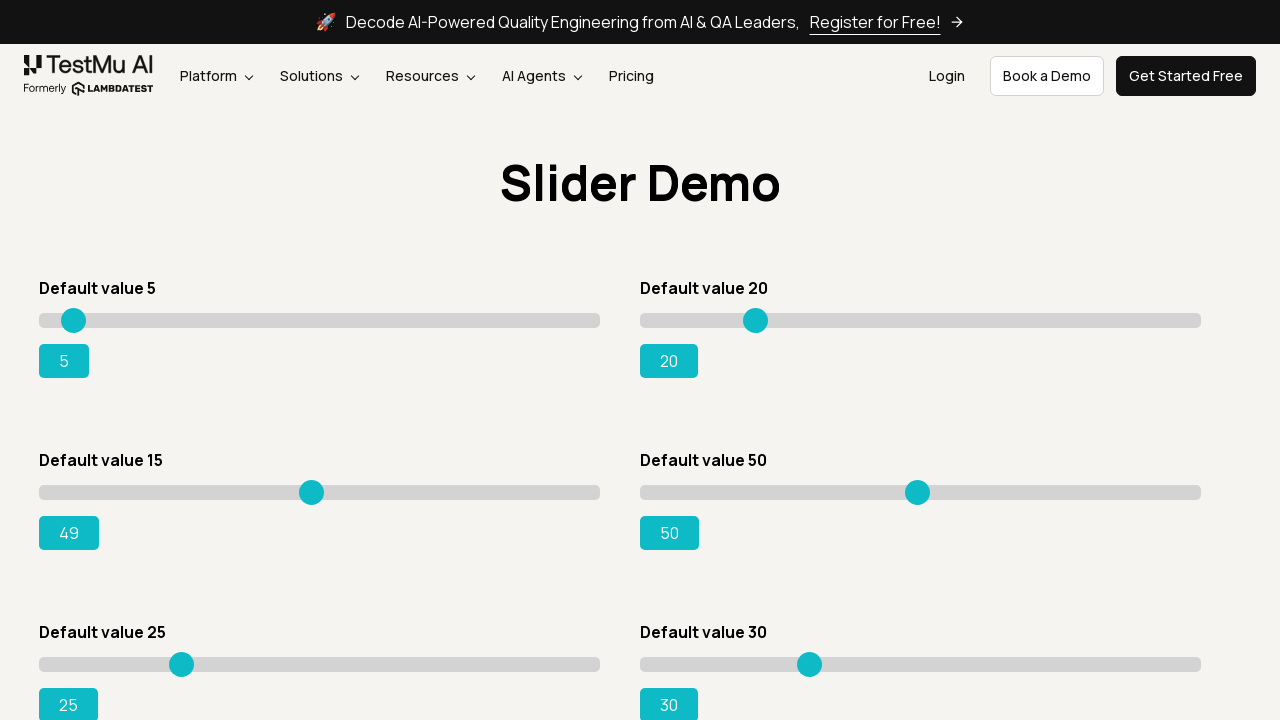

Retrieved current slider value: 49
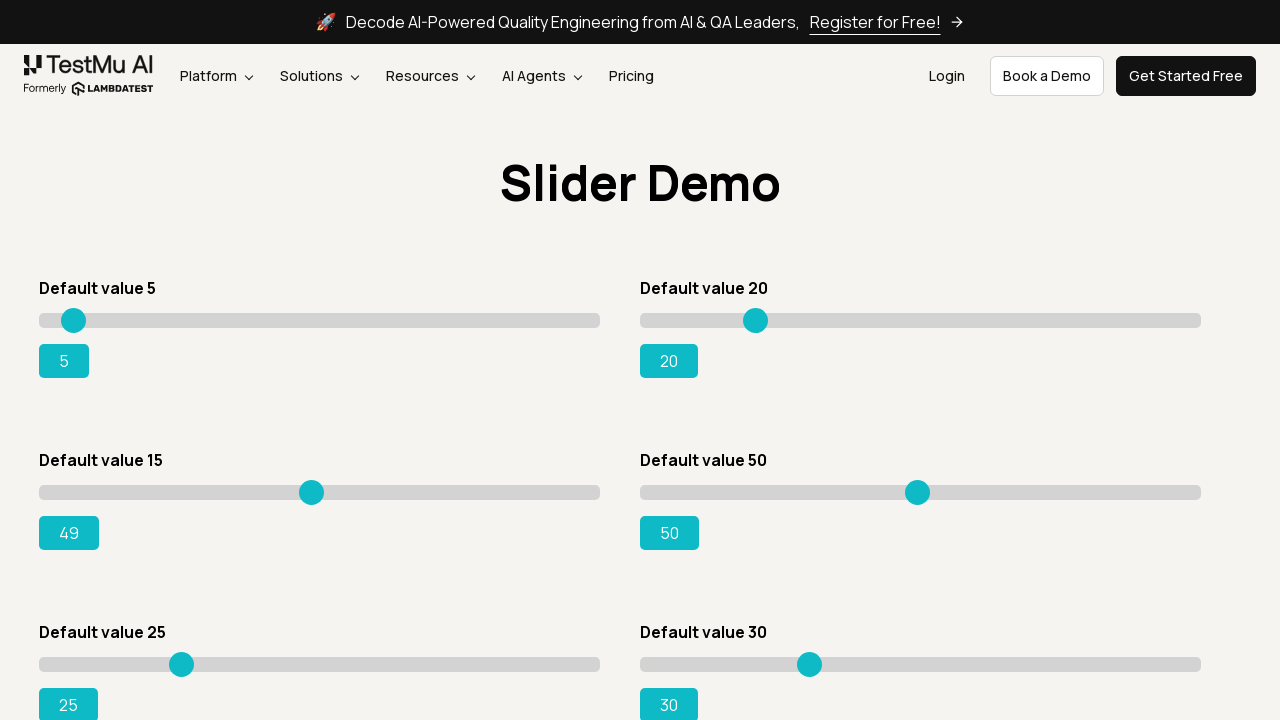

Hovered over slider at position x=275 at (314, 485) on xpath=//*[@id='rangeSuccess']/preceding-sibling::*
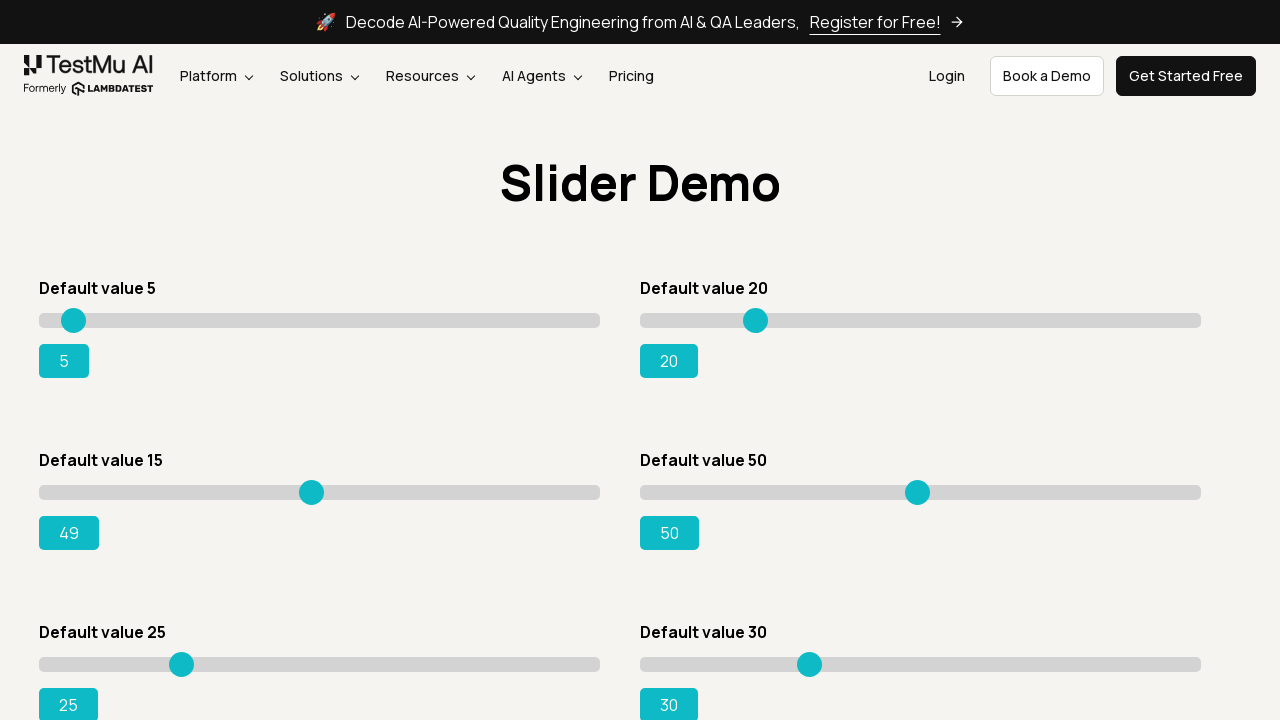

Pressed mouse button down on slider at (314, 485)
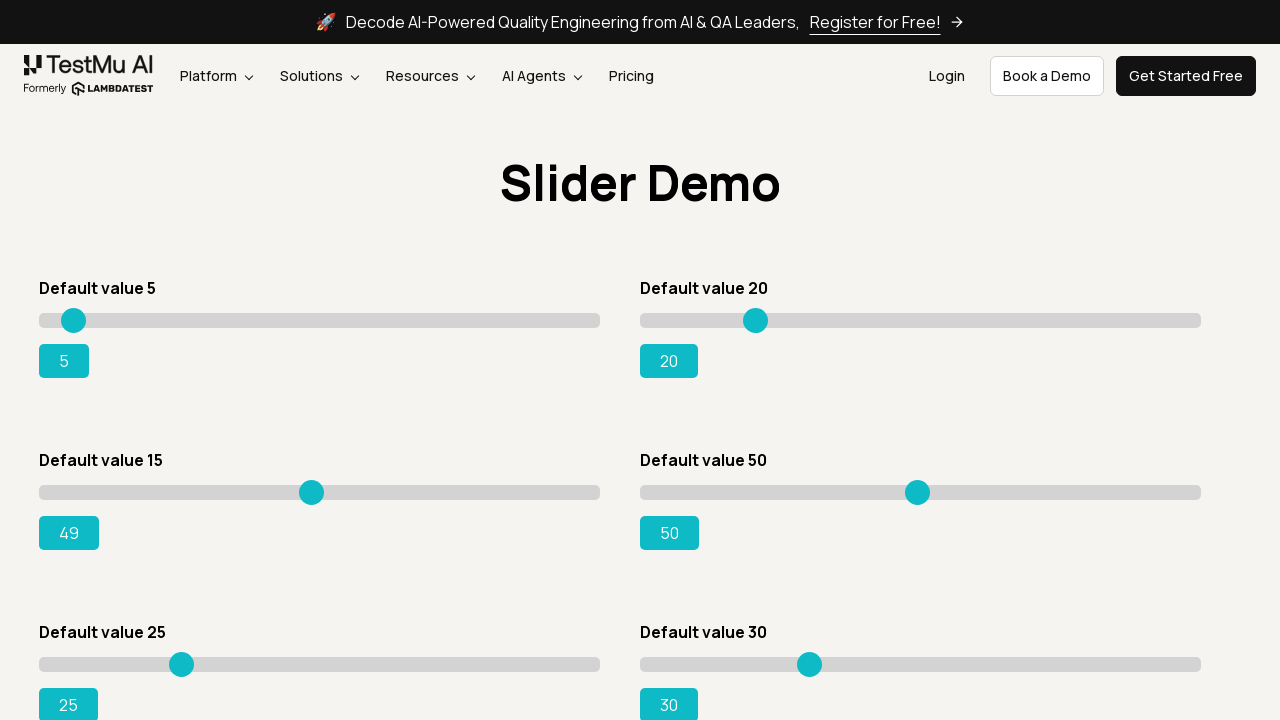

Moved slider to position x=280 at (319, 485) on xpath=//*[@id='rangeSuccess']/preceding-sibling::*
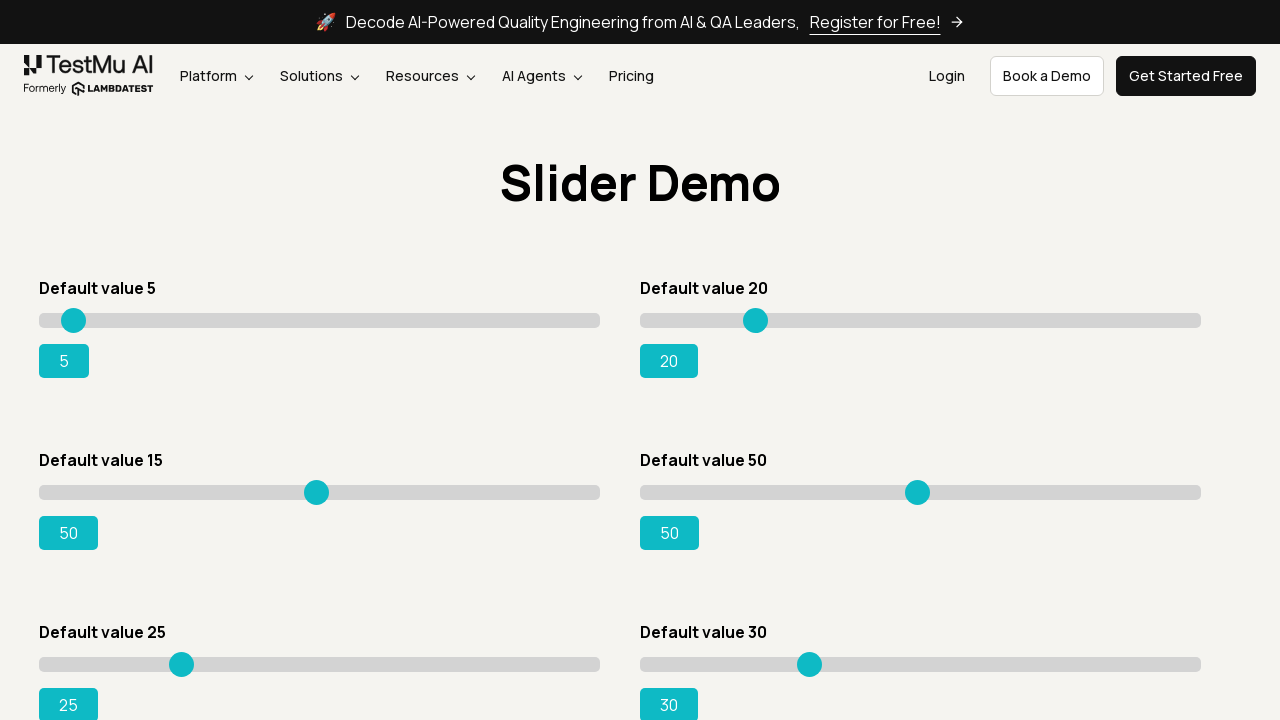

Released mouse button to complete drag at (319, 485)
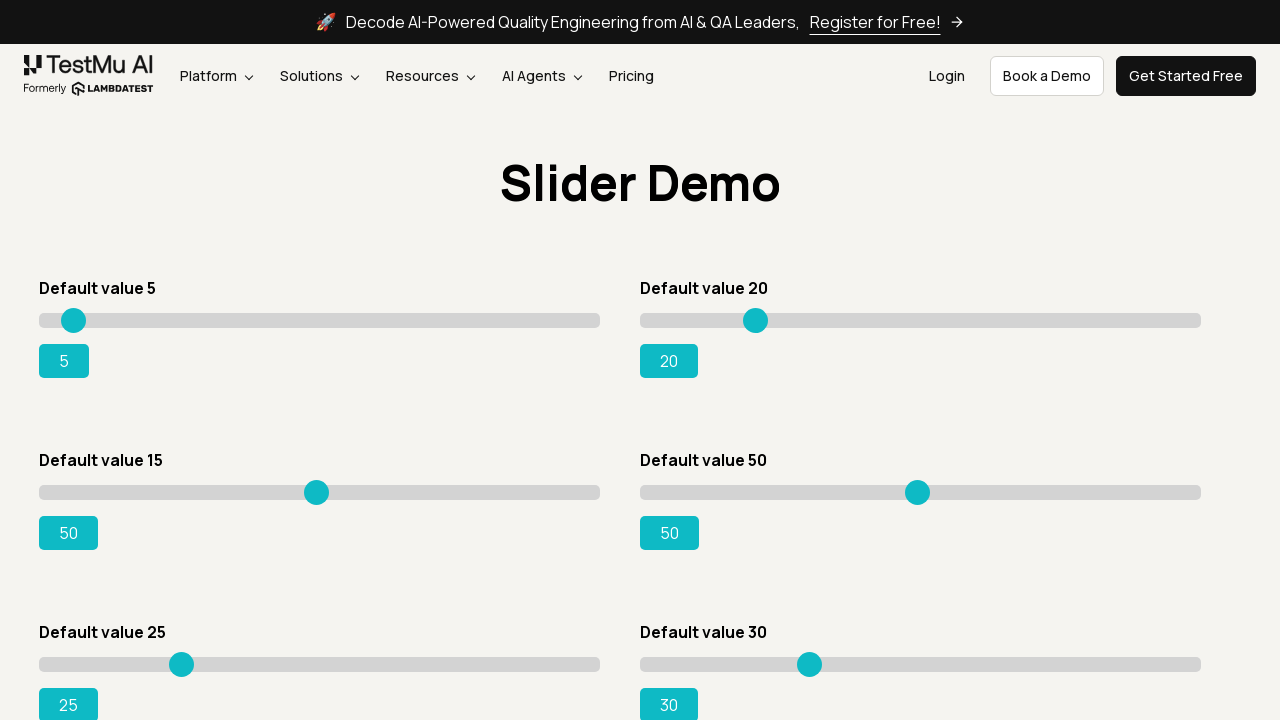

Retrieved current slider value: 50
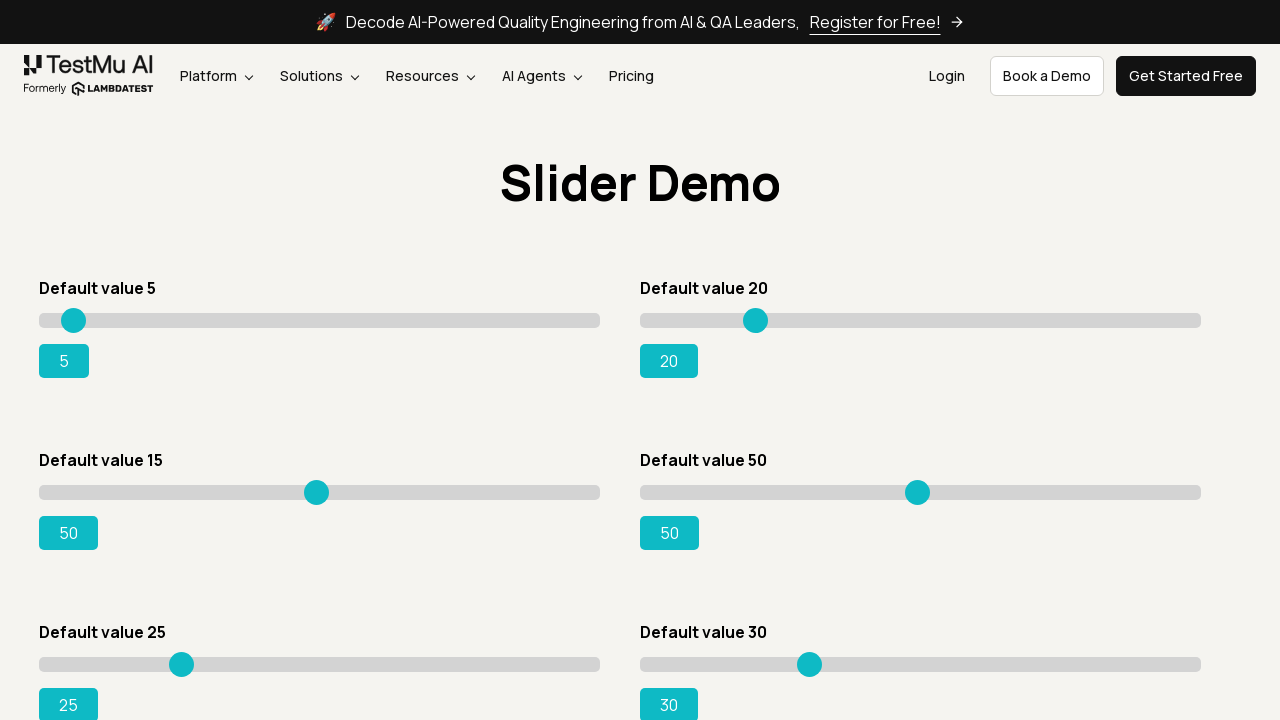

Hovered over slider at position x=280 at (319, 485) on xpath=//*[@id='rangeSuccess']/preceding-sibling::*
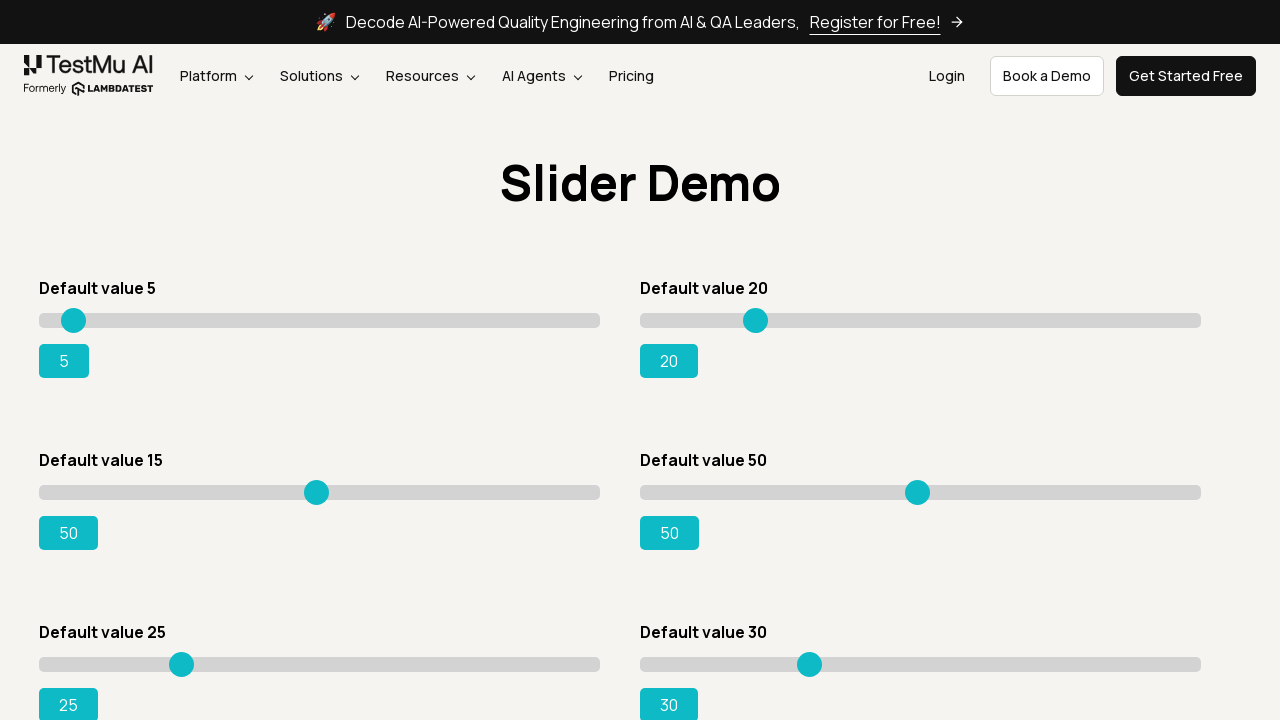

Pressed mouse button down on slider at (319, 485)
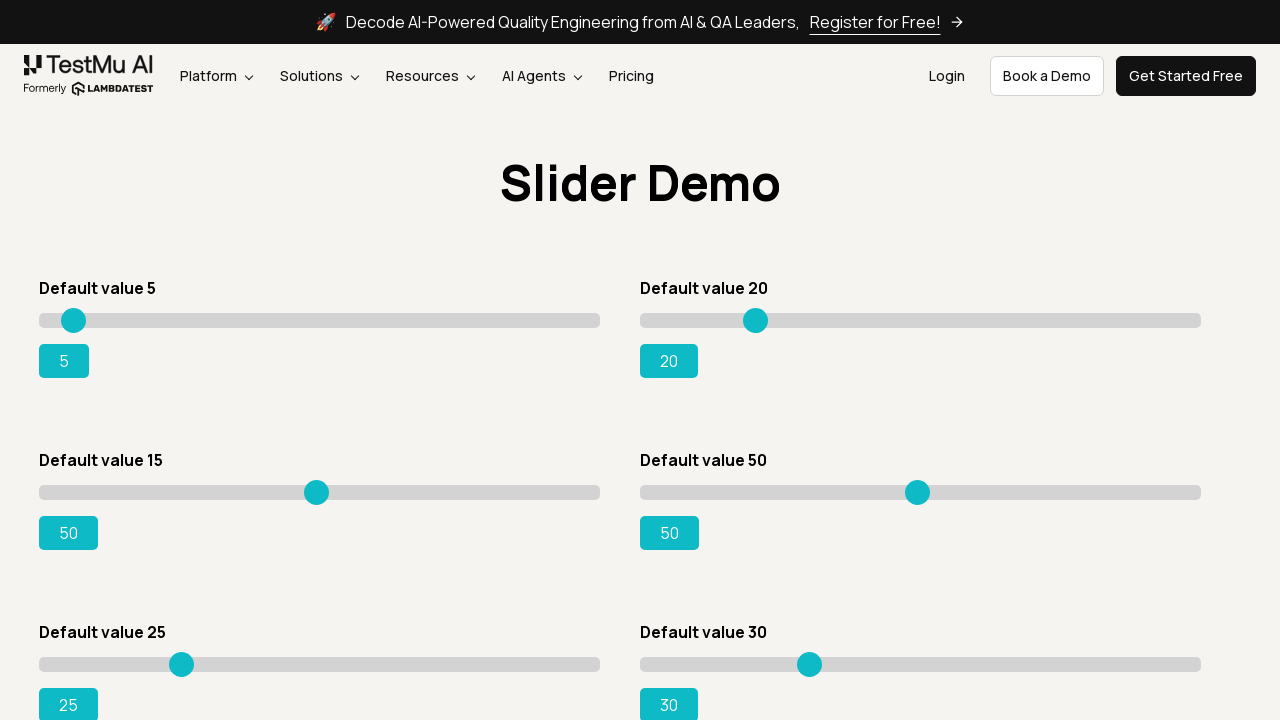

Moved slider to position x=285 at (324, 485) on xpath=//*[@id='rangeSuccess']/preceding-sibling::*
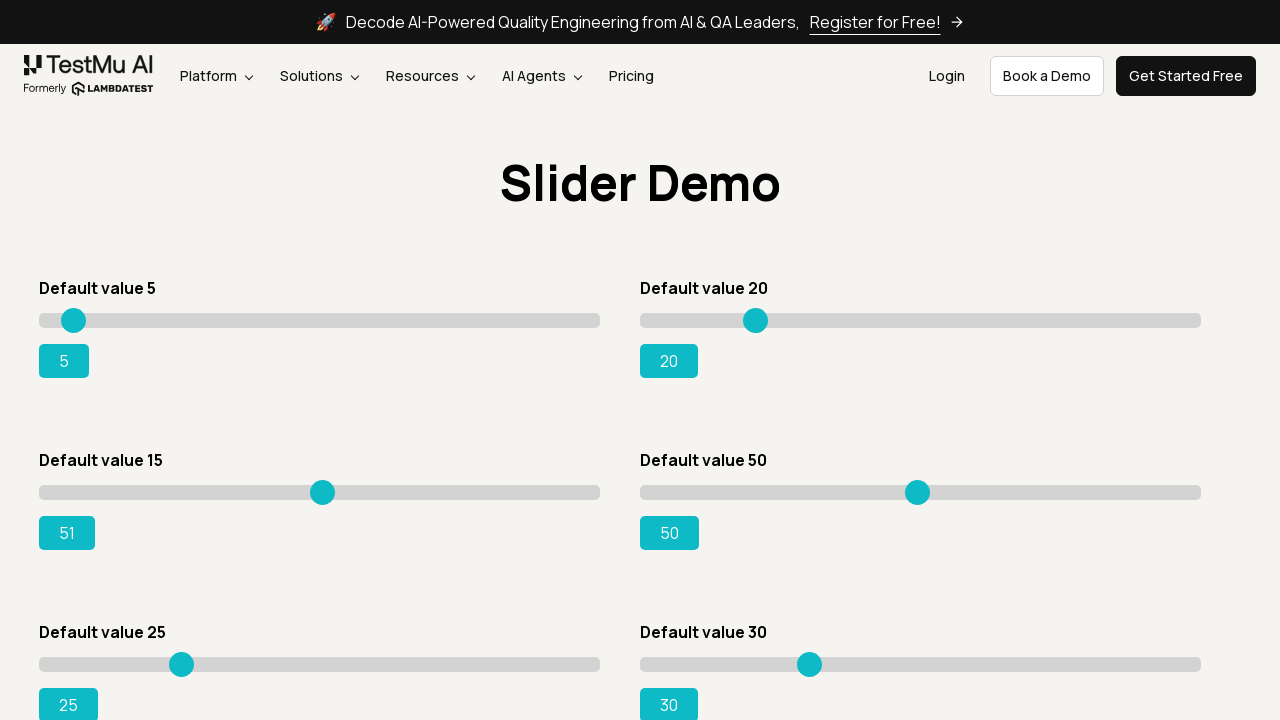

Released mouse button to complete drag at (324, 485)
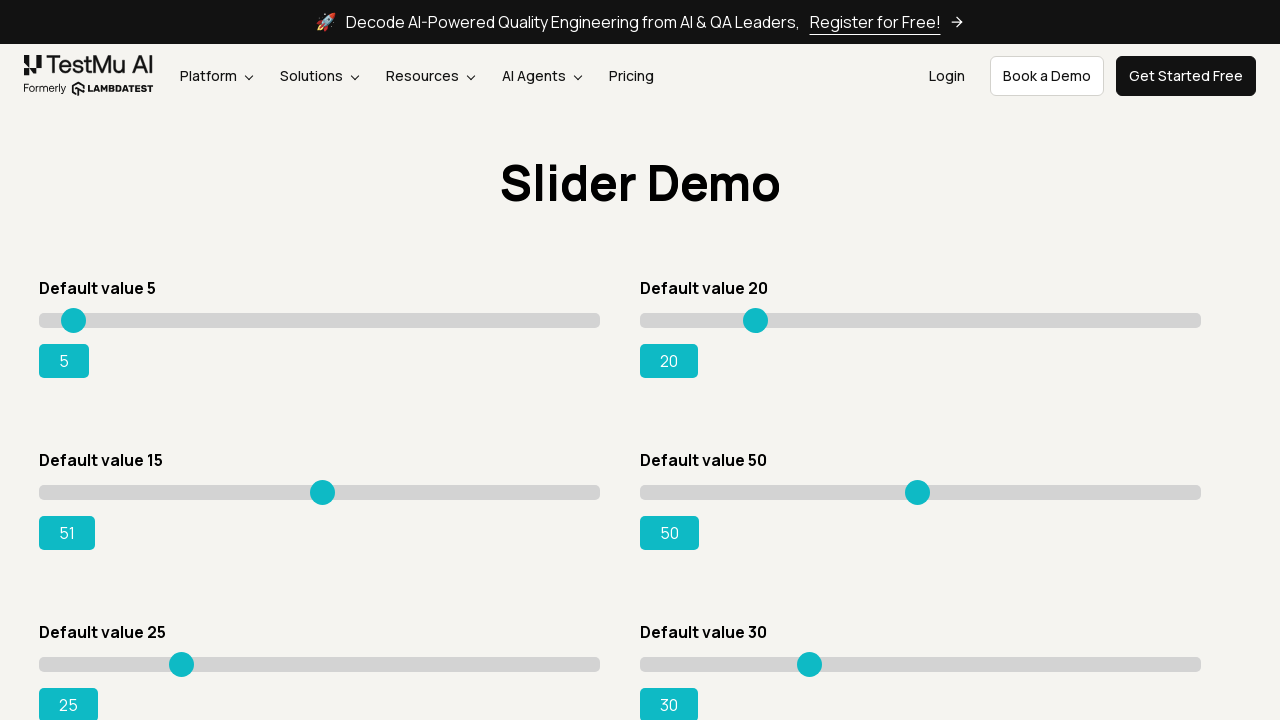

Retrieved current slider value: 51
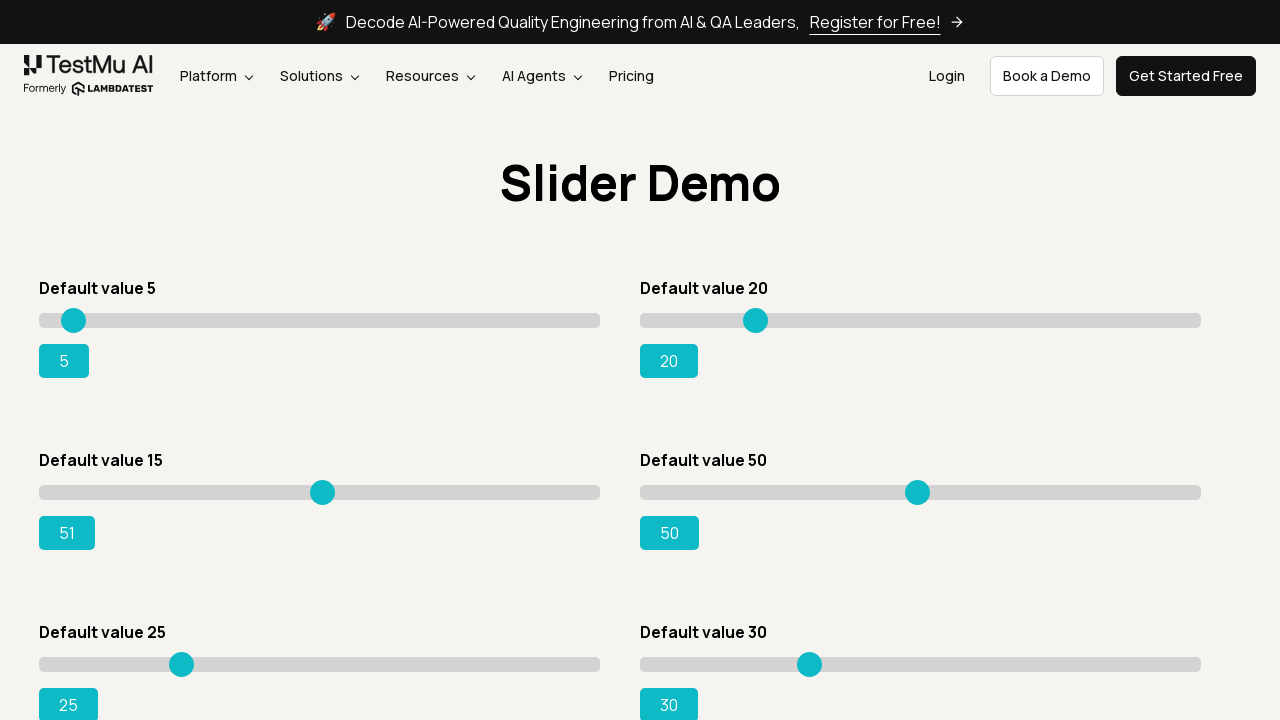

Hovered over slider at position x=285 at (324, 485) on xpath=//*[@id='rangeSuccess']/preceding-sibling::*
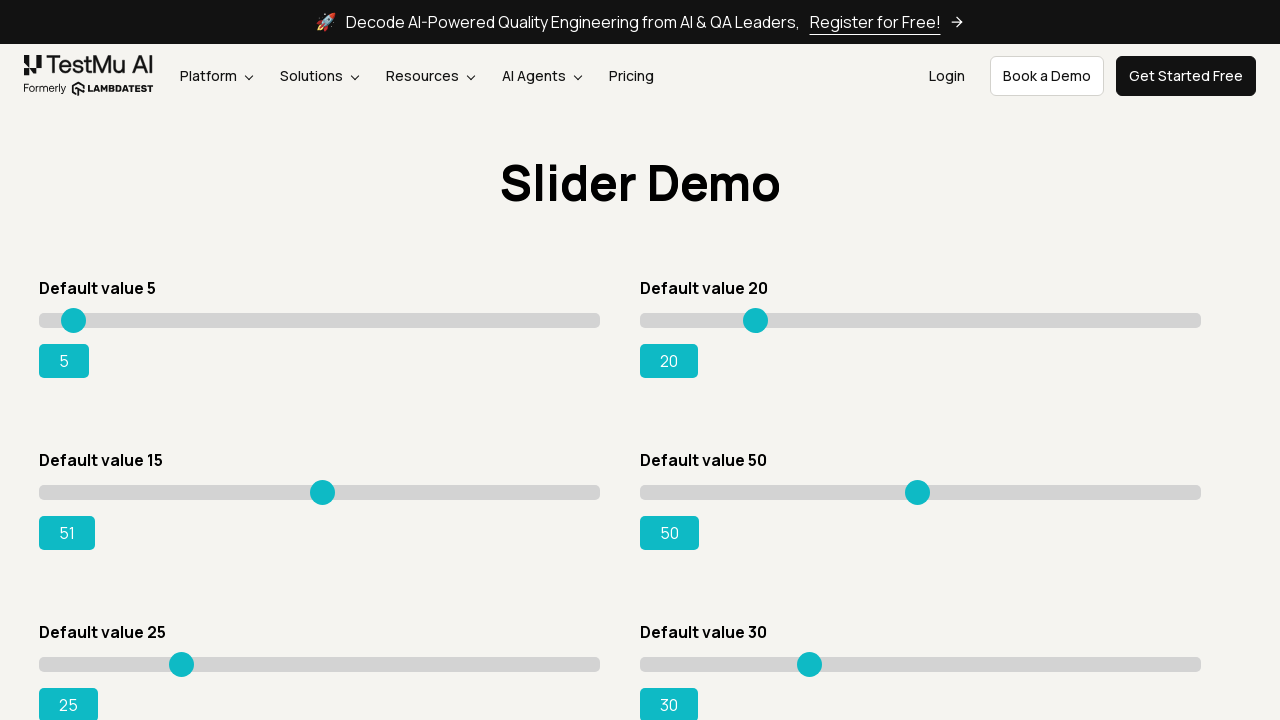

Pressed mouse button down on slider at (324, 485)
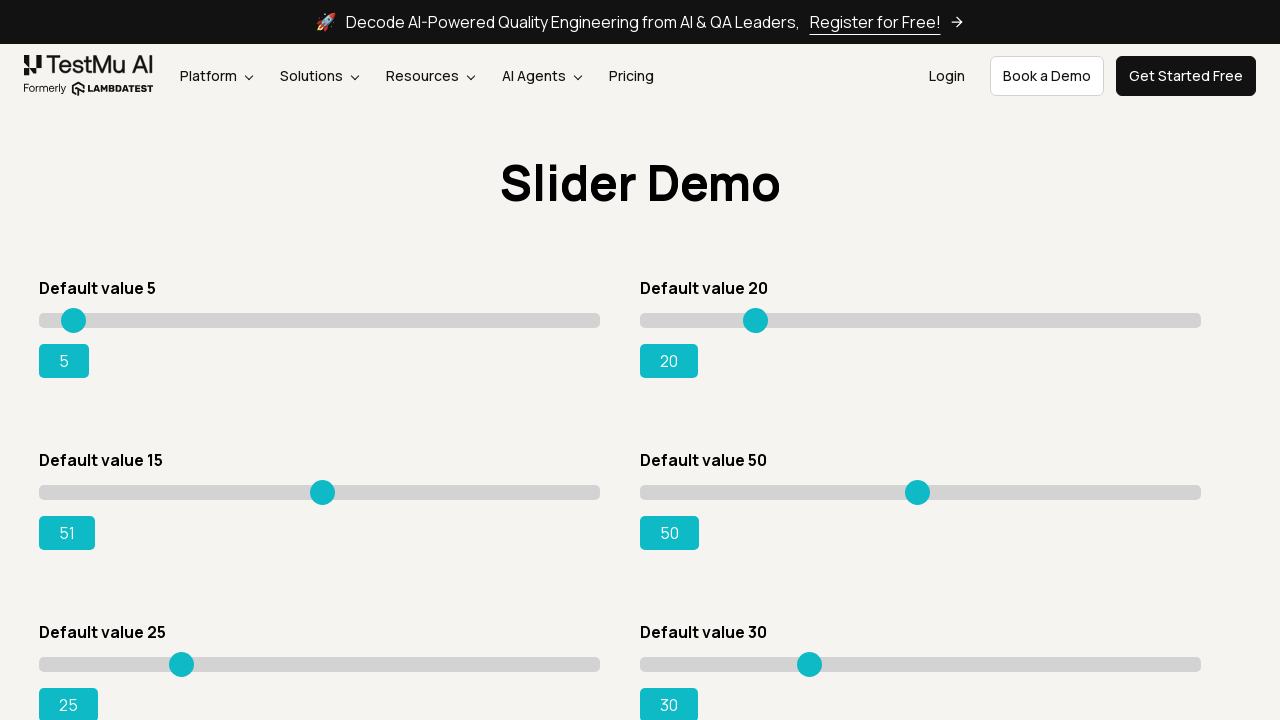

Moved slider to position x=290 at (329, 485) on xpath=//*[@id='rangeSuccess']/preceding-sibling::*
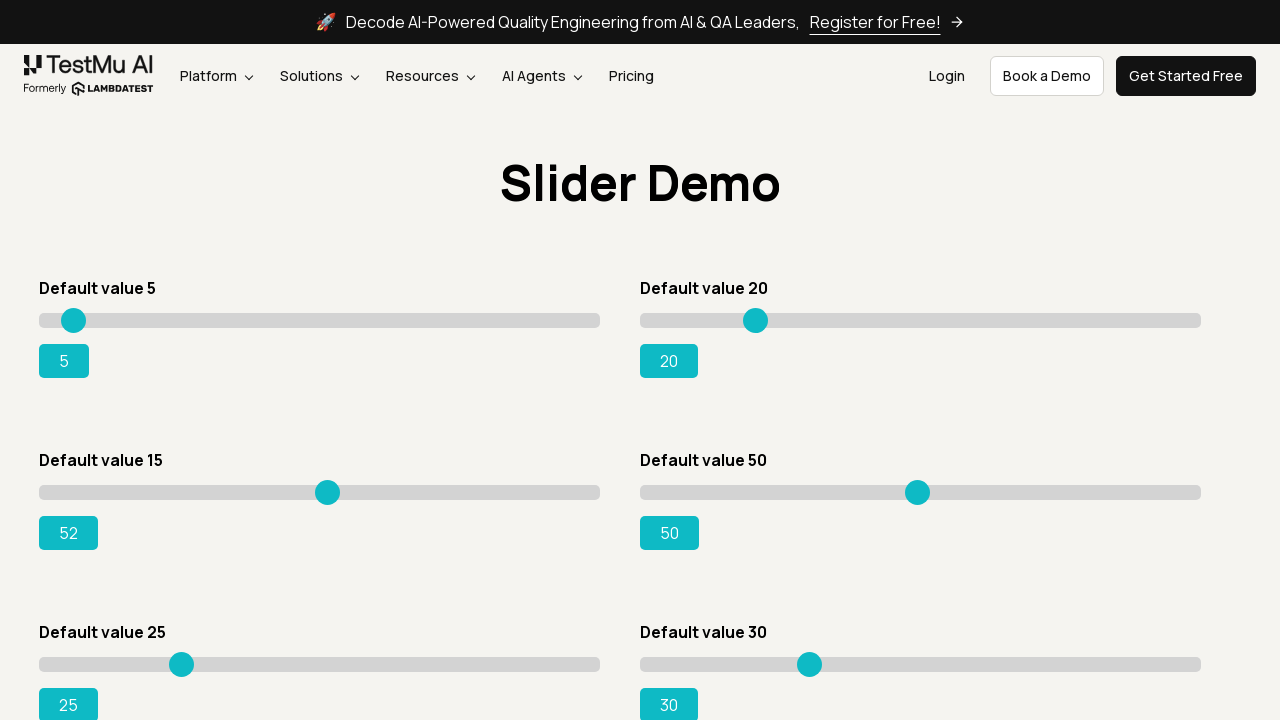

Released mouse button to complete drag at (329, 485)
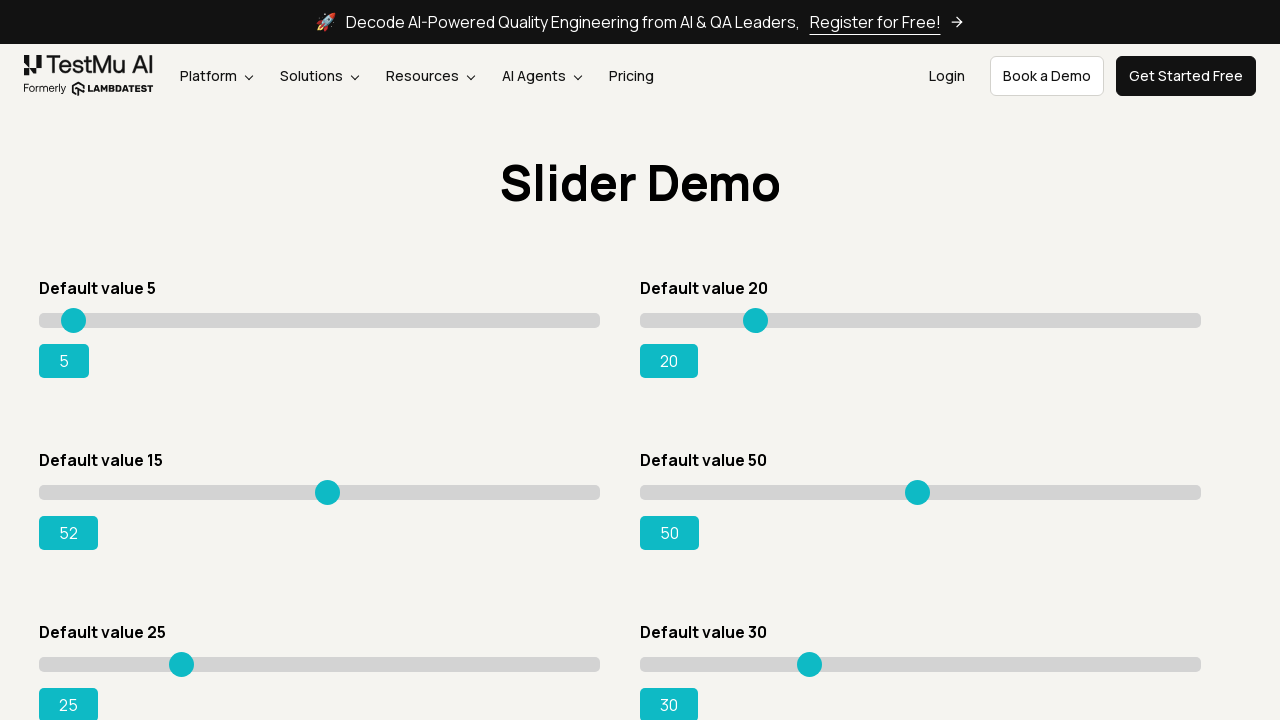

Retrieved current slider value: 52
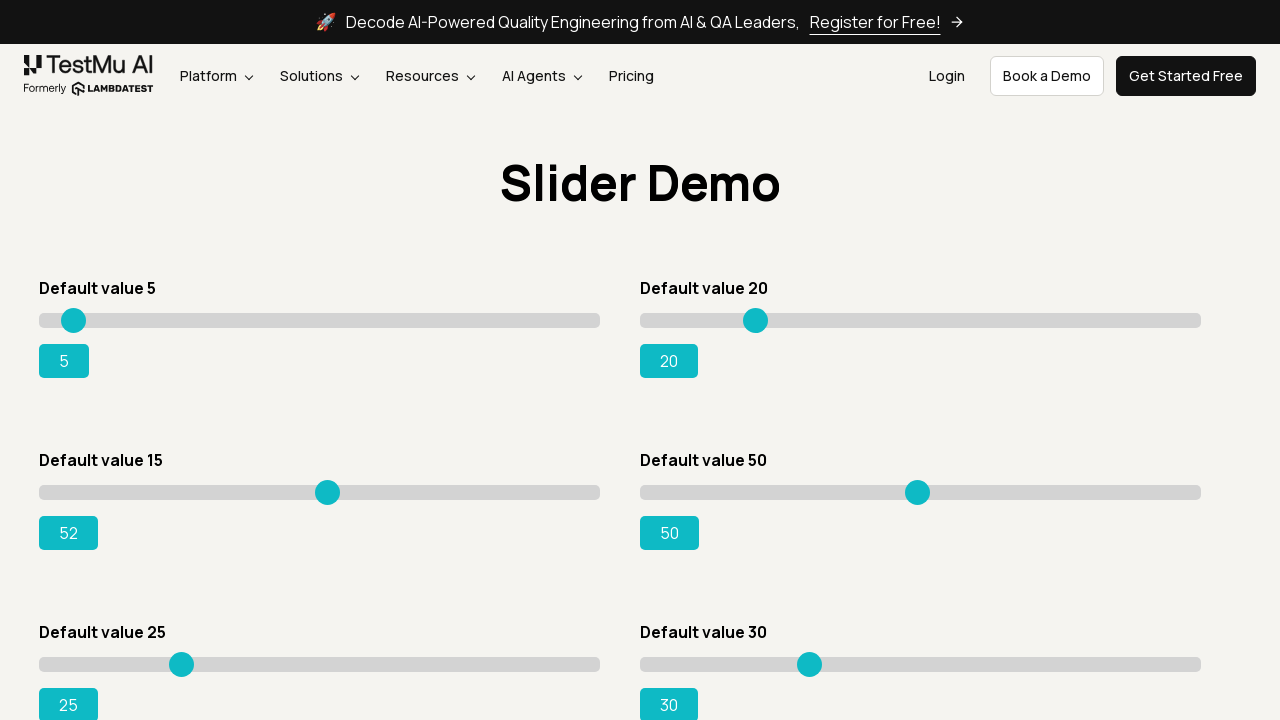

Hovered over slider at position x=290 at (329, 485) on xpath=//*[@id='rangeSuccess']/preceding-sibling::*
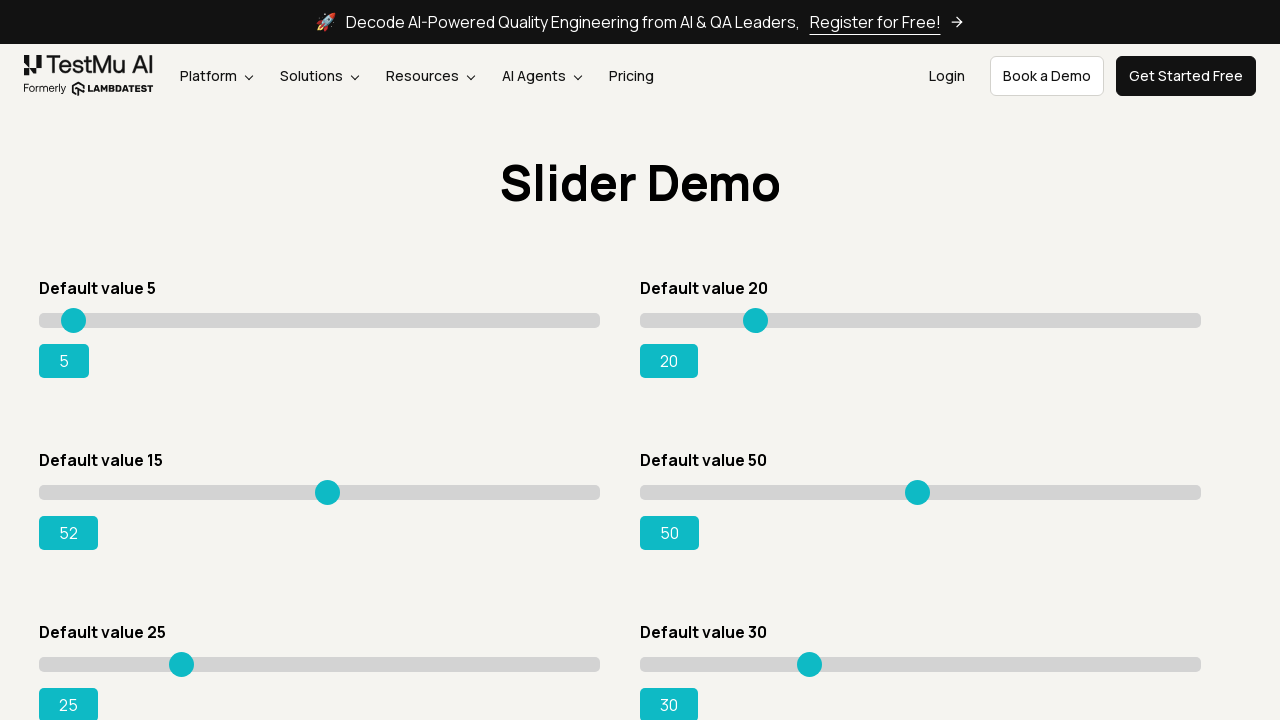

Pressed mouse button down on slider at (329, 485)
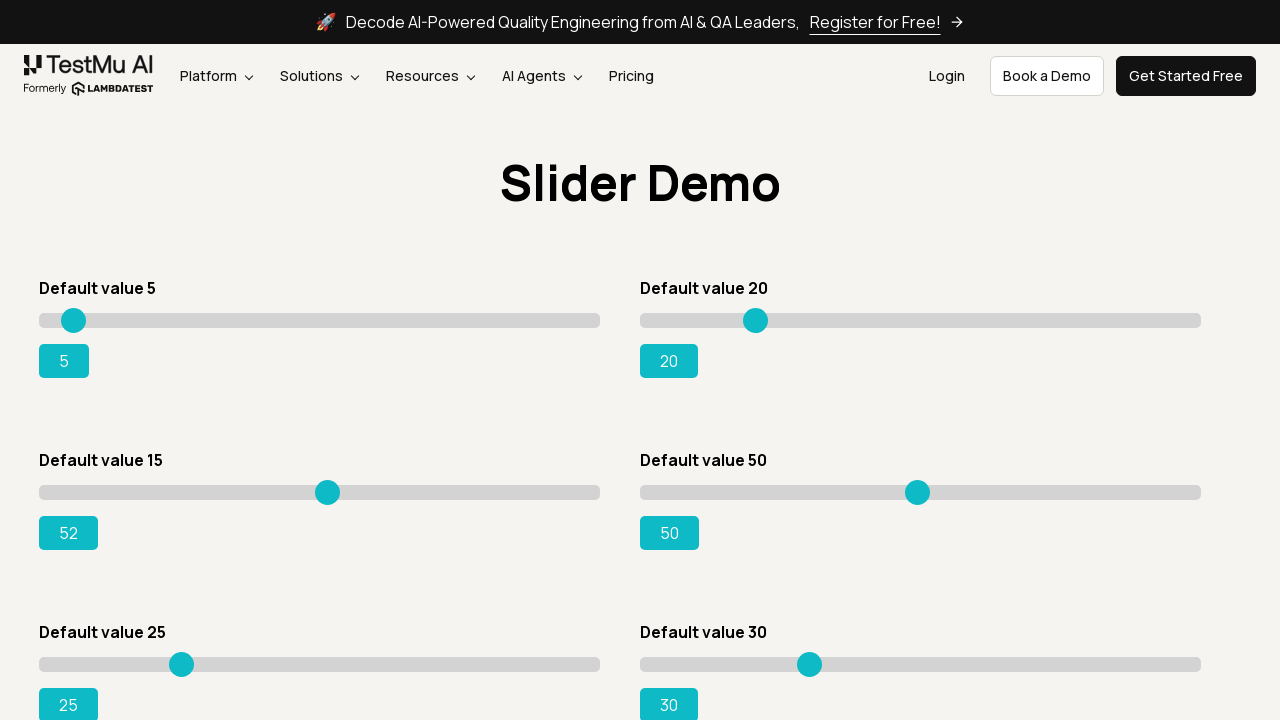

Moved slider to position x=295 at (334, 485) on xpath=//*[@id='rangeSuccess']/preceding-sibling::*
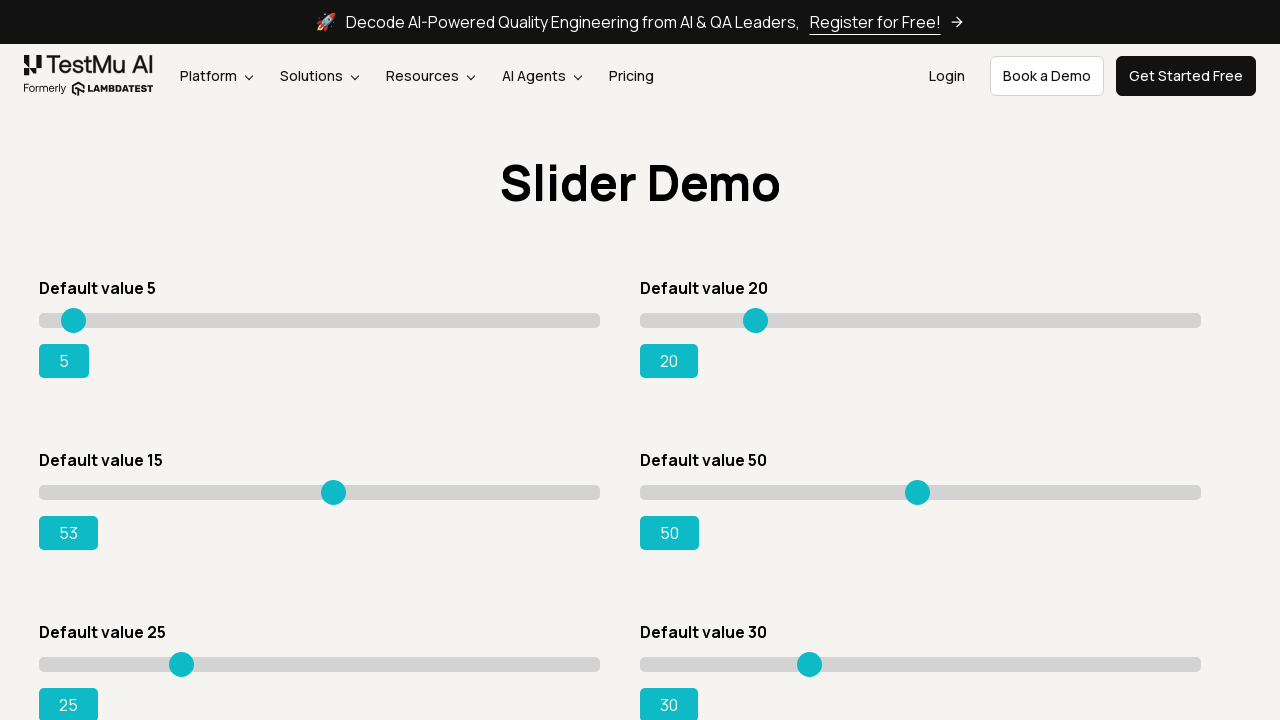

Released mouse button to complete drag at (334, 485)
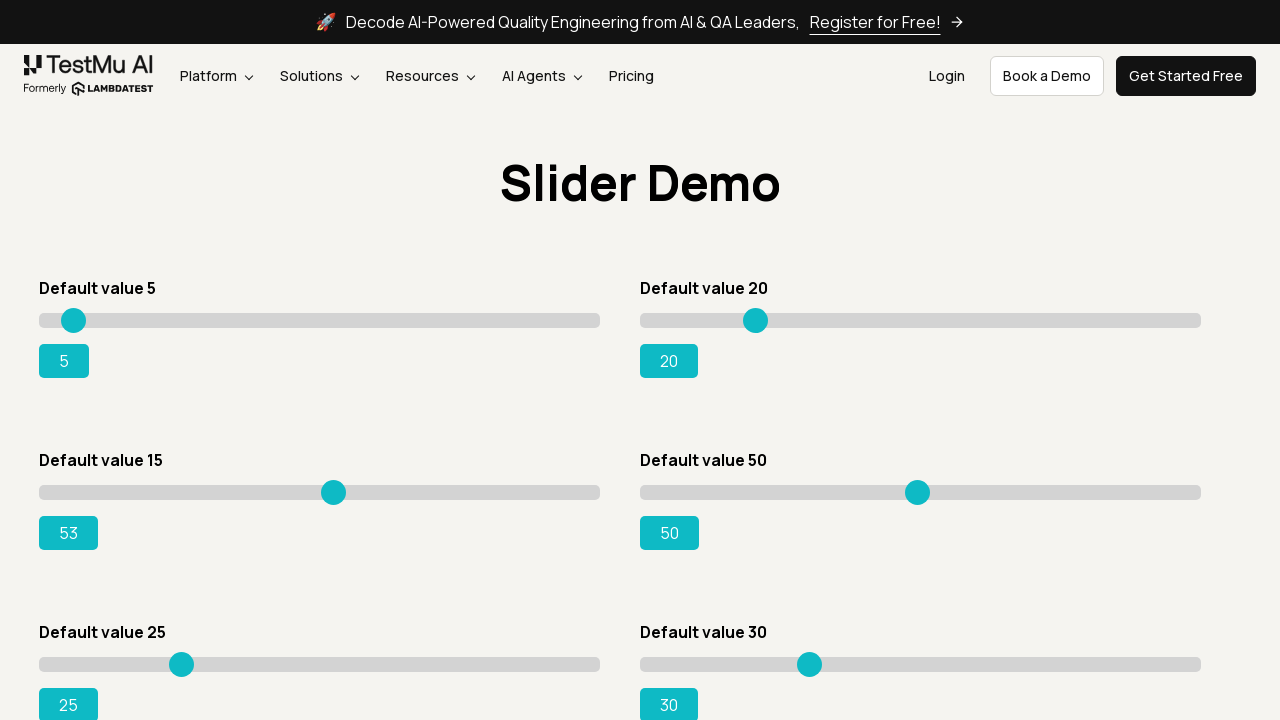

Retrieved current slider value: 53
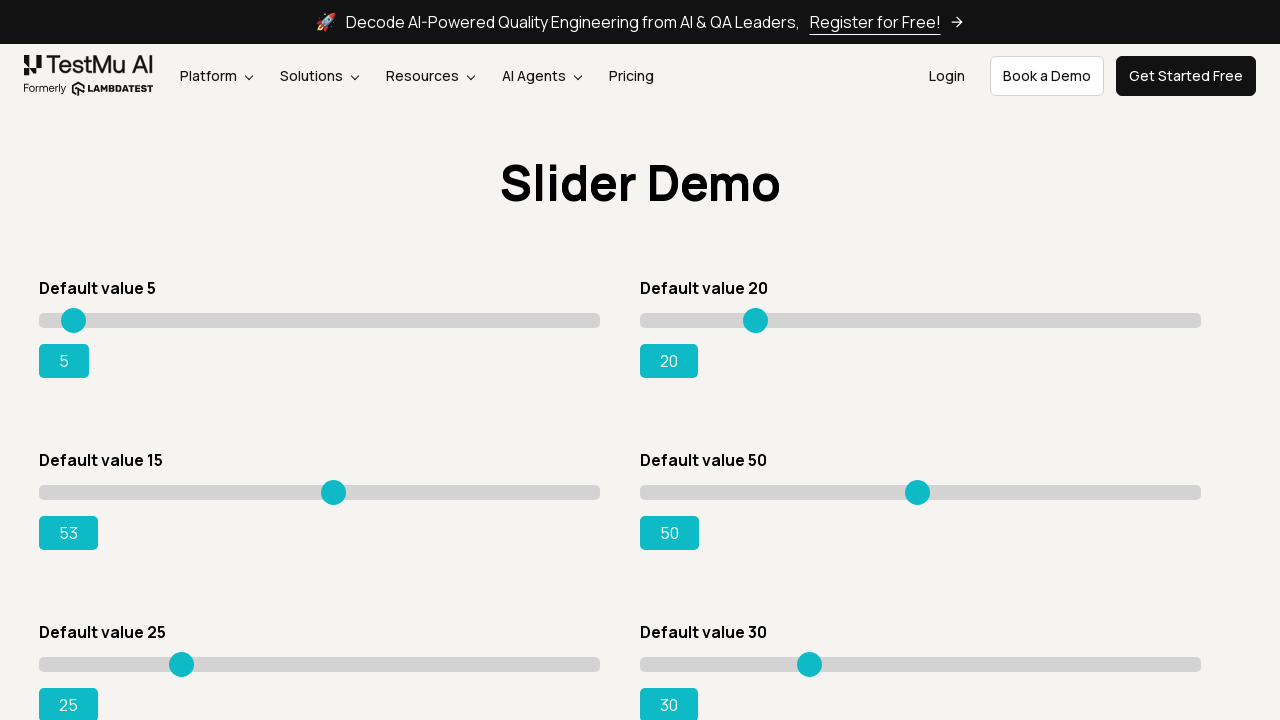

Hovered over slider at position x=295 at (334, 485) on xpath=//*[@id='rangeSuccess']/preceding-sibling::*
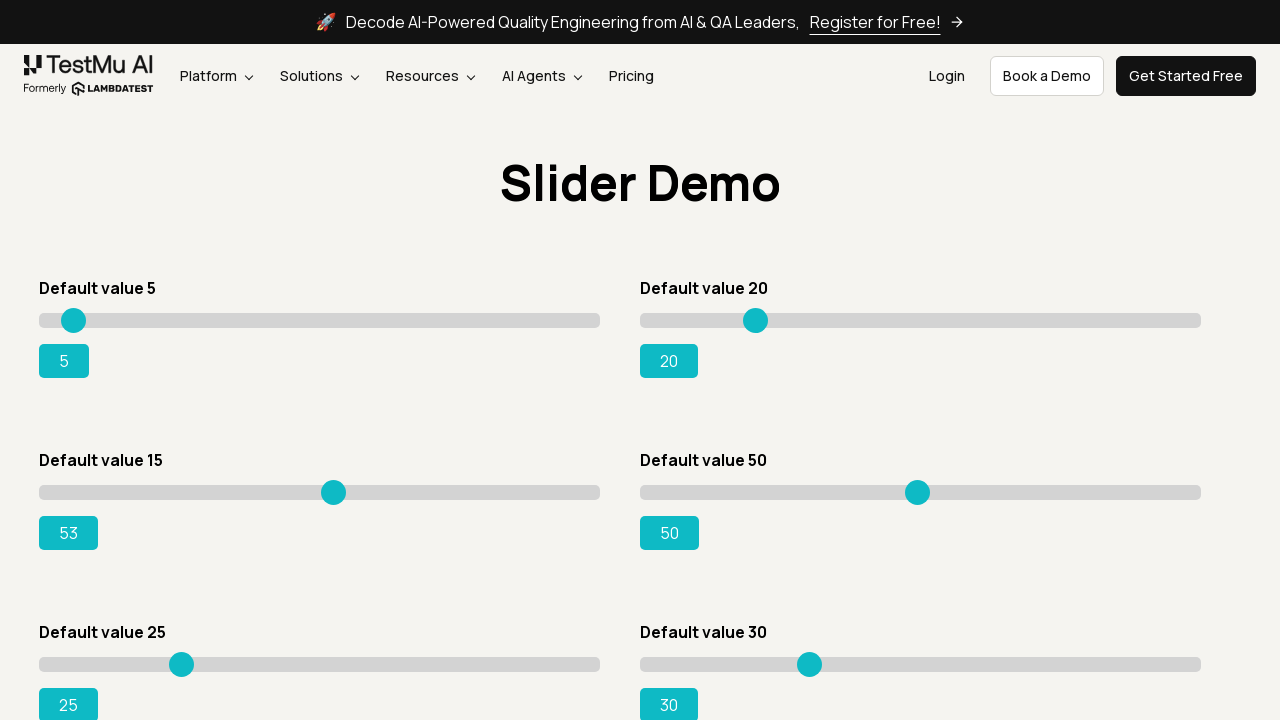

Pressed mouse button down on slider at (334, 485)
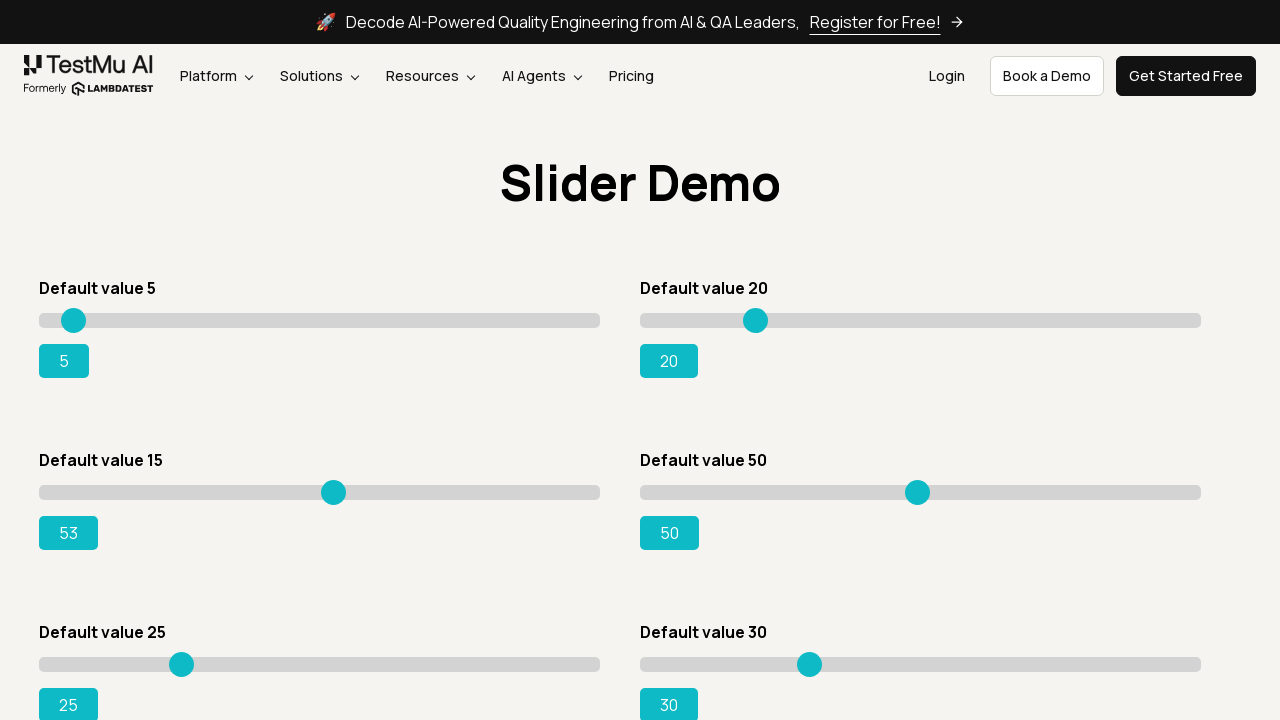

Moved slider to position x=300 at (339, 485) on xpath=//*[@id='rangeSuccess']/preceding-sibling::*
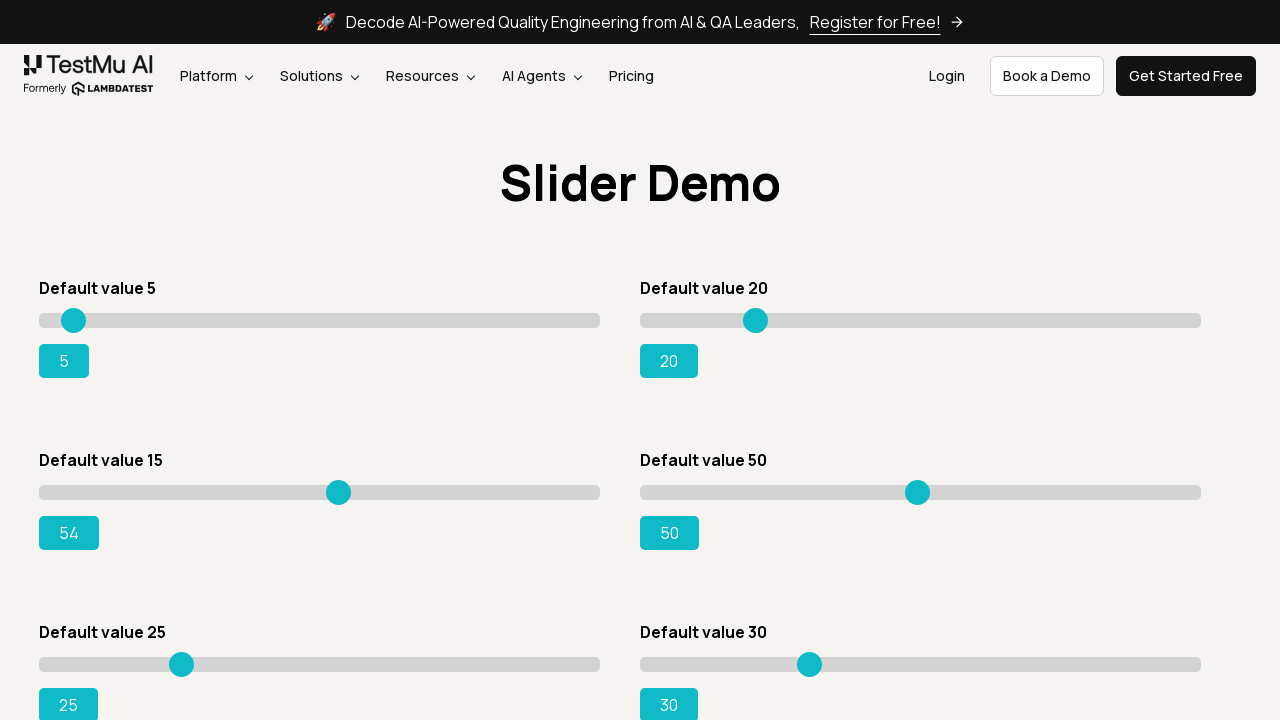

Released mouse button to complete drag at (339, 485)
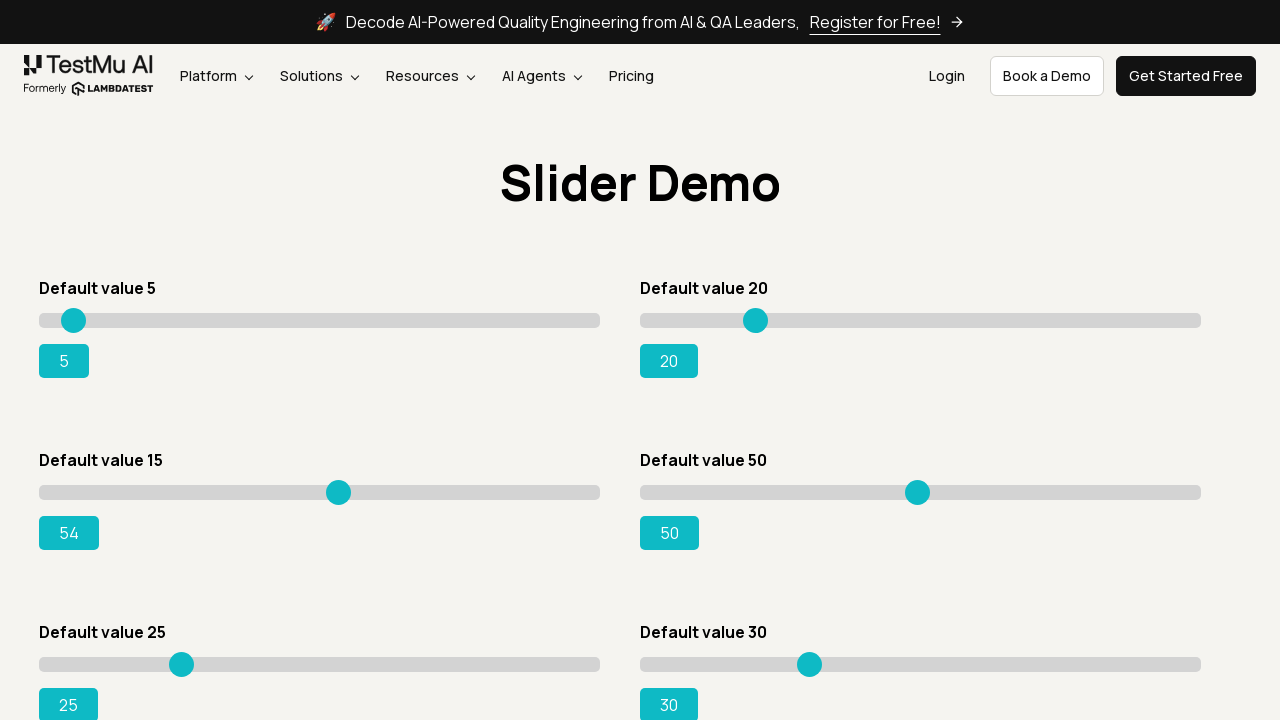

Retrieved current slider value: 54
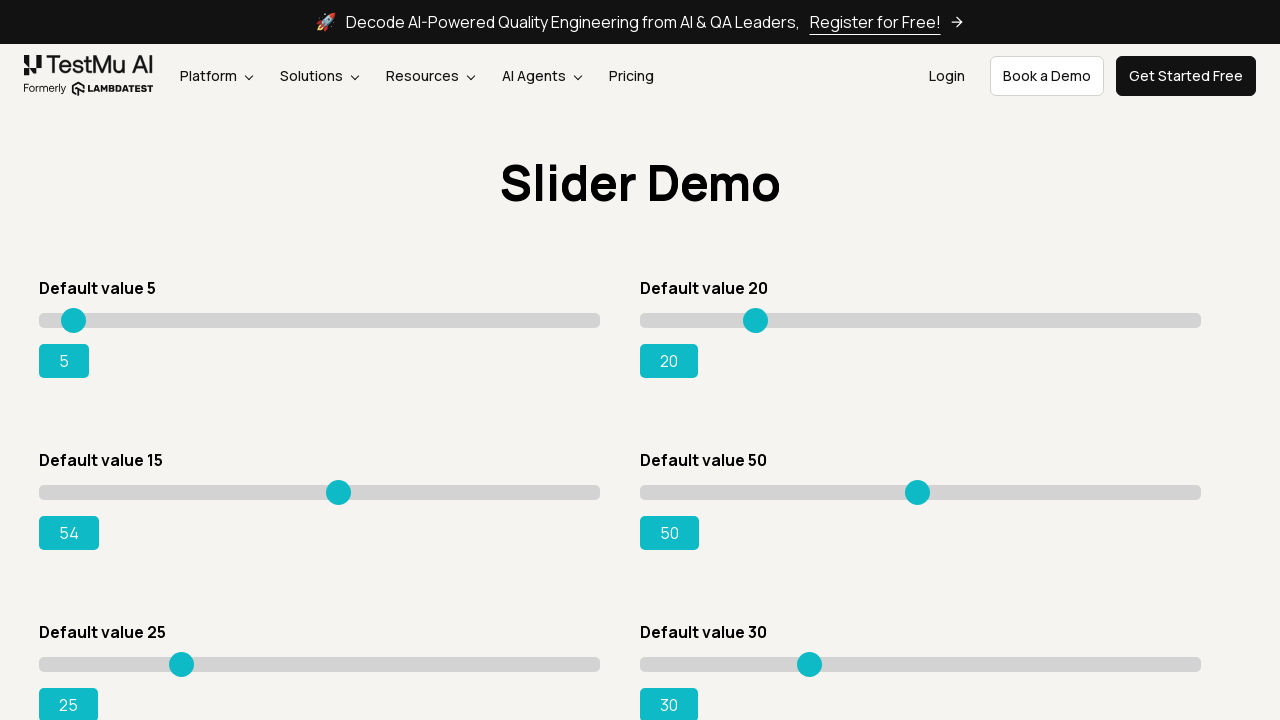

Hovered over slider at position x=300 at (339, 485) on xpath=//*[@id='rangeSuccess']/preceding-sibling::*
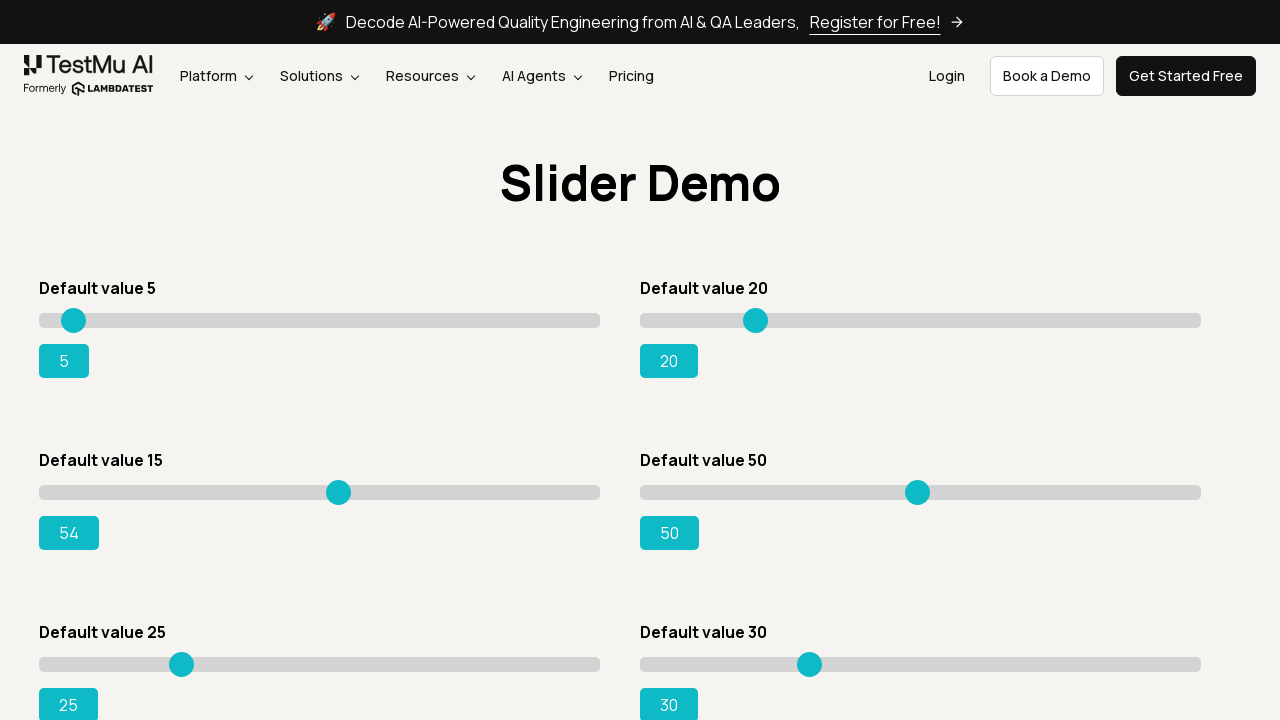

Pressed mouse button down on slider at (339, 485)
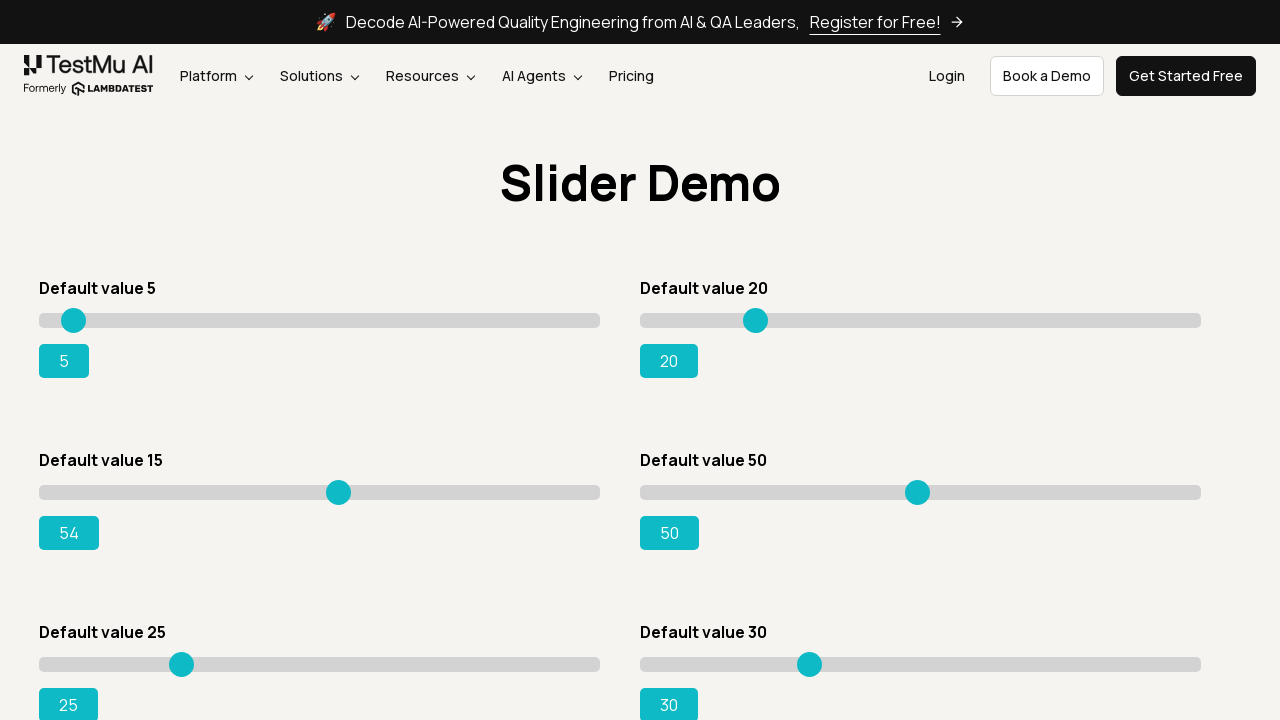

Moved slider to position x=305 at (344, 485) on xpath=//*[@id='rangeSuccess']/preceding-sibling::*
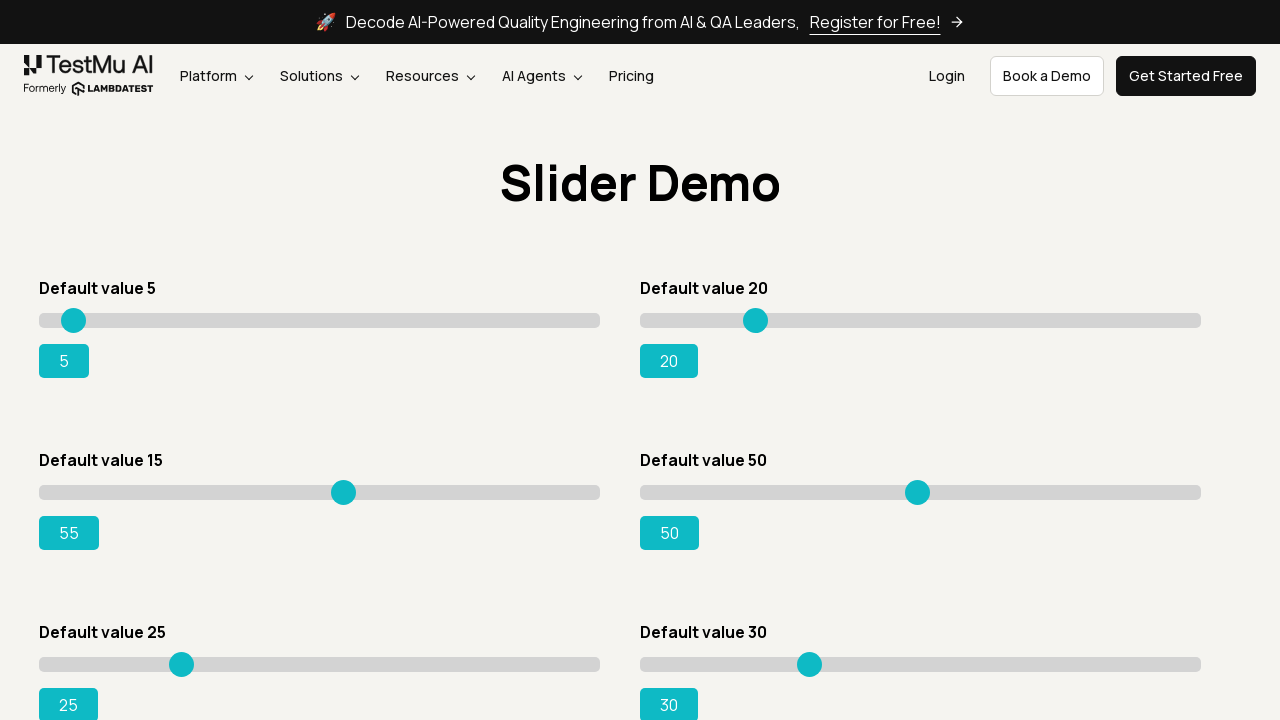

Released mouse button to complete drag at (344, 485)
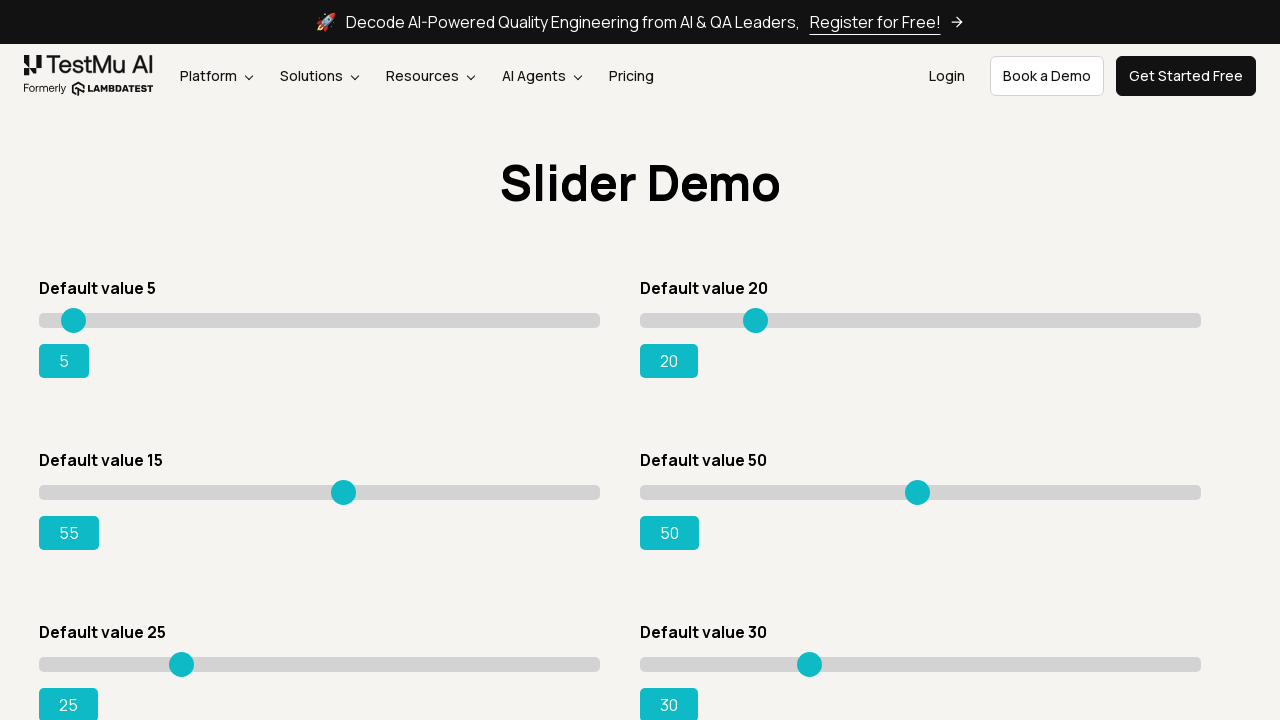

Retrieved current slider value: 55
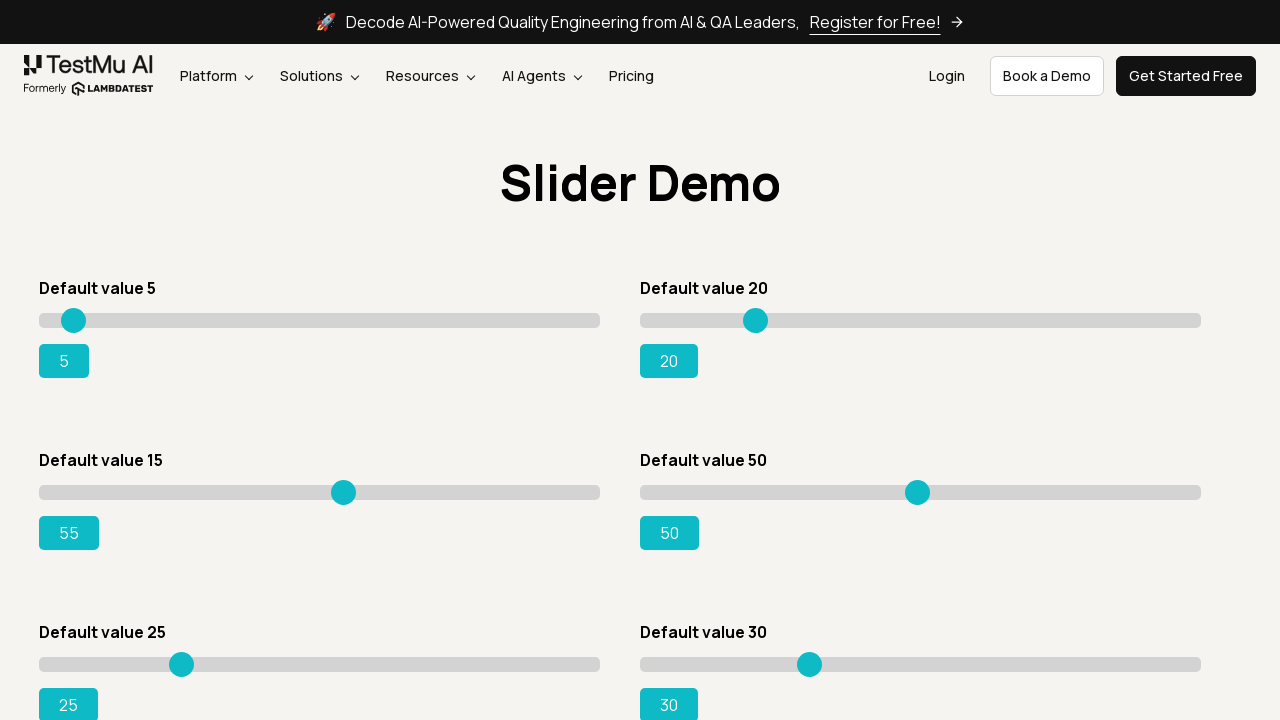

Hovered over slider at position x=305 at (344, 485) on xpath=//*[@id='rangeSuccess']/preceding-sibling::*
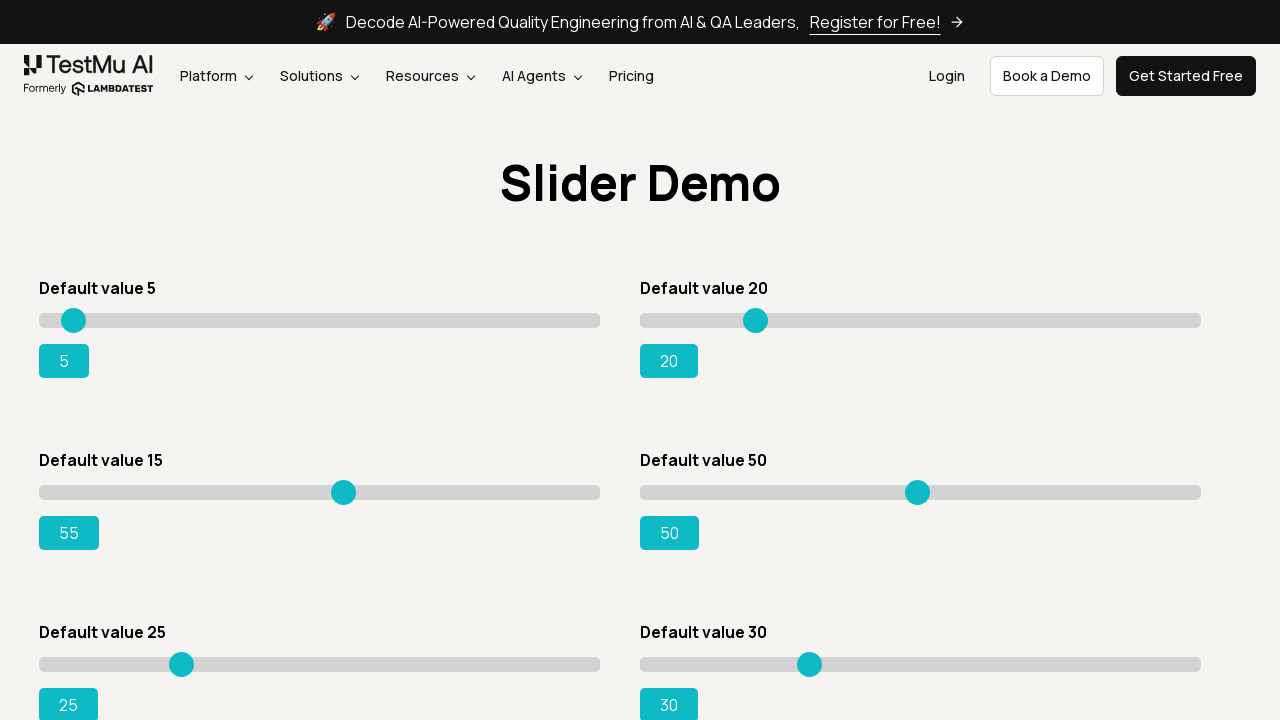

Pressed mouse button down on slider at (344, 485)
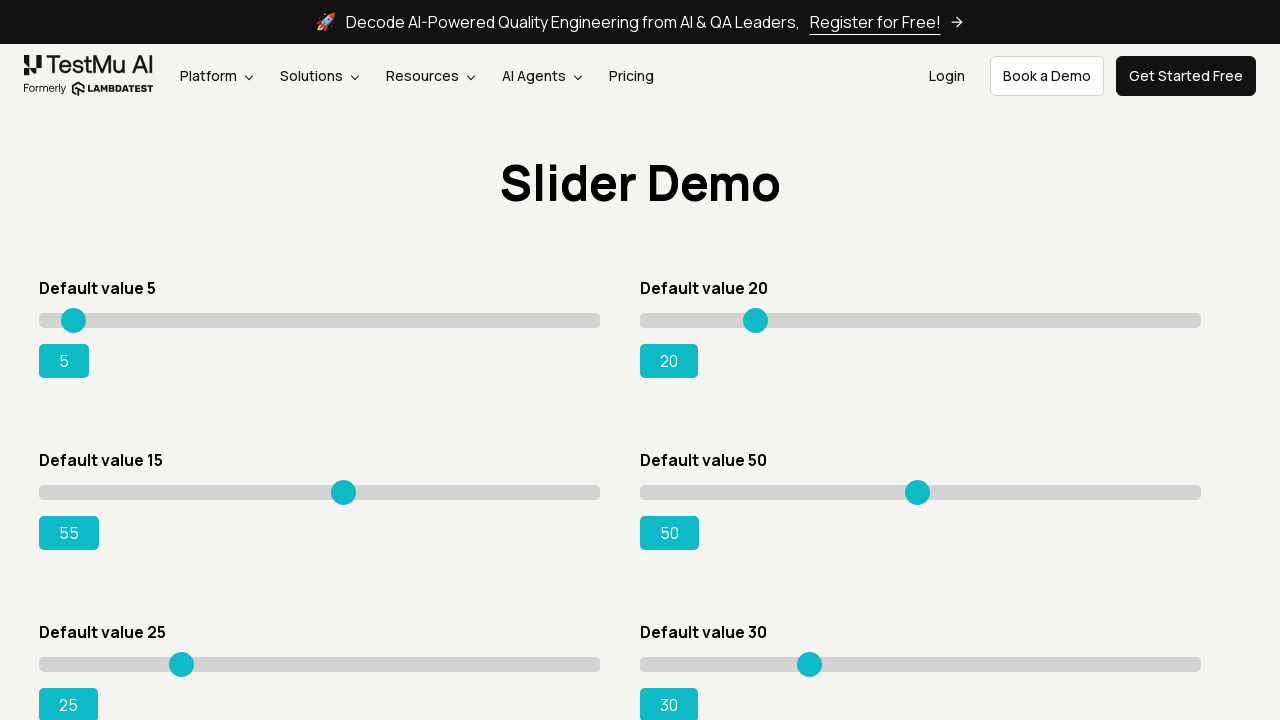

Moved slider to position x=310 at (349, 485) on xpath=//*[@id='rangeSuccess']/preceding-sibling::*
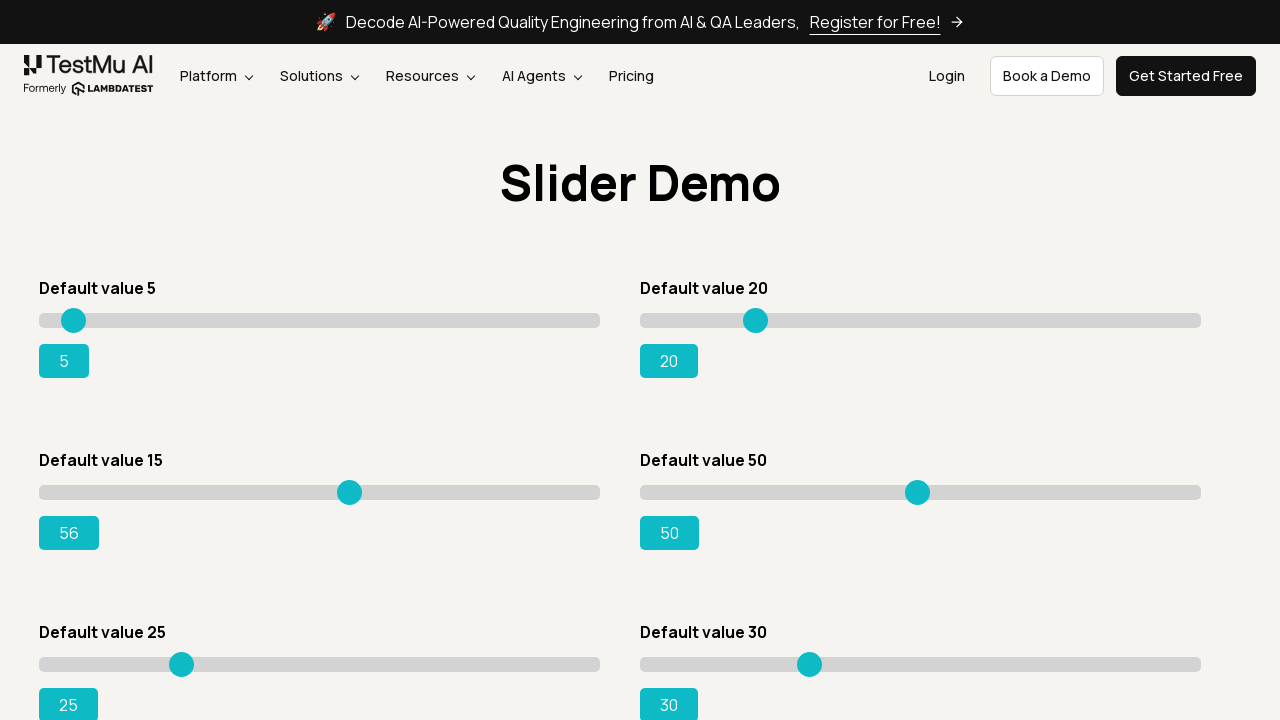

Released mouse button to complete drag at (349, 485)
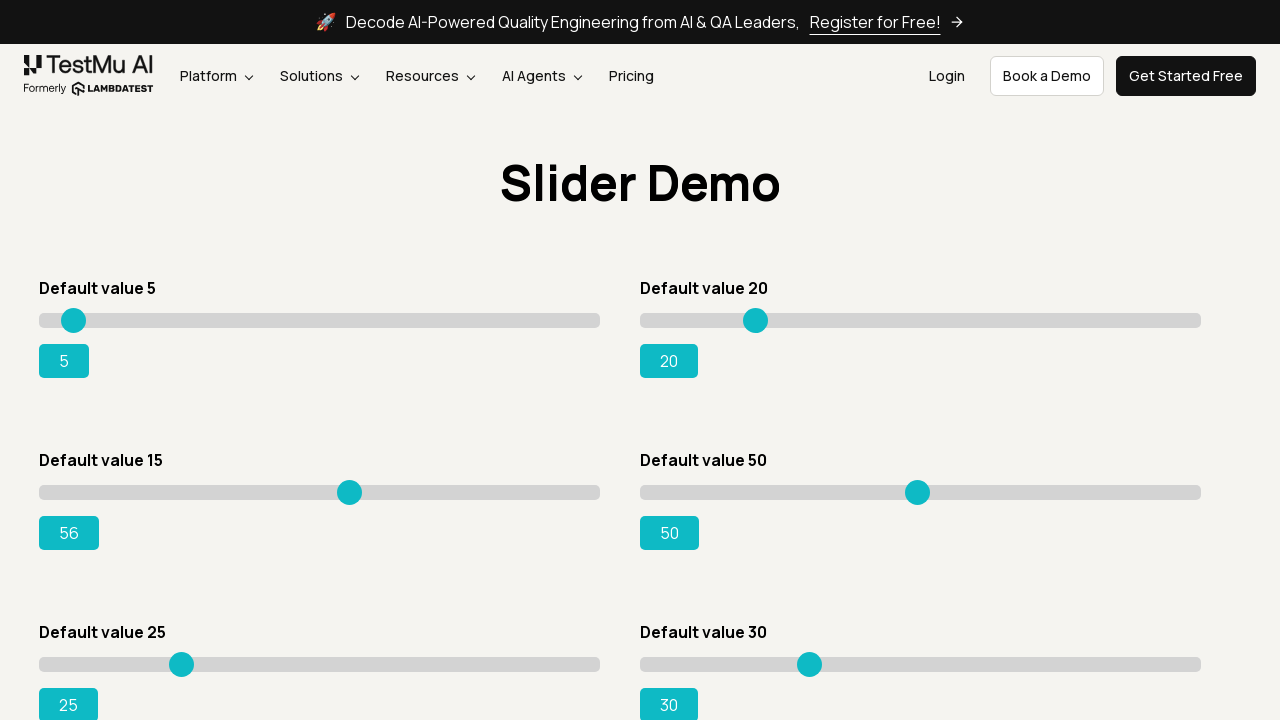

Retrieved current slider value: 56
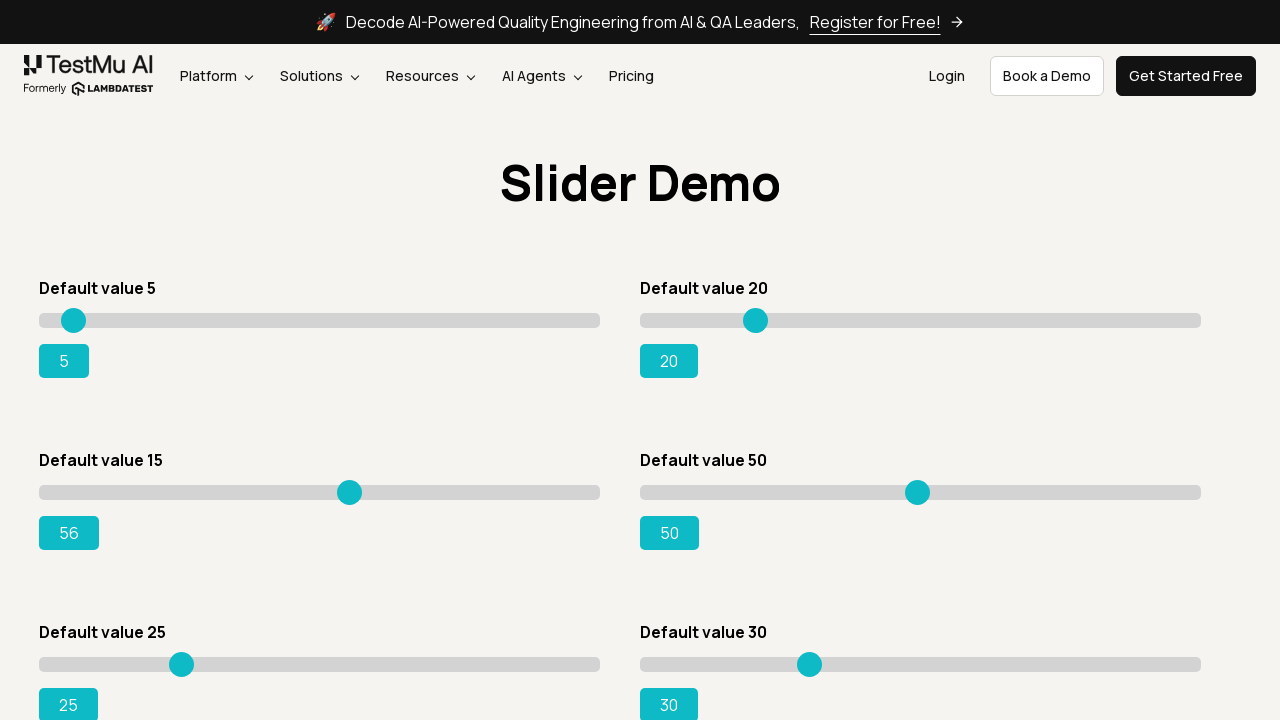

Hovered over slider at position x=310 at (349, 485) on xpath=//*[@id='rangeSuccess']/preceding-sibling::*
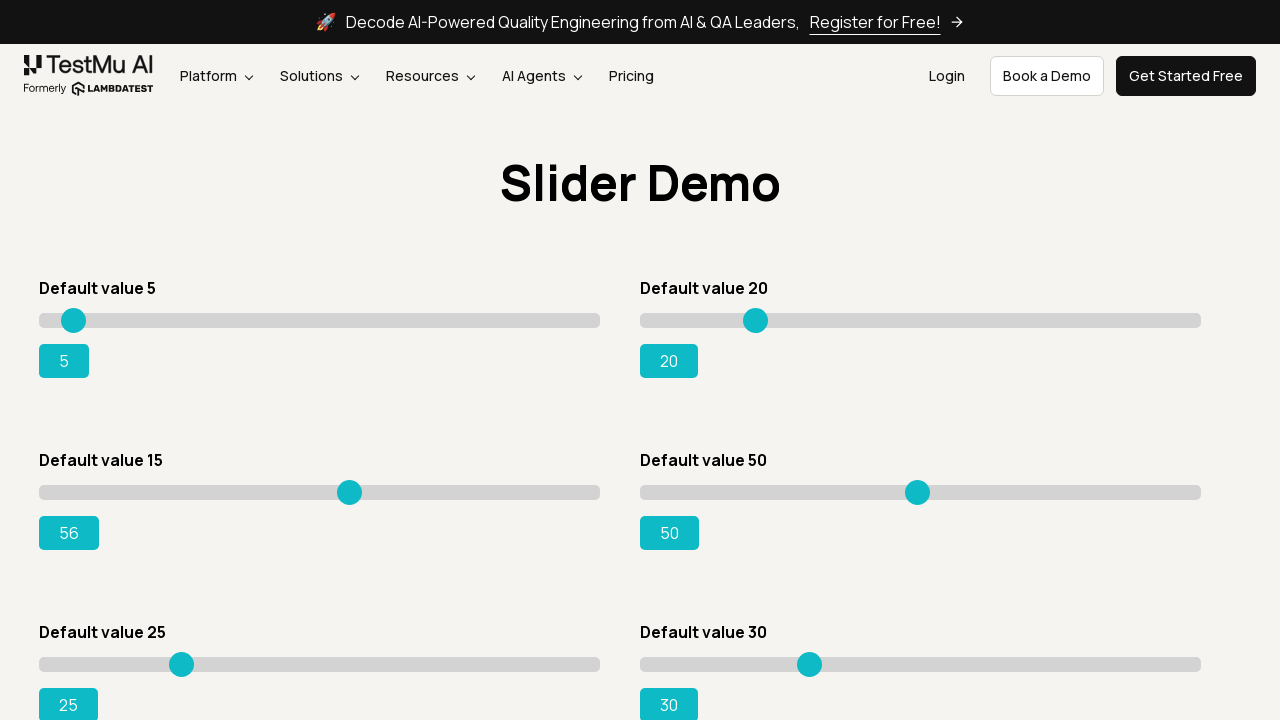

Pressed mouse button down on slider at (349, 485)
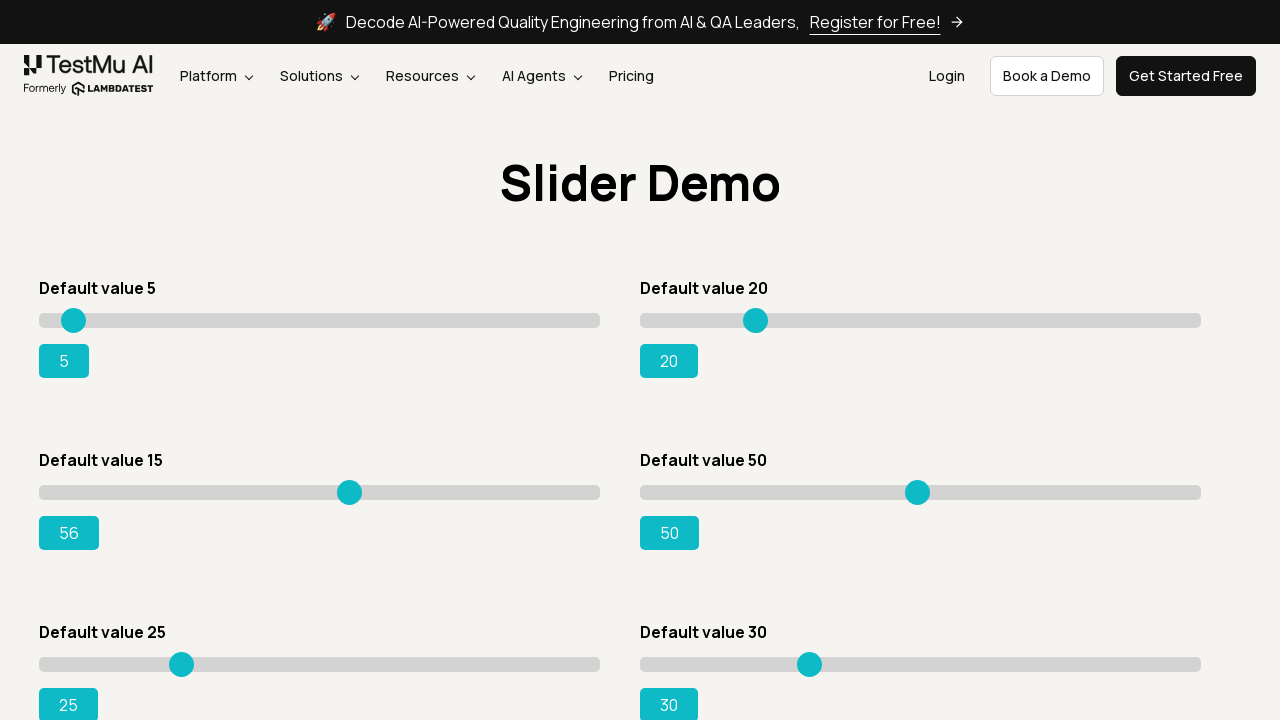

Moved slider to position x=315 at (354, 485) on xpath=//*[@id='rangeSuccess']/preceding-sibling::*
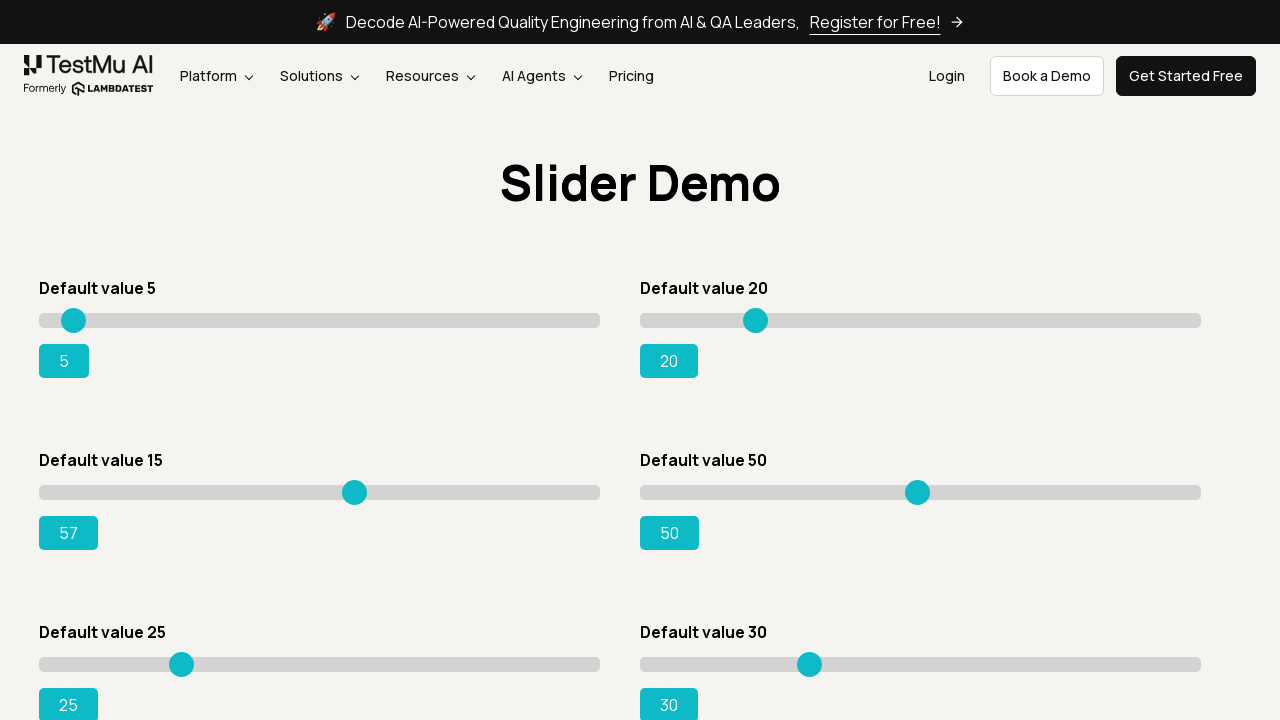

Released mouse button to complete drag at (354, 485)
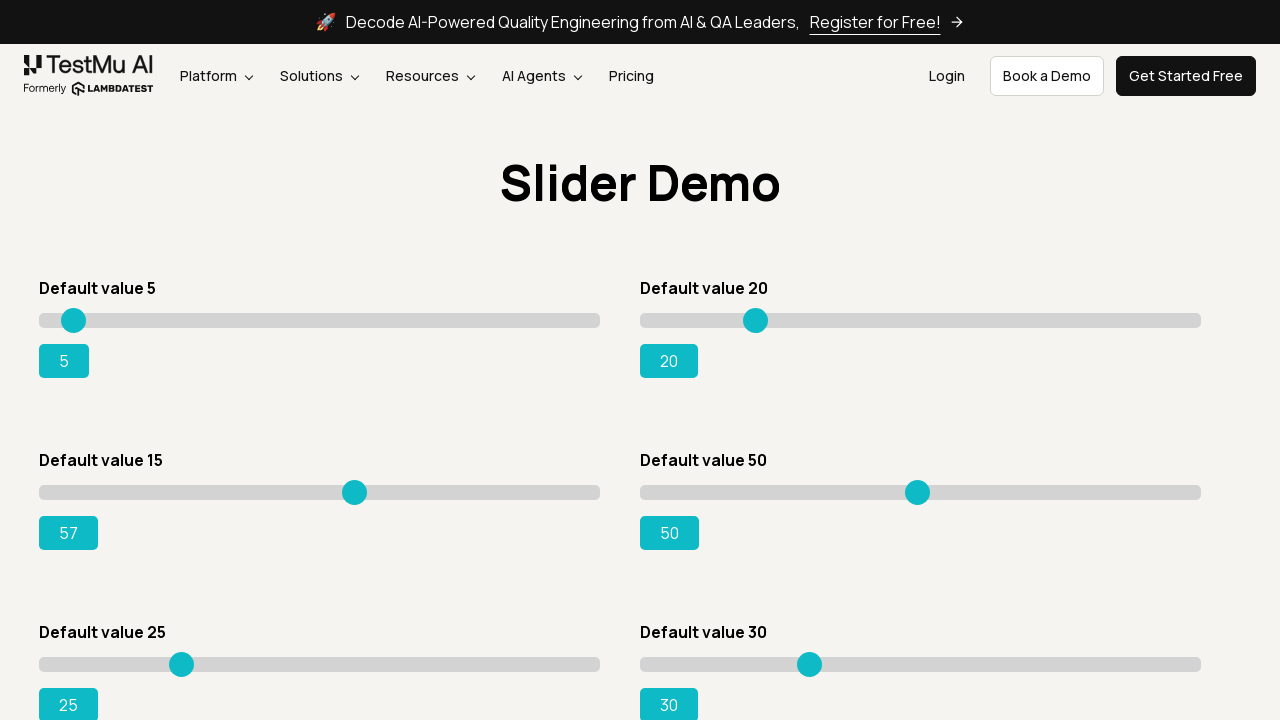

Retrieved current slider value: 57
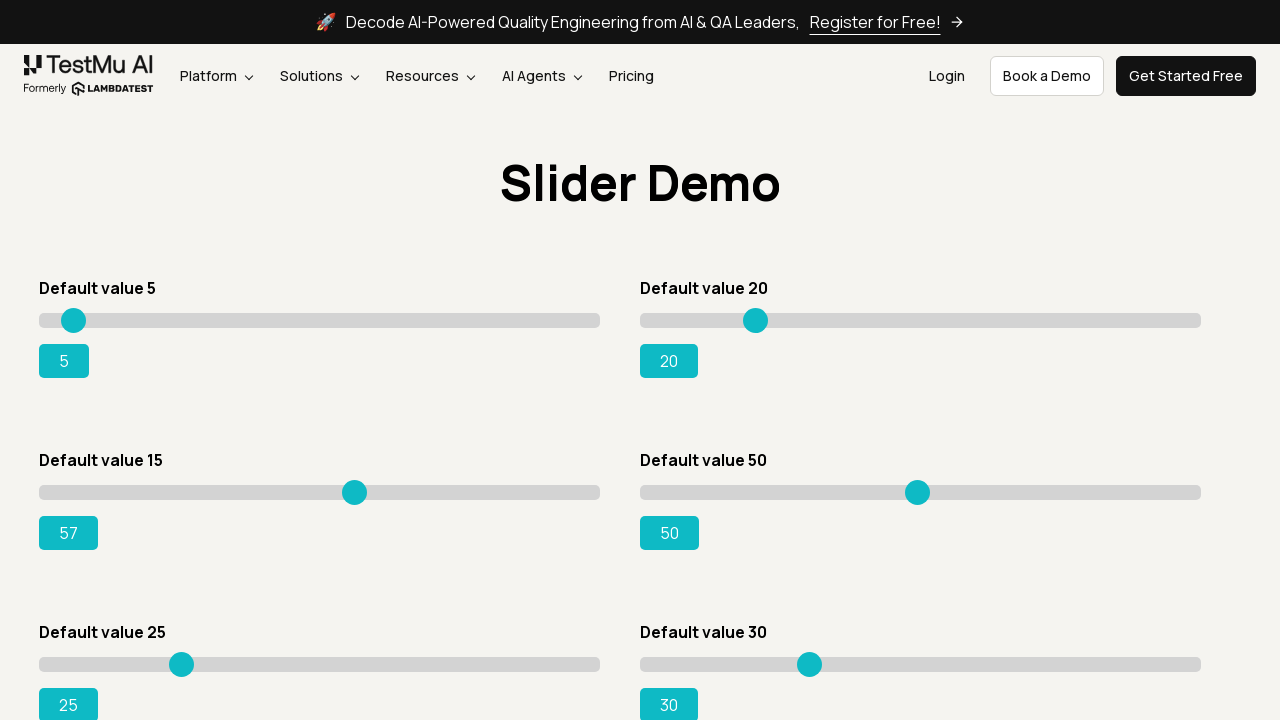

Hovered over slider at position x=315 at (354, 485) on xpath=//*[@id='rangeSuccess']/preceding-sibling::*
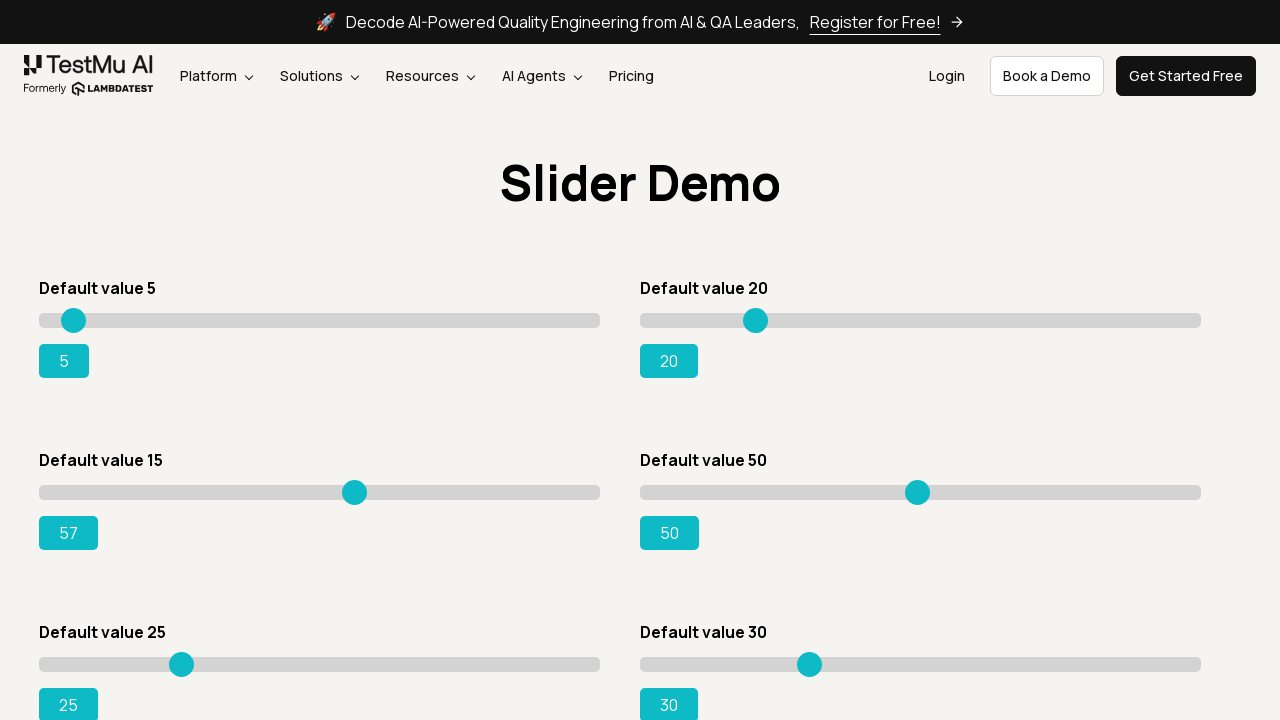

Pressed mouse button down on slider at (354, 485)
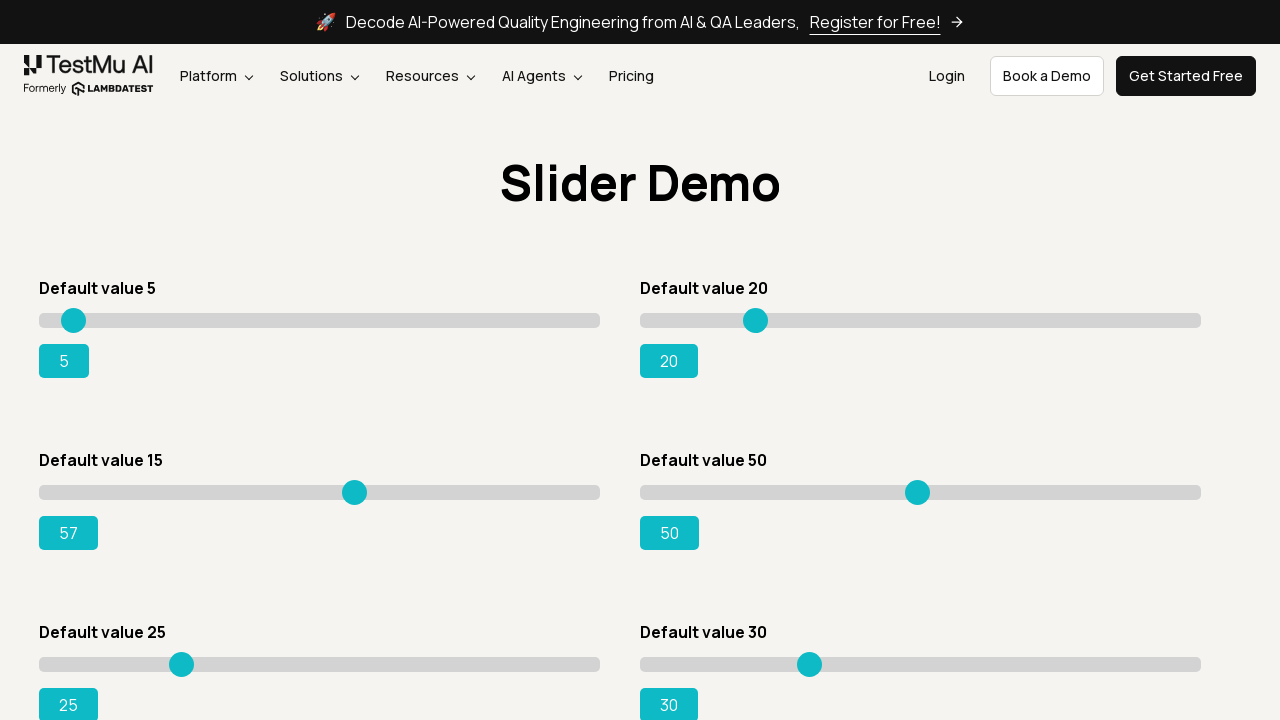

Moved slider to position x=320 at (359, 485) on xpath=//*[@id='rangeSuccess']/preceding-sibling::*
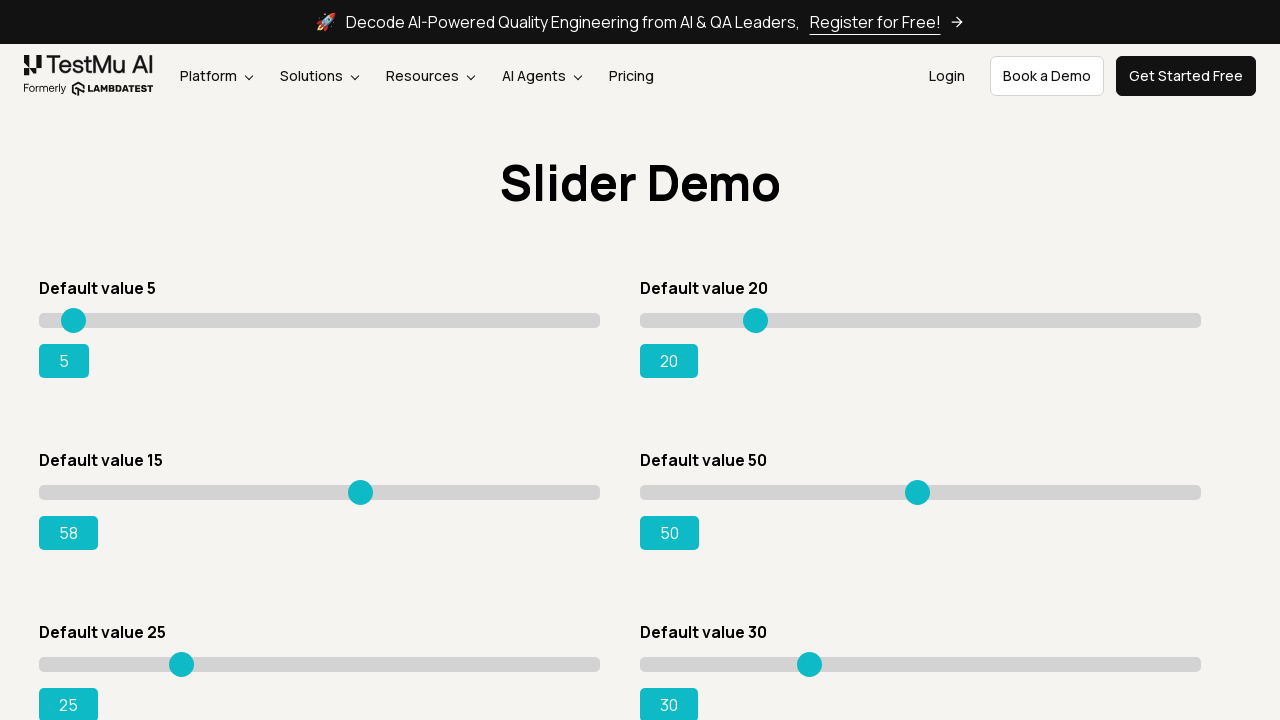

Released mouse button to complete drag at (359, 485)
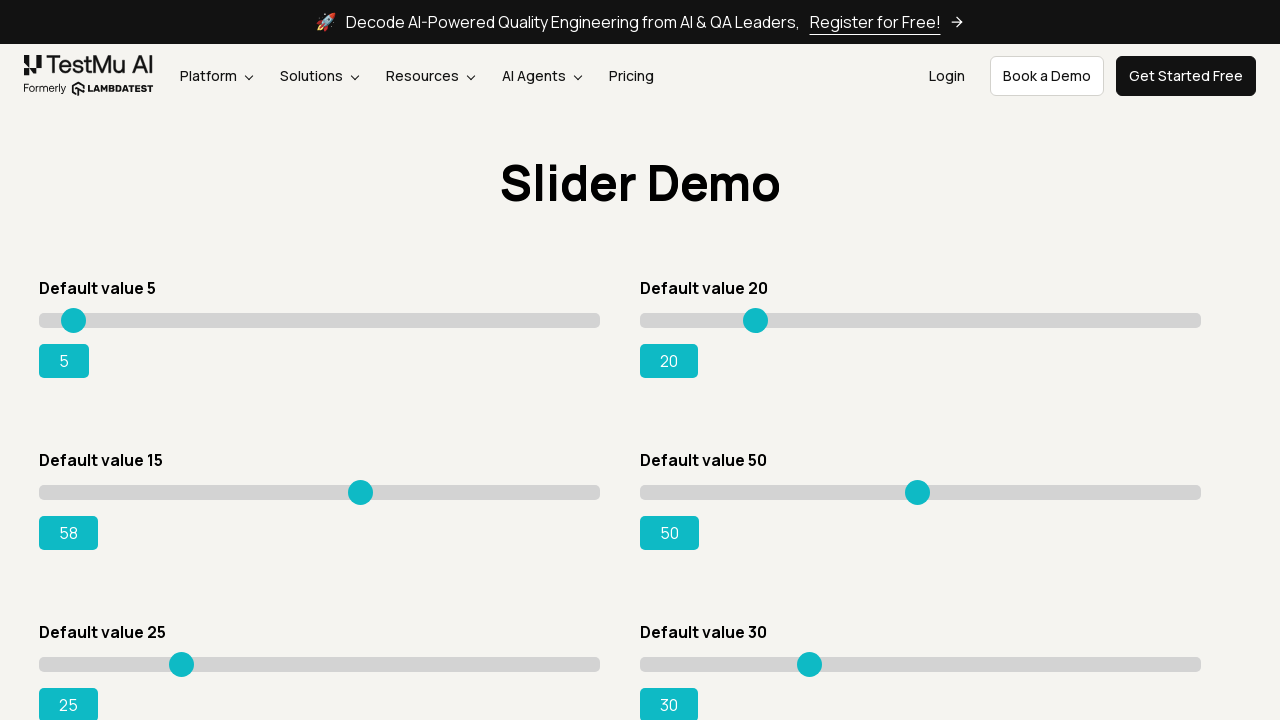

Retrieved current slider value: 58
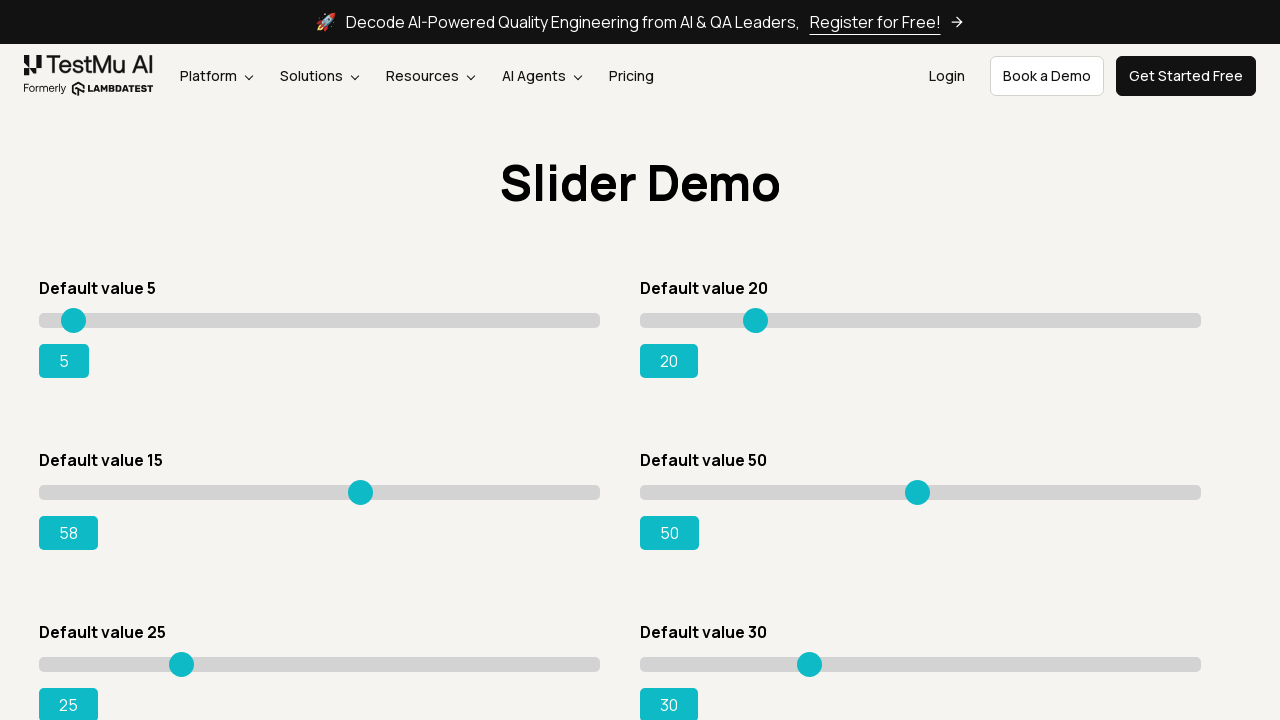

Hovered over slider at position x=320 at (359, 485) on xpath=//*[@id='rangeSuccess']/preceding-sibling::*
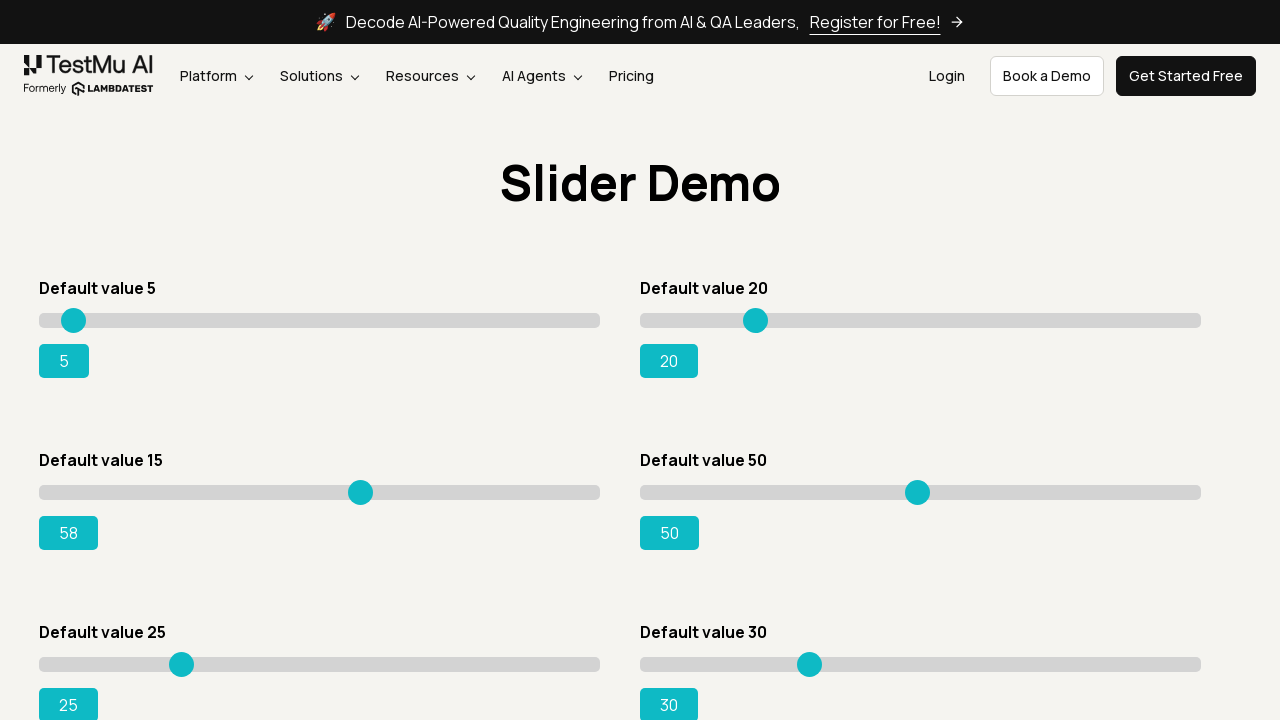

Pressed mouse button down on slider at (359, 485)
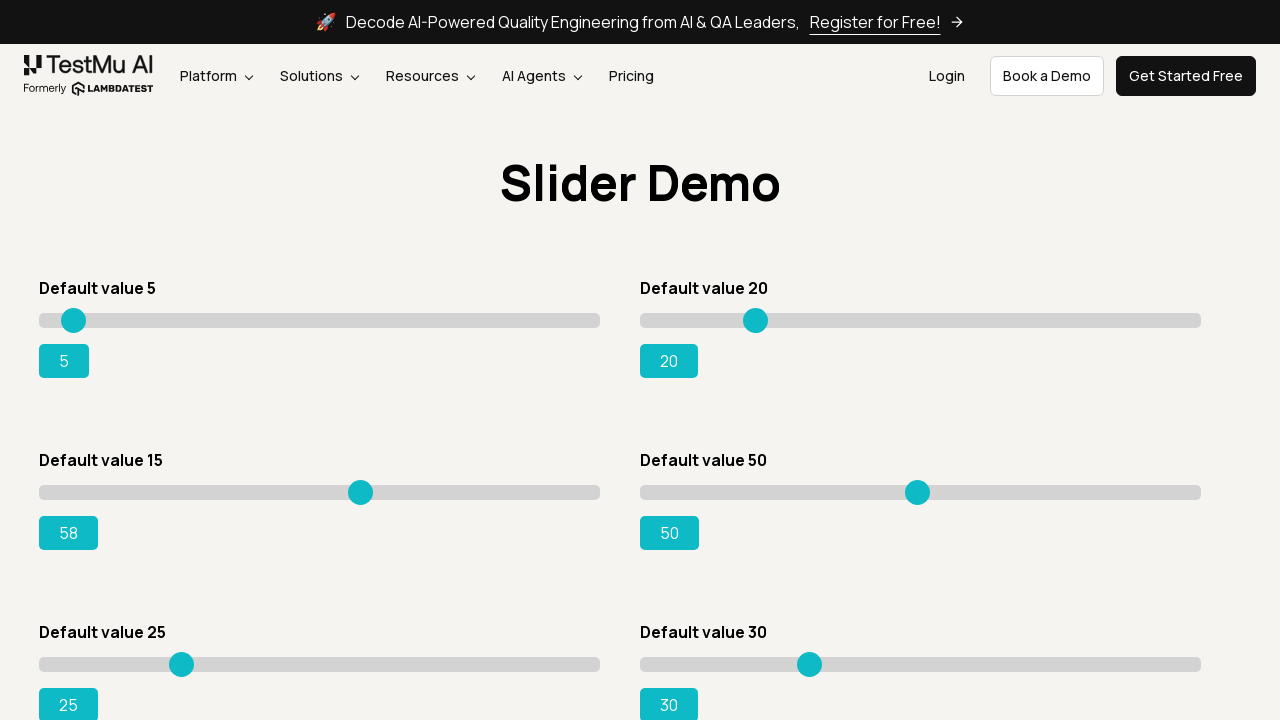

Moved slider to position x=325 at (364, 485) on xpath=//*[@id='rangeSuccess']/preceding-sibling::*
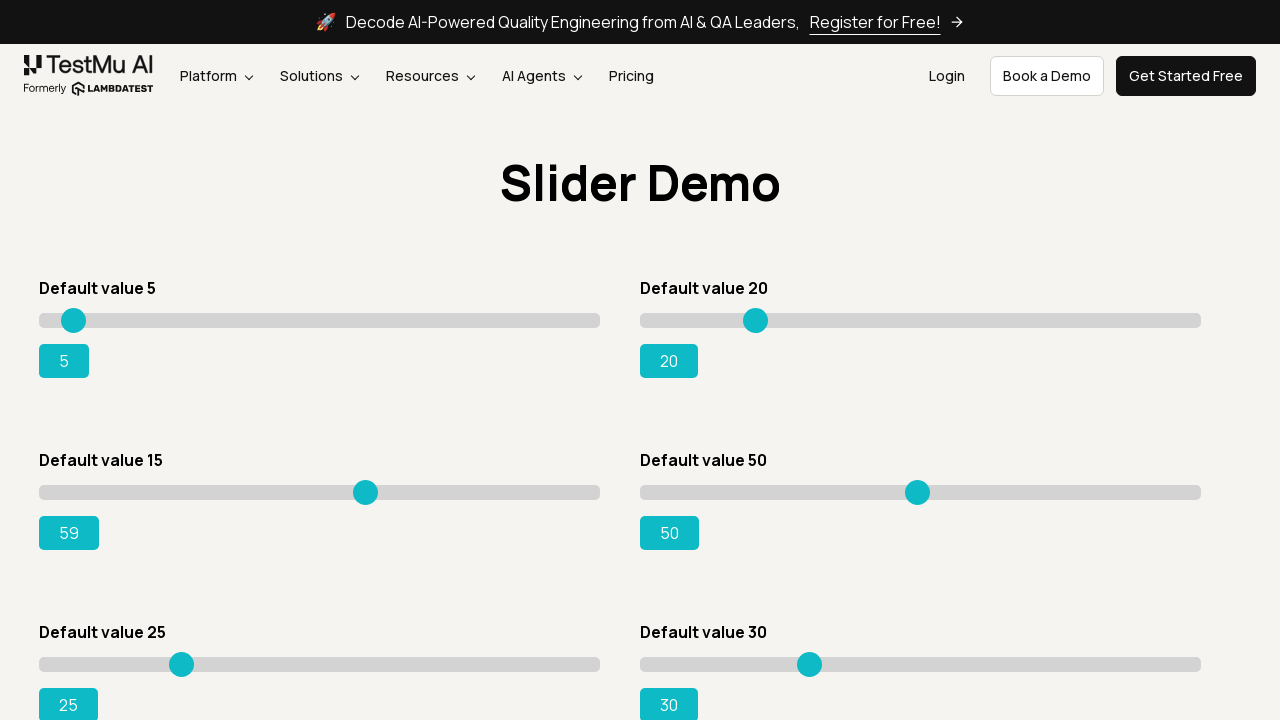

Released mouse button to complete drag at (364, 485)
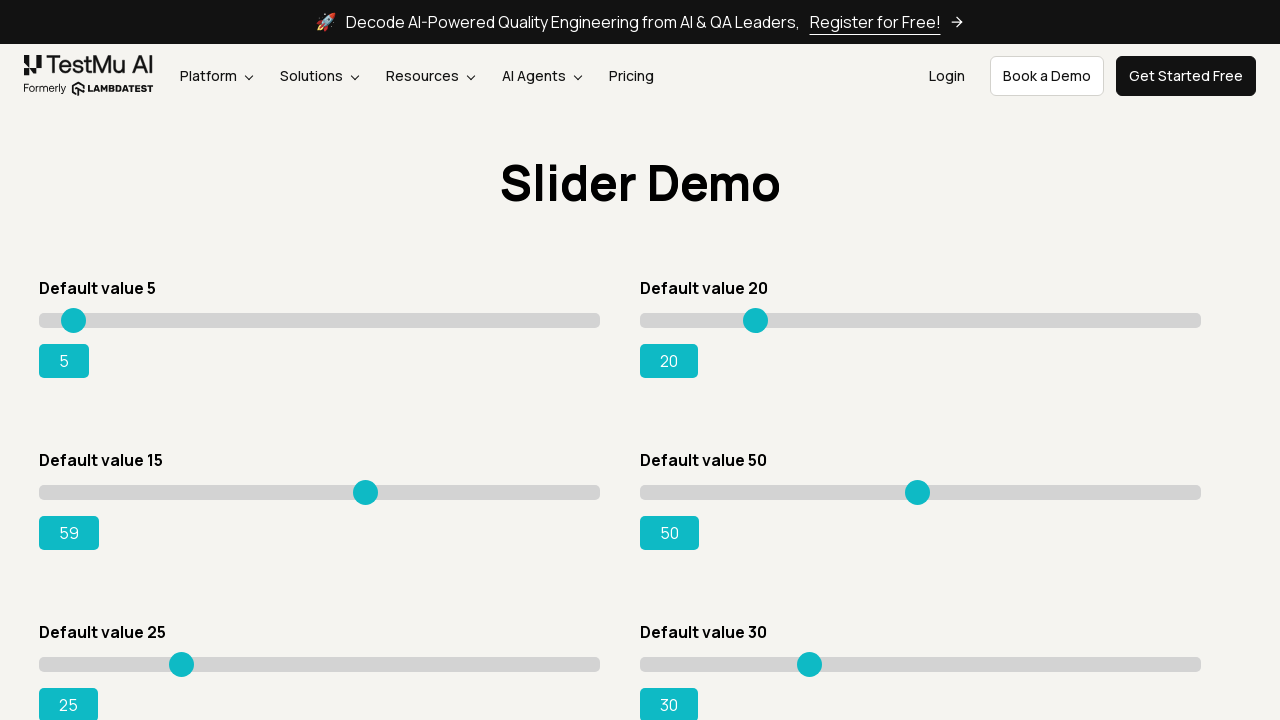

Retrieved current slider value: 59
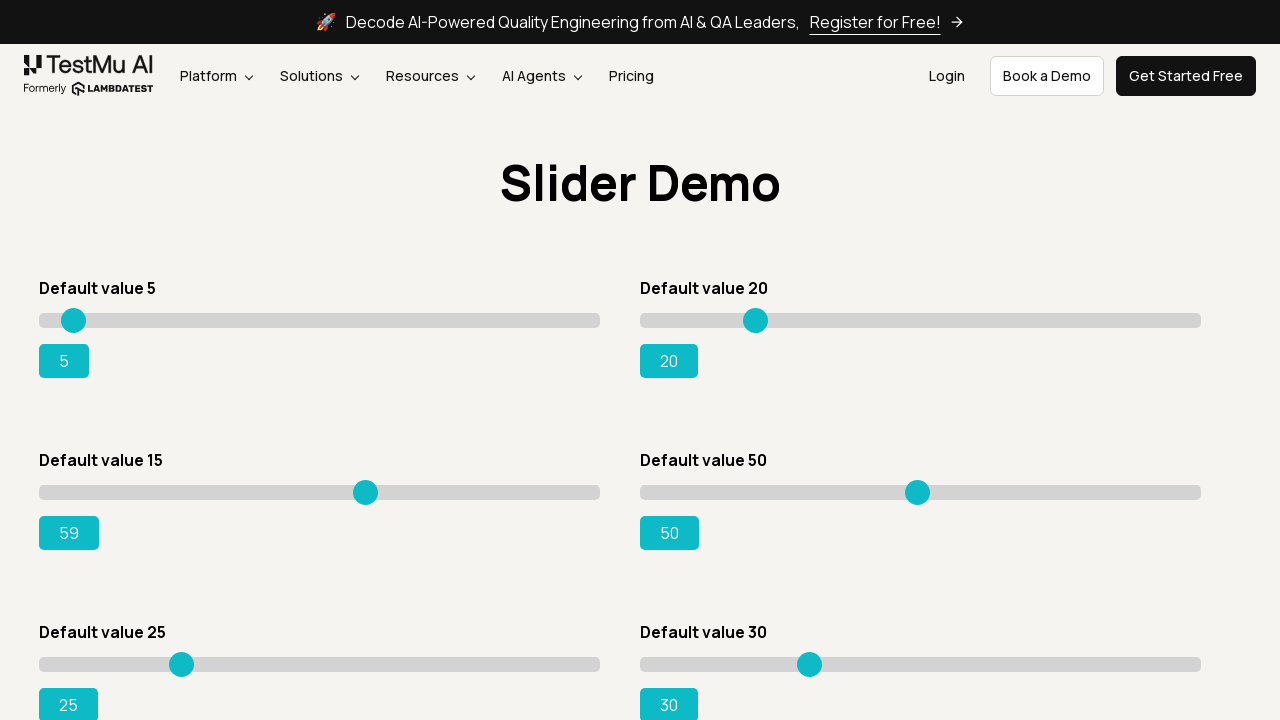

Hovered over slider at position x=325 at (364, 485) on xpath=//*[@id='rangeSuccess']/preceding-sibling::*
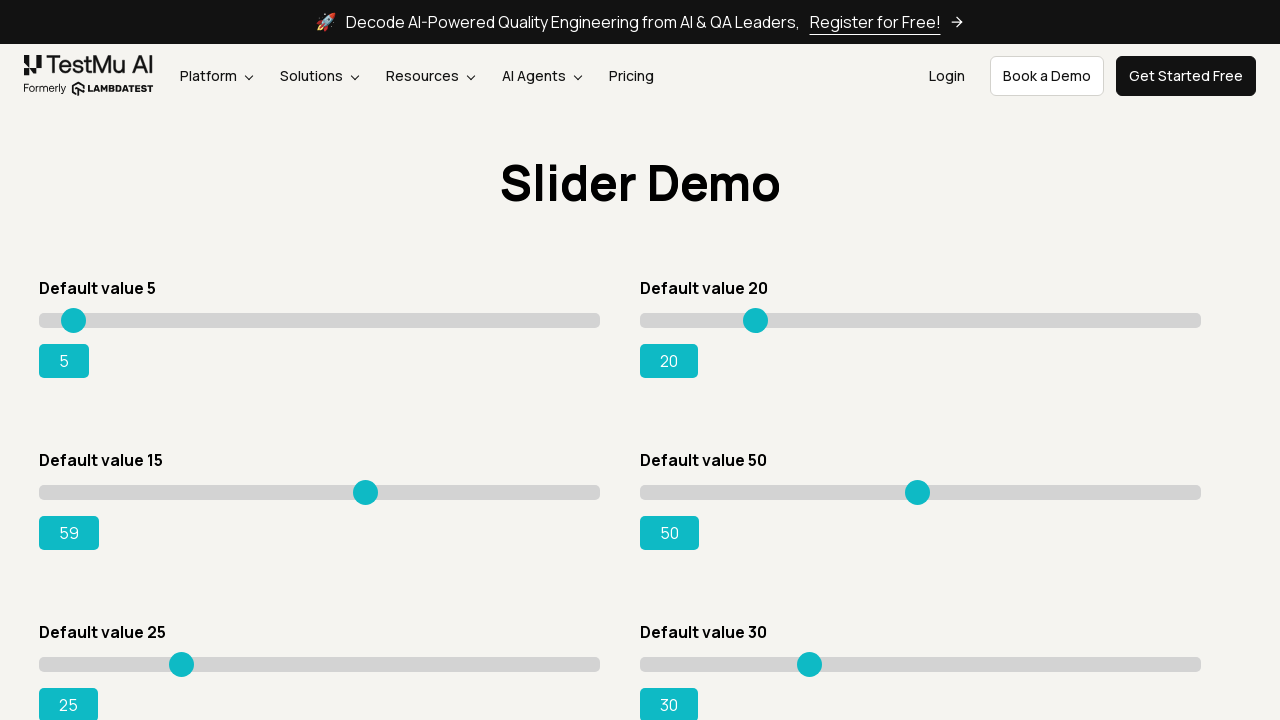

Pressed mouse button down on slider at (364, 485)
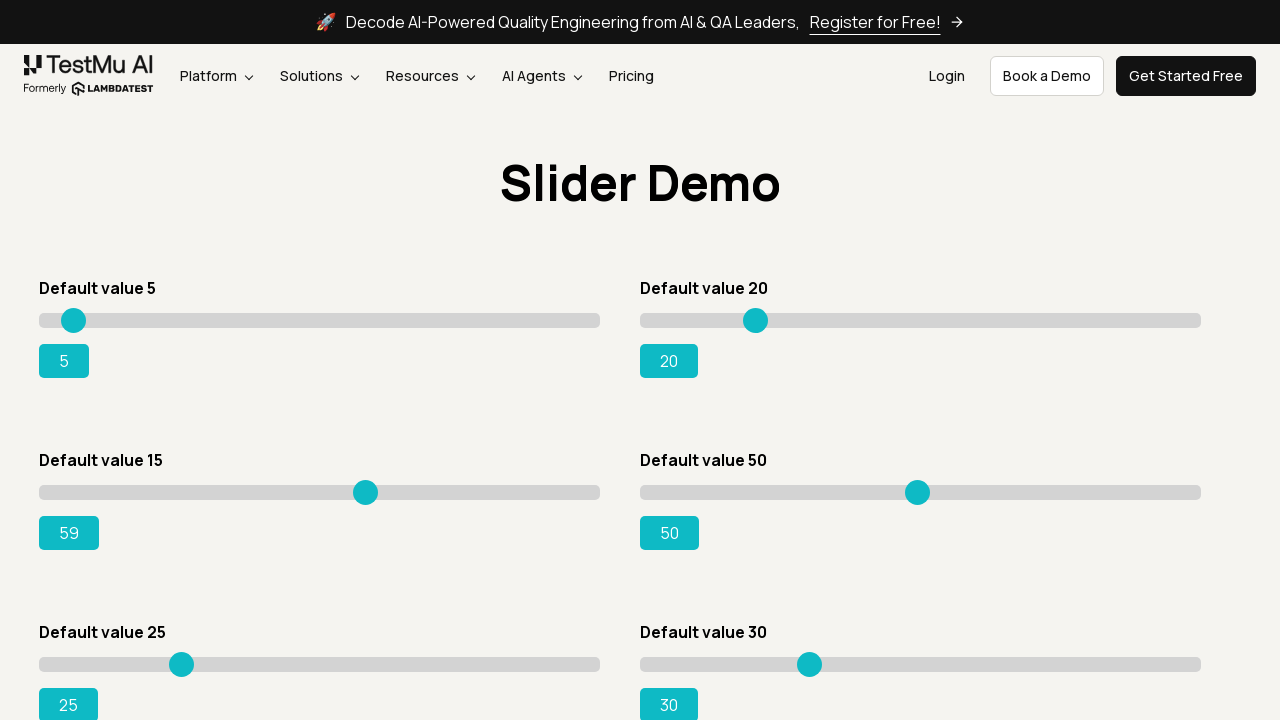

Moved slider to position x=330 at (369, 485) on xpath=//*[@id='rangeSuccess']/preceding-sibling::*
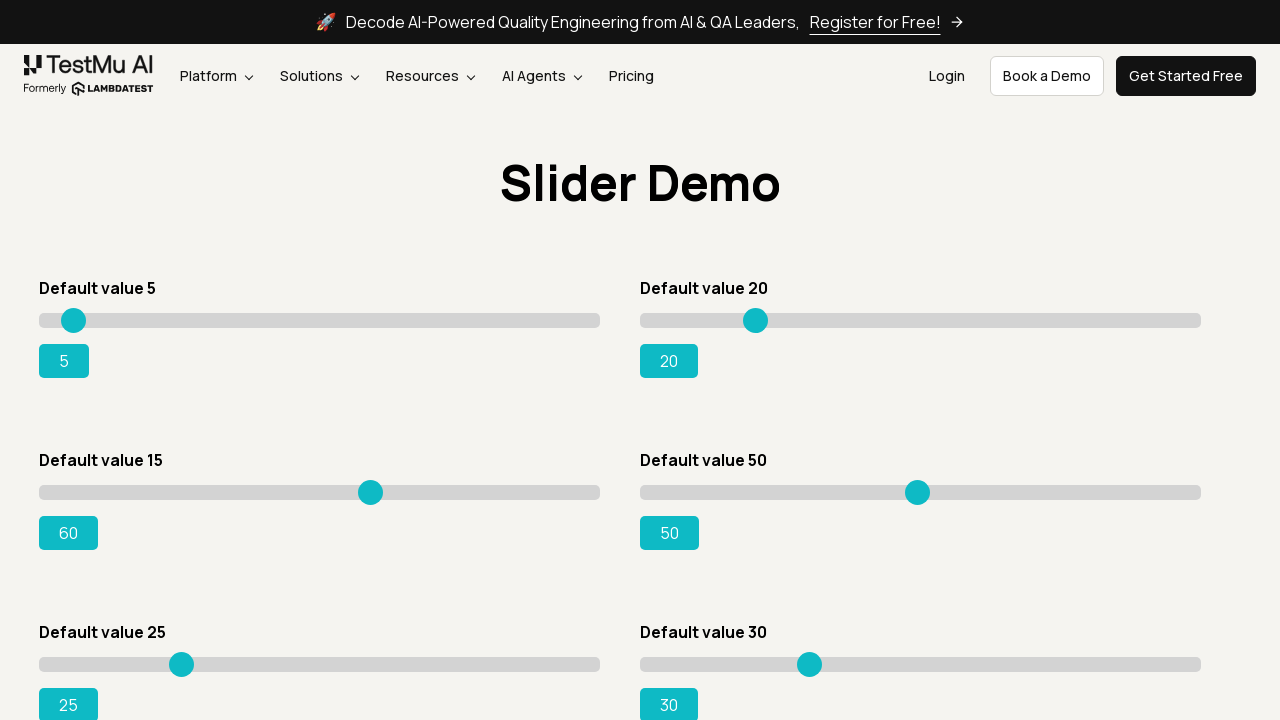

Released mouse button to complete drag at (369, 485)
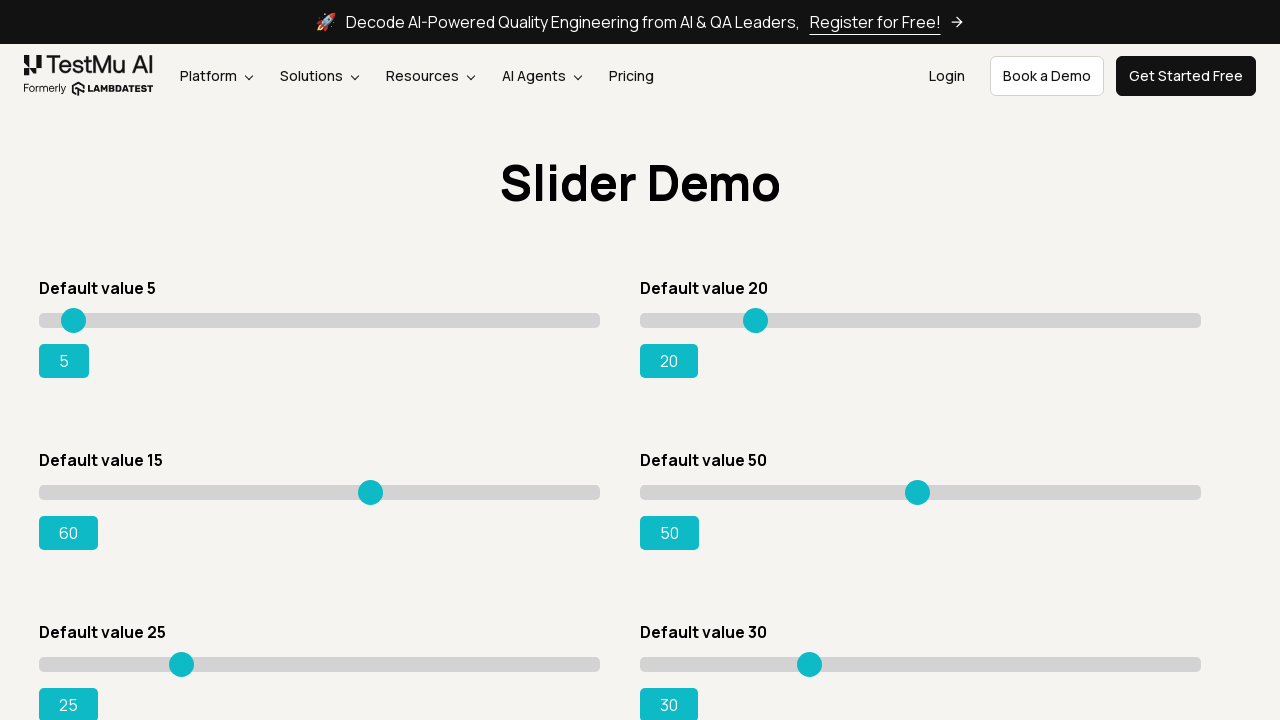

Retrieved current slider value: 60
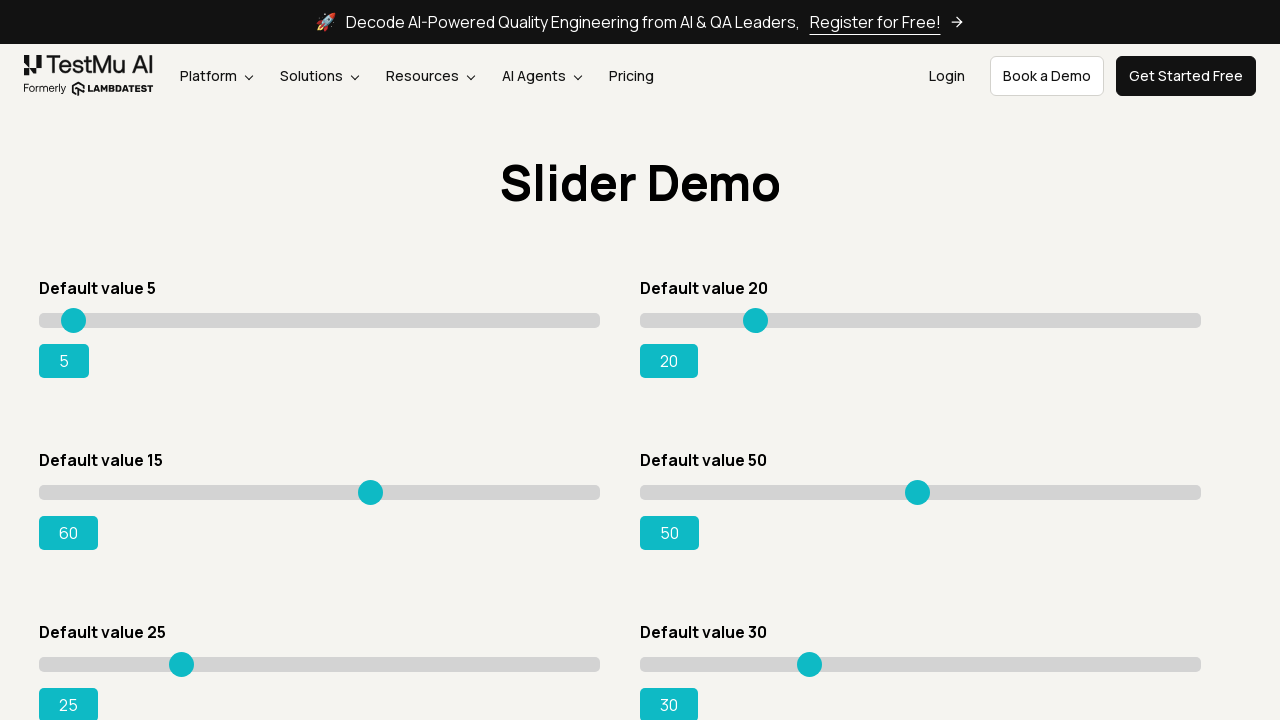

Hovered over slider at position x=330 at (369, 485) on xpath=//*[@id='rangeSuccess']/preceding-sibling::*
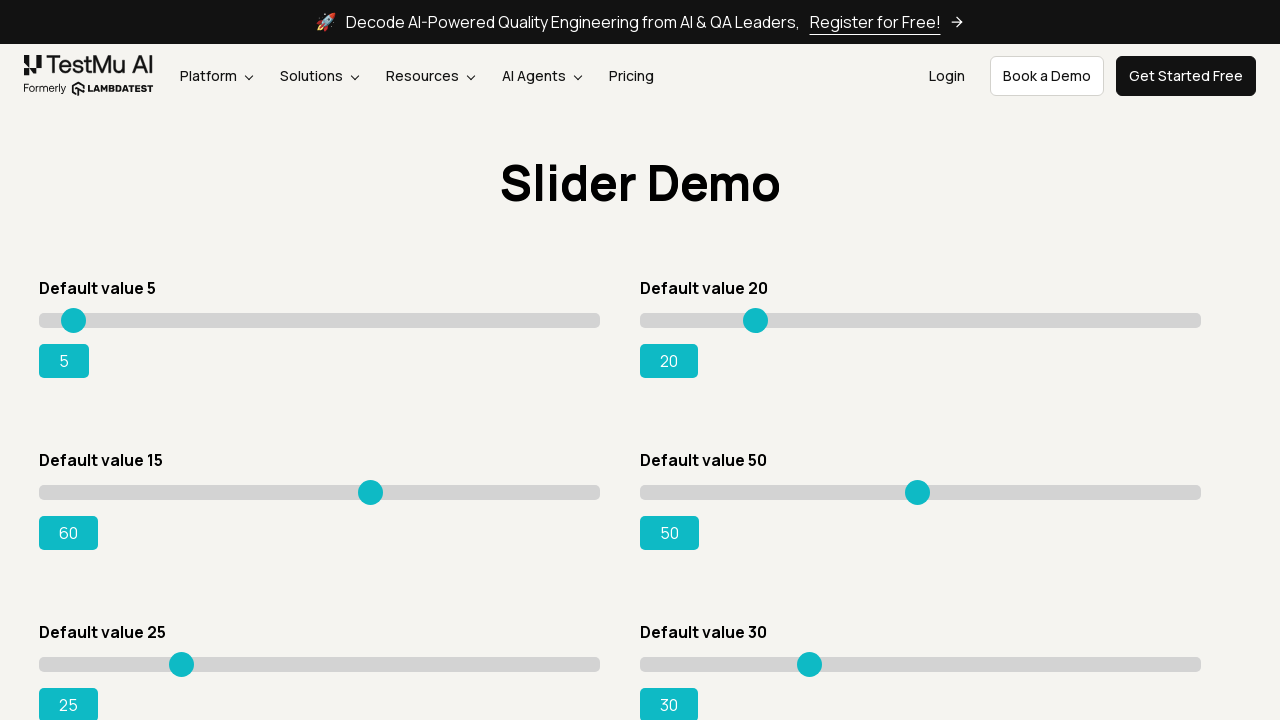

Pressed mouse button down on slider at (369, 485)
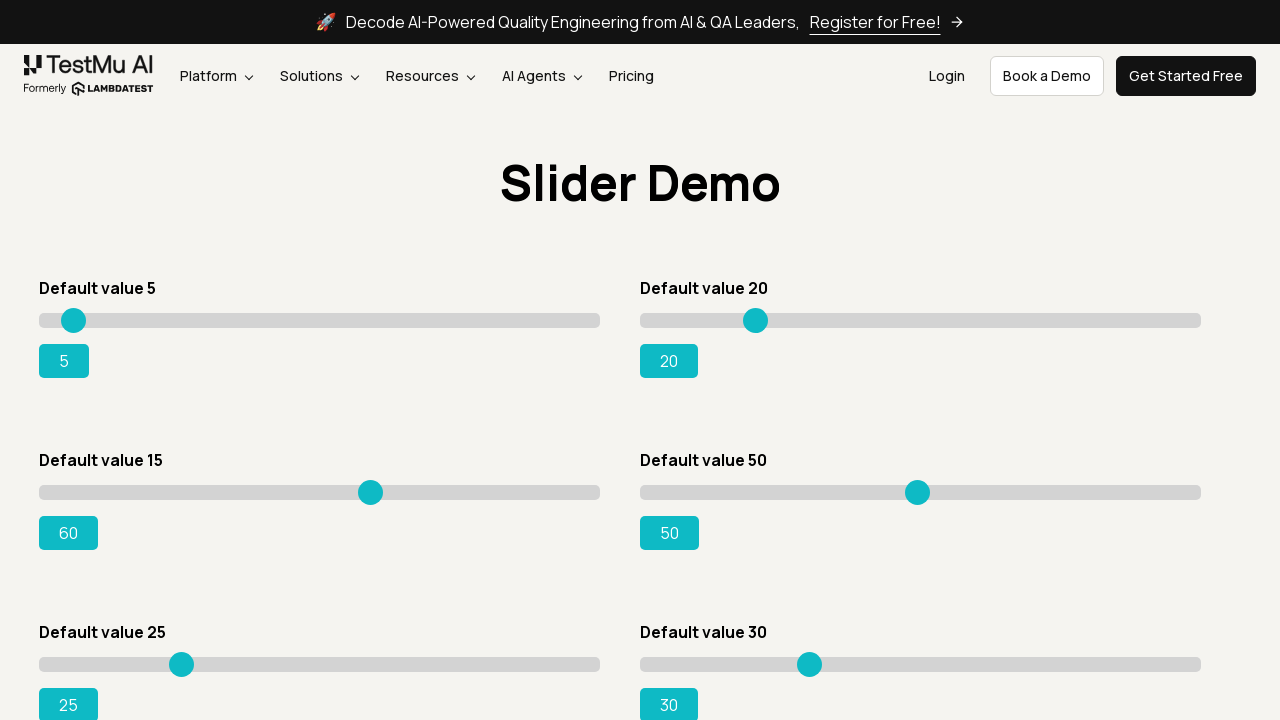

Moved slider to position x=335 at (374, 485) on xpath=//*[@id='rangeSuccess']/preceding-sibling::*
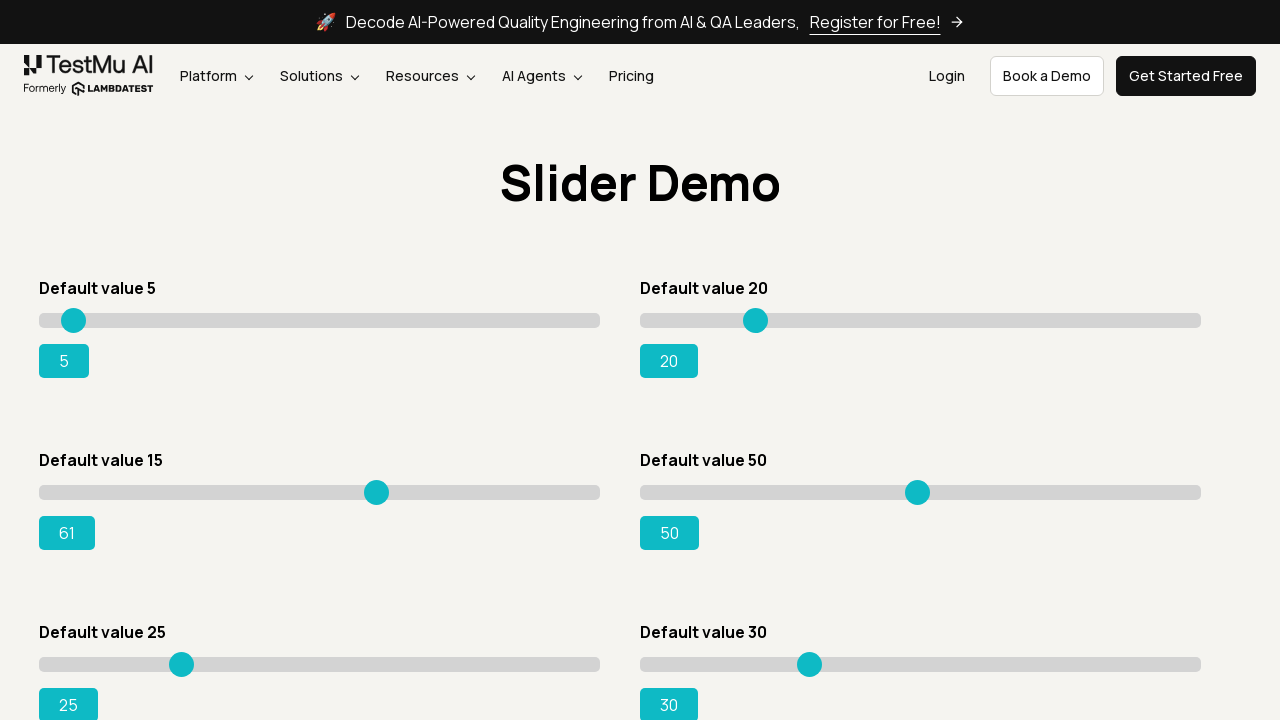

Released mouse button to complete drag at (374, 485)
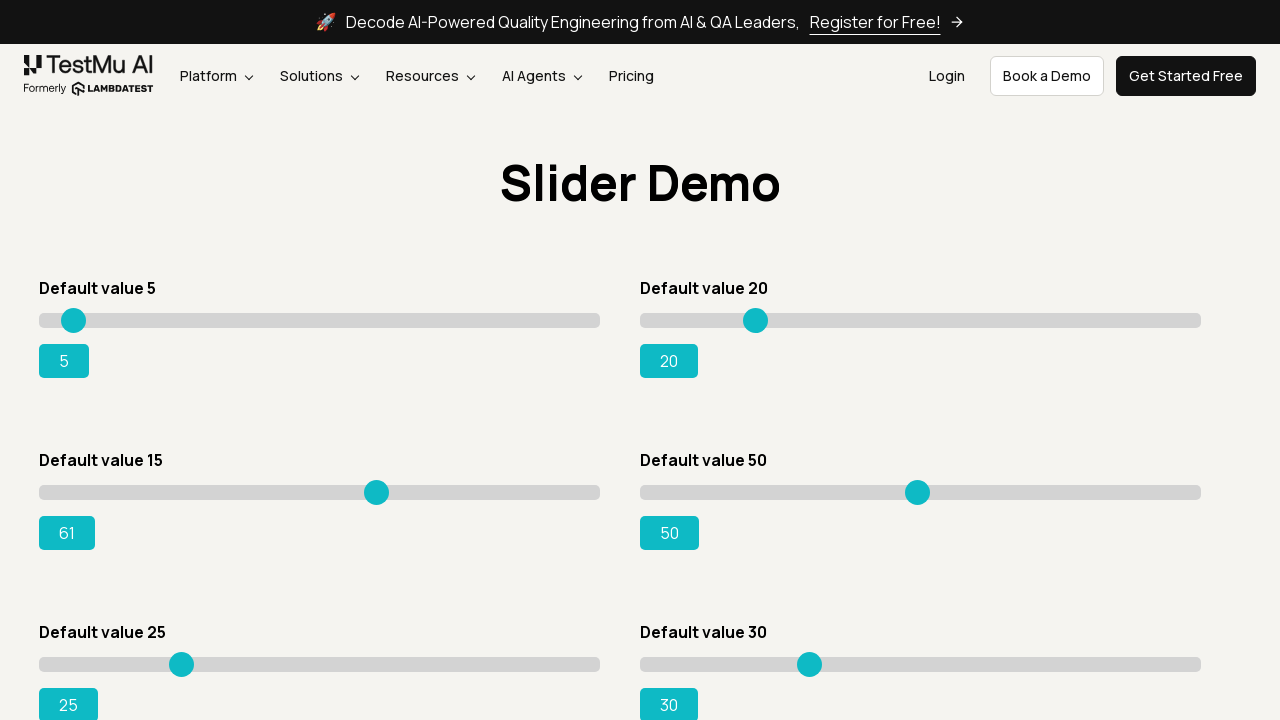

Retrieved current slider value: 61
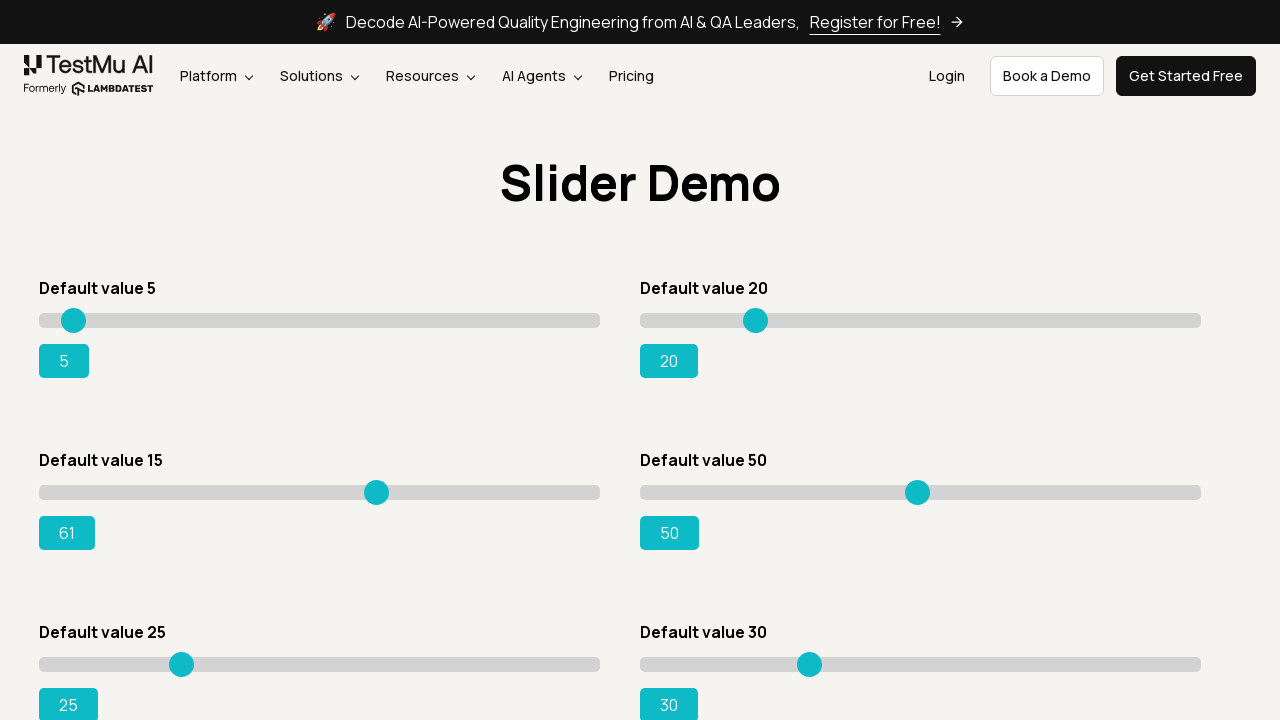

Hovered over slider at position x=335 at (374, 485) on xpath=//*[@id='rangeSuccess']/preceding-sibling::*
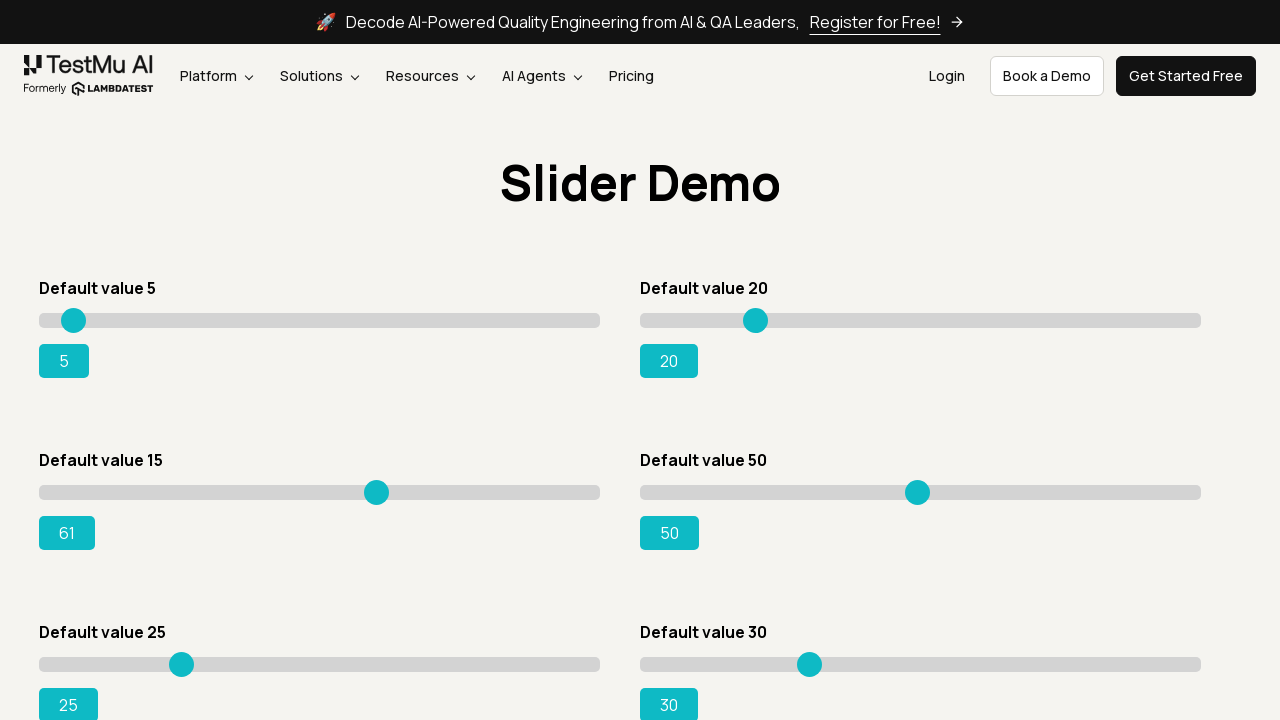

Pressed mouse button down on slider at (374, 485)
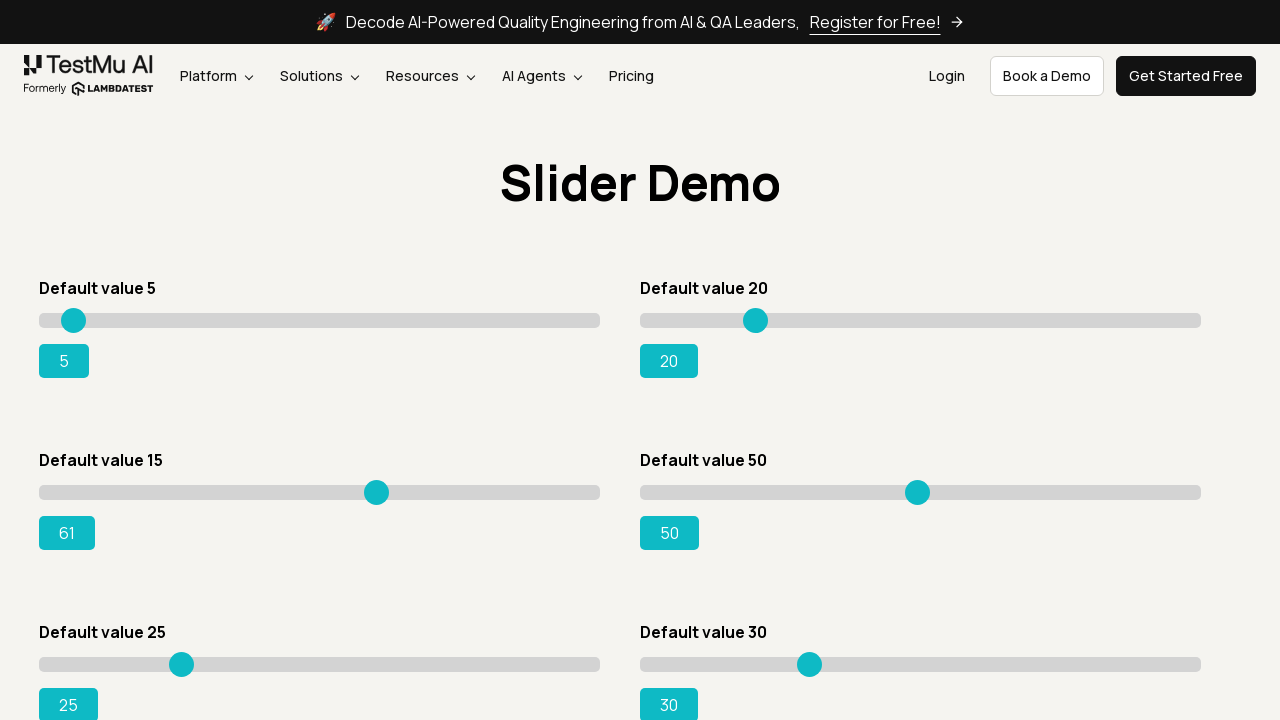

Moved slider to position x=340 at (379, 485) on xpath=//*[@id='rangeSuccess']/preceding-sibling::*
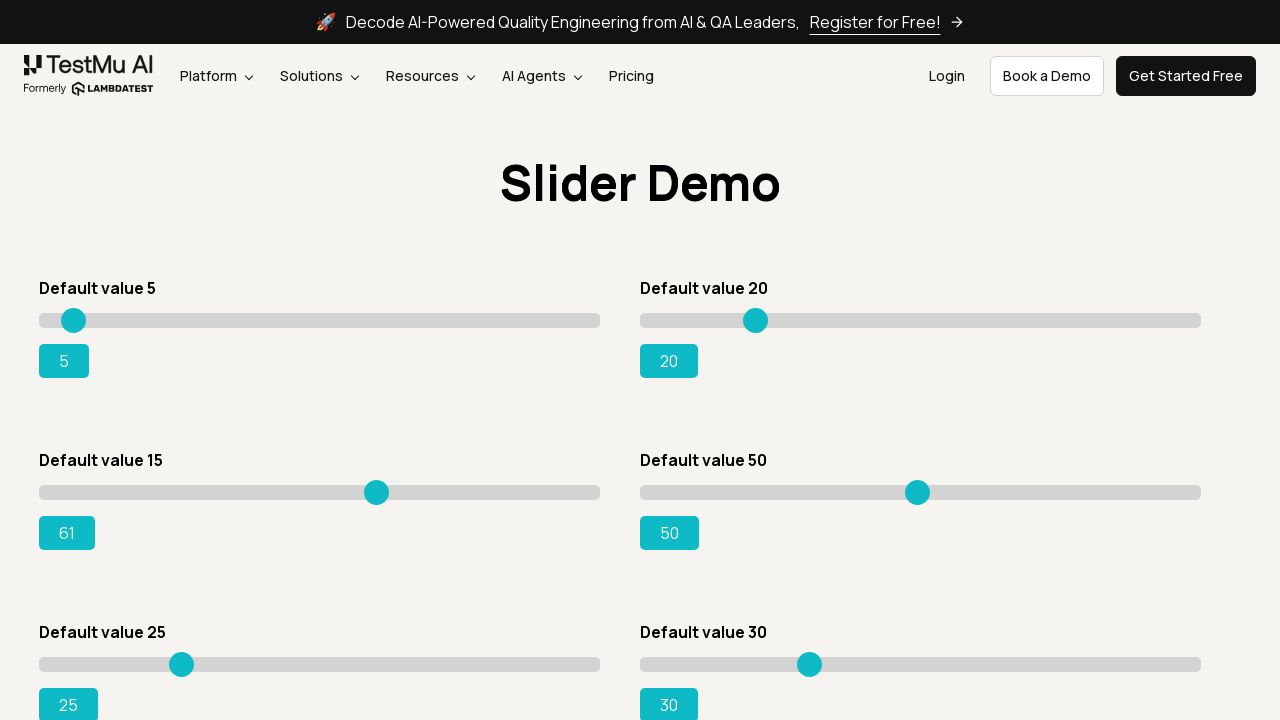

Released mouse button to complete drag at (379, 485)
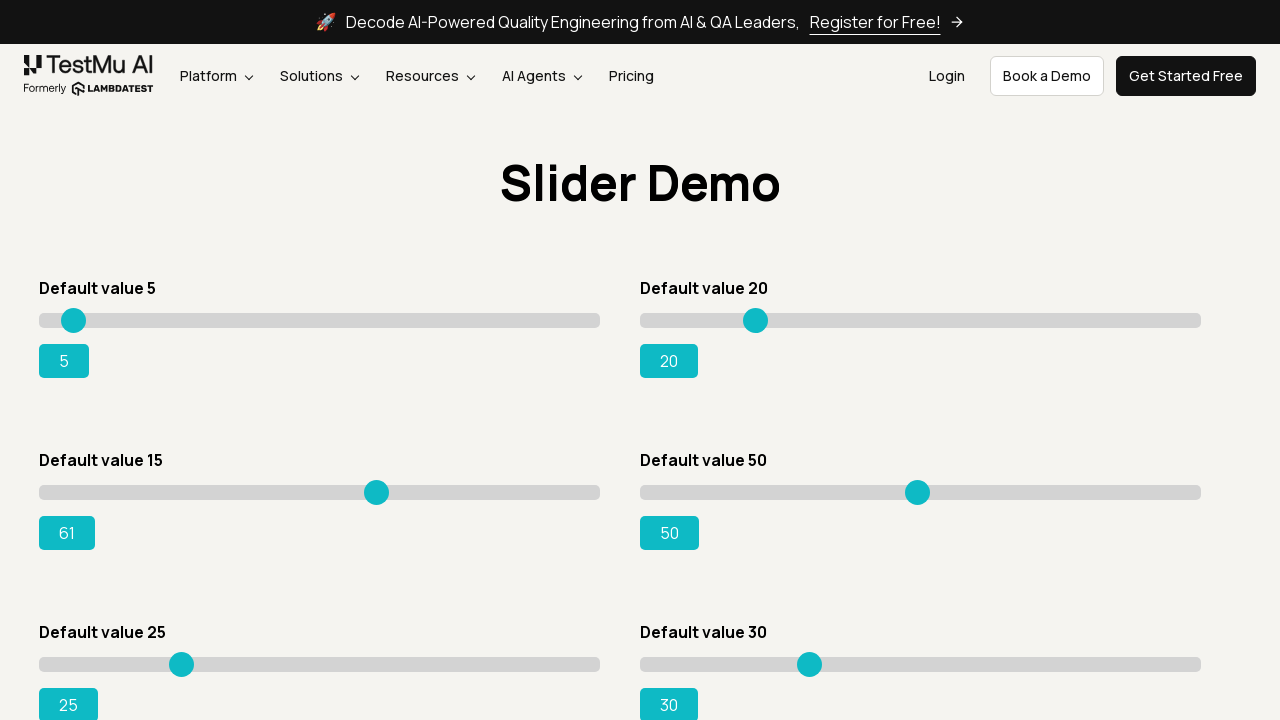

Retrieved current slider value: 61
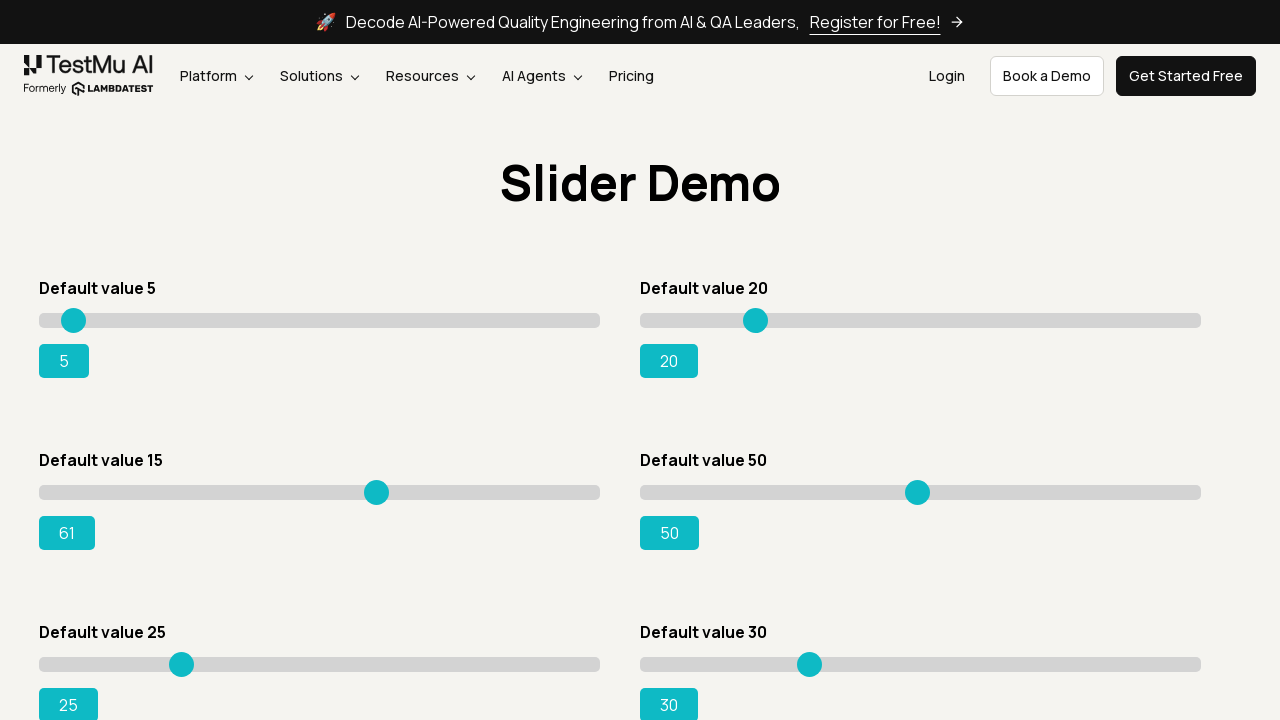

Hovered over slider at position x=340 at (379, 485) on xpath=//*[@id='rangeSuccess']/preceding-sibling::*
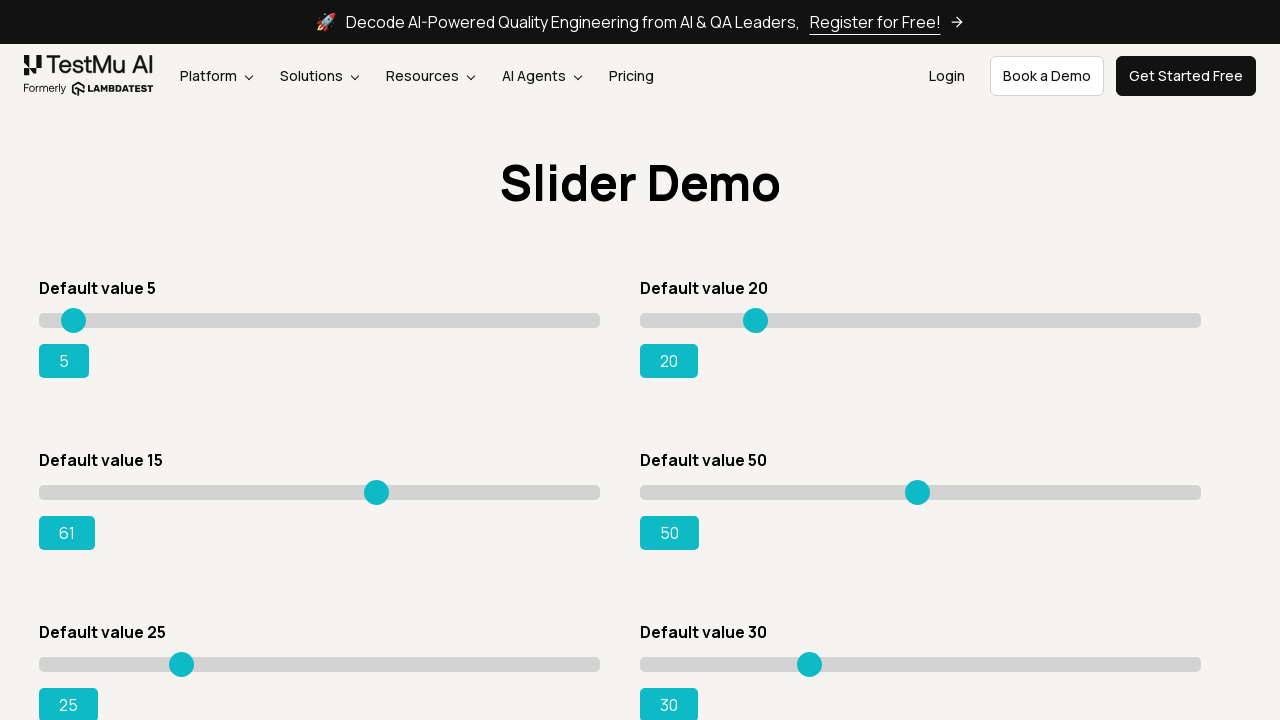

Pressed mouse button down on slider at (379, 485)
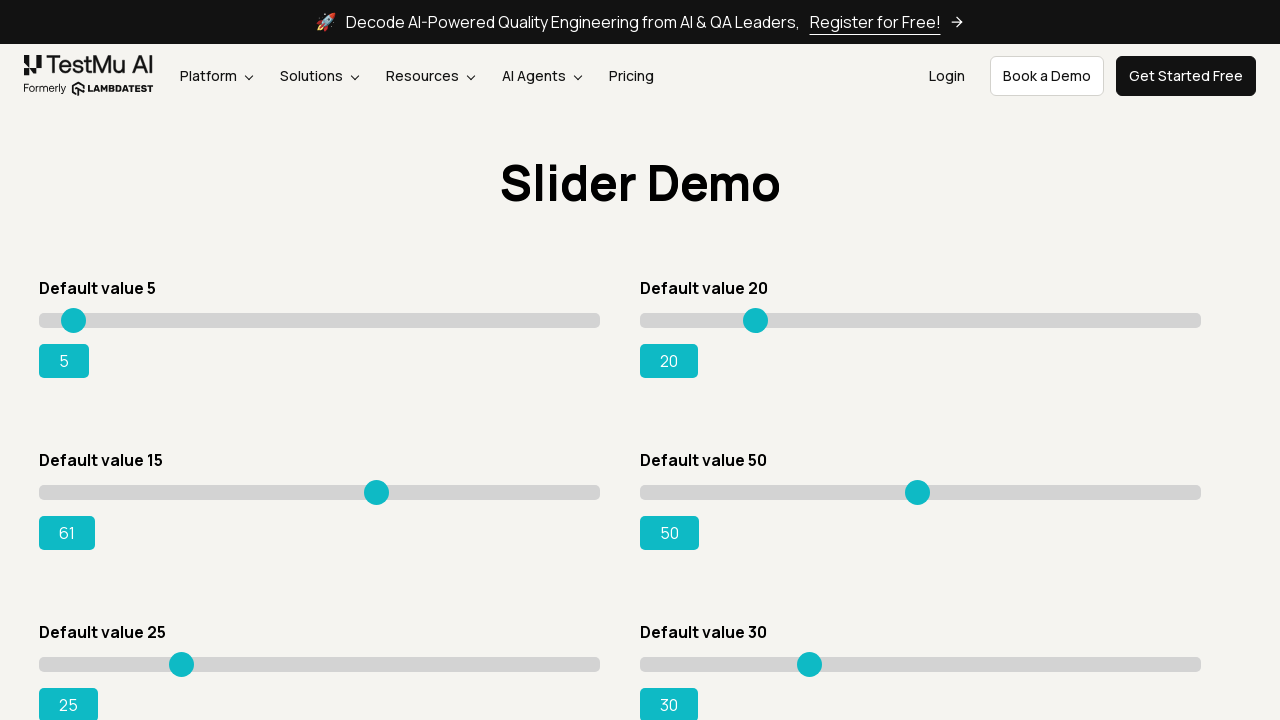

Moved slider to position x=345 at (384, 485) on xpath=//*[@id='rangeSuccess']/preceding-sibling::*
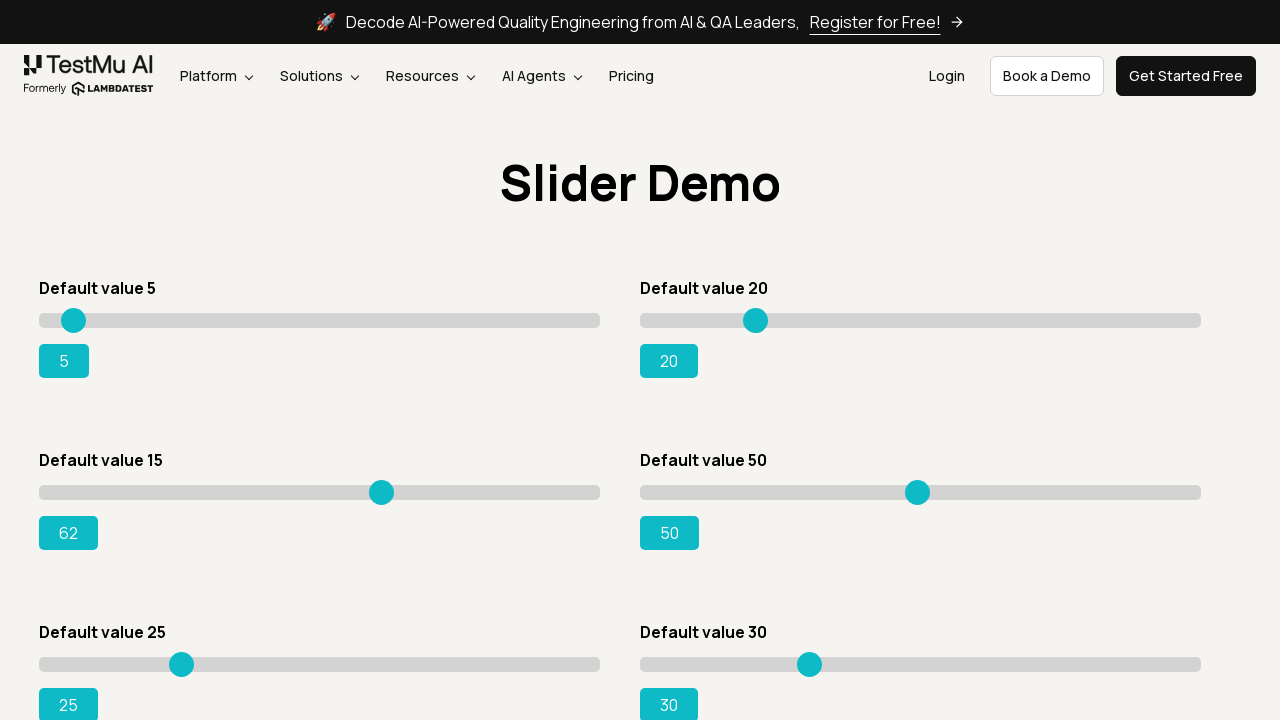

Released mouse button to complete drag at (384, 485)
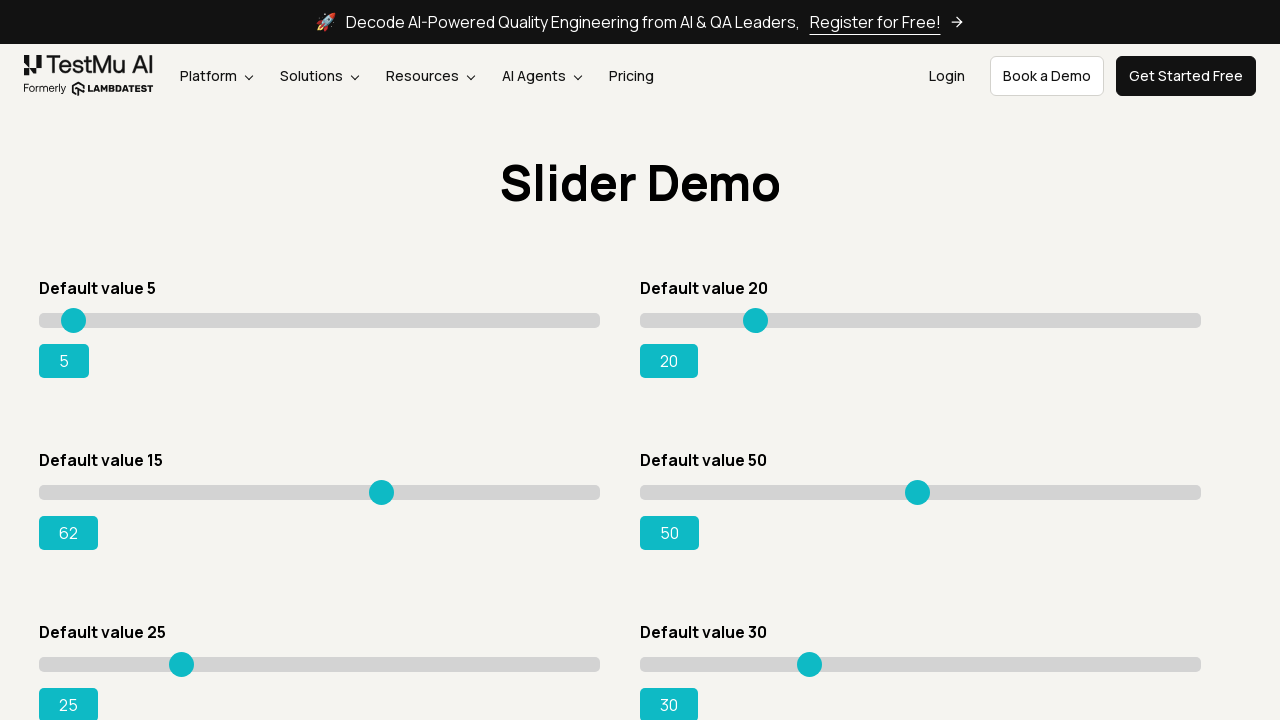

Retrieved current slider value: 62
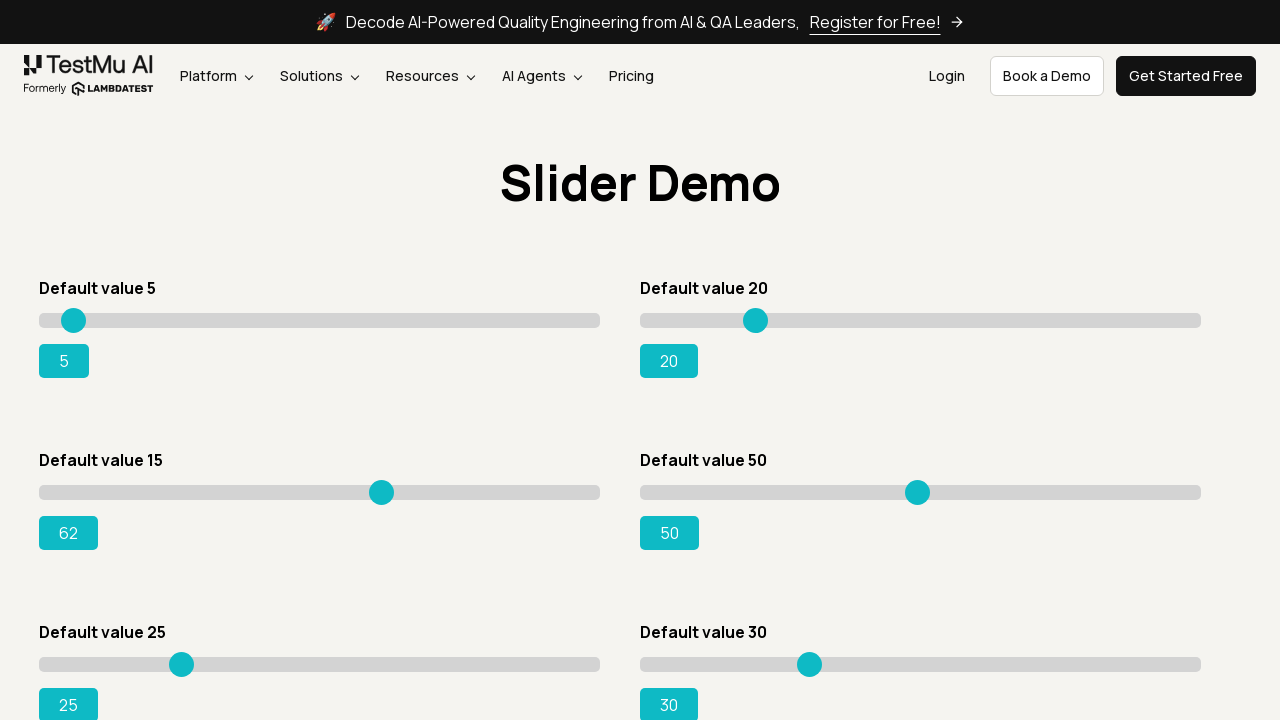

Hovered over slider at position x=345 at (384, 485) on xpath=//*[@id='rangeSuccess']/preceding-sibling::*
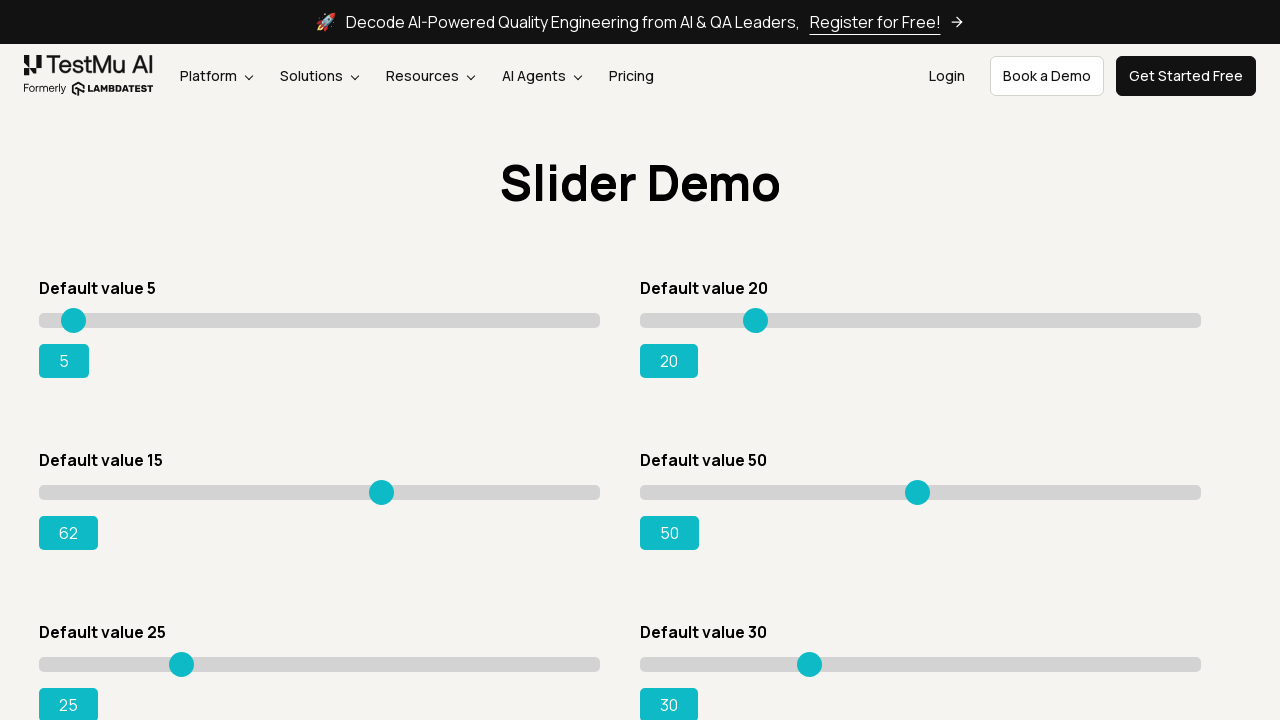

Pressed mouse button down on slider at (384, 485)
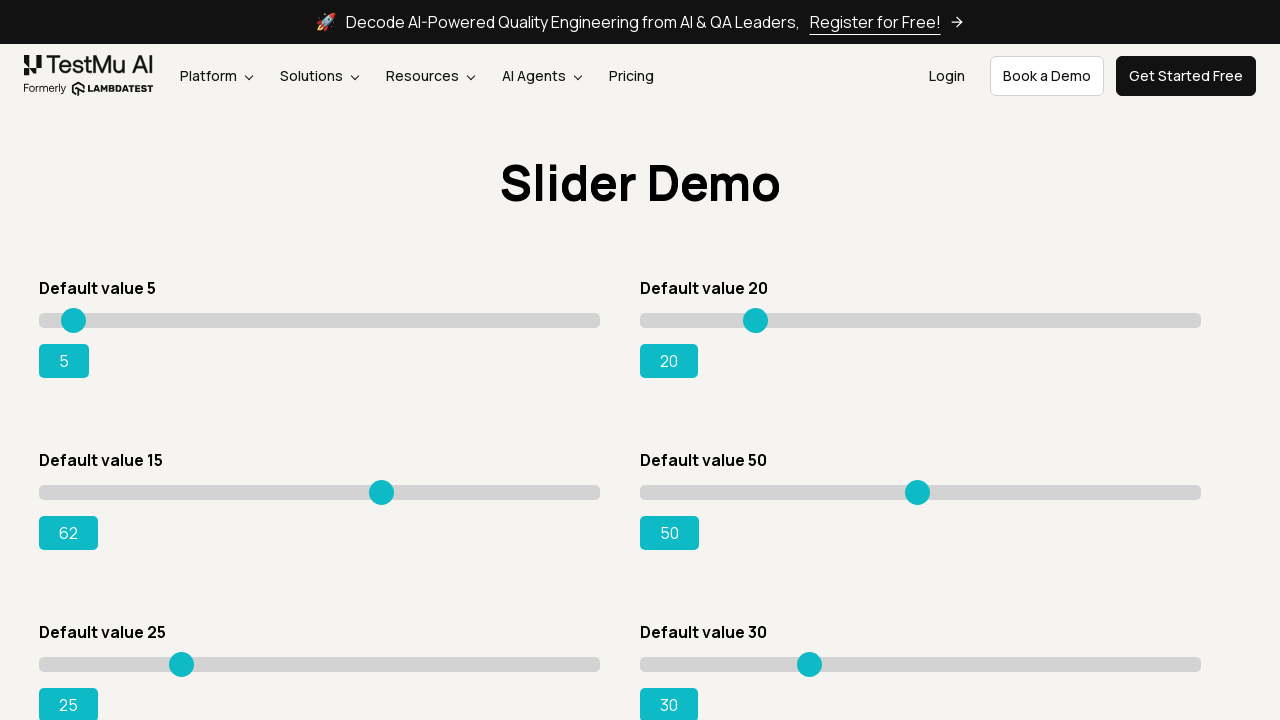

Moved slider to position x=350 at (389, 485) on xpath=//*[@id='rangeSuccess']/preceding-sibling::*
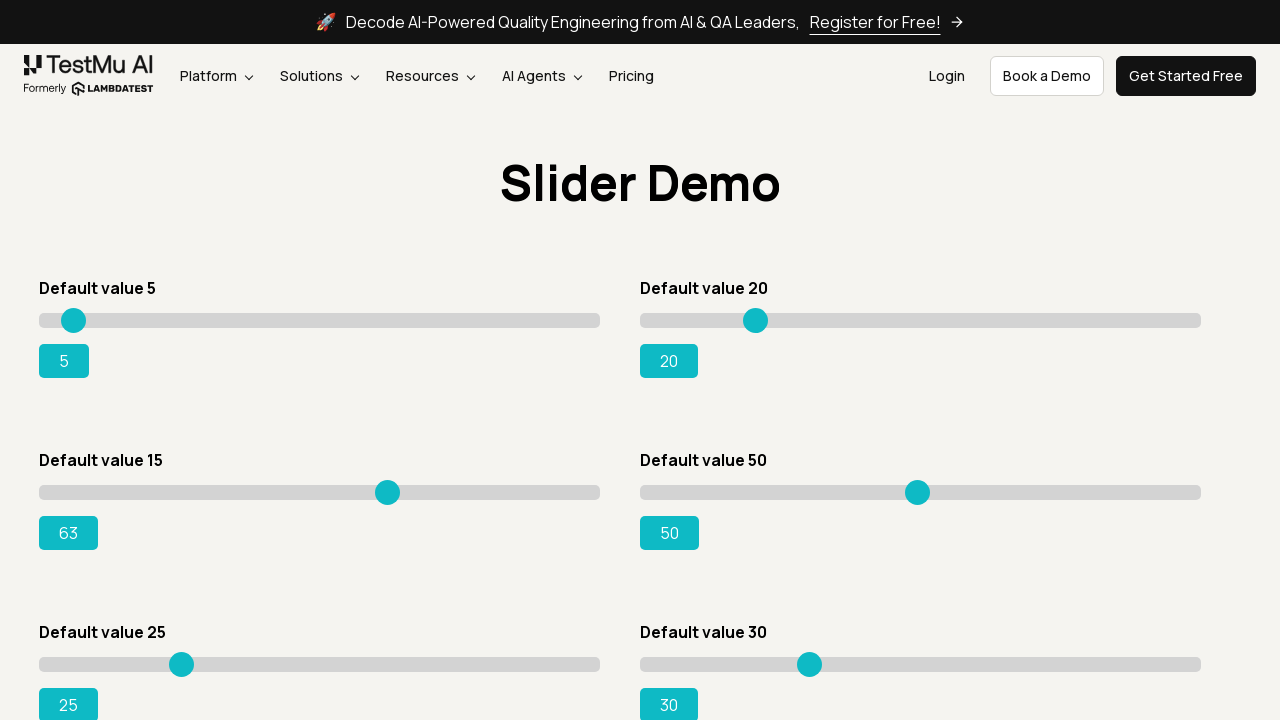

Released mouse button to complete drag at (389, 485)
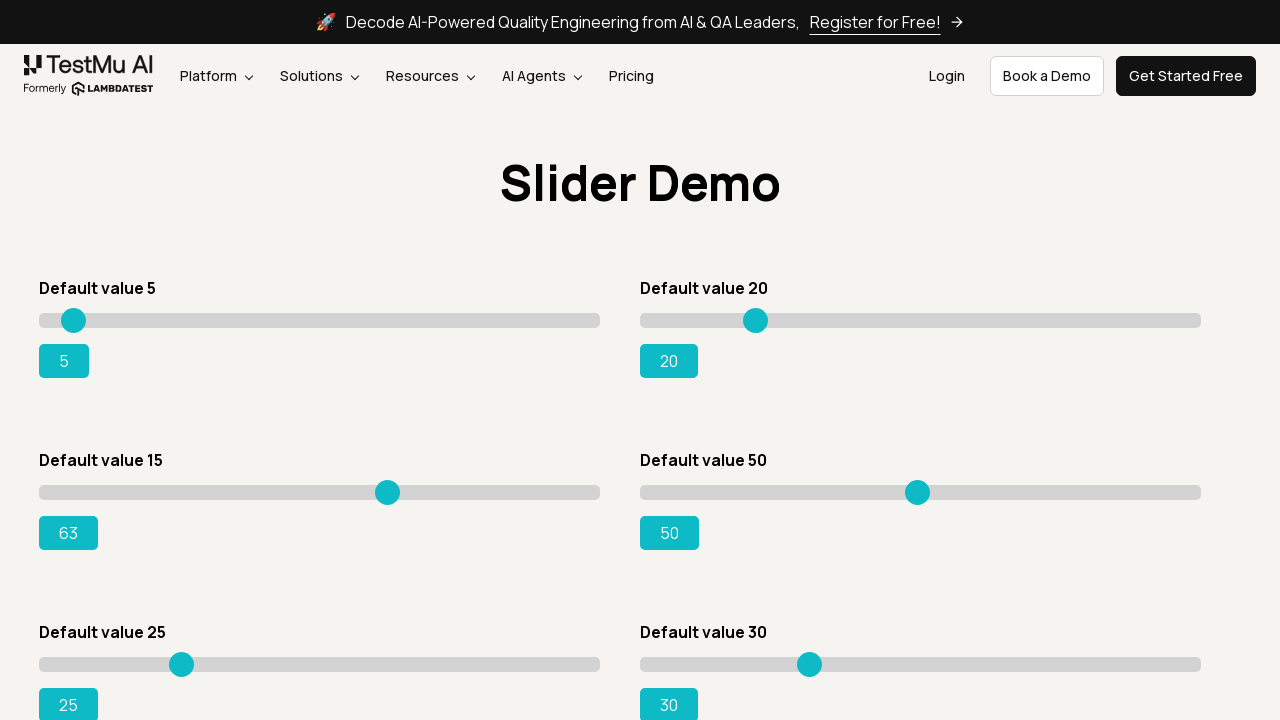

Retrieved current slider value: 63
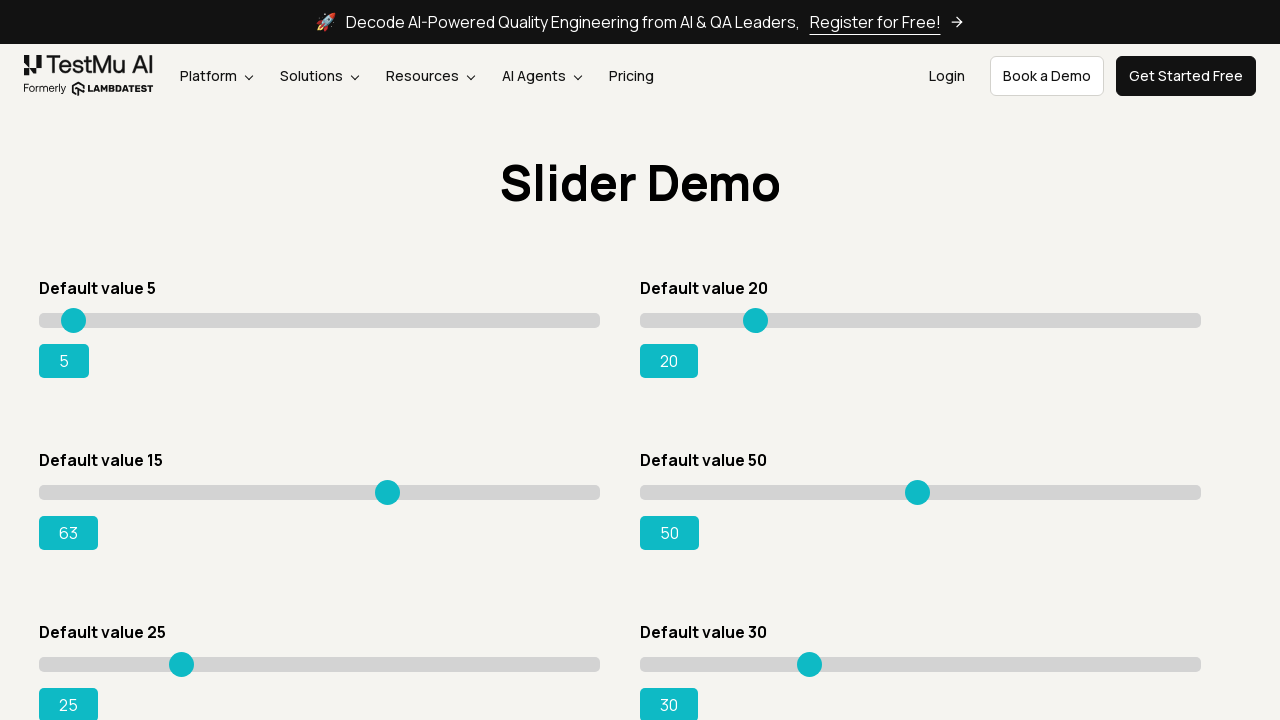

Hovered over slider at position x=350 at (389, 485) on xpath=//*[@id='rangeSuccess']/preceding-sibling::*
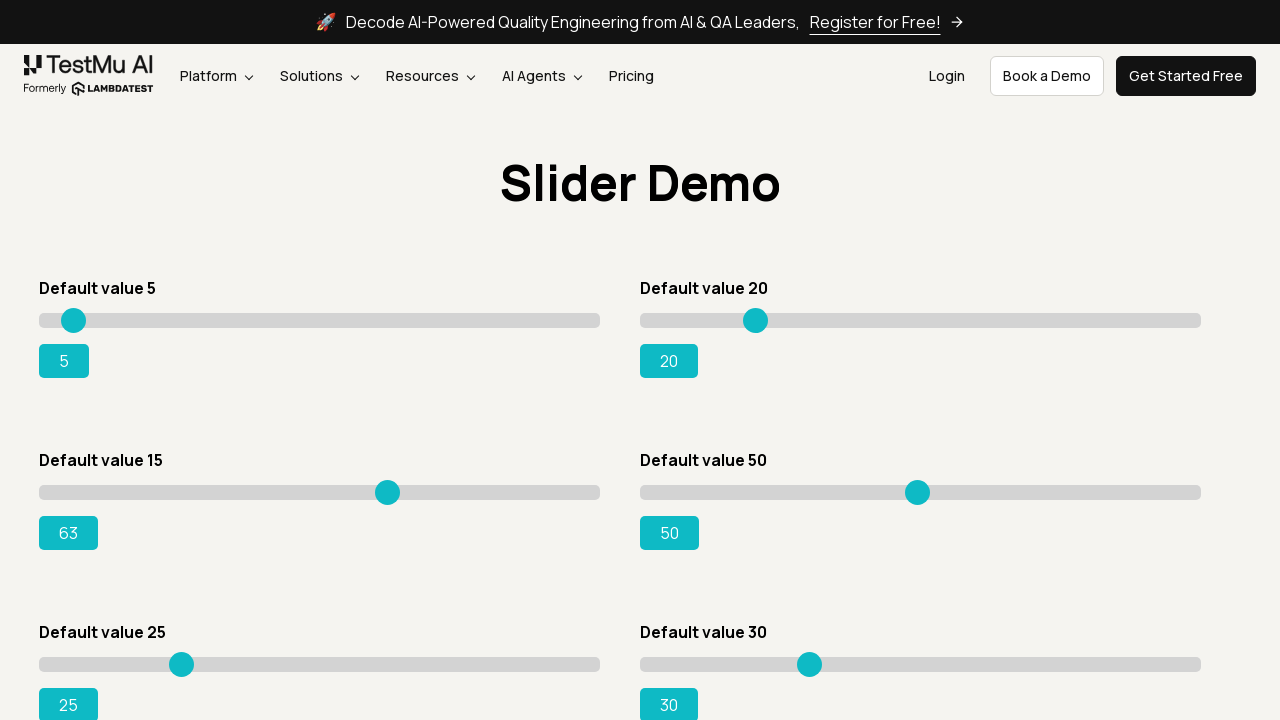

Pressed mouse button down on slider at (389, 485)
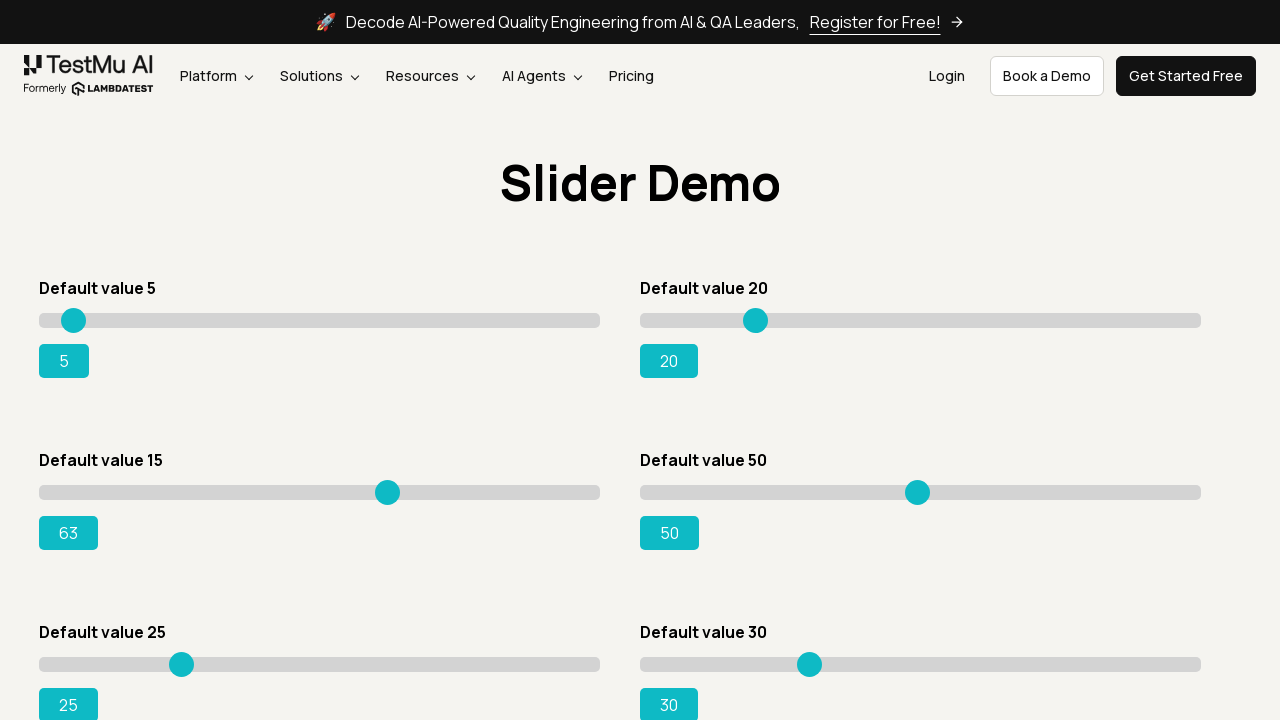

Moved slider to position x=355 at (394, 485) on xpath=//*[@id='rangeSuccess']/preceding-sibling::*
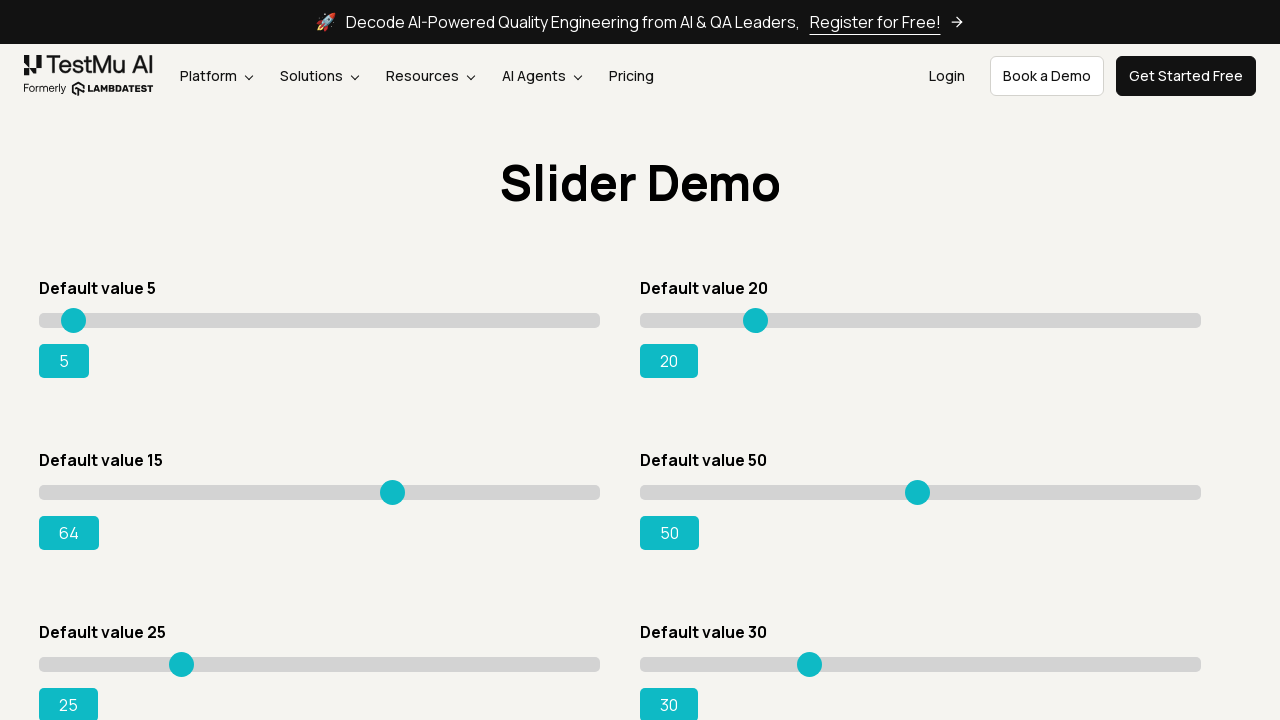

Released mouse button to complete drag at (394, 485)
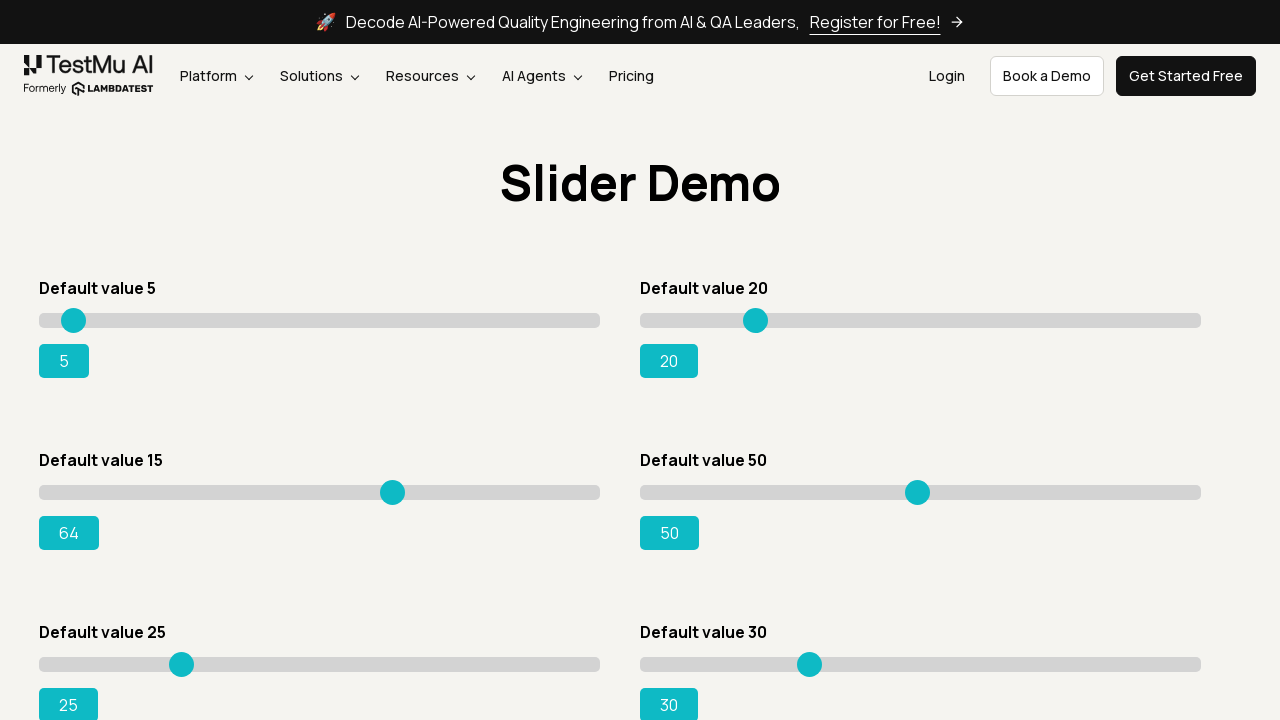

Retrieved current slider value: 64
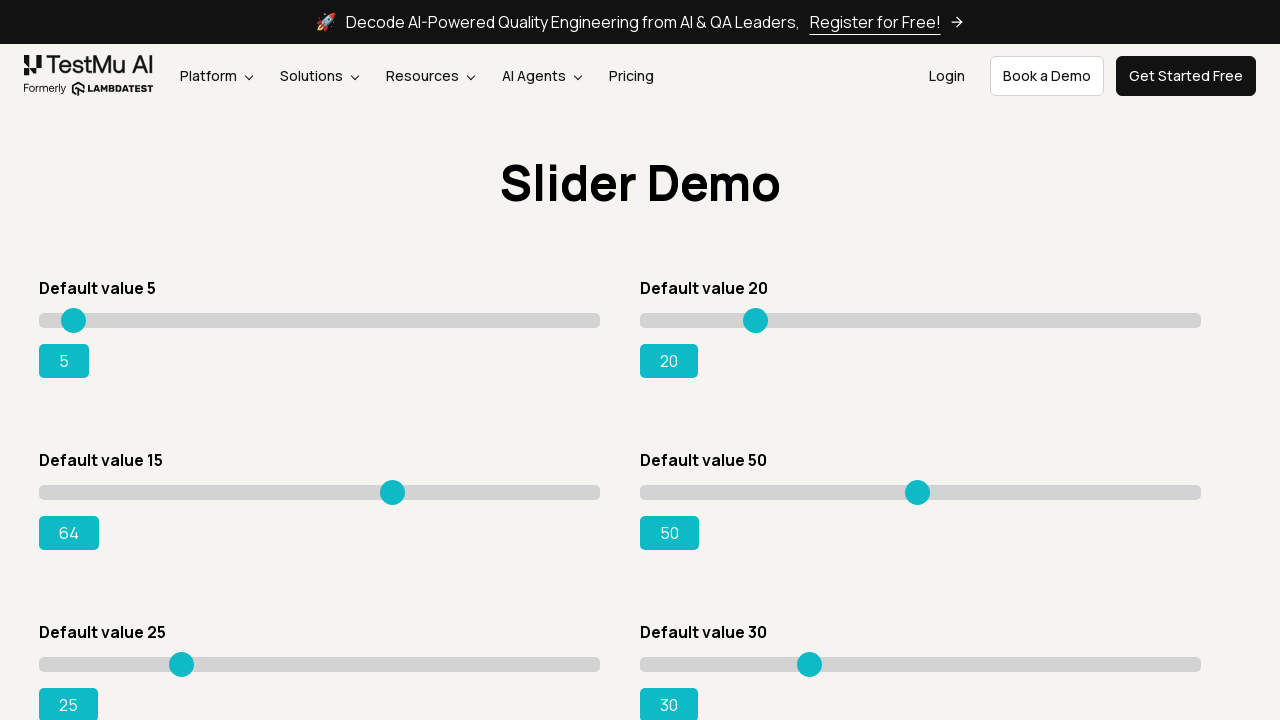

Hovered over slider at position x=355 at (394, 485) on xpath=//*[@id='rangeSuccess']/preceding-sibling::*
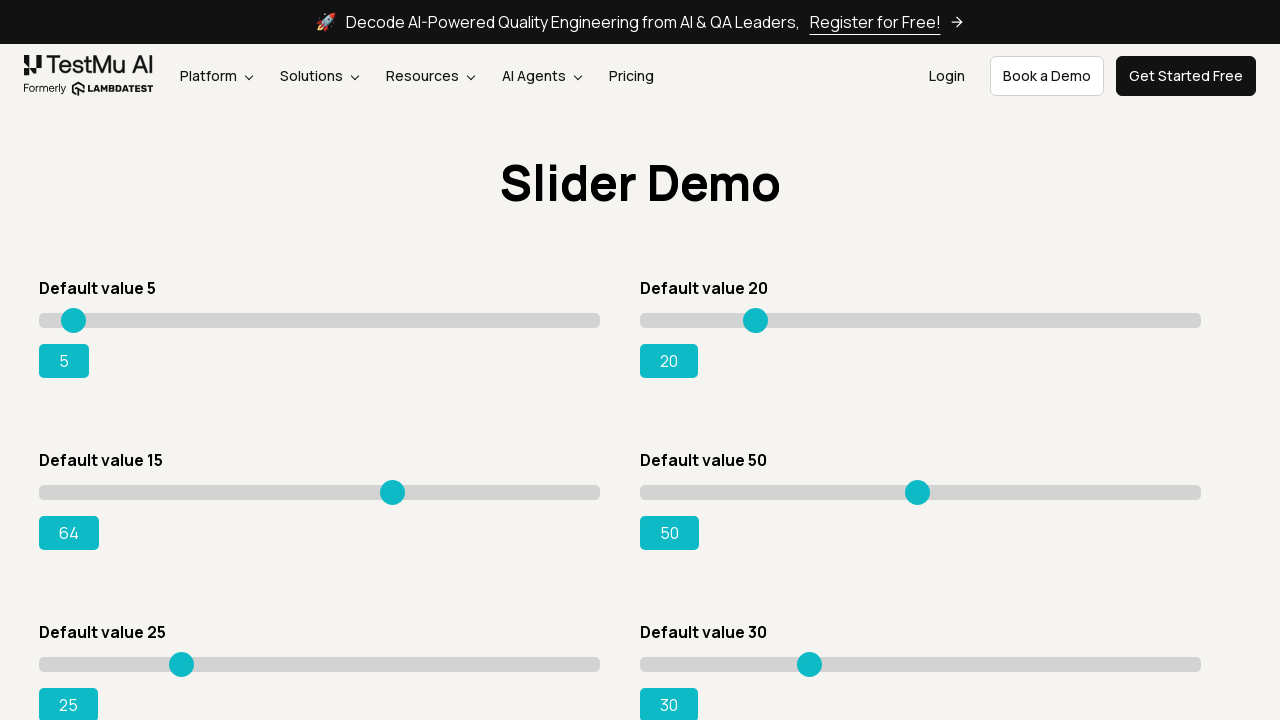

Pressed mouse button down on slider at (394, 485)
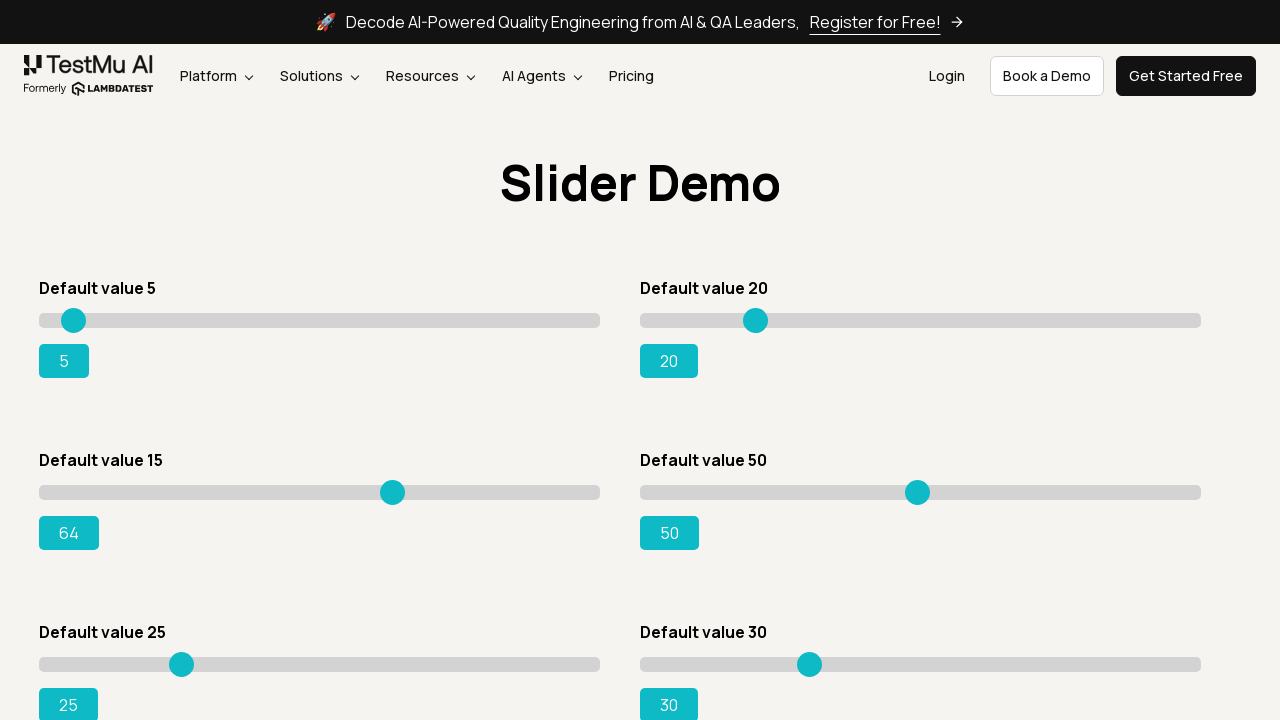

Moved slider to position x=360 at (399, 485) on xpath=//*[@id='rangeSuccess']/preceding-sibling::*
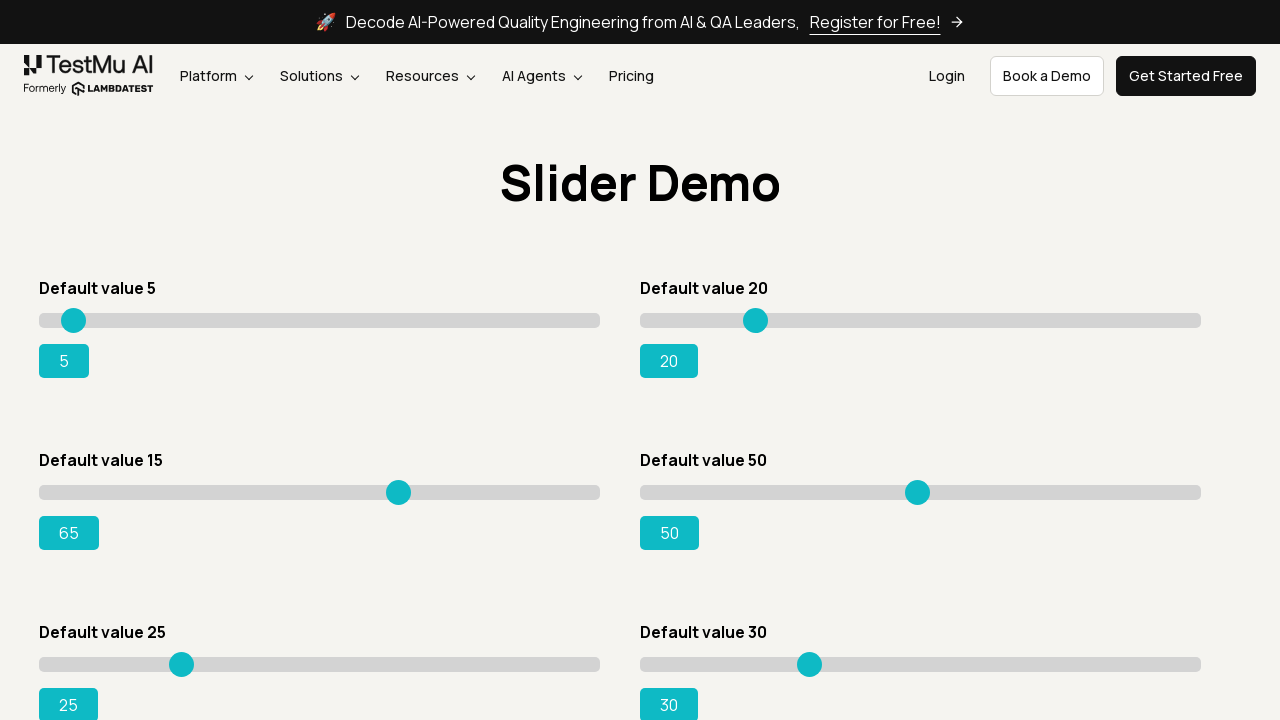

Released mouse button to complete drag at (399, 485)
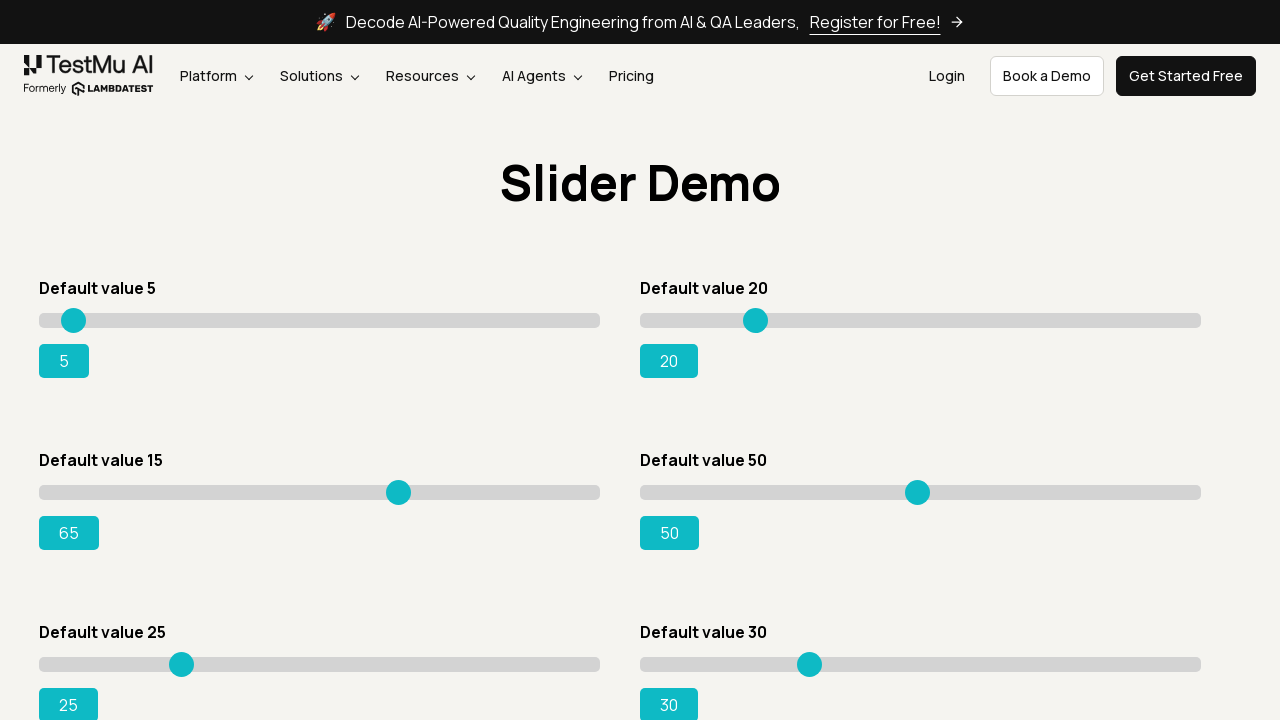

Retrieved current slider value: 65
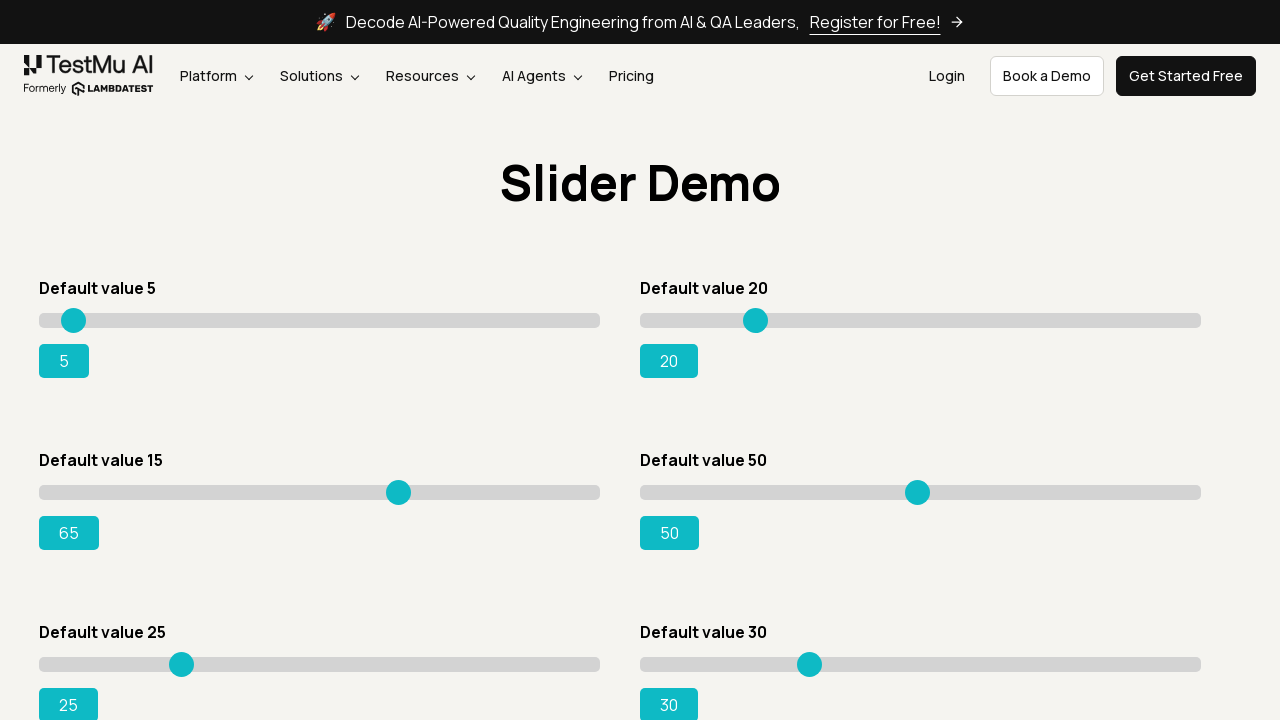

Hovered over slider at position x=360 at (399, 485) on xpath=//*[@id='rangeSuccess']/preceding-sibling::*
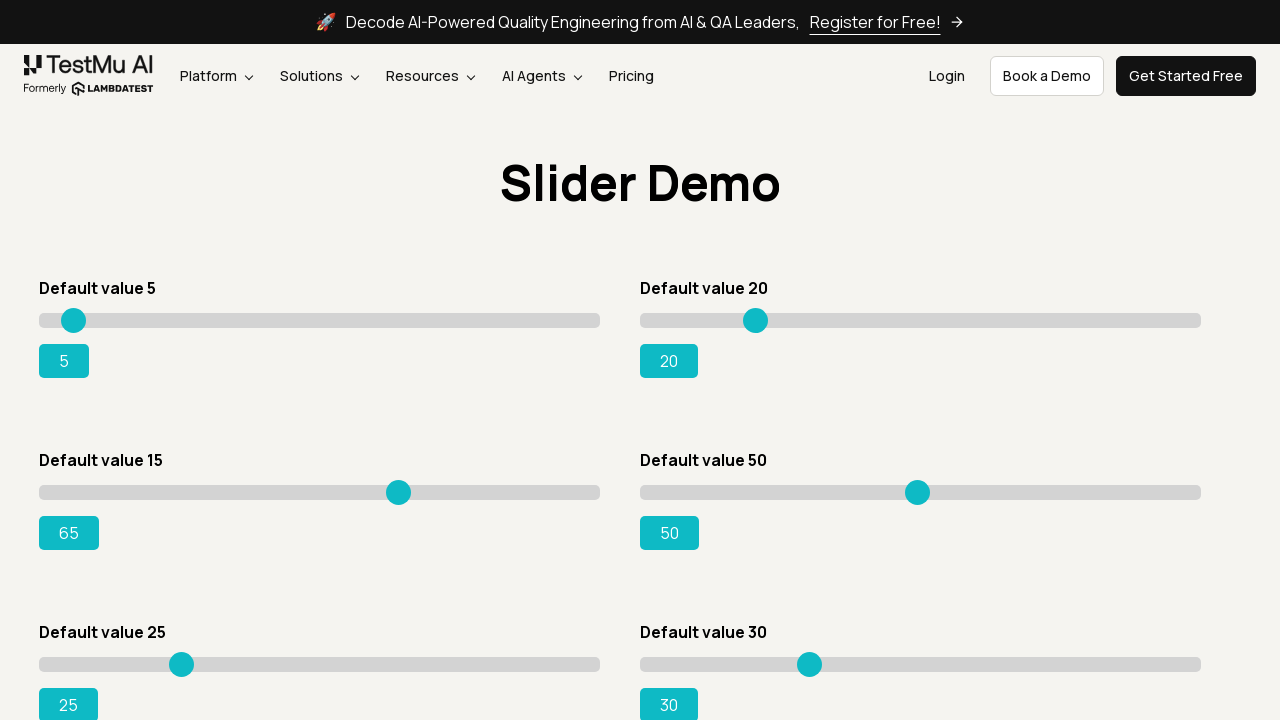

Pressed mouse button down on slider at (399, 485)
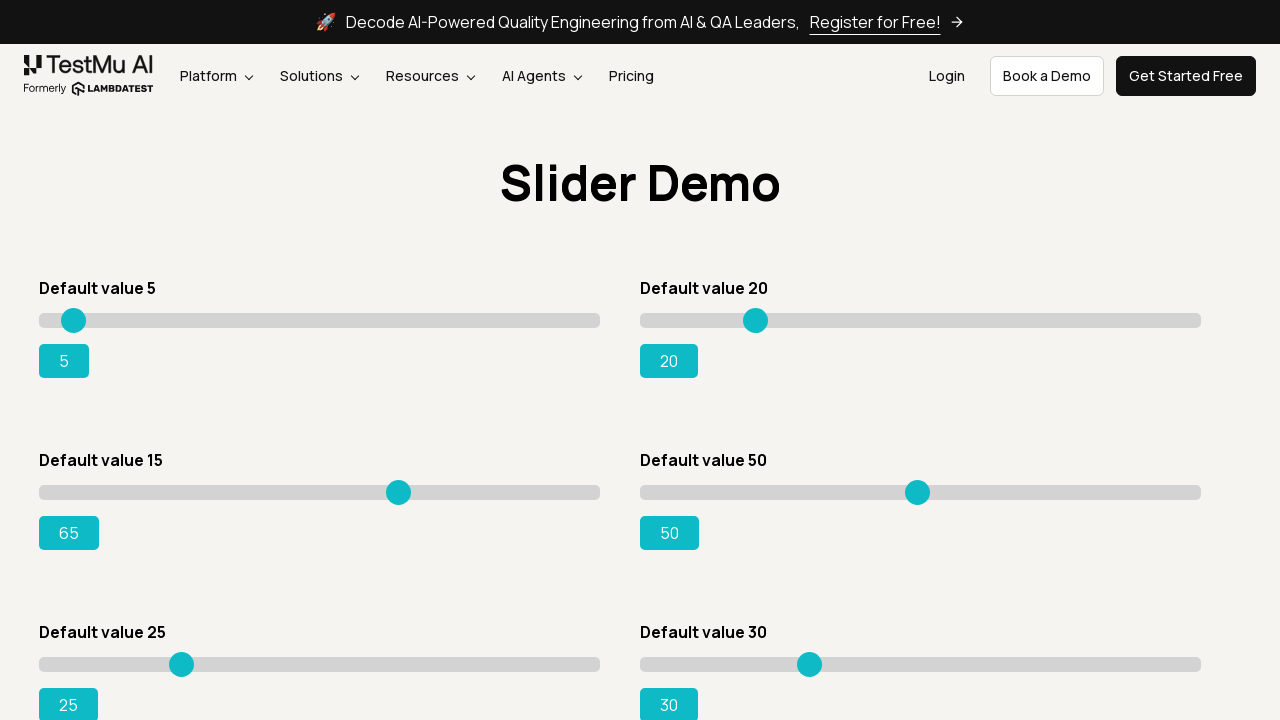

Moved slider to position x=365 at (404, 485) on xpath=//*[@id='rangeSuccess']/preceding-sibling::*
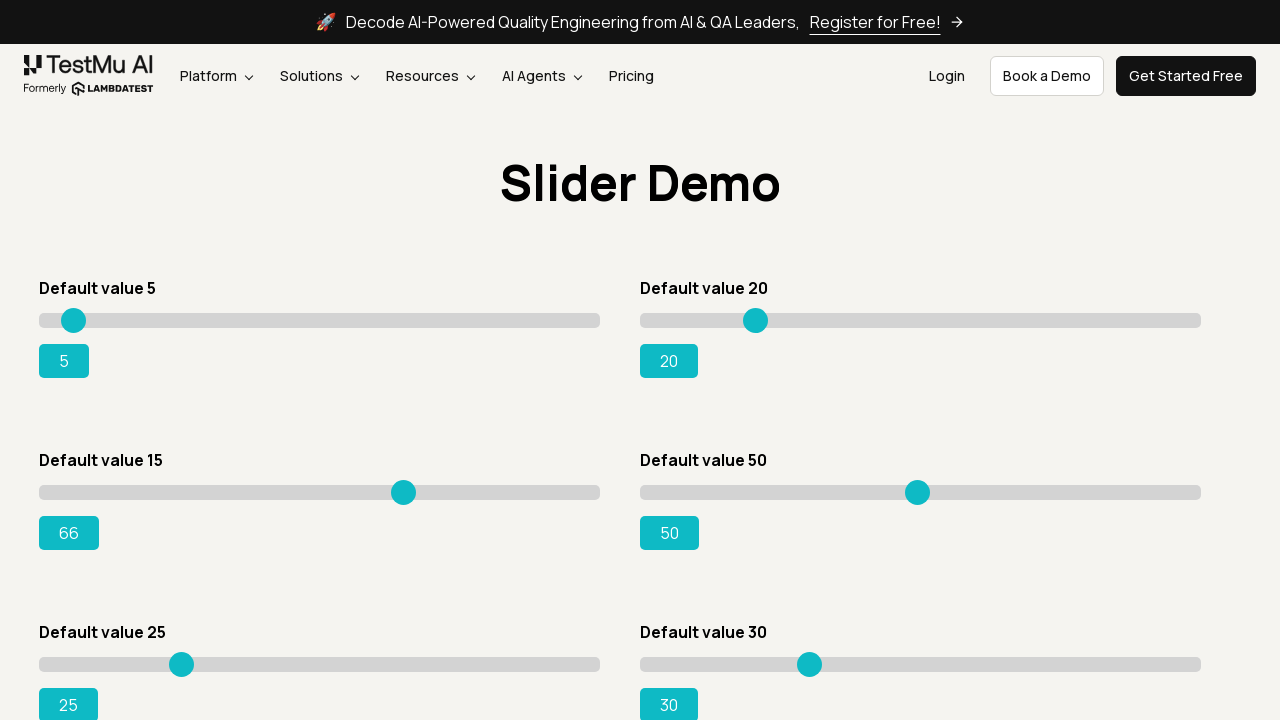

Released mouse button to complete drag at (404, 485)
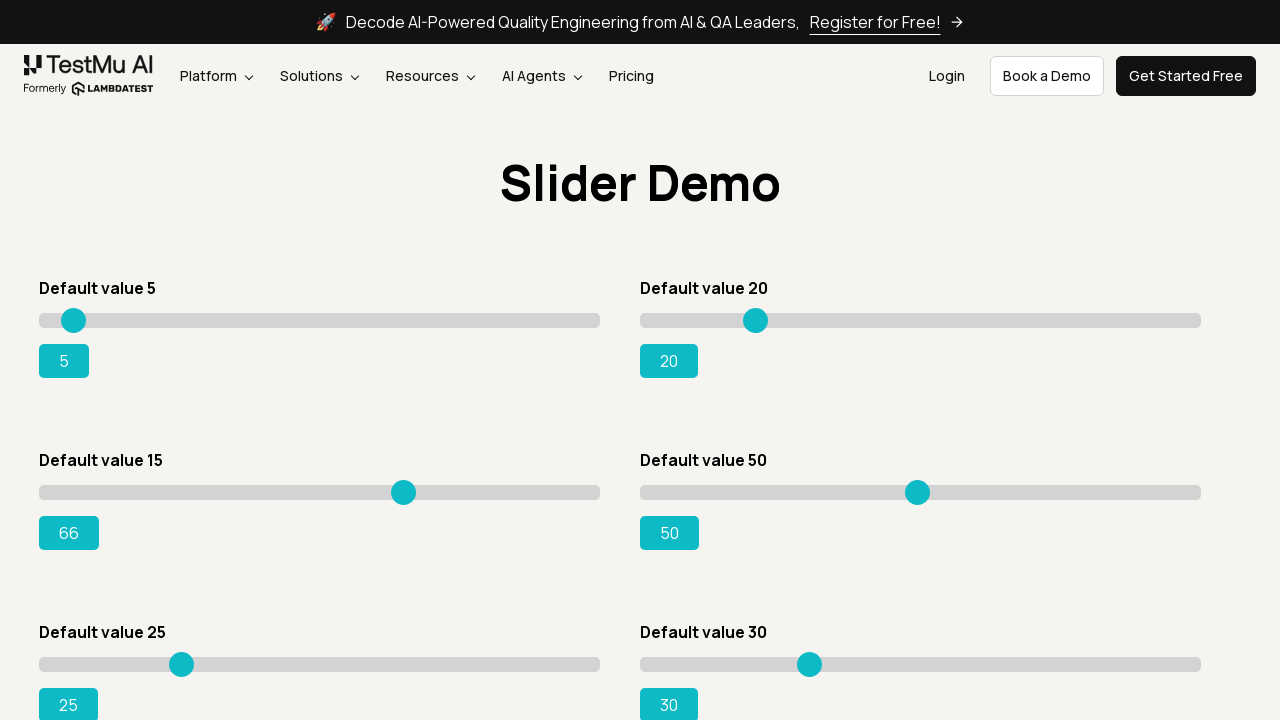

Retrieved current slider value: 66
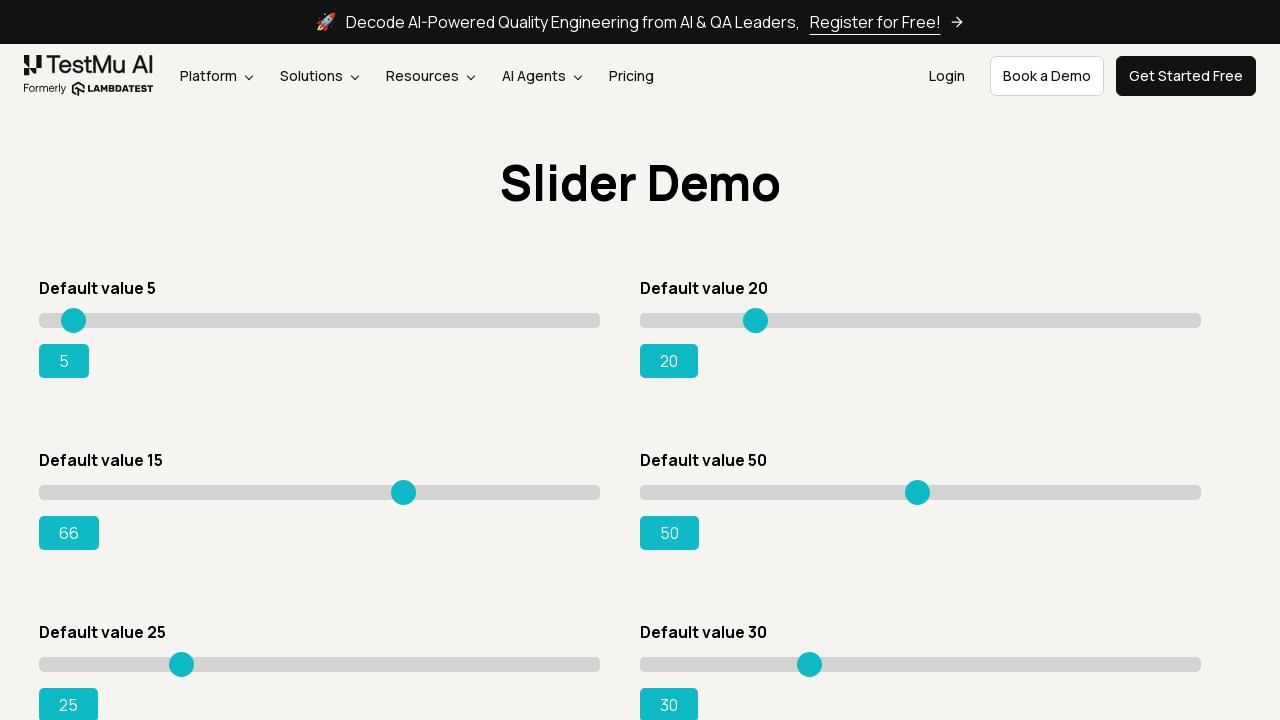

Hovered over slider at position x=365 at (404, 485) on xpath=//*[@id='rangeSuccess']/preceding-sibling::*
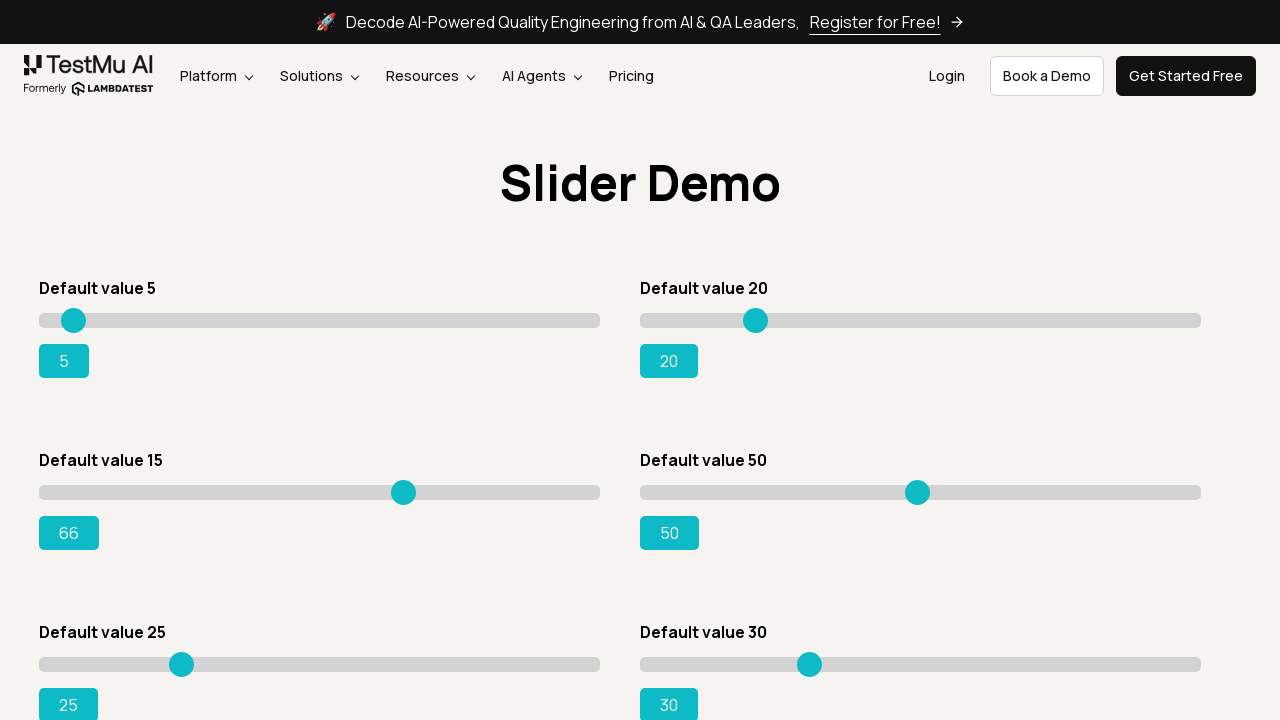

Pressed mouse button down on slider at (404, 485)
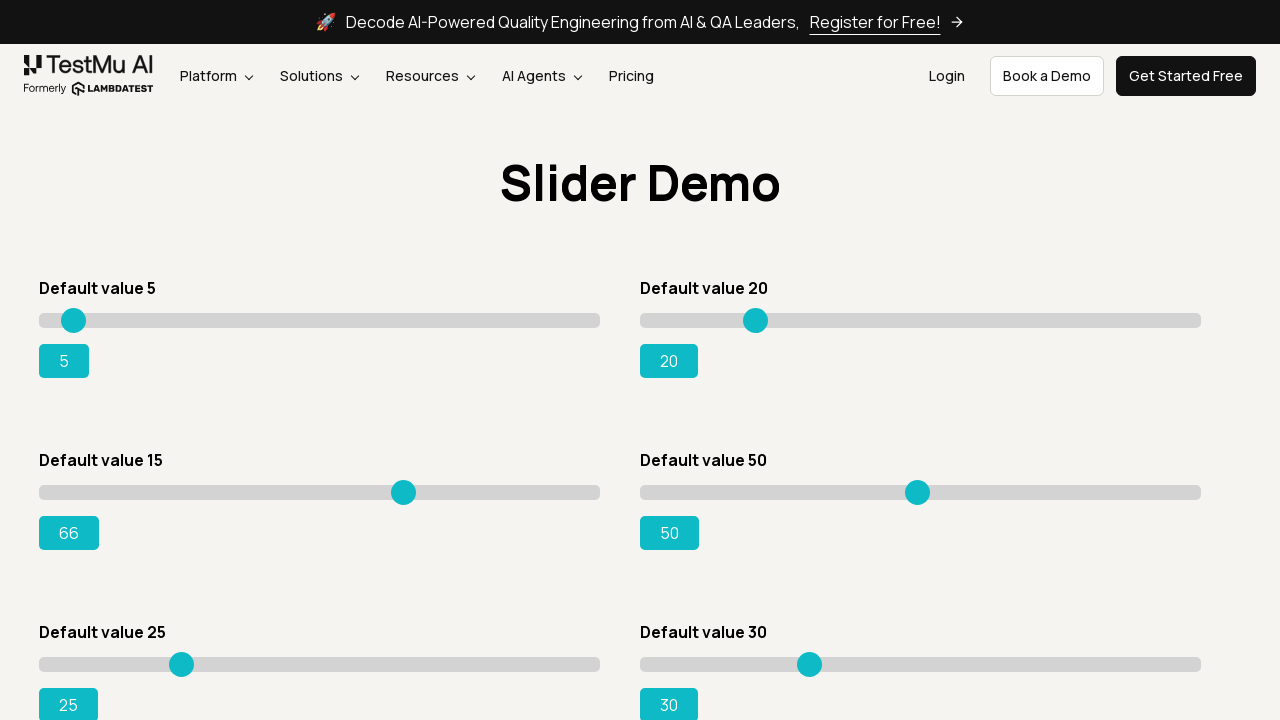

Moved slider to position x=370 at (409, 485) on xpath=//*[@id='rangeSuccess']/preceding-sibling::*
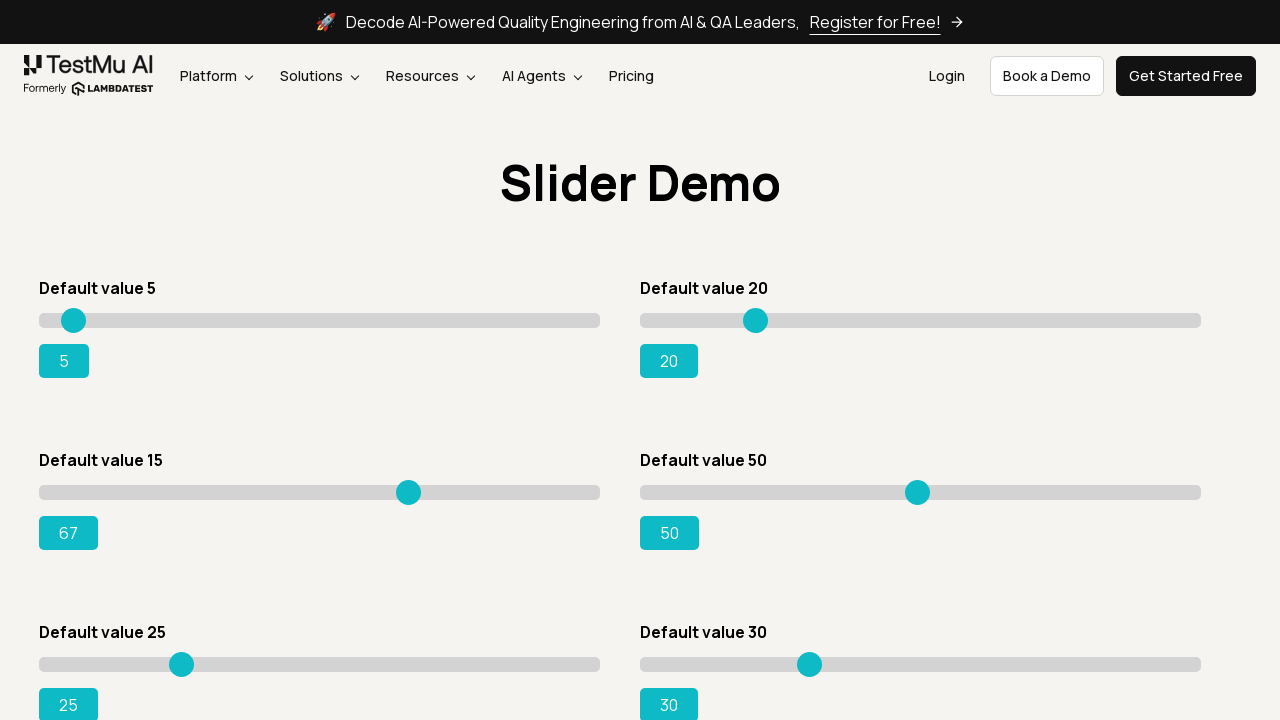

Released mouse button to complete drag at (409, 485)
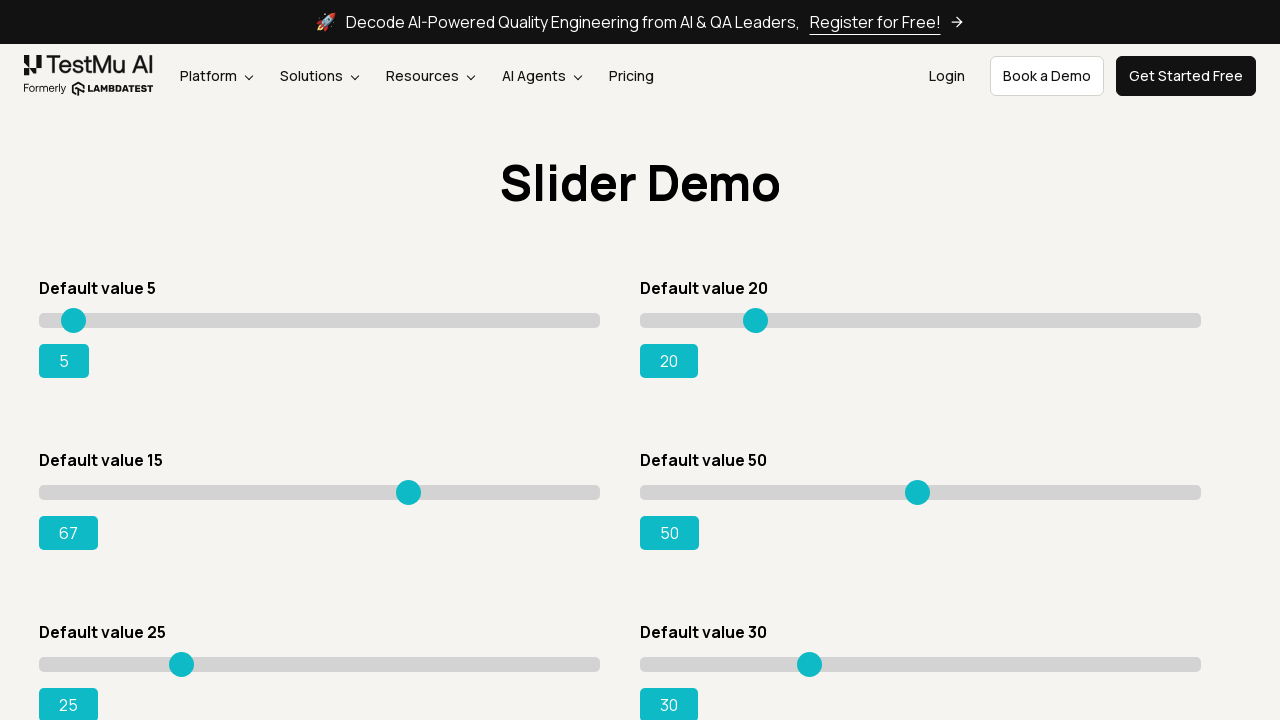

Retrieved current slider value: 67
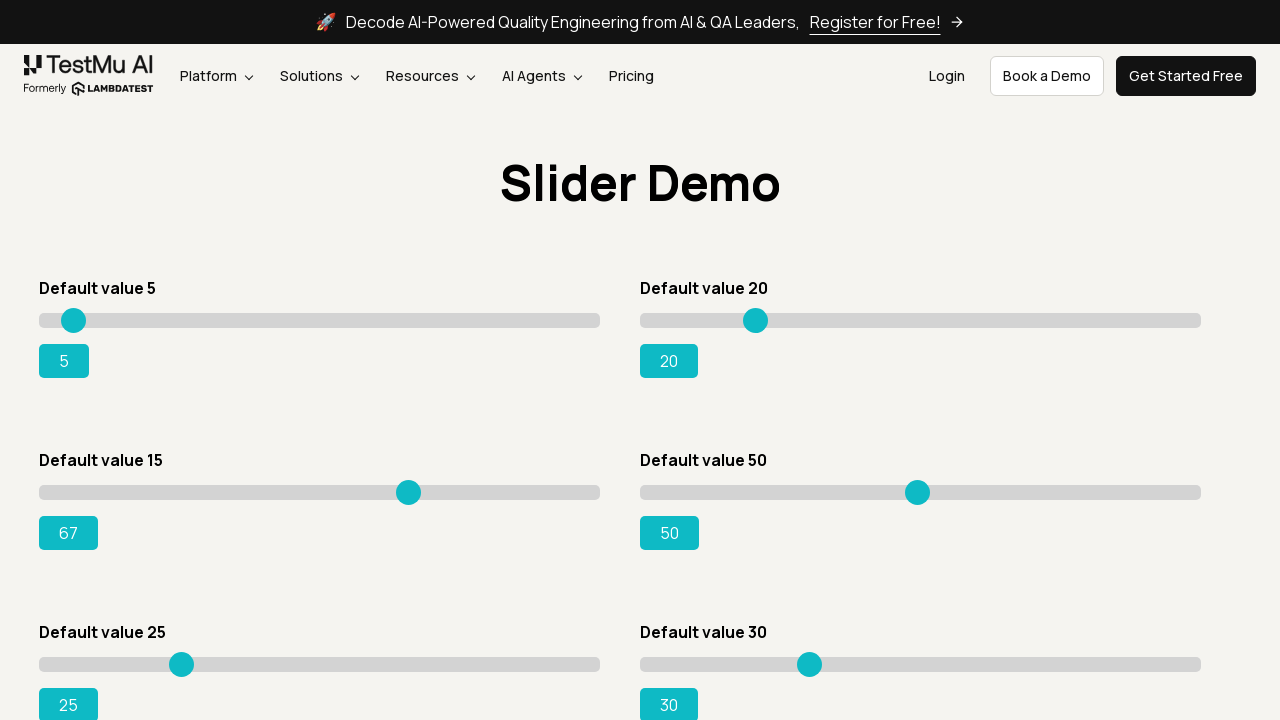

Hovered over slider at position x=370 at (409, 485) on xpath=//*[@id='rangeSuccess']/preceding-sibling::*
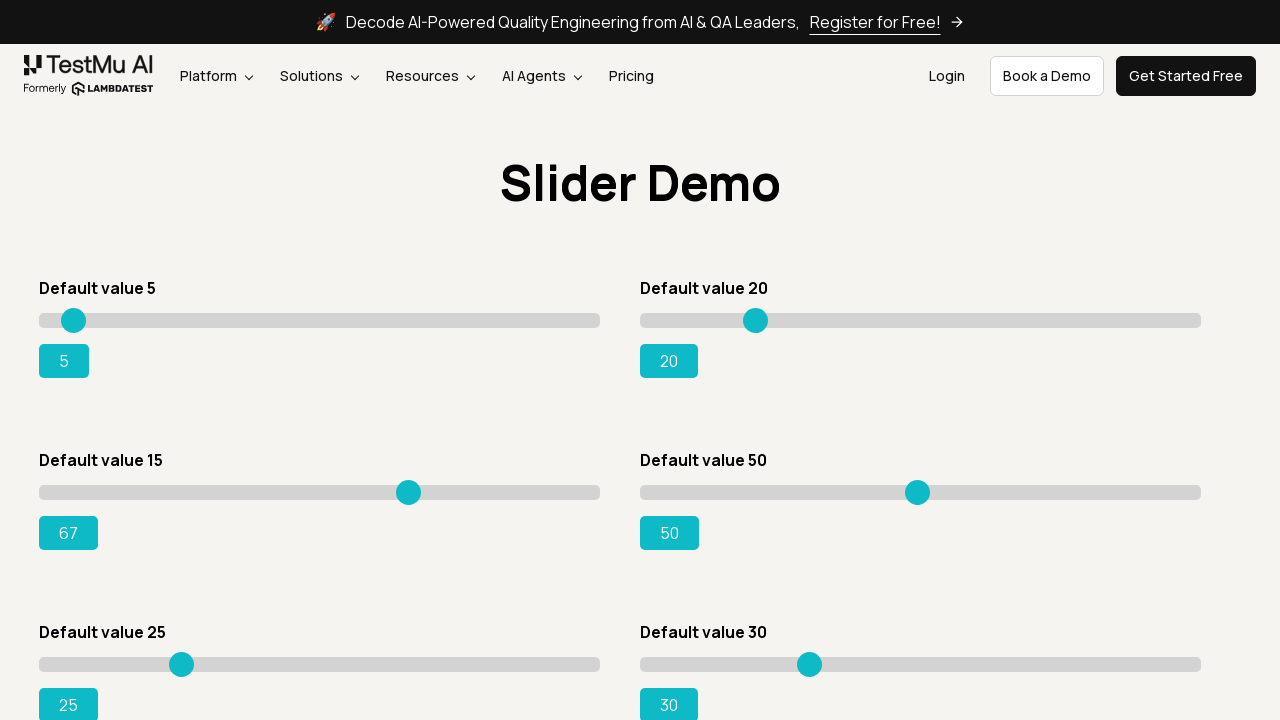

Pressed mouse button down on slider at (409, 485)
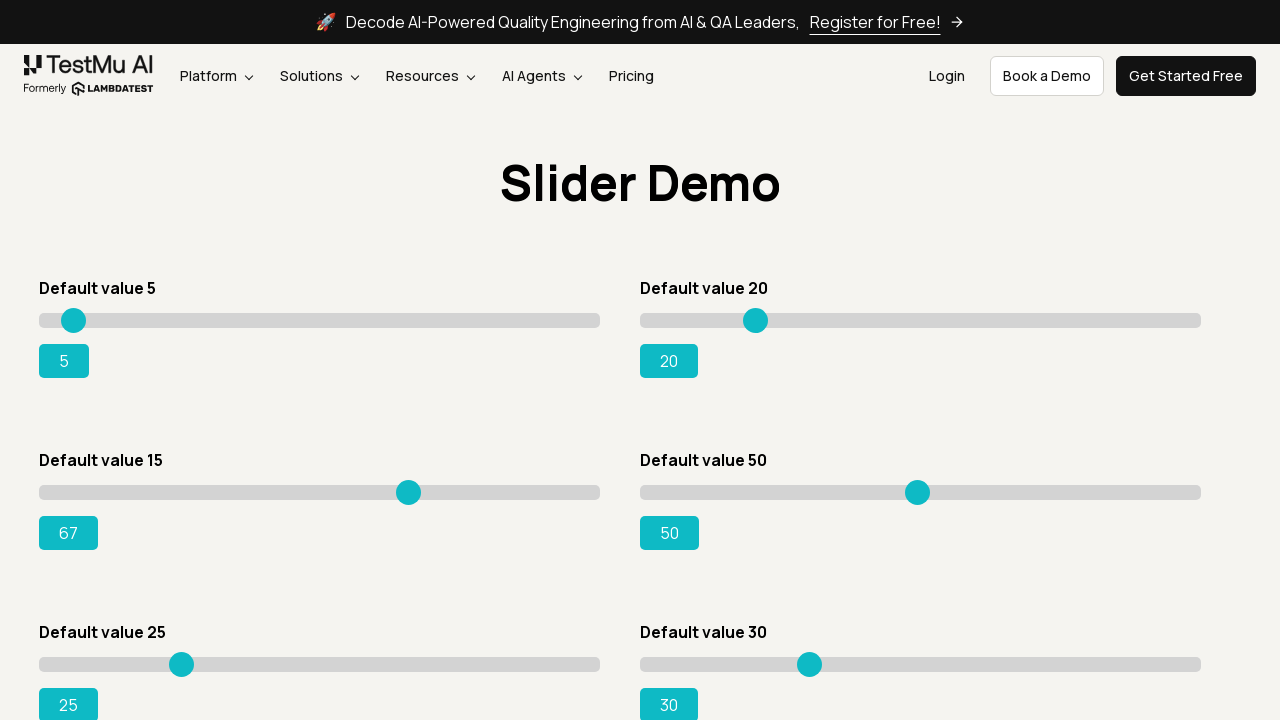

Moved slider to position x=375 at (414, 485) on xpath=//*[@id='rangeSuccess']/preceding-sibling::*
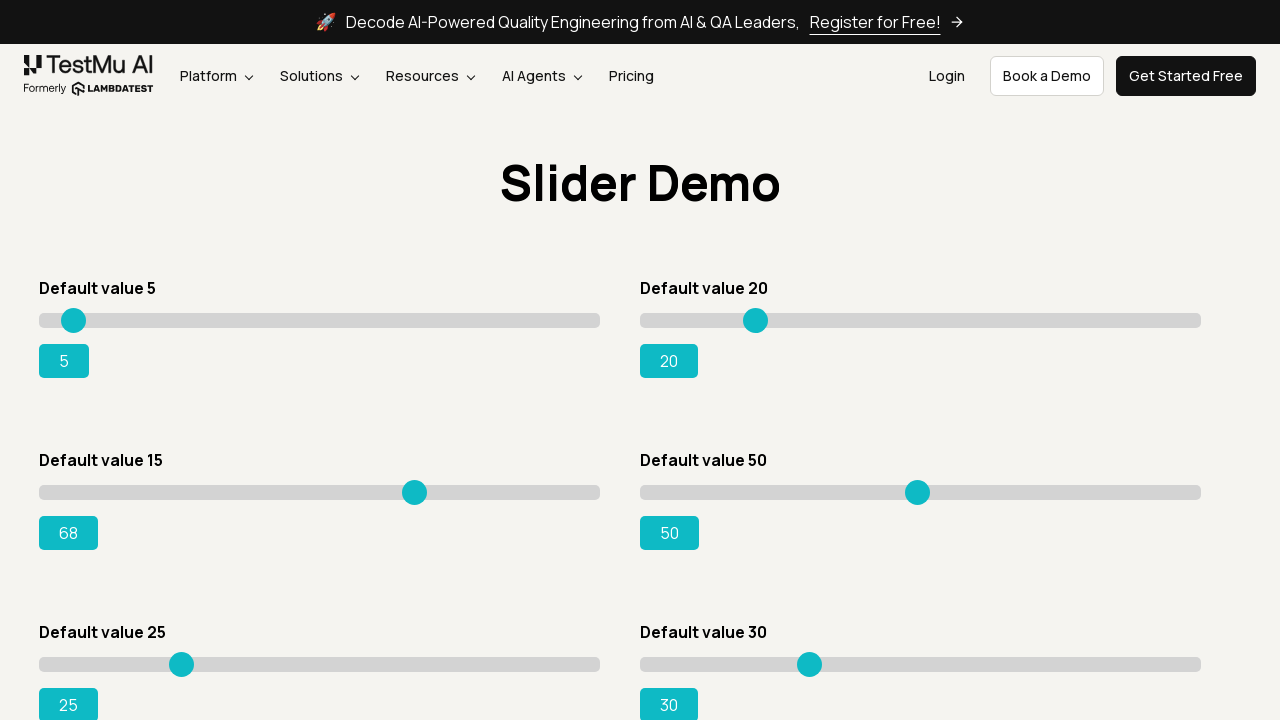

Released mouse button to complete drag at (414, 485)
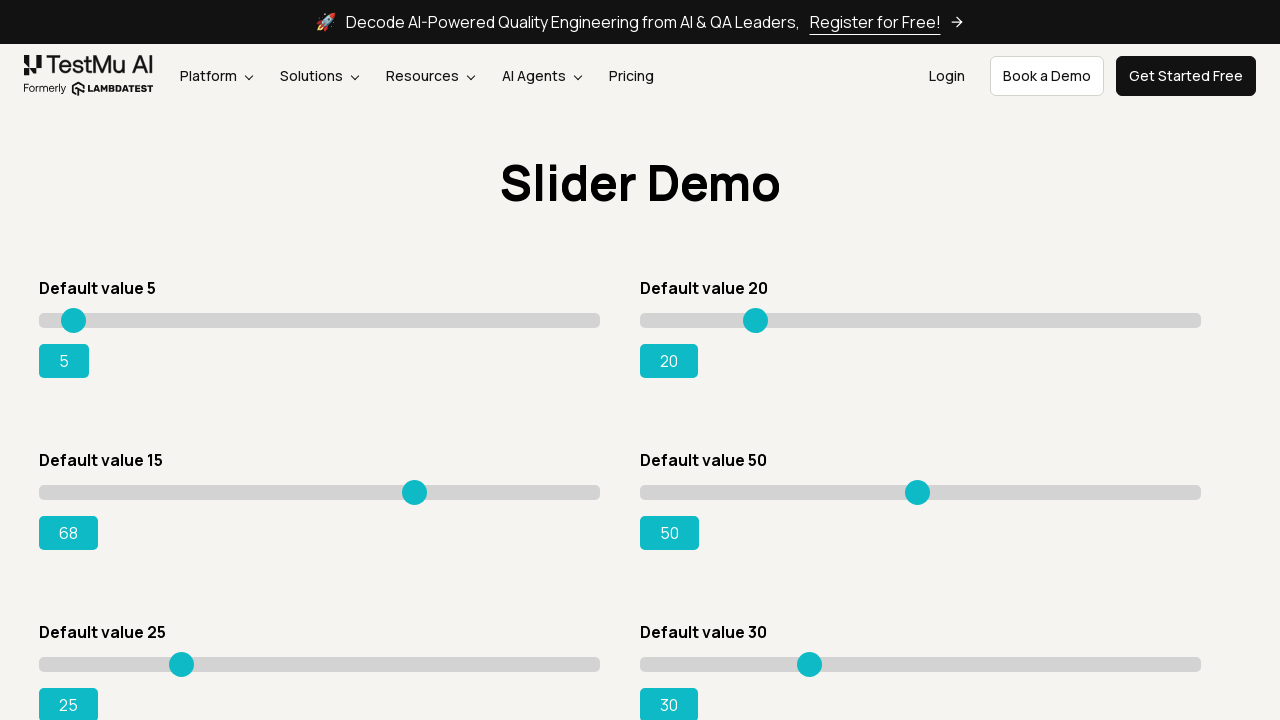

Retrieved current slider value: 68
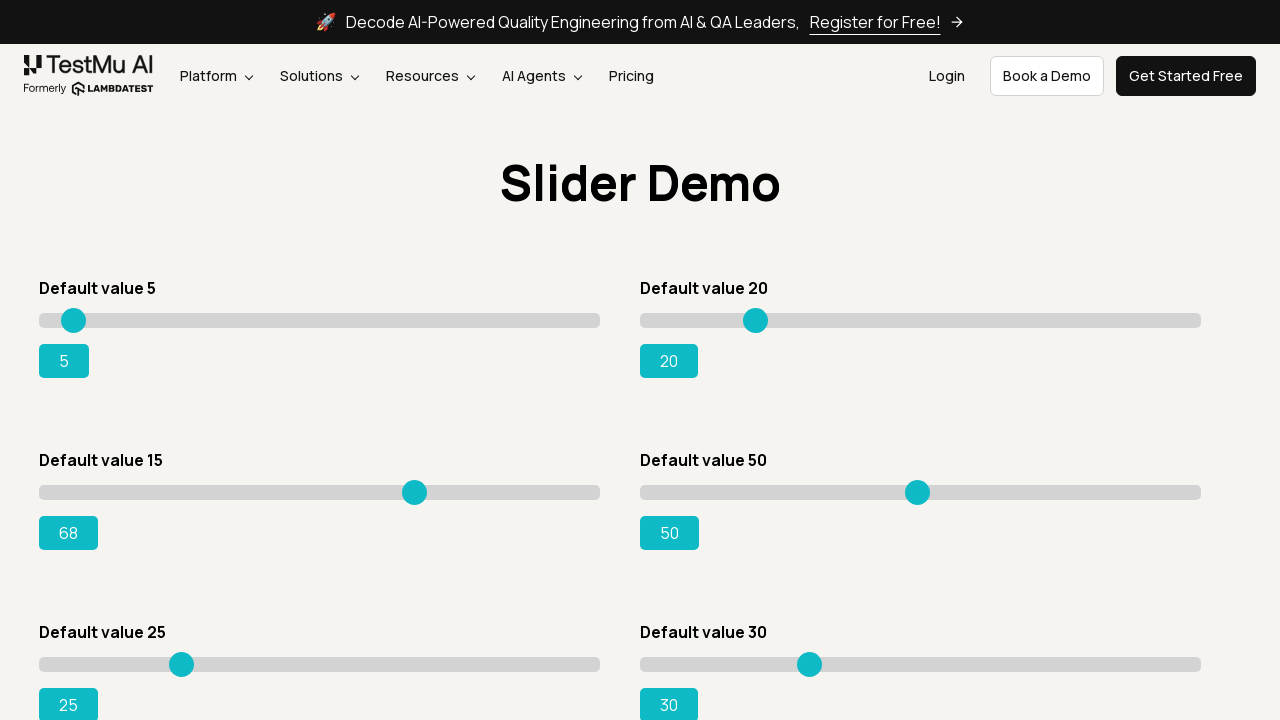

Hovered over slider at position x=375 at (414, 485) on xpath=//*[@id='rangeSuccess']/preceding-sibling::*
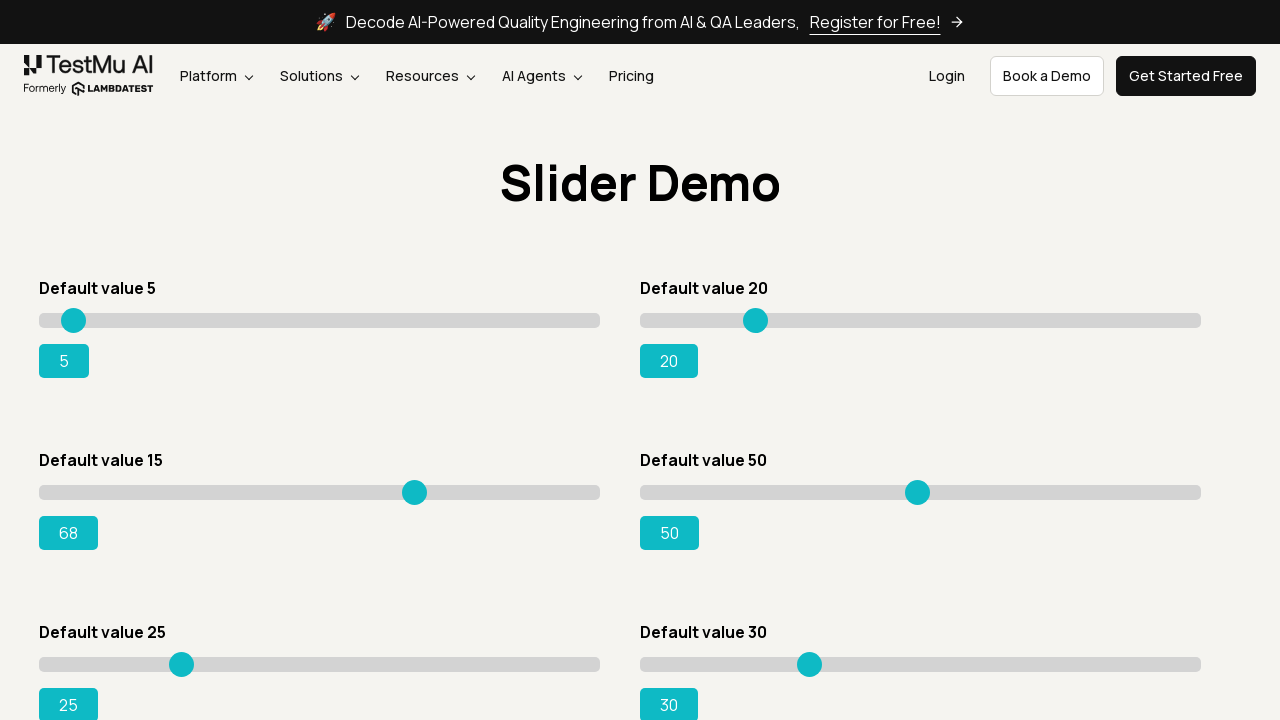

Pressed mouse button down on slider at (414, 485)
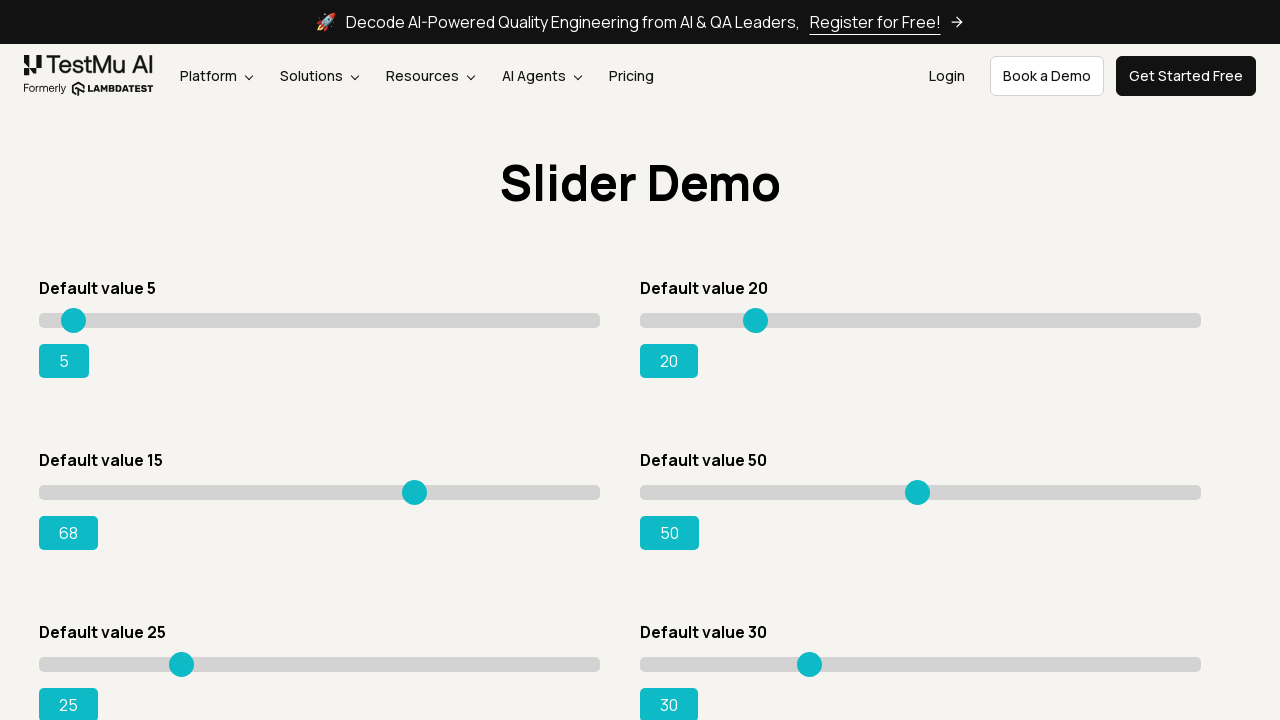

Moved slider to position x=380 at (419, 485) on xpath=//*[@id='rangeSuccess']/preceding-sibling::*
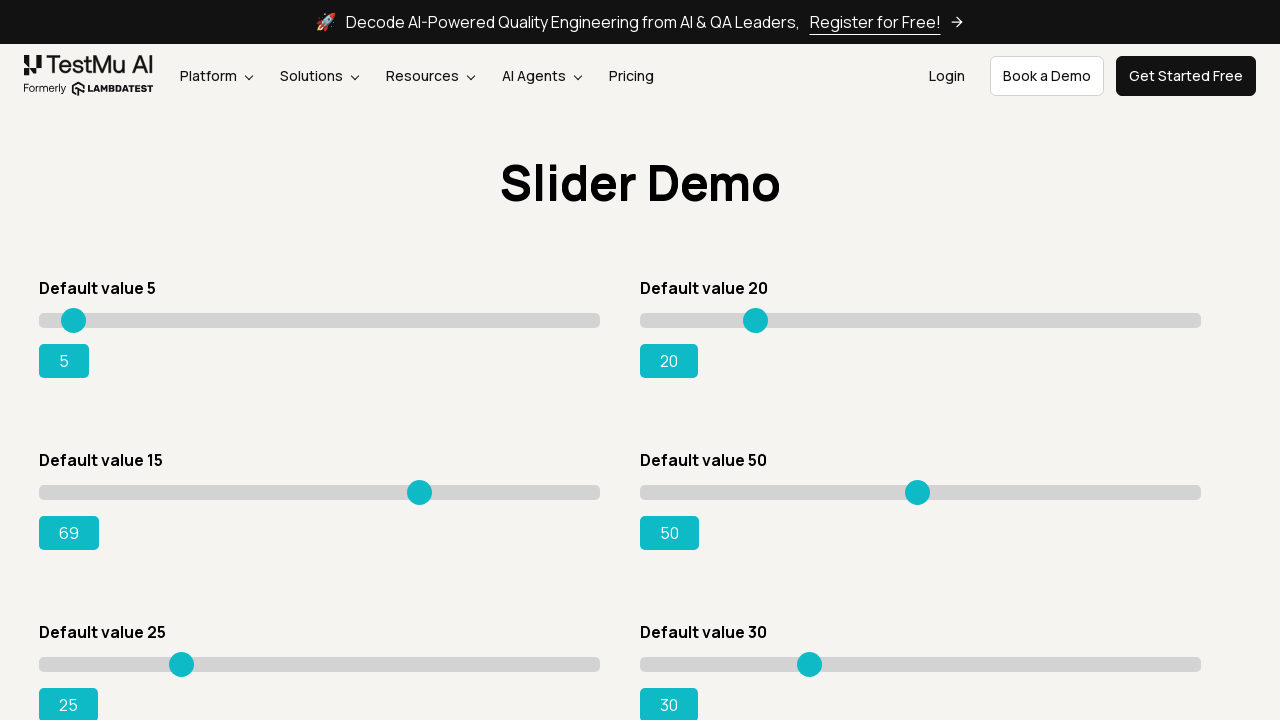

Released mouse button to complete drag at (419, 485)
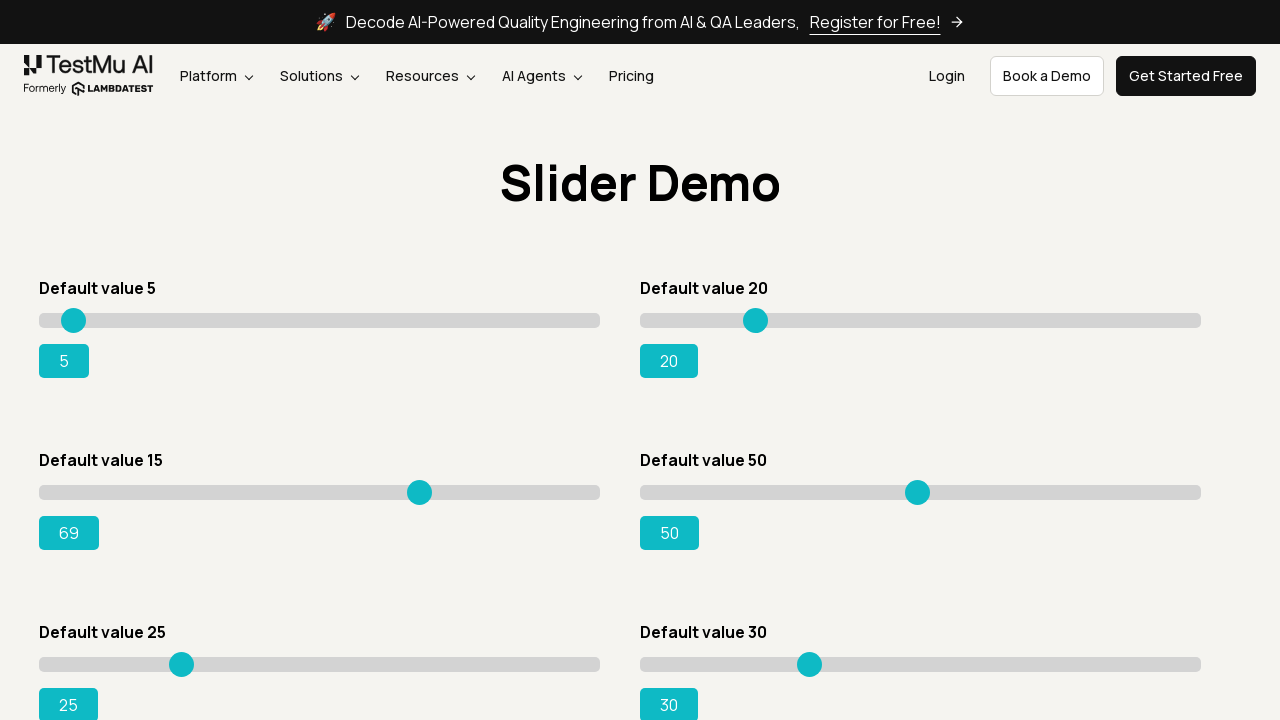

Retrieved current slider value: 69
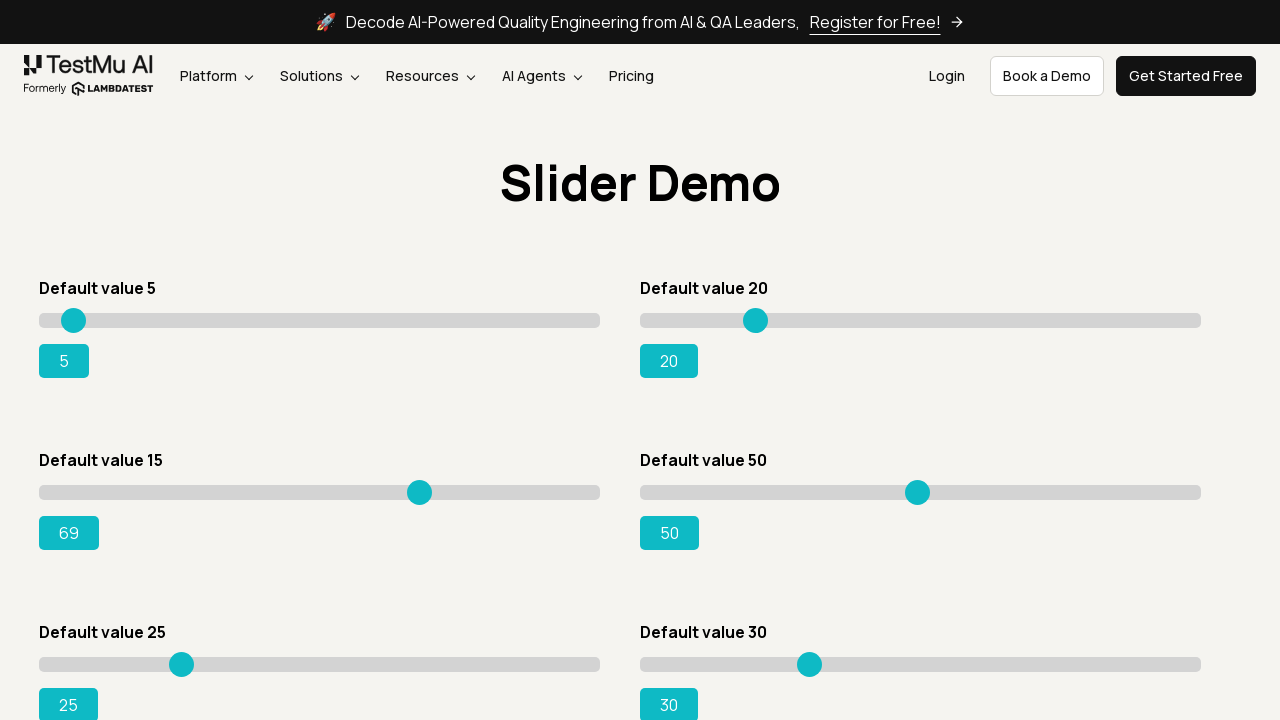

Hovered over slider at position x=380 at (419, 485) on xpath=//*[@id='rangeSuccess']/preceding-sibling::*
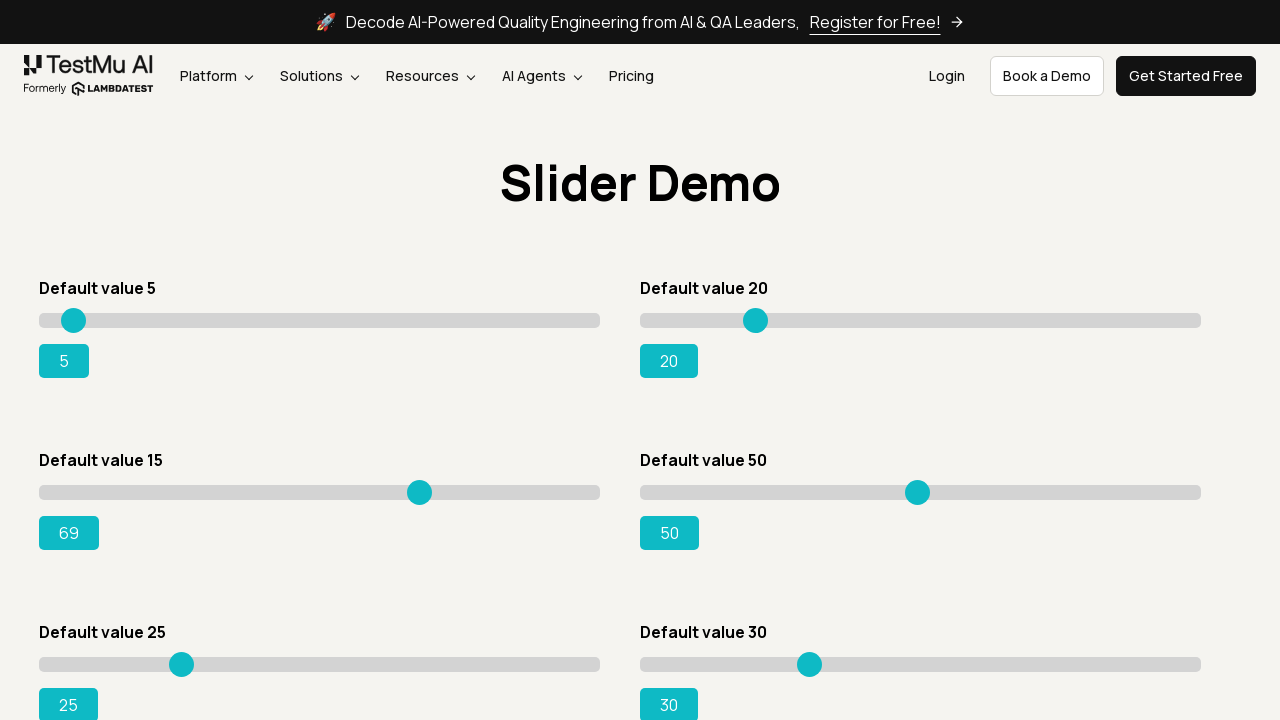

Pressed mouse button down on slider at (419, 485)
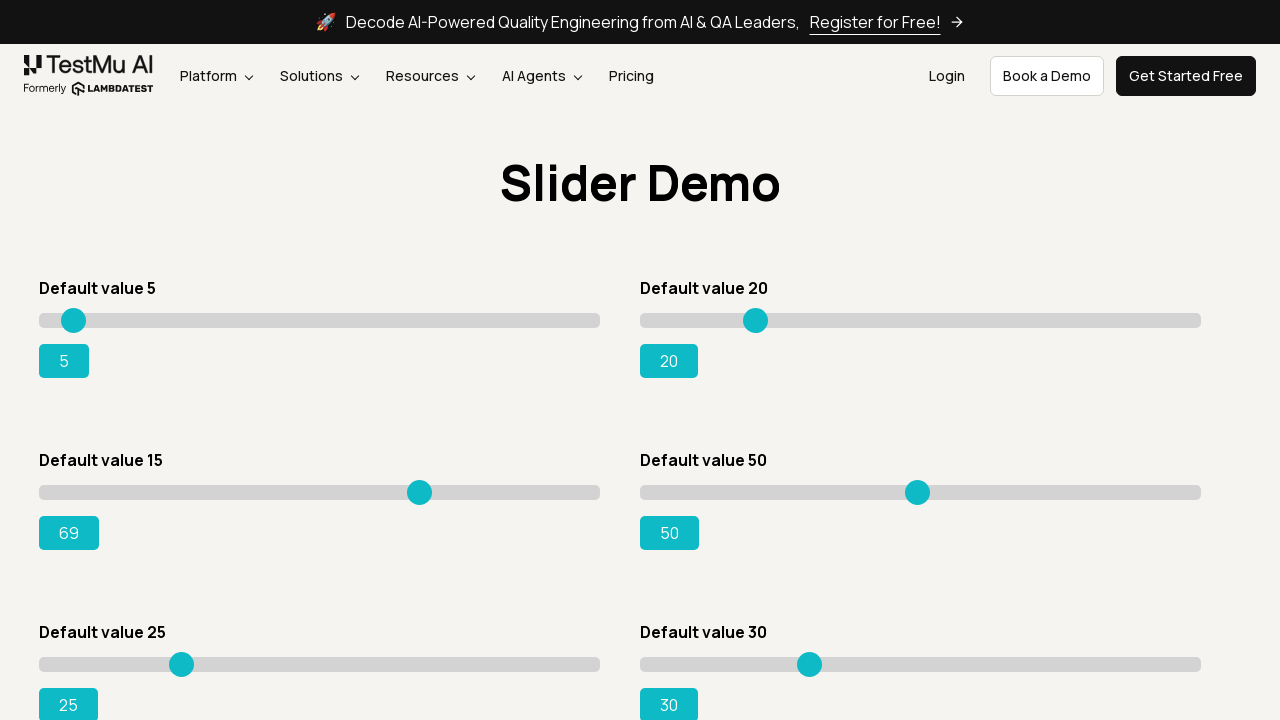

Moved slider to position x=385 at (424, 485) on xpath=//*[@id='rangeSuccess']/preceding-sibling::*
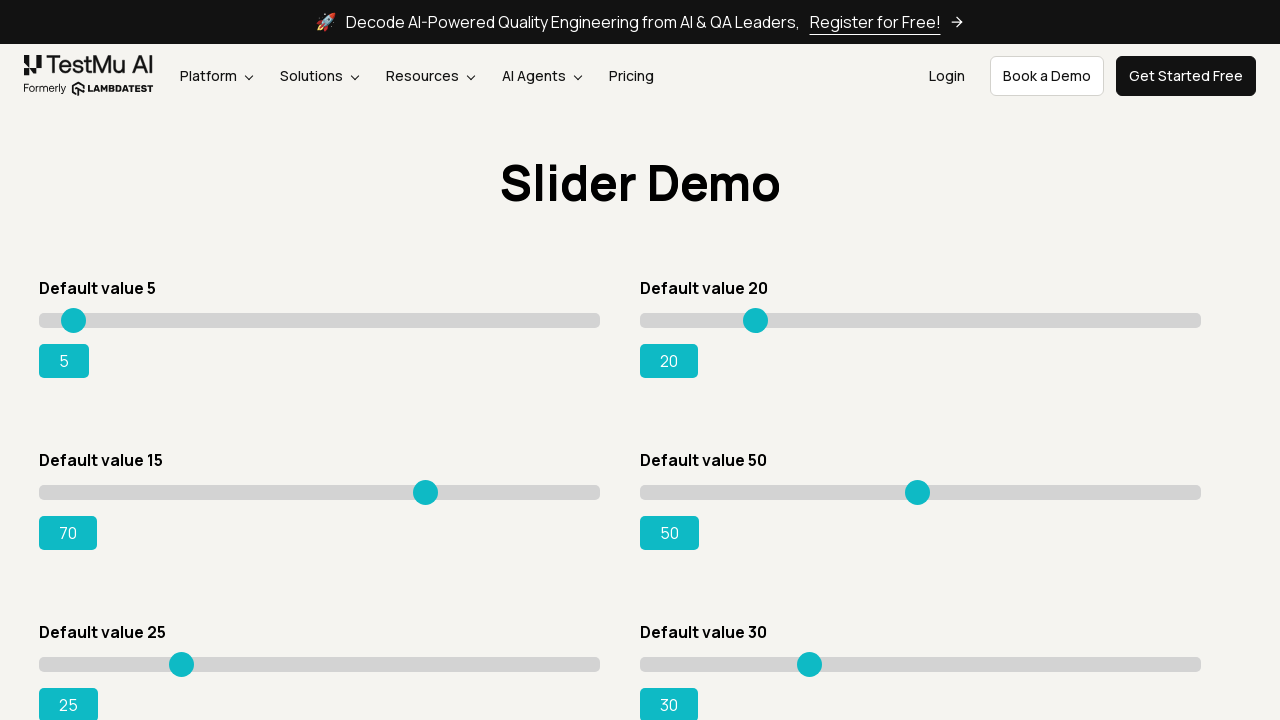

Released mouse button to complete drag at (424, 485)
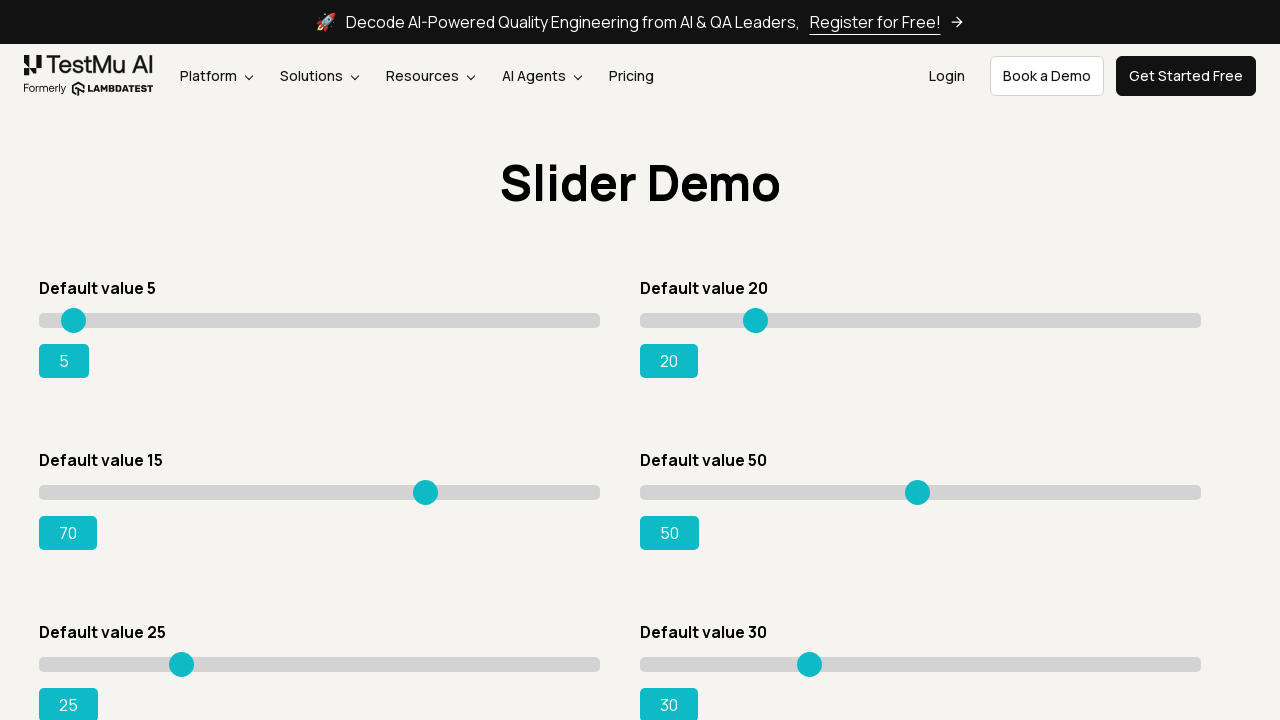

Retrieved current slider value: 70
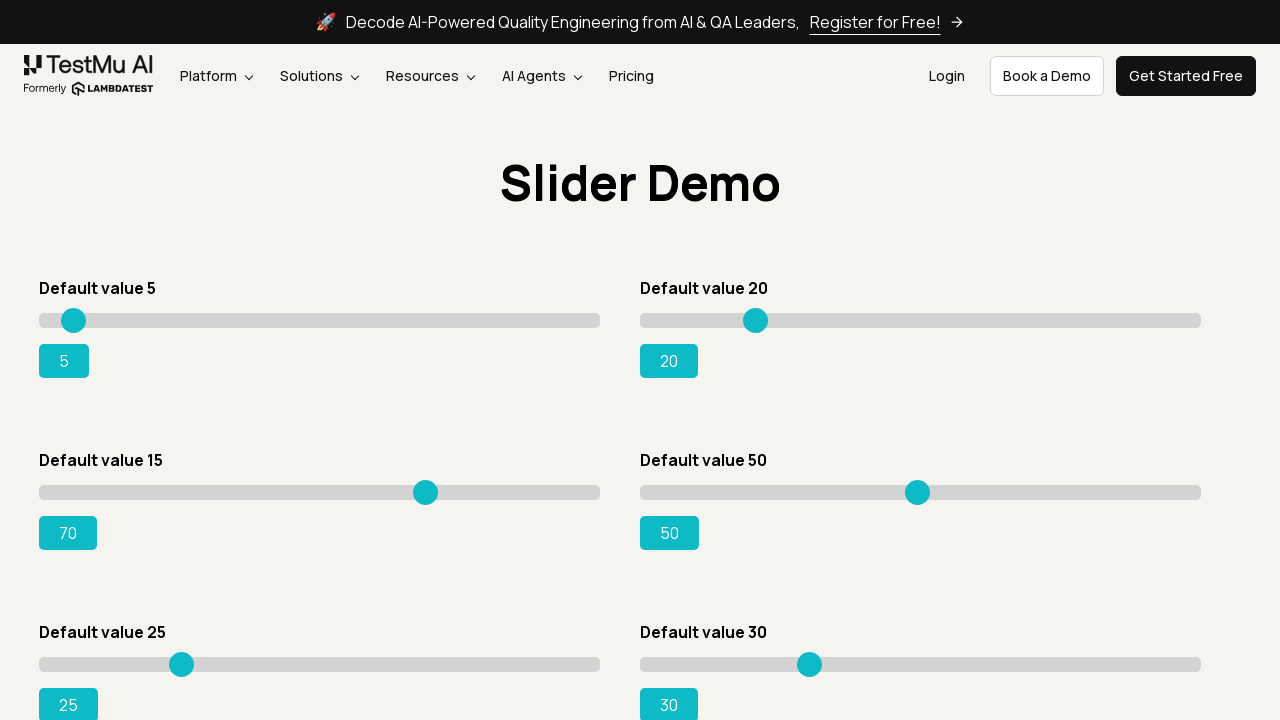

Hovered over slider at position x=385 at (424, 485) on xpath=//*[@id='rangeSuccess']/preceding-sibling::*
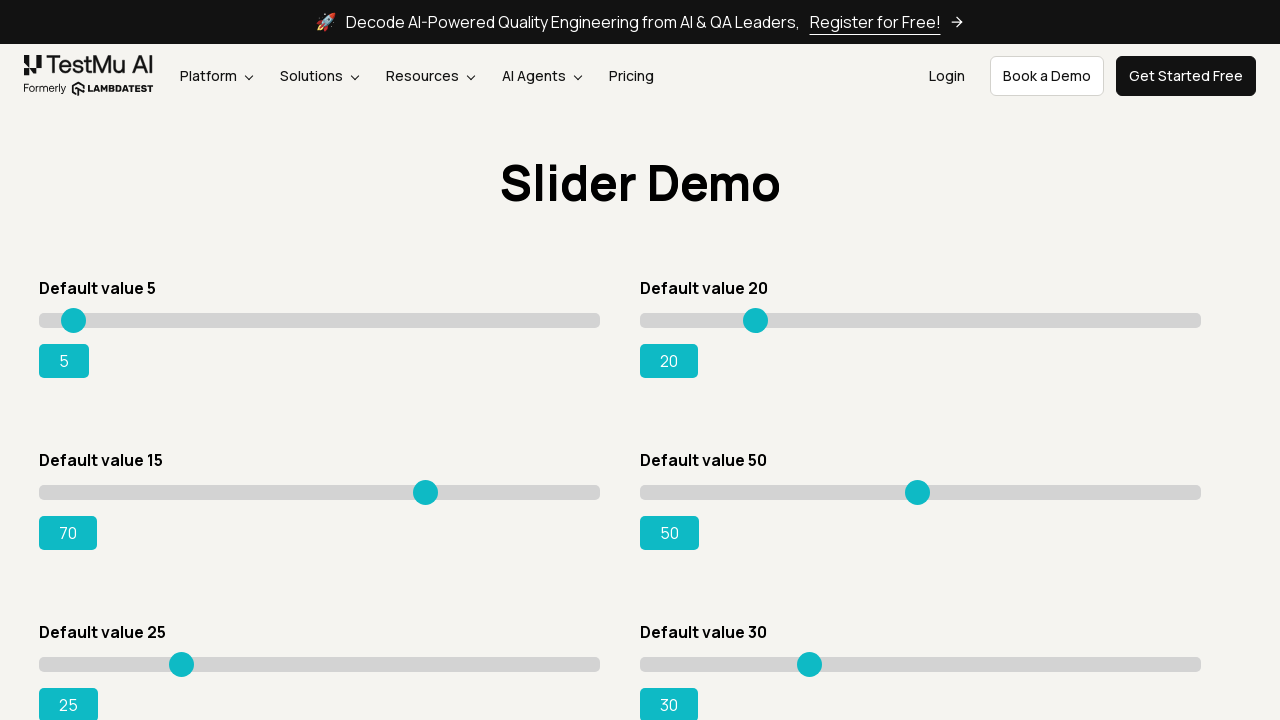

Pressed mouse button down on slider at (424, 485)
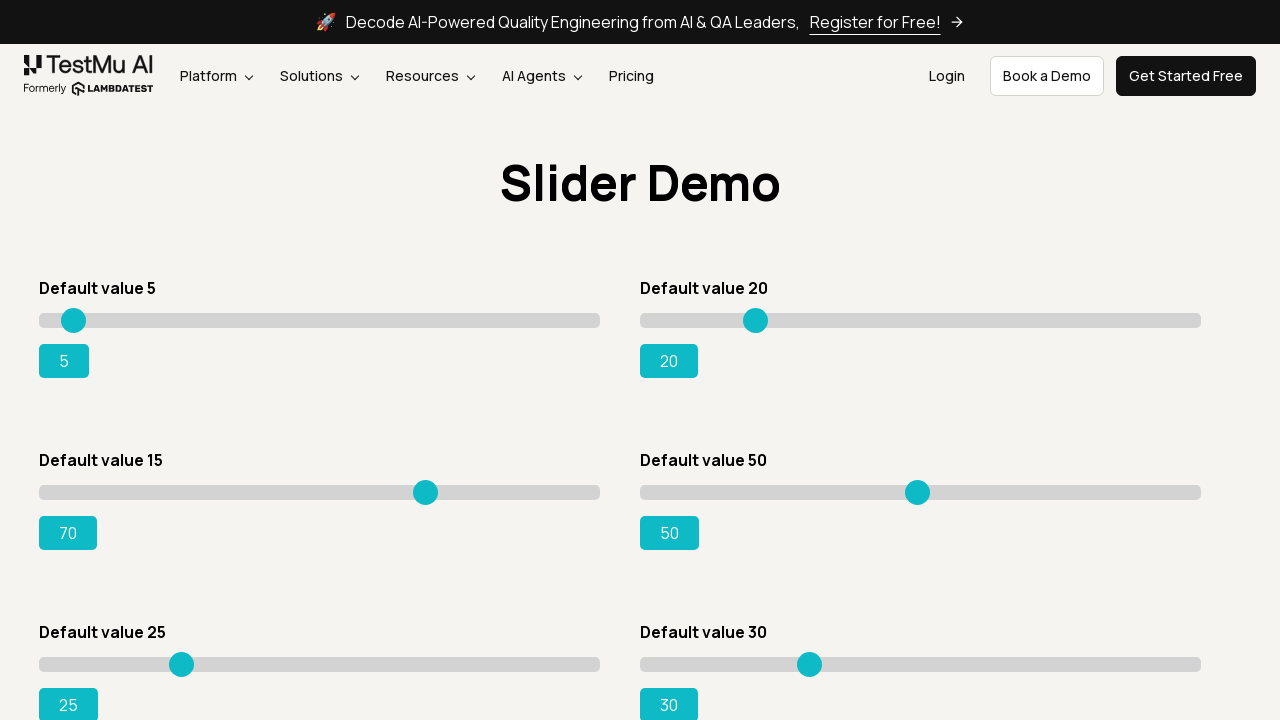

Moved slider to position x=390 at (429, 485) on xpath=//*[@id='rangeSuccess']/preceding-sibling::*
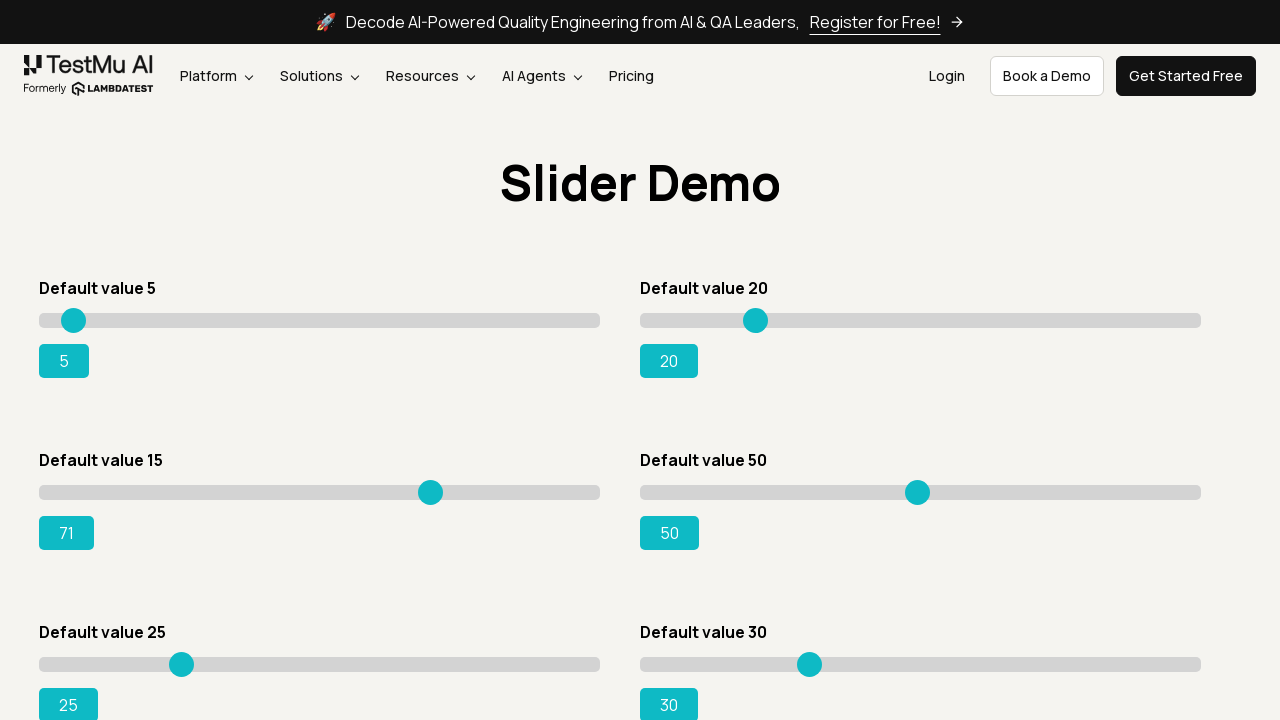

Released mouse button to complete drag at (429, 485)
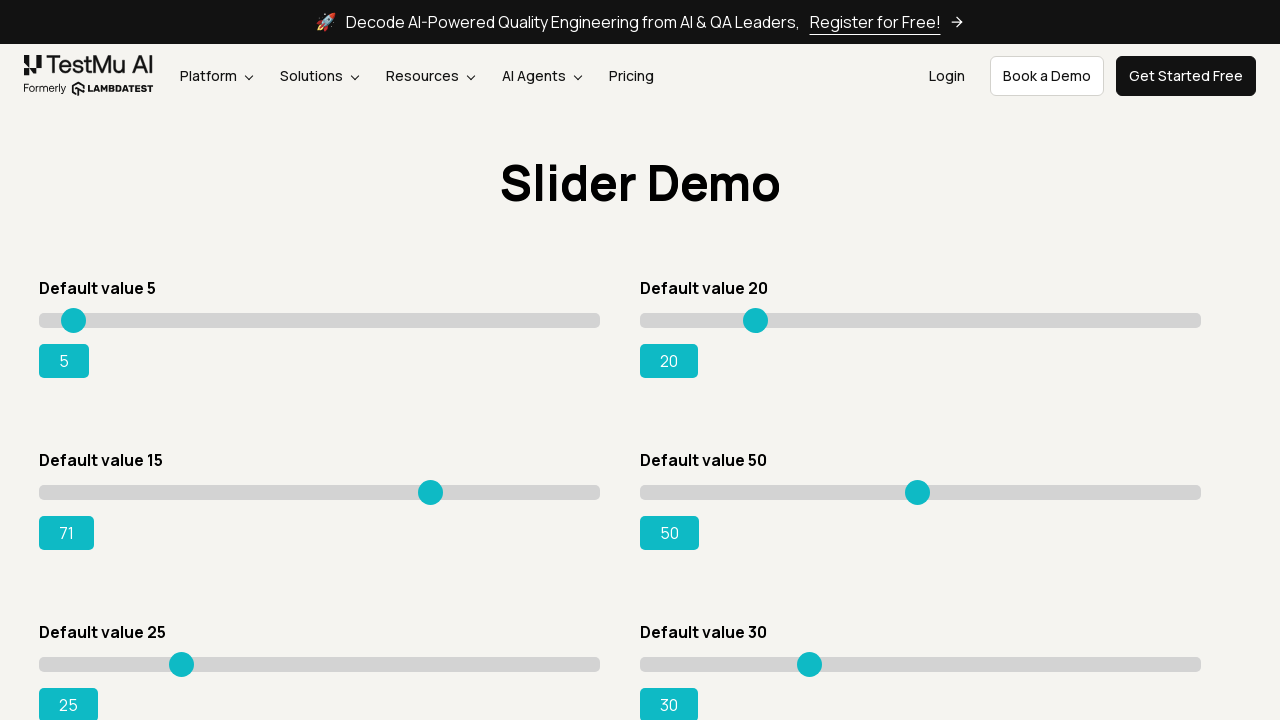

Retrieved current slider value: 71
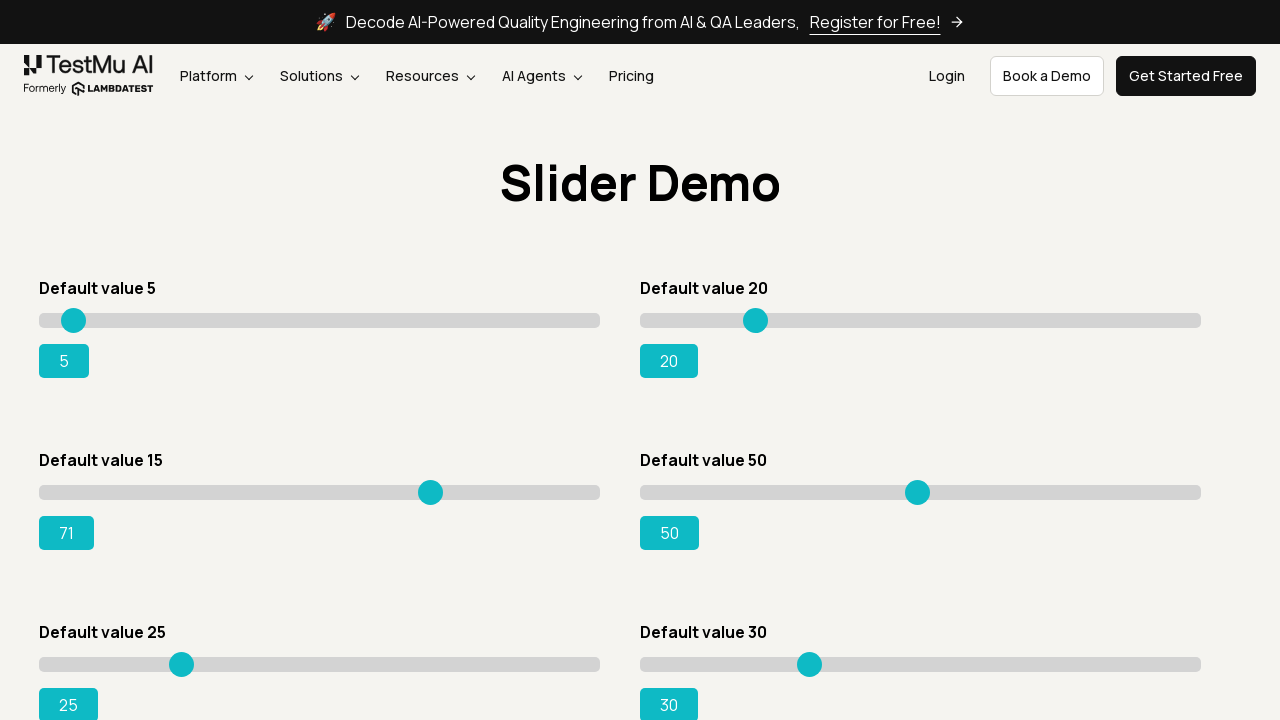

Hovered over slider at position x=390 at (429, 485) on xpath=//*[@id='rangeSuccess']/preceding-sibling::*
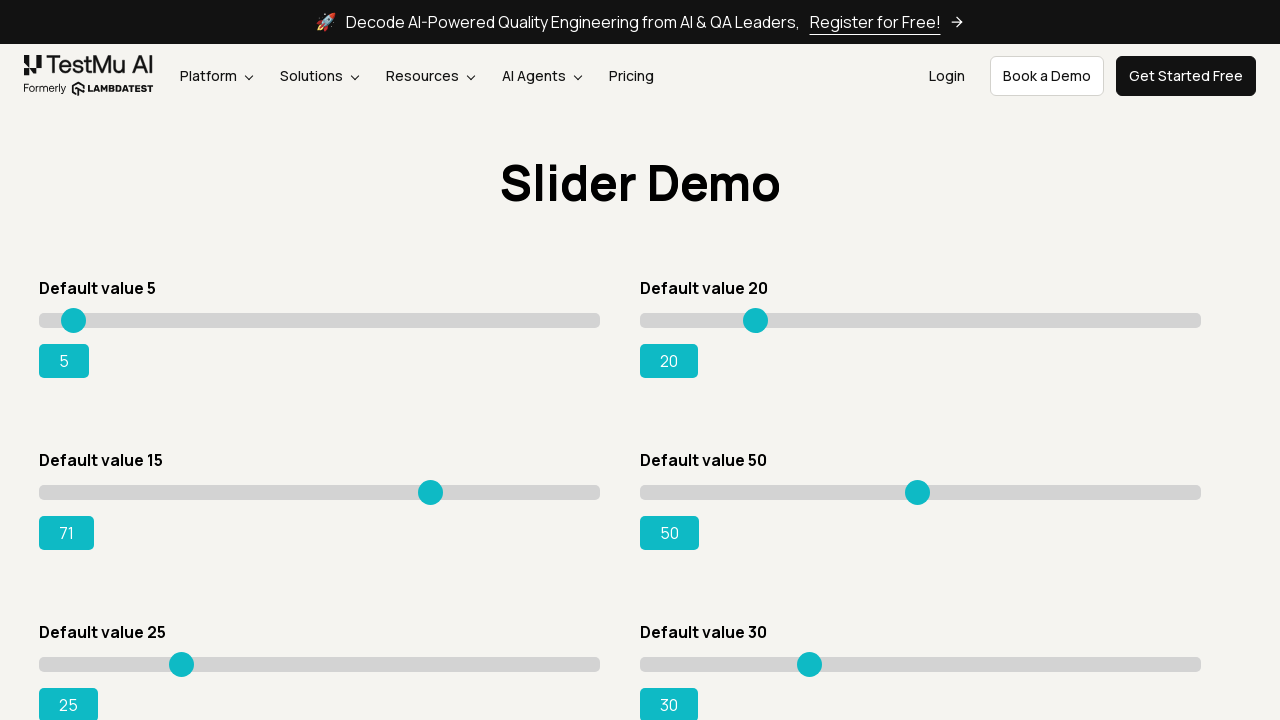

Pressed mouse button down on slider at (429, 485)
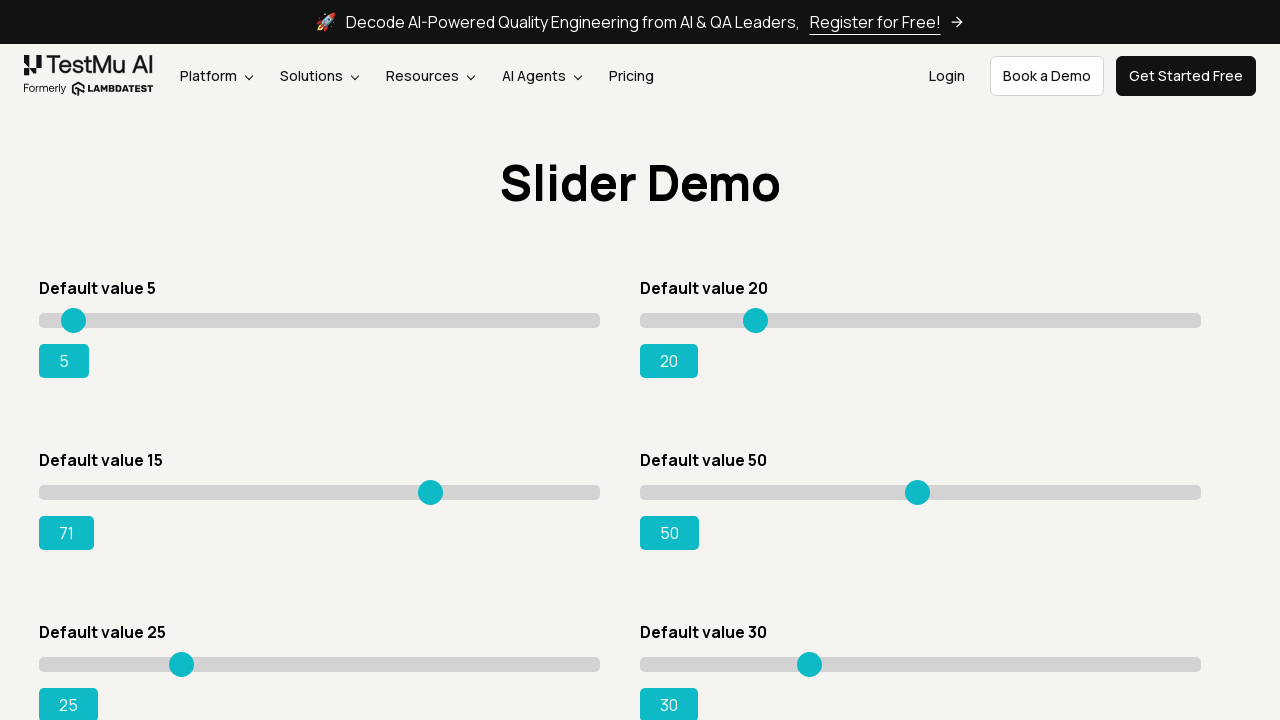

Moved slider to position x=395 at (434, 485) on xpath=//*[@id='rangeSuccess']/preceding-sibling::*
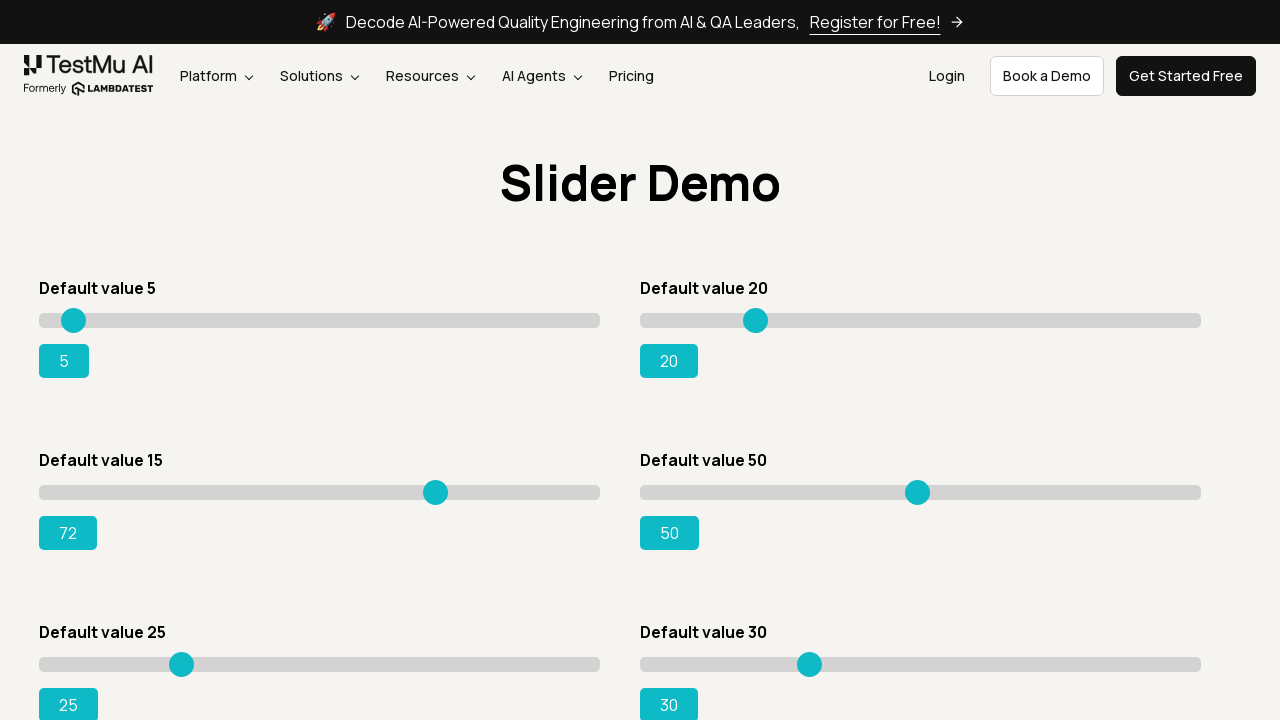

Released mouse button to complete drag at (434, 485)
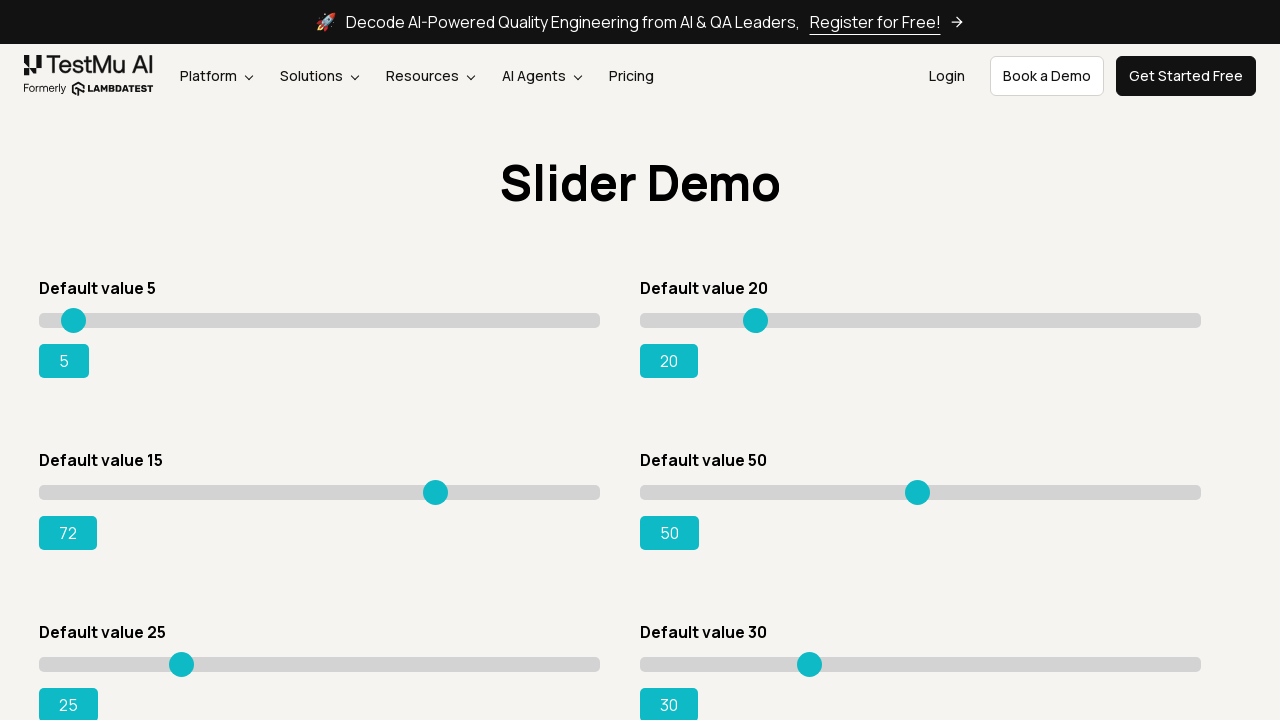

Retrieved current slider value: 72
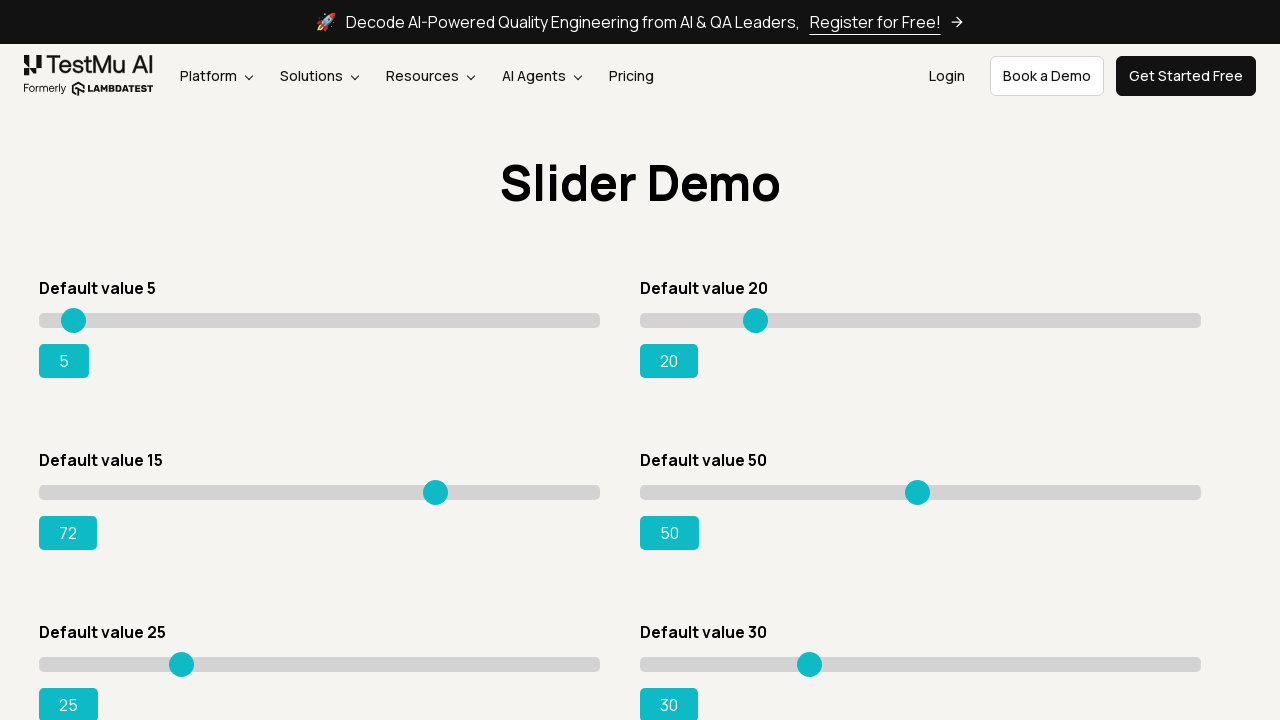

Hovered over slider at position x=395 at (434, 485) on xpath=//*[@id='rangeSuccess']/preceding-sibling::*
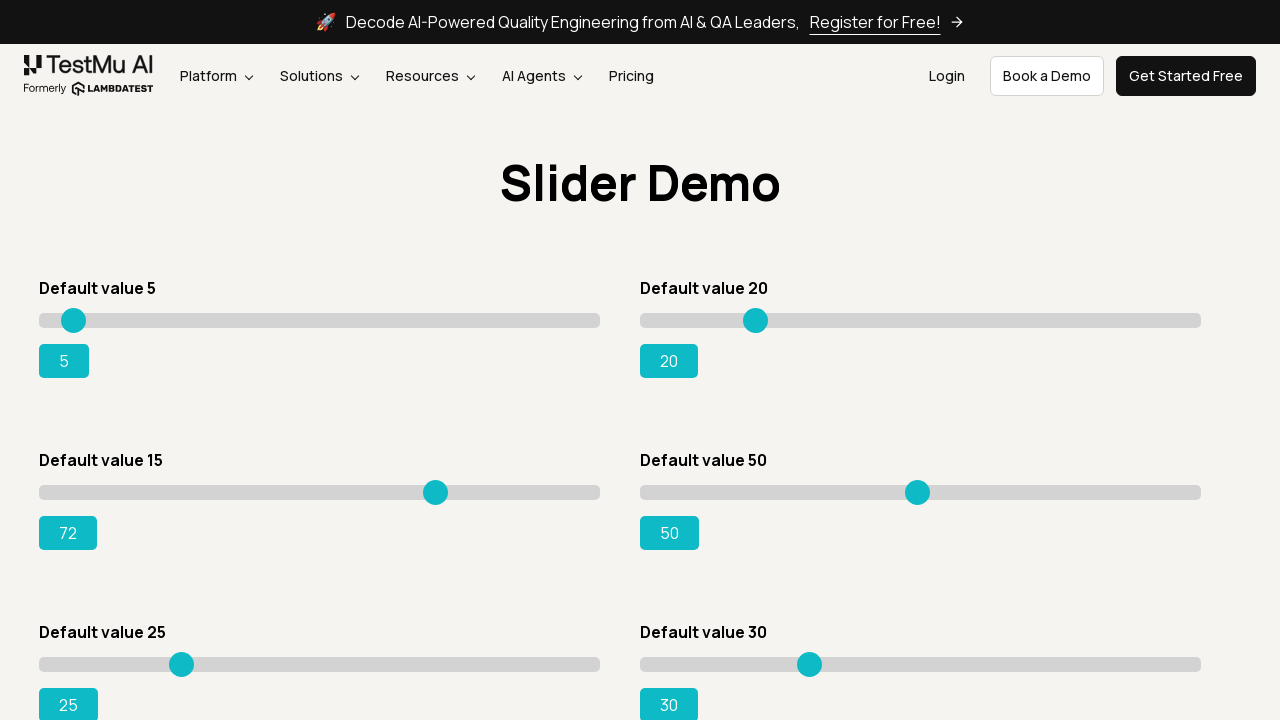

Pressed mouse button down on slider at (434, 485)
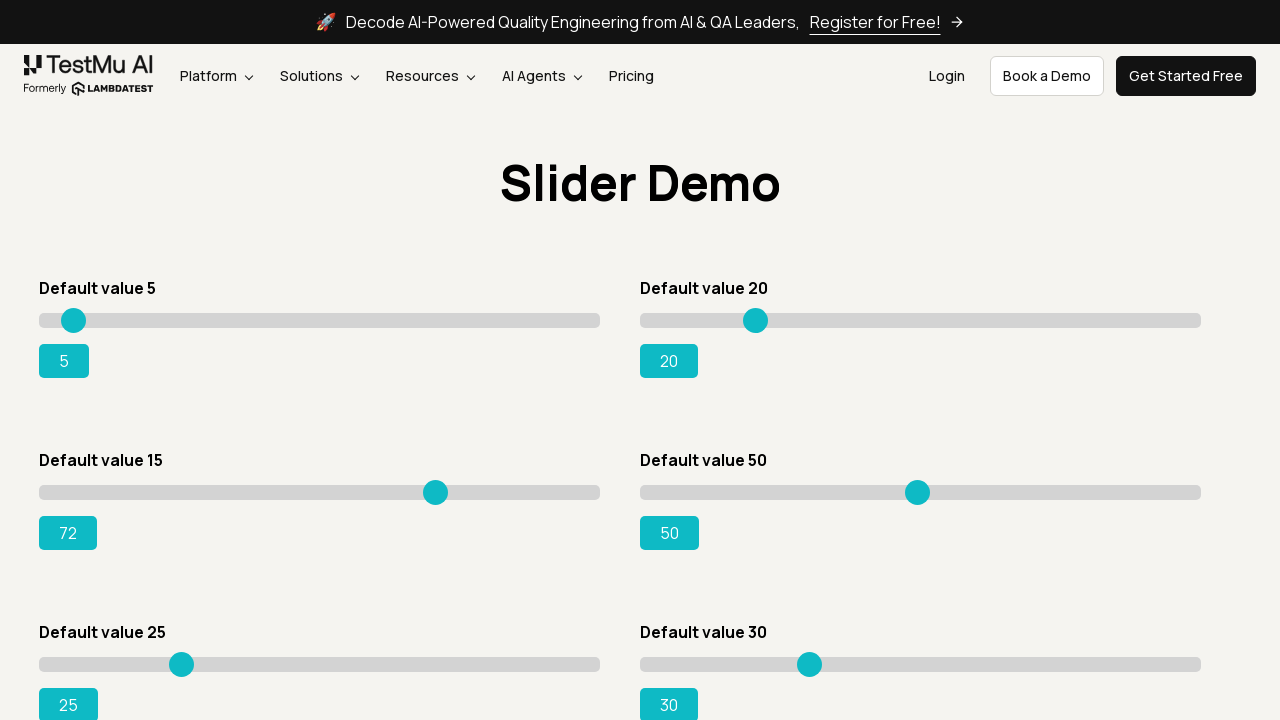

Moved slider to position x=400 at (439, 485) on xpath=//*[@id='rangeSuccess']/preceding-sibling::*
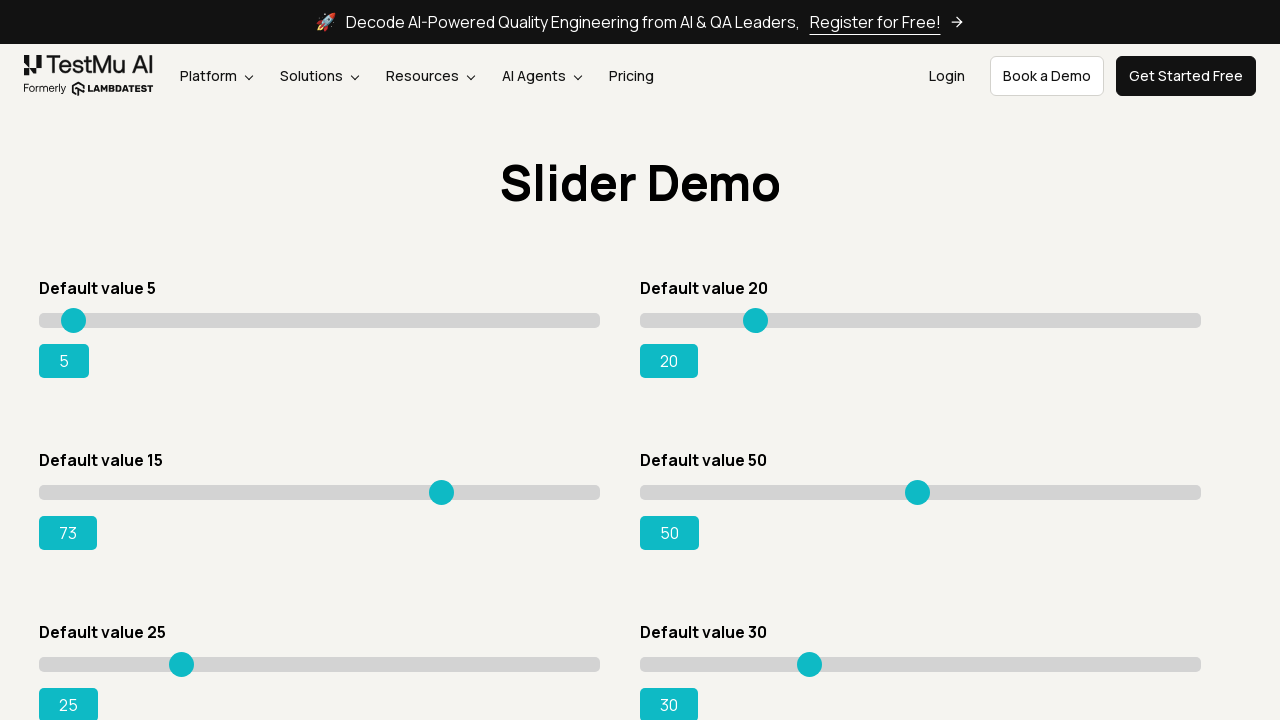

Released mouse button to complete drag at (439, 485)
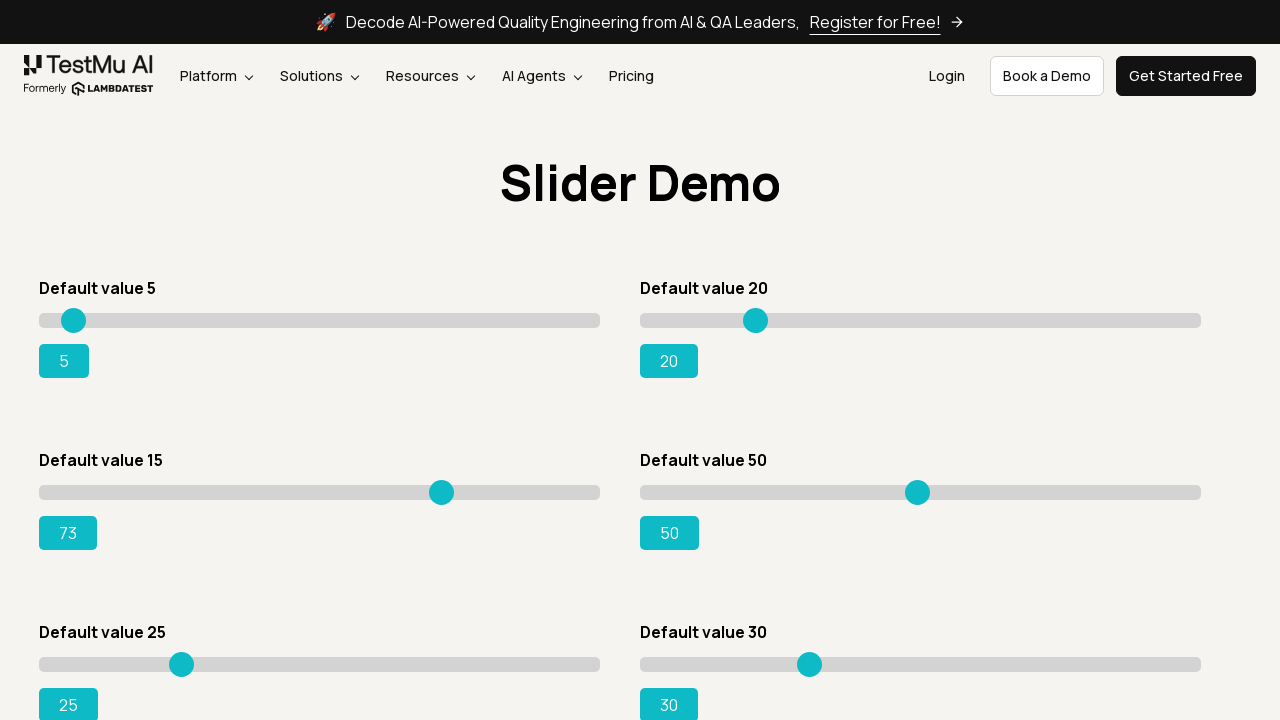

Retrieved current slider value: 73
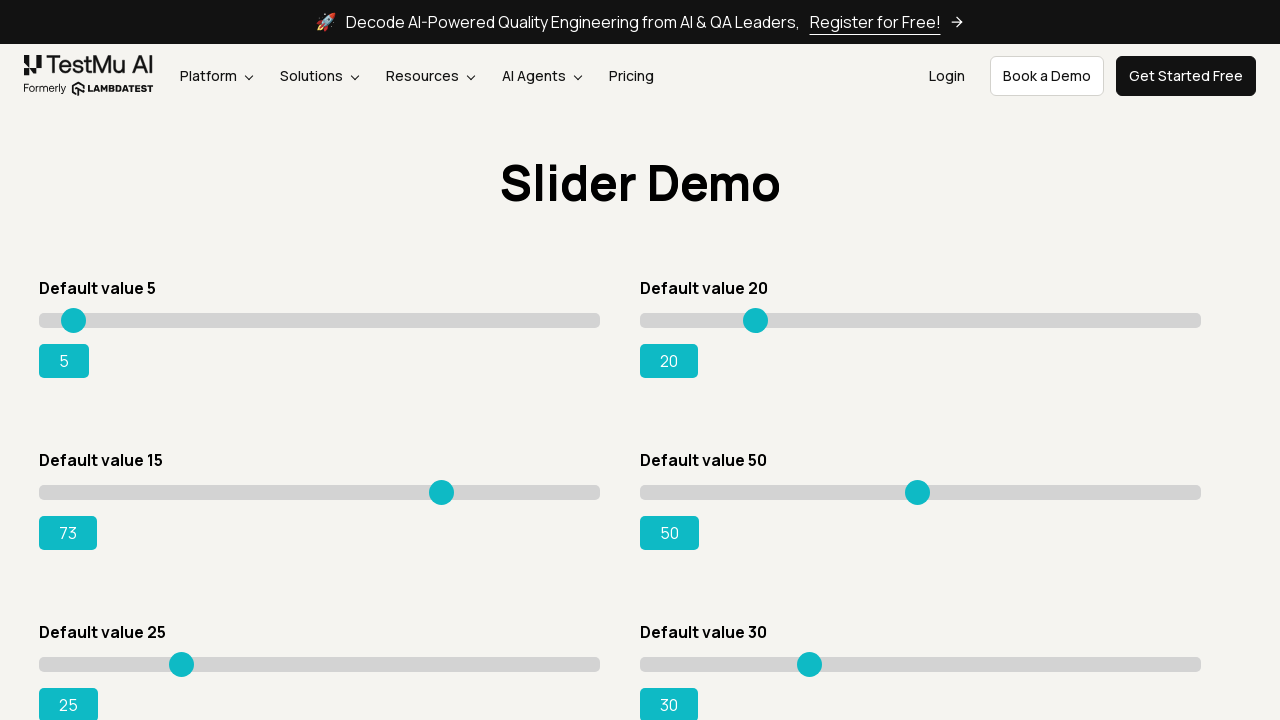

Hovered over slider at position x=400 at (439, 485) on xpath=//*[@id='rangeSuccess']/preceding-sibling::*
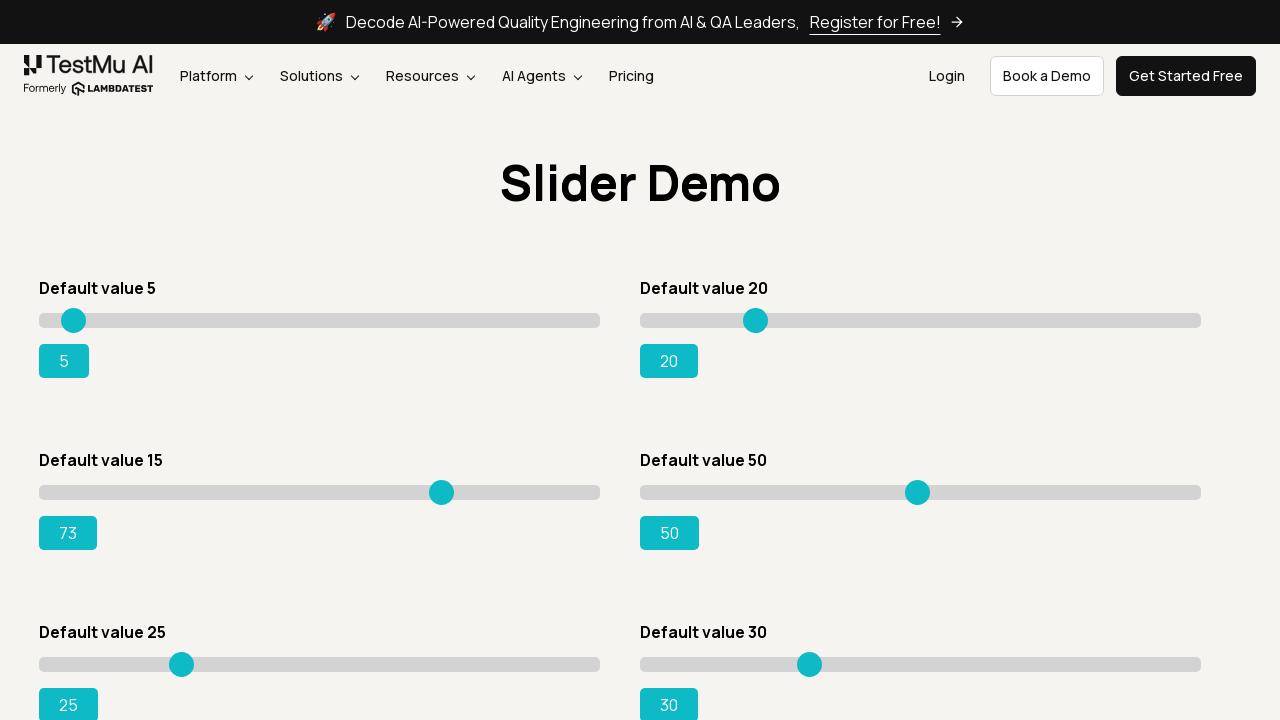

Pressed mouse button down on slider at (439, 485)
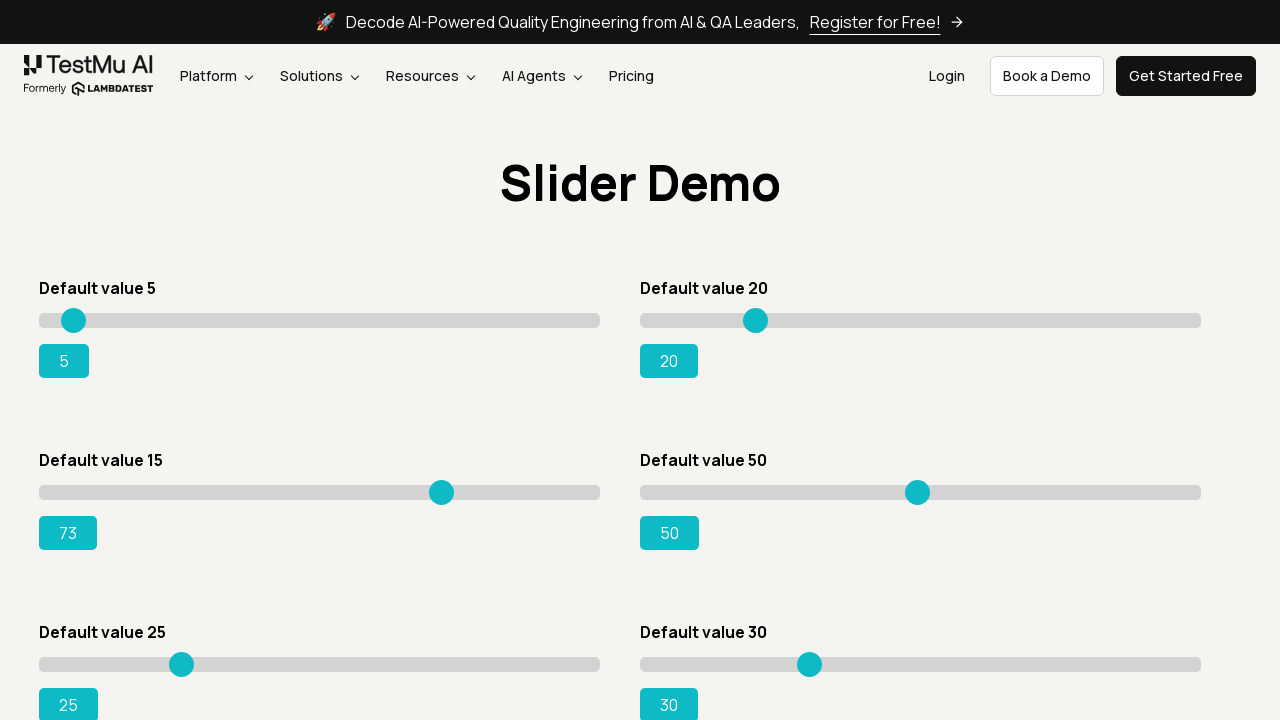

Moved slider to position x=405 at (444, 485) on xpath=//*[@id='rangeSuccess']/preceding-sibling::*
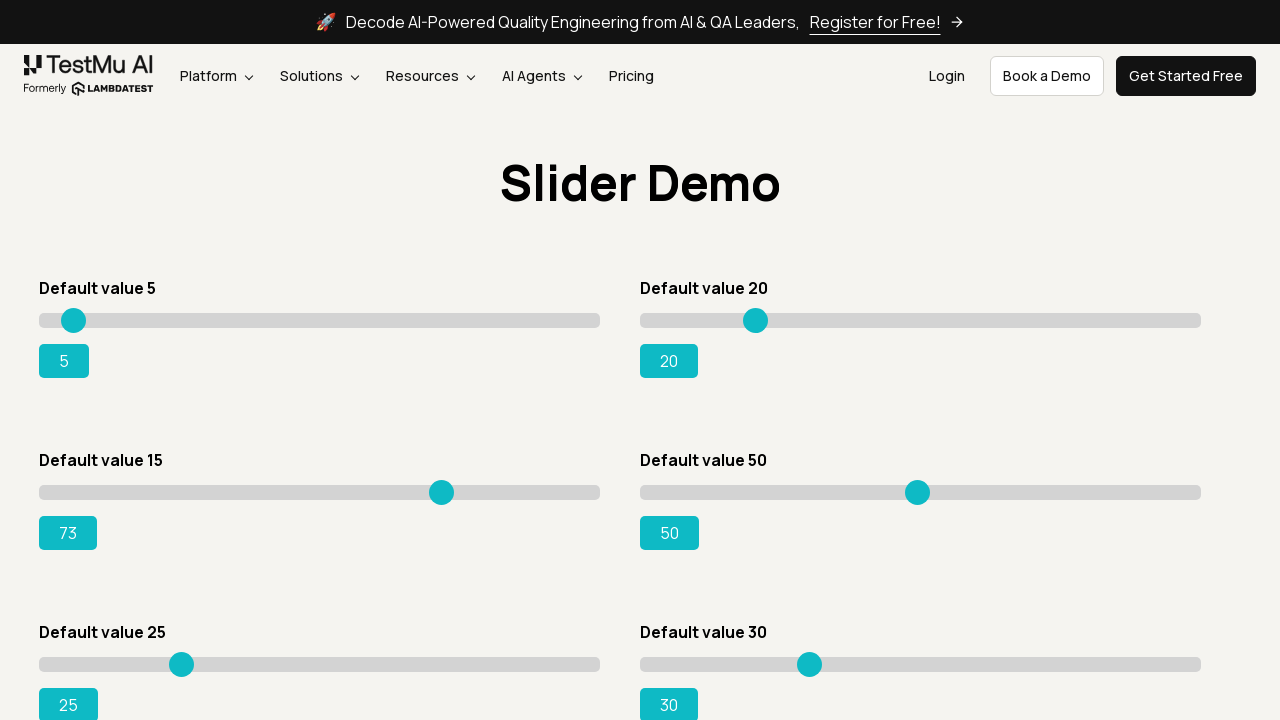

Released mouse button to complete drag at (444, 485)
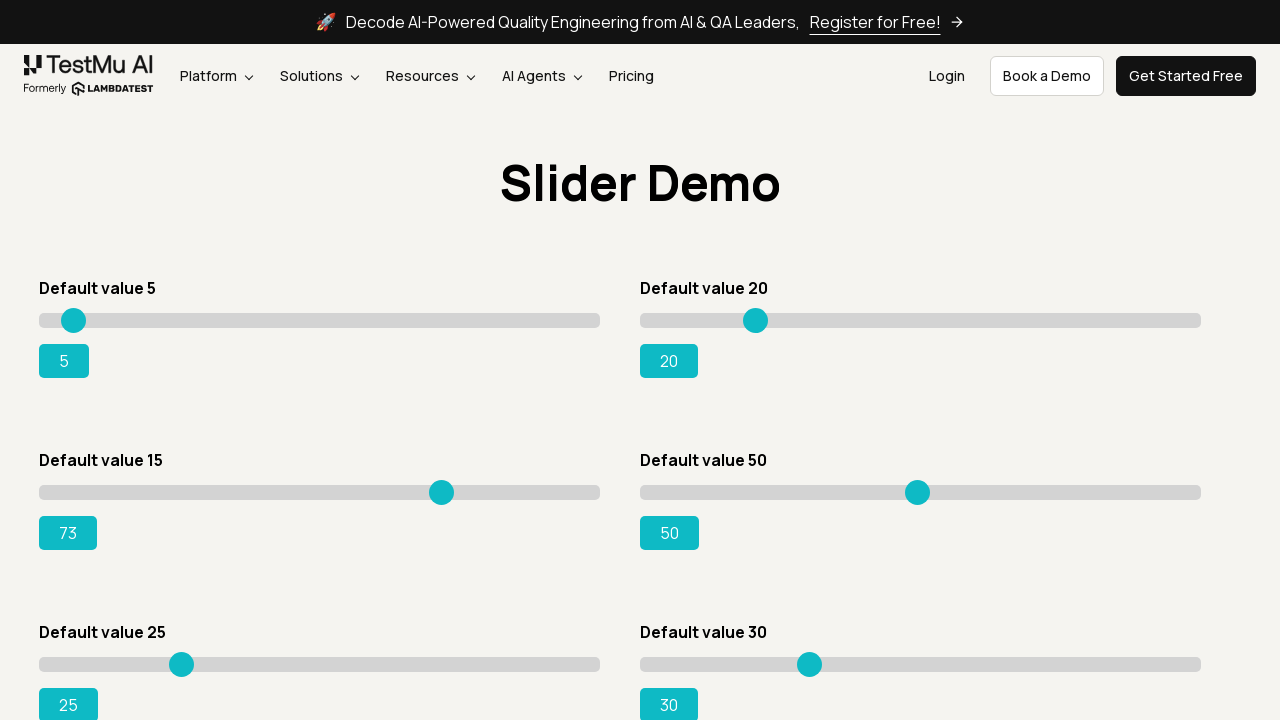

Retrieved current slider value: 73
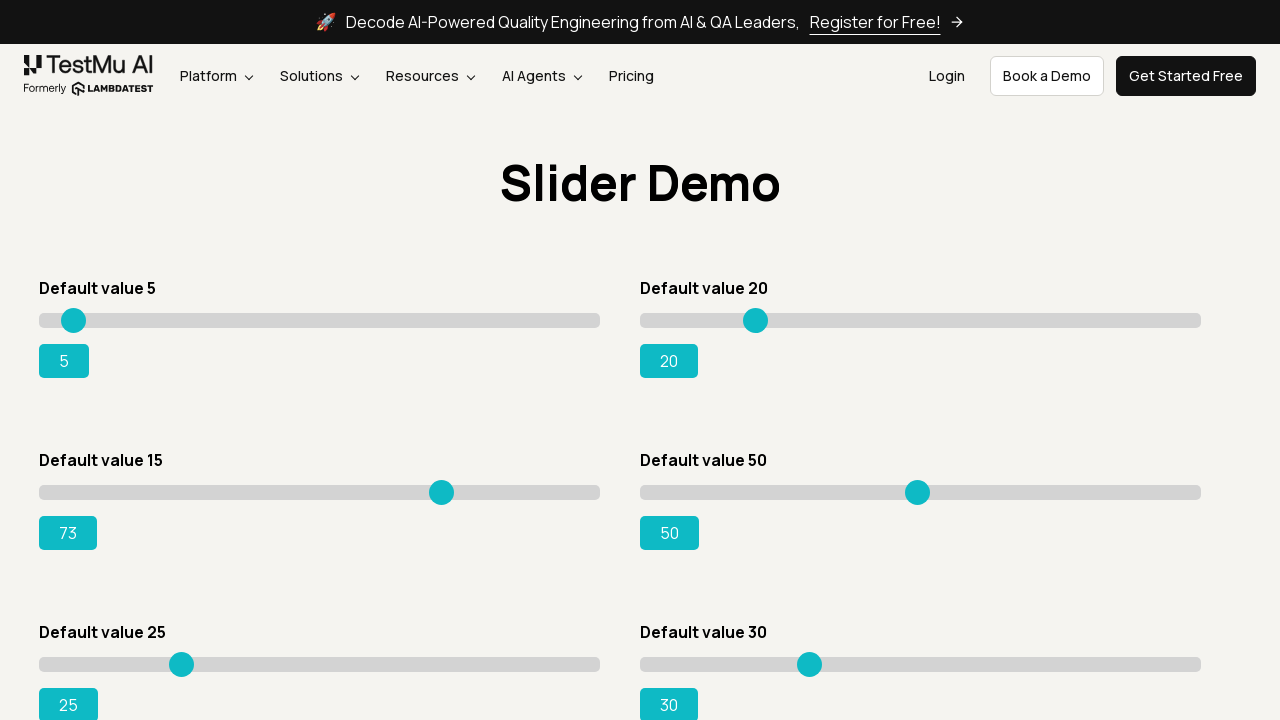

Hovered over slider at position x=405 at (444, 485) on xpath=//*[@id='rangeSuccess']/preceding-sibling::*
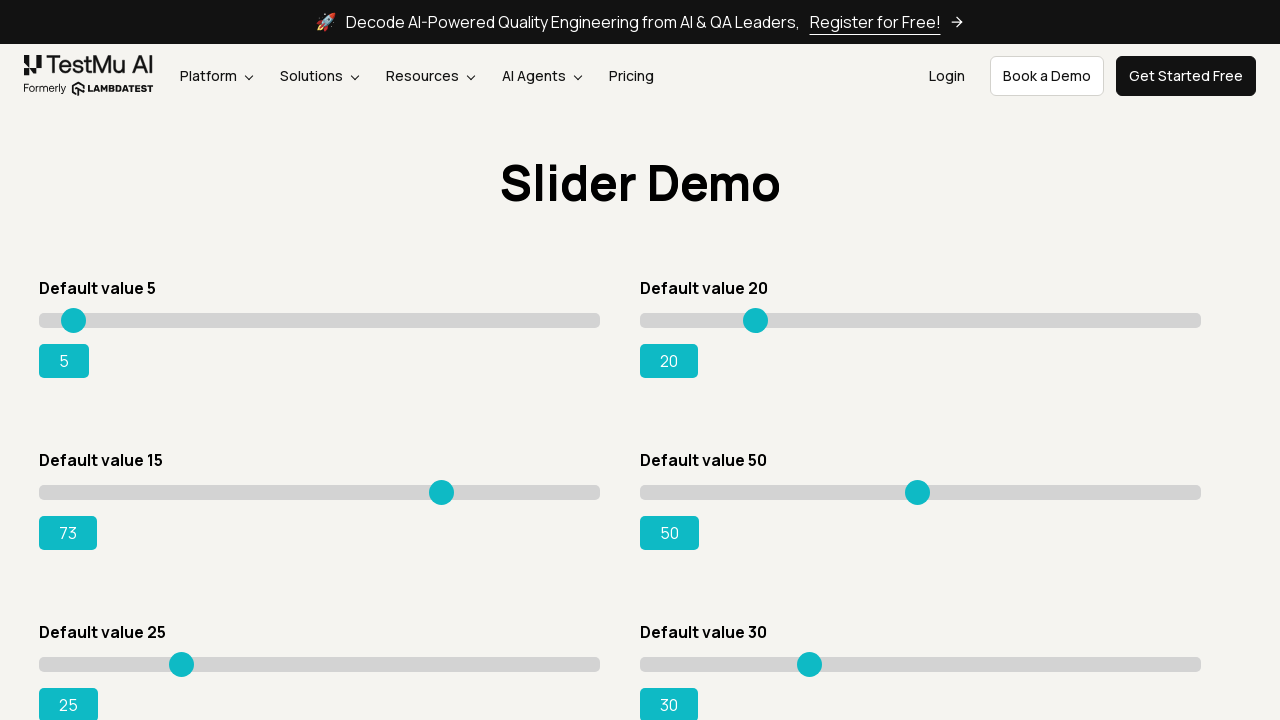

Pressed mouse button down on slider at (444, 485)
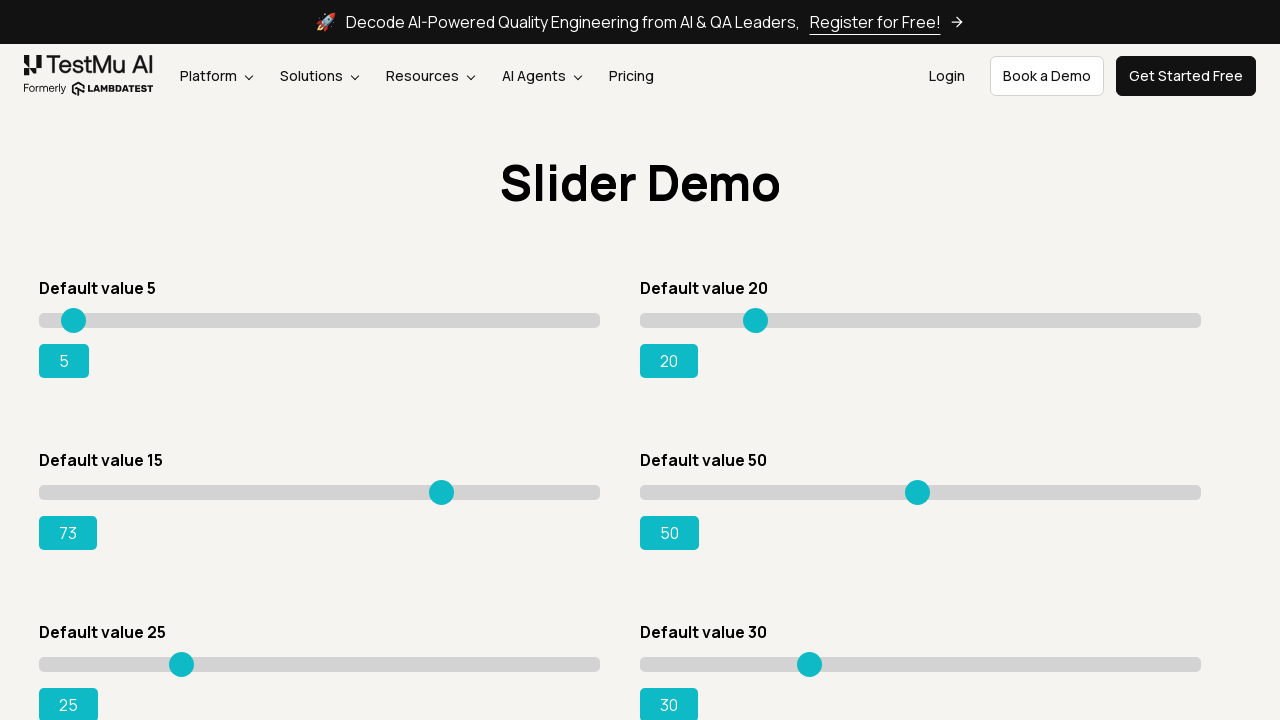

Moved slider to position x=410 at (449, 485) on xpath=//*[@id='rangeSuccess']/preceding-sibling::*
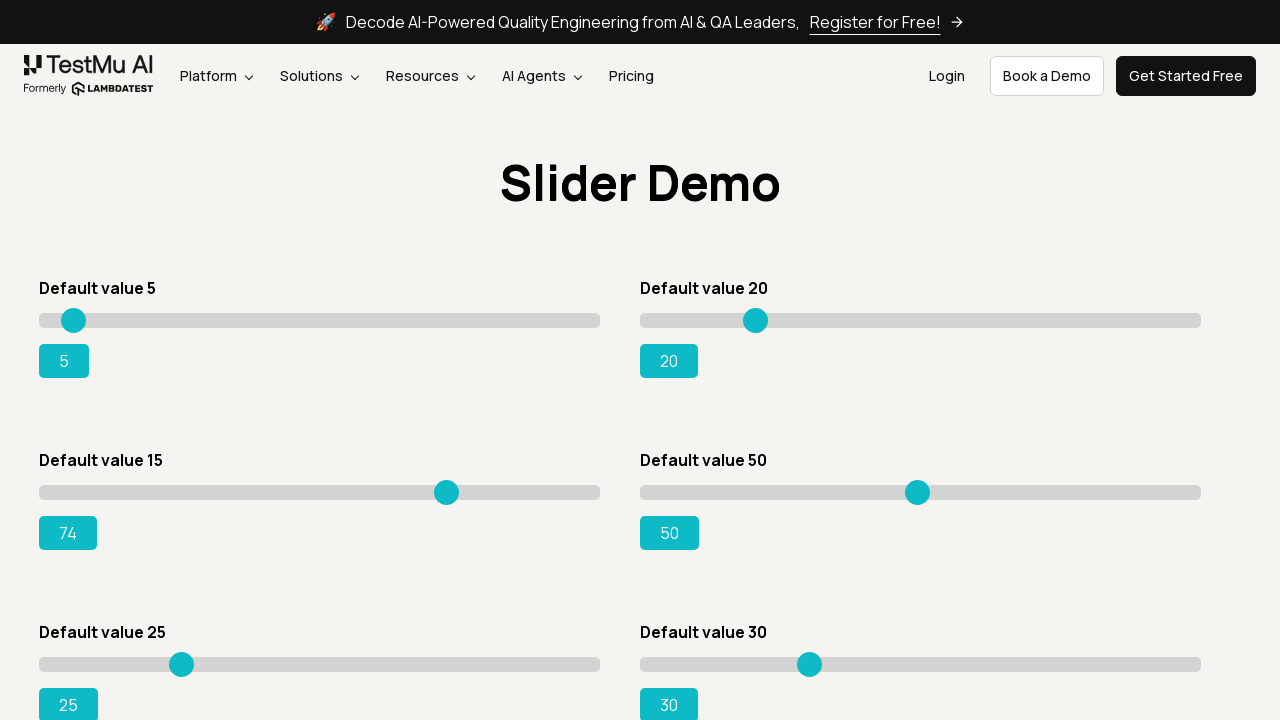

Released mouse button to complete drag at (449, 485)
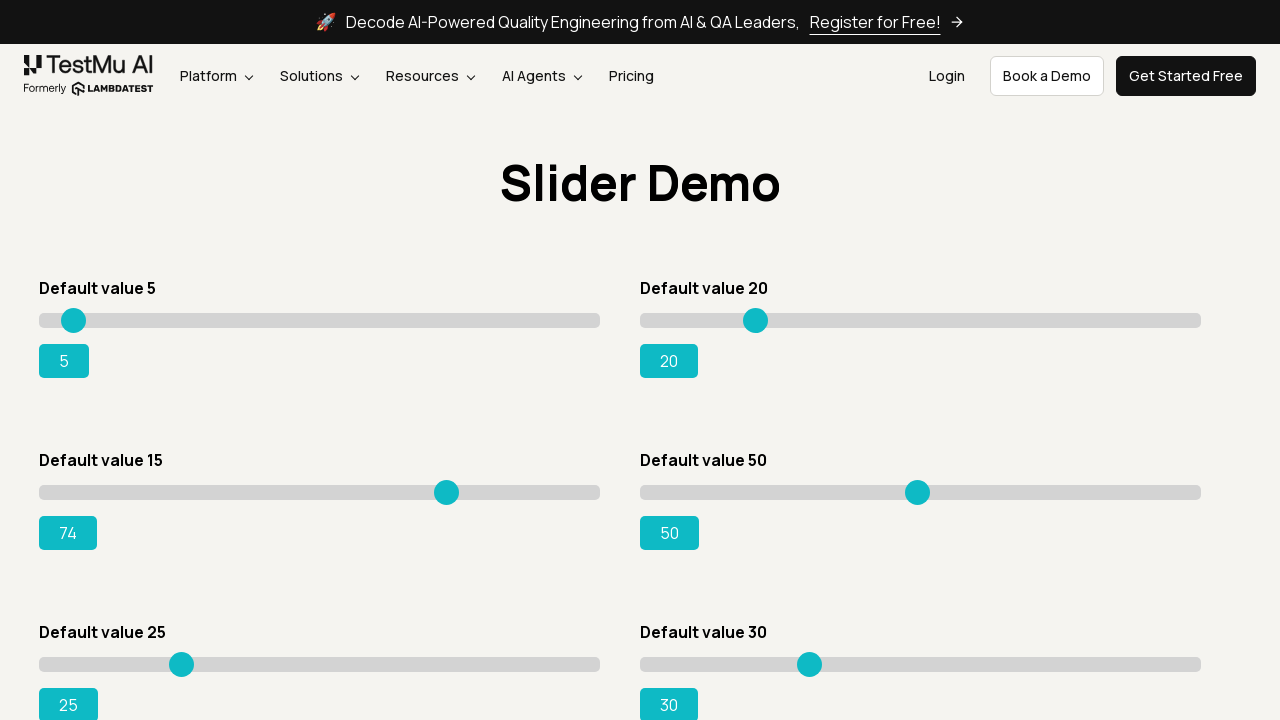

Retrieved current slider value: 74
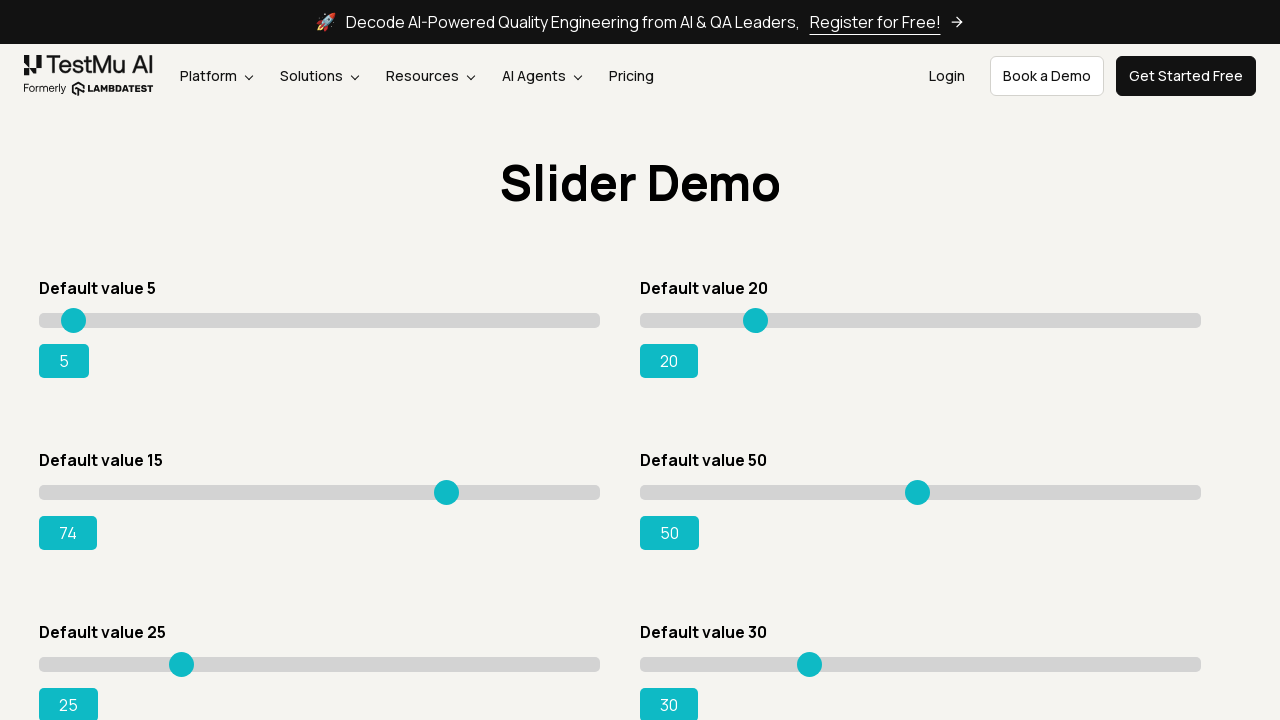

Hovered over slider at position x=410 at (449, 485) on xpath=//*[@id='rangeSuccess']/preceding-sibling::*
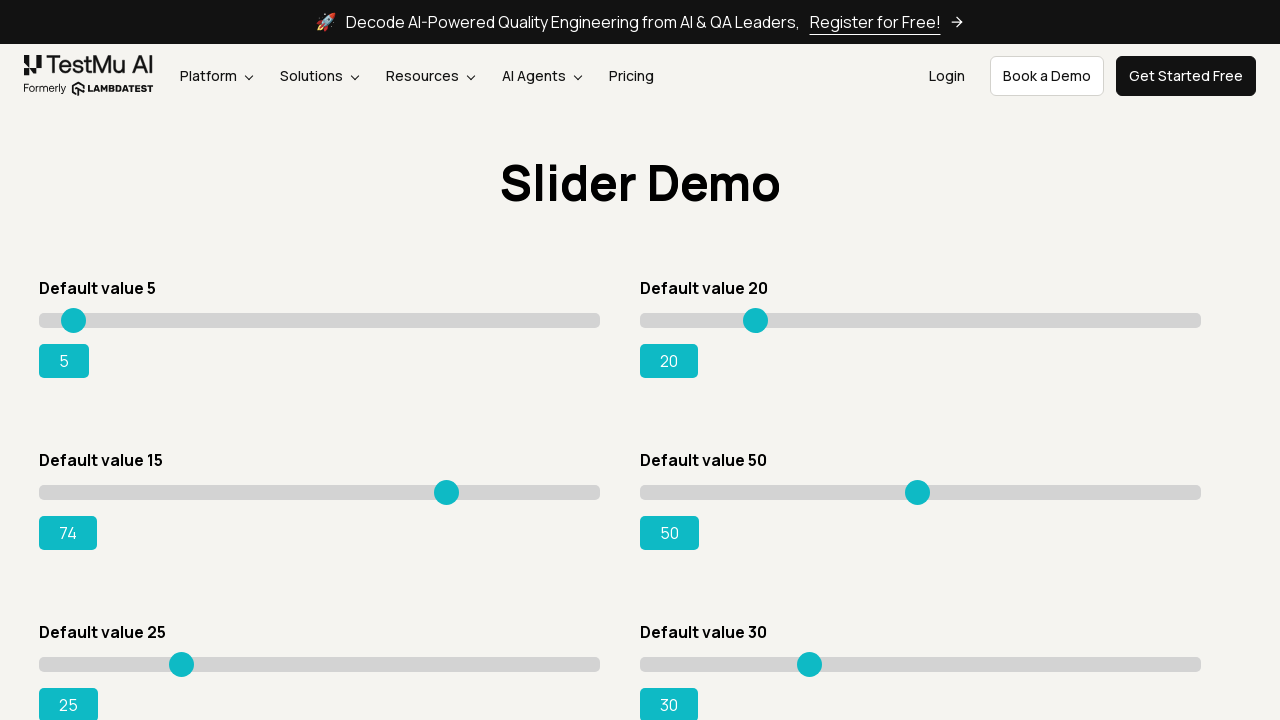

Pressed mouse button down on slider at (449, 485)
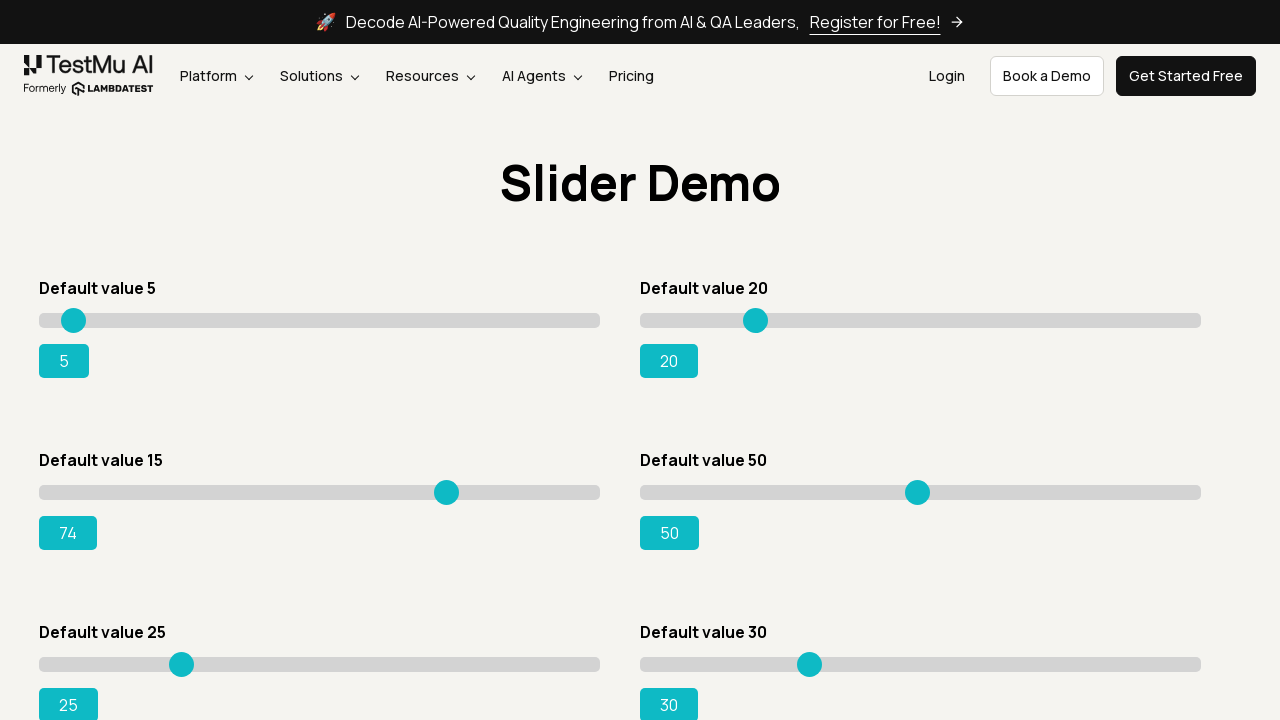

Moved slider to position x=415 at (454, 485) on xpath=//*[@id='rangeSuccess']/preceding-sibling::*
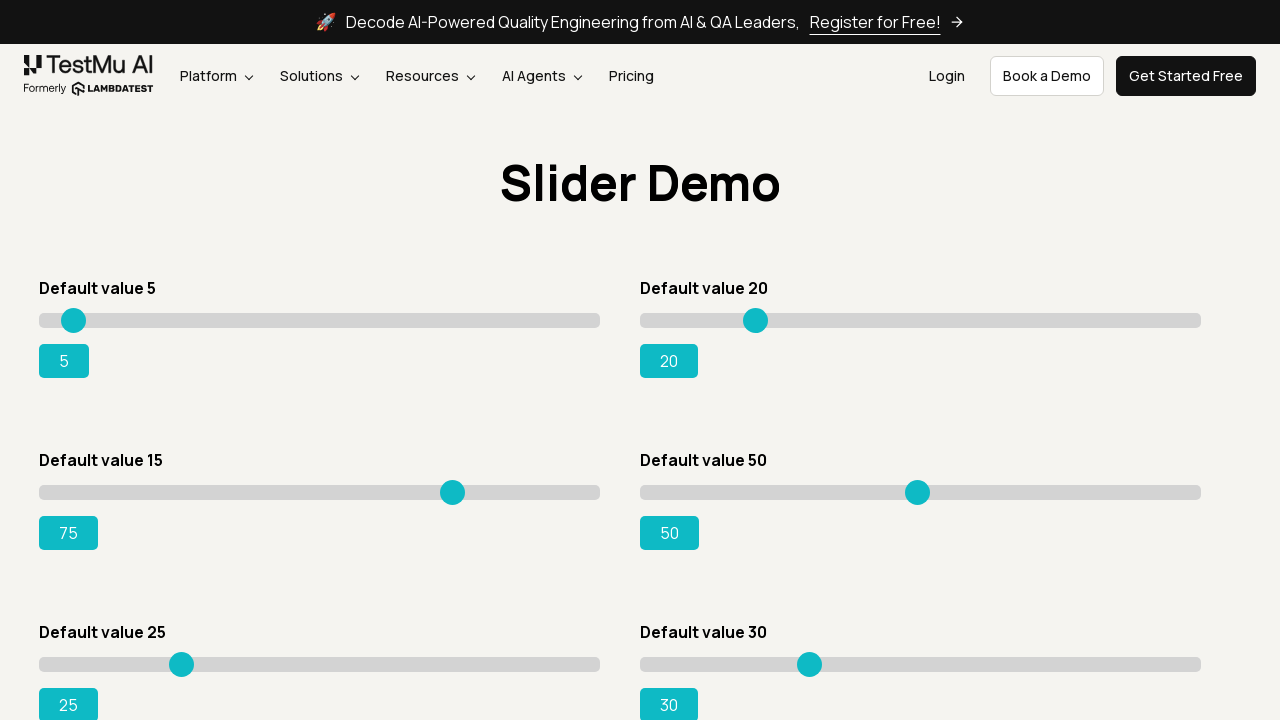

Released mouse button to complete drag at (454, 485)
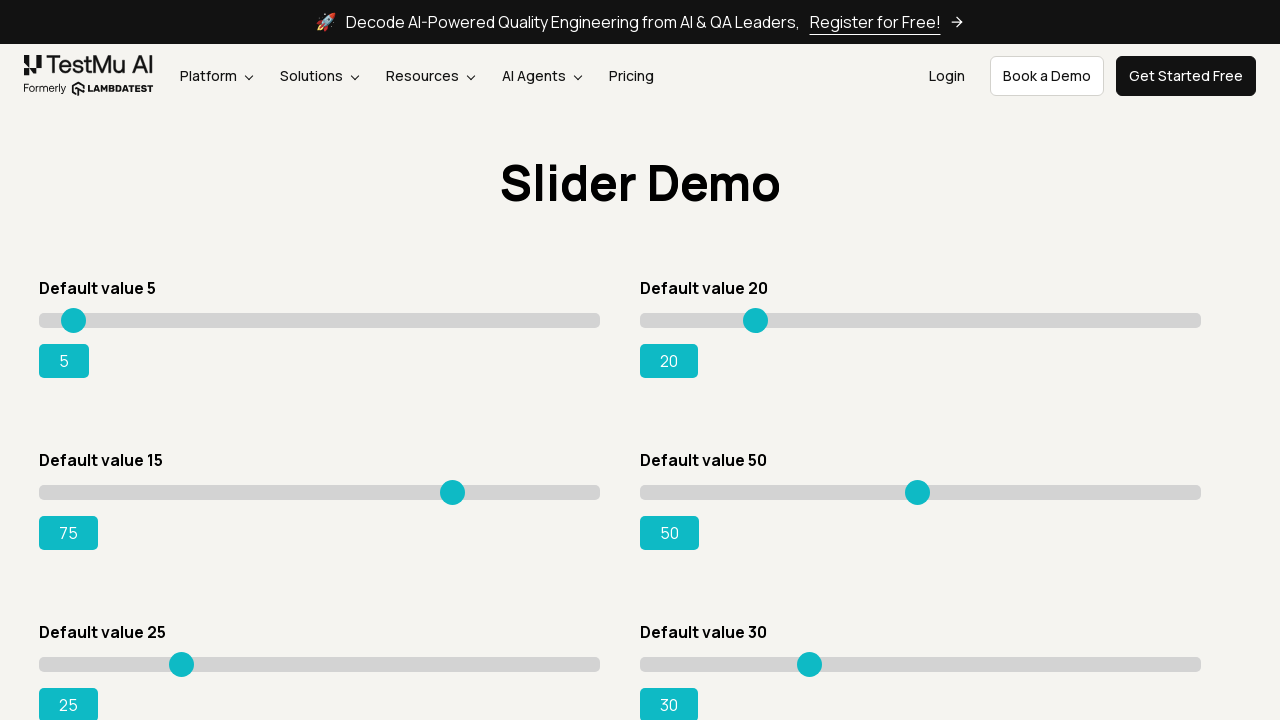

Retrieved current slider value: 75
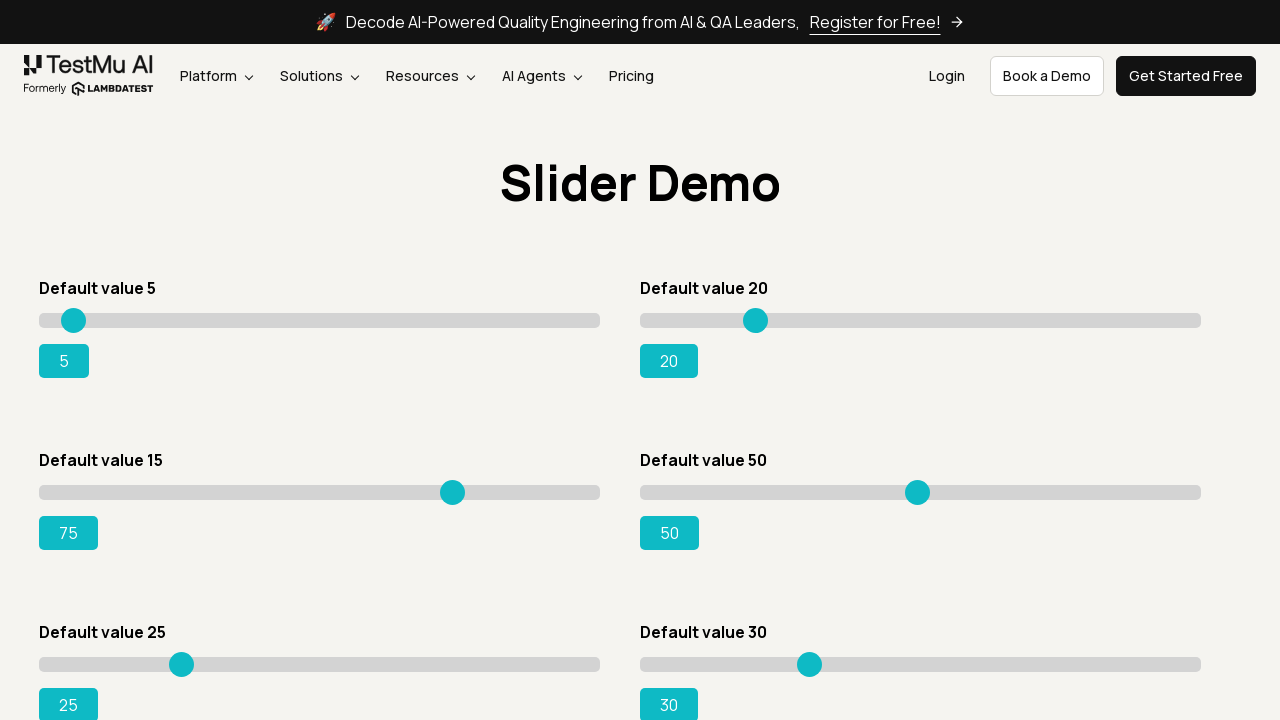

Hovered over slider at position x=415 at (454, 485) on xpath=//*[@id='rangeSuccess']/preceding-sibling::*
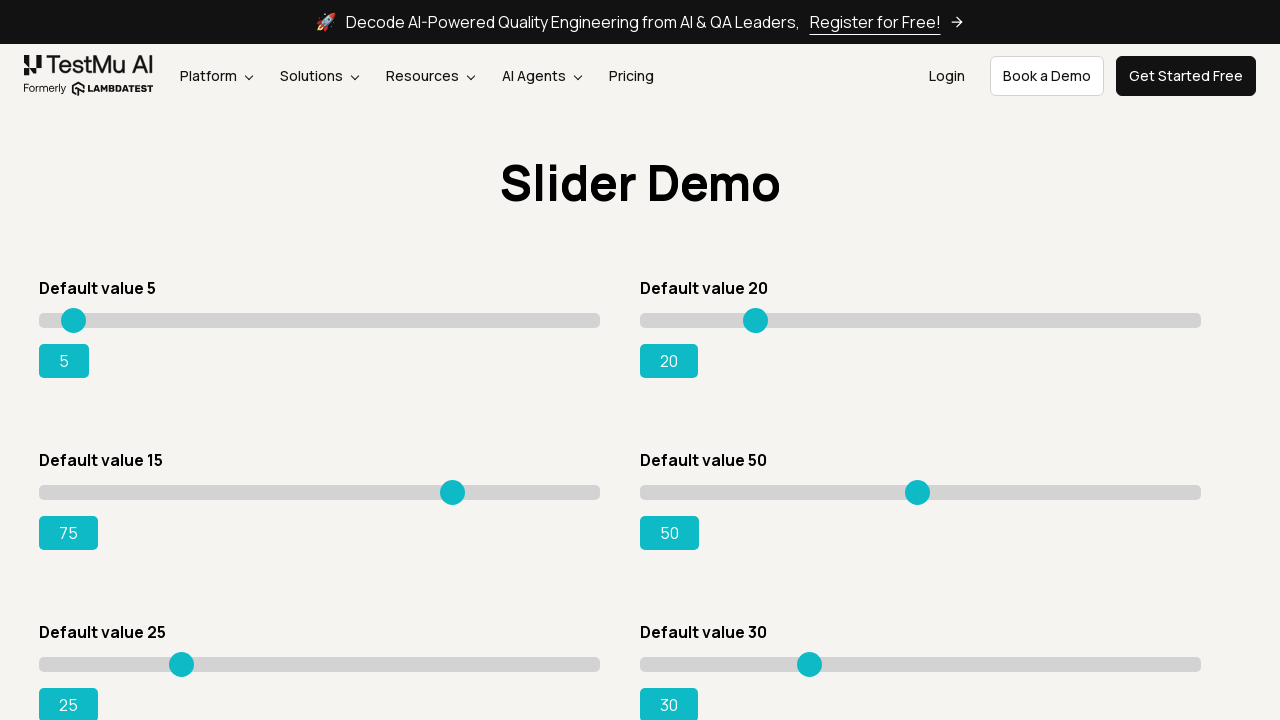

Pressed mouse button down on slider at (454, 485)
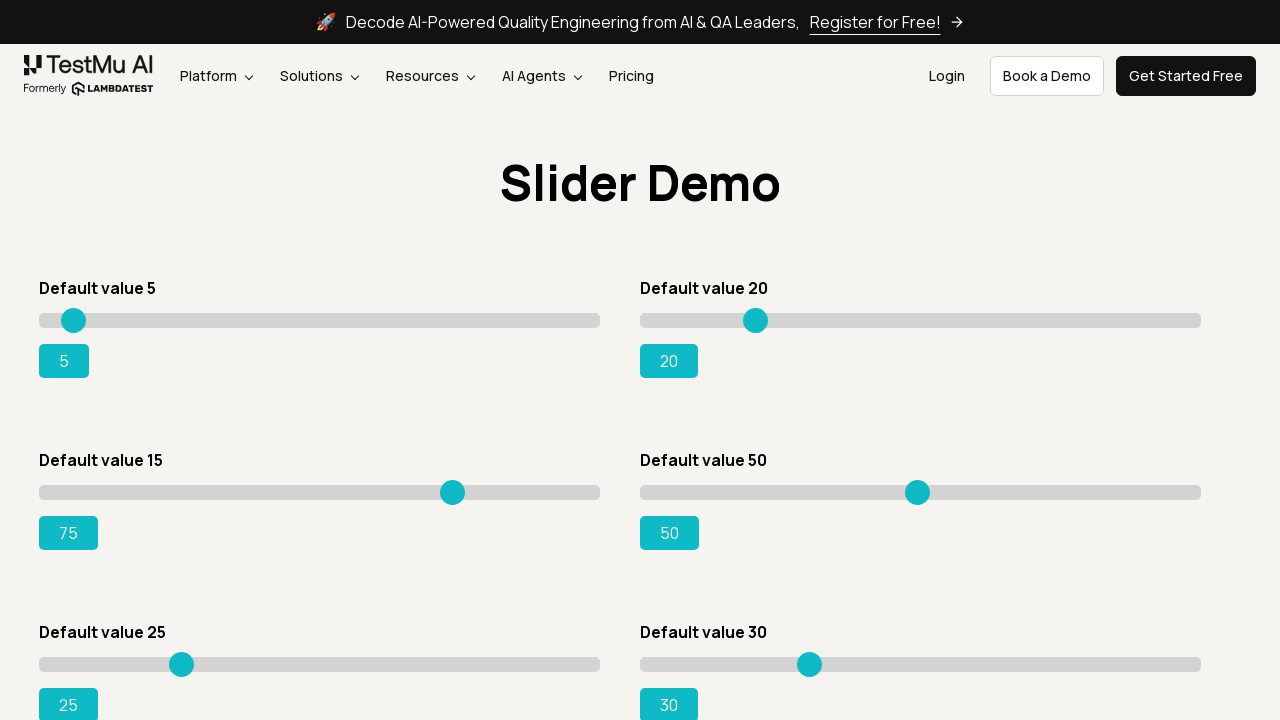

Moved slider to position x=420 at (459, 485) on xpath=//*[@id='rangeSuccess']/preceding-sibling::*
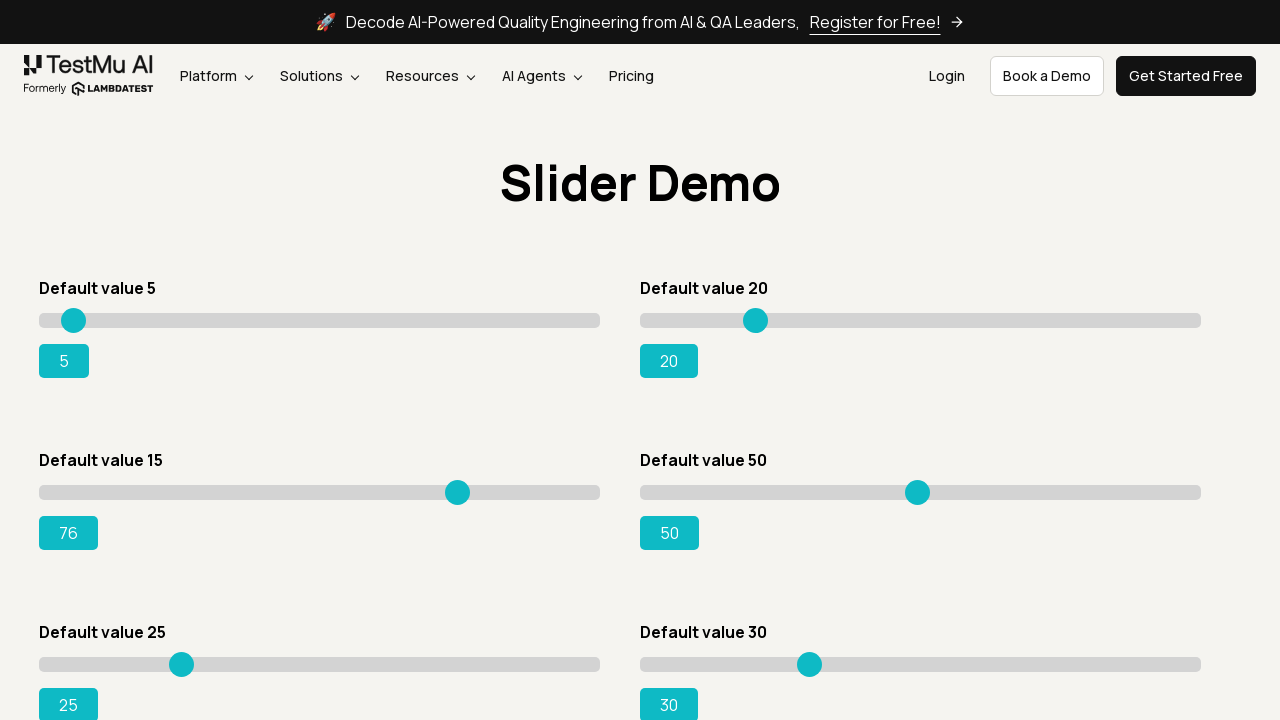

Released mouse button to complete drag at (459, 485)
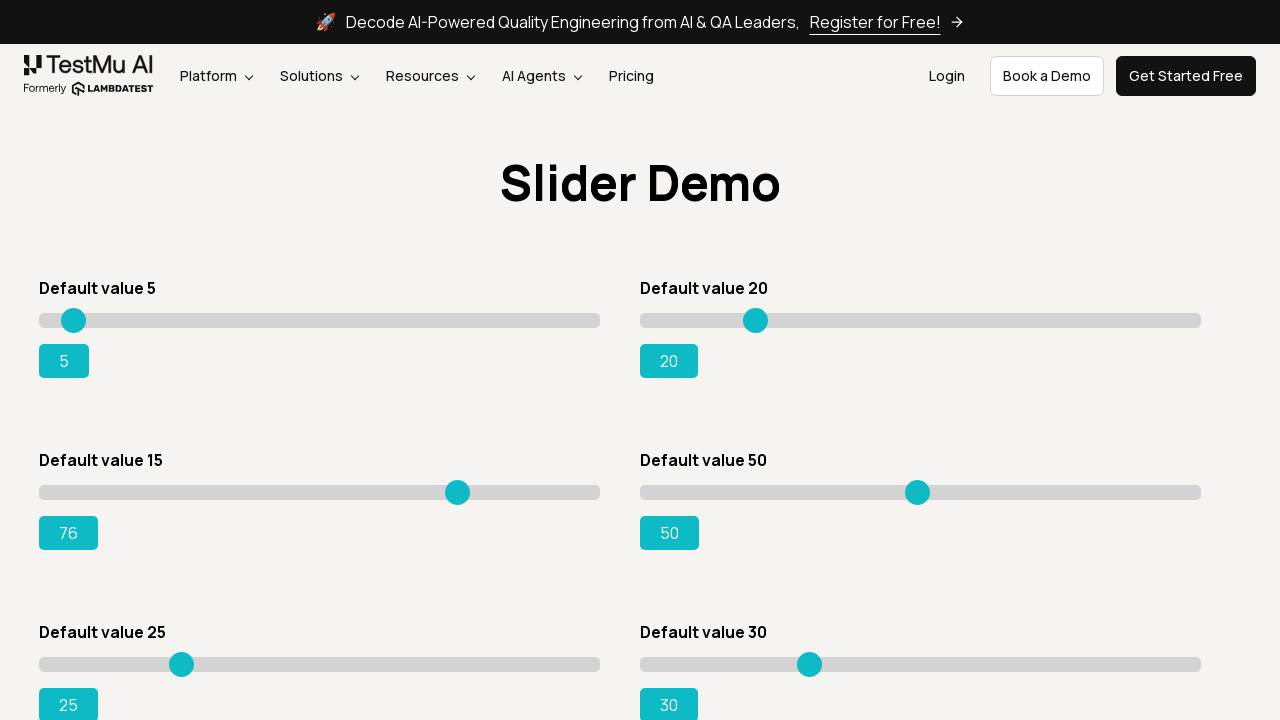

Retrieved current slider value: 76
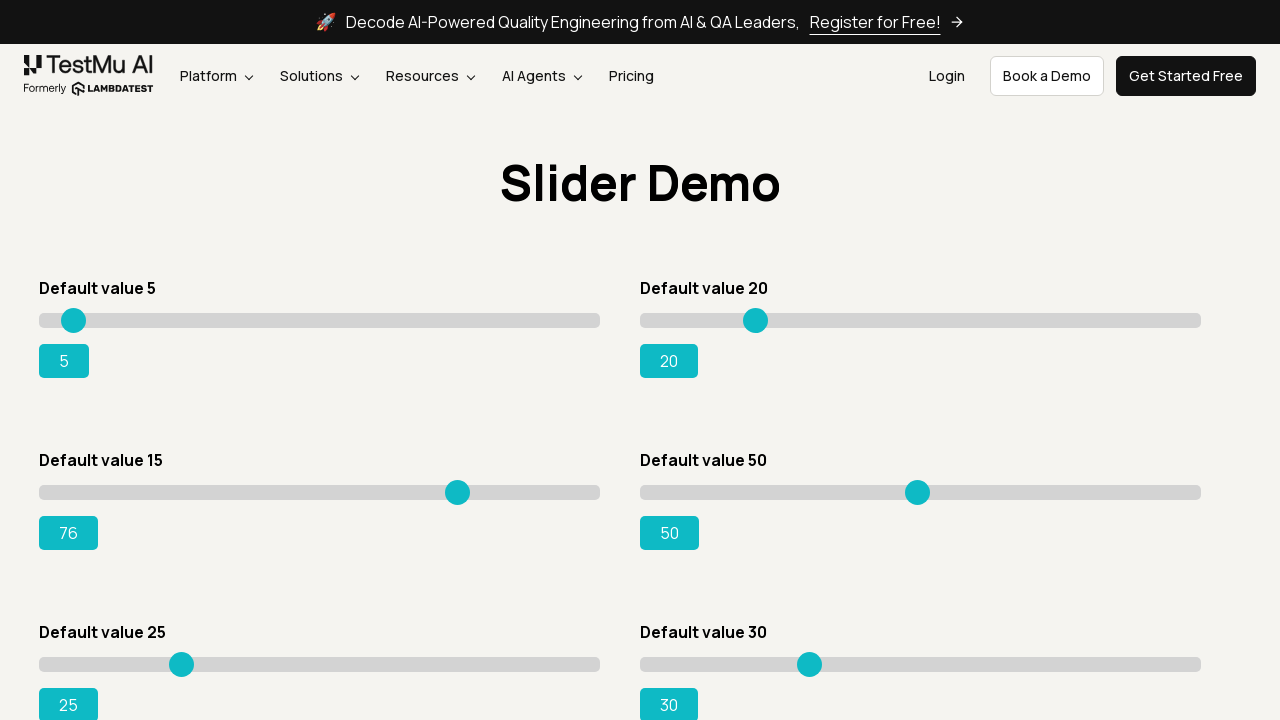

Hovered over slider at position x=420 at (459, 485) on xpath=//*[@id='rangeSuccess']/preceding-sibling::*
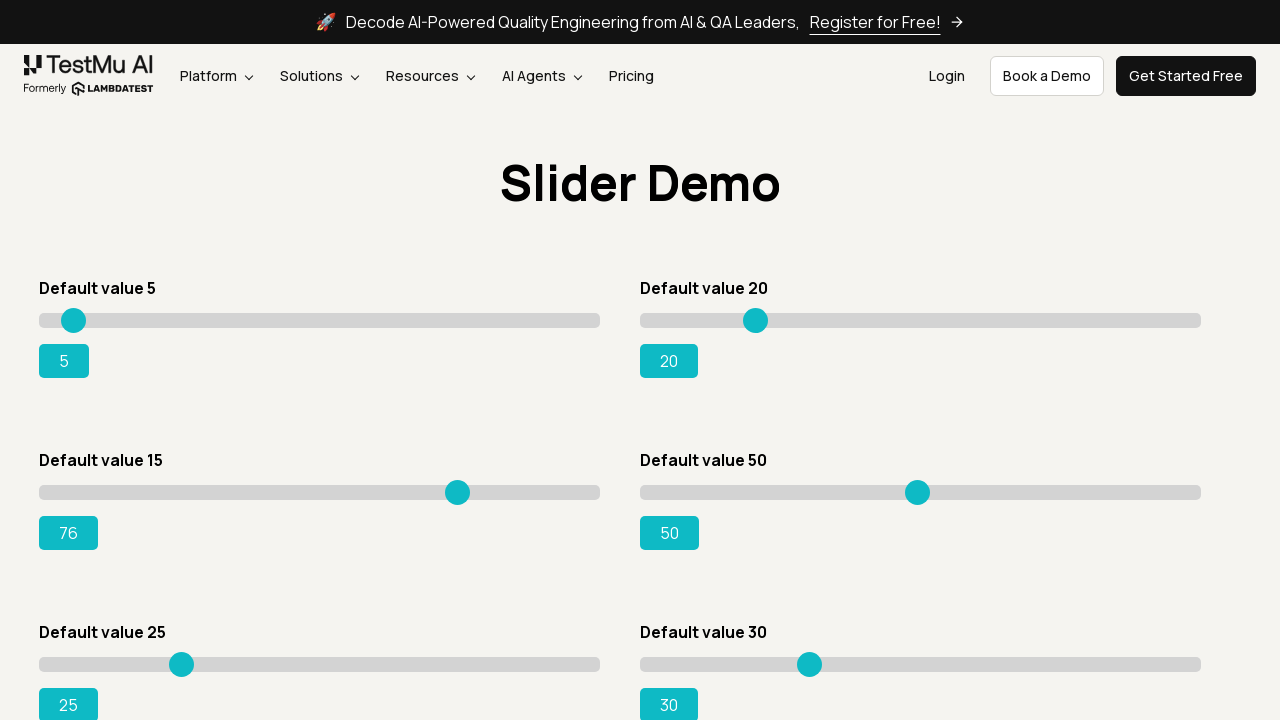

Pressed mouse button down on slider at (459, 485)
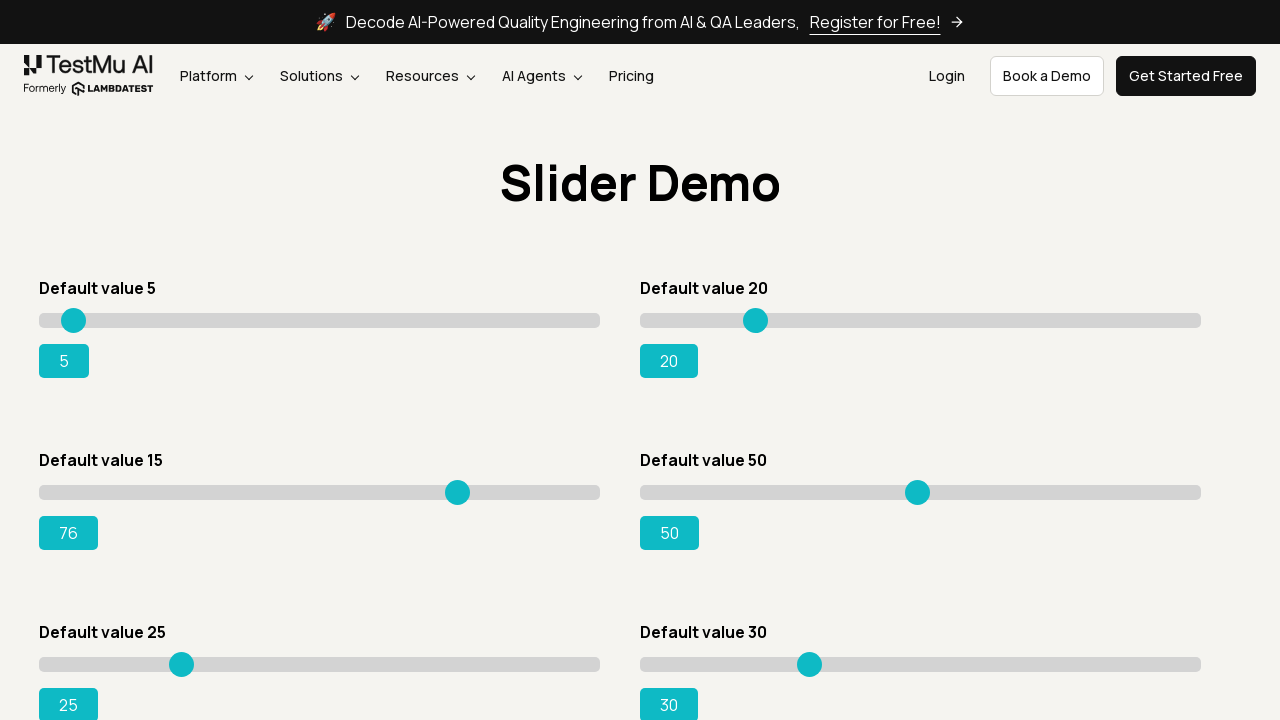

Moved slider to position x=425 at (464, 485) on xpath=//*[@id='rangeSuccess']/preceding-sibling::*
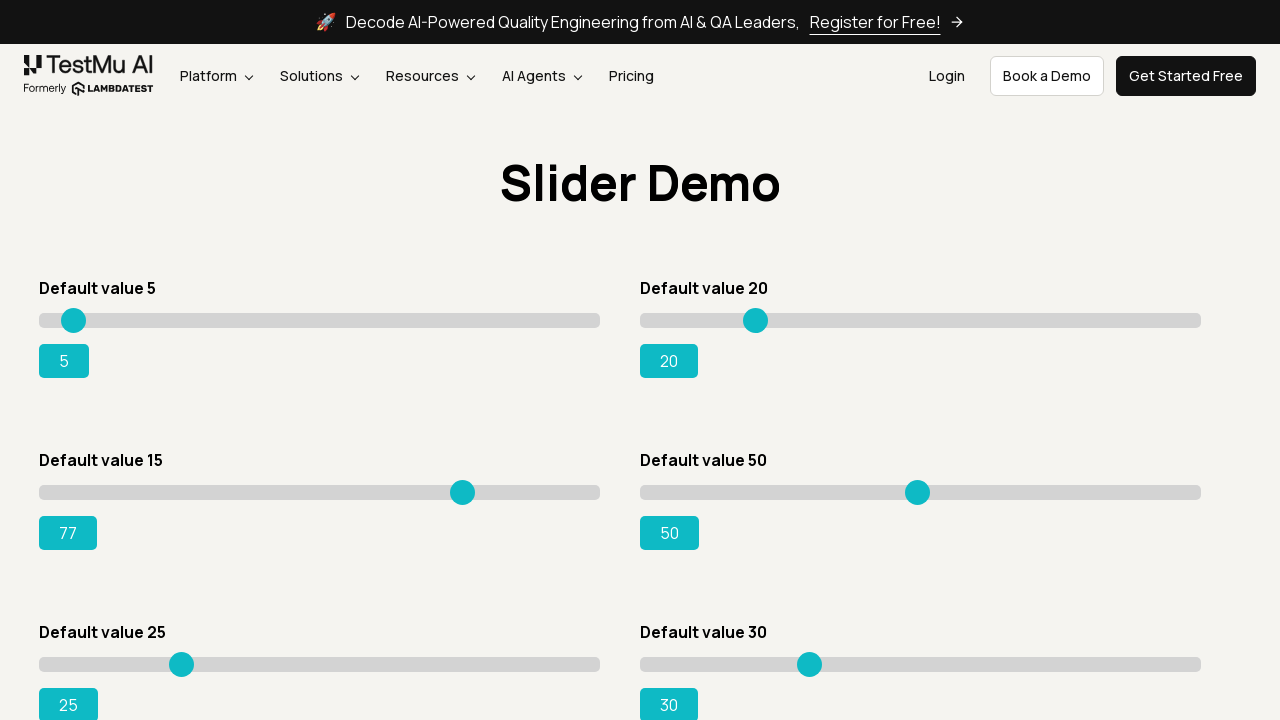

Released mouse button to complete drag at (464, 485)
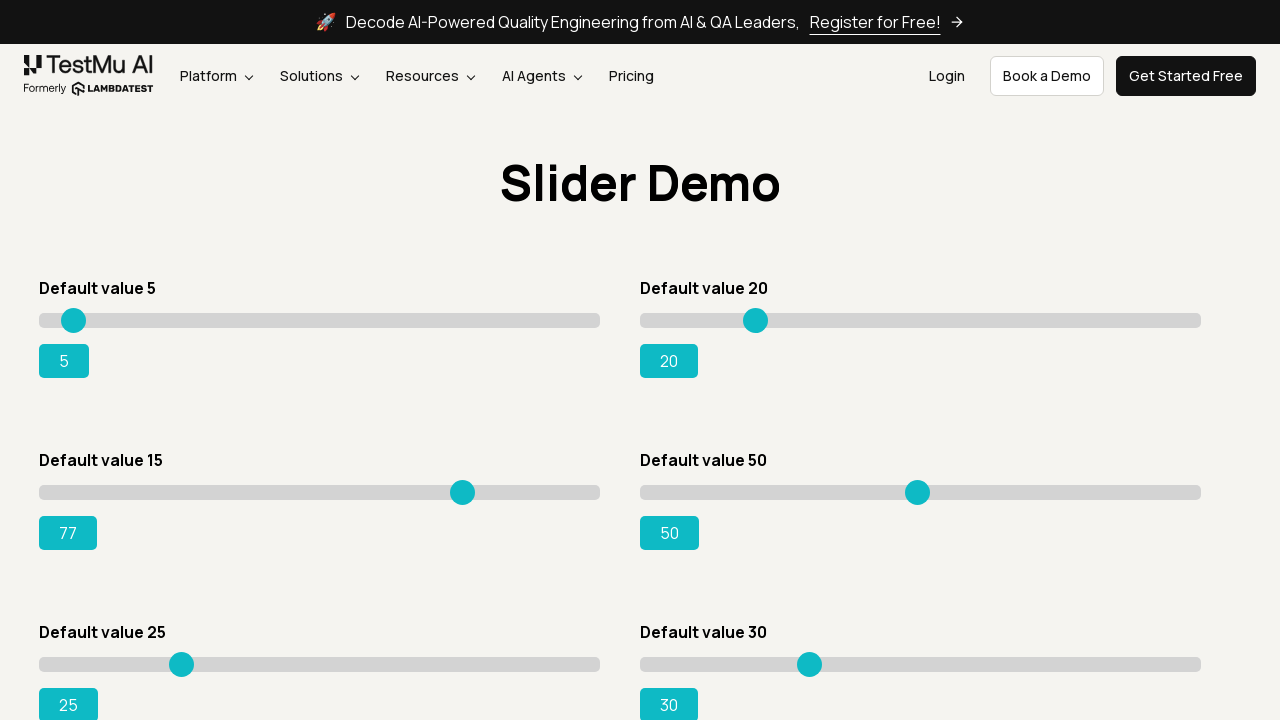

Retrieved current slider value: 77
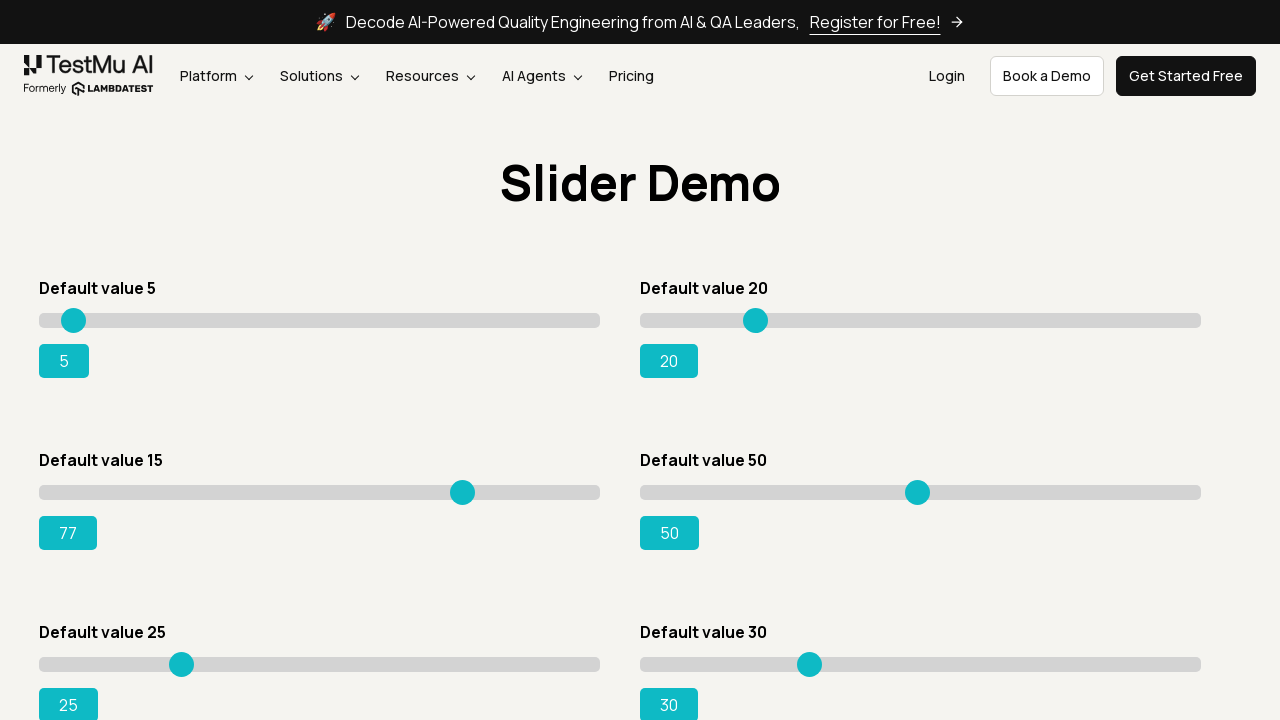

Hovered over slider at position x=425 at (464, 485) on xpath=//*[@id='rangeSuccess']/preceding-sibling::*
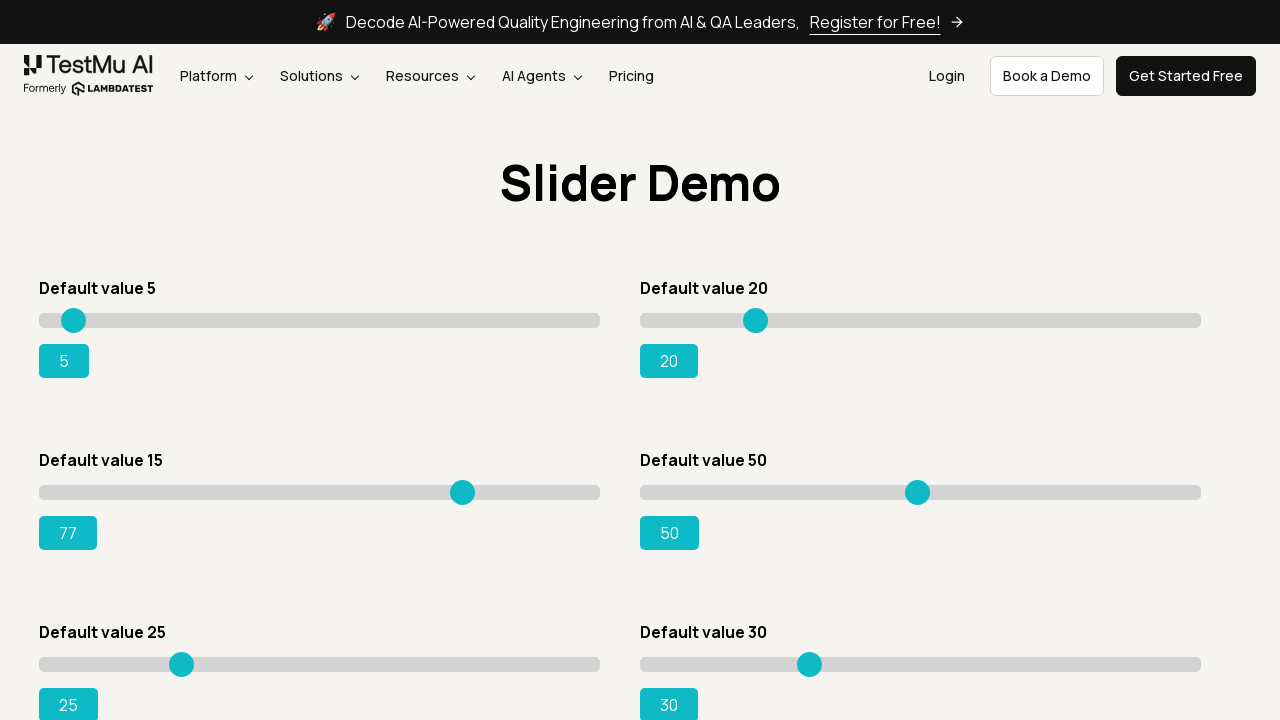

Pressed mouse button down on slider at (464, 485)
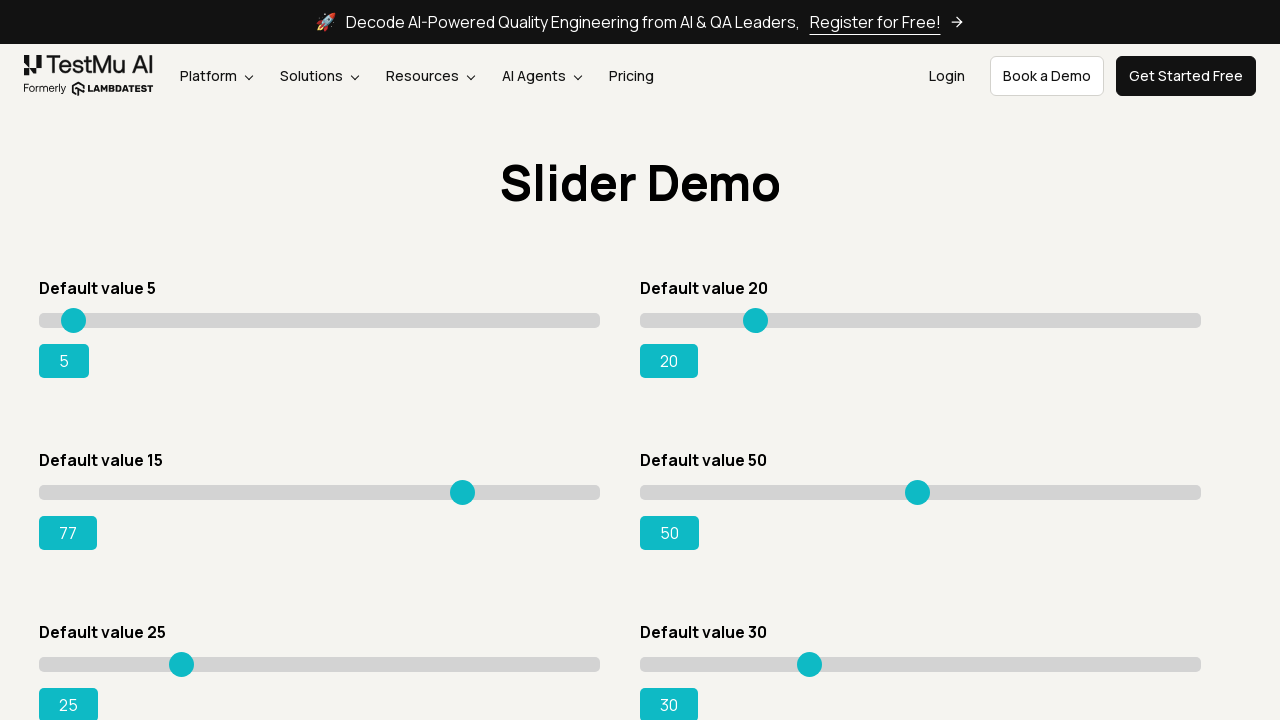

Moved slider to position x=430 at (469, 485) on xpath=//*[@id='rangeSuccess']/preceding-sibling::*
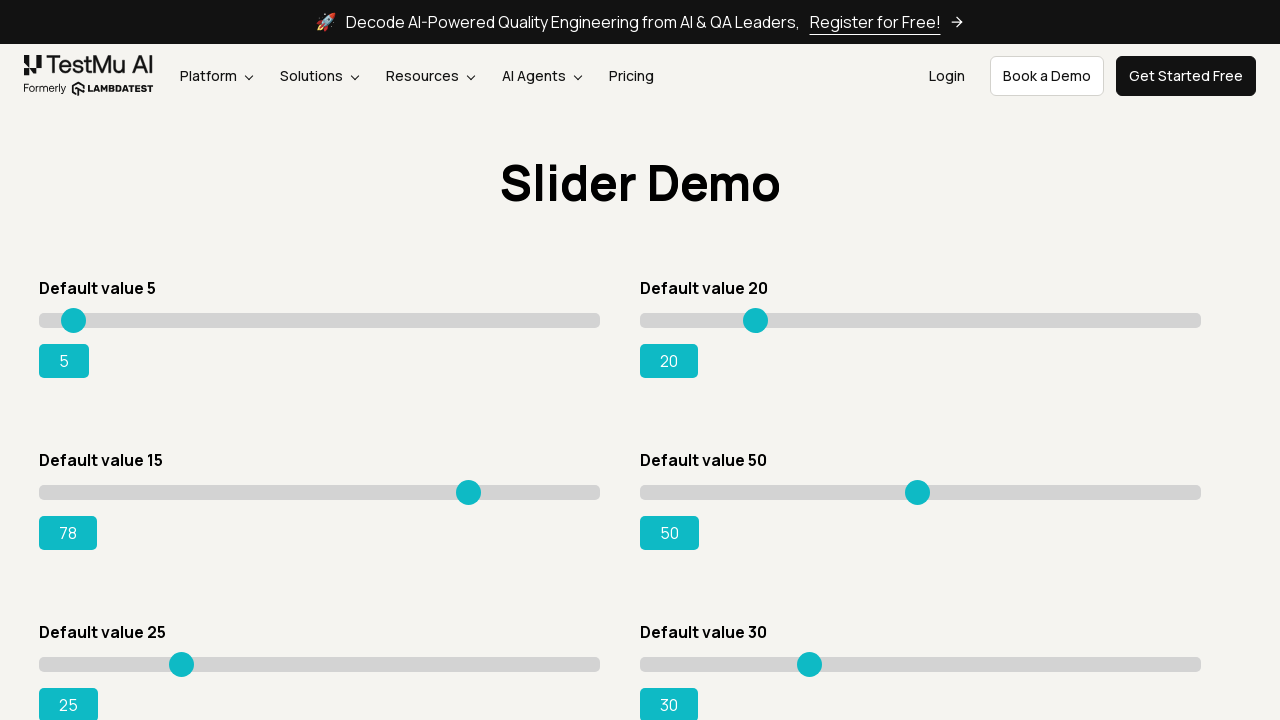

Released mouse button to complete drag at (469, 485)
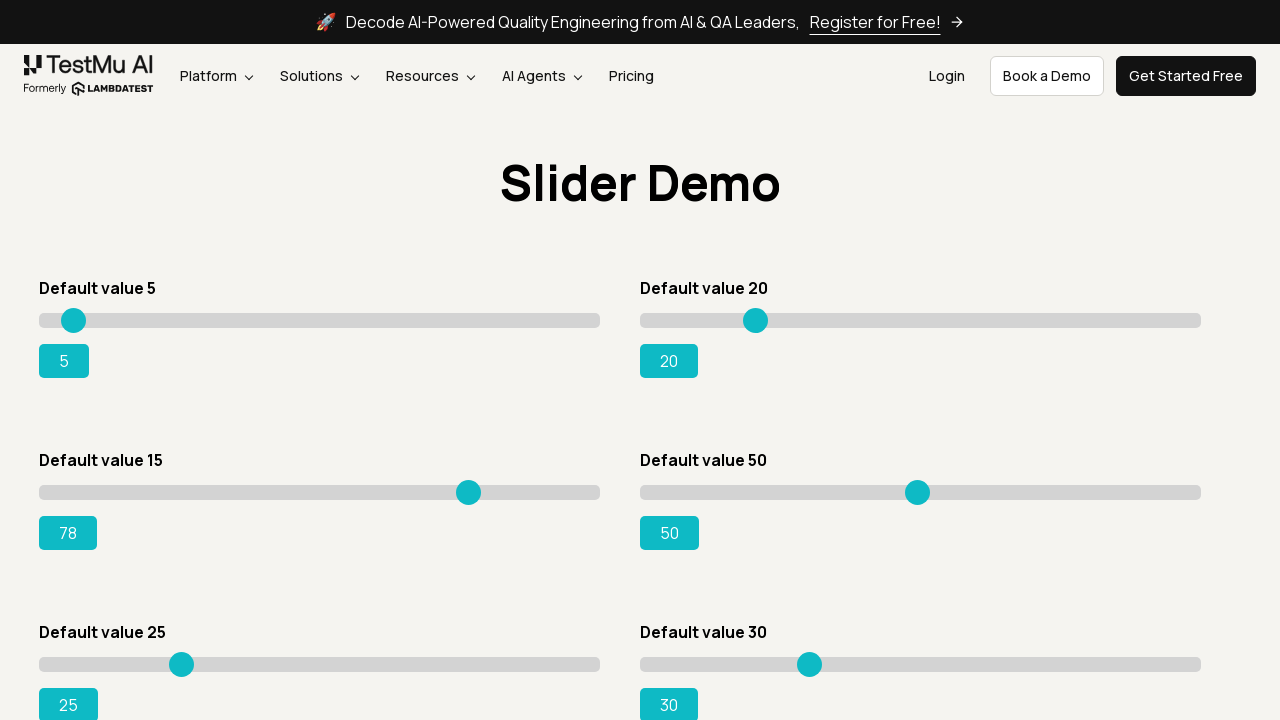

Retrieved current slider value: 78
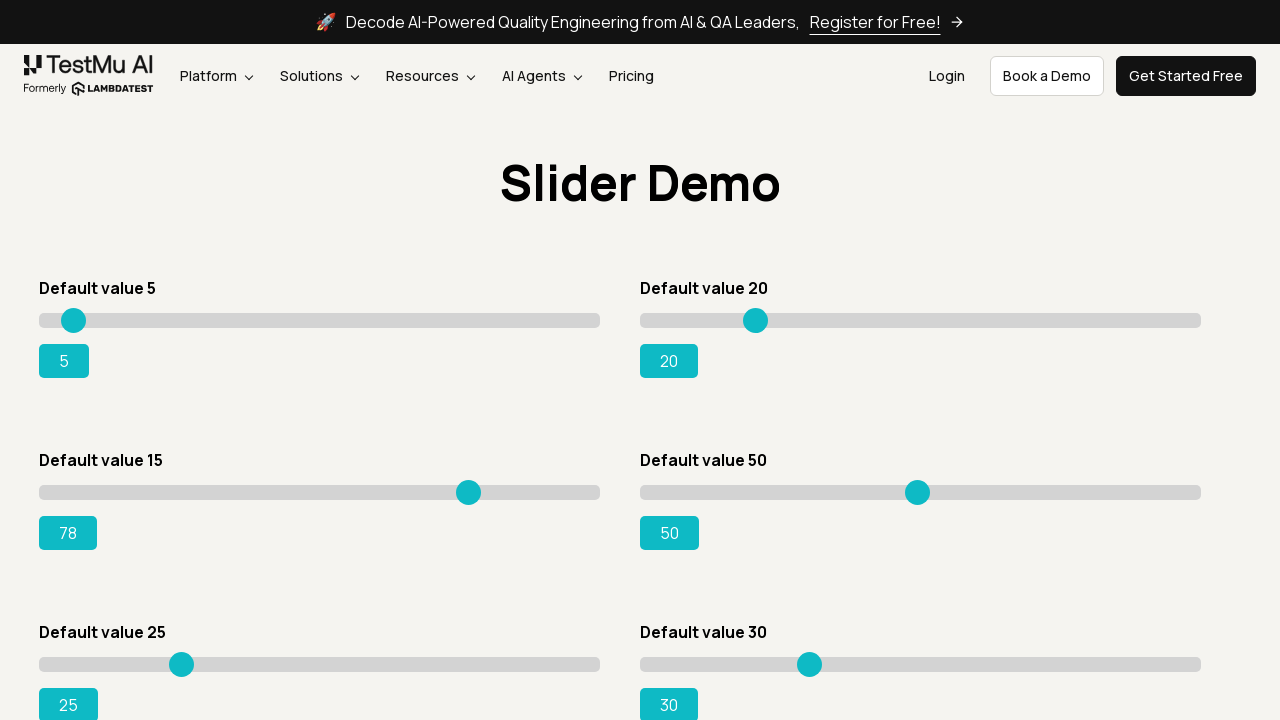

Hovered over slider at position x=430 at (469, 485) on xpath=//*[@id='rangeSuccess']/preceding-sibling::*
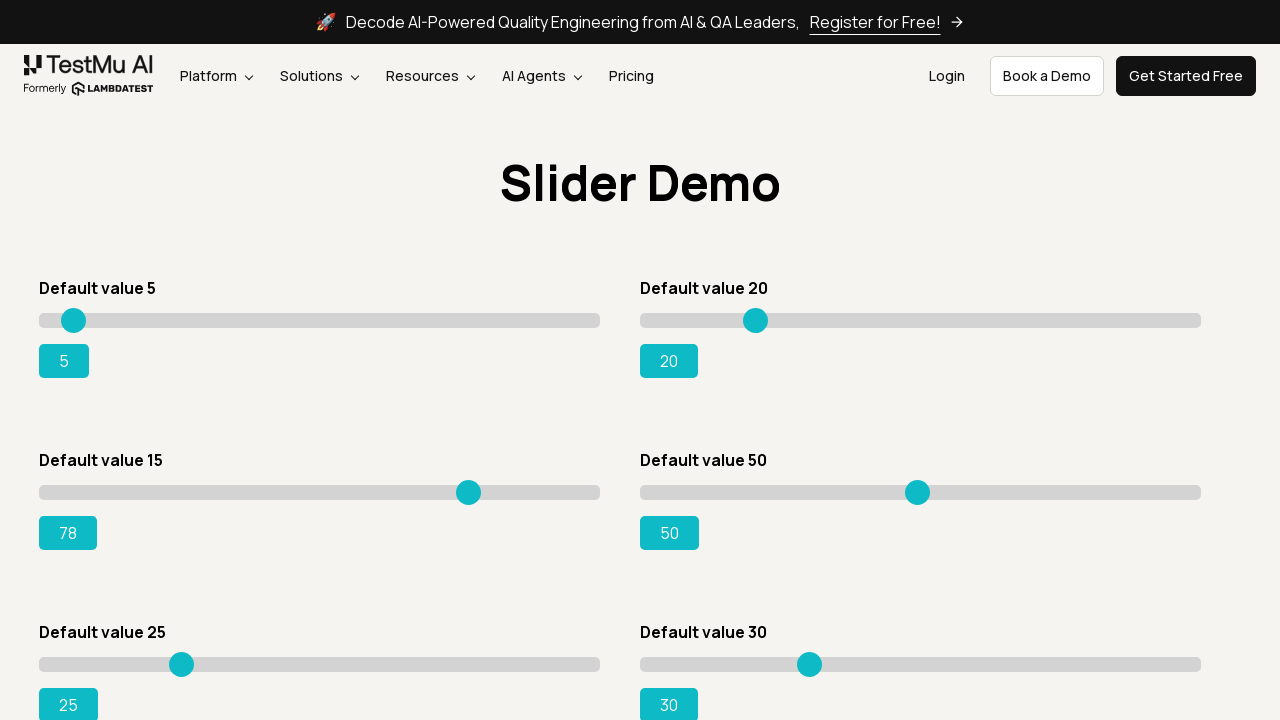

Pressed mouse button down on slider at (469, 485)
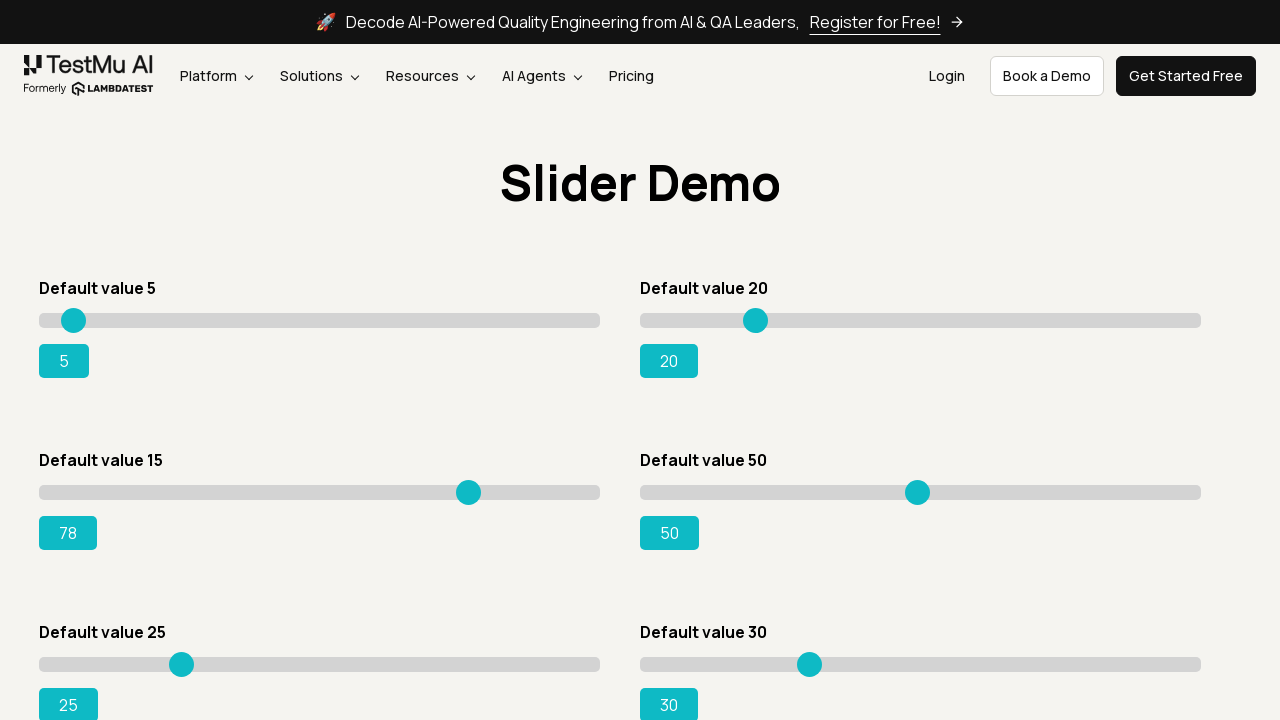

Moved slider to position x=435 at (474, 485) on xpath=//*[@id='rangeSuccess']/preceding-sibling::*
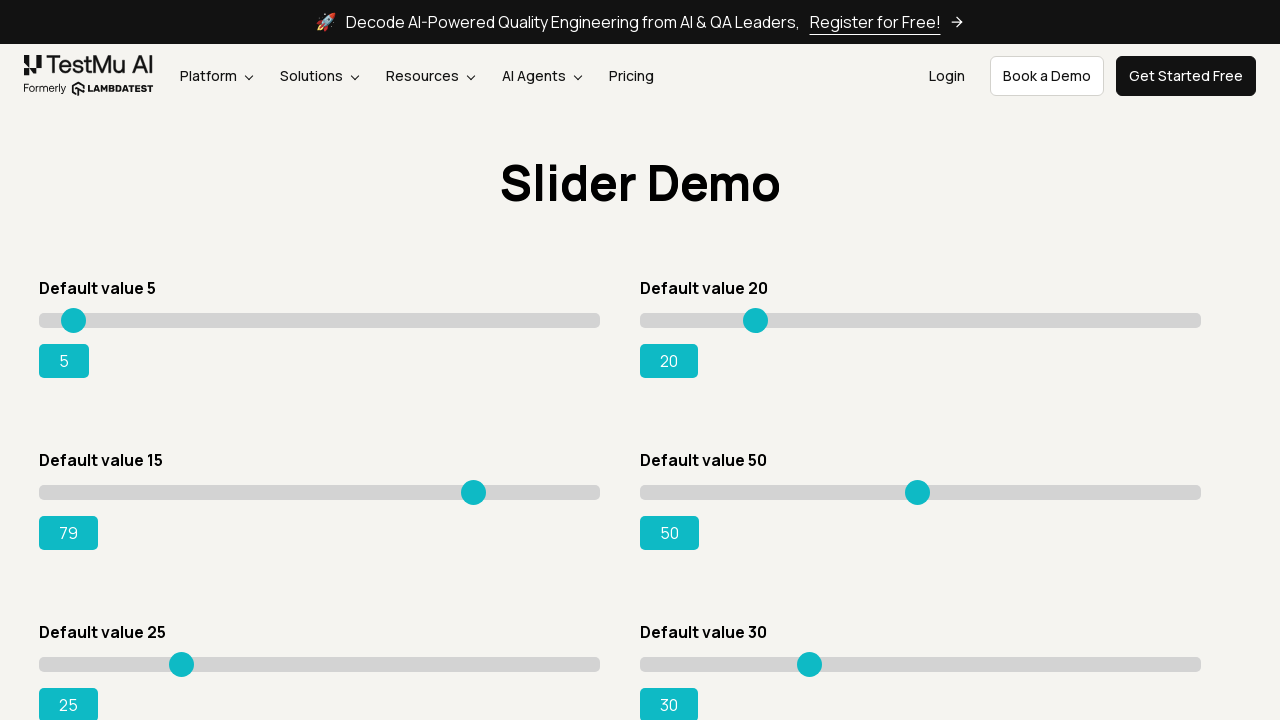

Released mouse button to complete drag at (474, 485)
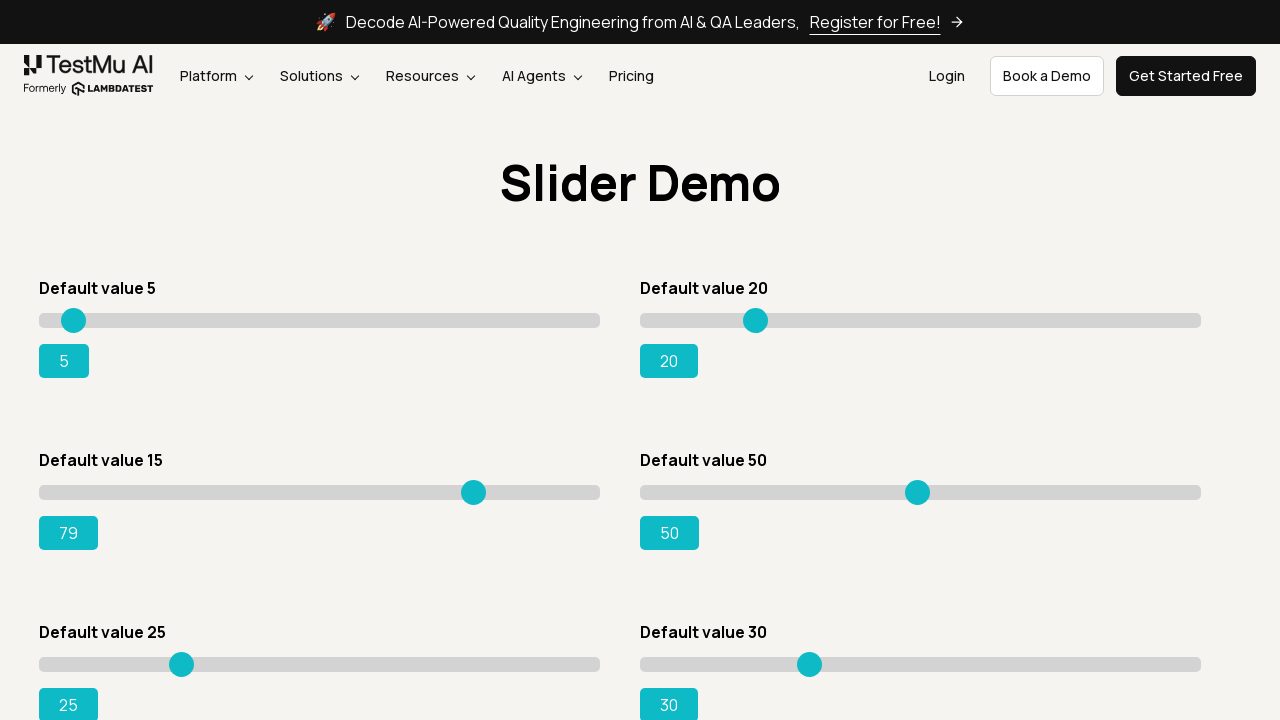

Retrieved current slider value: 79
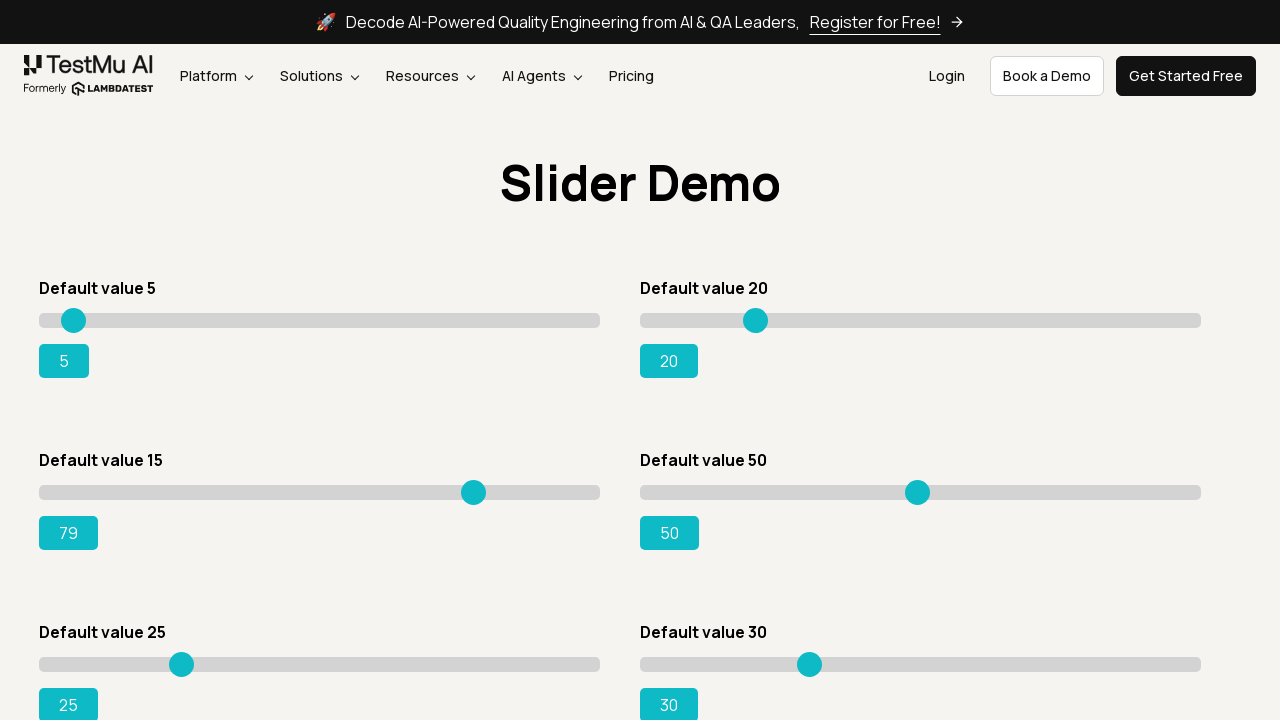

Hovered over slider at position x=435 at (474, 485) on xpath=//*[@id='rangeSuccess']/preceding-sibling::*
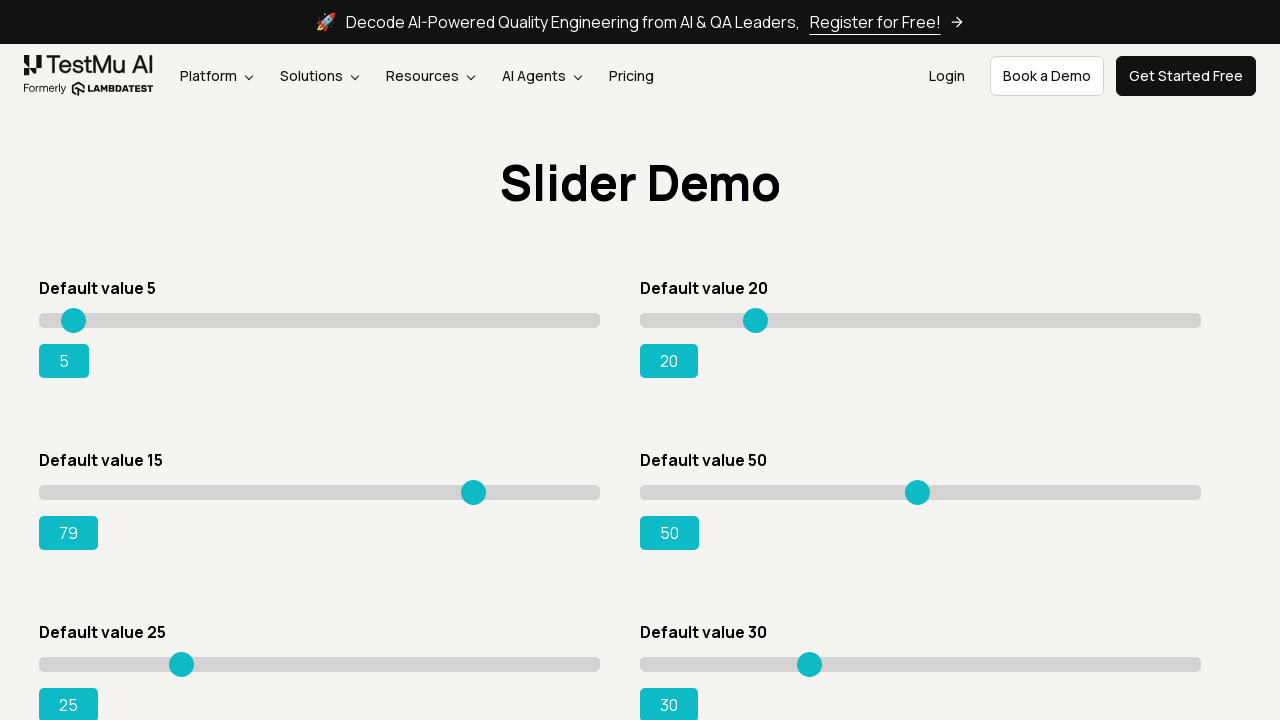

Pressed mouse button down on slider at (474, 485)
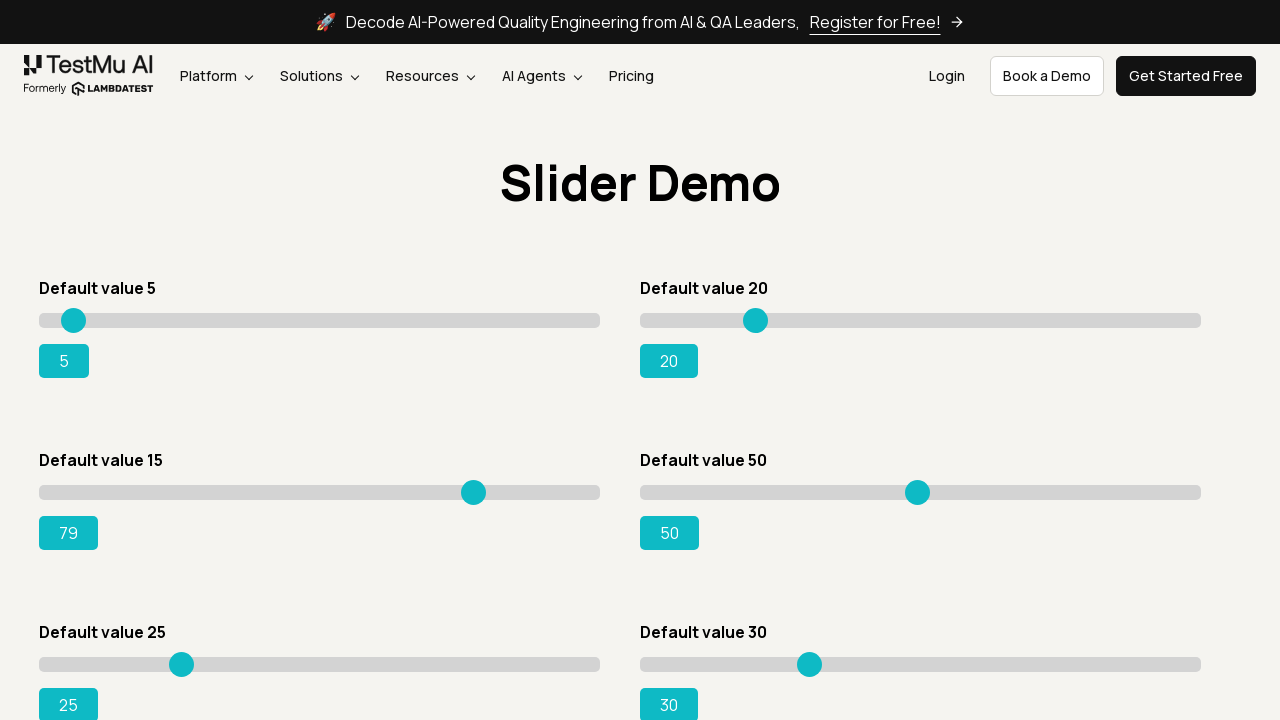

Moved slider to position x=440 at (479, 485) on xpath=//*[@id='rangeSuccess']/preceding-sibling::*
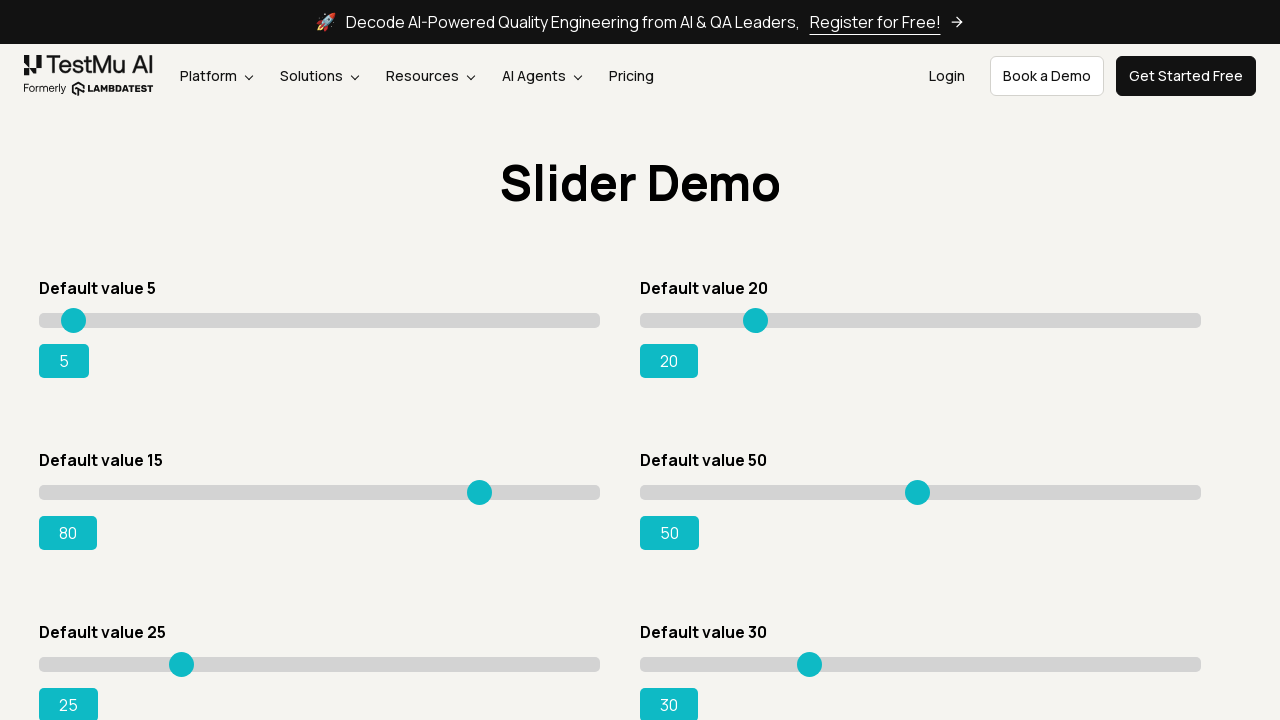

Released mouse button to complete drag at (479, 485)
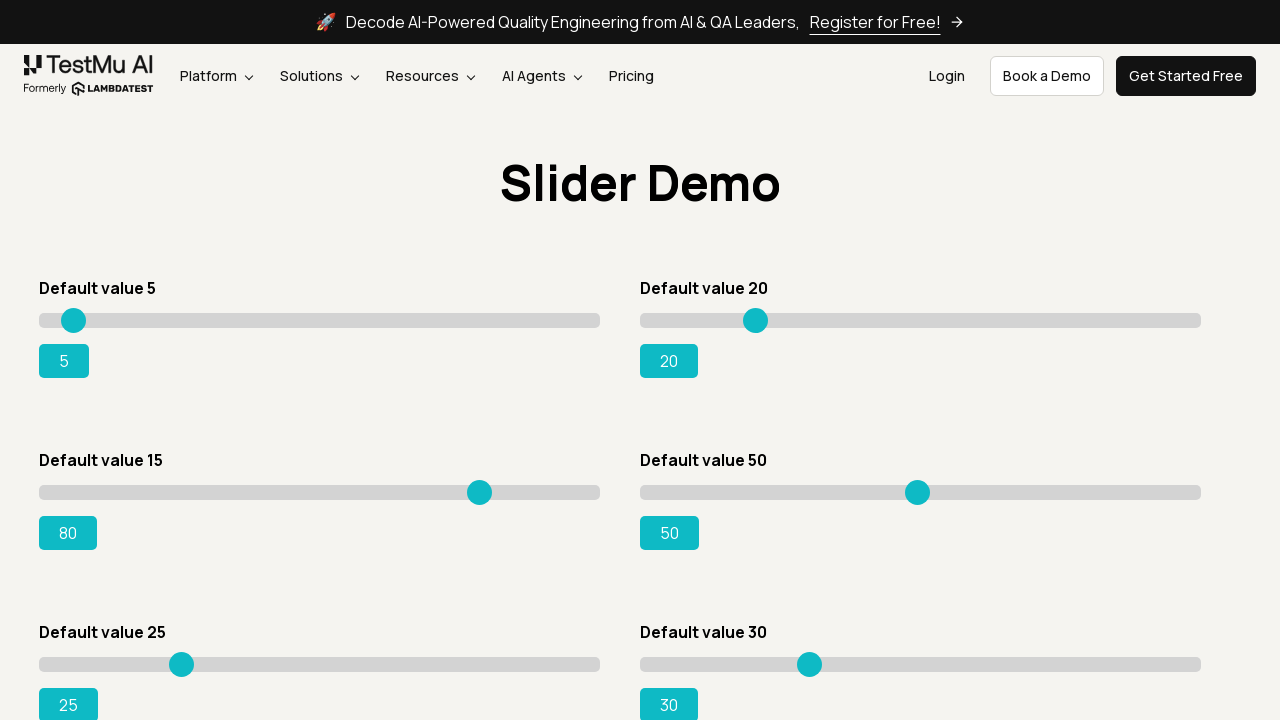

Retrieved current slider value: 80
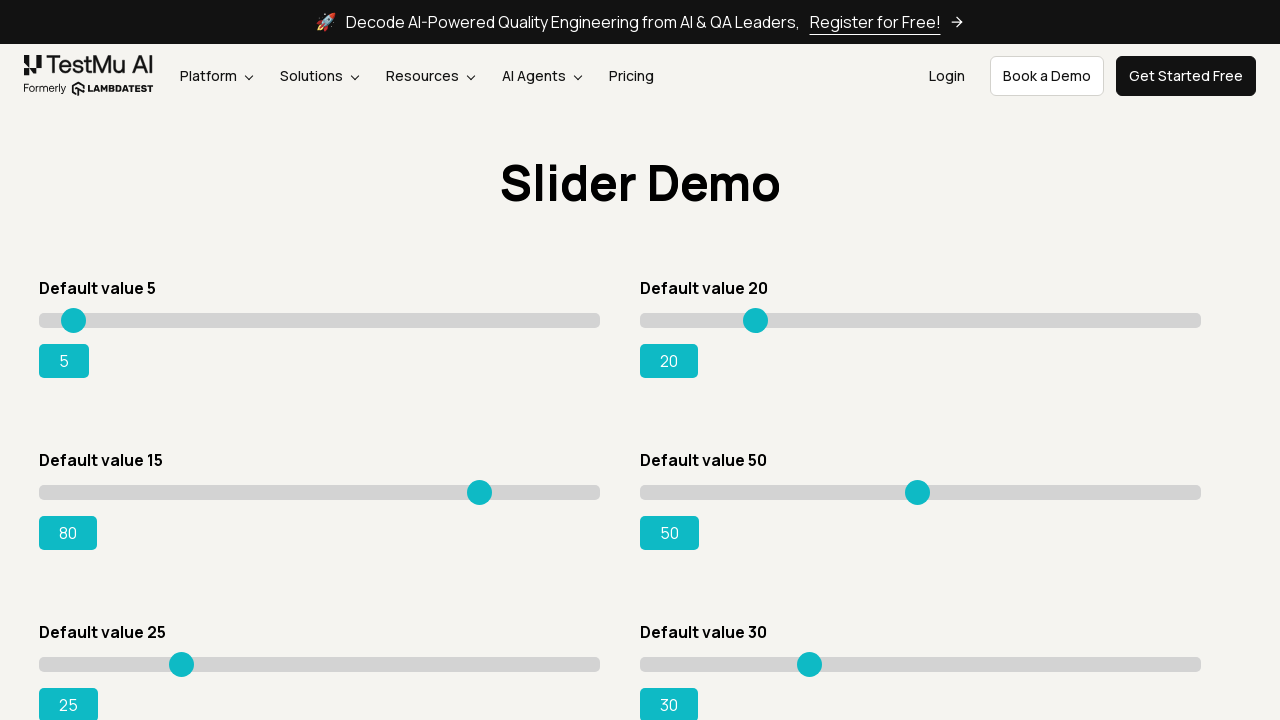

Hovered over slider at position x=440 at (479, 485) on xpath=//*[@id='rangeSuccess']/preceding-sibling::*
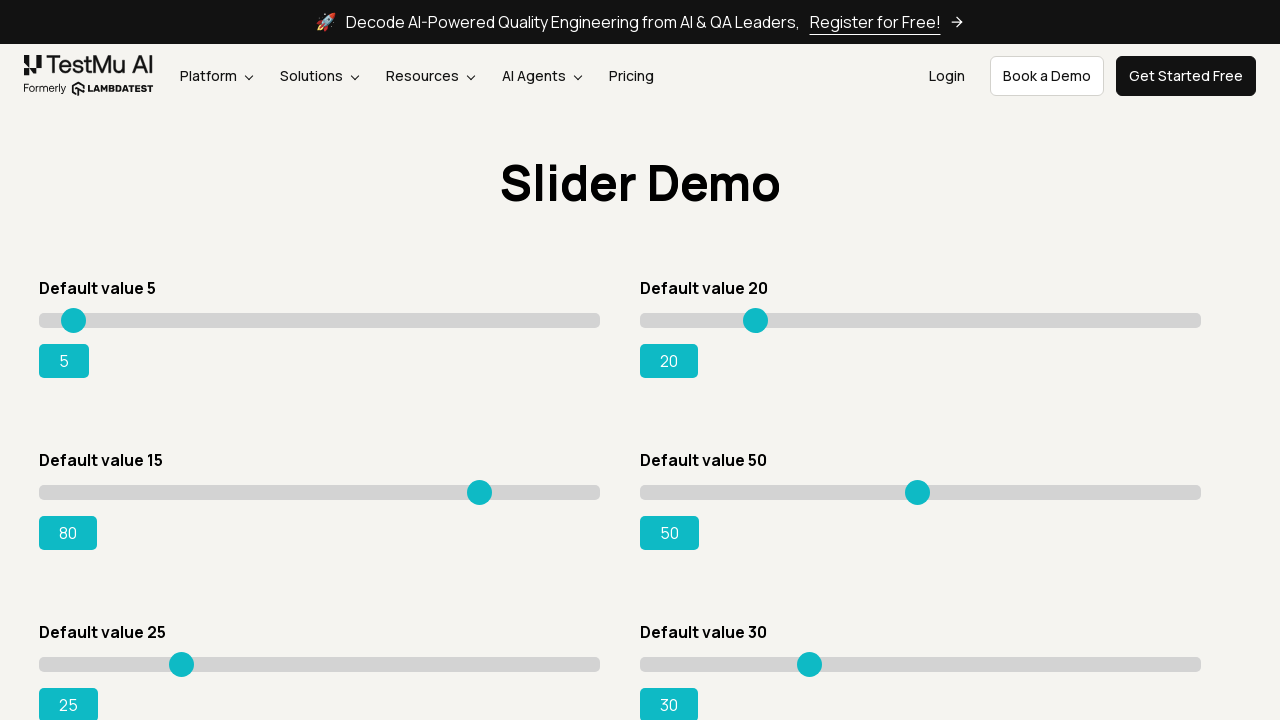

Pressed mouse button down on slider at (479, 485)
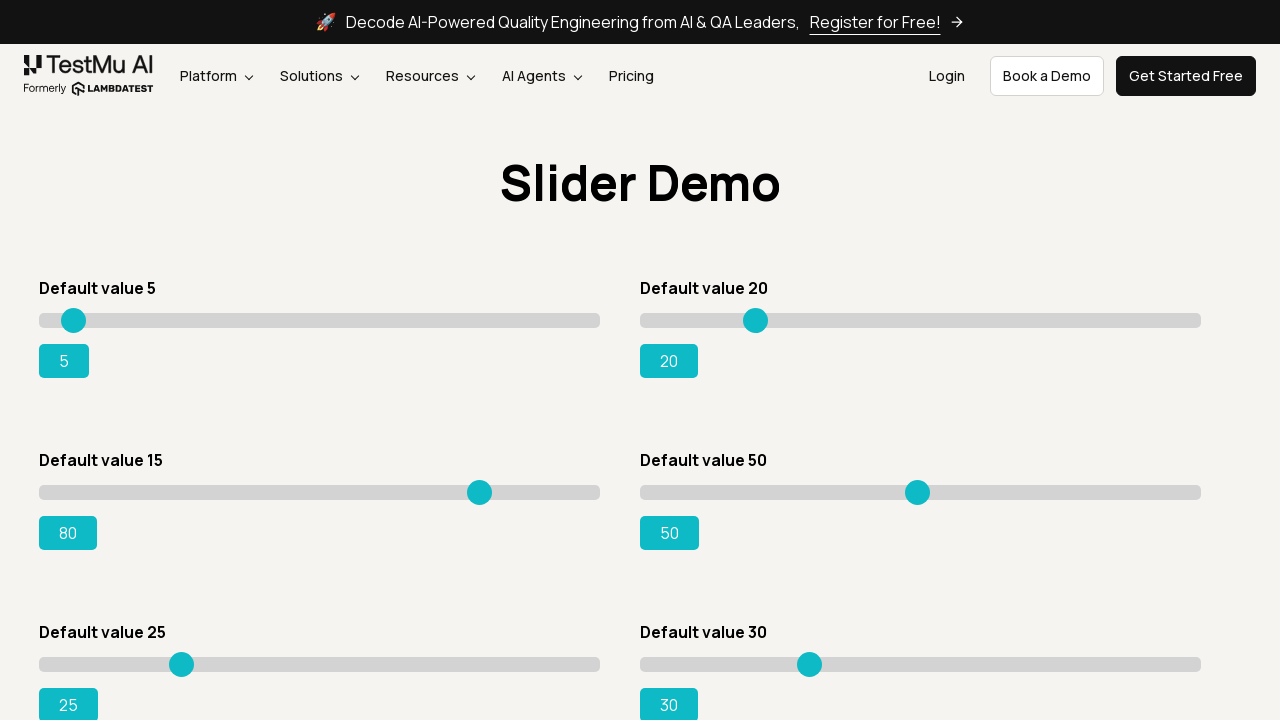

Moved slider to position x=445 at (484, 485) on xpath=//*[@id='rangeSuccess']/preceding-sibling::*
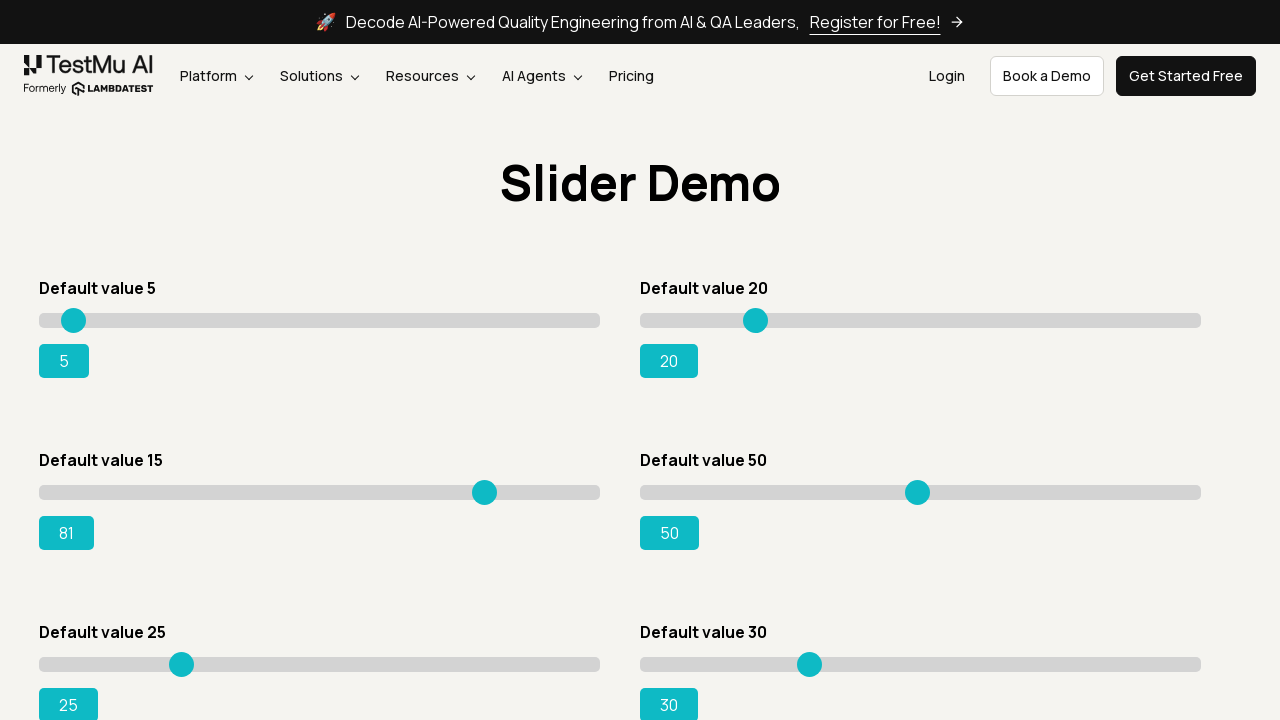

Released mouse button to complete drag at (484, 485)
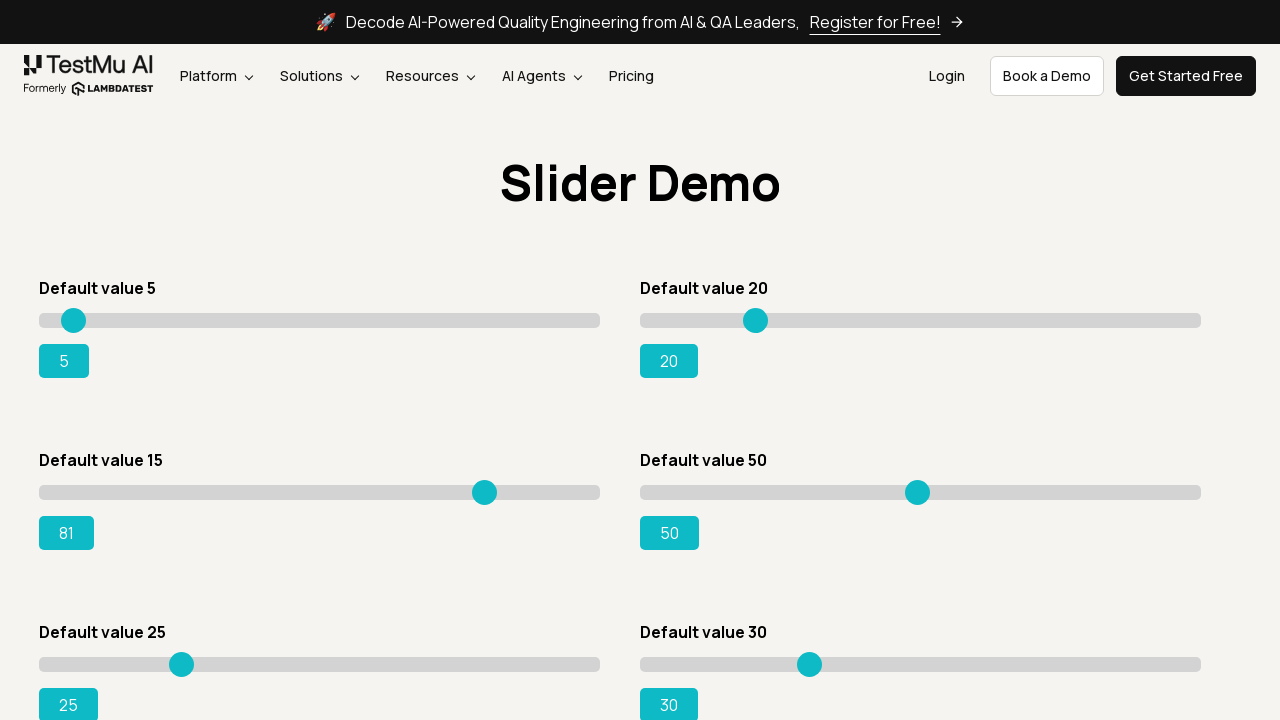

Retrieved current slider value: 81
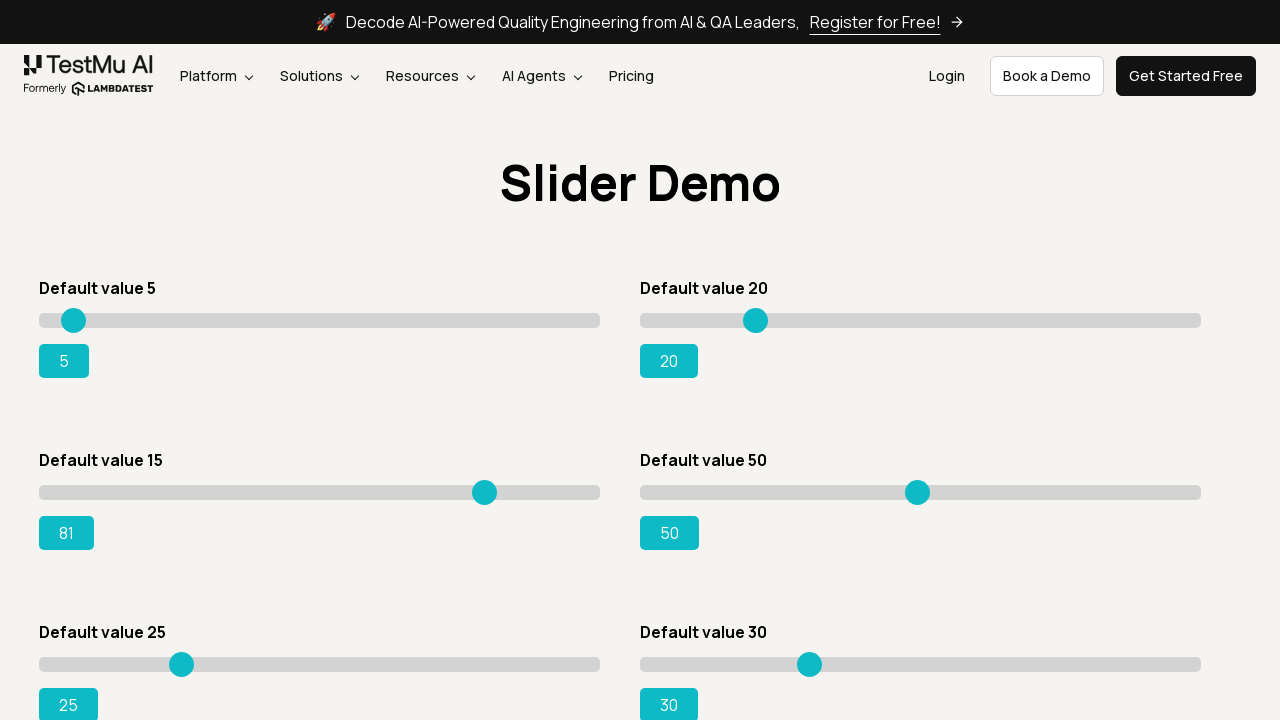

Hovered over slider at position x=445 at (484, 485) on xpath=//*[@id='rangeSuccess']/preceding-sibling::*
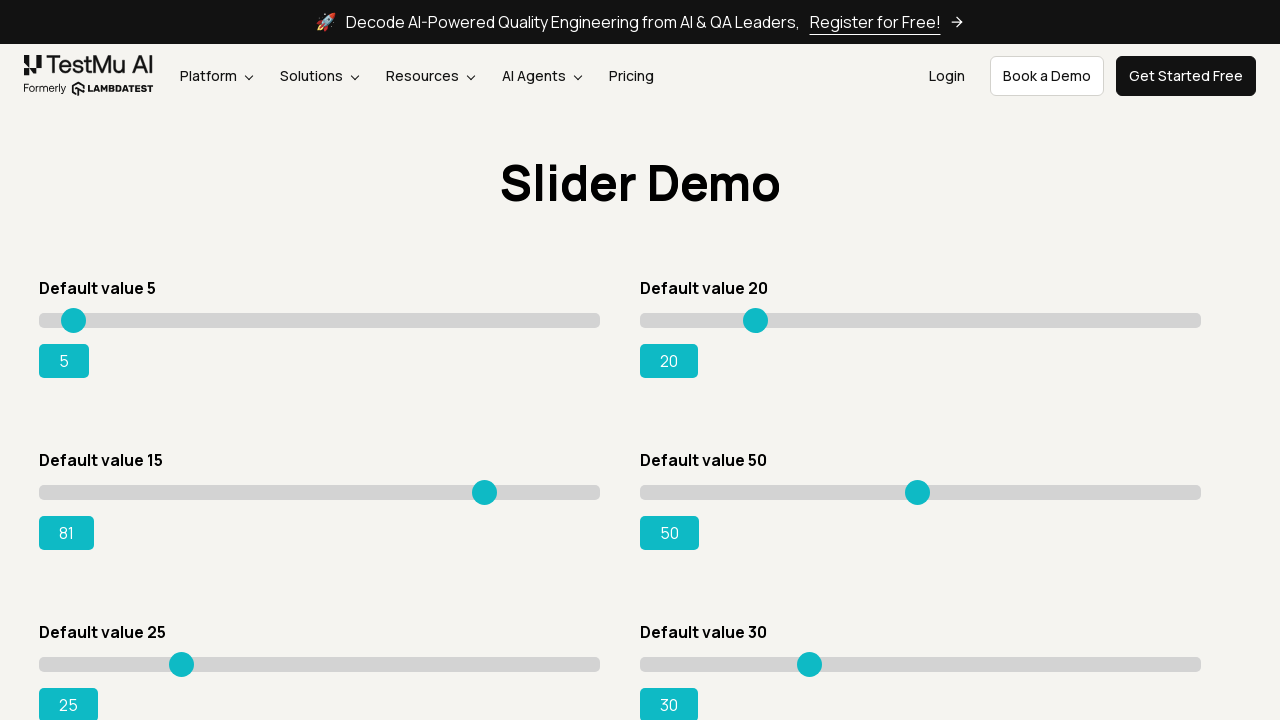

Pressed mouse button down on slider at (484, 485)
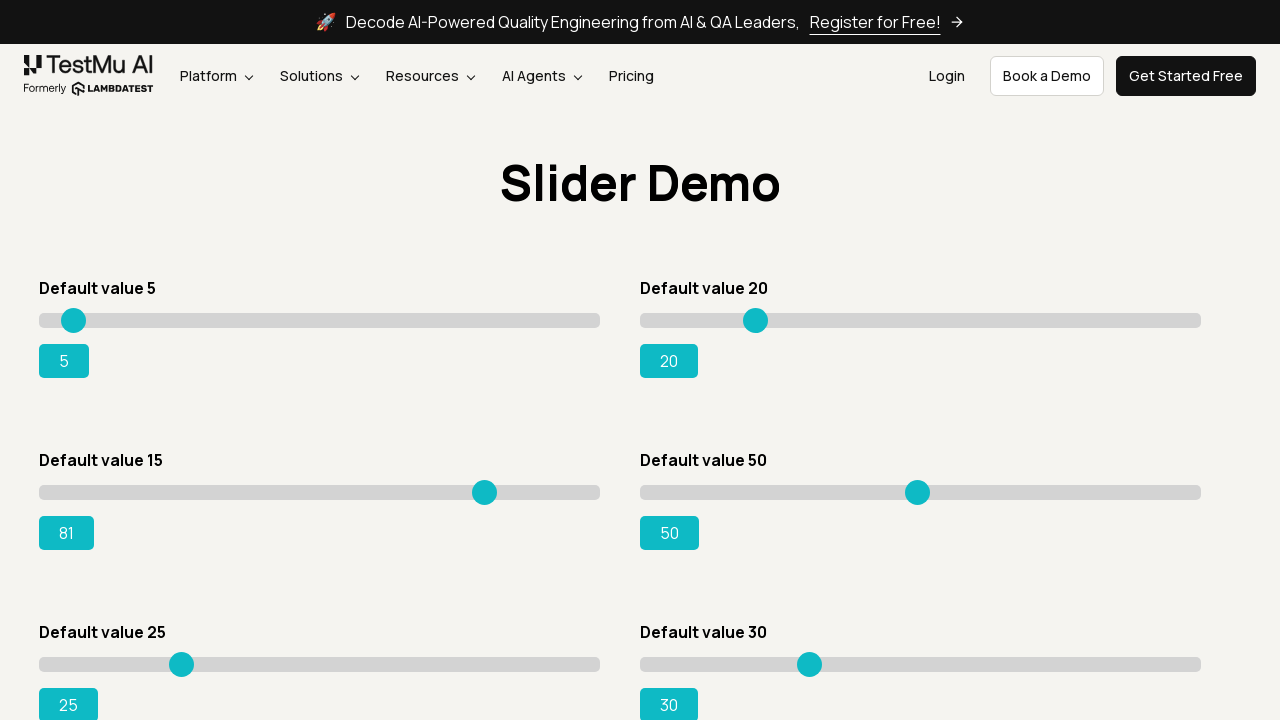

Moved slider to position x=450 at (489, 485) on xpath=//*[@id='rangeSuccess']/preceding-sibling::*
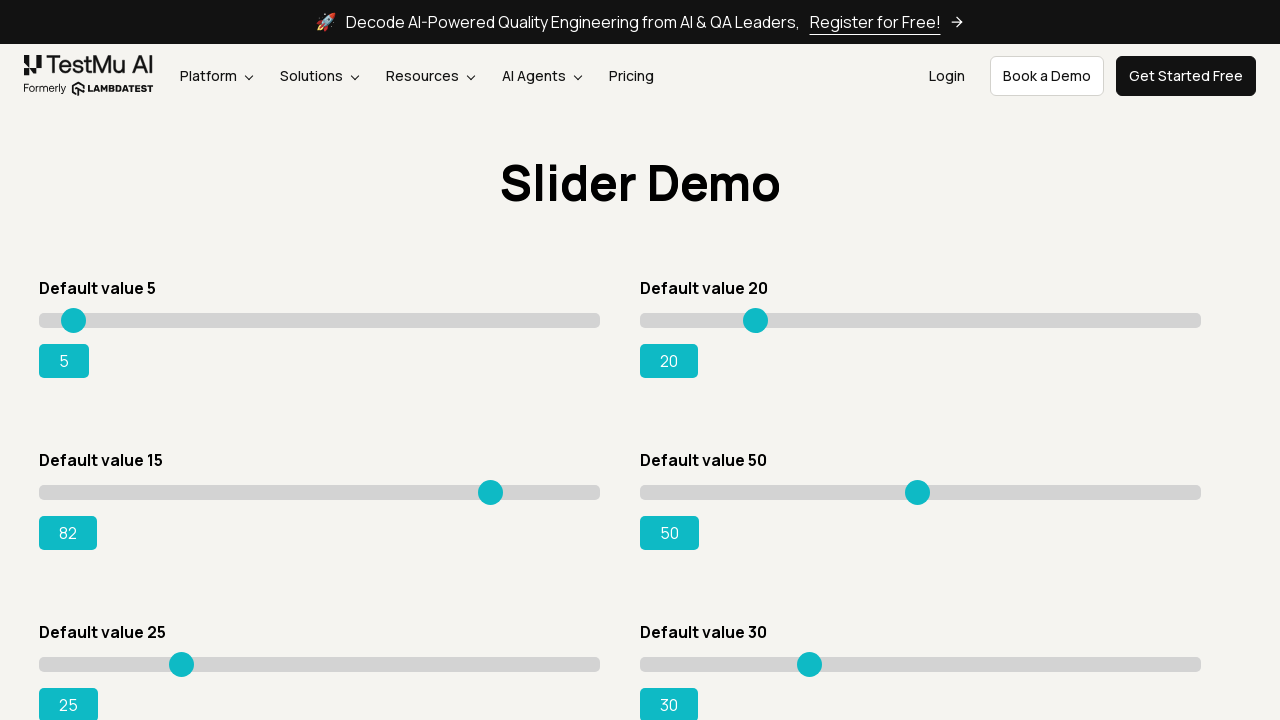

Released mouse button to complete drag at (489, 485)
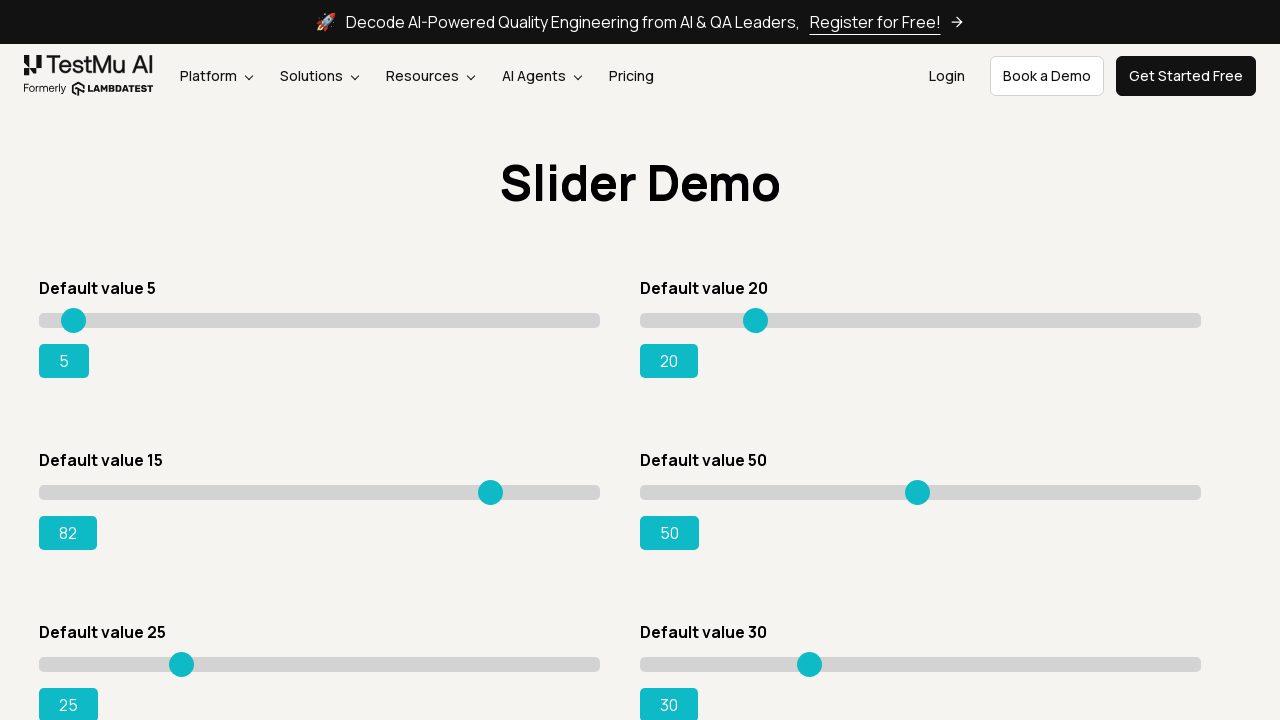

Retrieved current slider value: 82
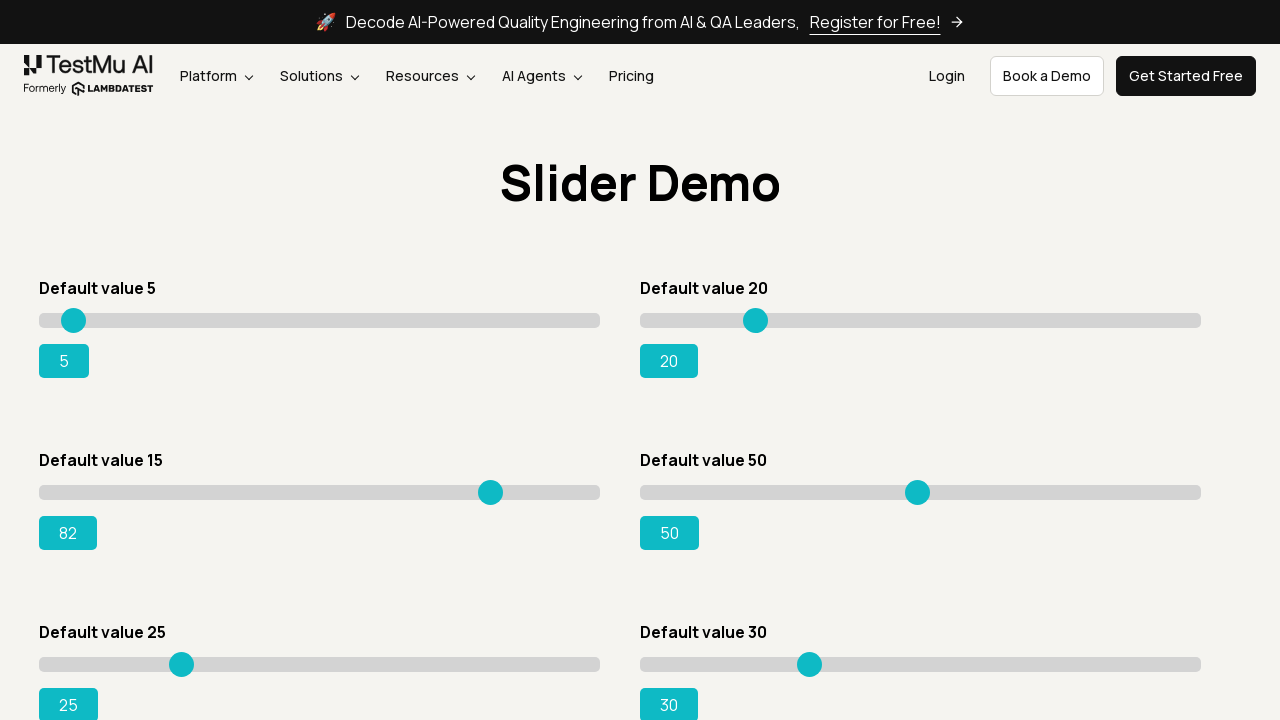

Hovered over slider at position x=450 at (489, 485) on xpath=//*[@id='rangeSuccess']/preceding-sibling::*
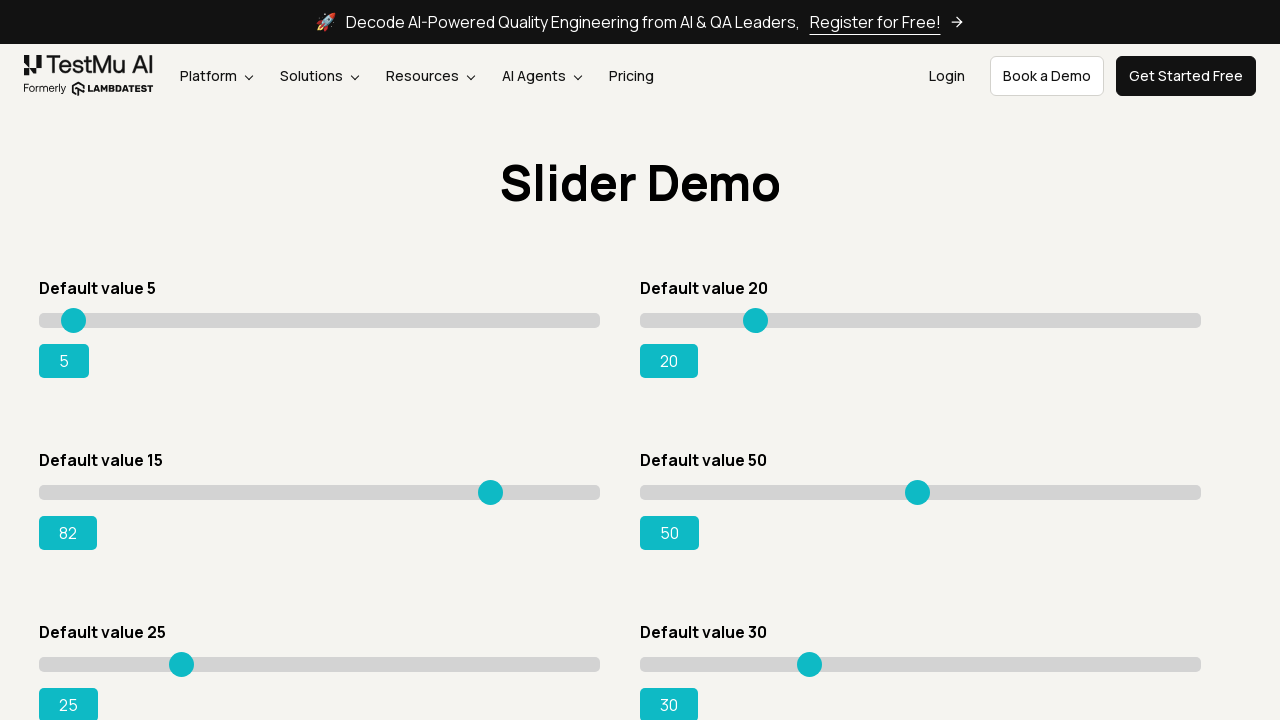

Pressed mouse button down on slider at (489, 485)
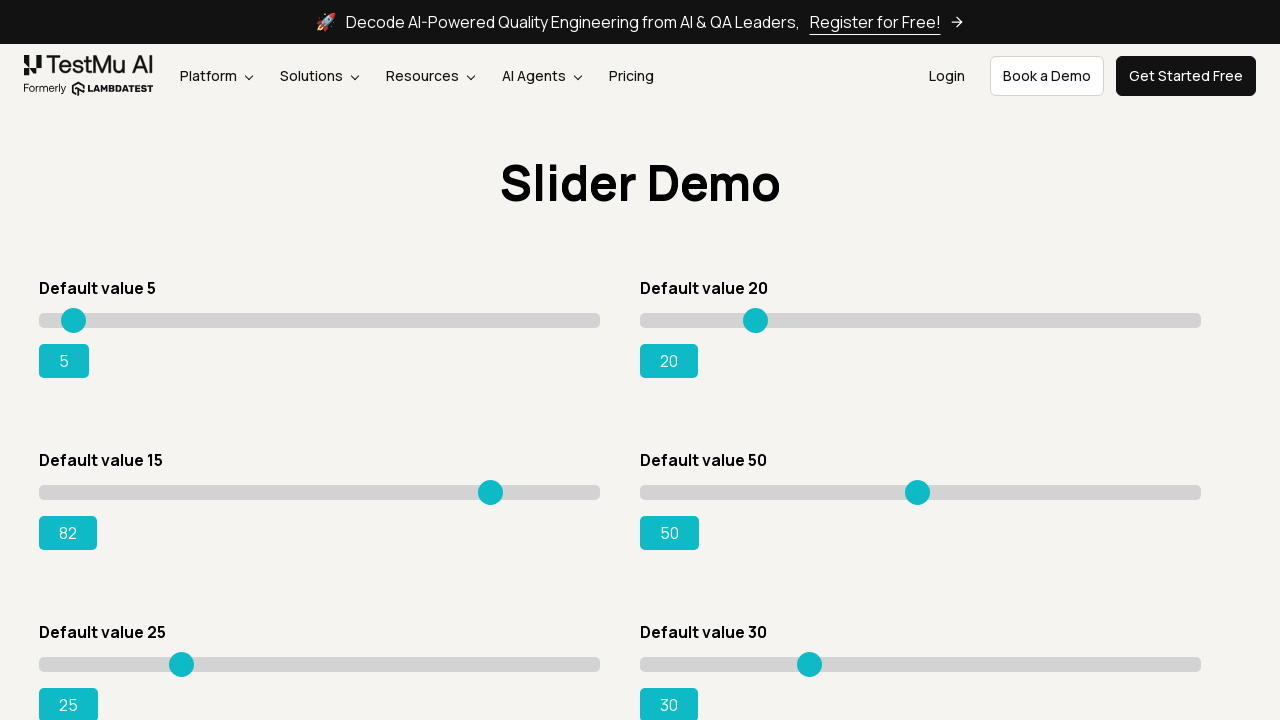

Moved slider to position x=455 at (494, 485) on xpath=//*[@id='rangeSuccess']/preceding-sibling::*
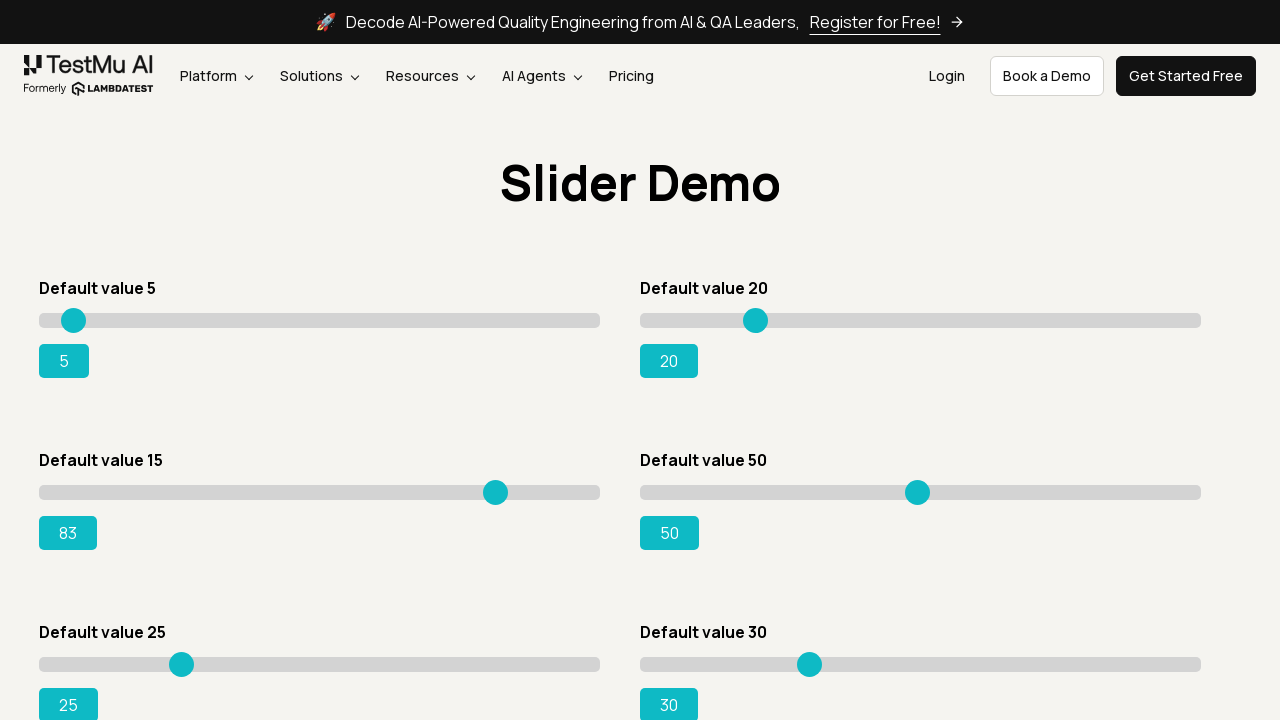

Released mouse button to complete drag at (494, 485)
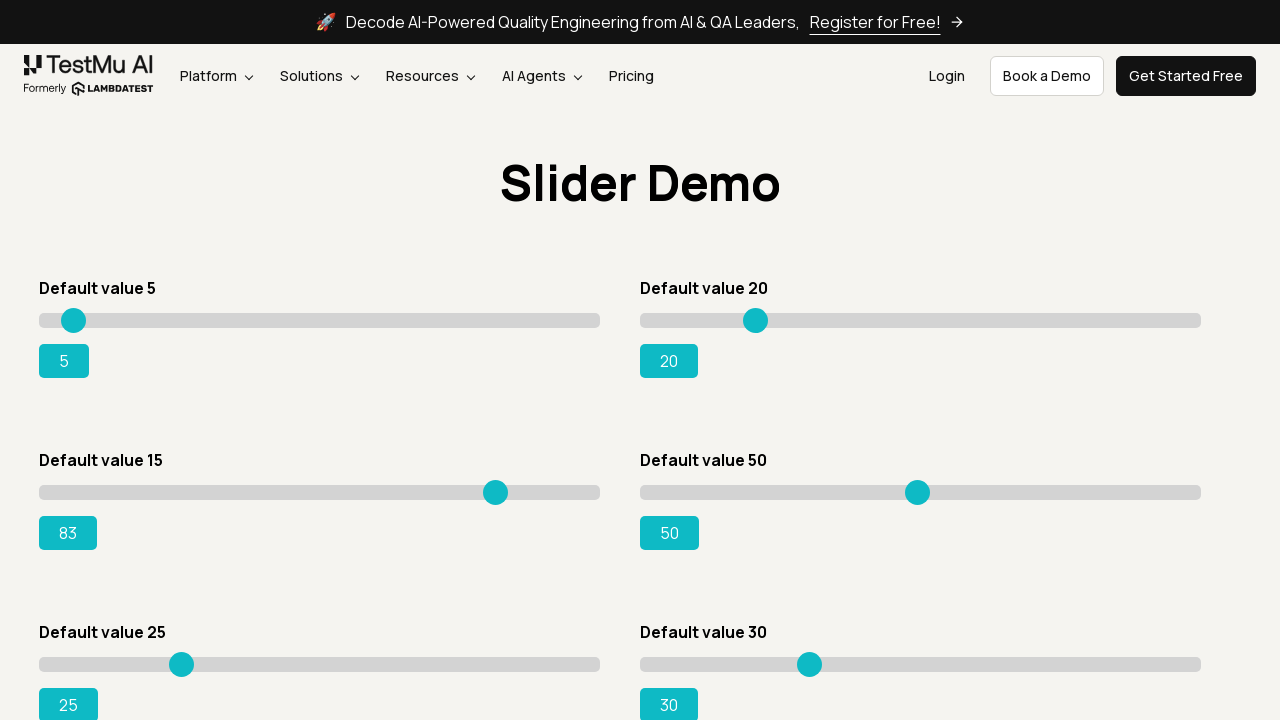

Retrieved current slider value: 83
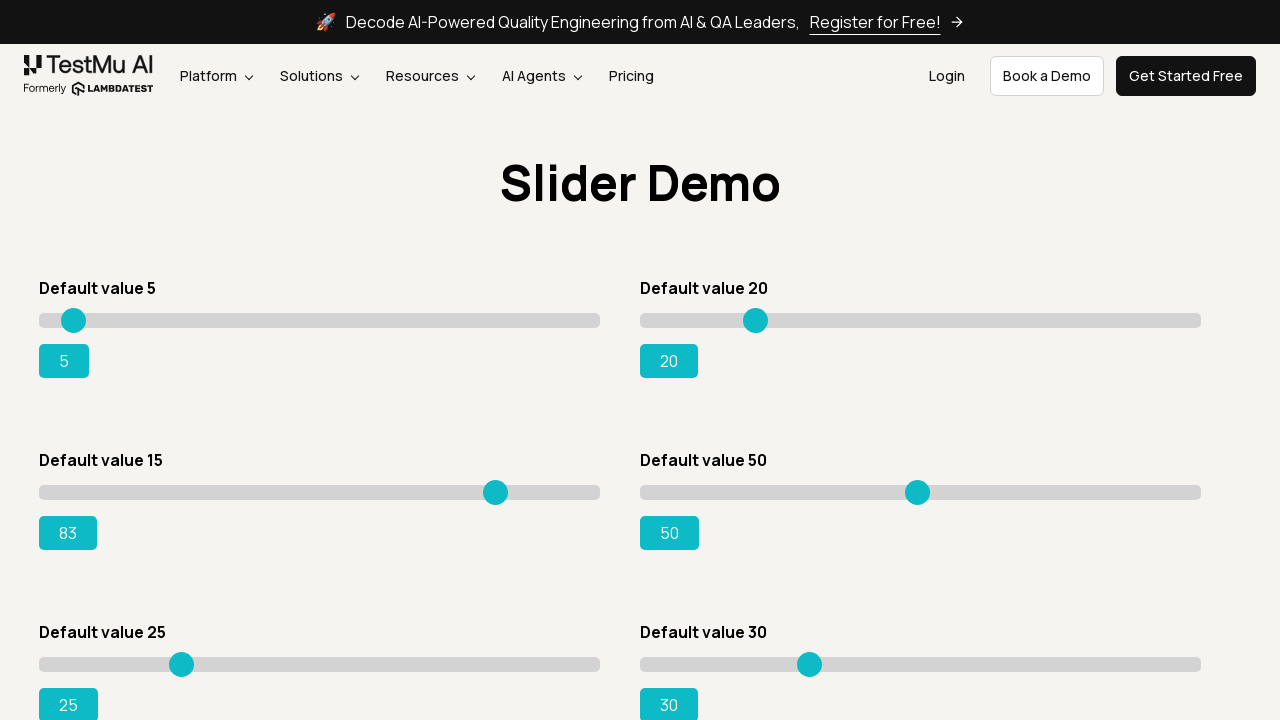

Hovered over slider at position x=455 at (494, 485) on xpath=//*[@id='rangeSuccess']/preceding-sibling::*
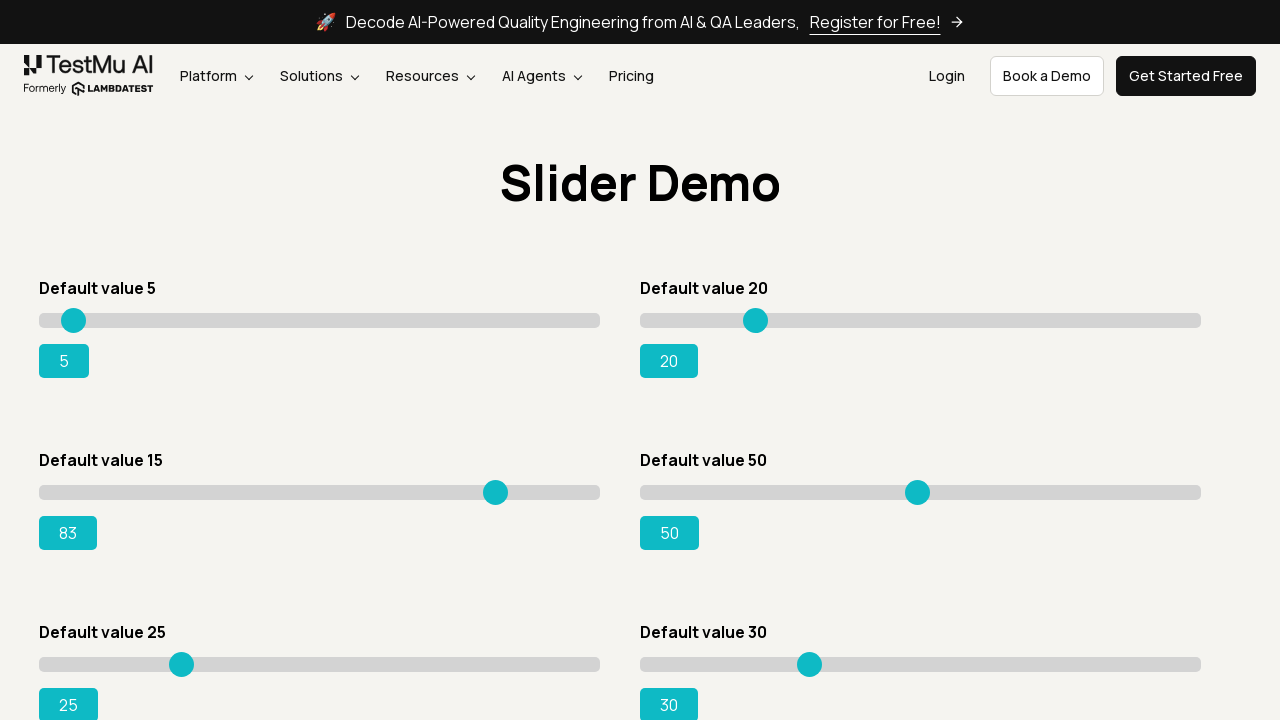

Pressed mouse button down on slider at (494, 485)
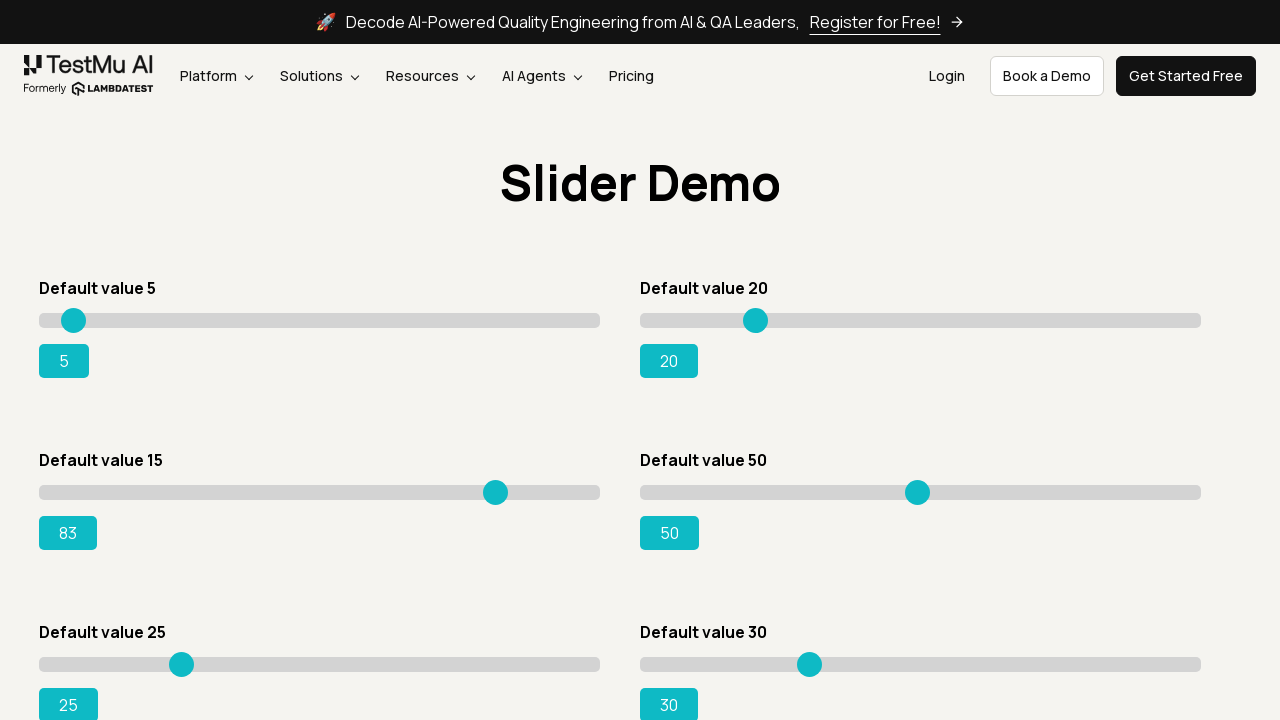

Moved slider to position x=460 at (499, 485) on xpath=//*[@id='rangeSuccess']/preceding-sibling::*
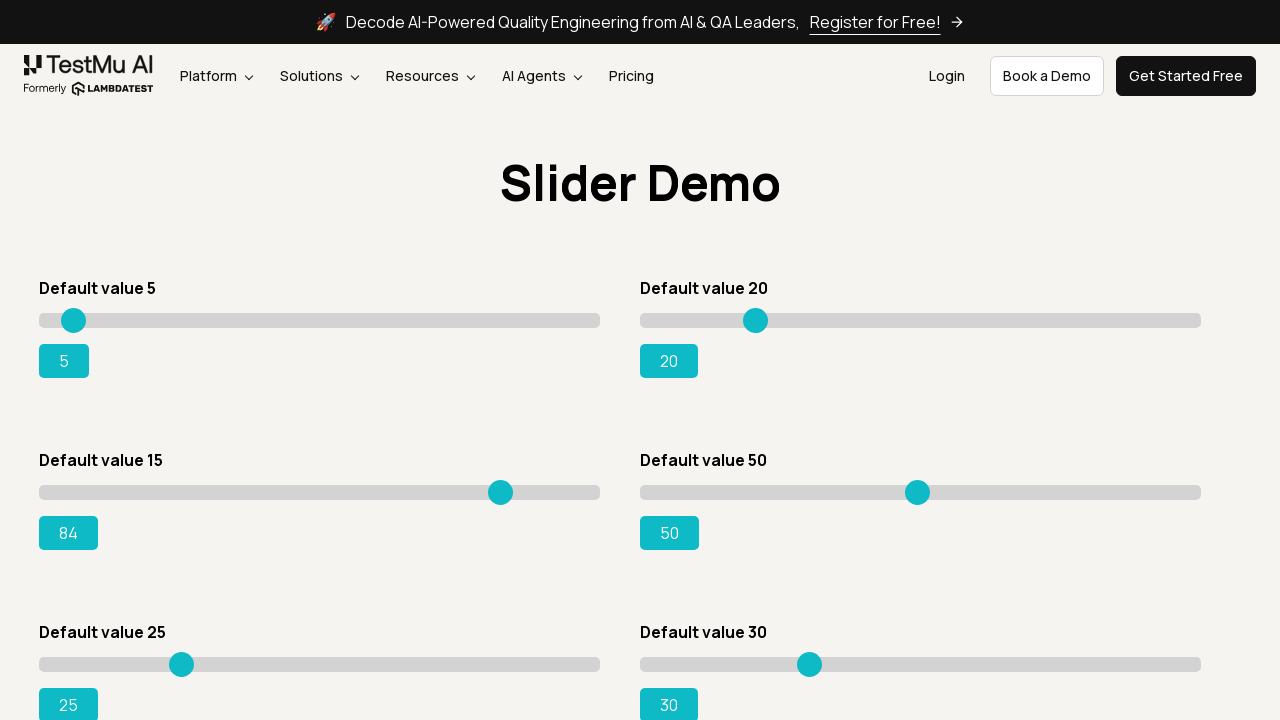

Released mouse button to complete drag at (499, 485)
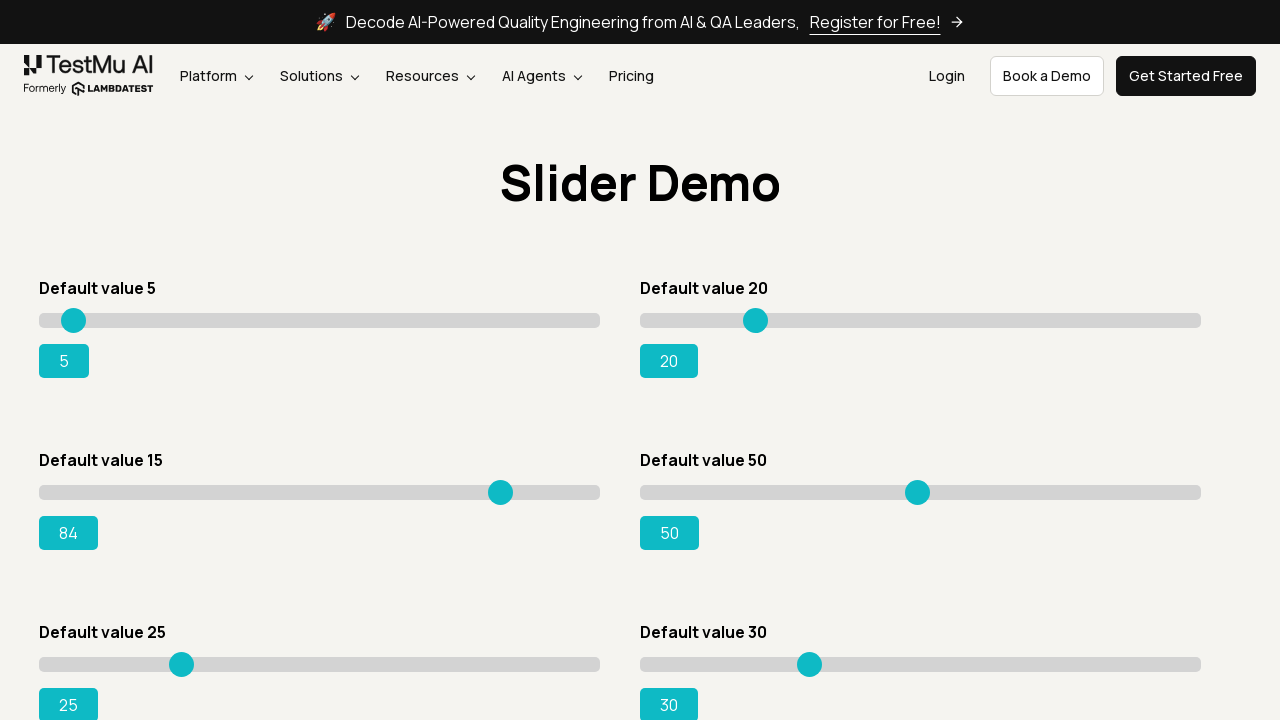

Retrieved current slider value: 84
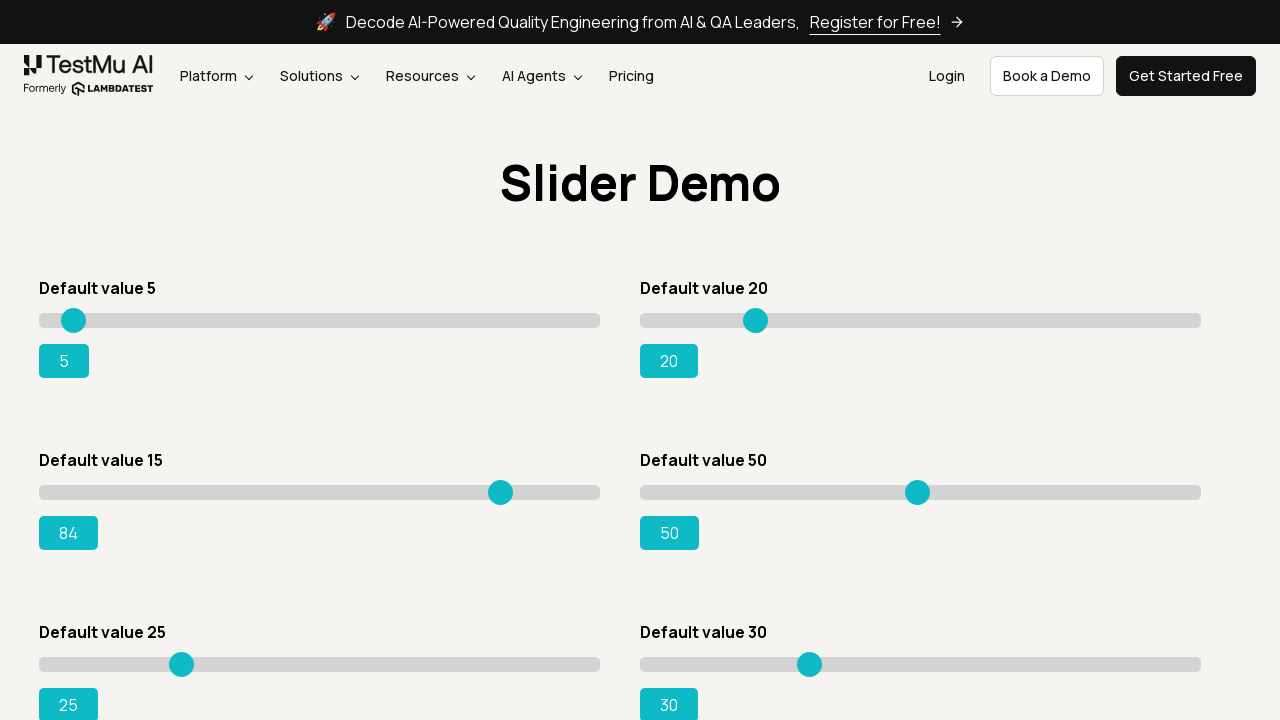

Hovered over slider at position x=460 at (499, 485) on xpath=//*[@id='rangeSuccess']/preceding-sibling::*
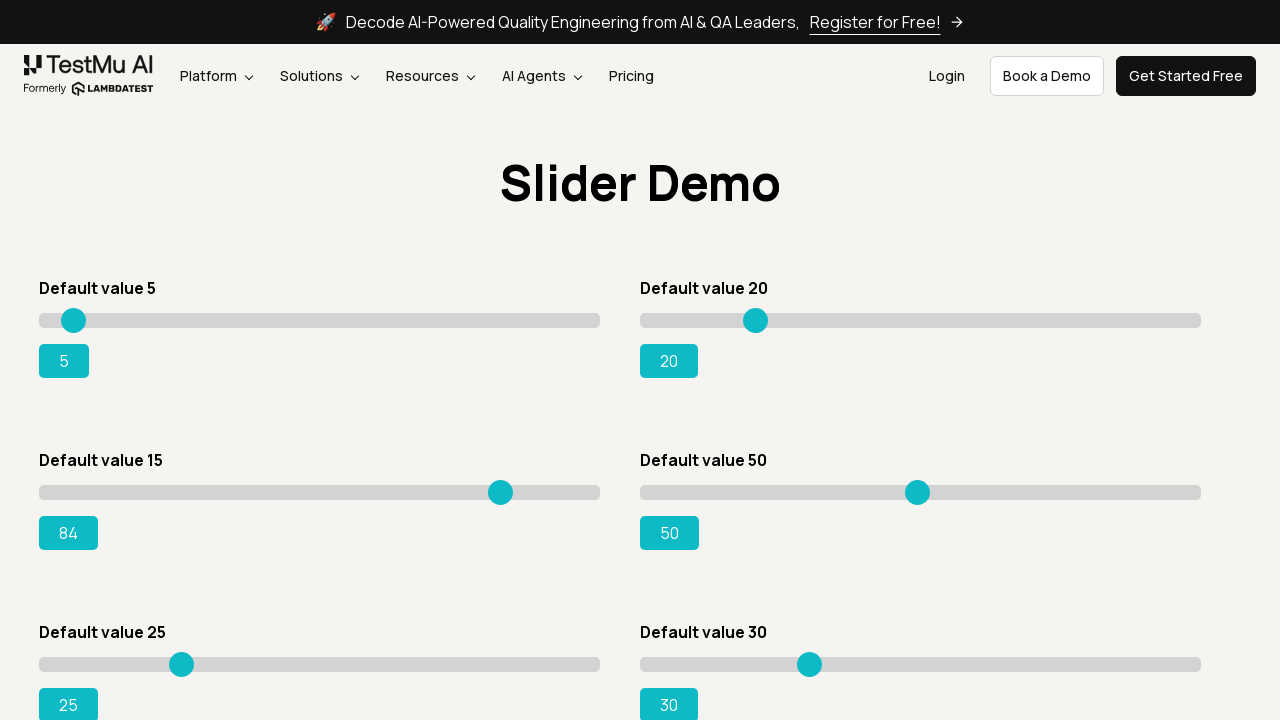

Pressed mouse button down on slider at (499, 485)
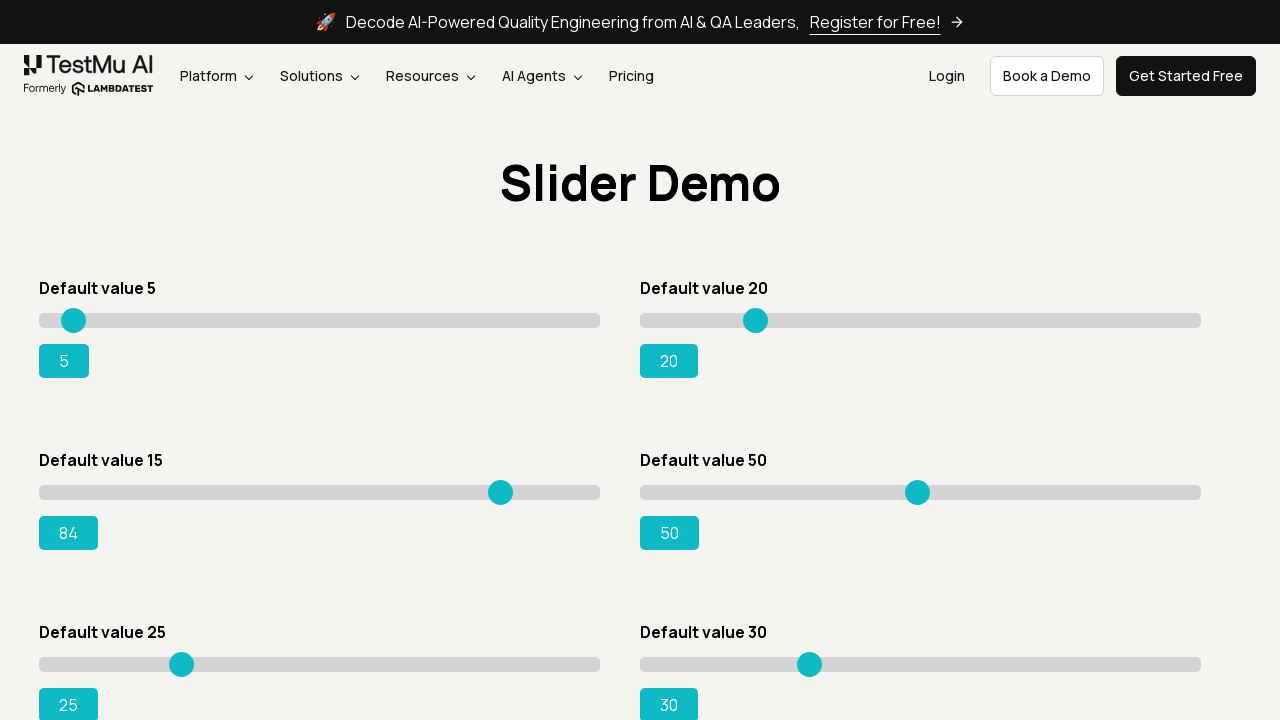

Moved slider to position x=465 at (504, 485) on xpath=//*[@id='rangeSuccess']/preceding-sibling::*
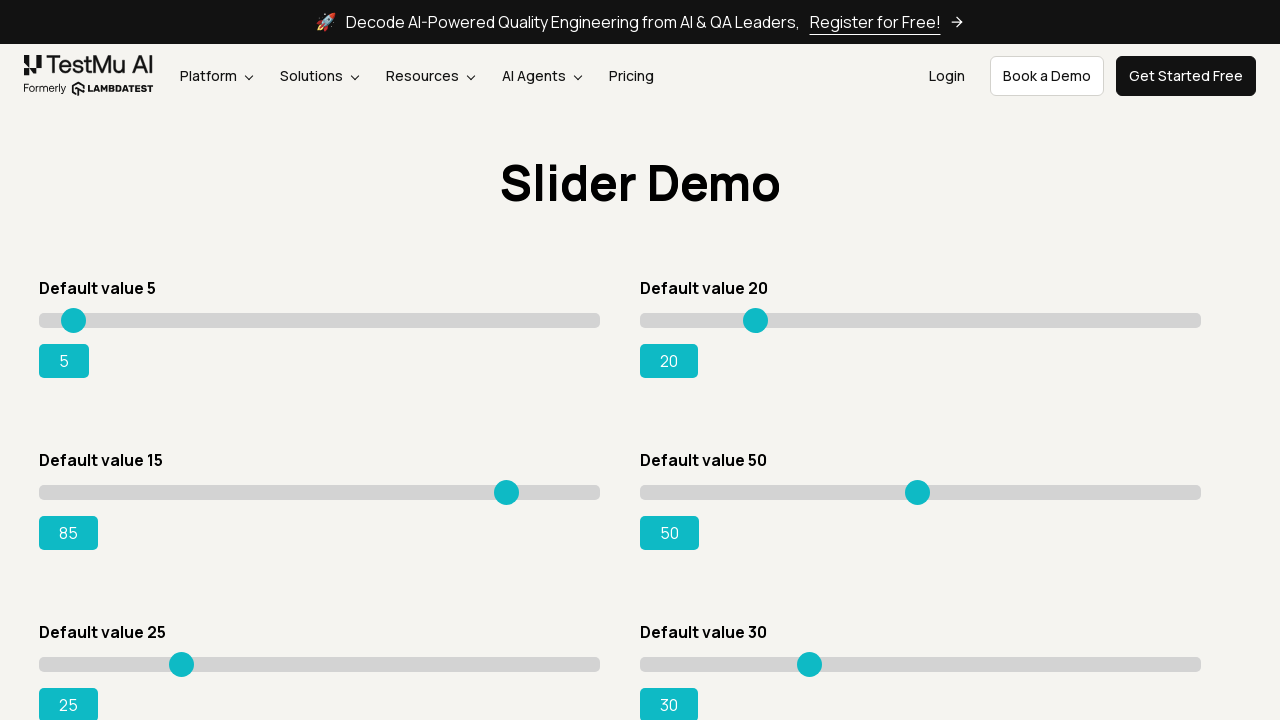

Released mouse button to complete drag at (504, 485)
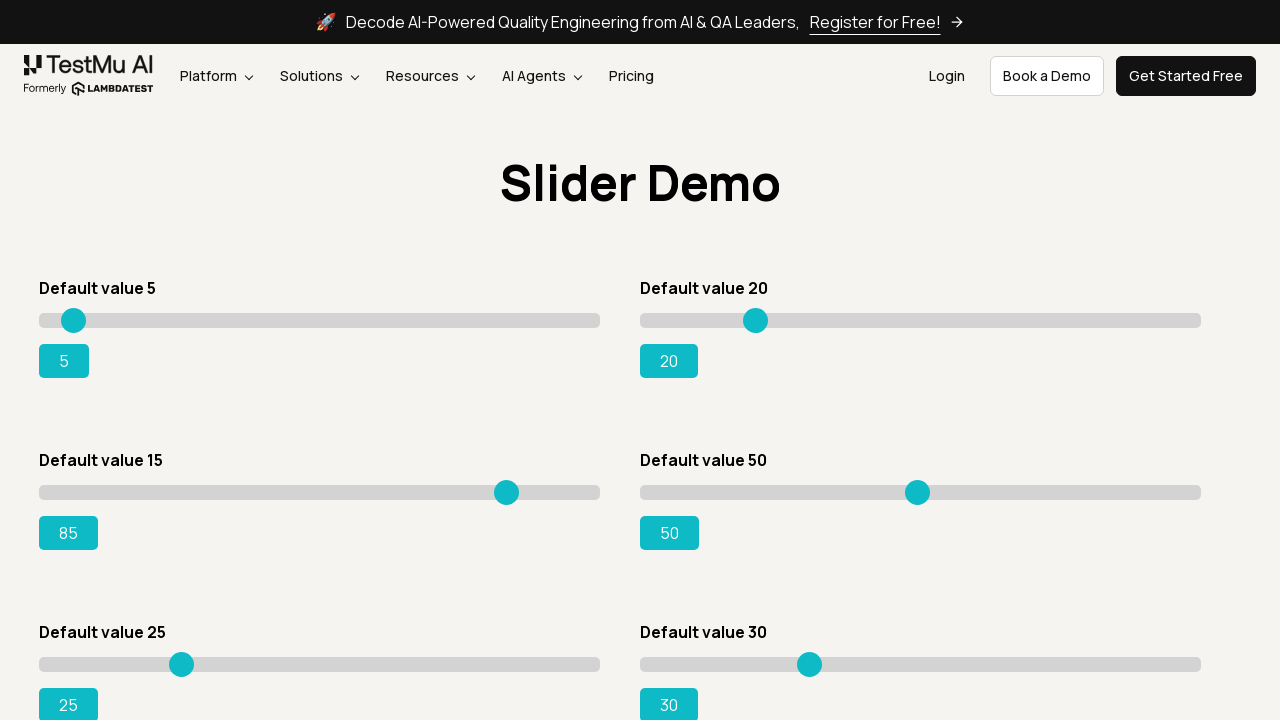

Retrieved current slider value: 85
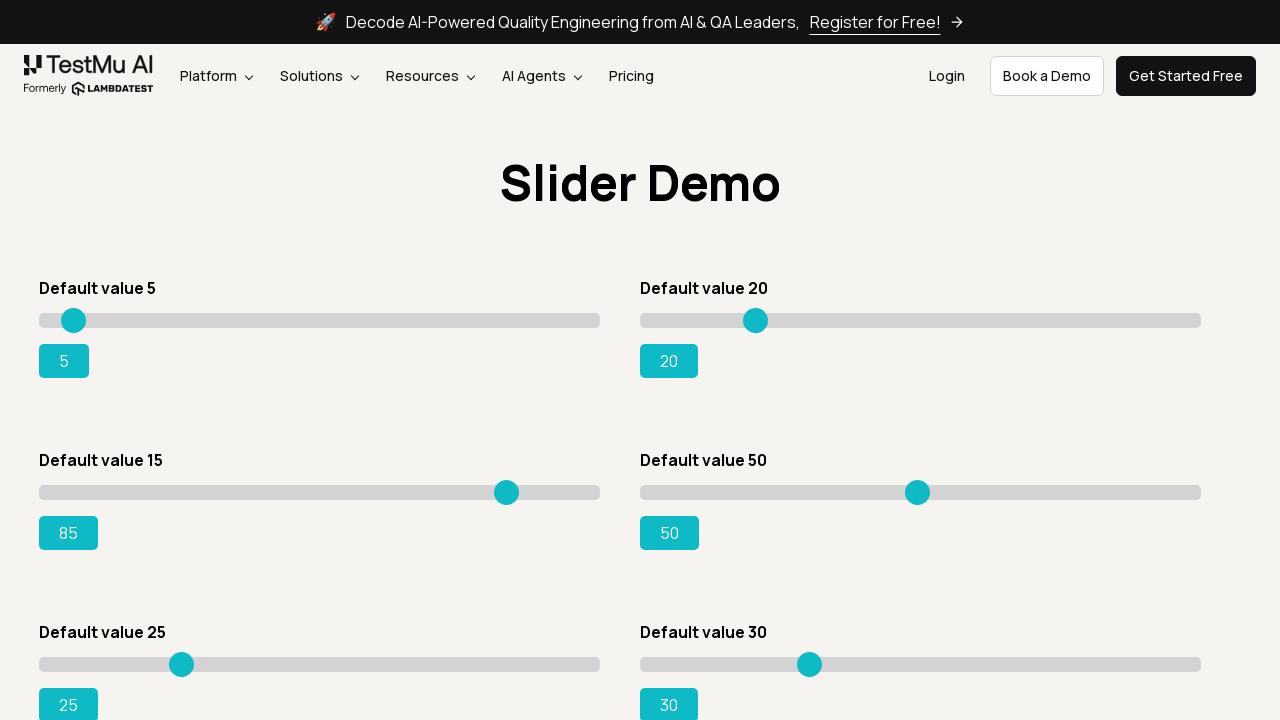

Hovered over slider at position x=465 at (504, 485) on xpath=//*[@id='rangeSuccess']/preceding-sibling::*
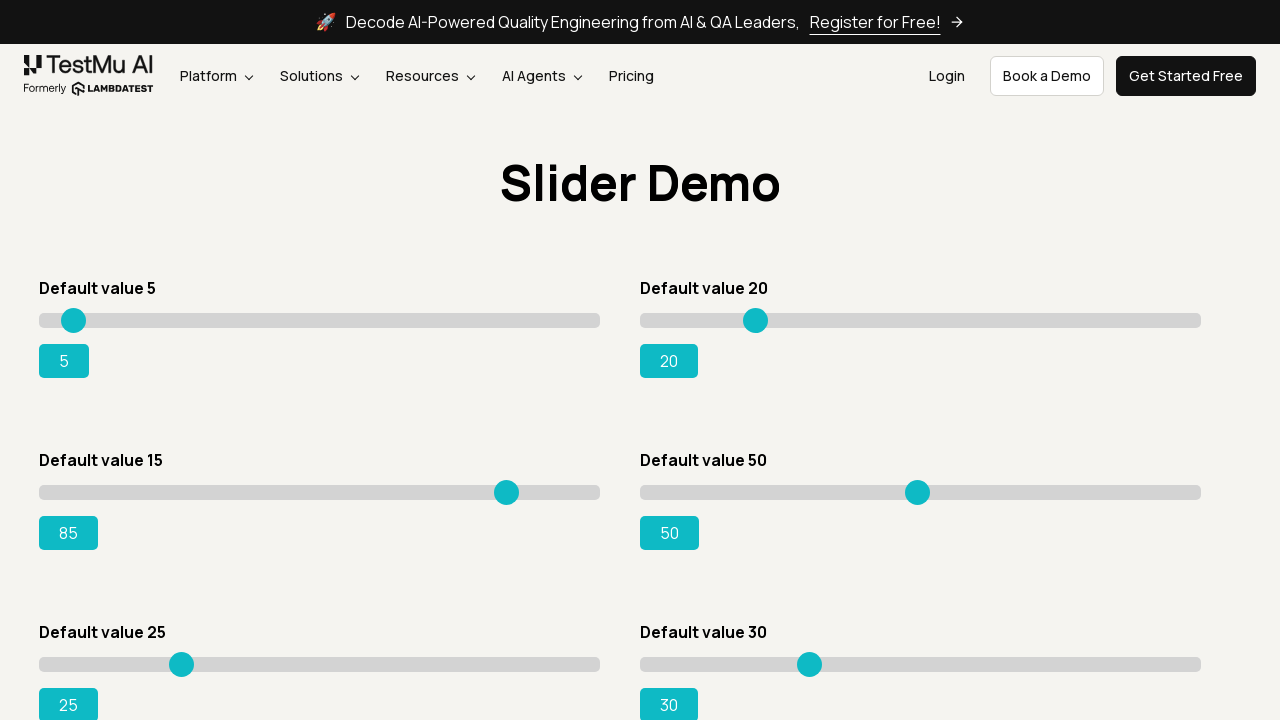

Pressed mouse button down on slider at (504, 485)
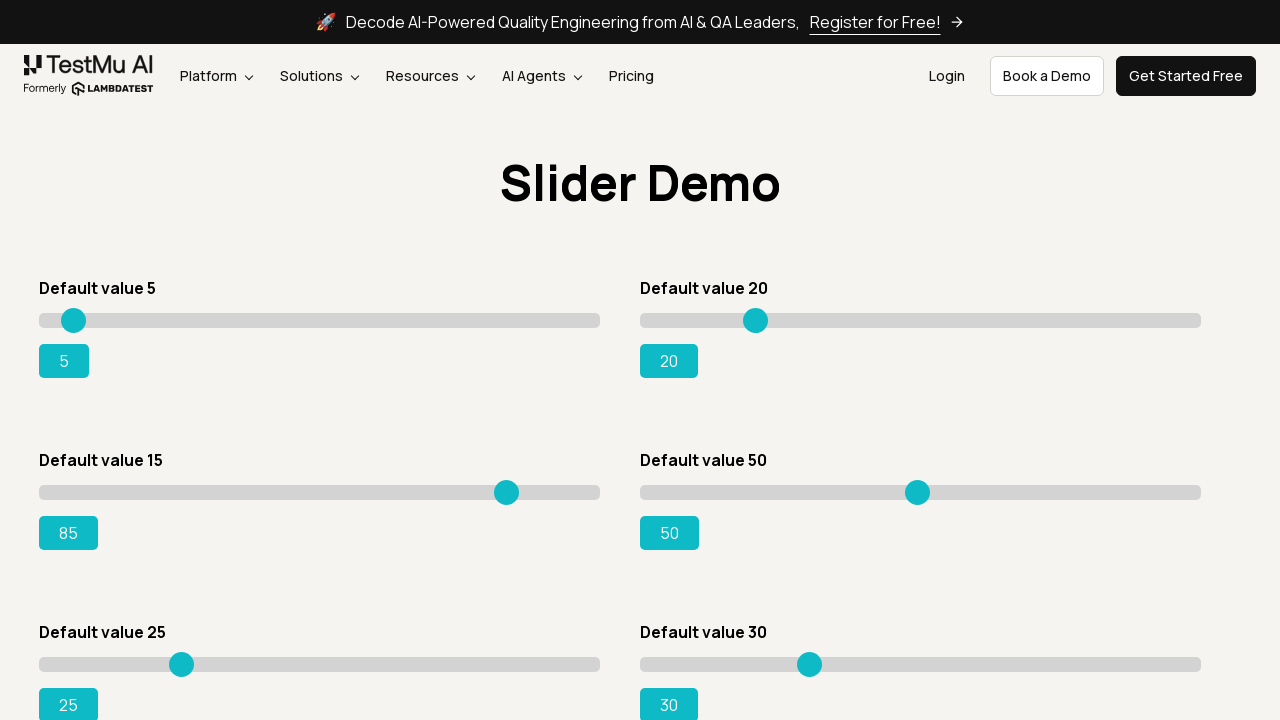

Moved slider to position x=470 at (509, 485) on xpath=//*[@id='rangeSuccess']/preceding-sibling::*
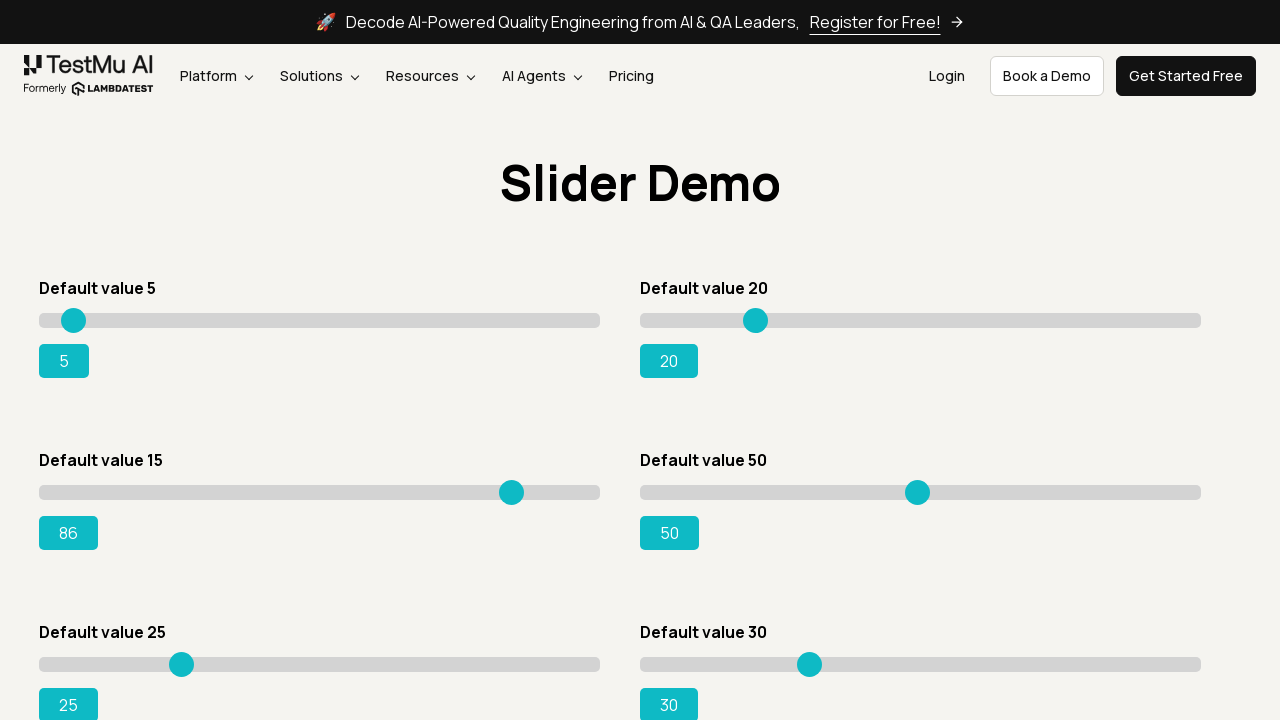

Released mouse button to complete drag at (509, 485)
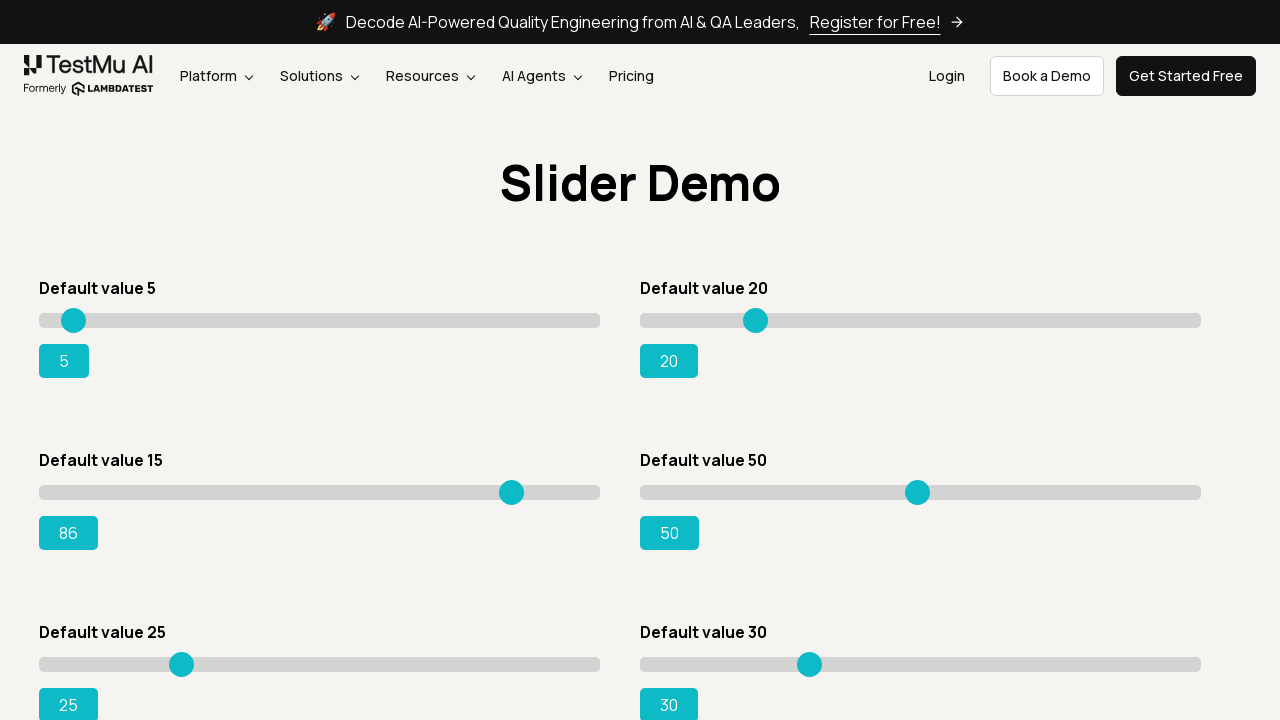

Retrieved current slider value: 86
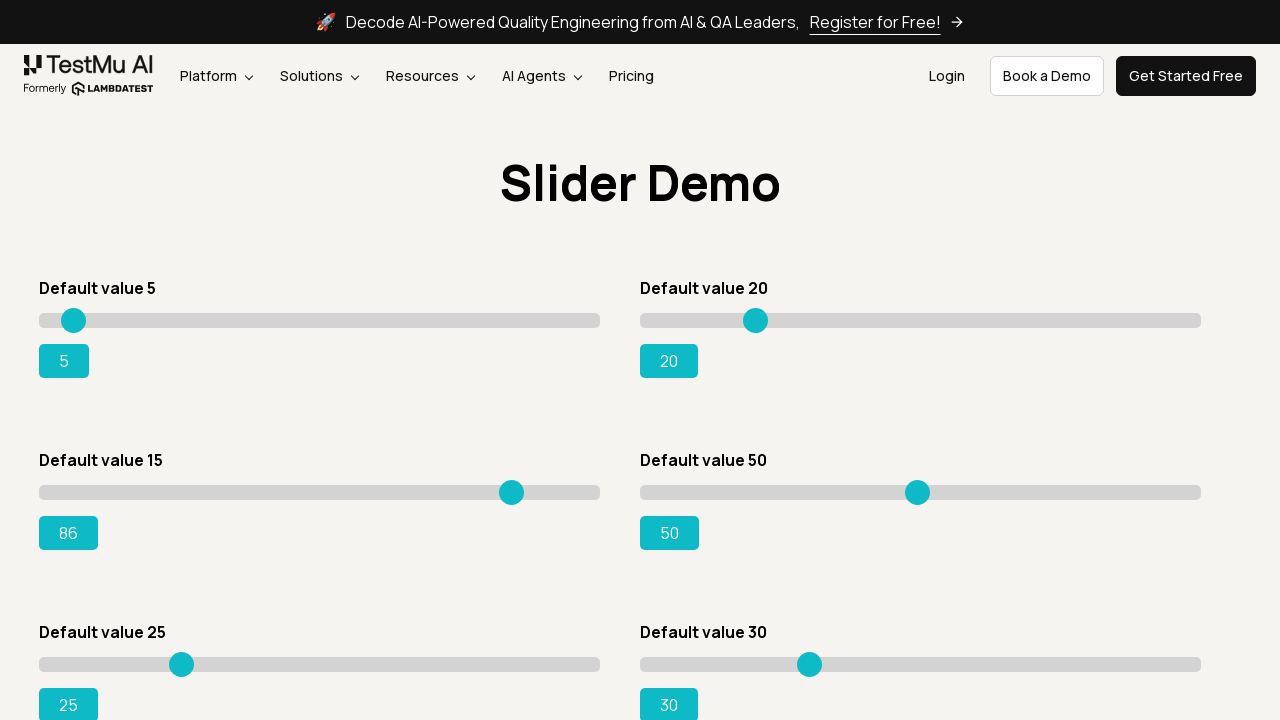

Hovered over slider at position x=470 at (509, 485) on xpath=//*[@id='rangeSuccess']/preceding-sibling::*
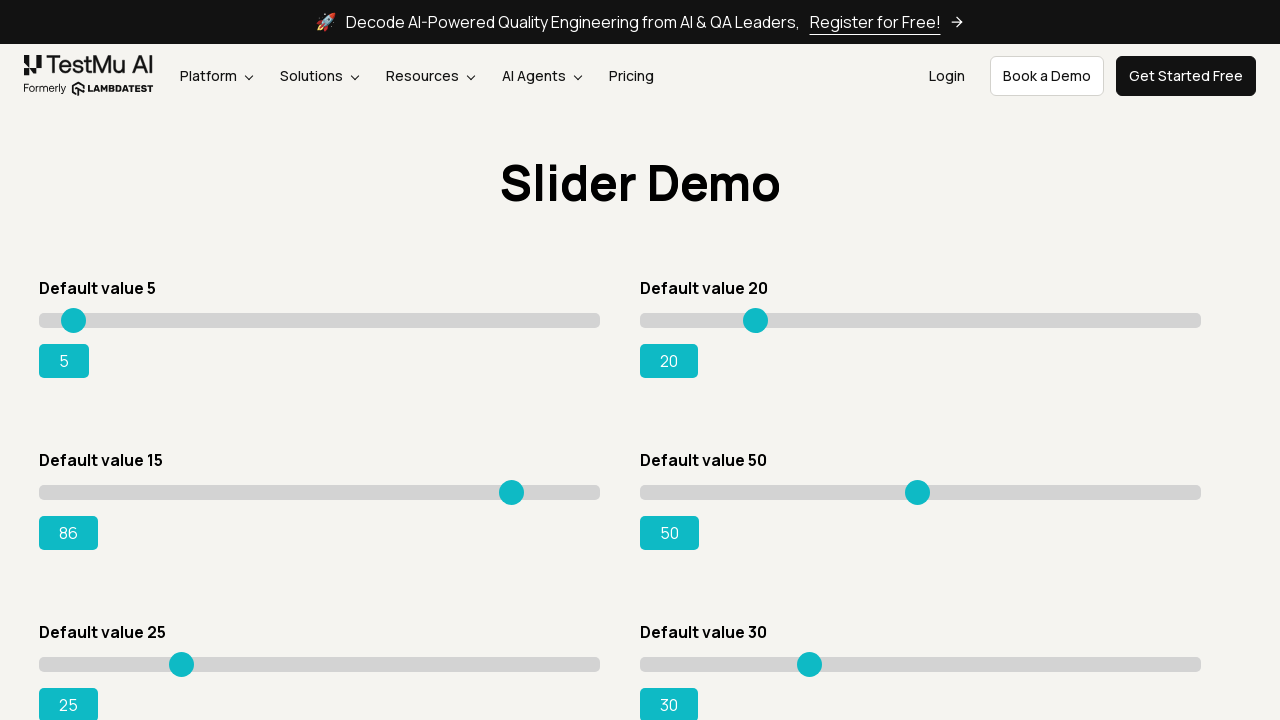

Pressed mouse button down on slider at (509, 485)
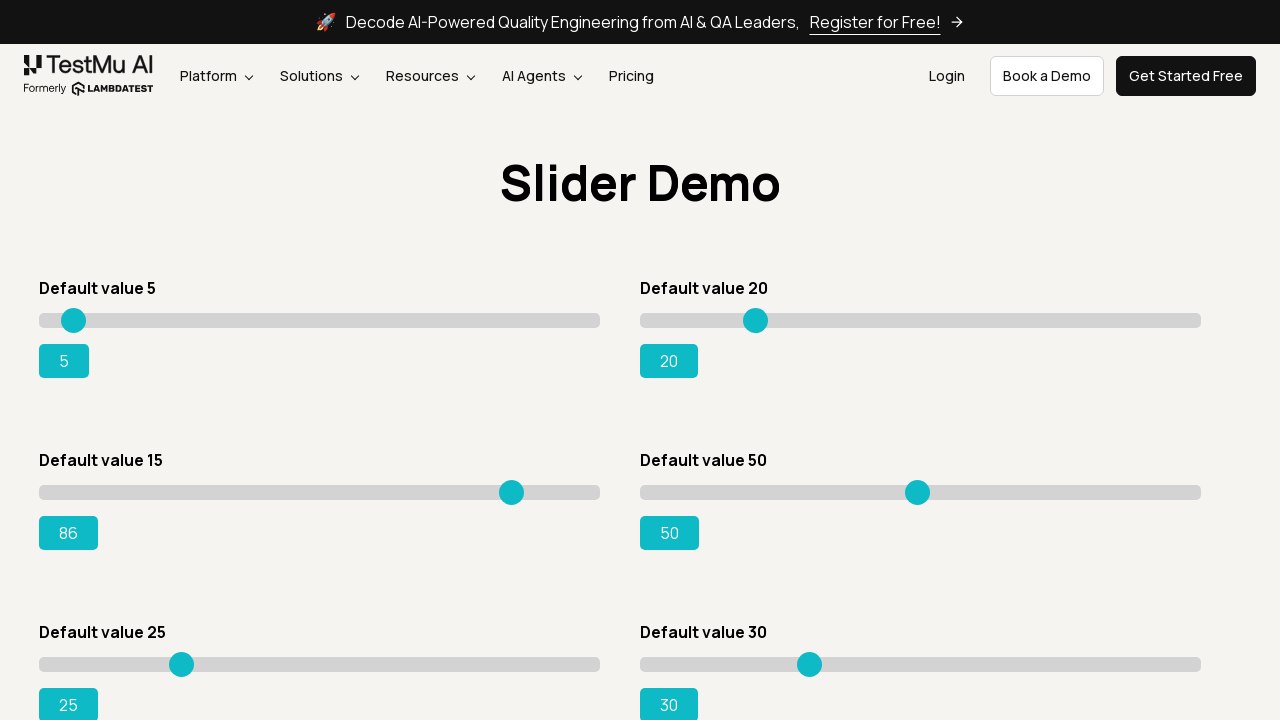

Moved slider to position x=475 at (514, 485) on xpath=//*[@id='rangeSuccess']/preceding-sibling::*
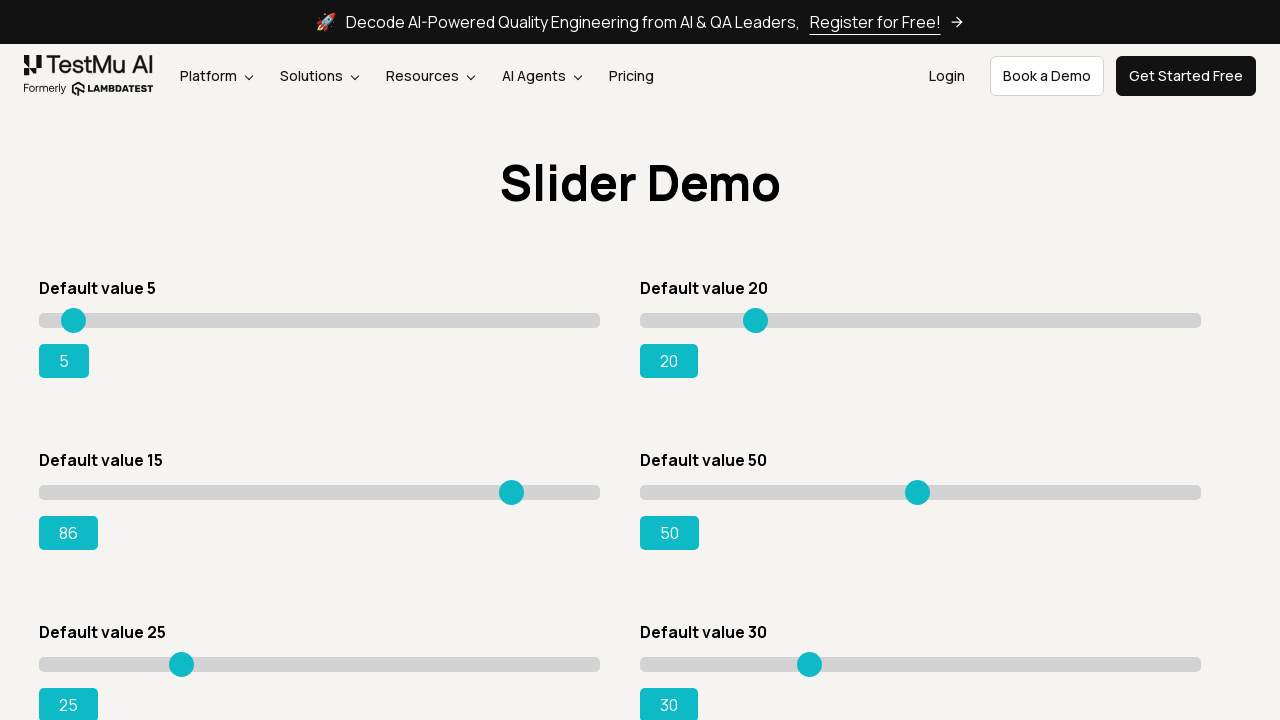

Released mouse button to complete drag at (514, 485)
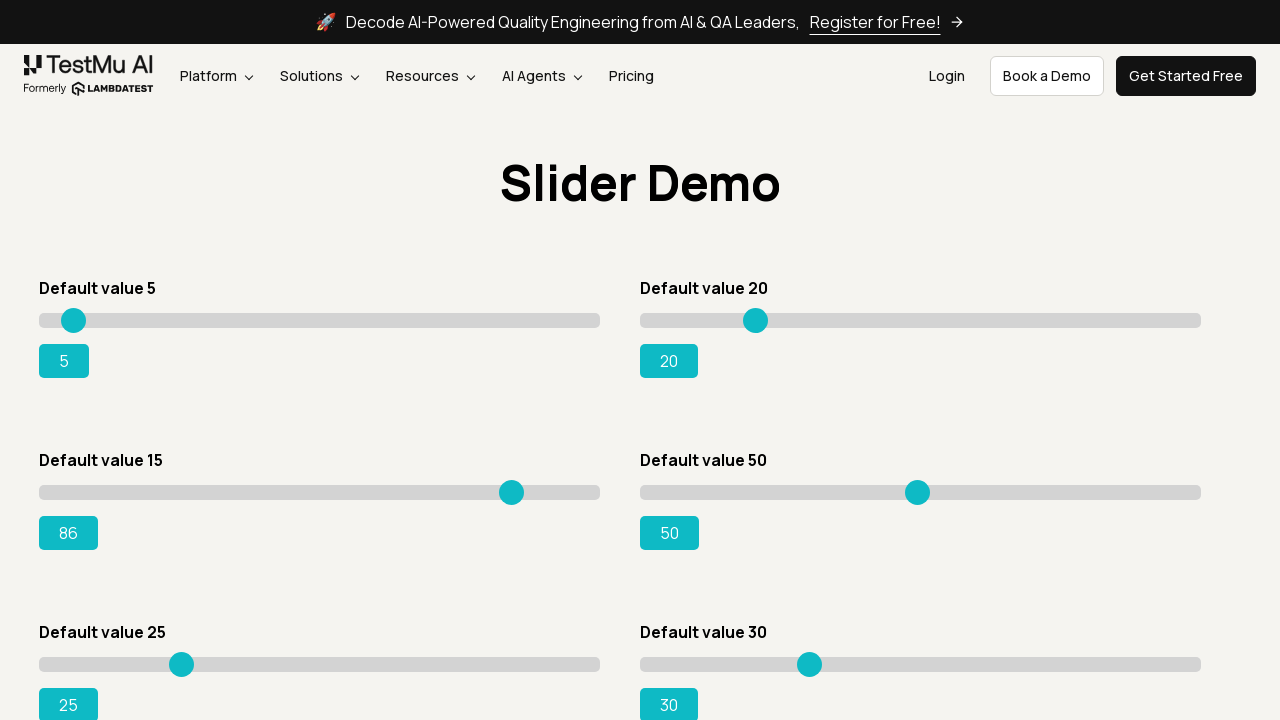

Retrieved current slider value: 86
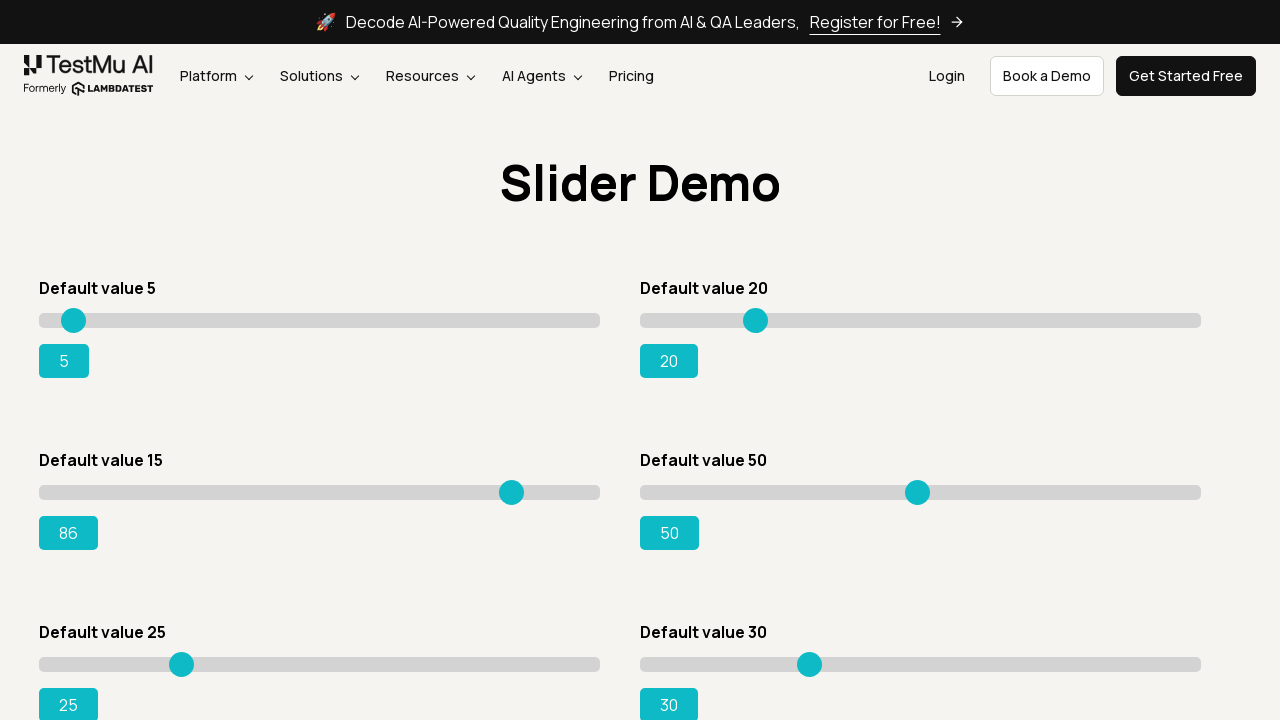

Hovered over slider at position x=475 at (514, 485) on xpath=//*[@id='rangeSuccess']/preceding-sibling::*
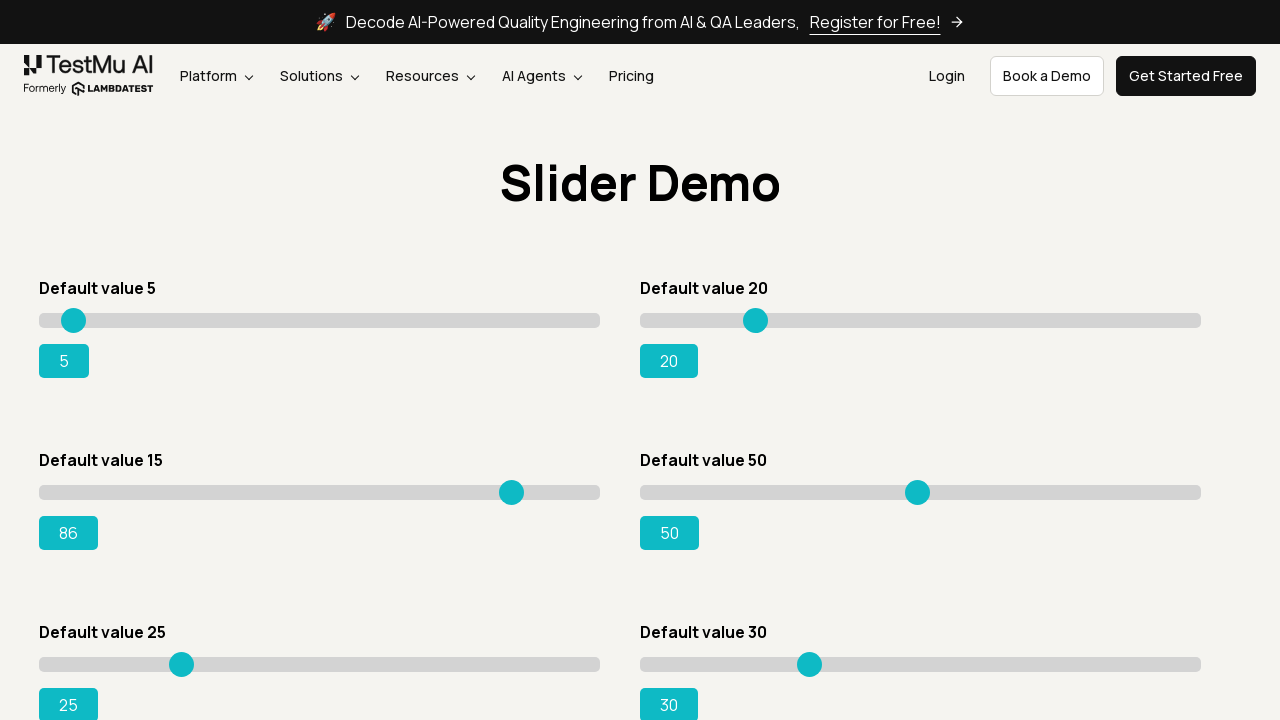

Pressed mouse button down on slider at (514, 485)
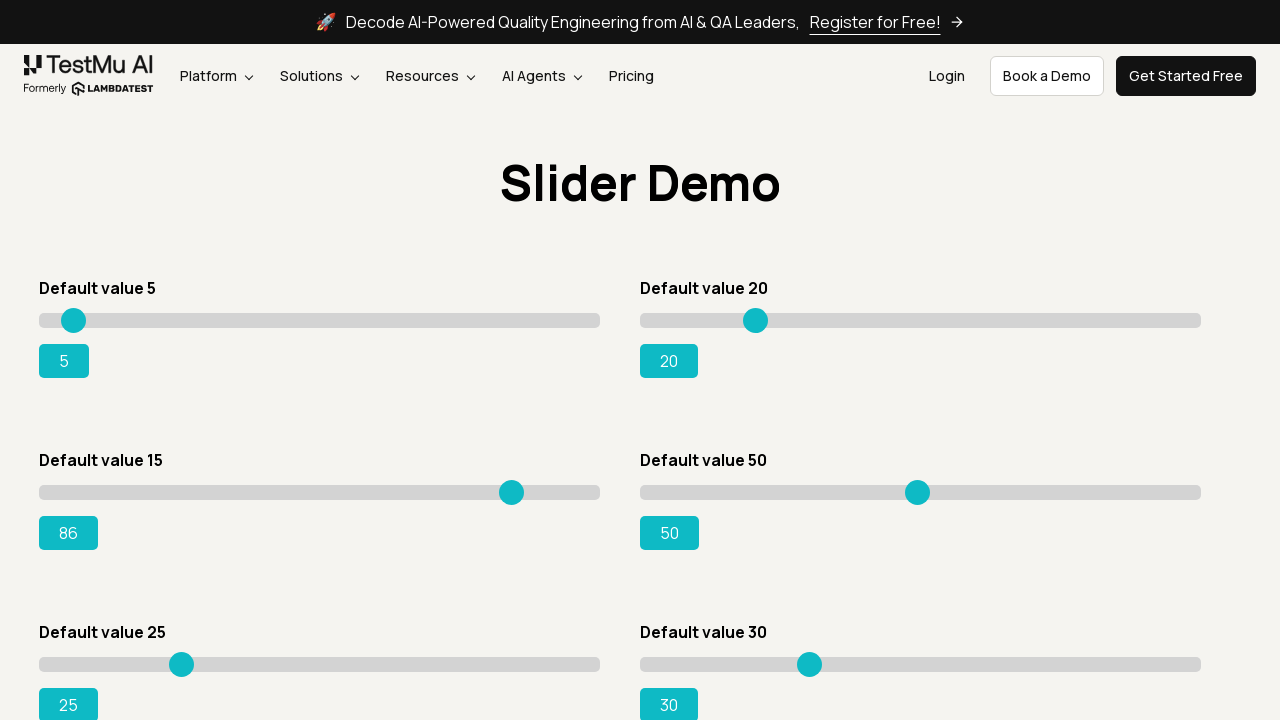

Moved slider to position x=480 at (519, 485) on xpath=//*[@id='rangeSuccess']/preceding-sibling::*
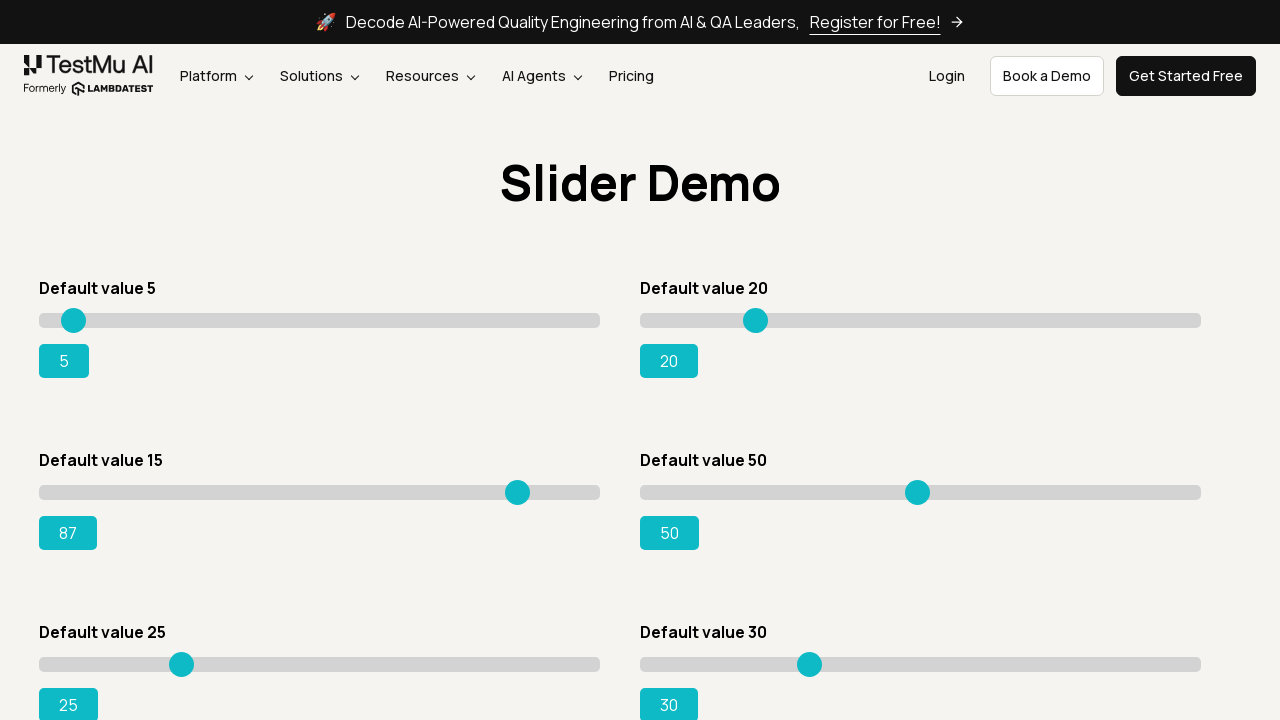

Released mouse button to complete drag at (519, 485)
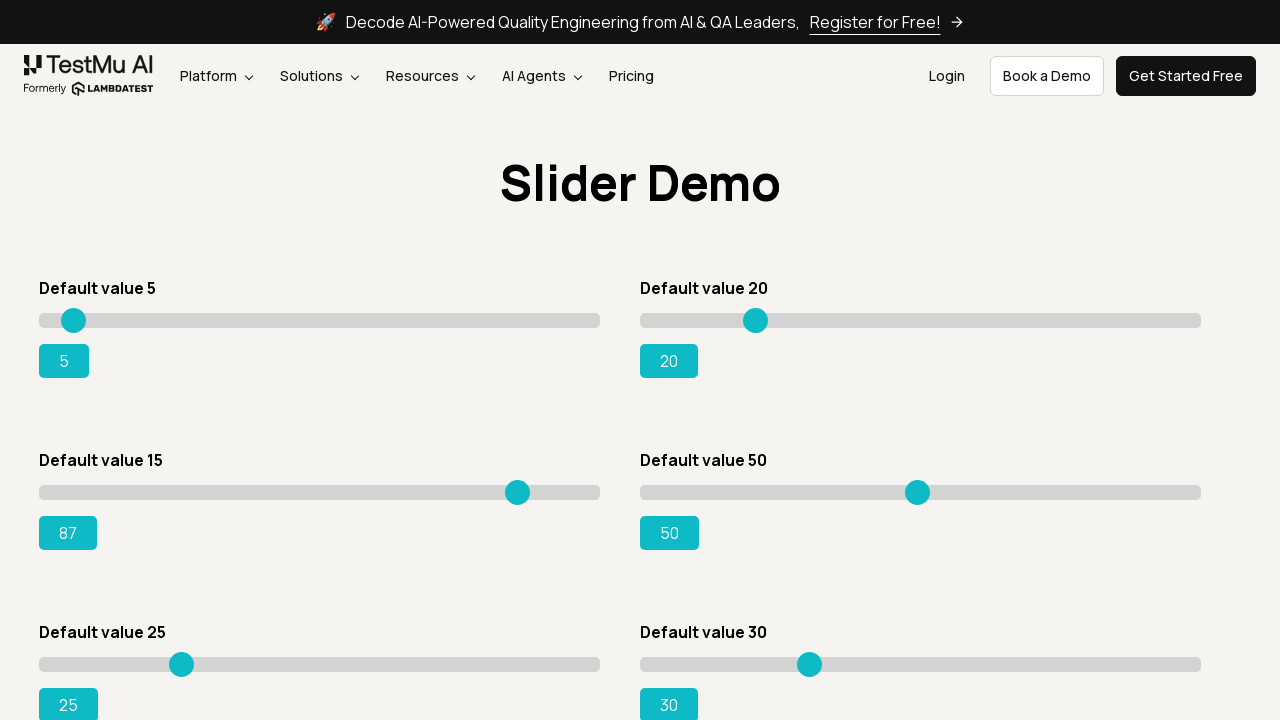

Retrieved current slider value: 87
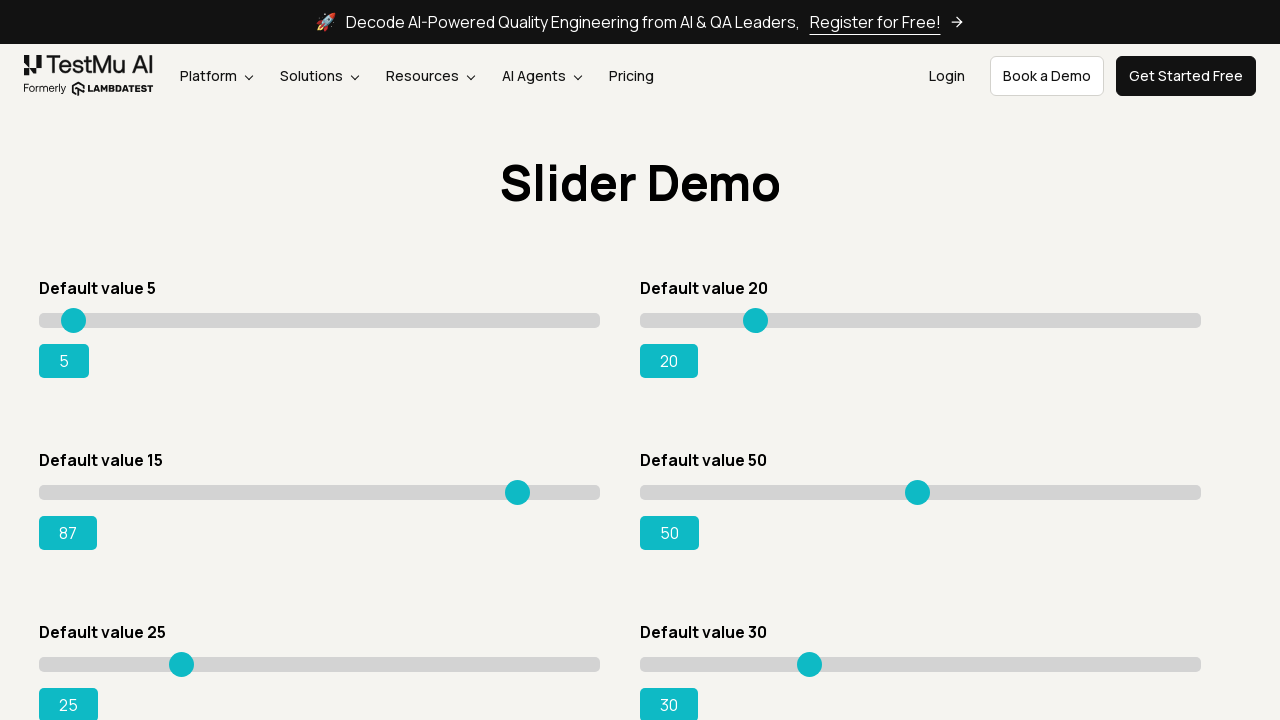

Hovered over slider at position x=480 at (519, 485) on xpath=//*[@id='rangeSuccess']/preceding-sibling::*
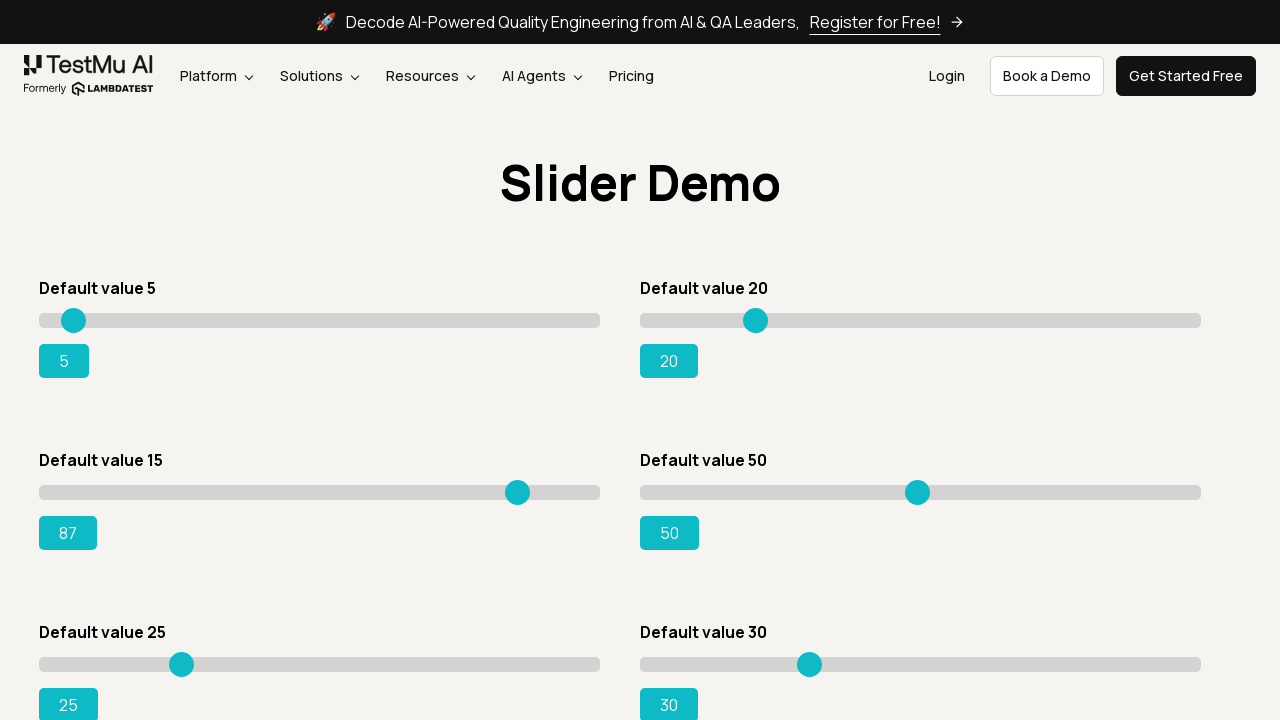

Pressed mouse button down on slider at (519, 485)
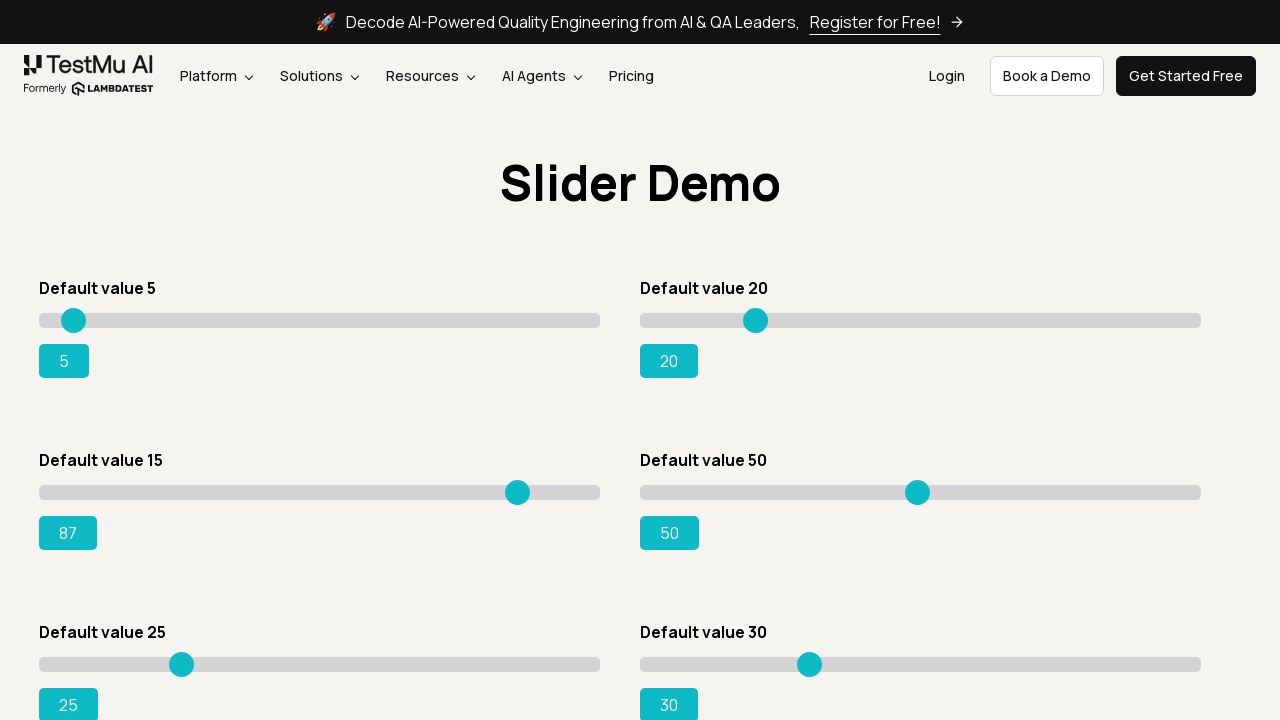

Moved slider to position x=485 at (524, 485) on xpath=//*[@id='rangeSuccess']/preceding-sibling::*
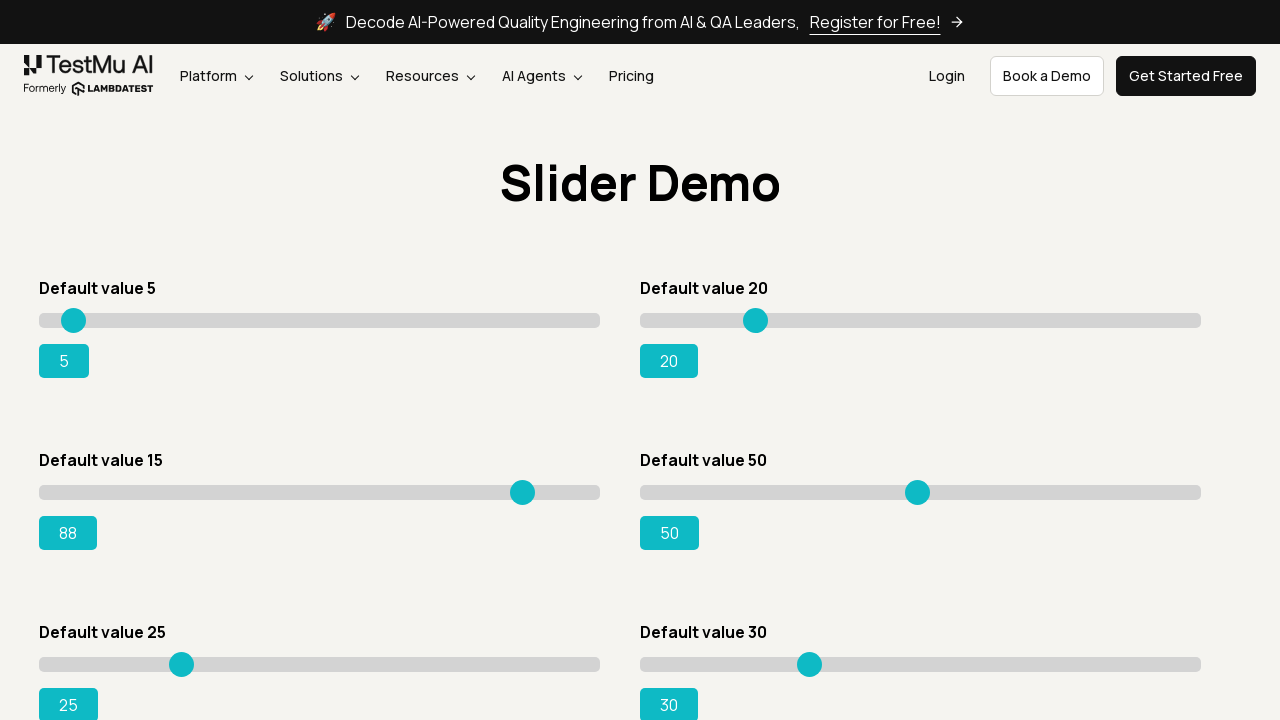

Released mouse button to complete drag at (524, 485)
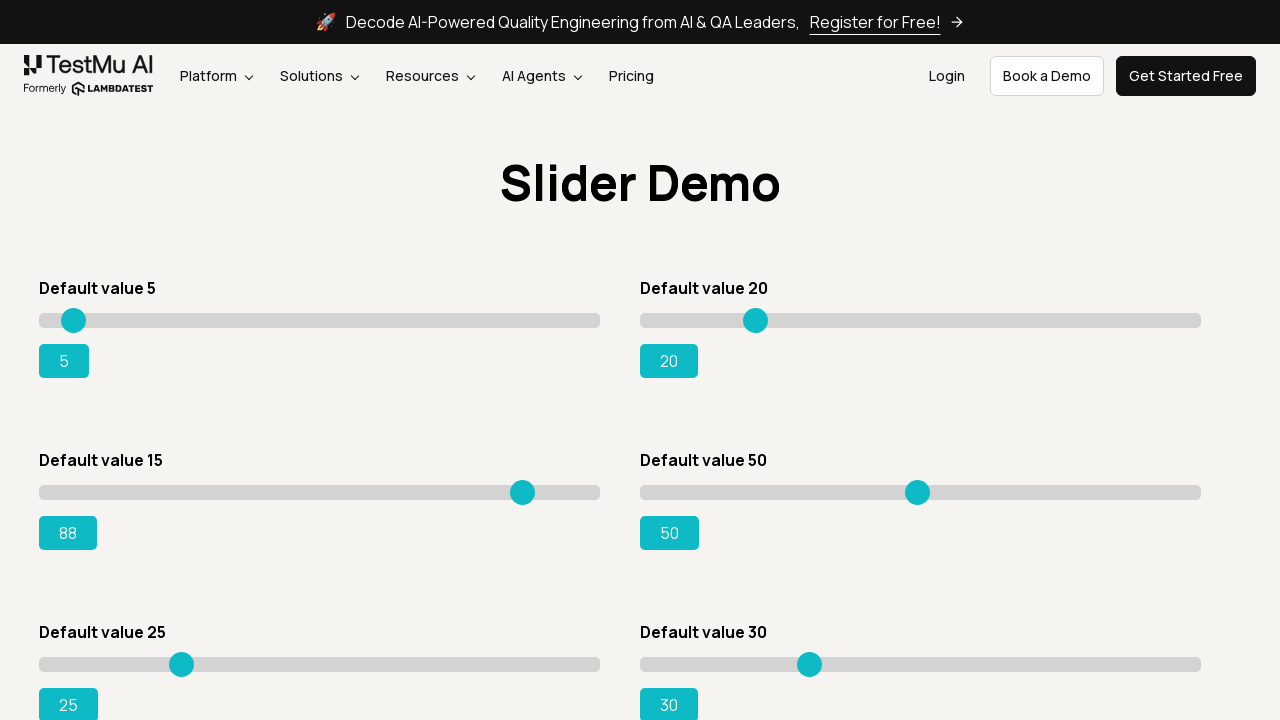

Retrieved current slider value: 88
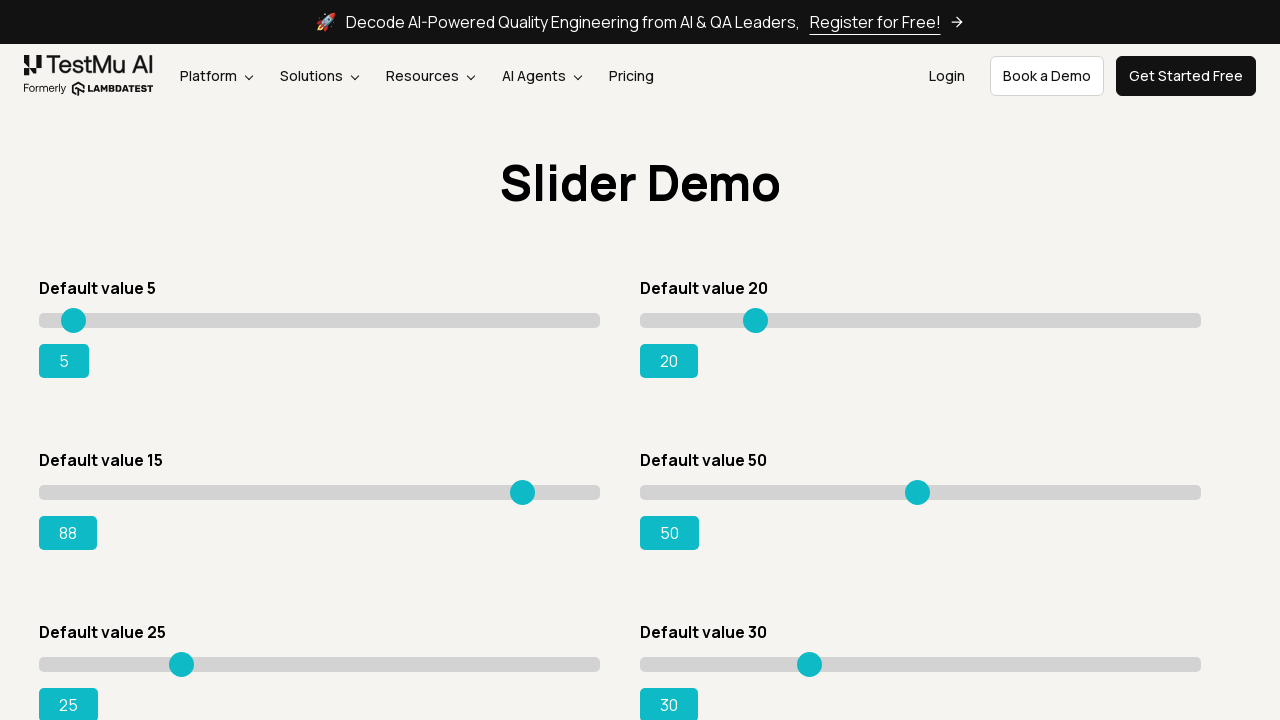

Hovered over slider at position x=485 at (524, 485) on xpath=//*[@id='rangeSuccess']/preceding-sibling::*
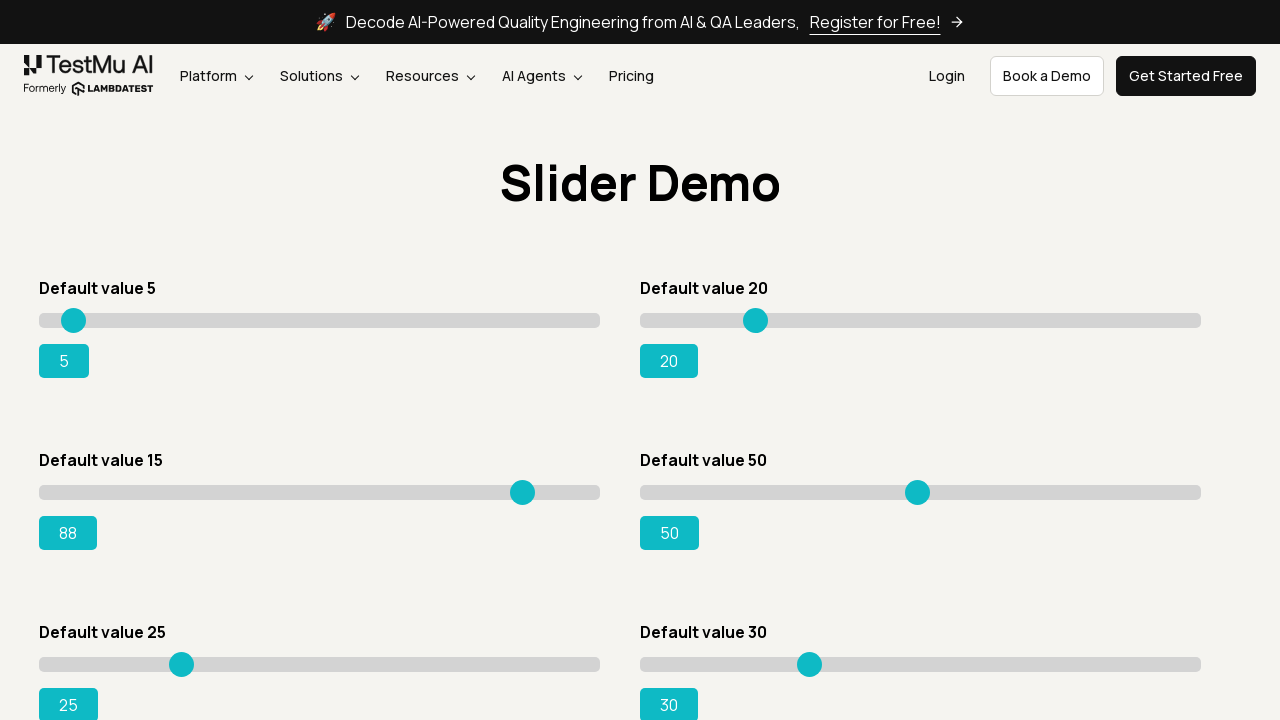

Pressed mouse button down on slider at (524, 485)
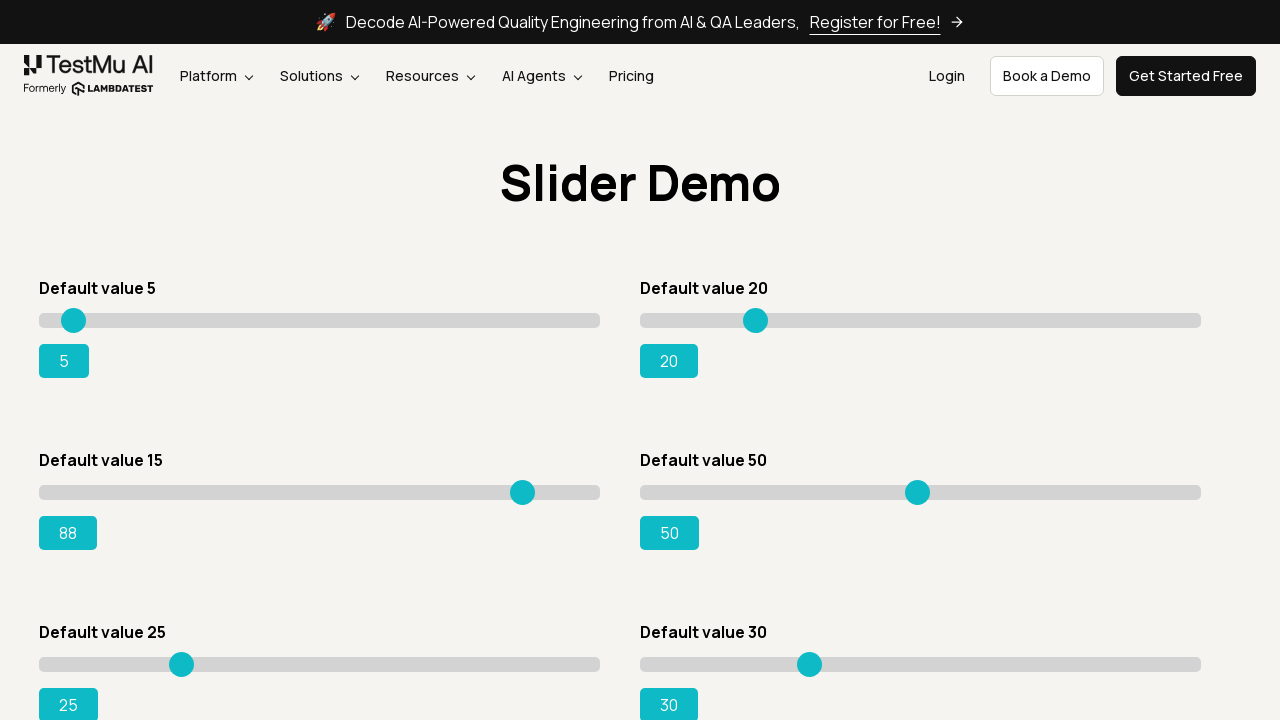

Moved slider to position x=490 at (529, 485) on xpath=//*[@id='rangeSuccess']/preceding-sibling::*
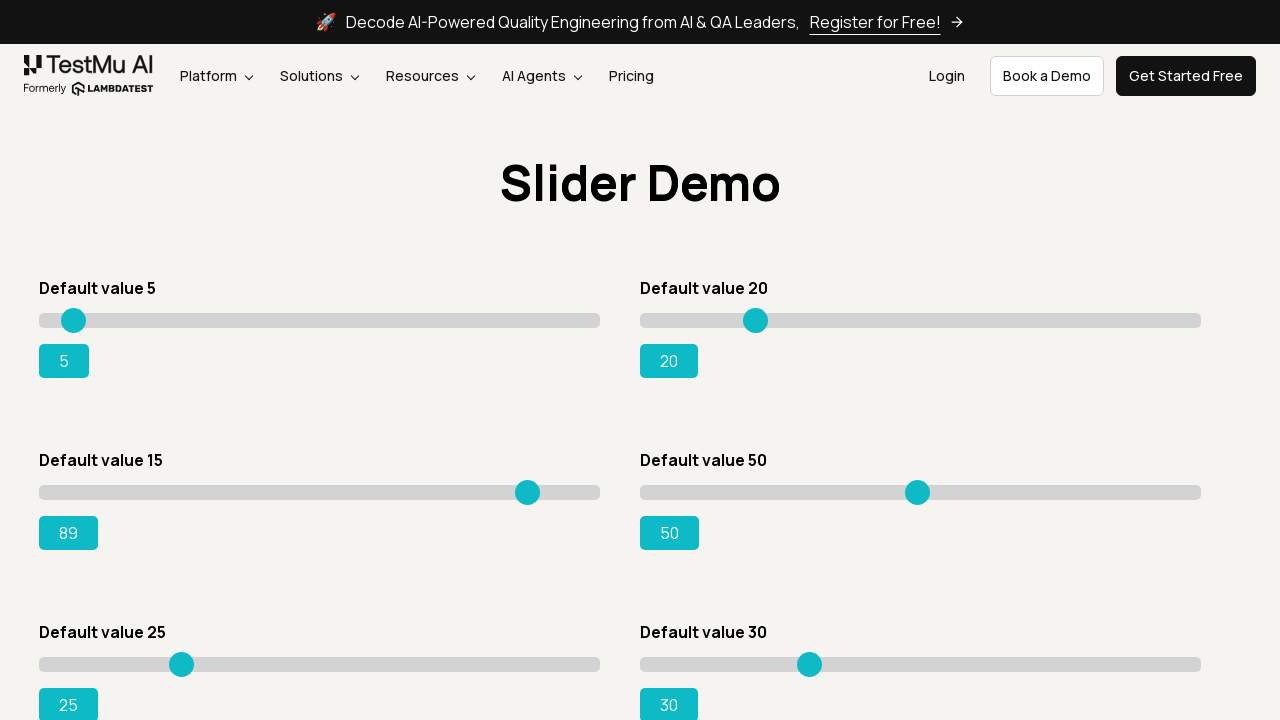

Released mouse button to complete drag at (529, 485)
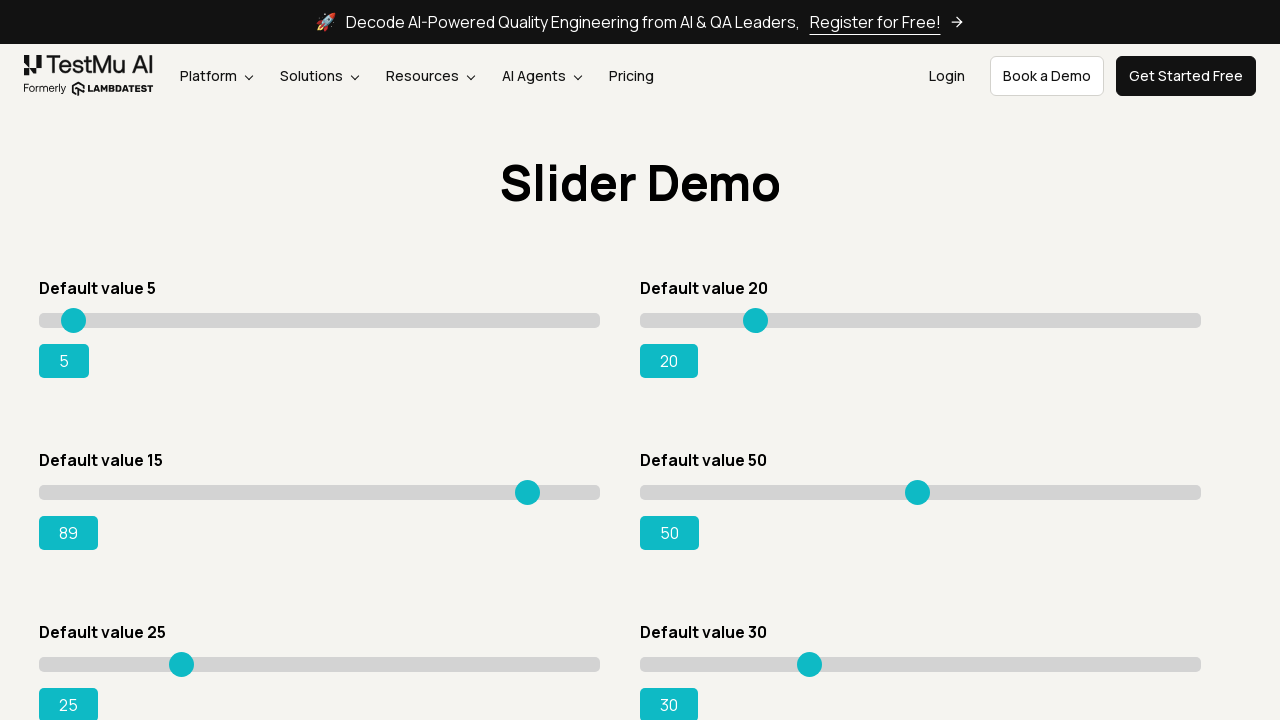

Retrieved current slider value: 89
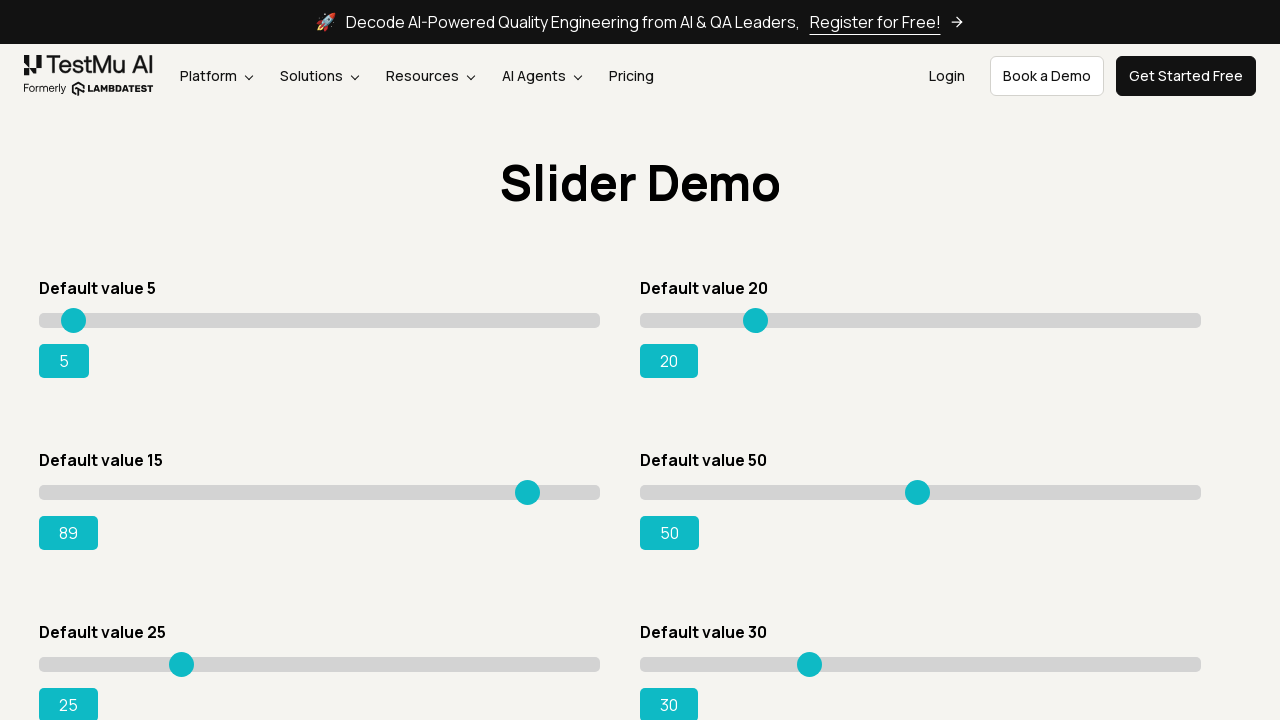

Hovered over slider at position x=490 at (529, 485) on xpath=//*[@id='rangeSuccess']/preceding-sibling::*
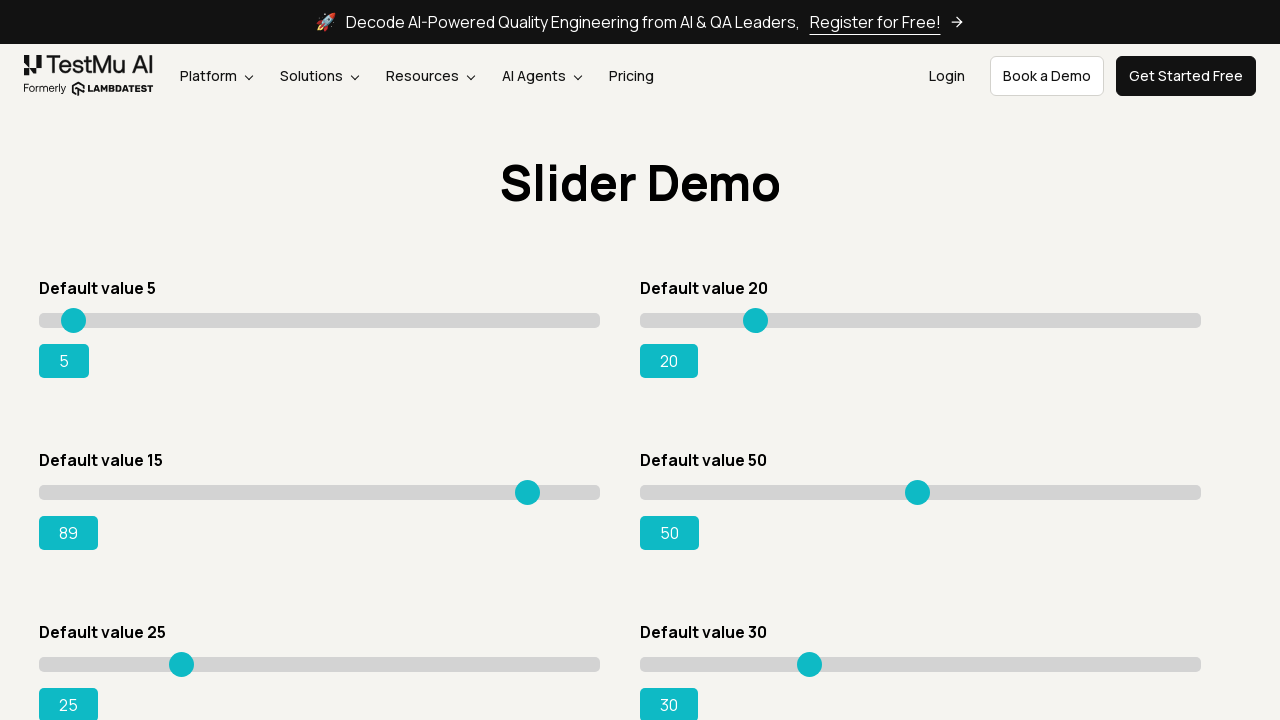

Pressed mouse button down on slider at (529, 485)
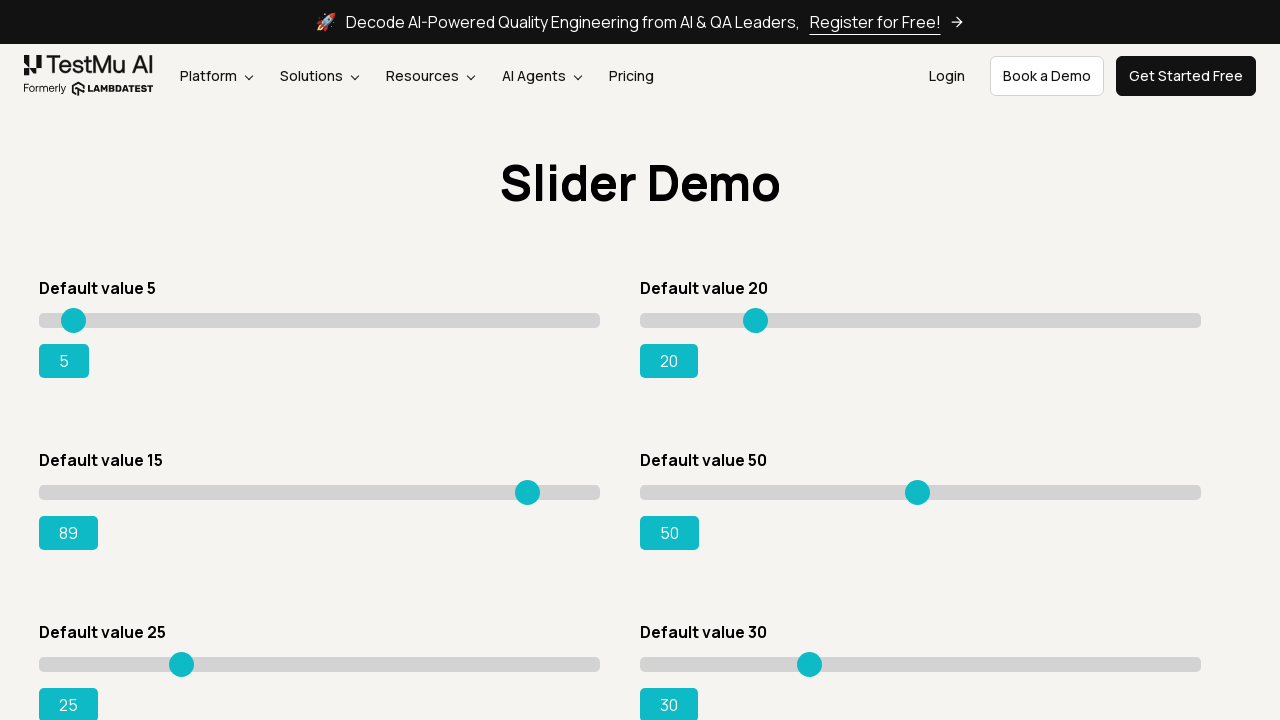

Moved slider to position x=495 at (534, 485) on xpath=//*[@id='rangeSuccess']/preceding-sibling::*
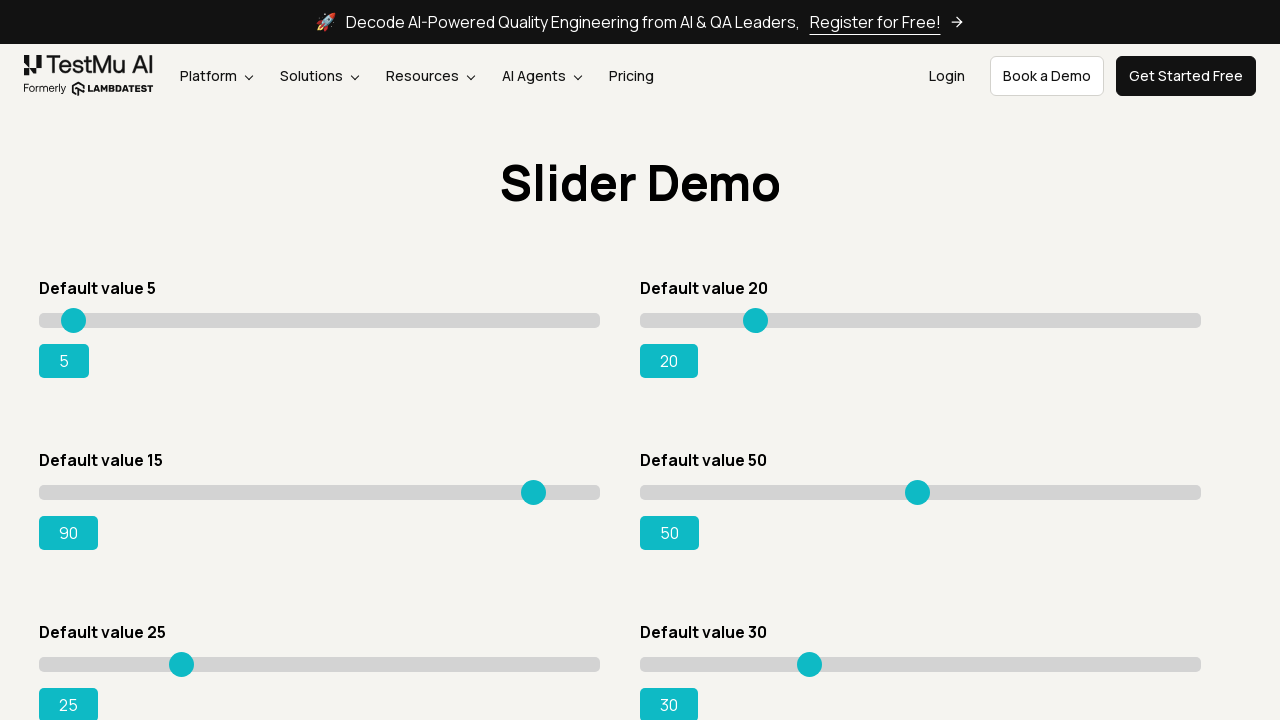

Released mouse button to complete drag at (534, 485)
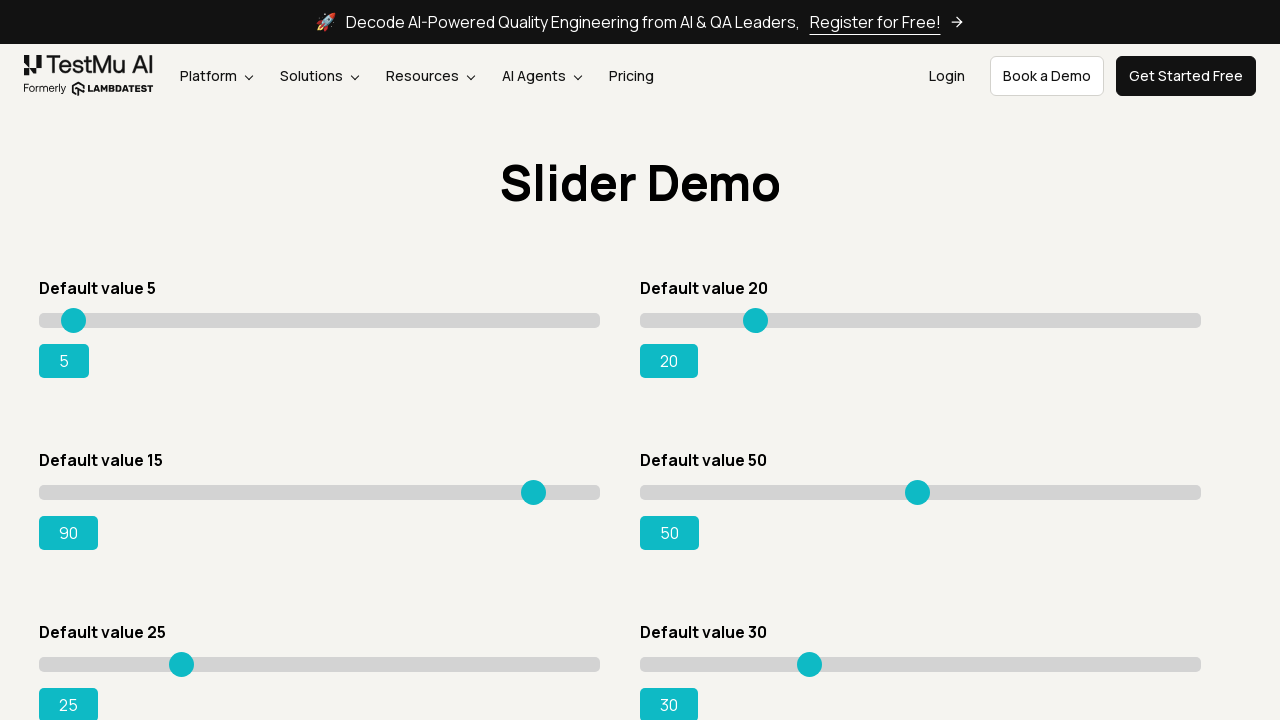

Retrieved current slider value: 90
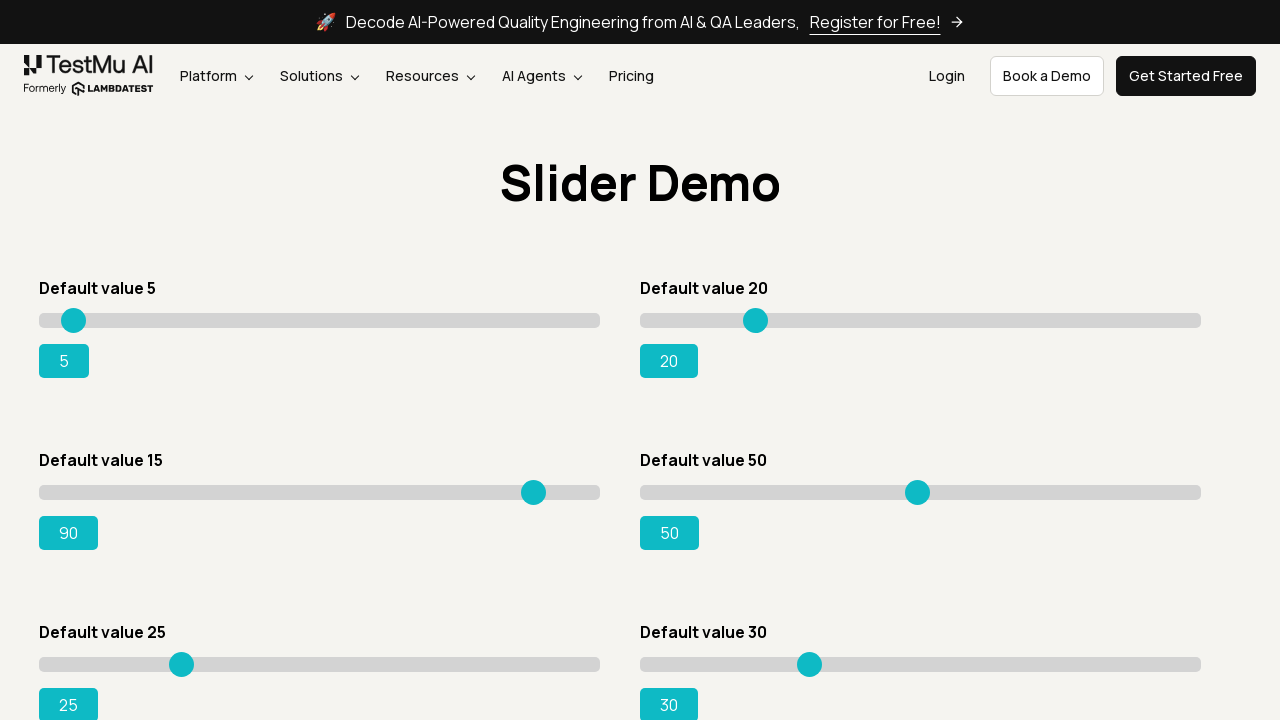

Hovered over slider at position x=495 at (534, 485) on xpath=//*[@id='rangeSuccess']/preceding-sibling::*
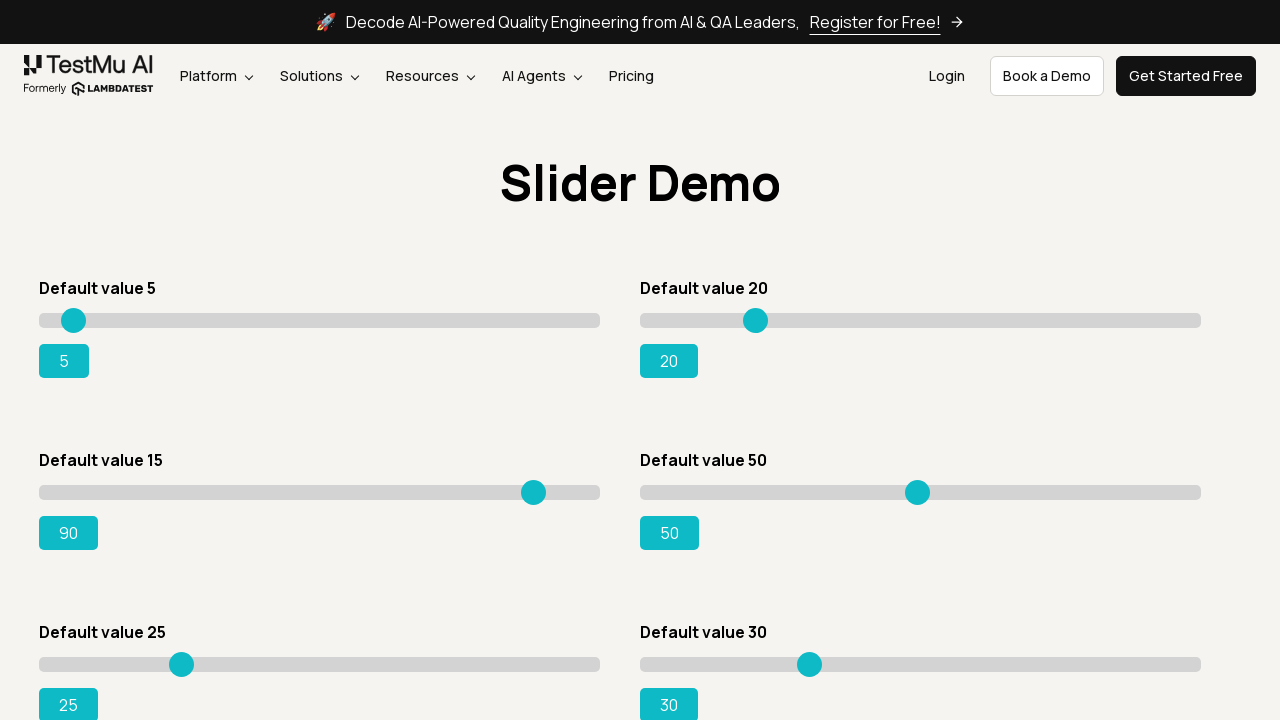

Pressed mouse button down on slider at (534, 485)
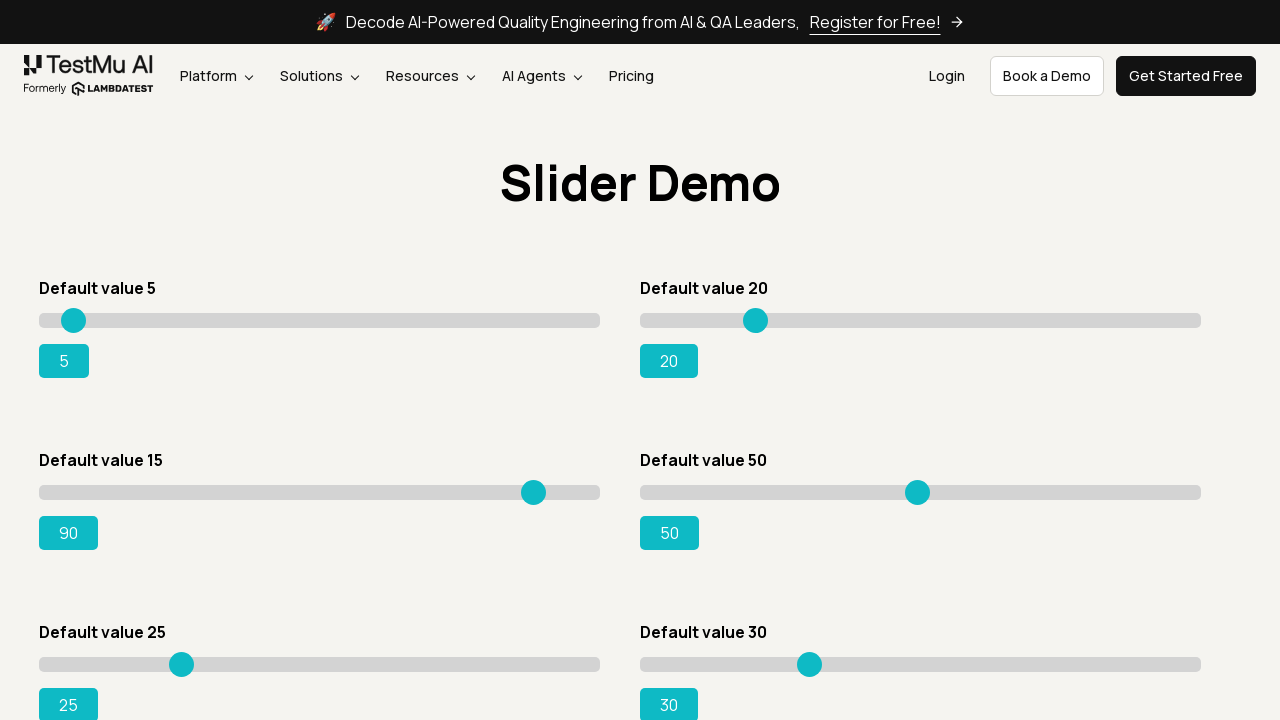

Moved slider to position x=500 at (539, 485) on xpath=//*[@id='rangeSuccess']/preceding-sibling::*
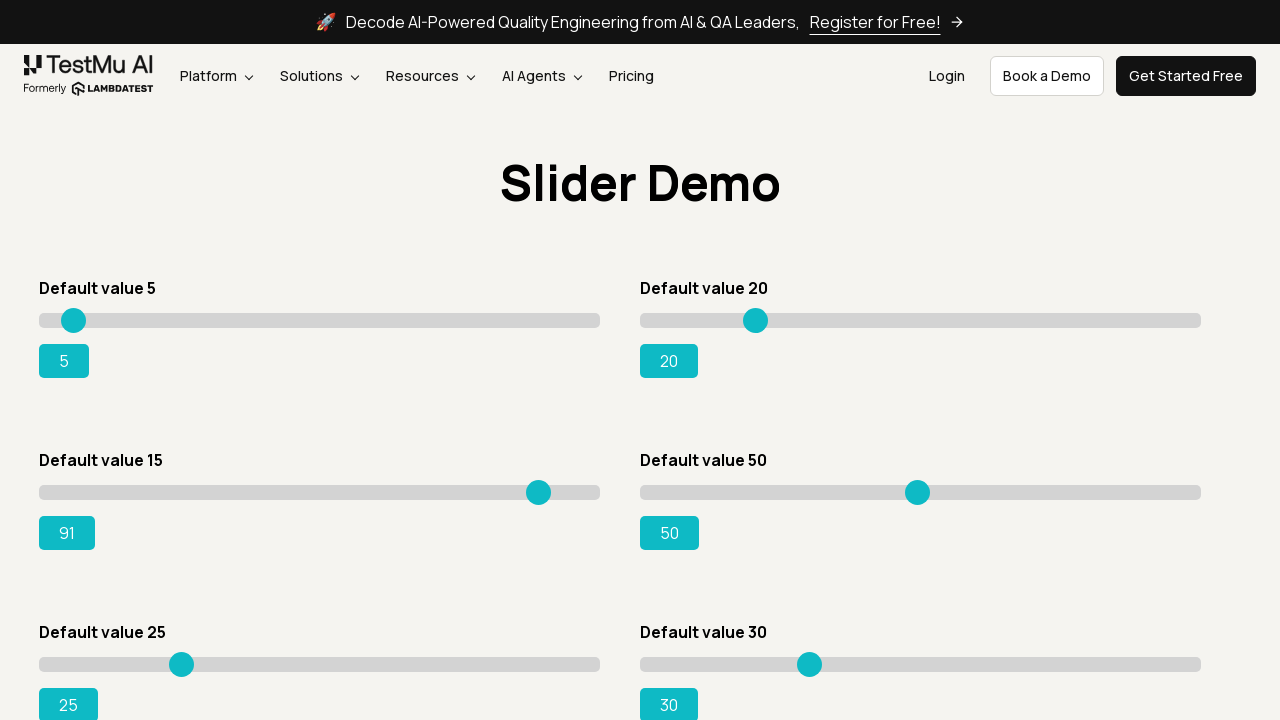

Released mouse button to complete drag at (539, 485)
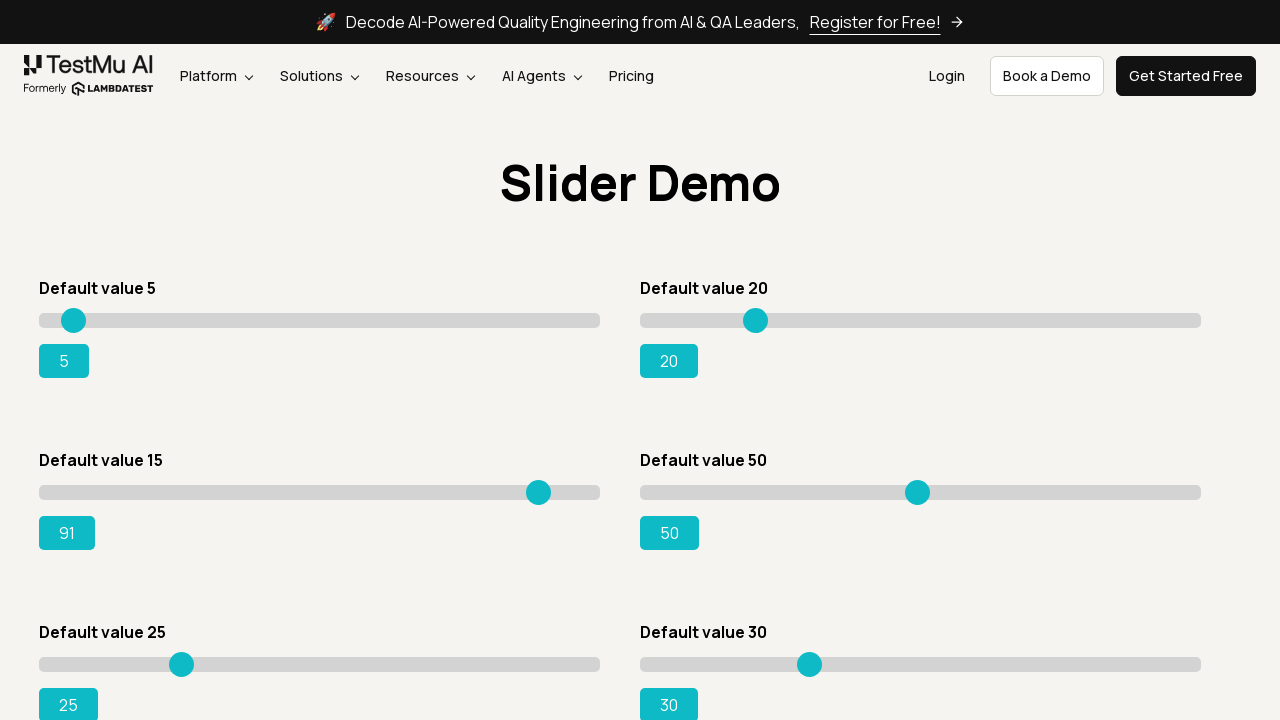

Retrieved current slider value: 91
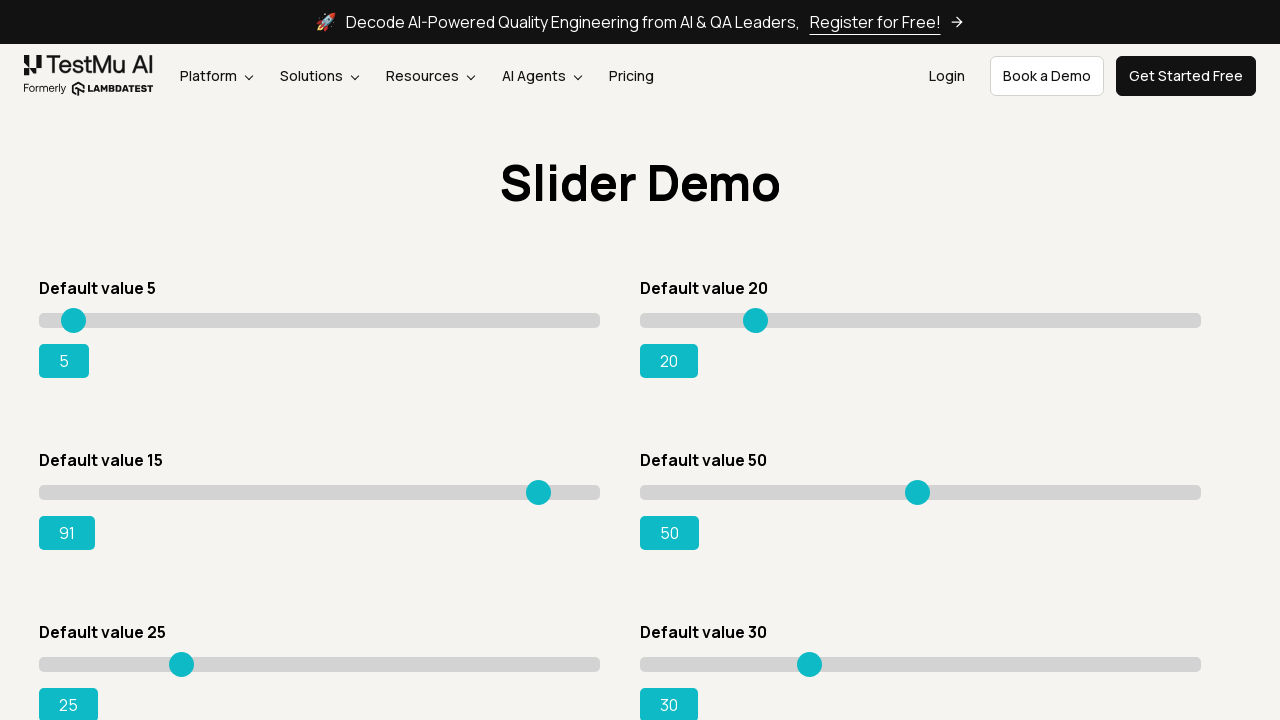

Hovered over slider at position x=500 at (539, 485) on xpath=//*[@id='rangeSuccess']/preceding-sibling::*
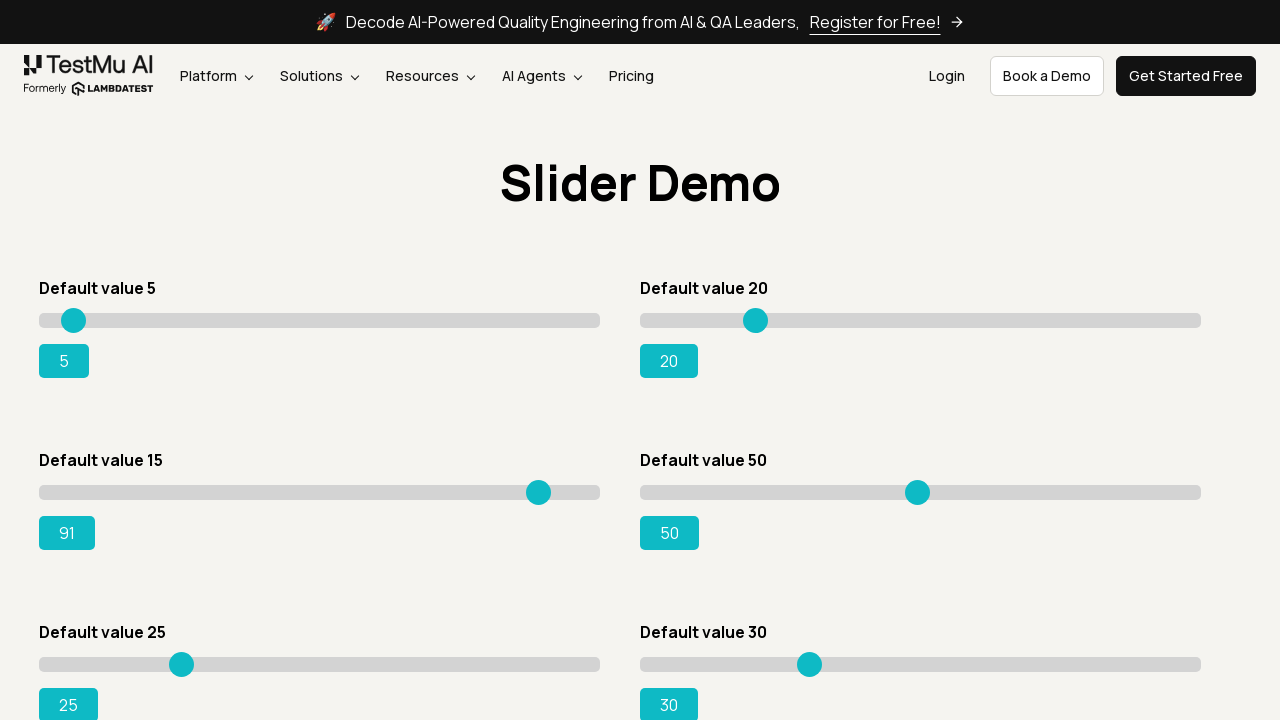

Pressed mouse button down on slider at (539, 485)
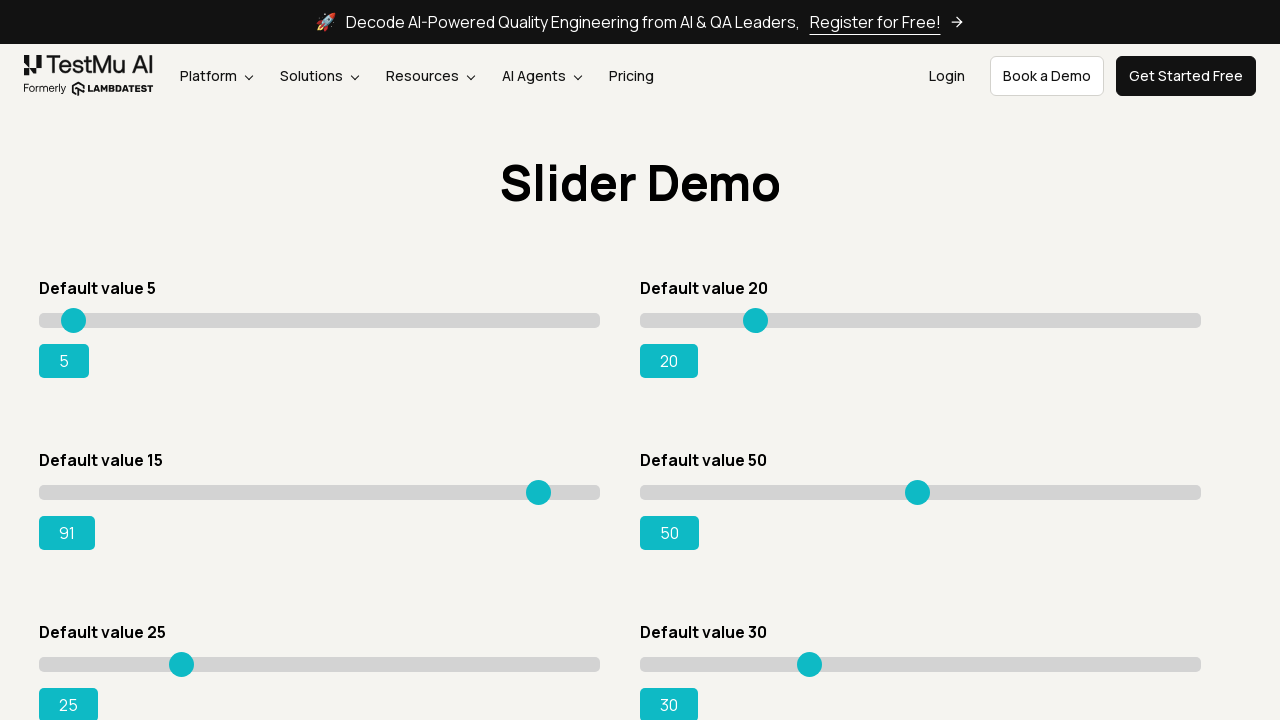

Moved slider to position x=505 at (544, 485) on xpath=//*[@id='rangeSuccess']/preceding-sibling::*
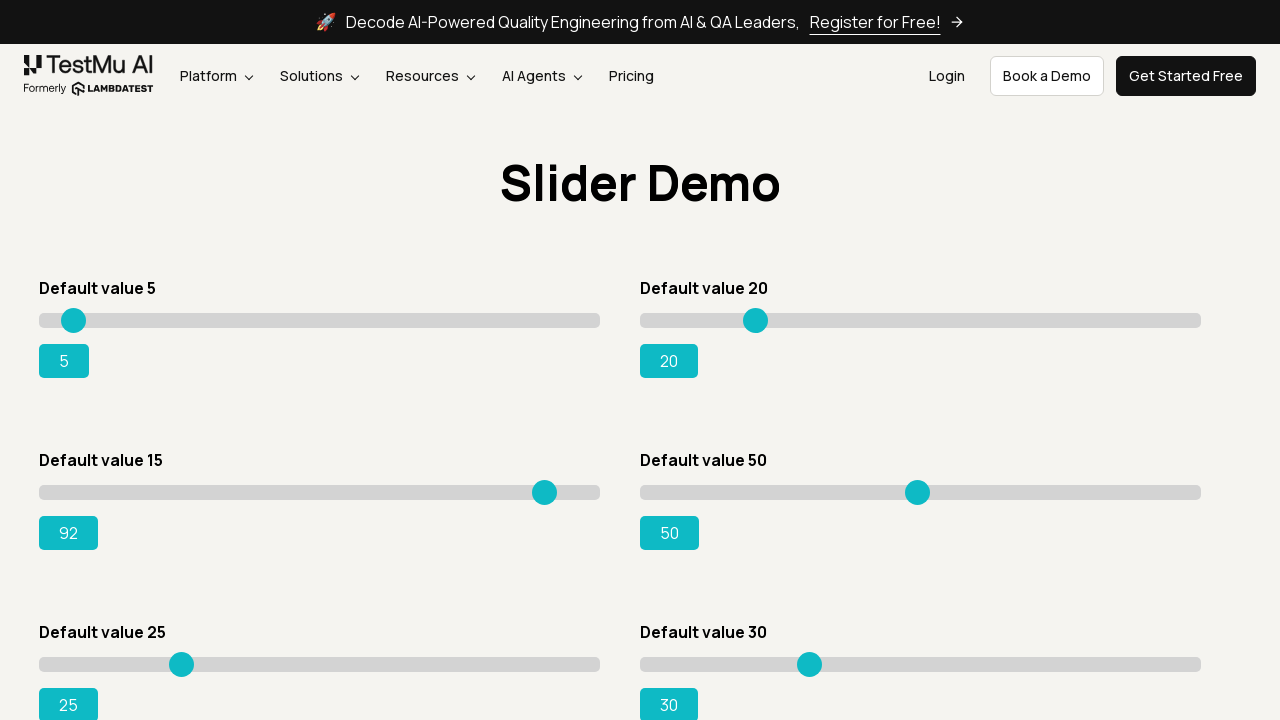

Released mouse button to complete drag at (544, 485)
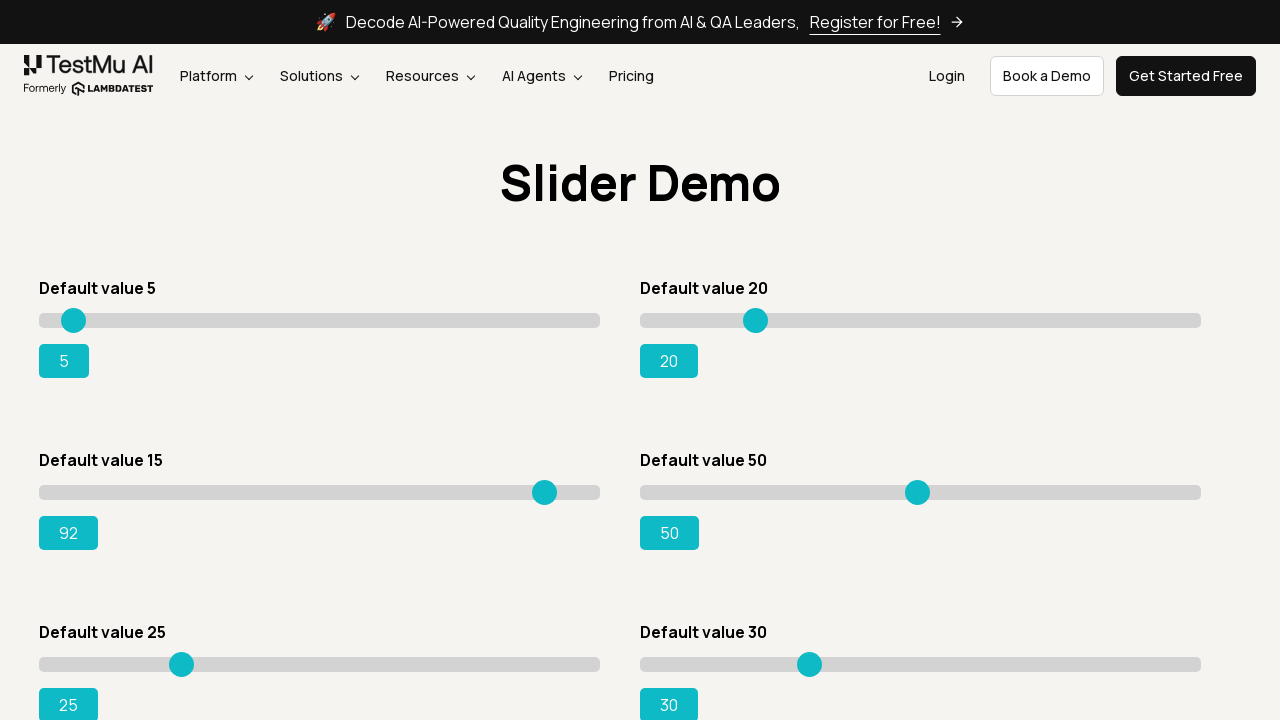

Retrieved current slider value: 92
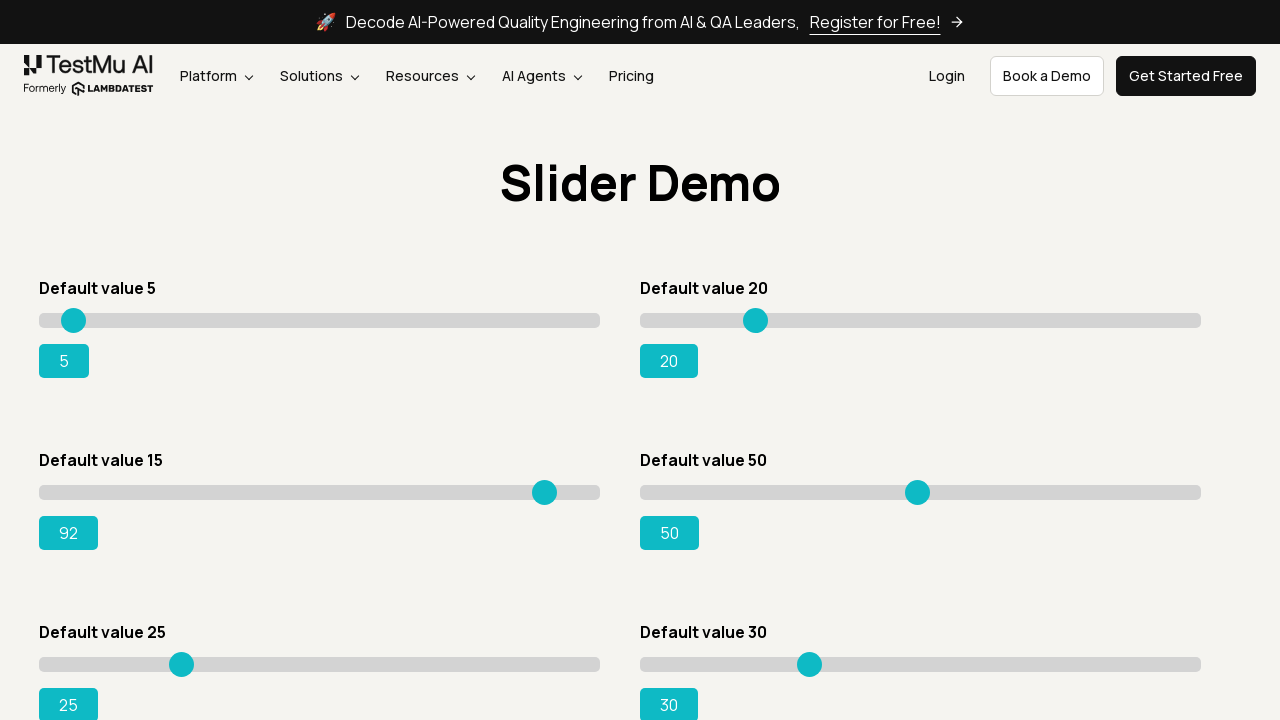

Hovered over slider at position x=505 at (544, 485) on xpath=//*[@id='rangeSuccess']/preceding-sibling::*
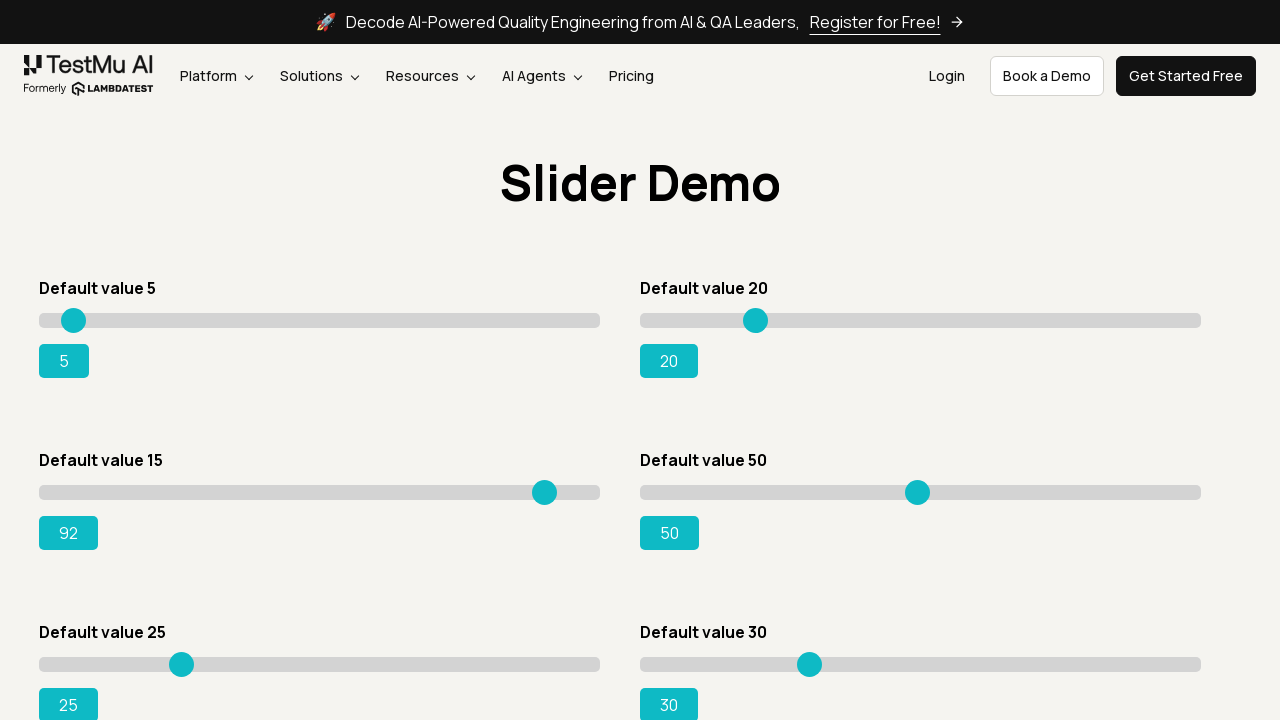

Pressed mouse button down on slider at (544, 485)
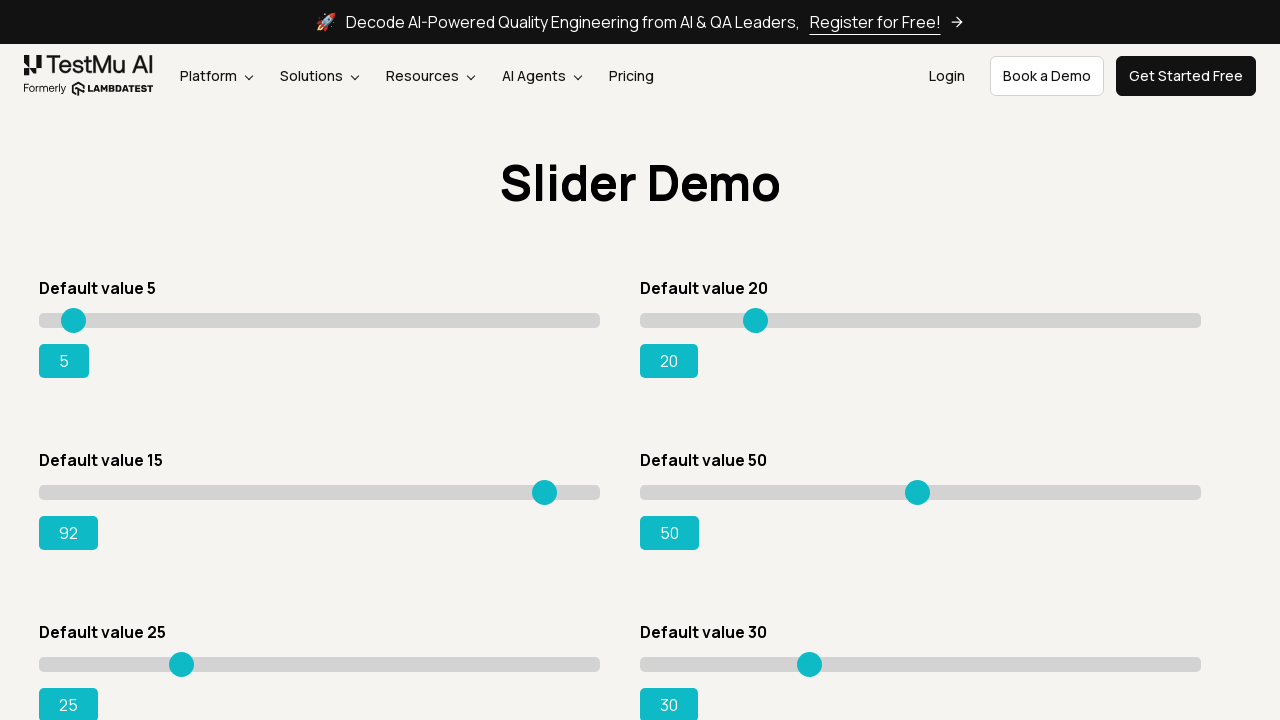

Moved slider to position x=510 at (549, 485) on xpath=//*[@id='rangeSuccess']/preceding-sibling::*
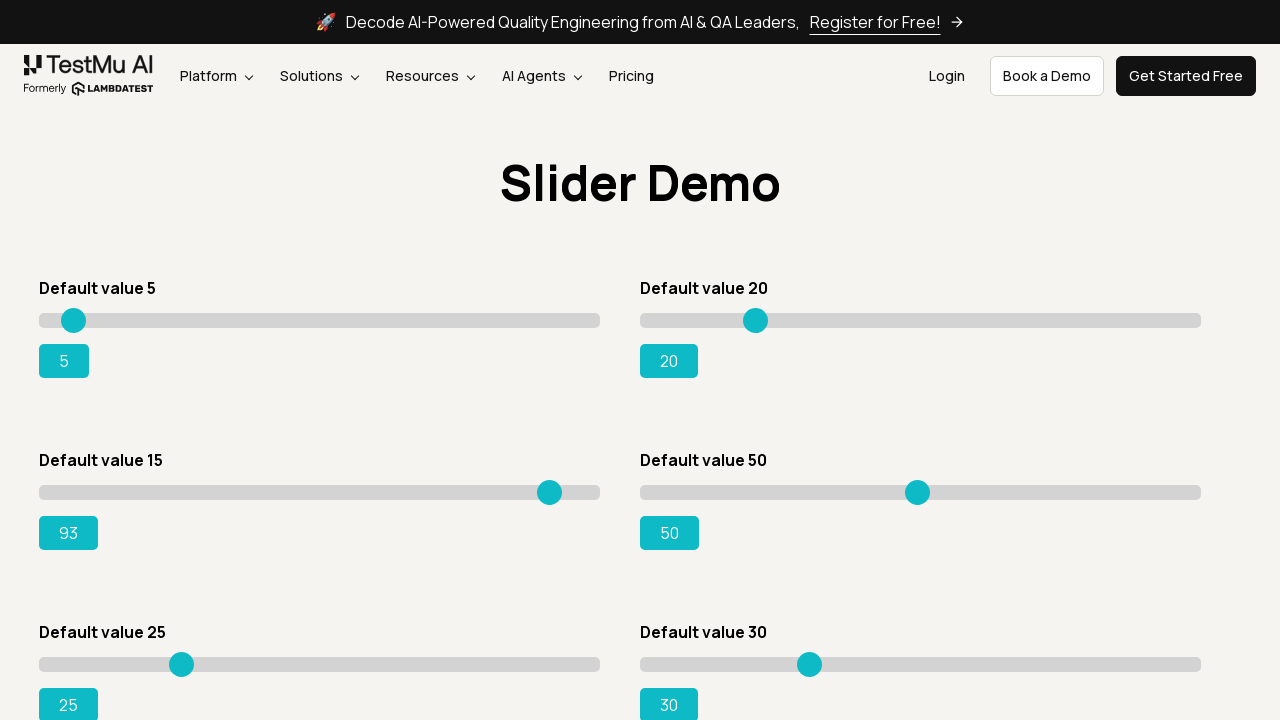

Released mouse button to complete drag at (549, 485)
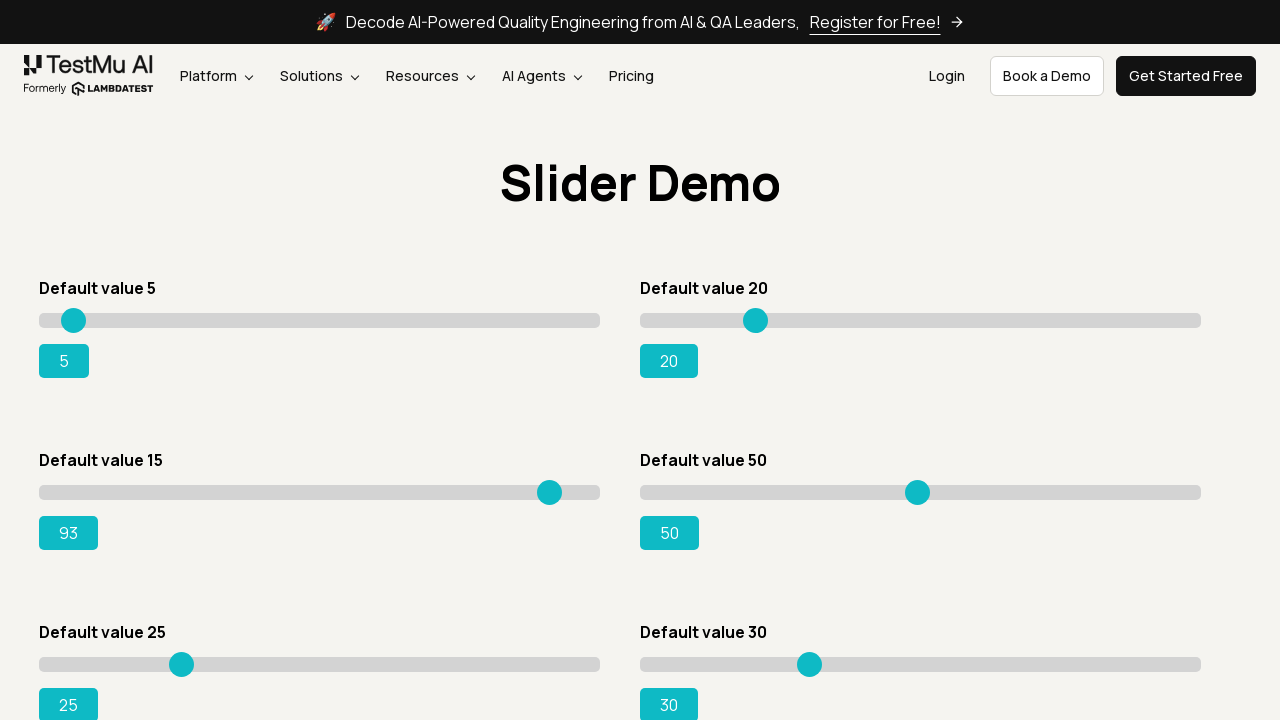

Retrieved current slider value: 93
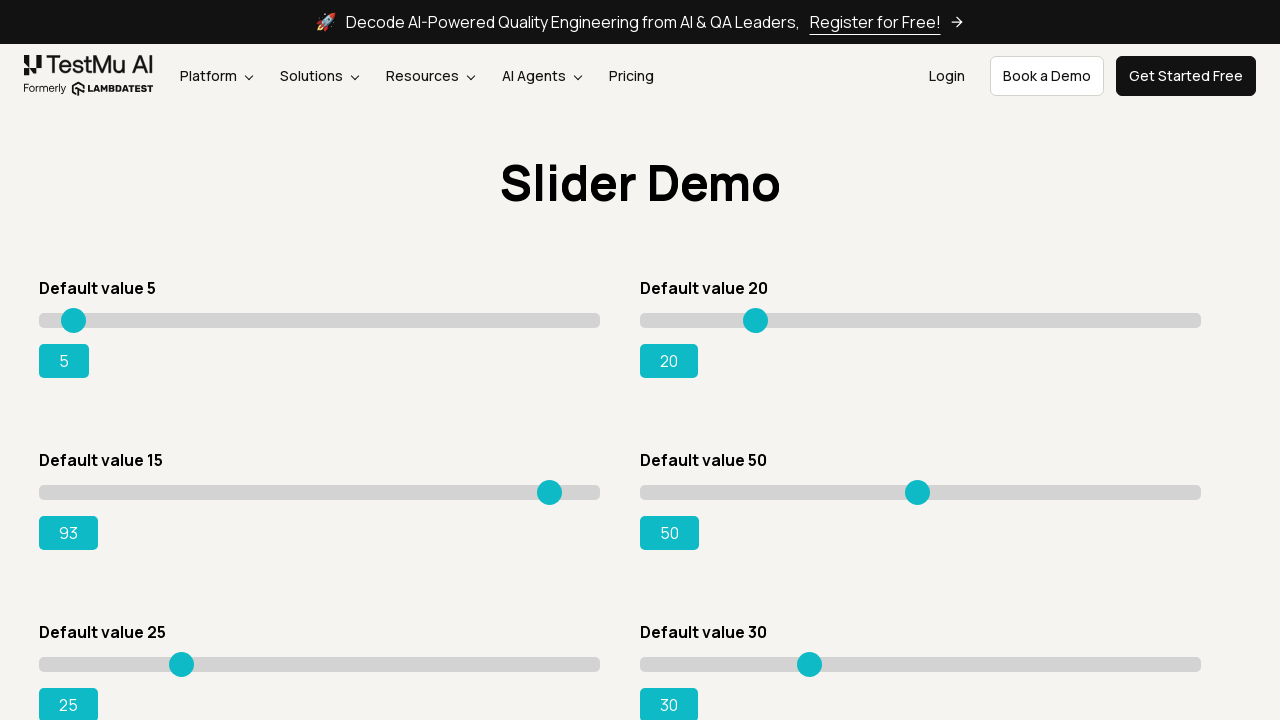

Hovered over slider at position x=510 at (549, 485) on xpath=//*[@id='rangeSuccess']/preceding-sibling::*
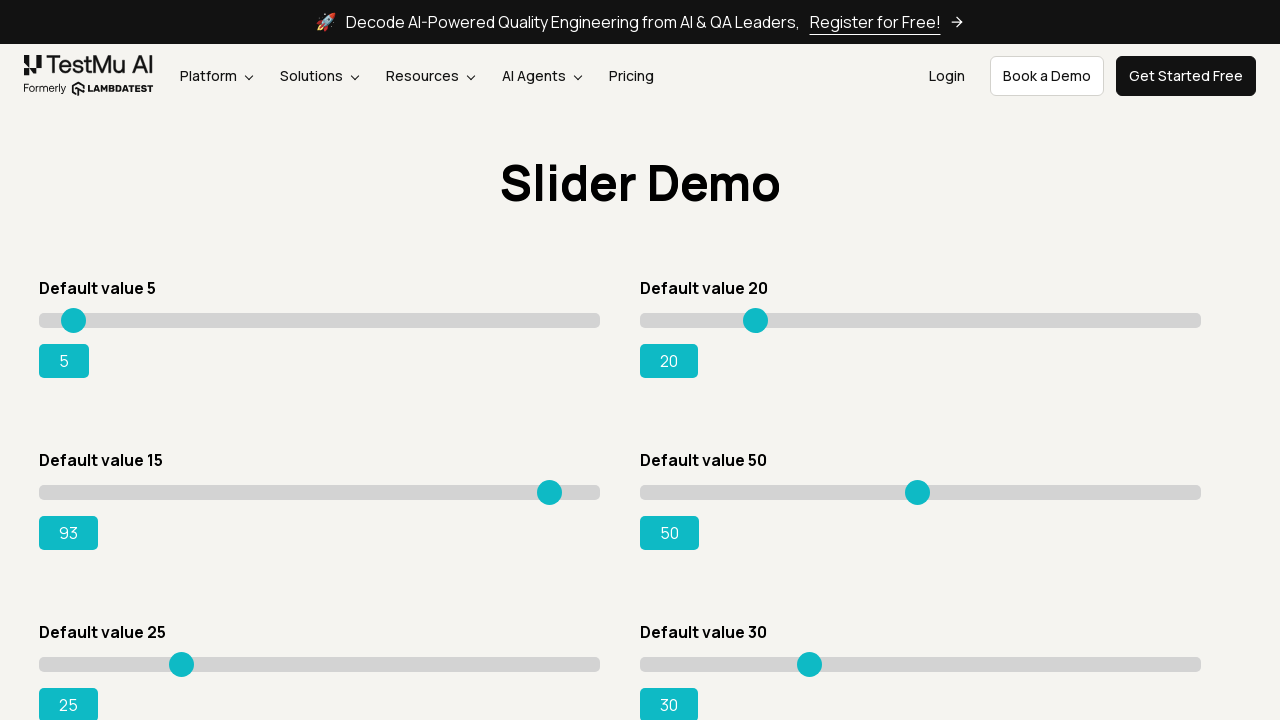

Pressed mouse button down on slider at (549, 485)
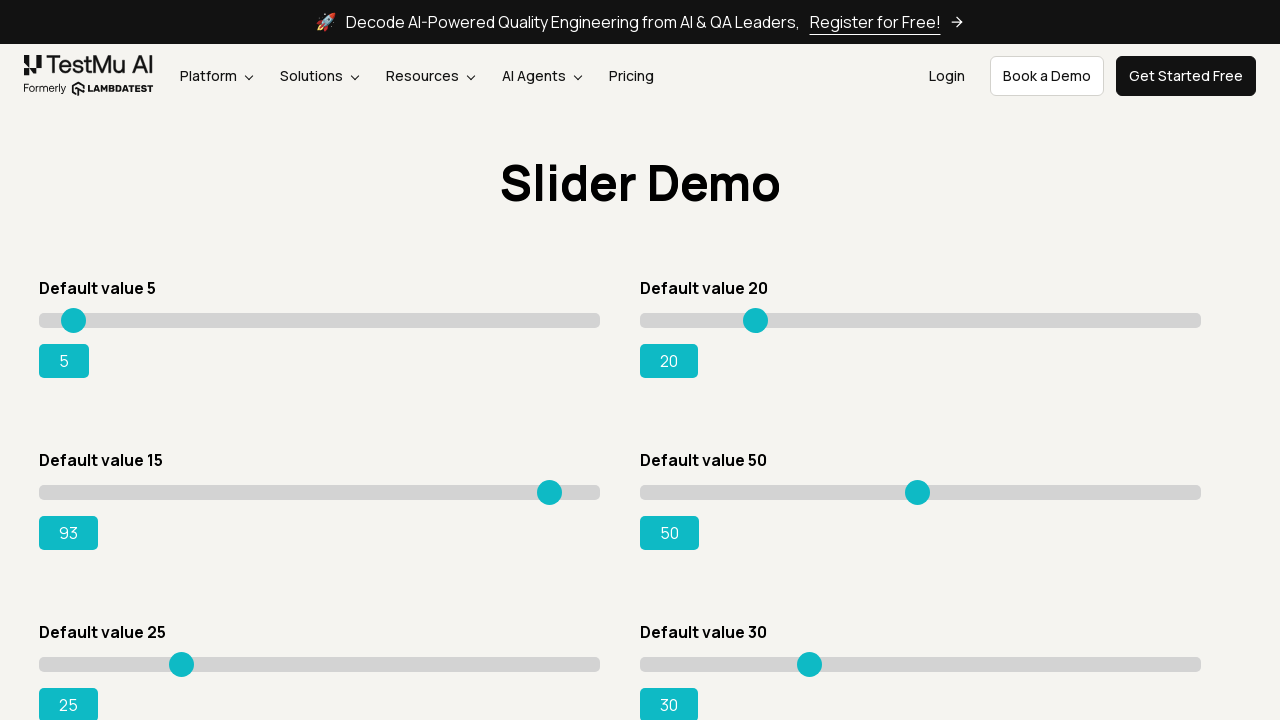

Moved slider to position x=515 at (554, 485) on xpath=//*[@id='rangeSuccess']/preceding-sibling::*
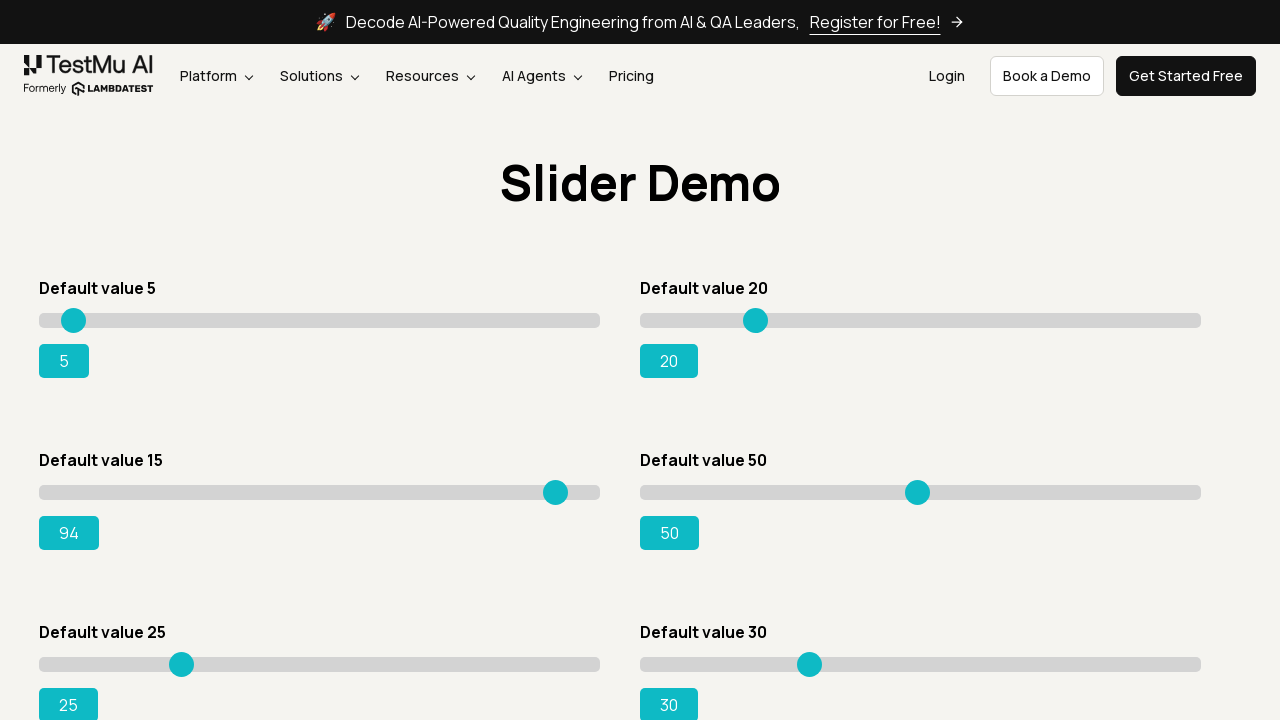

Released mouse button to complete drag at (554, 485)
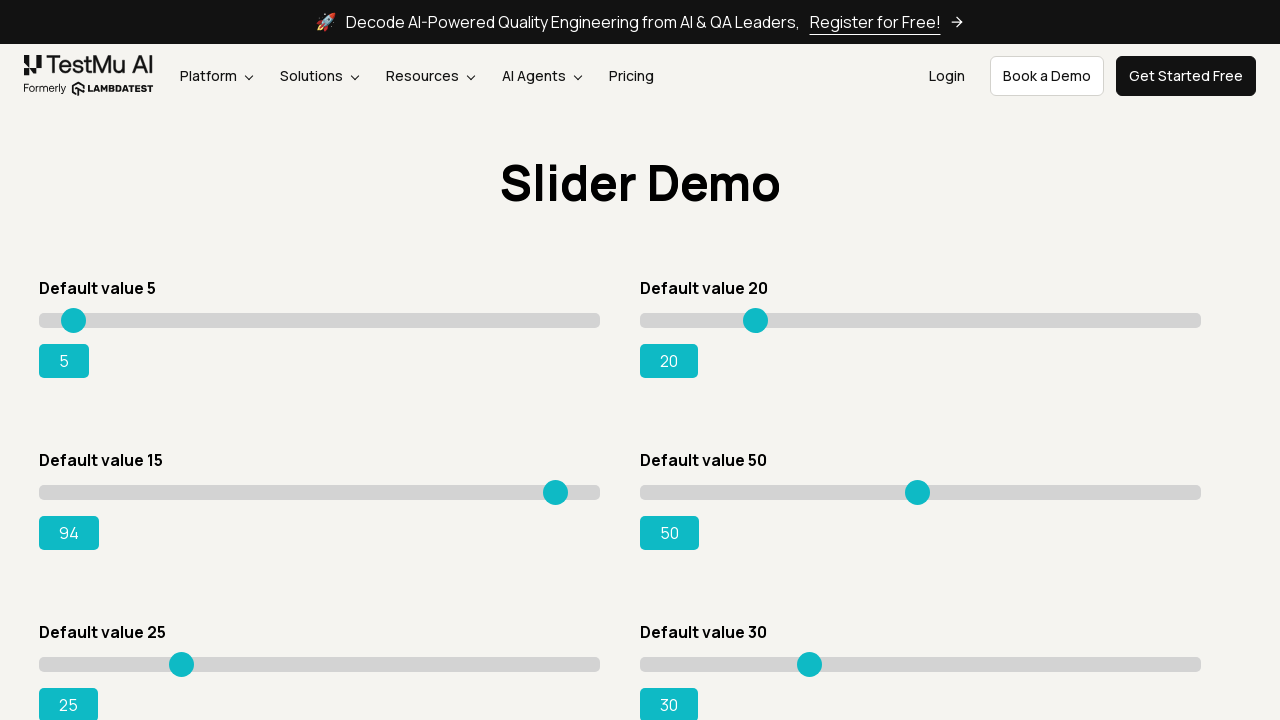

Retrieved current slider value: 94
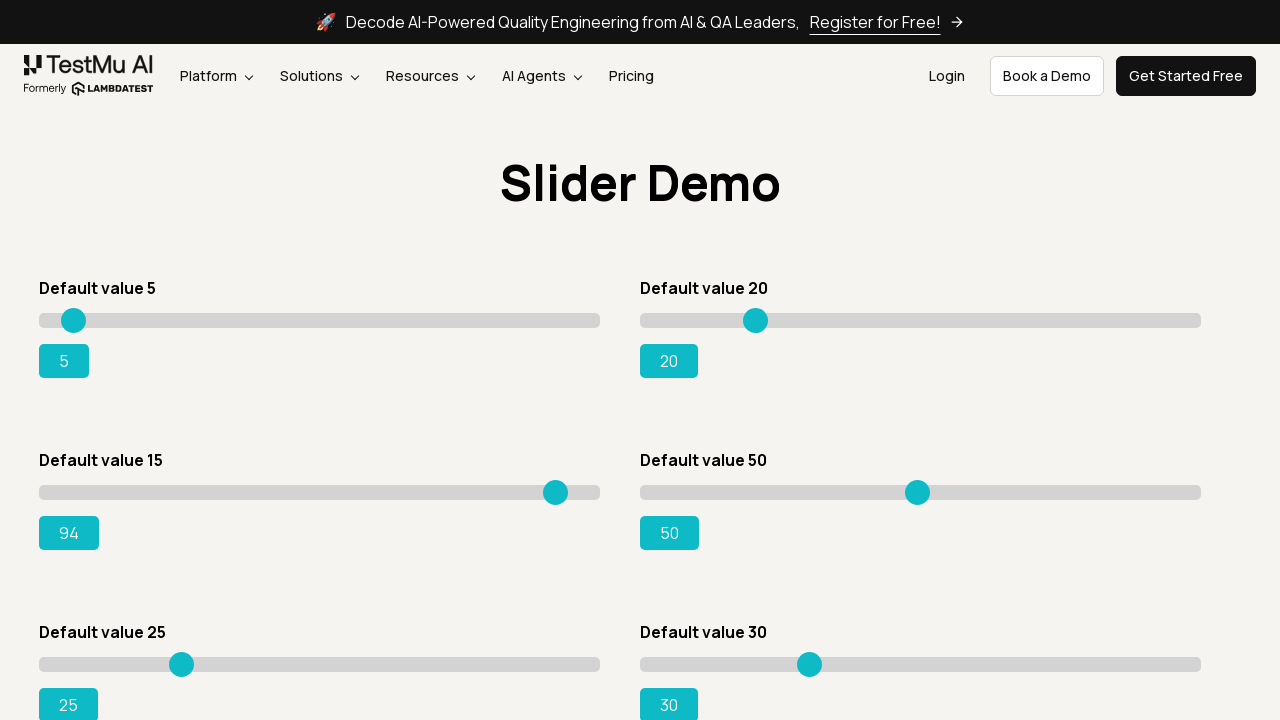

Hovered over slider at position x=515 at (554, 485) on xpath=//*[@id='rangeSuccess']/preceding-sibling::*
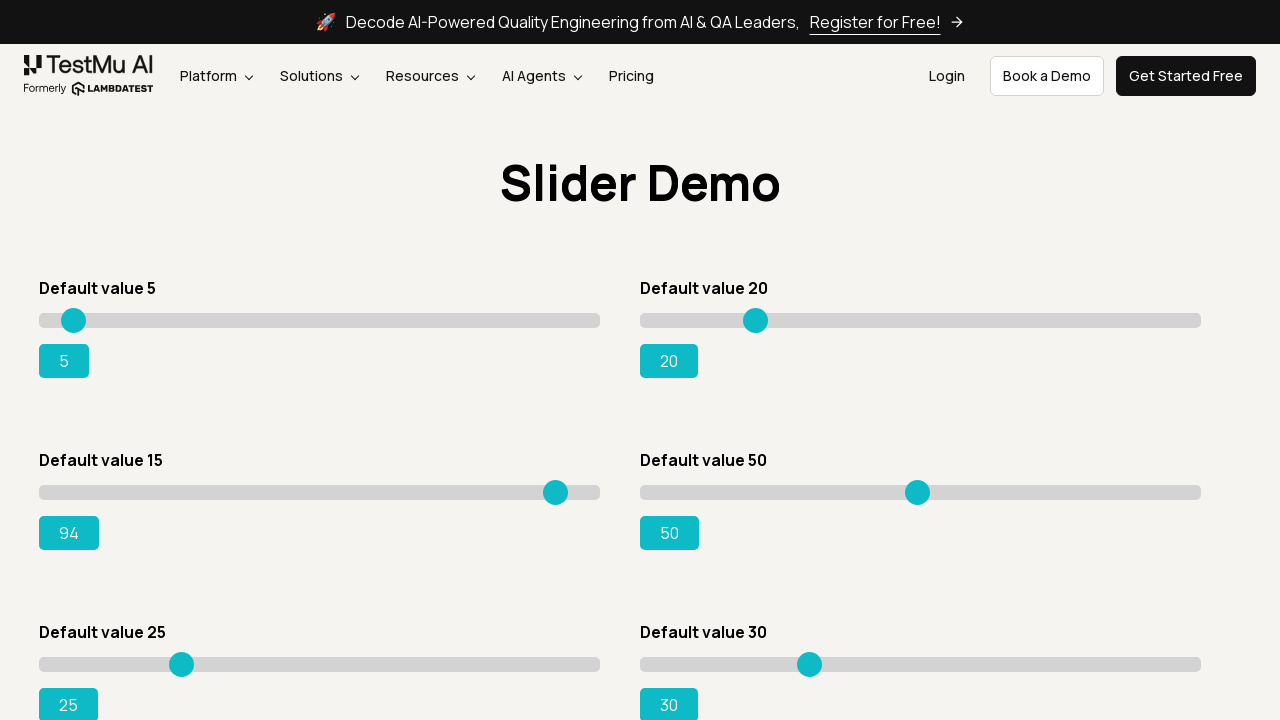

Pressed mouse button down on slider at (554, 485)
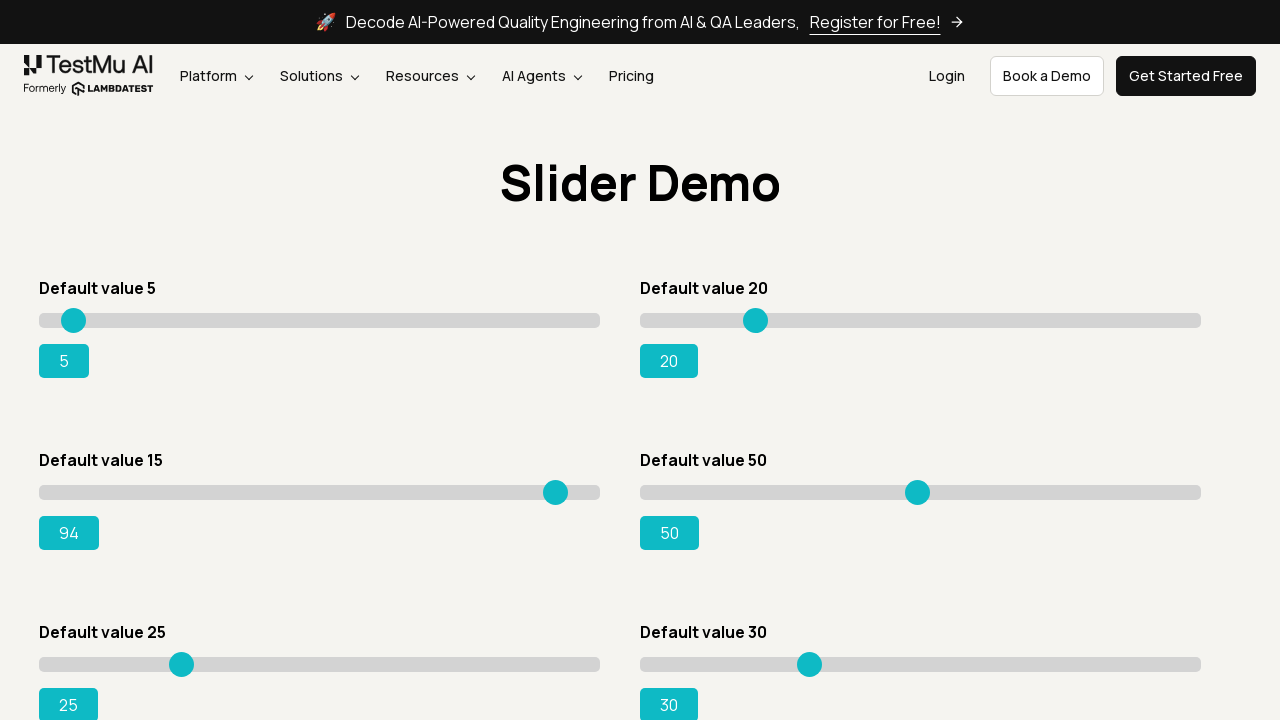

Moved slider to position x=520 at (559, 485) on xpath=//*[@id='rangeSuccess']/preceding-sibling::*
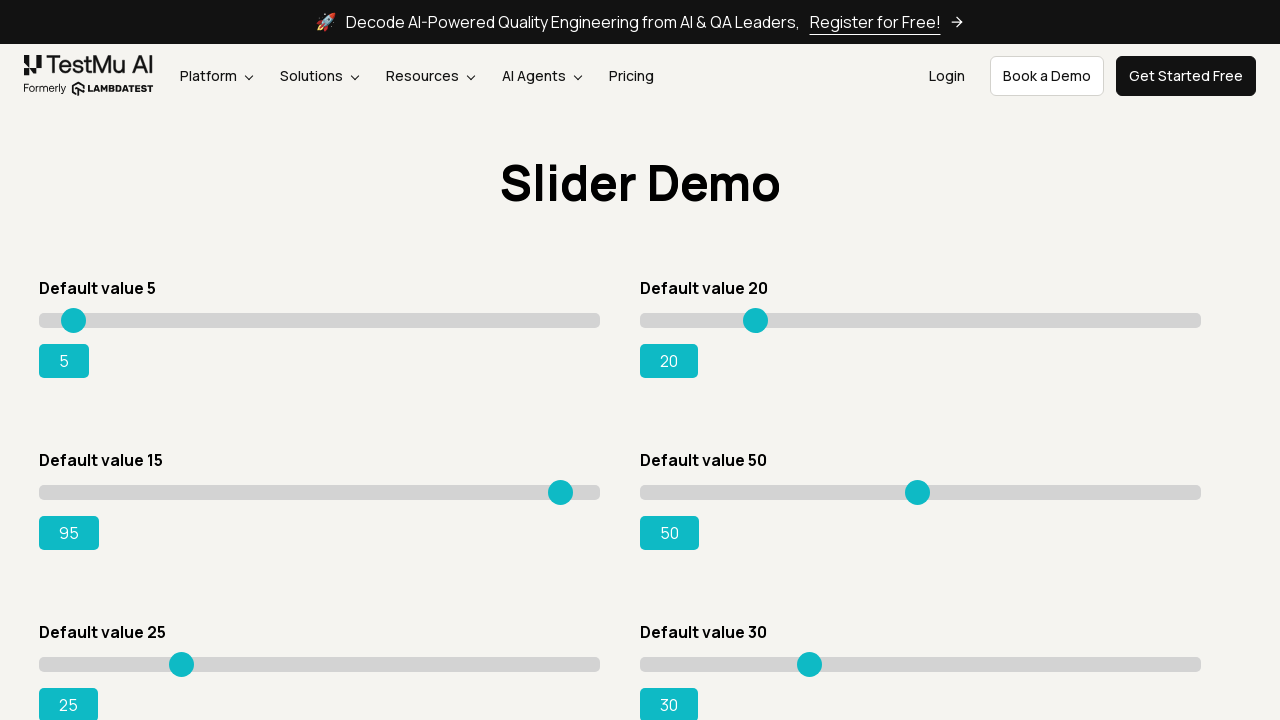

Released mouse button to complete drag at (559, 485)
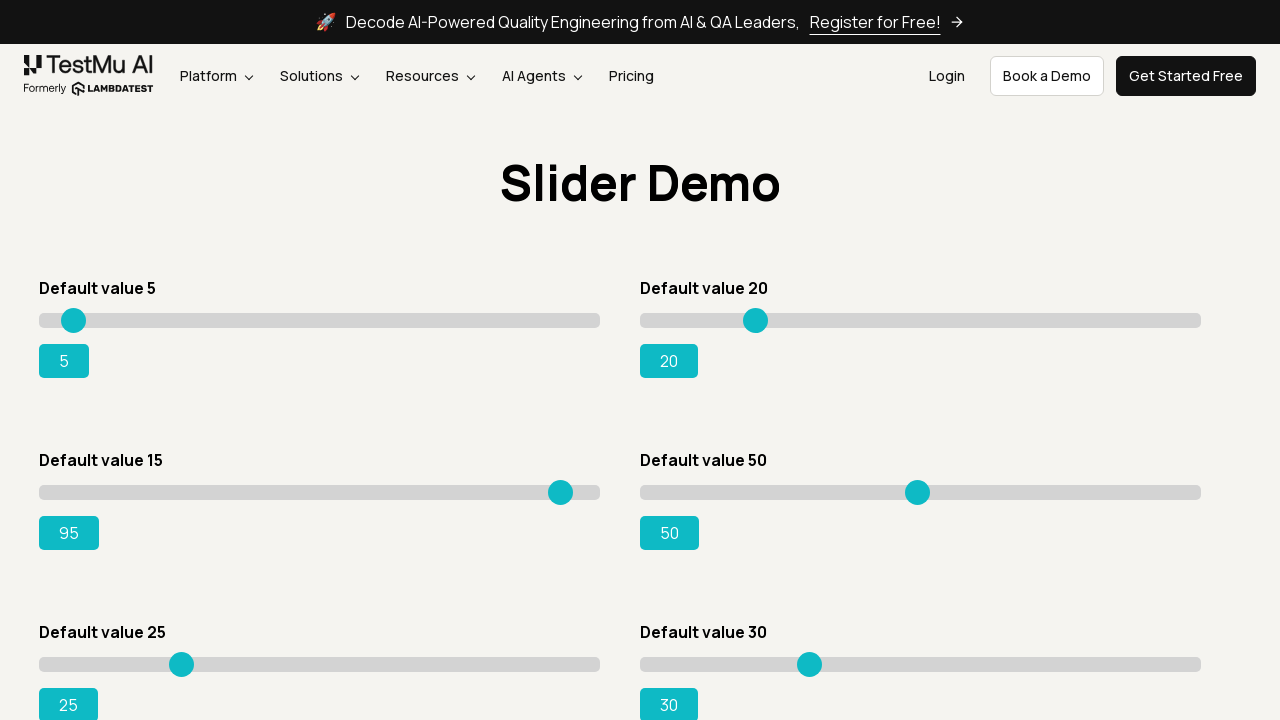

Retrieved current slider value: 95
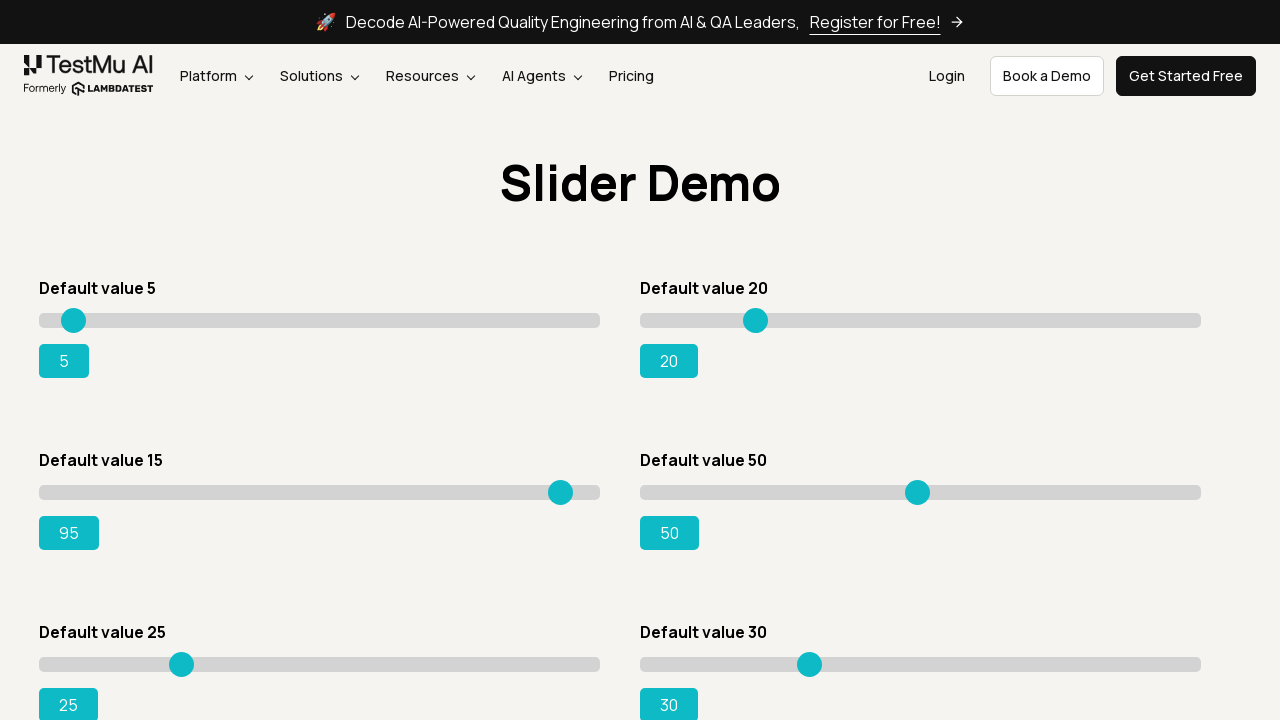

Verified slider value equals target value of 95
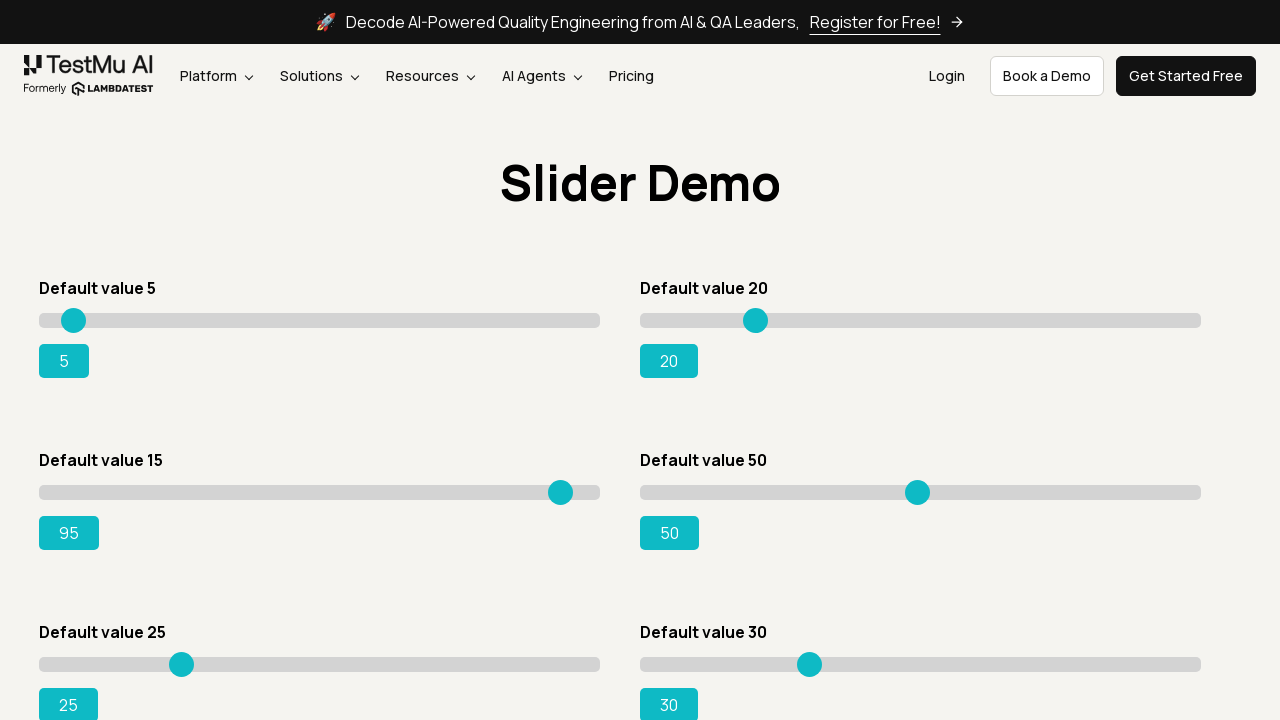

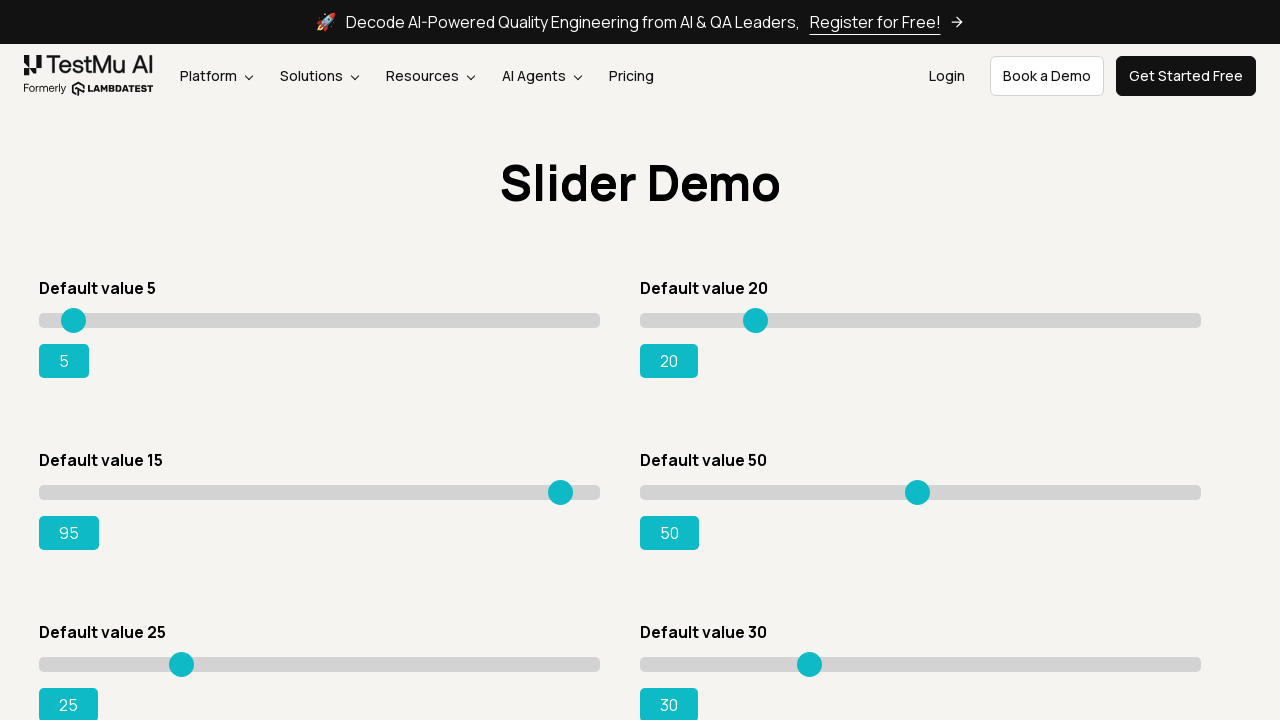